Plays the 2048 game by repeatedly pressing arrow keys (up, down, left, right) in a loop to move tiles

Starting URL: https://gabrielecirulli.github.io/2048/

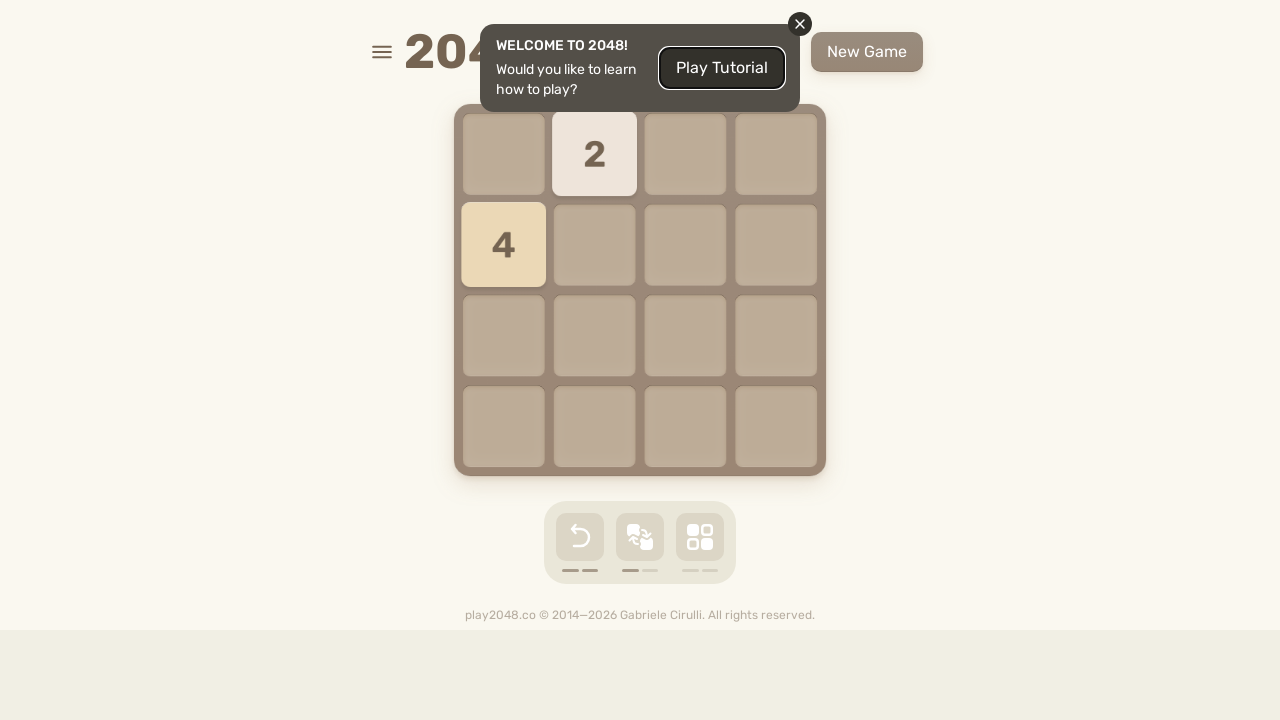

Navigated to 2048 game
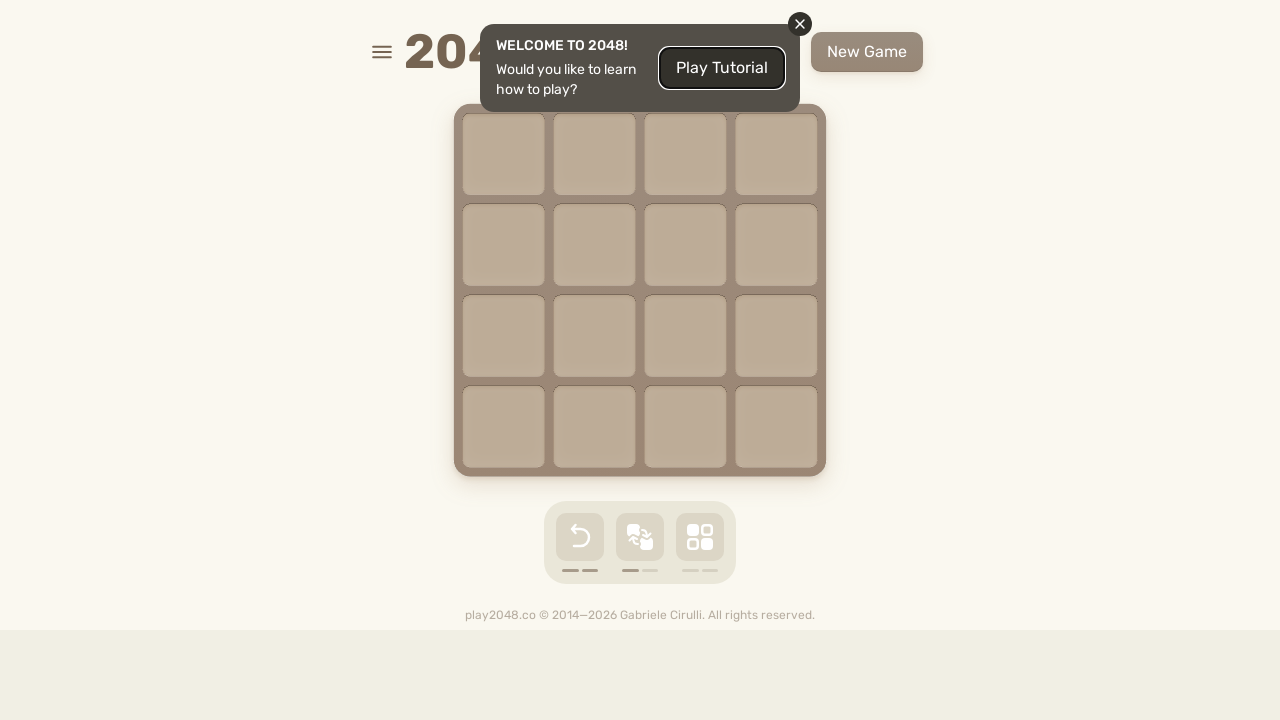

Pressed ArrowUp key on html
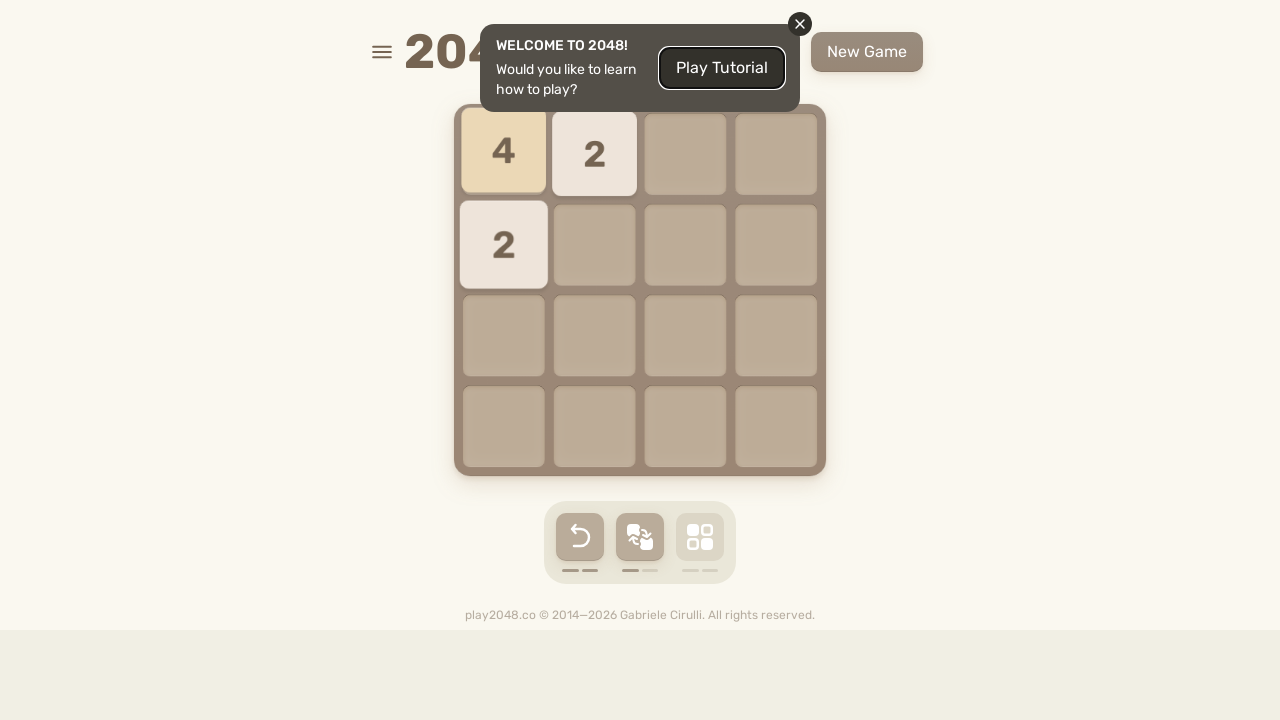

Pressed ArrowDown key on html
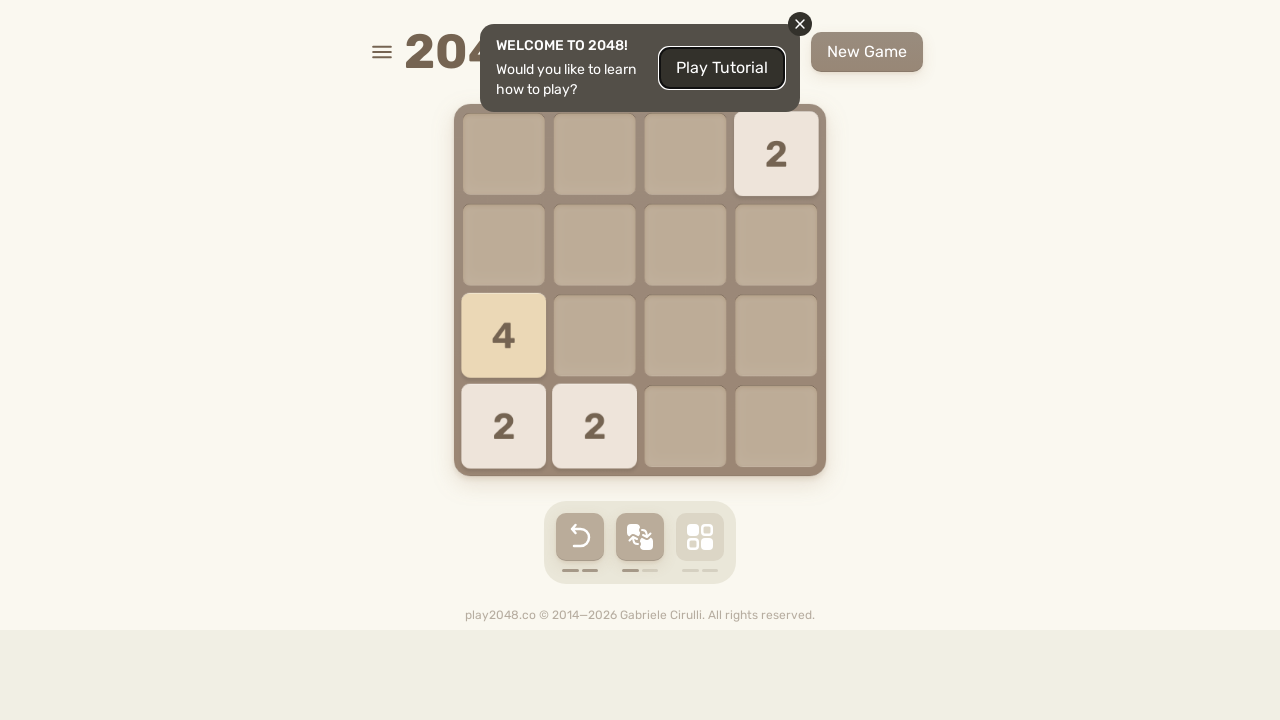

Pressed ArrowLeft key on html
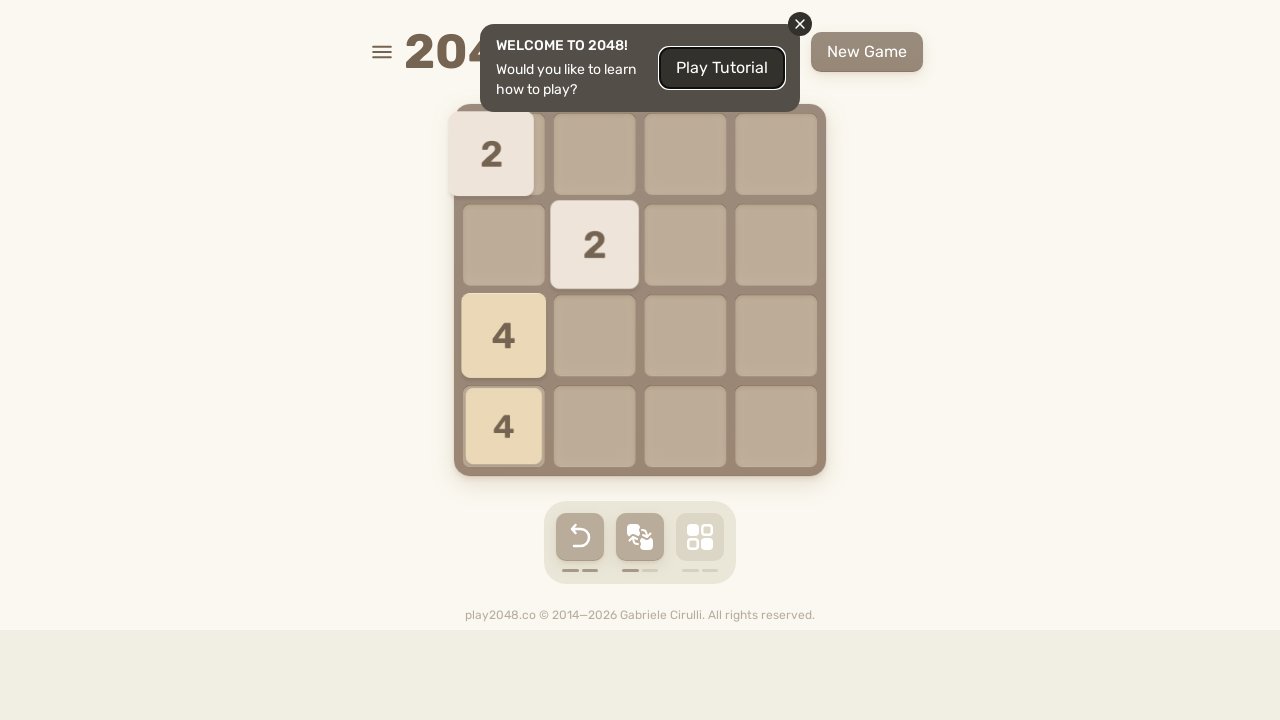

Pressed ArrowRight key on html
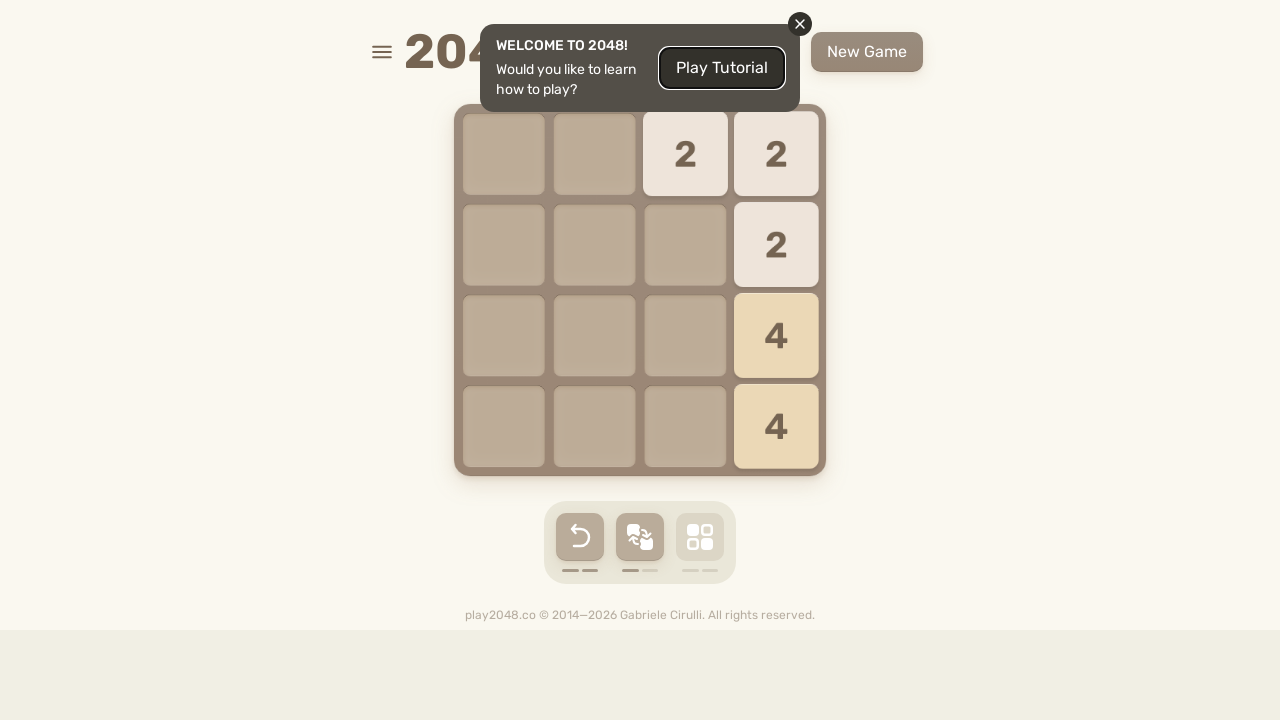

Pressed ArrowUp key on html
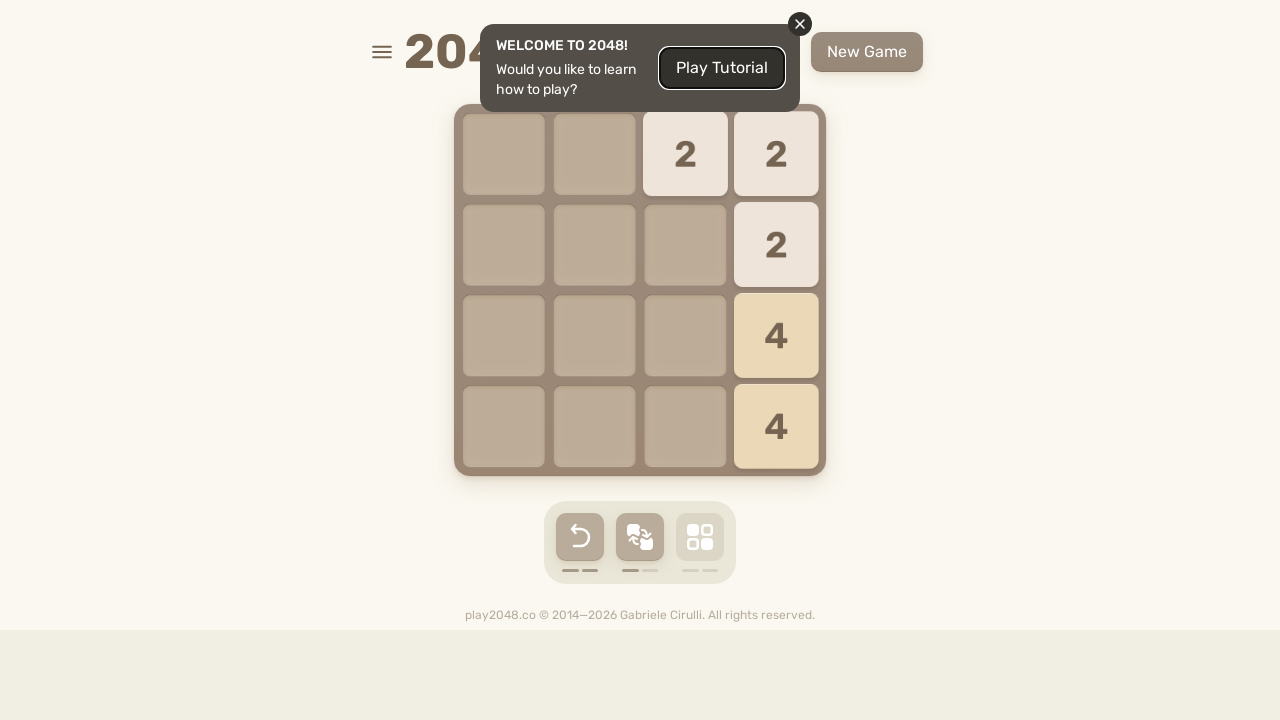

Pressed ArrowDown key on html
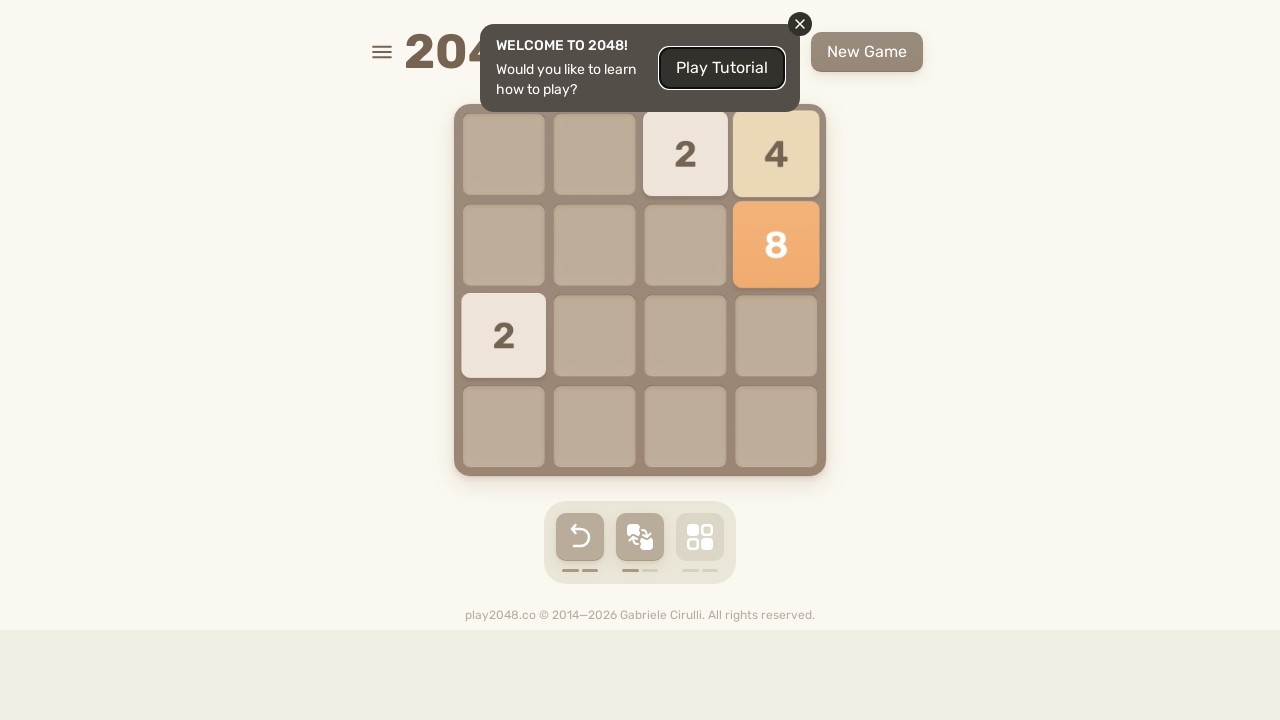

Pressed ArrowLeft key on html
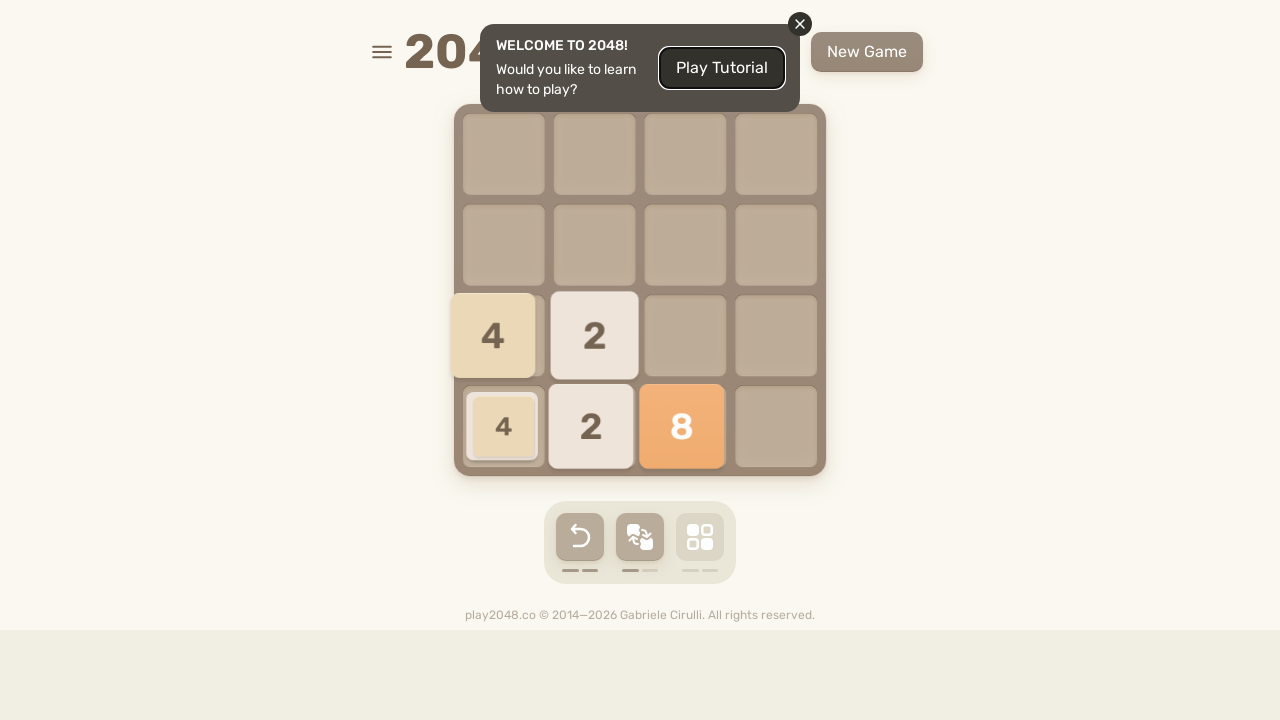

Pressed ArrowRight key on html
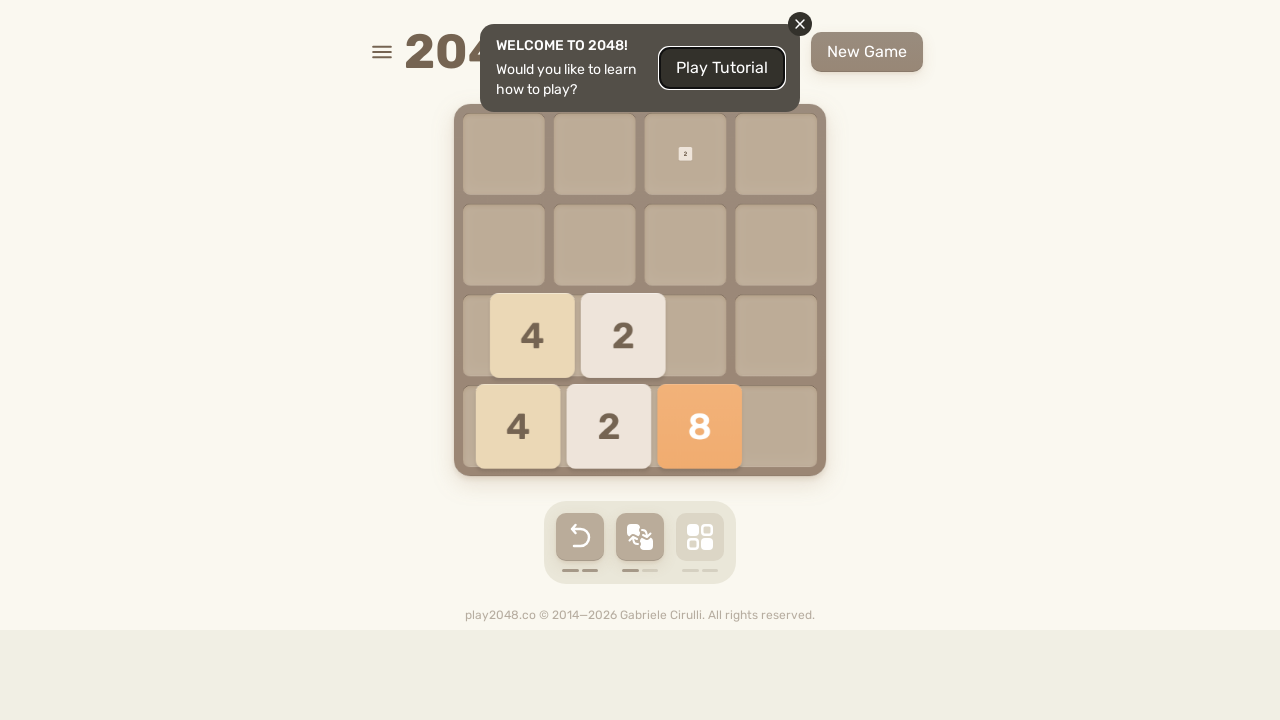

Pressed ArrowUp key on html
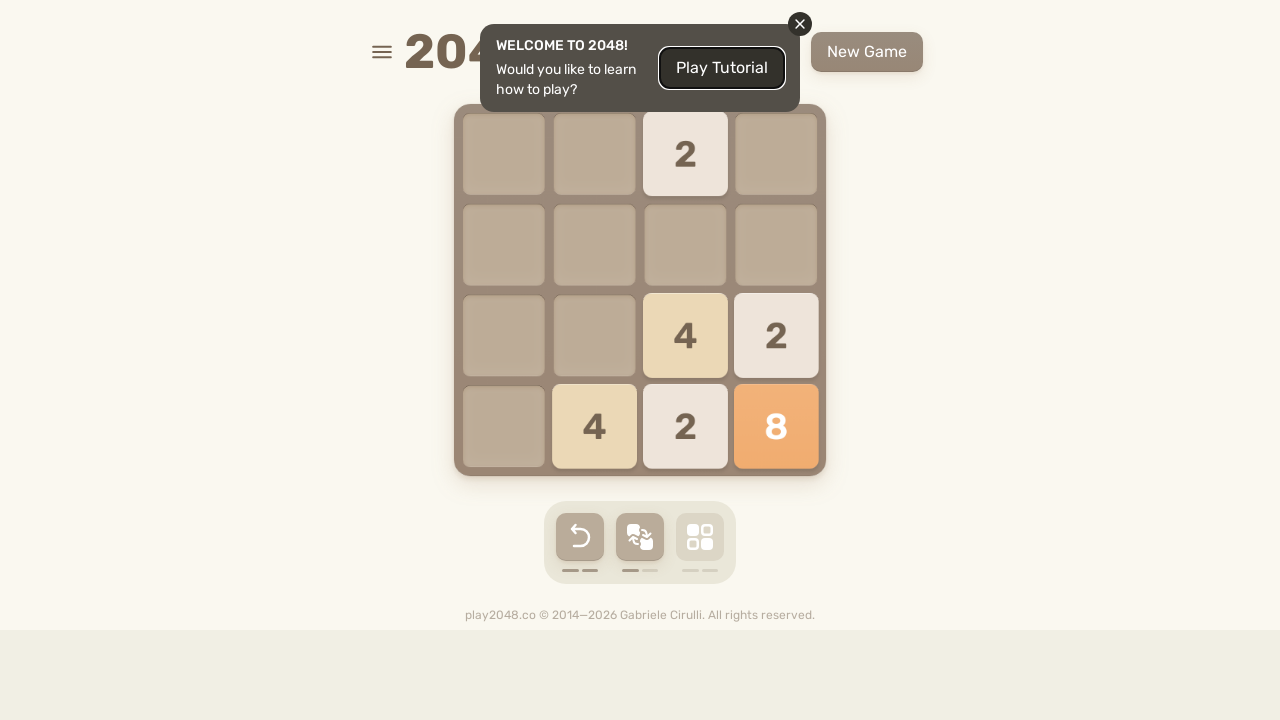

Pressed ArrowDown key on html
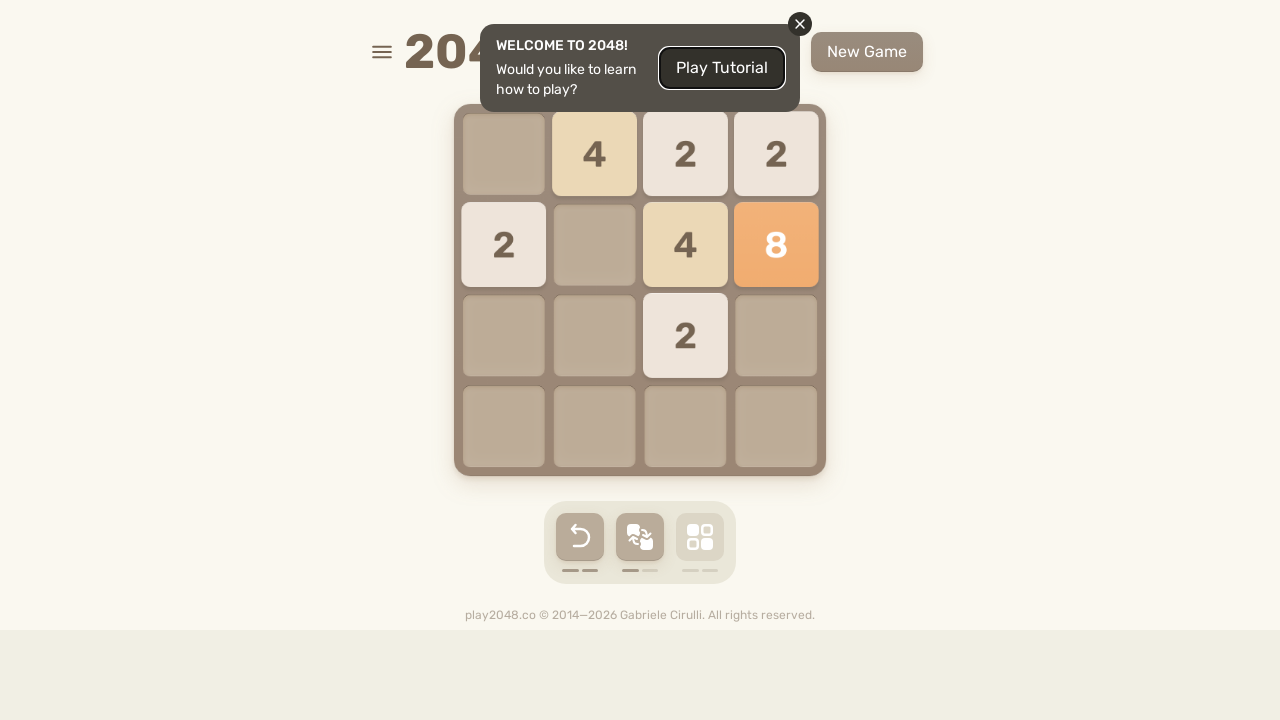

Pressed ArrowLeft key on html
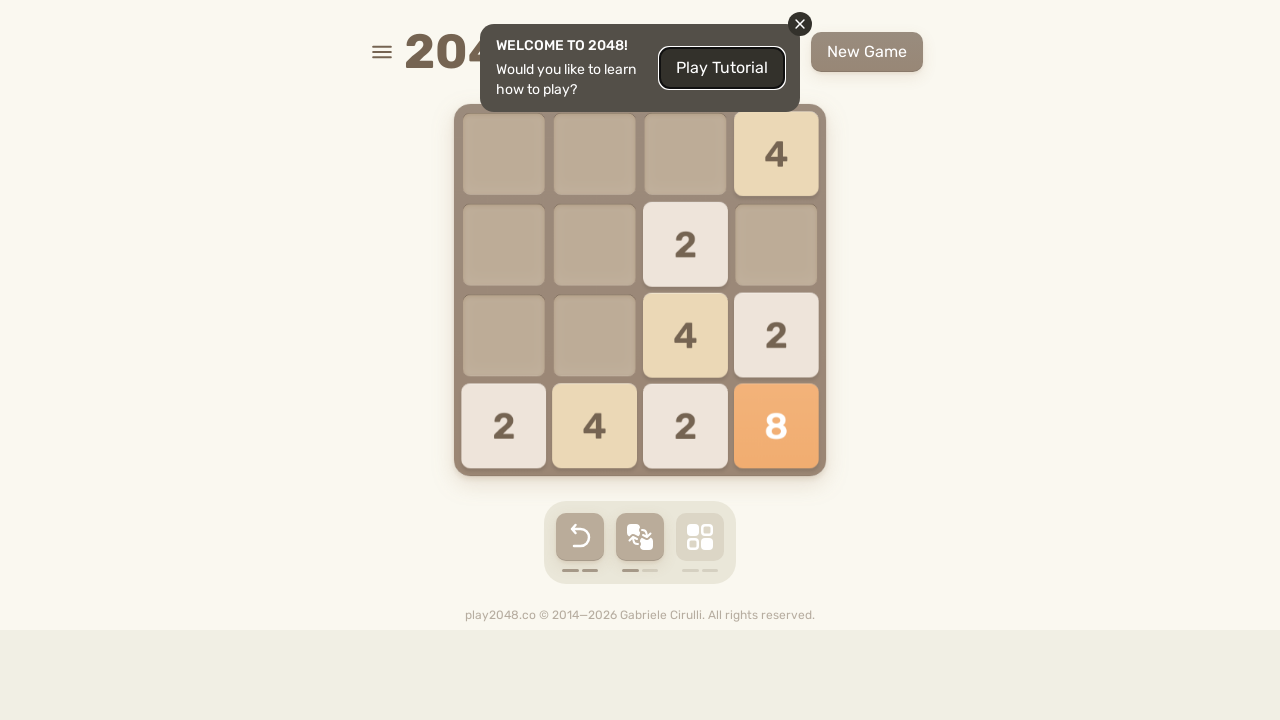

Pressed ArrowRight key on html
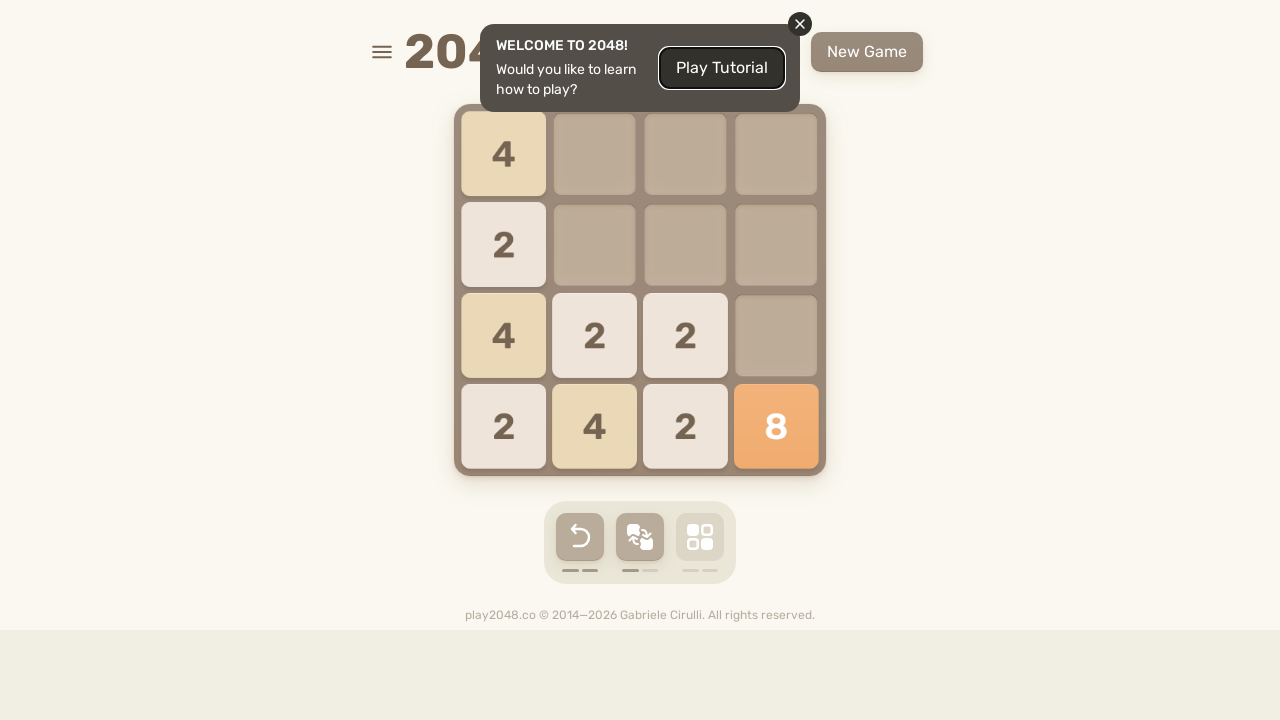

Pressed ArrowUp key on html
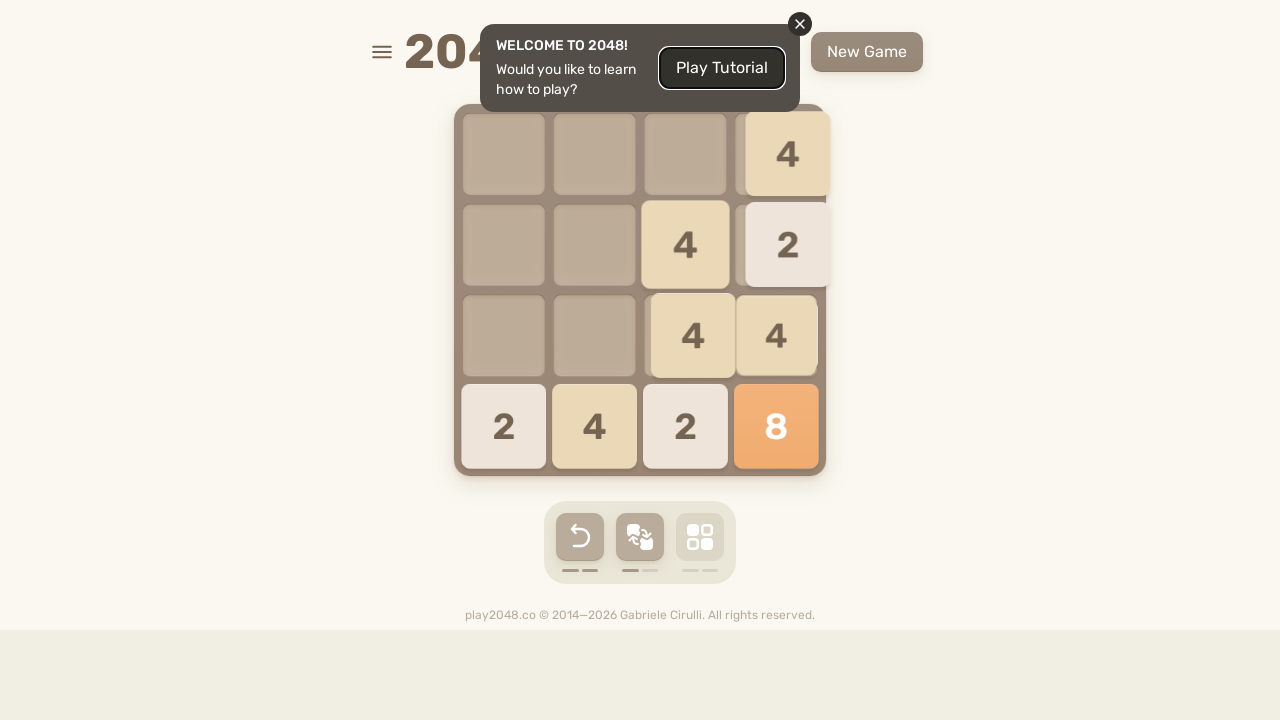

Pressed ArrowDown key on html
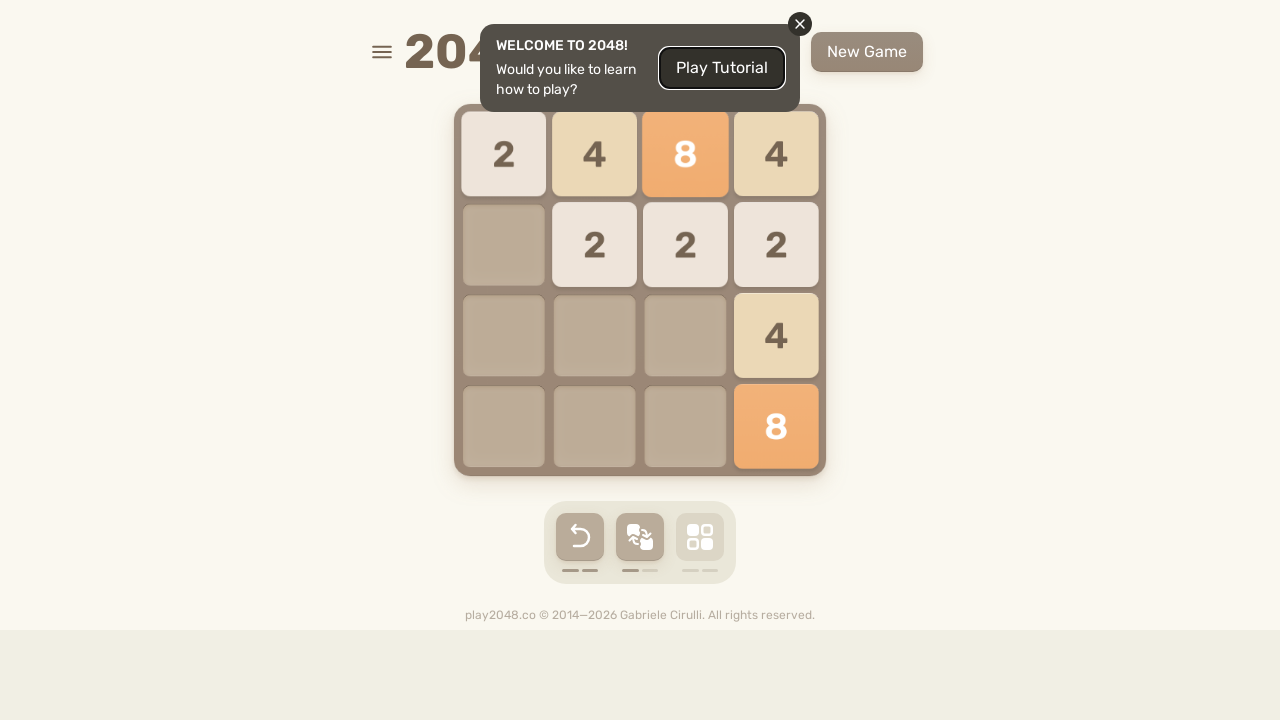

Pressed ArrowLeft key on html
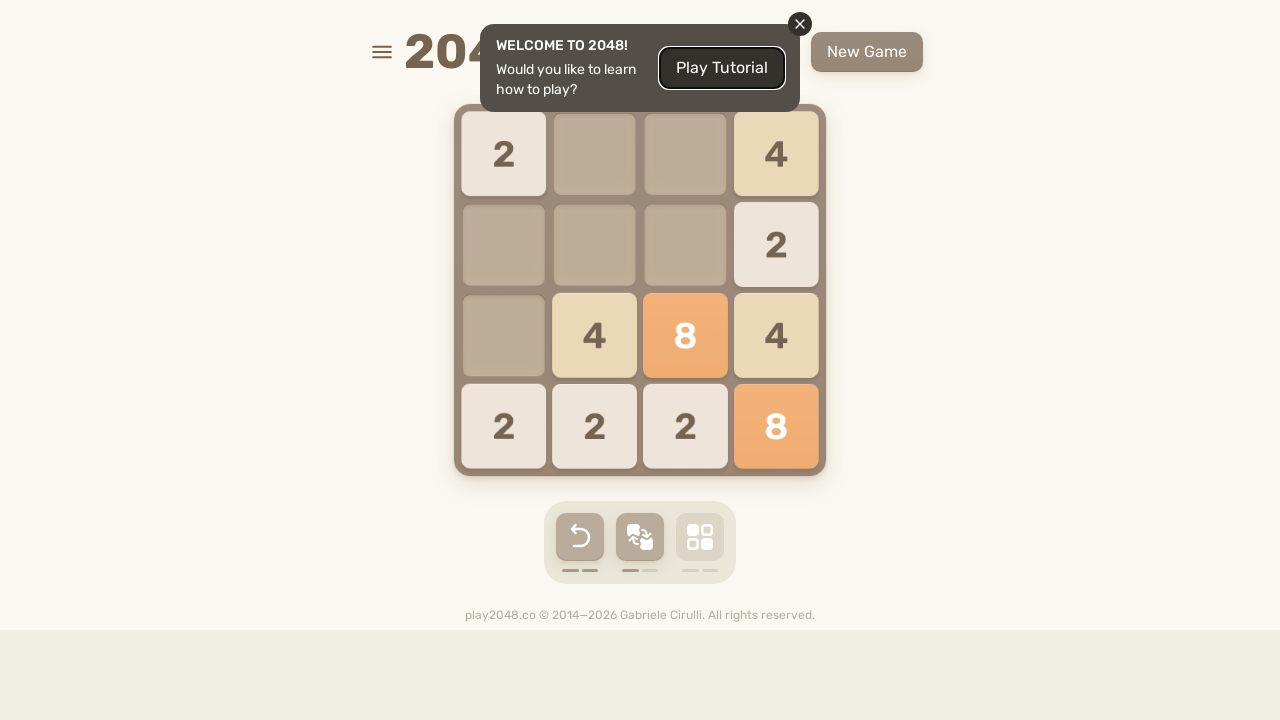

Pressed ArrowRight key on html
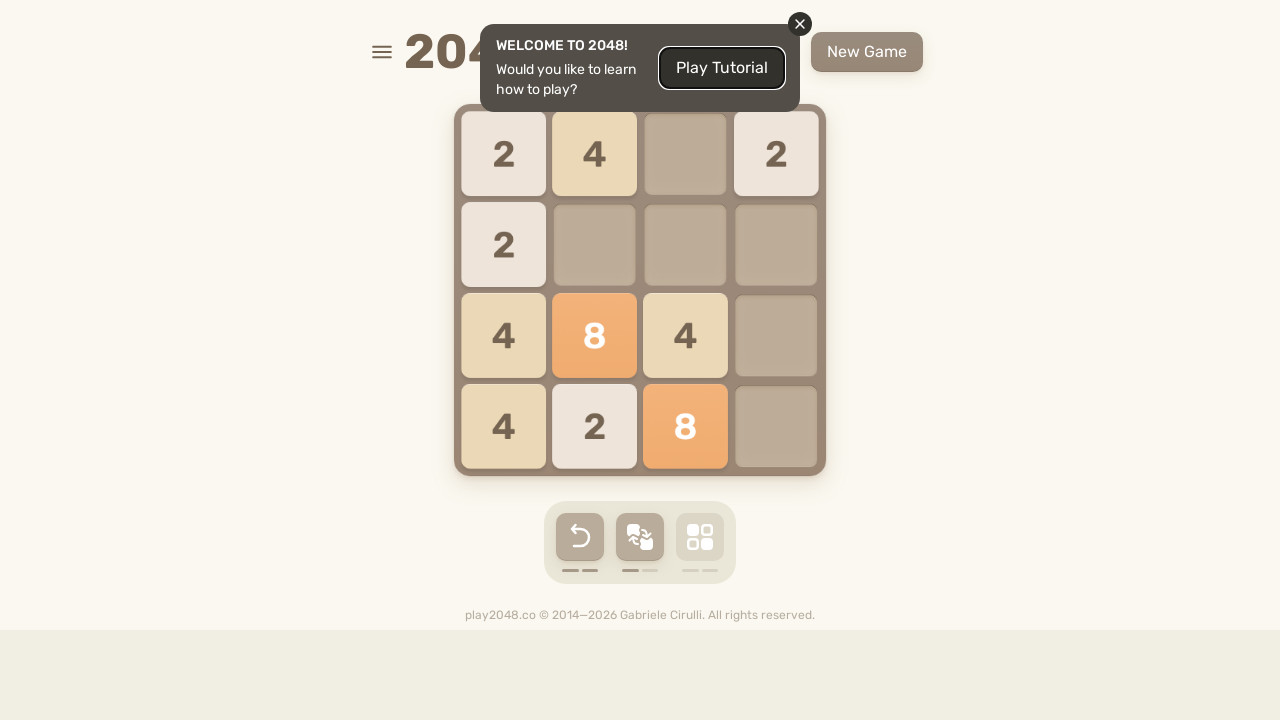

Pressed ArrowUp key on html
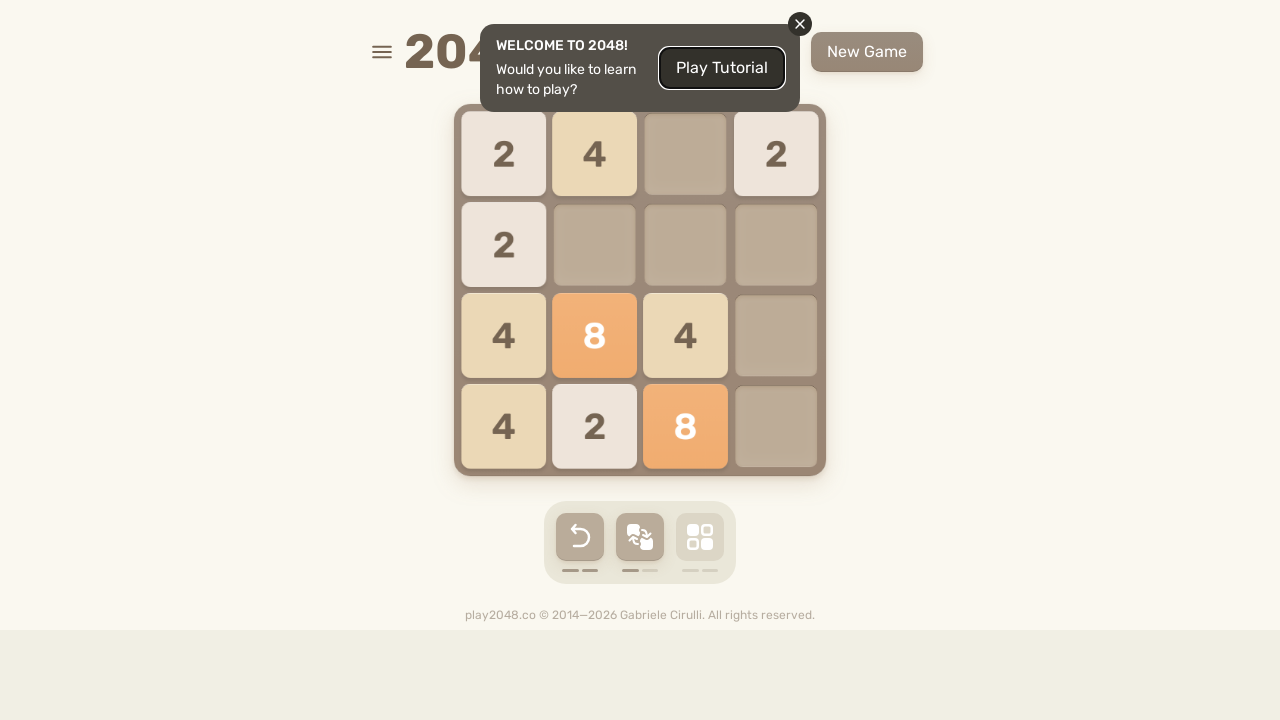

Pressed ArrowDown key on html
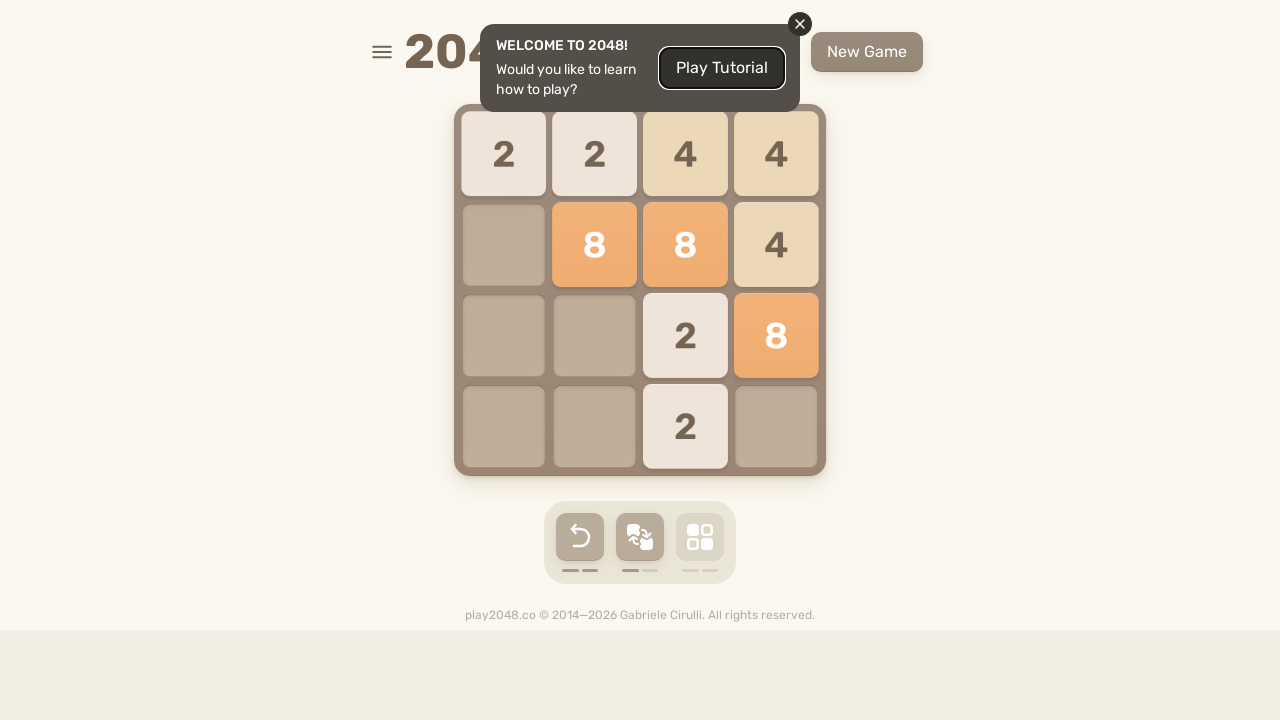

Pressed ArrowLeft key on html
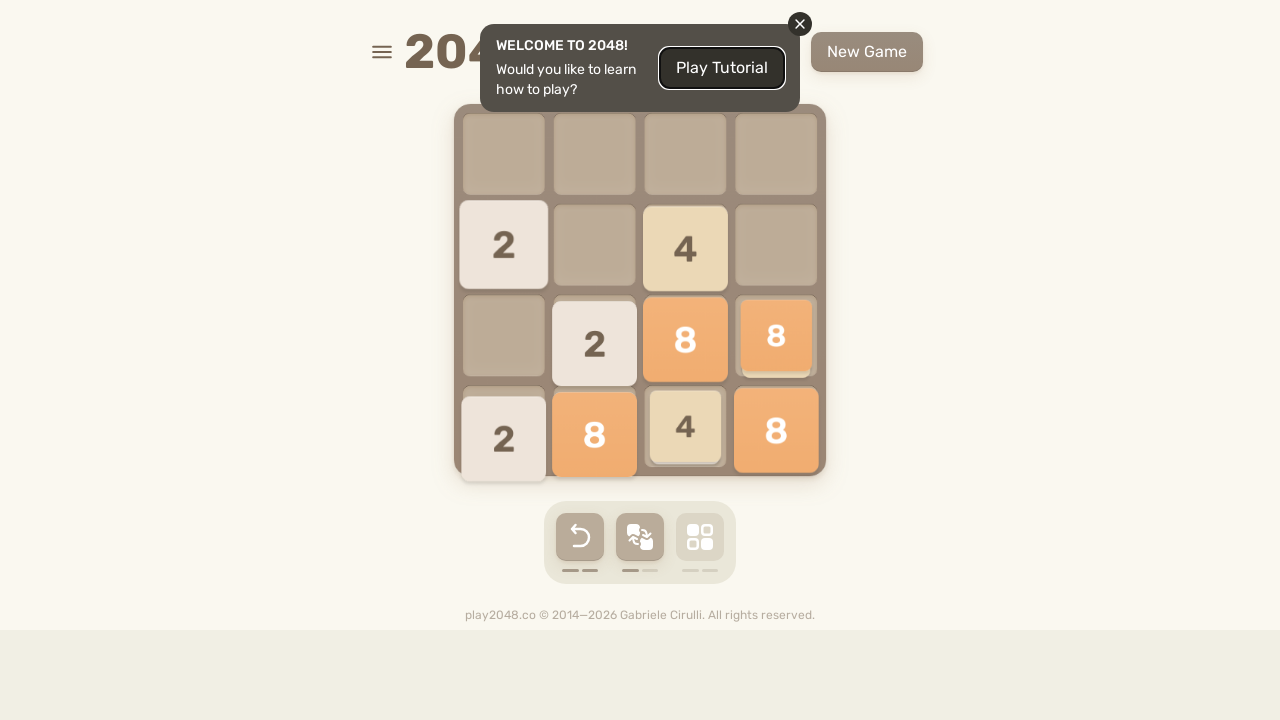

Pressed ArrowRight key on html
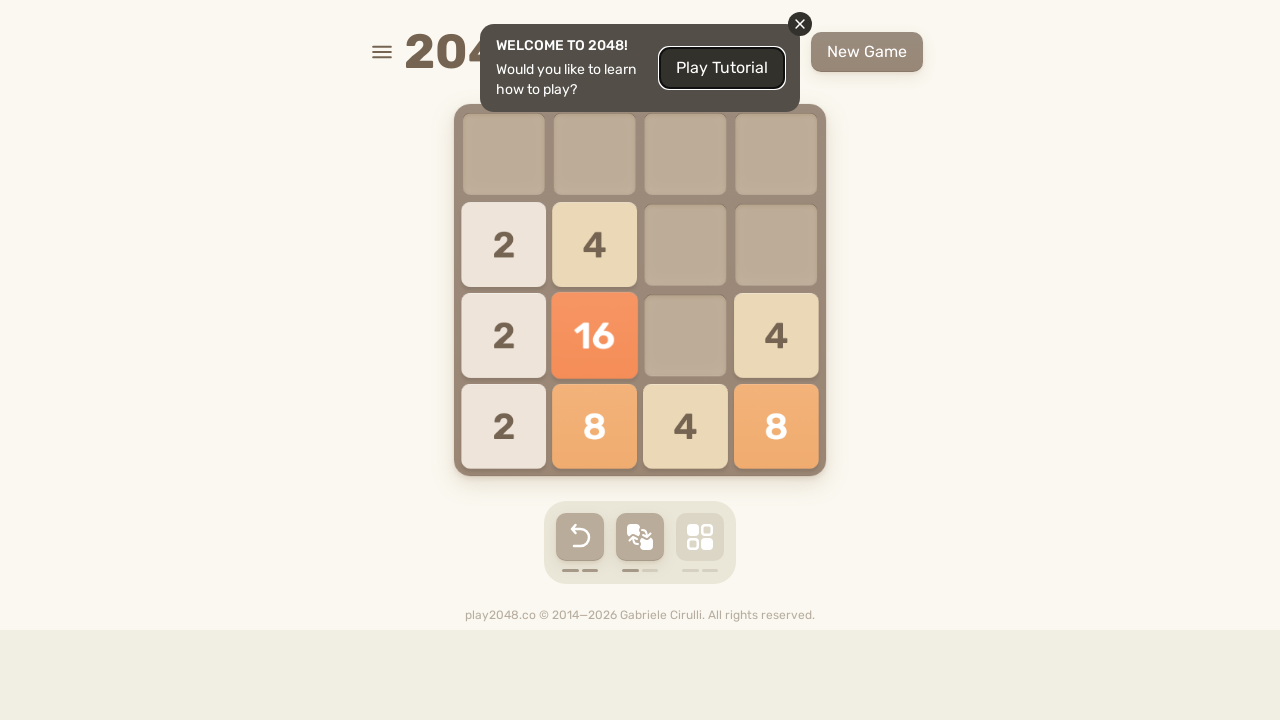

Pressed ArrowUp key on html
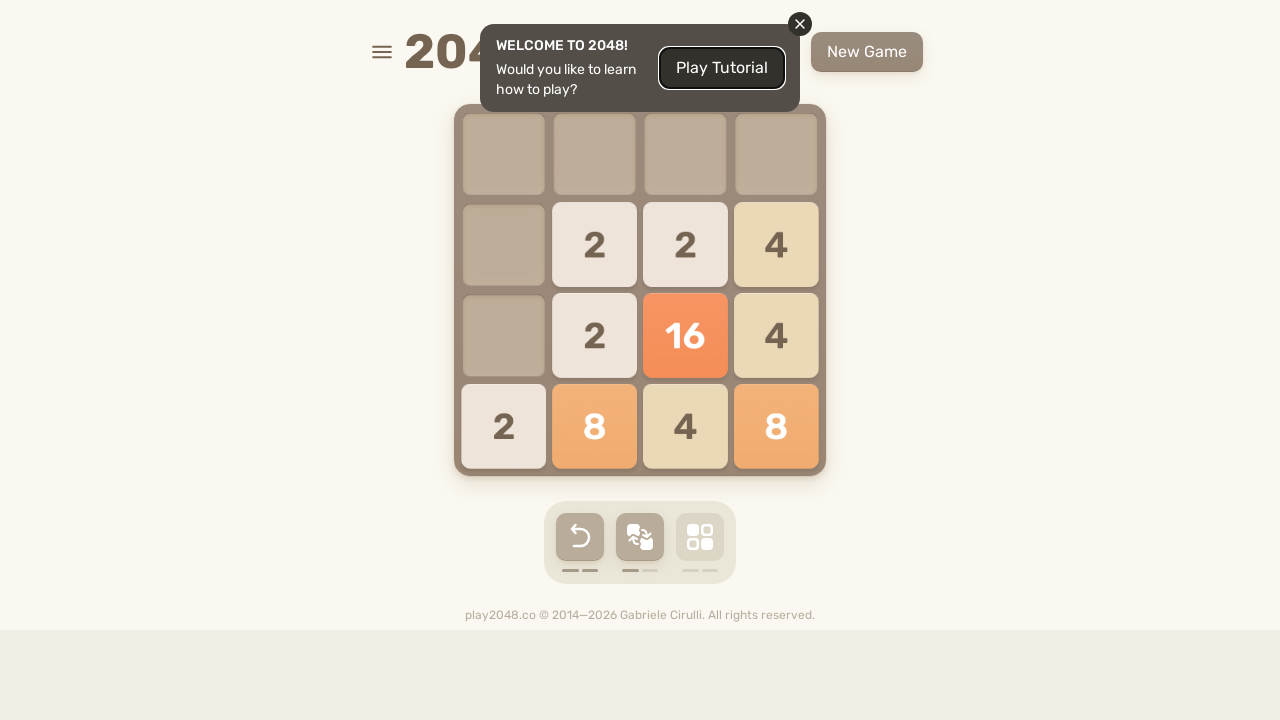

Pressed ArrowDown key on html
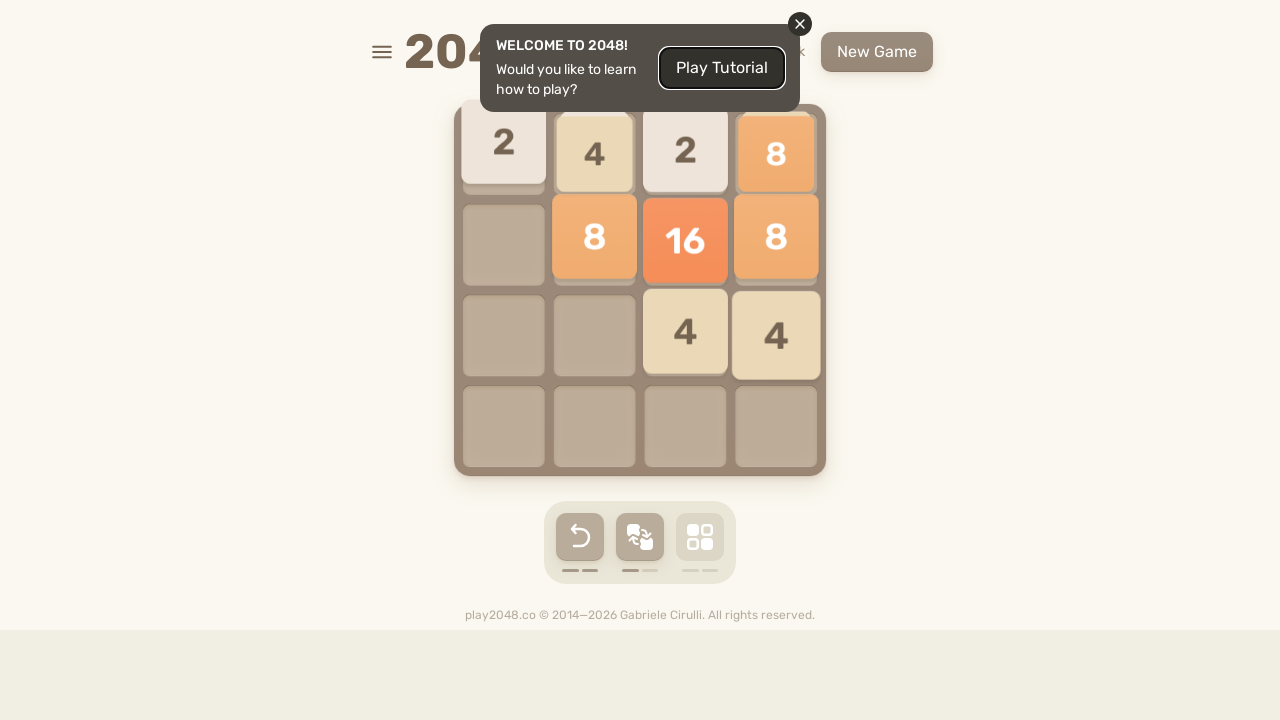

Pressed ArrowLeft key on html
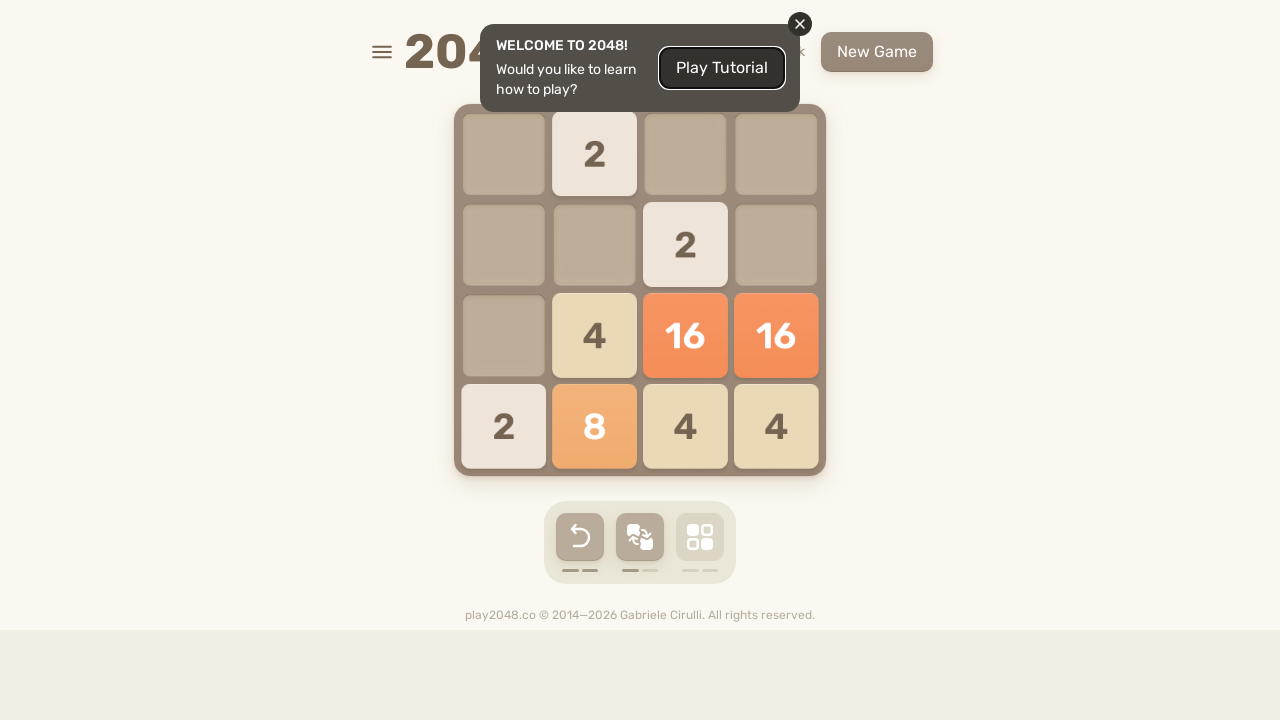

Pressed ArrowRight key on html
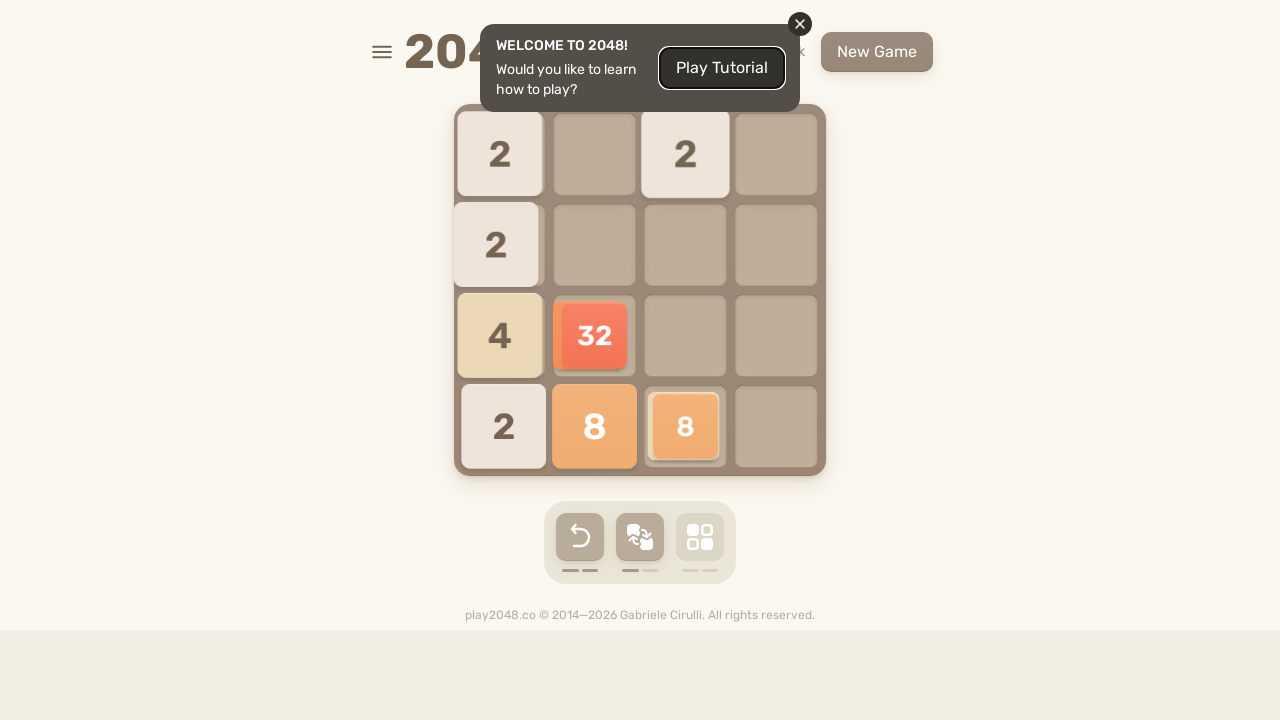

Pressed ArrowUp key on html
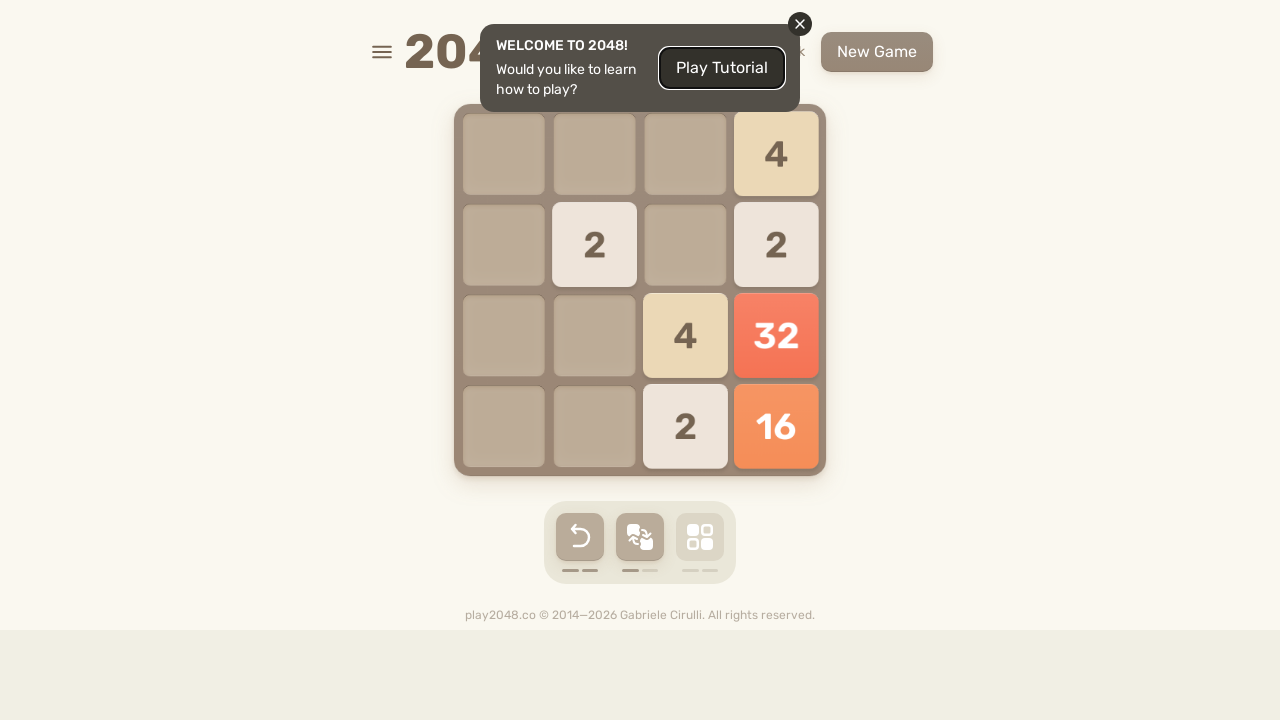

Pressed ArrowDown key on html
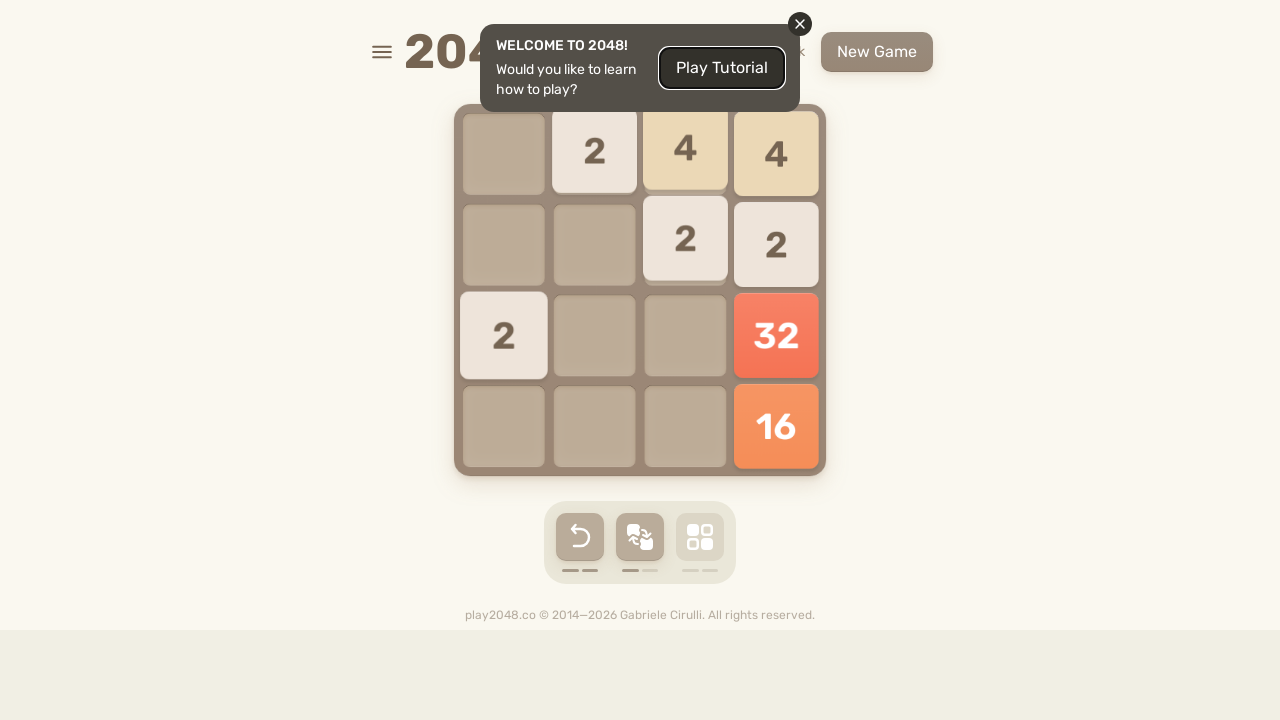

Pressed ArrowLeft key on html
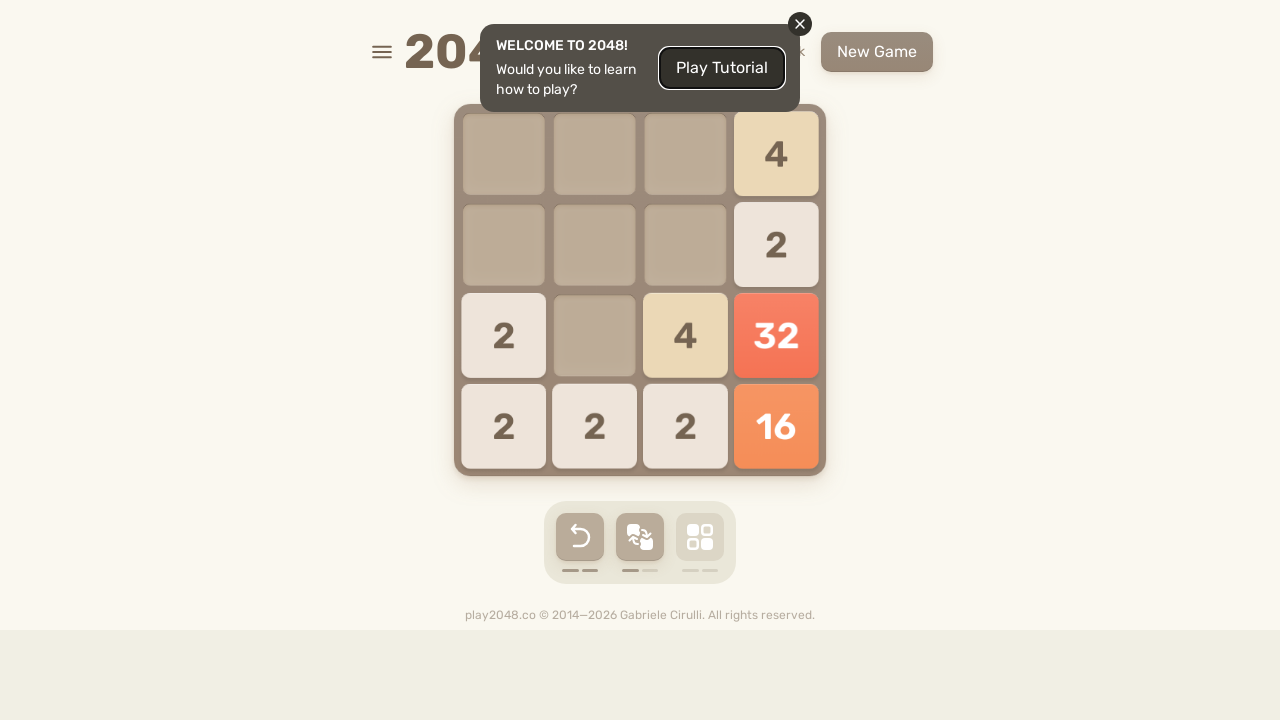

Pressed ArrowRight key on html
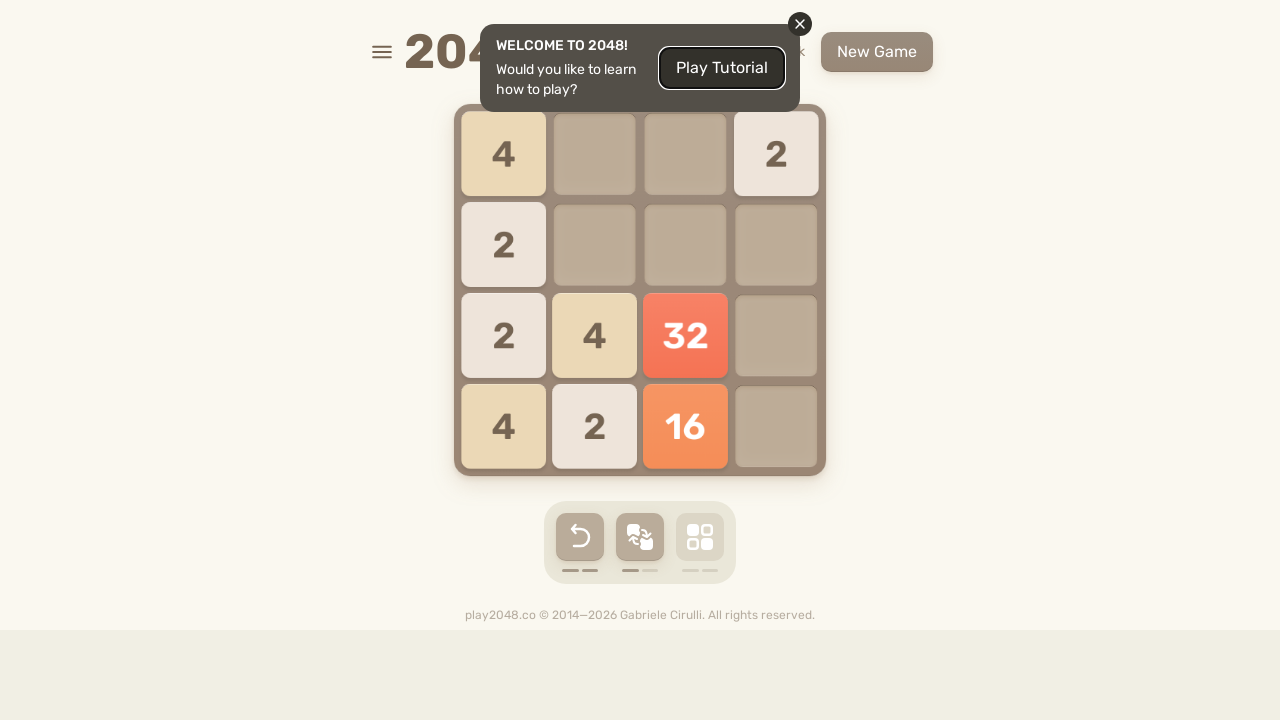

Pressed ArrowUp key on html
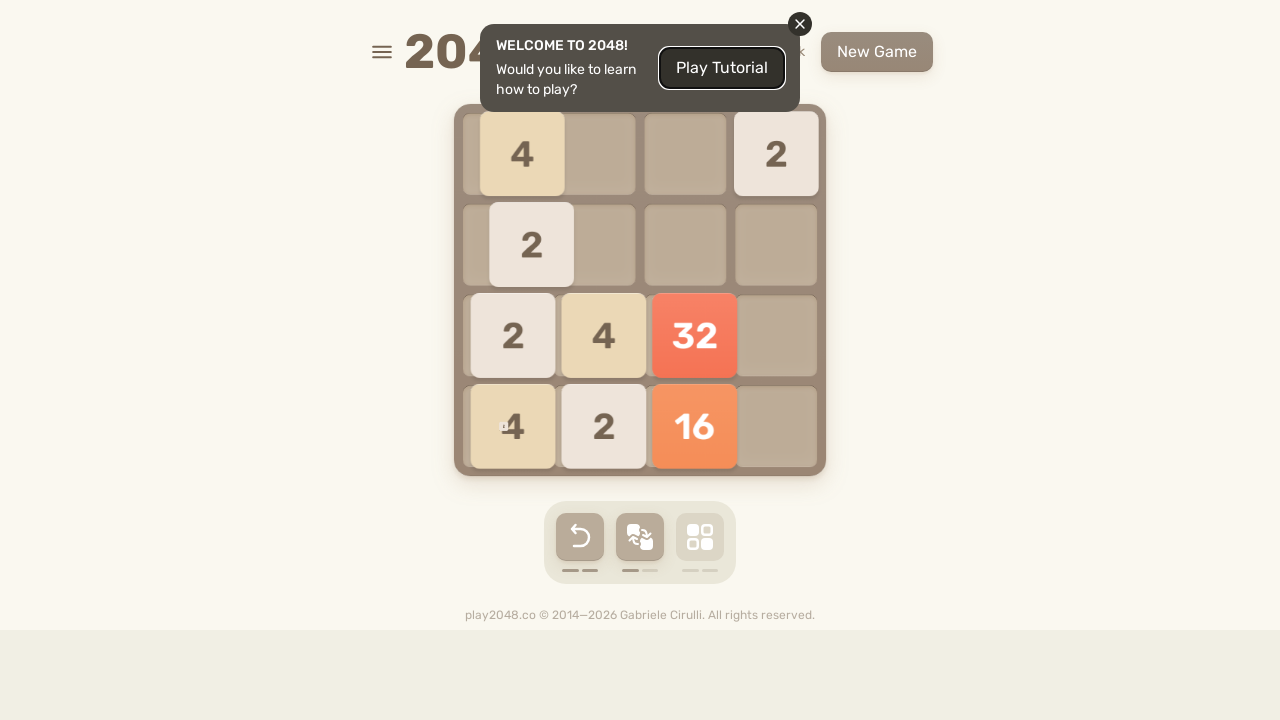

Pressed ArrowDown key on html
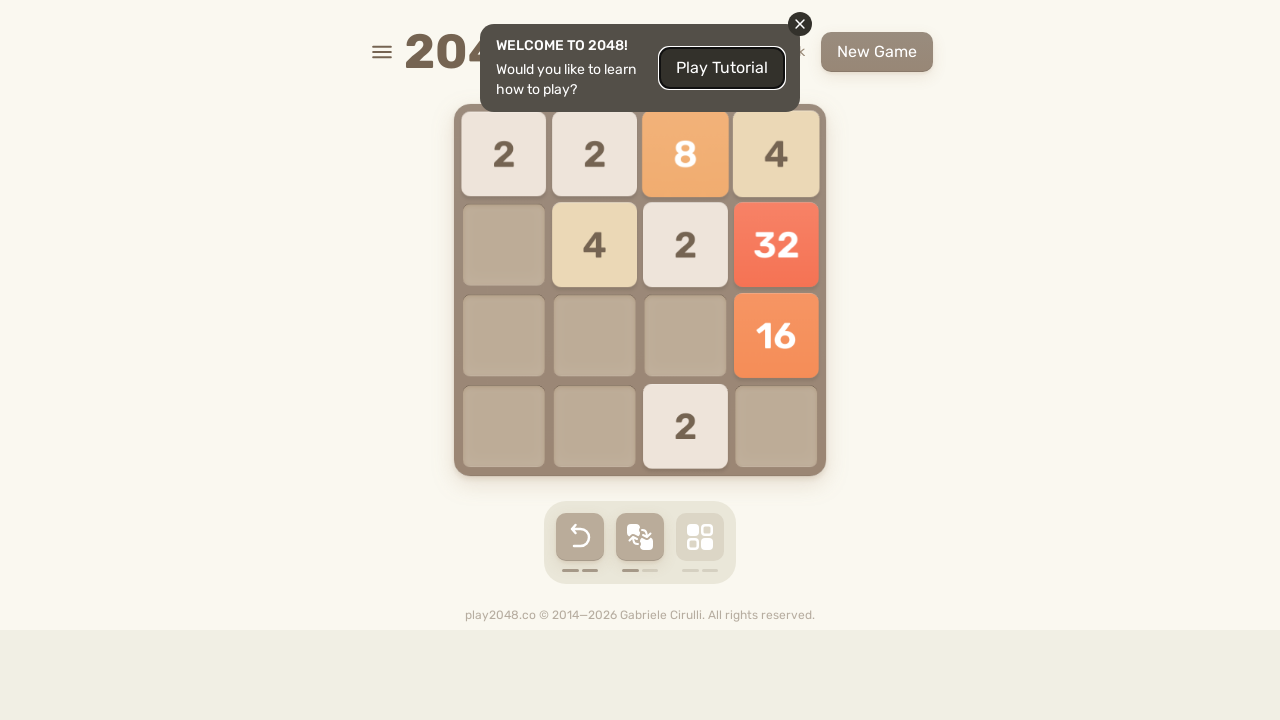

Pressed ArrowLeft key on html
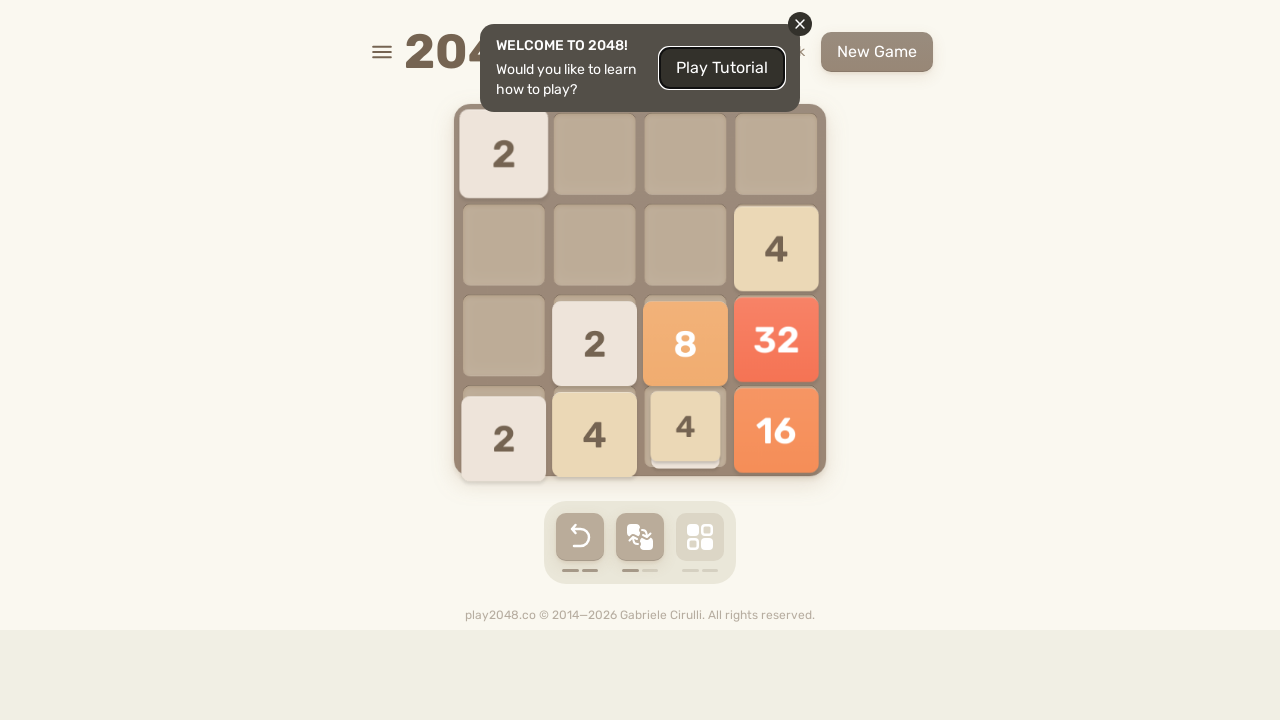

Pressed ArrowRight key on html
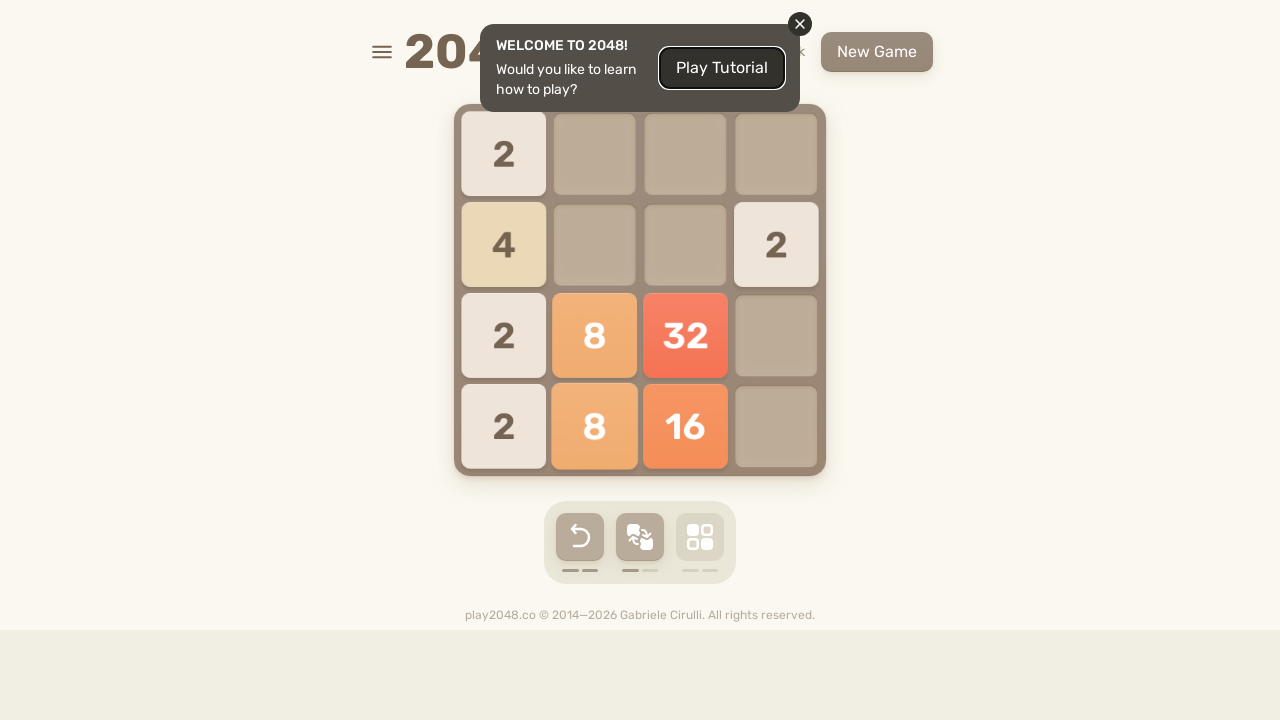

Pressed ArrowUp key on html
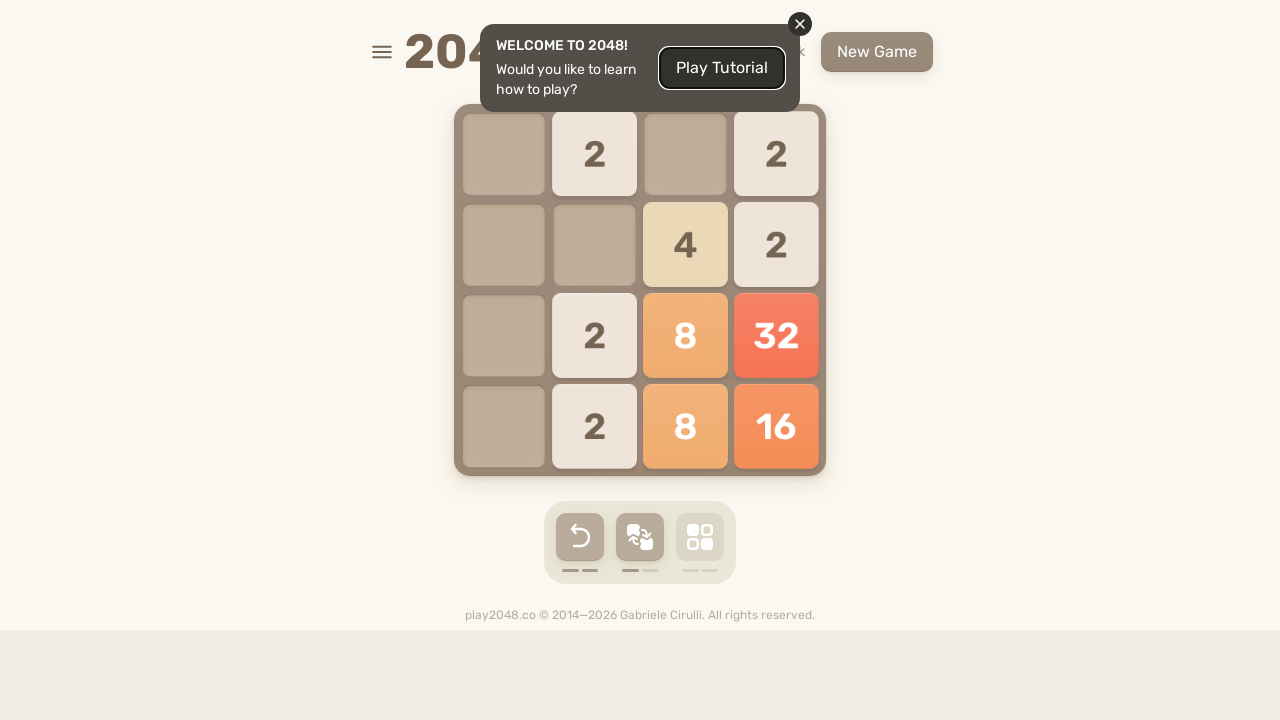

Pressed ArrowDown key on html
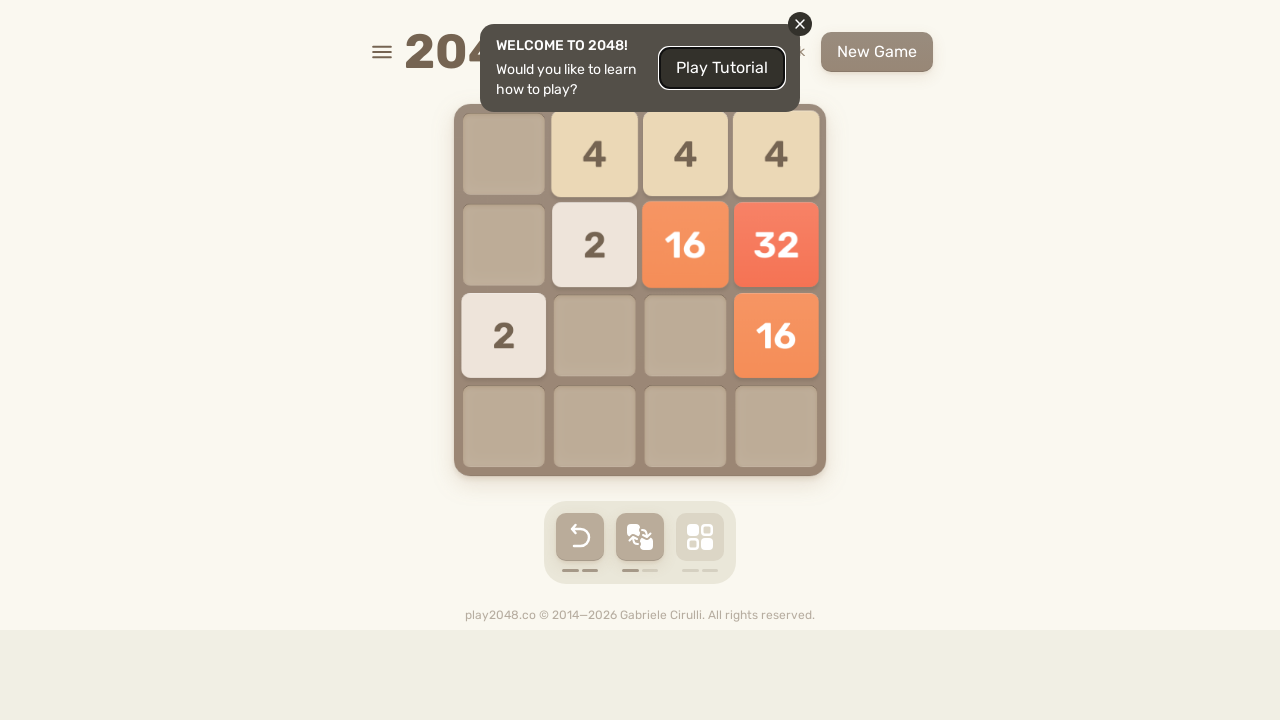

Pressed ArrowLeft key on html
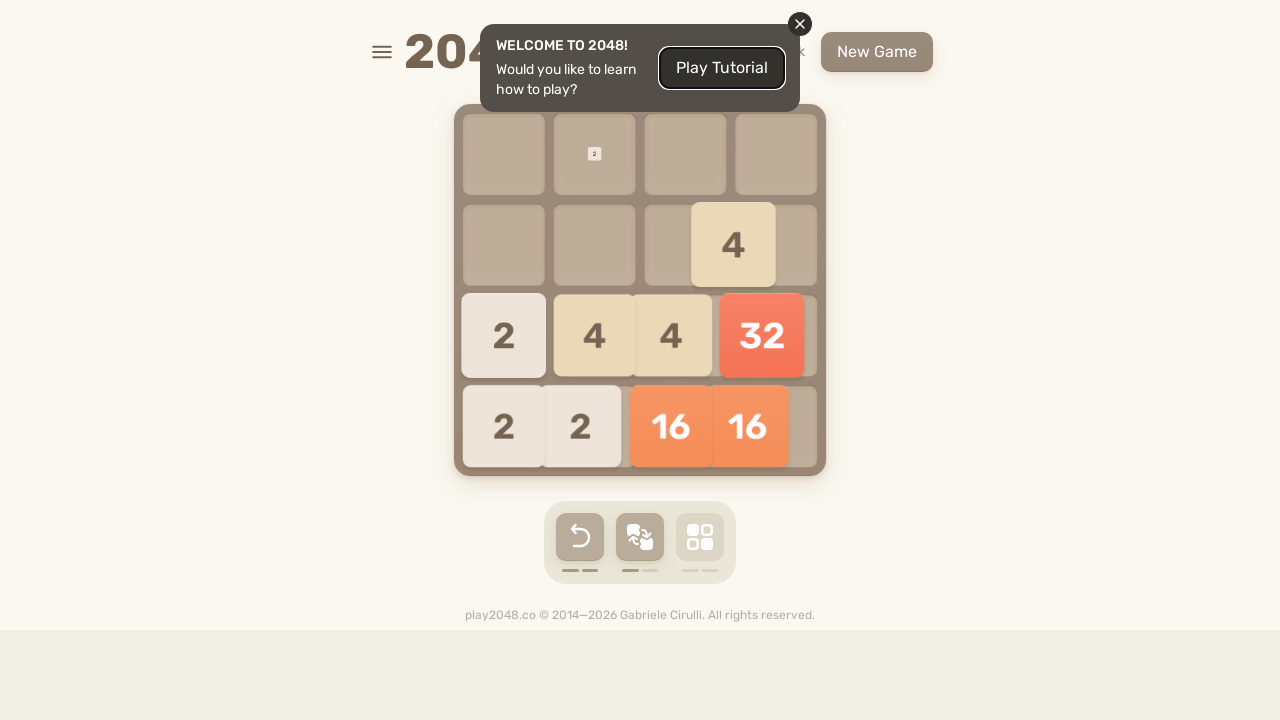

Pressed ArrowRight key on html
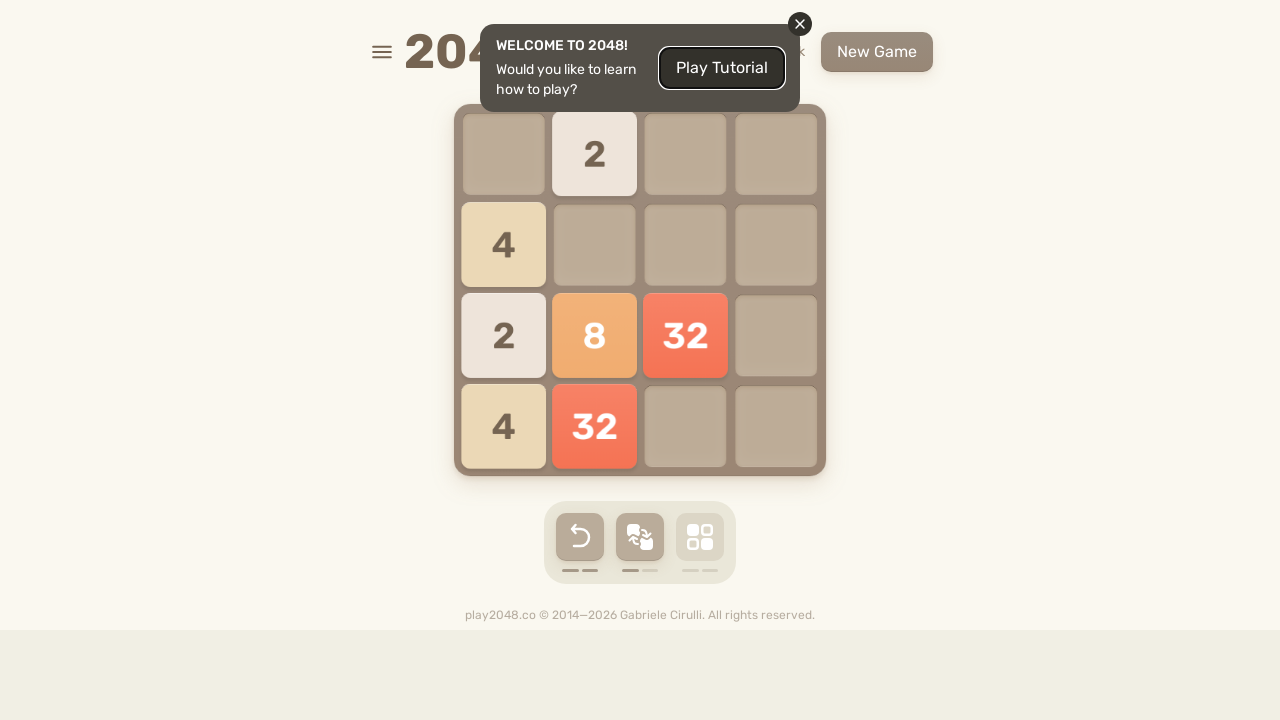

Pressed ArrowUp key on html
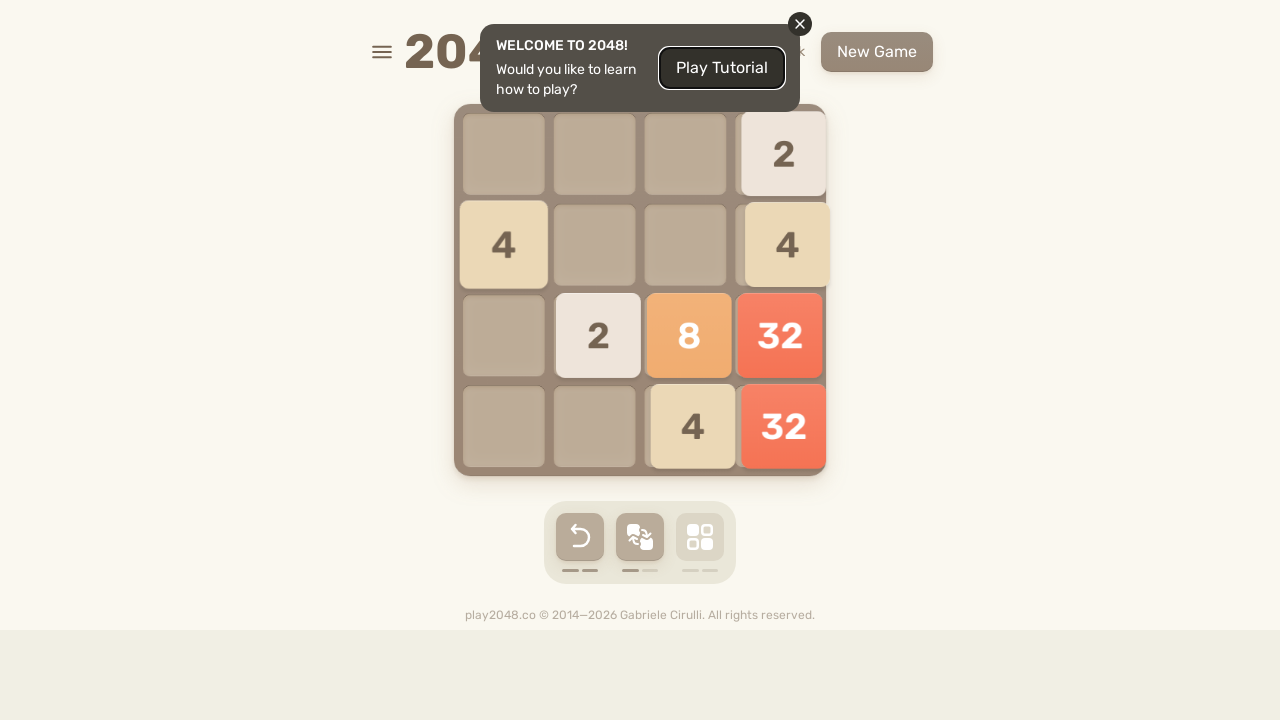

Pressed ArrowDown key on html
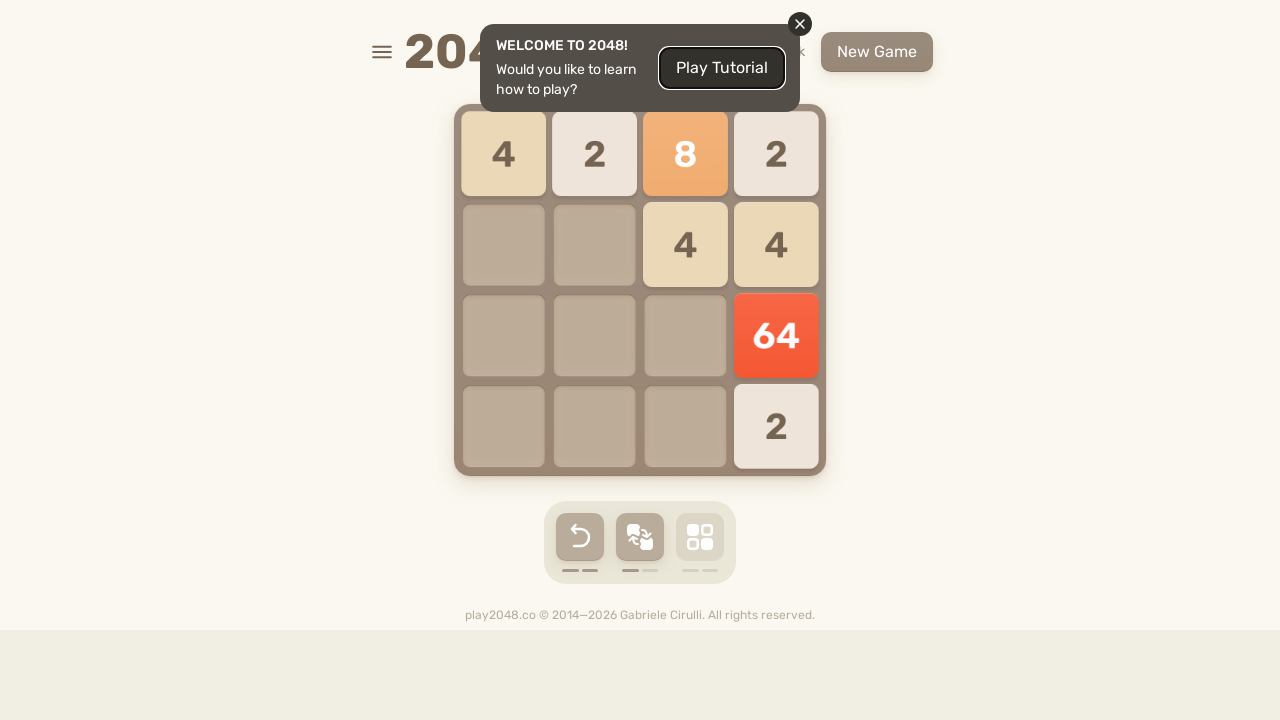

Pressed ArrowLeft key on html
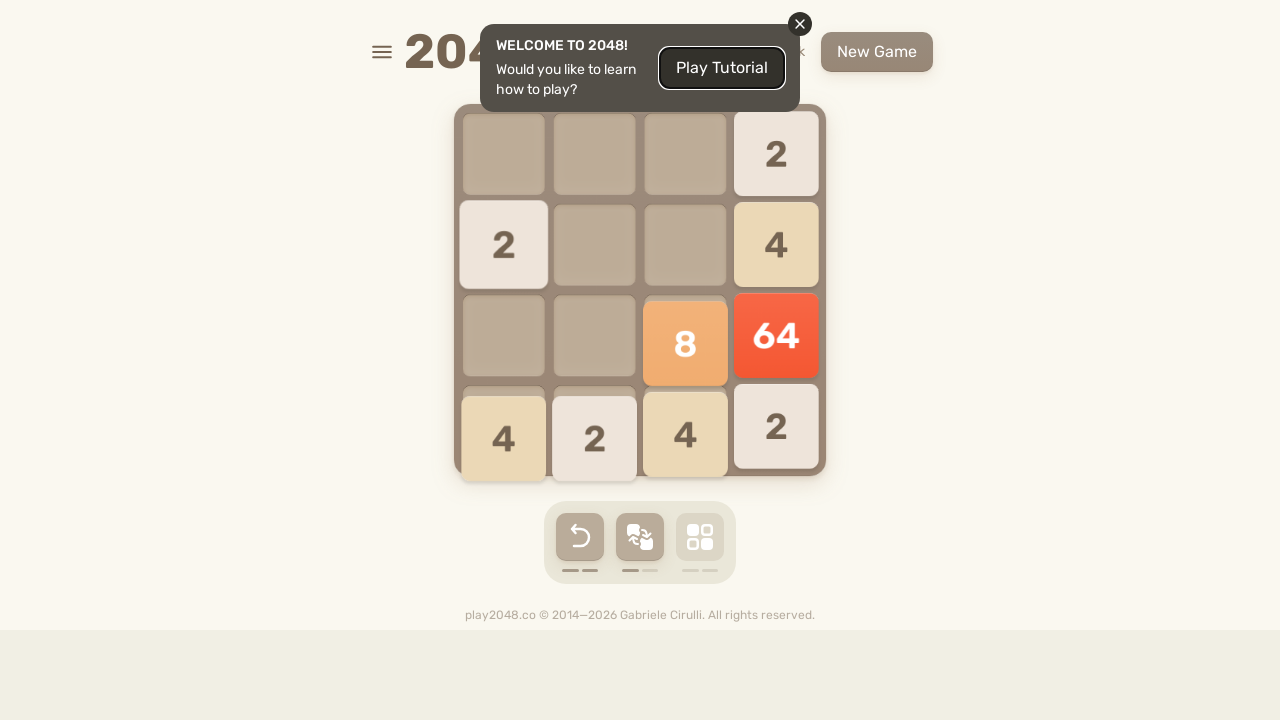

Pressed ArrowRight key on html
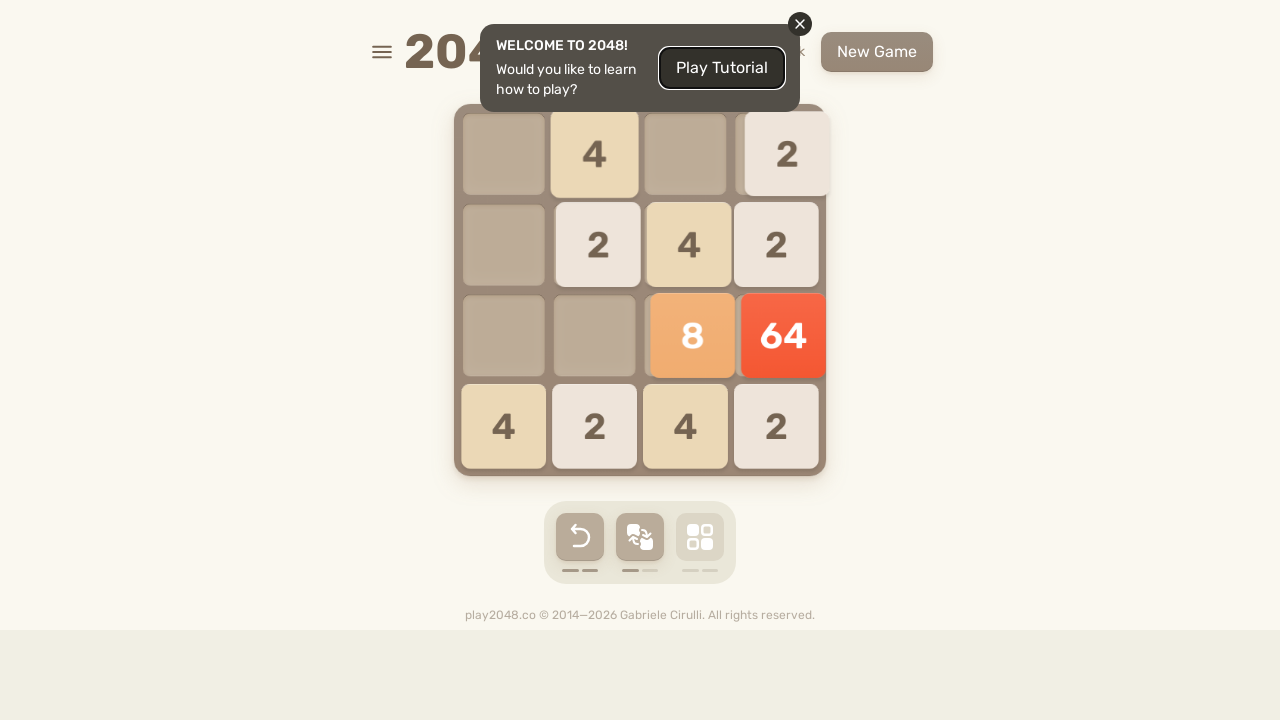

Pressed ArrowUp key on html
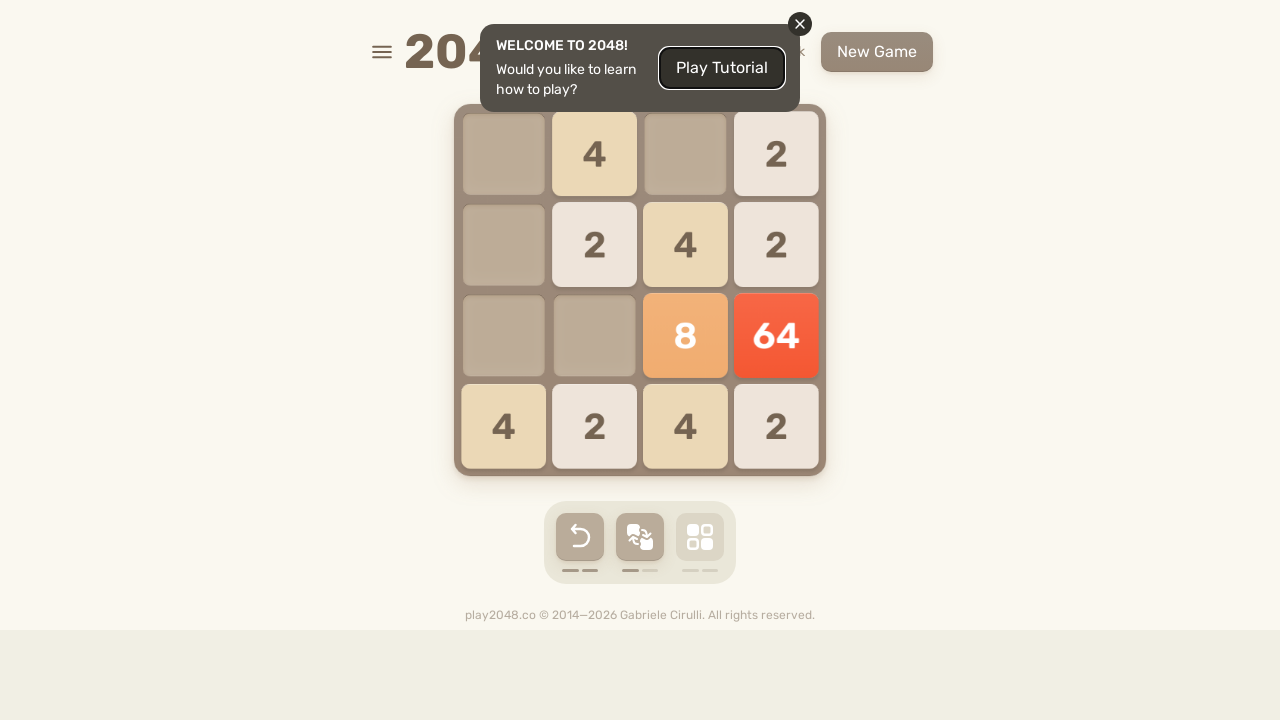

Pressed ArrowDown key on html
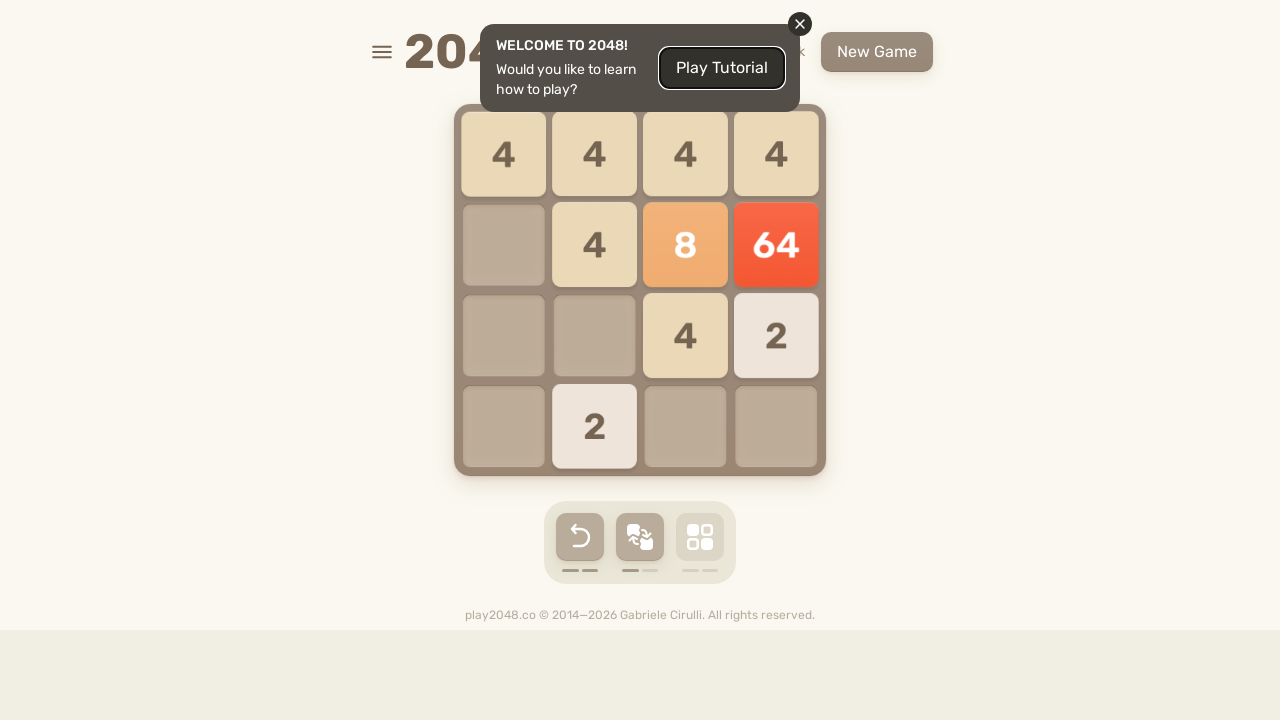

Pressed ArrowLeft key on html
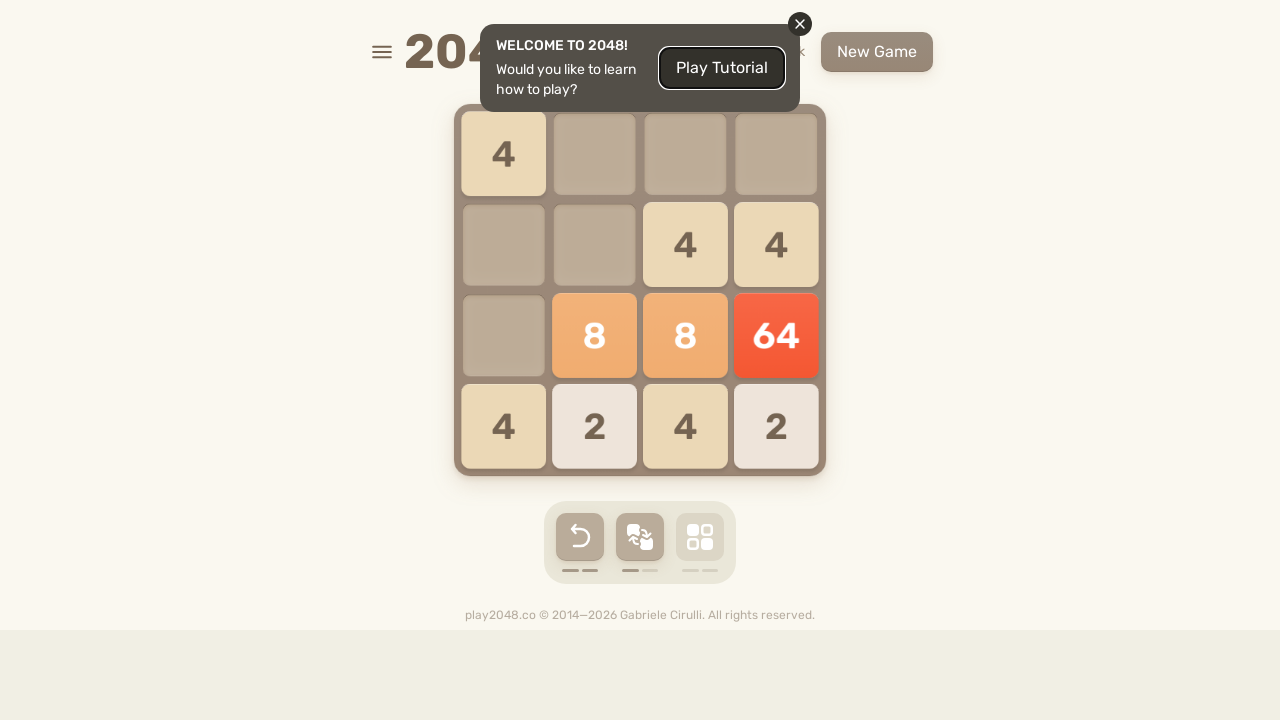

Pressed ArrowRight key on html
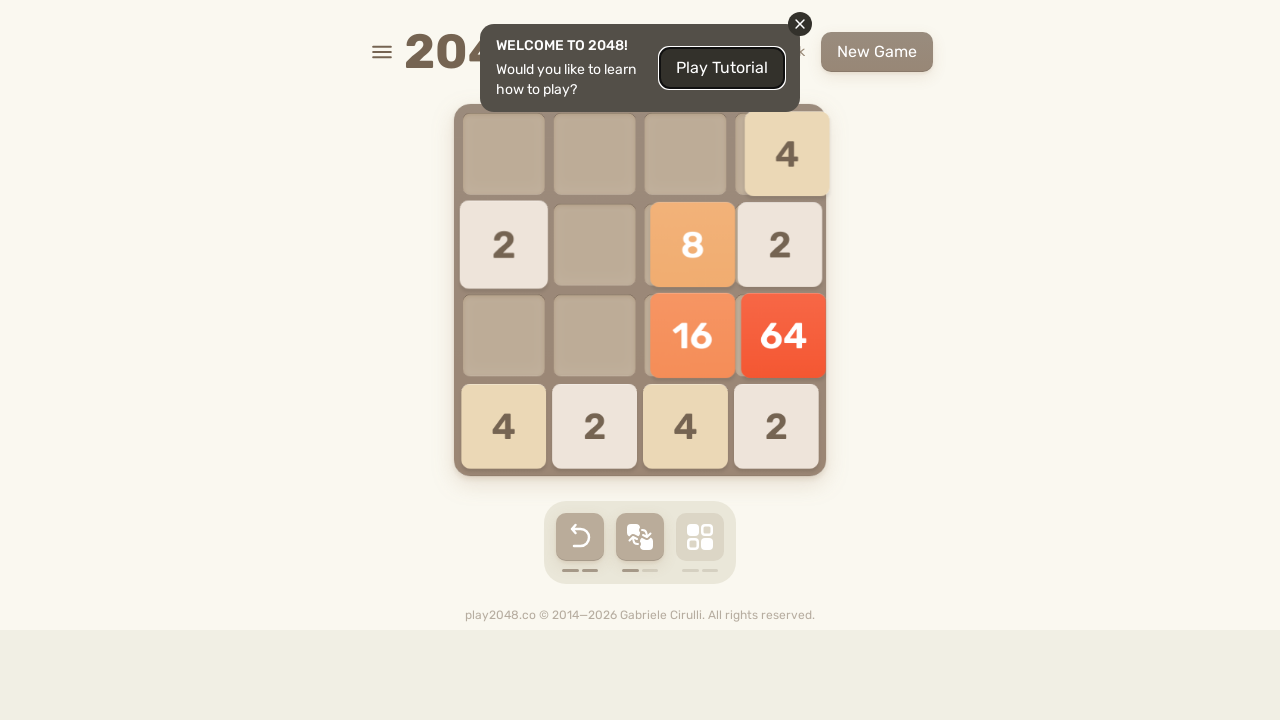

Pressed ArrowUp key on html
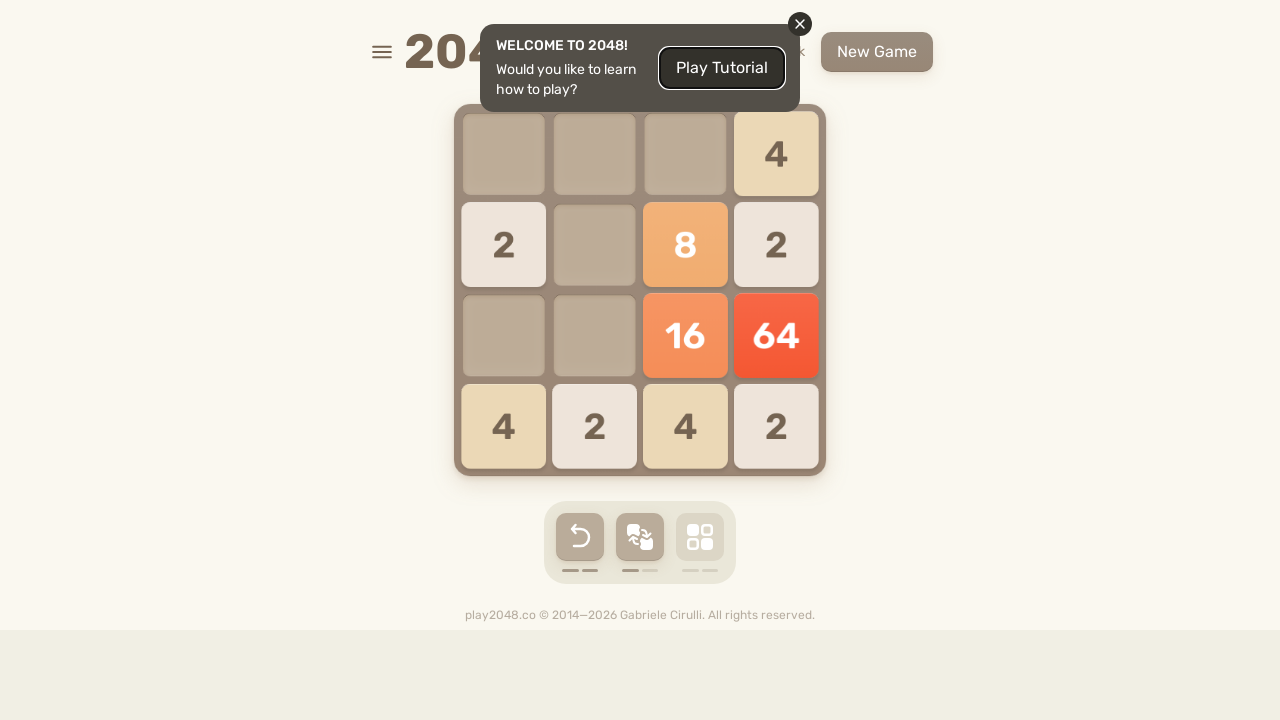

Pressed ArrowDown key on html
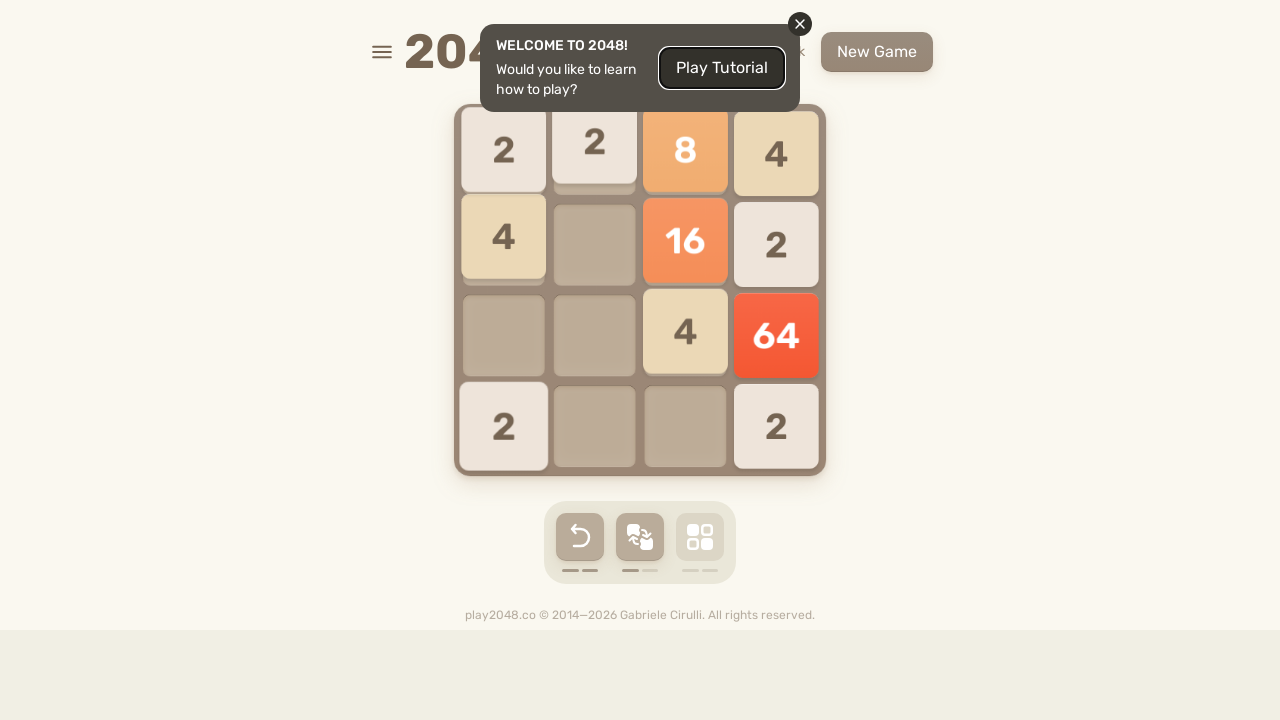

Pressed ArrowLeft key on html
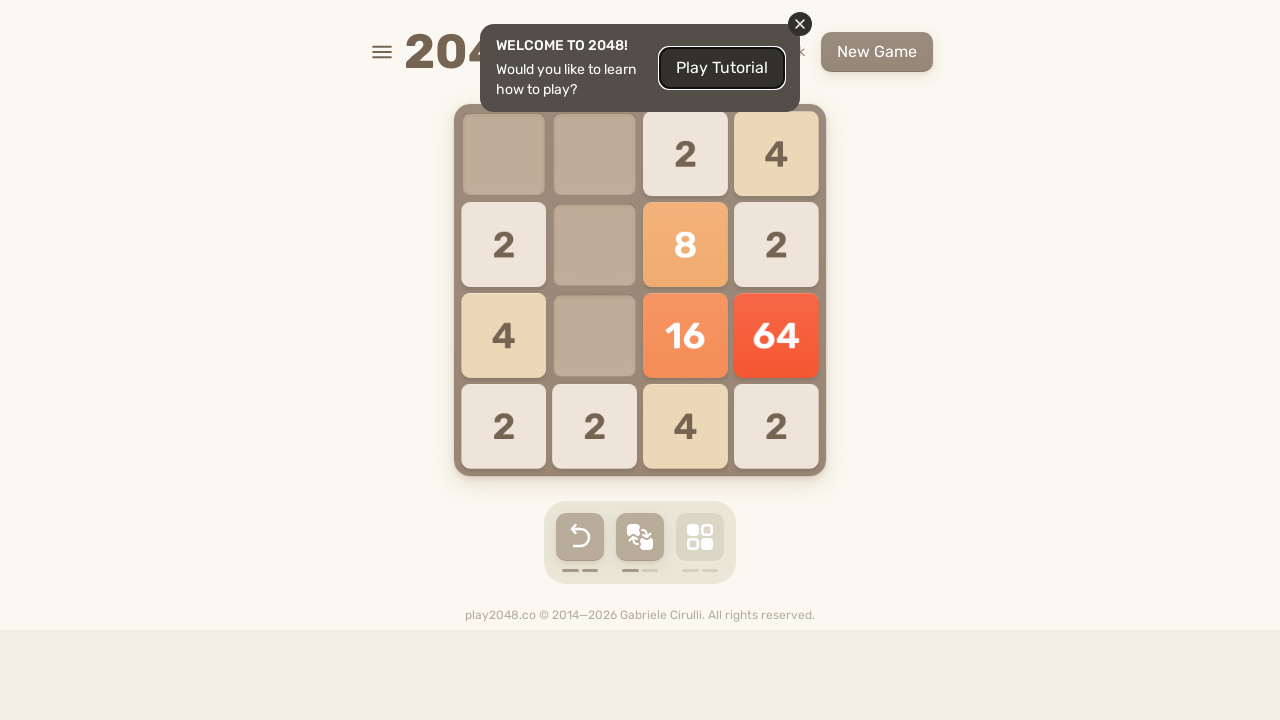

Pressed ArrowRight key on html
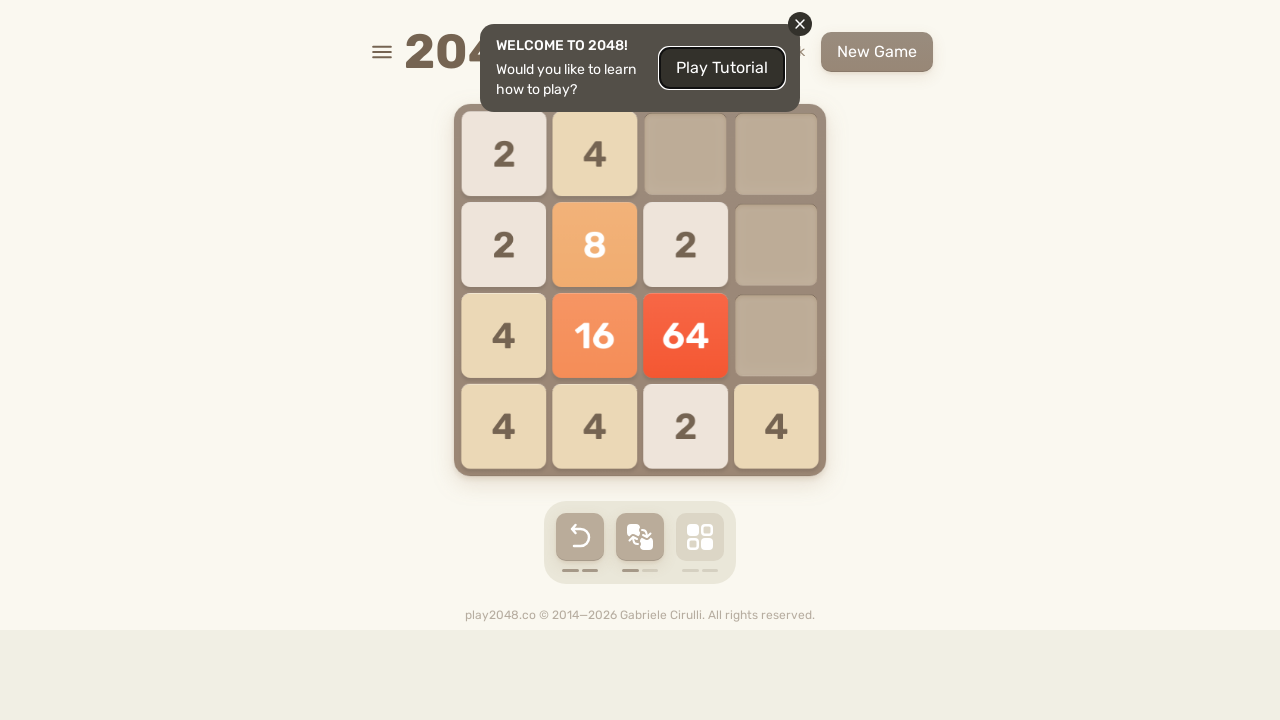

Pressed ArrowUp key on html
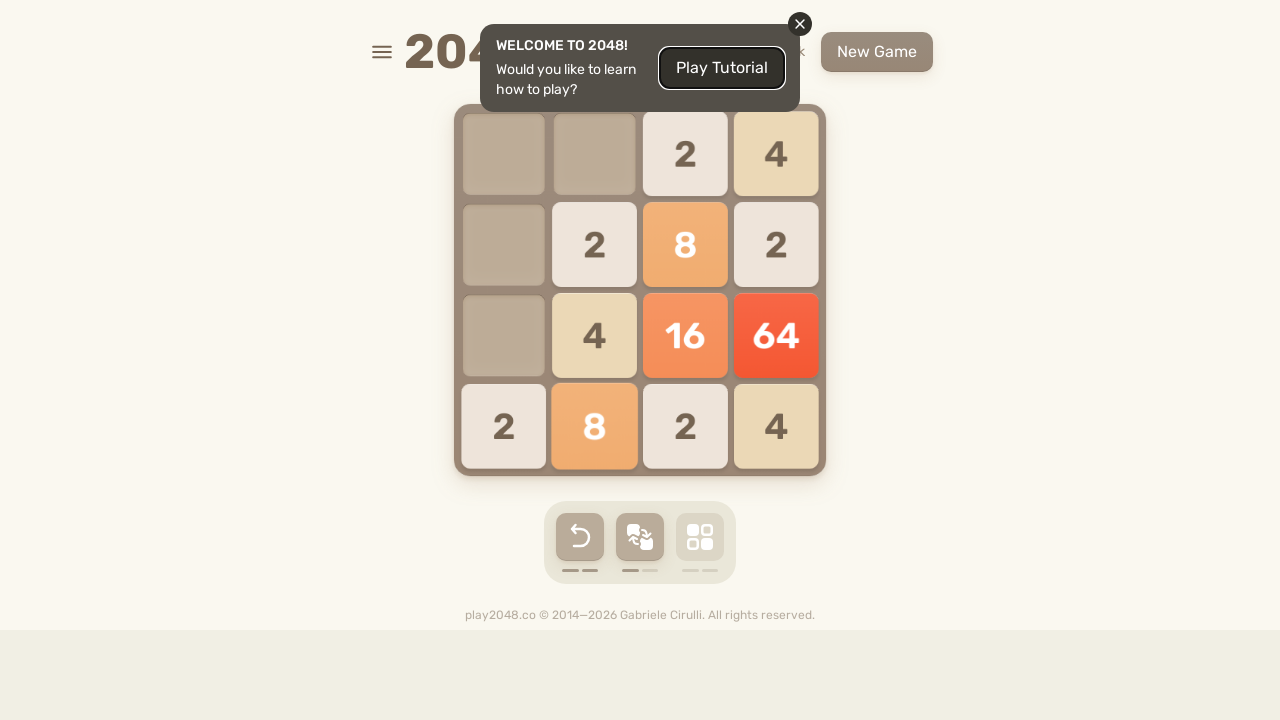

Pressed ArrowDown key on html
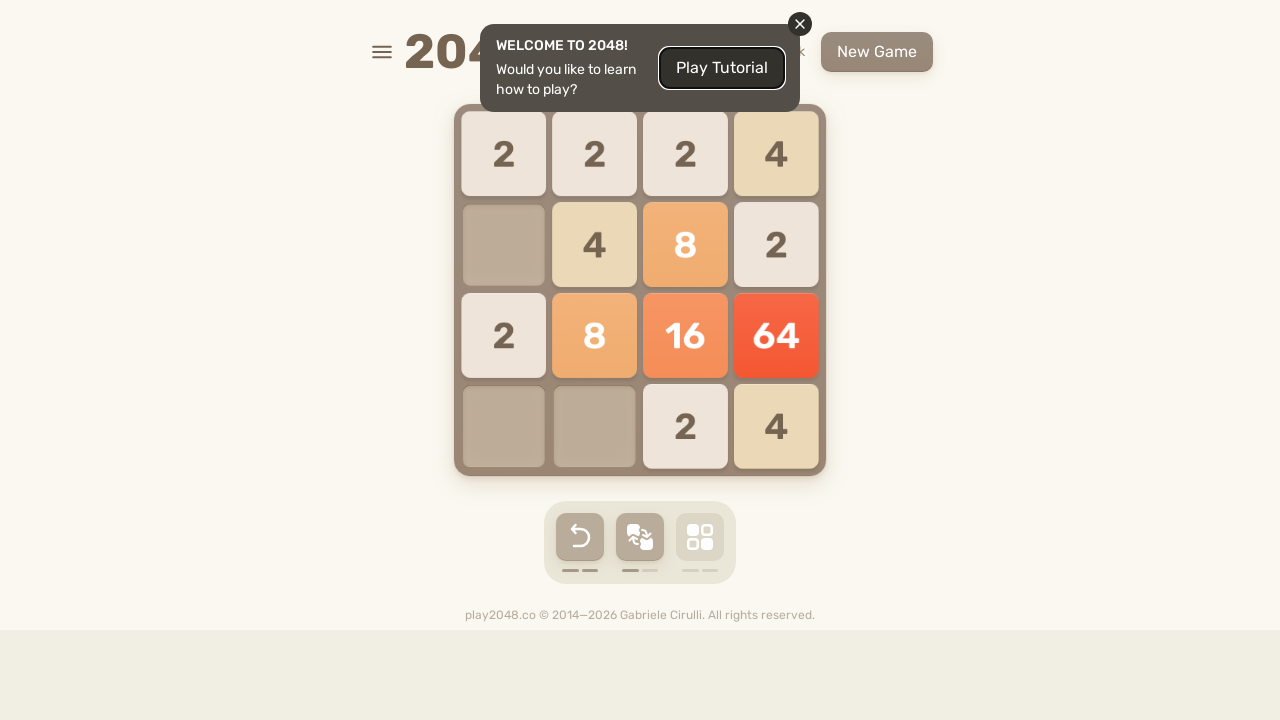

Pressed ArrowLeft key on html
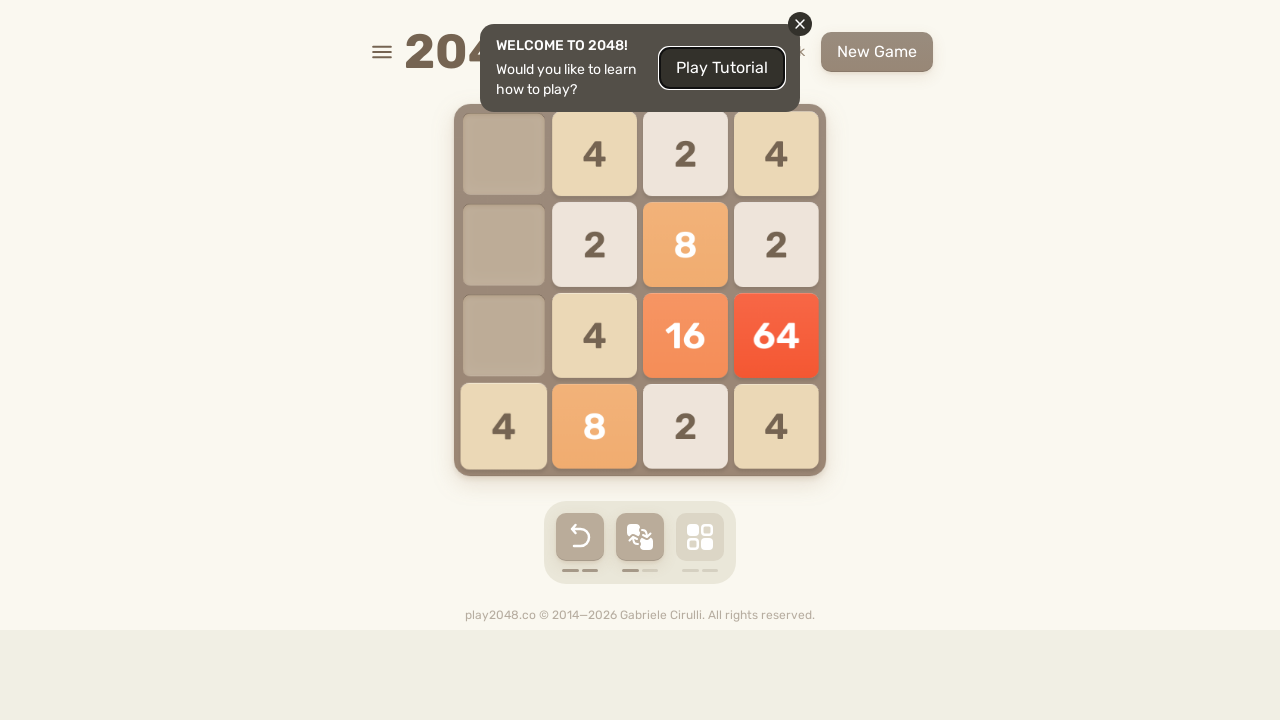

Pressed ArrowRight key on html
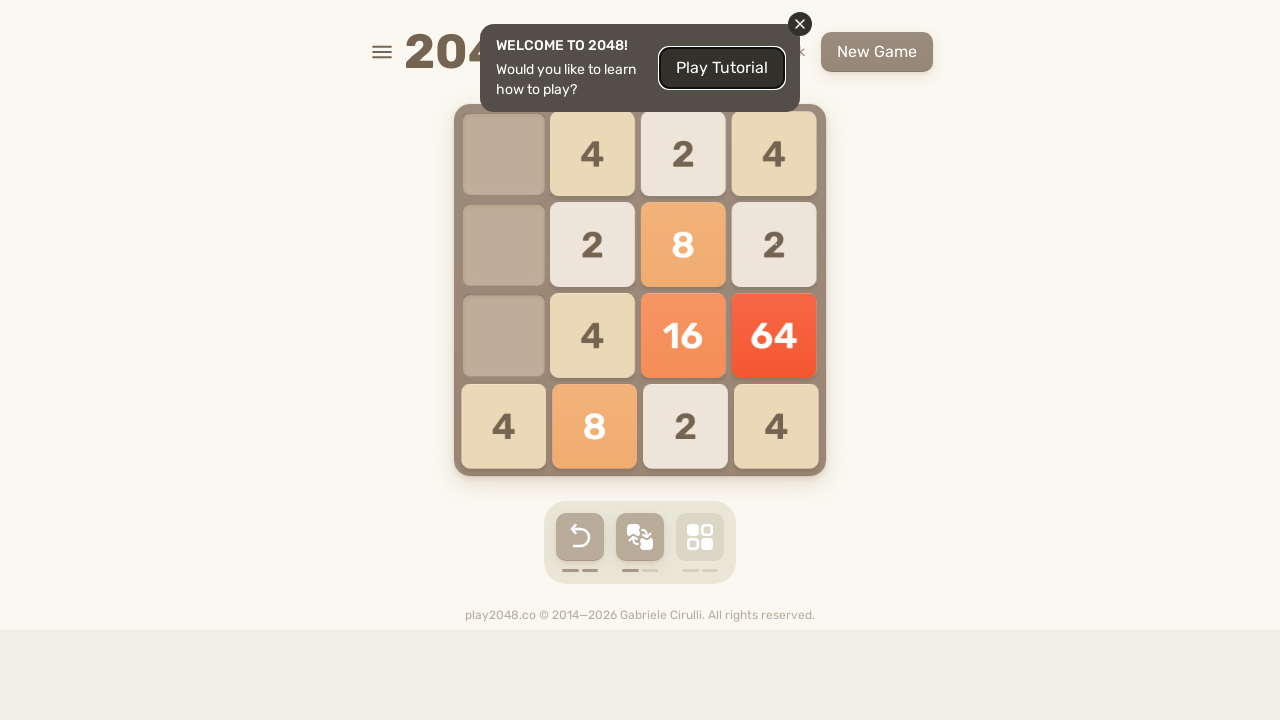

Pressed ArrowUp key on html
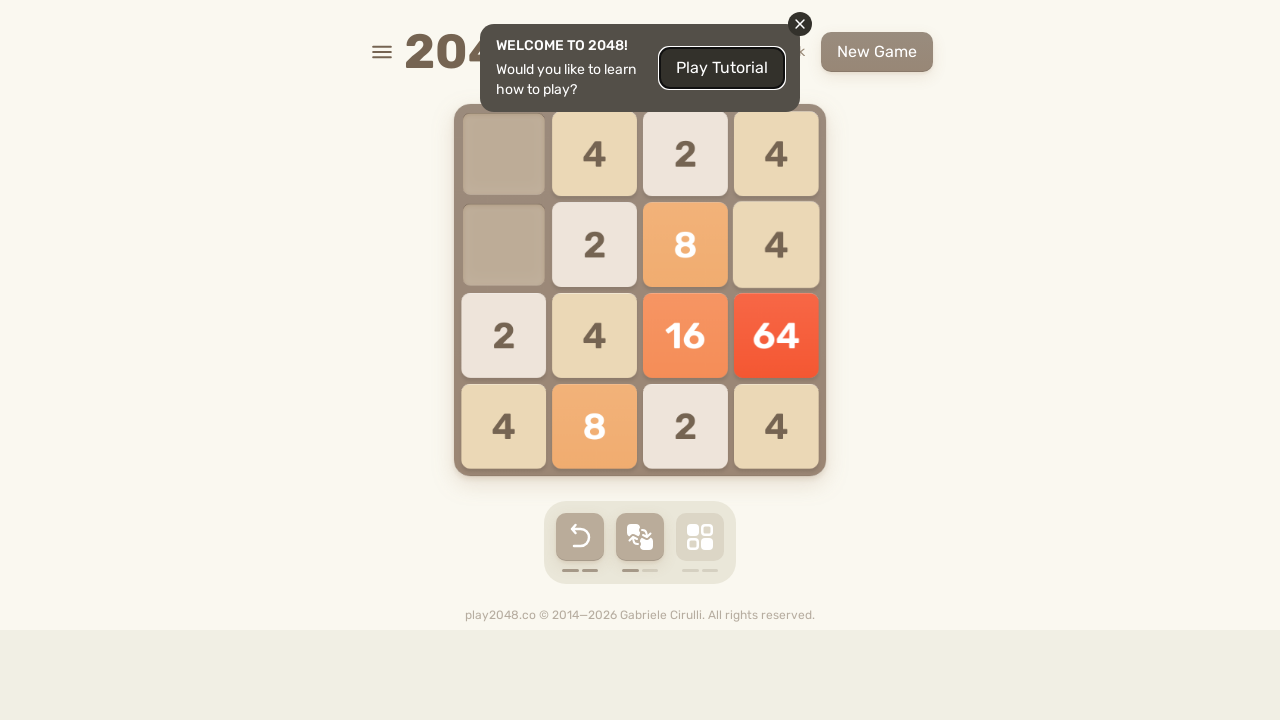

Pressed ArrowDown key on html
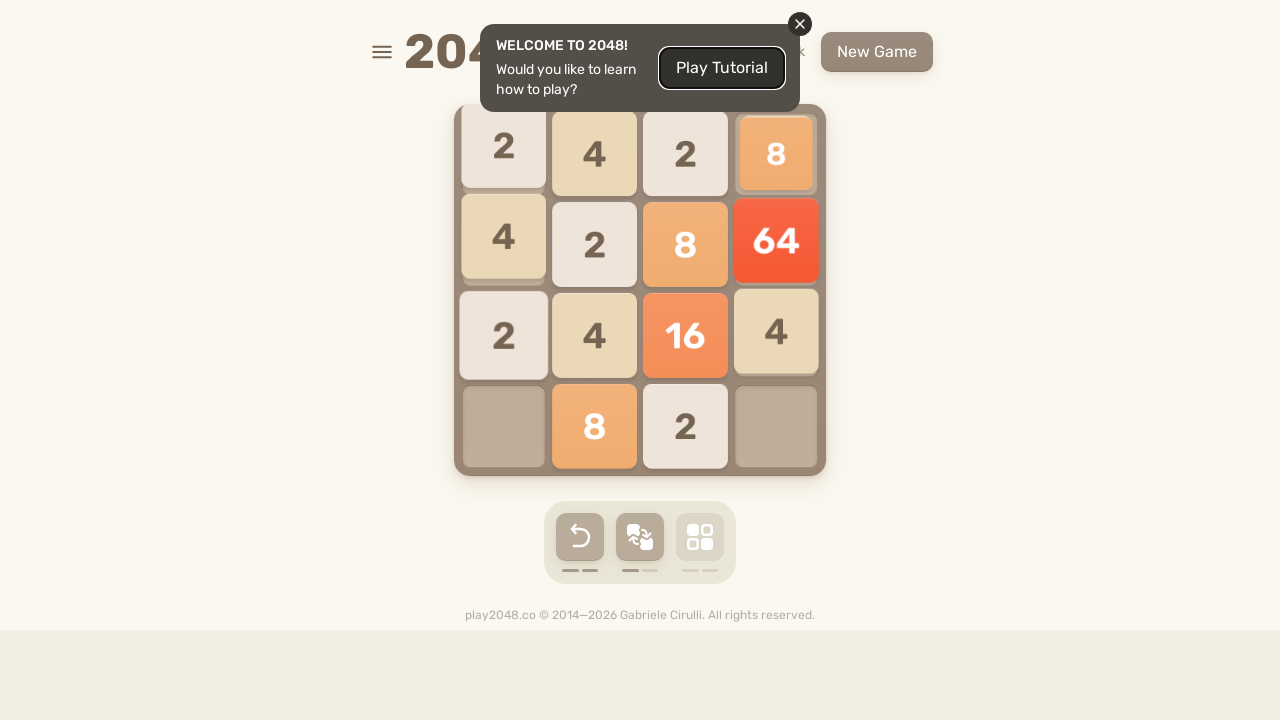

Pressed ArrowLeft key on html
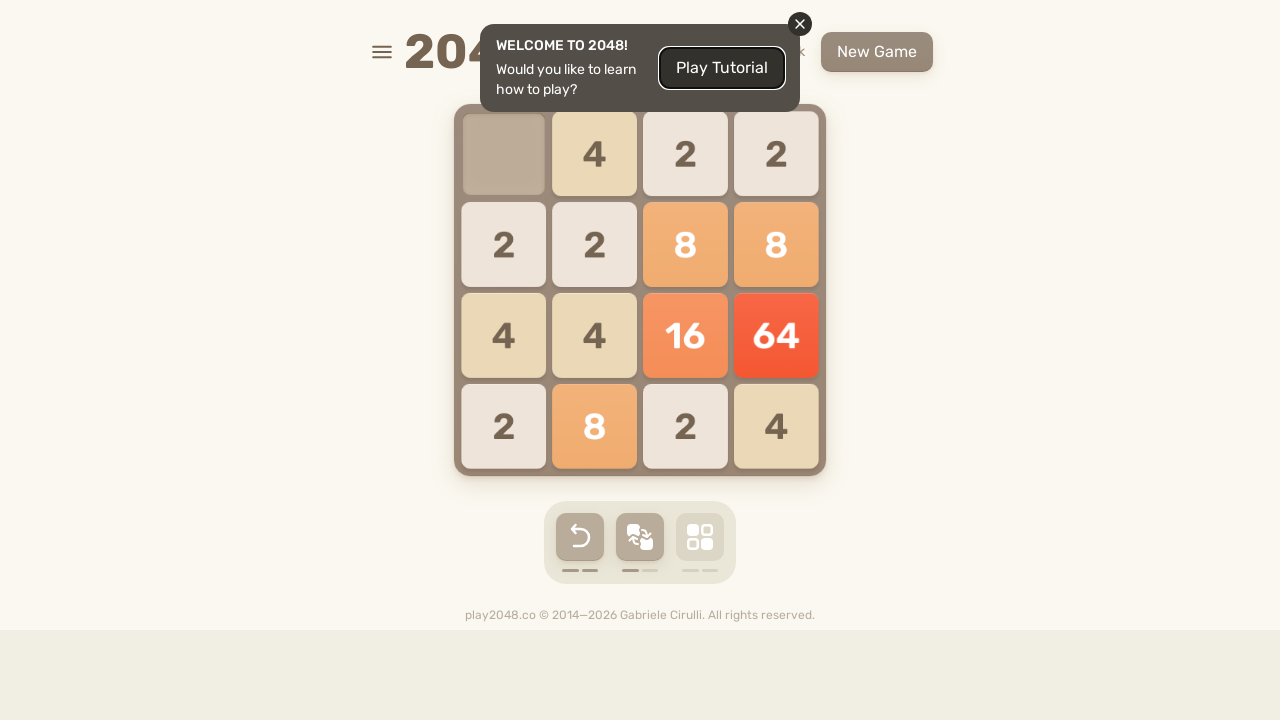

Pressed ArrowRight key on html
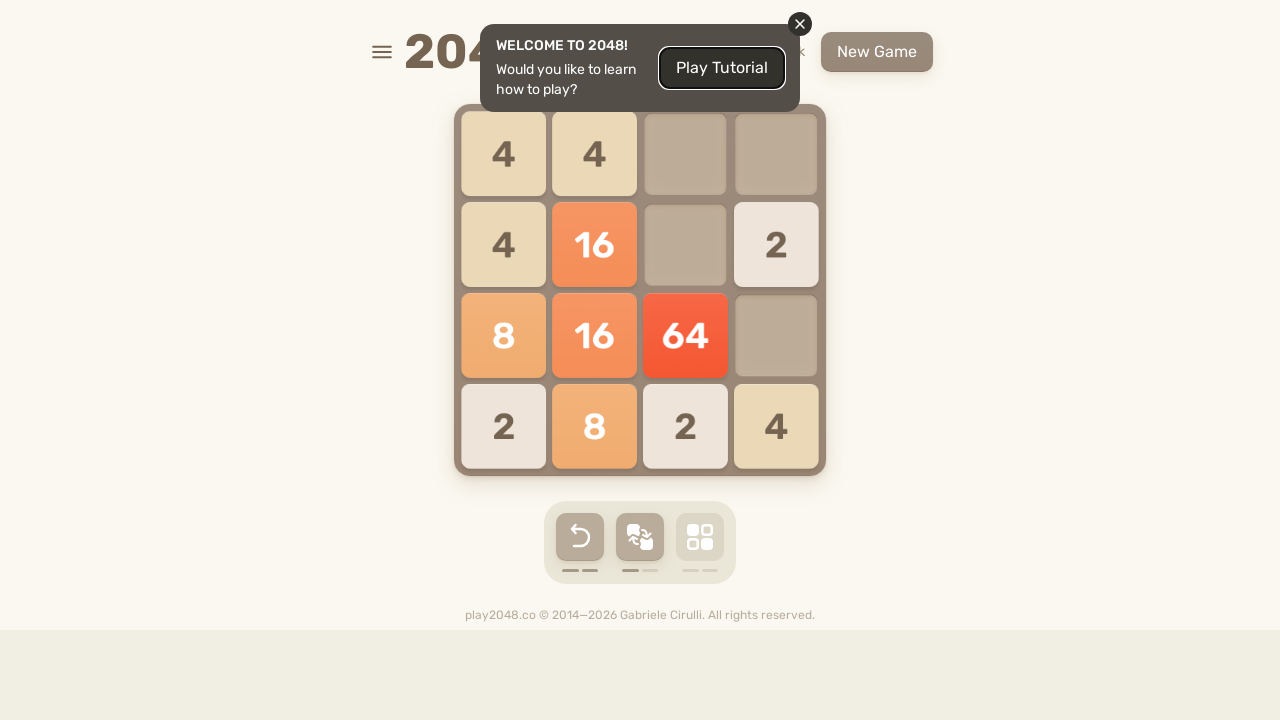

Pressed ArrowUp key on html
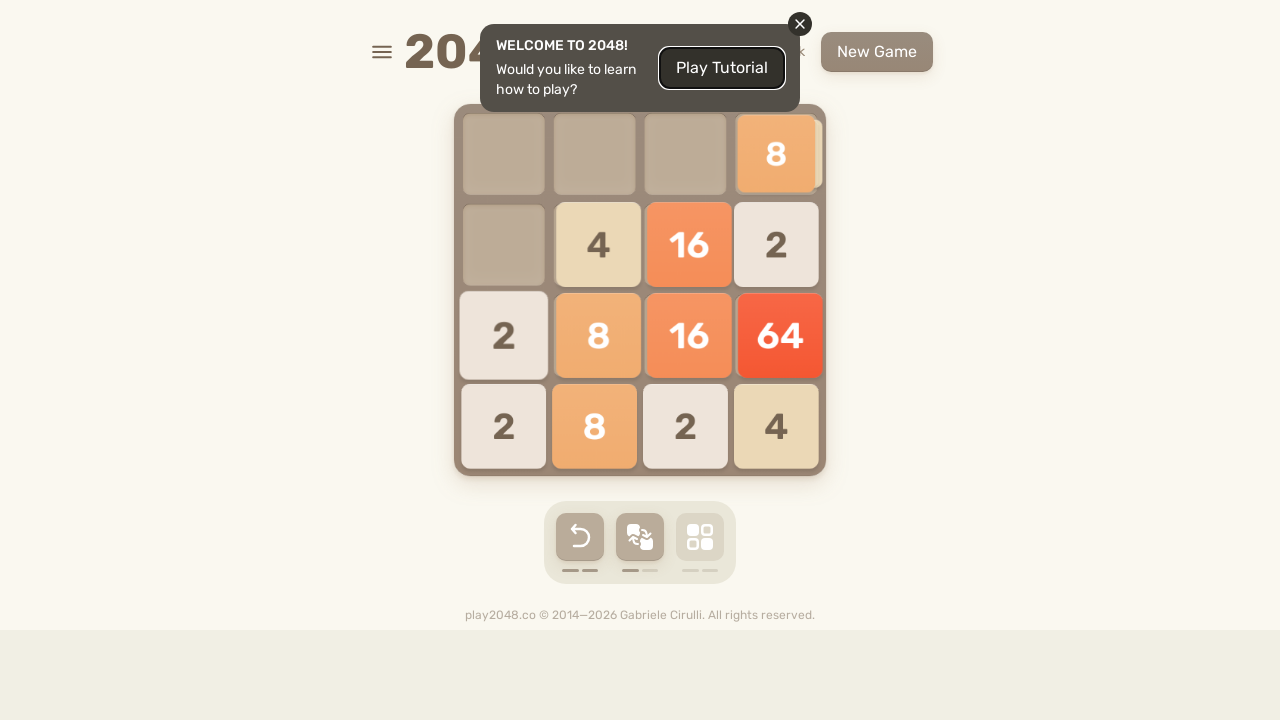

Pressed ArrowDown key on html
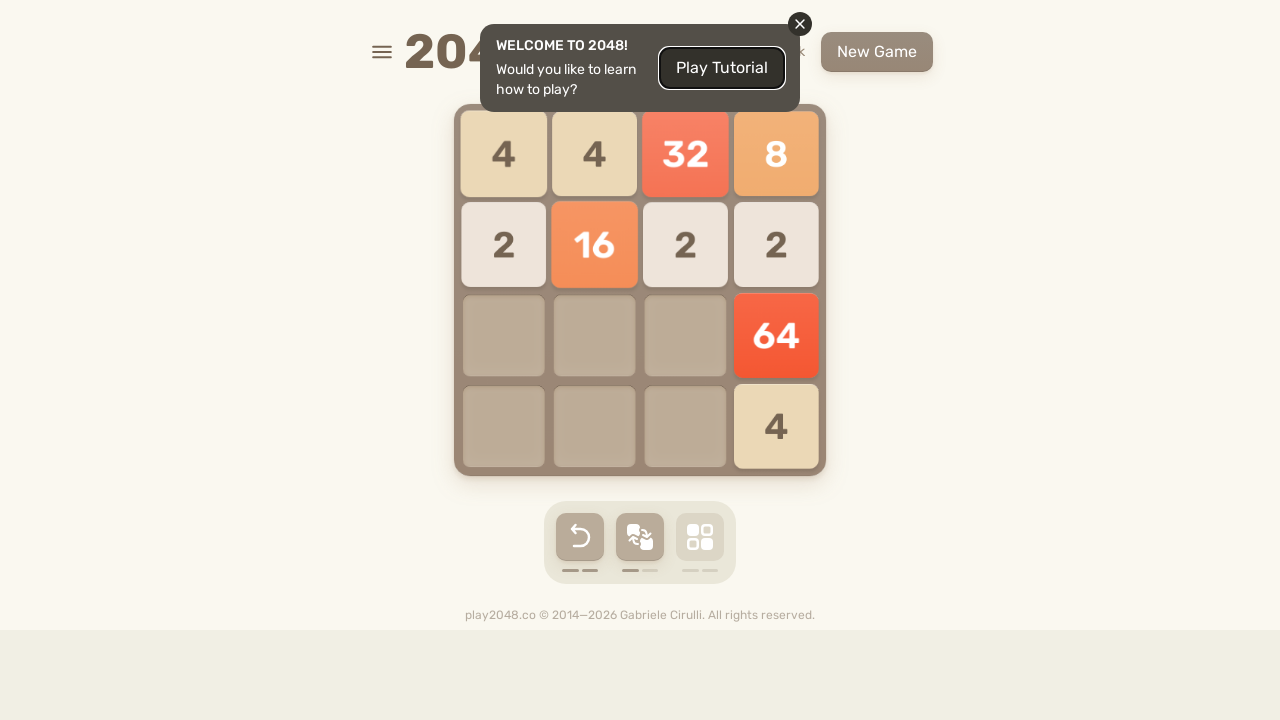

Pressed ArrowLeft key on html
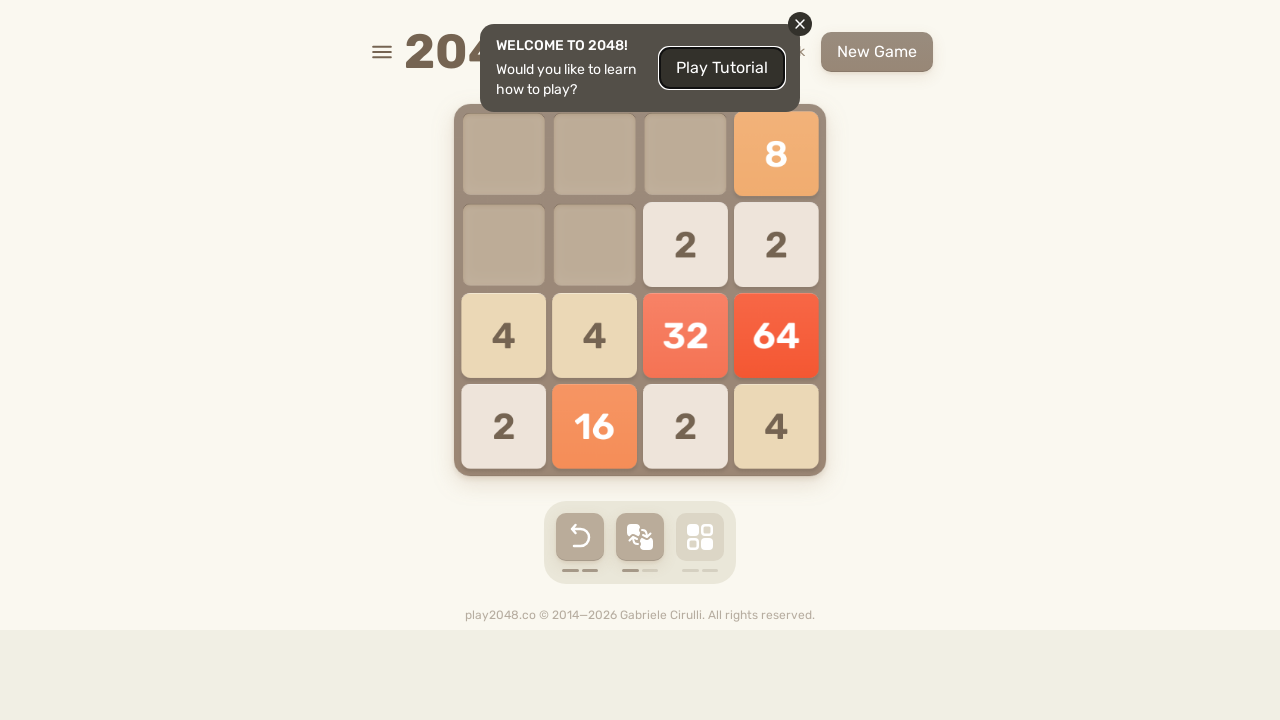

Pressed ArrowRight key on html
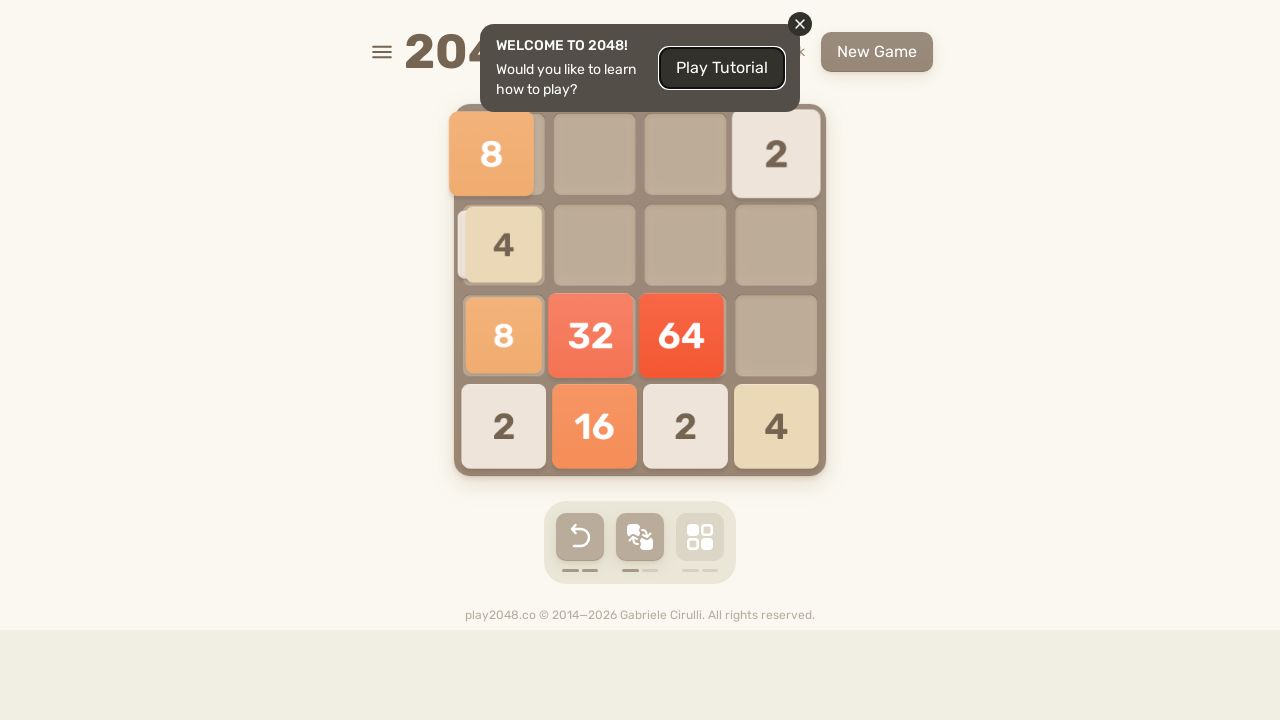

Pressed ArrowUp key on html
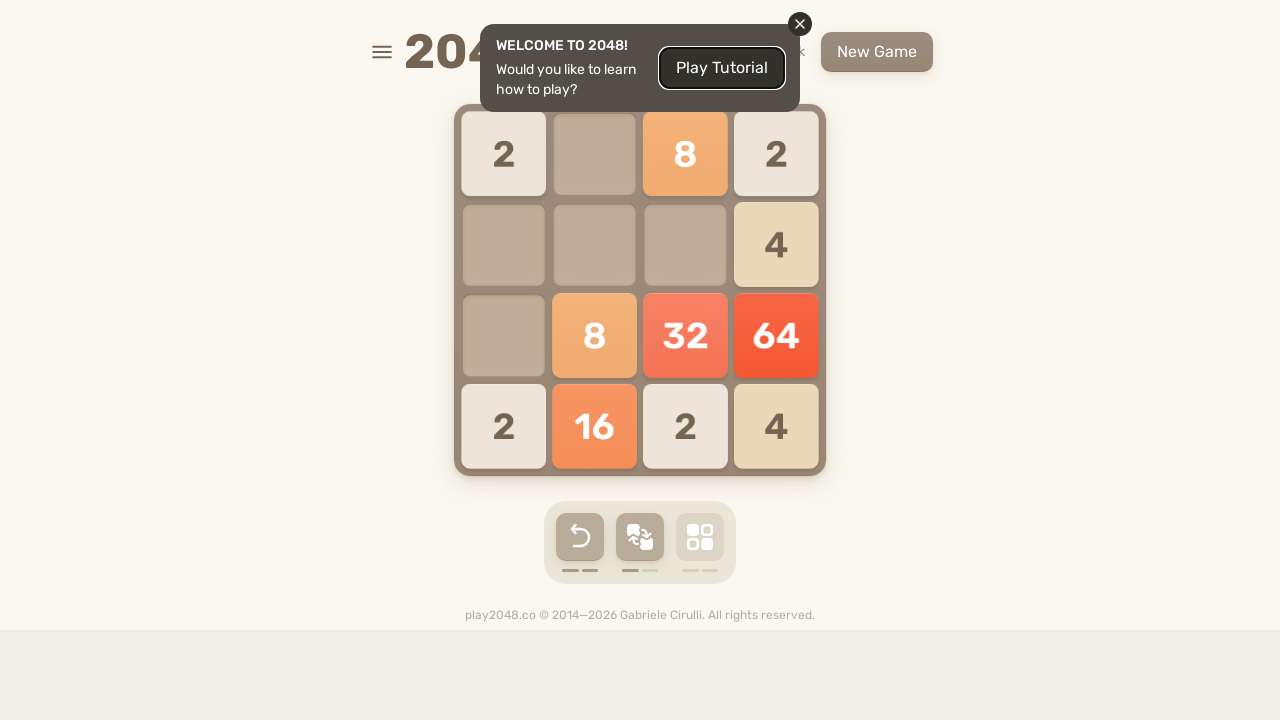

Pressed ArrowDown key on html
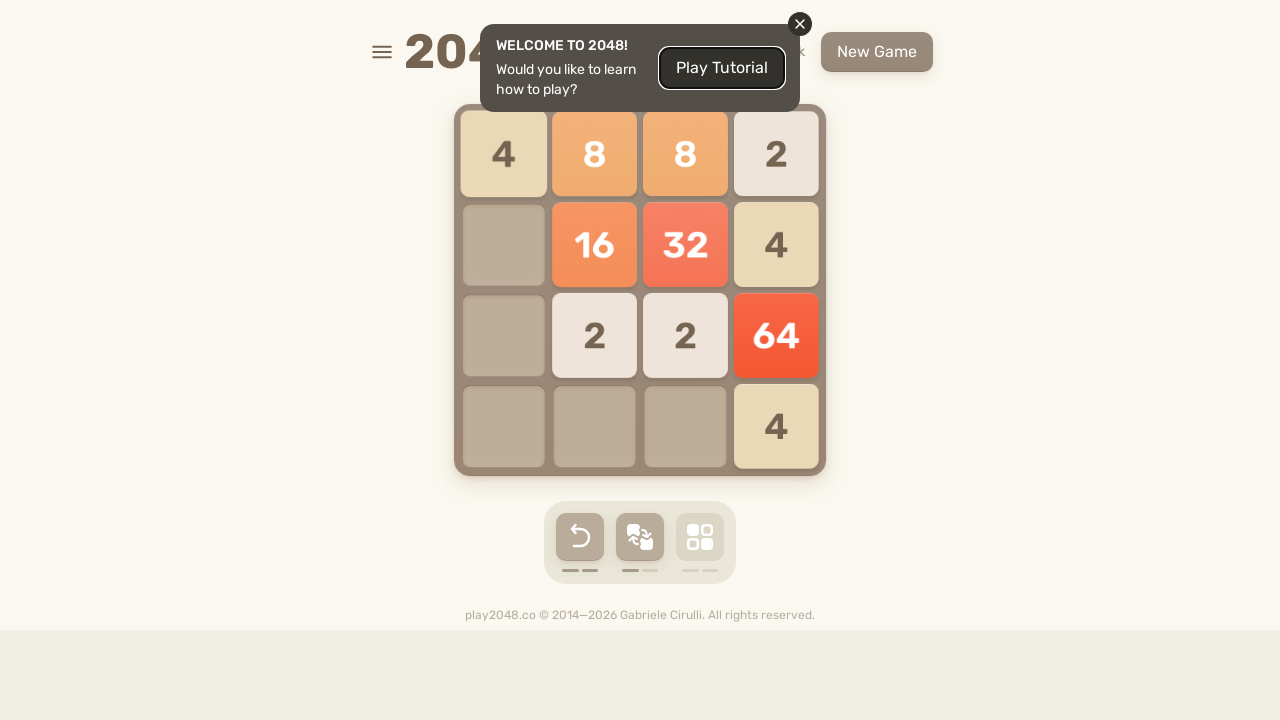

Pressed ArrowLeft key on html
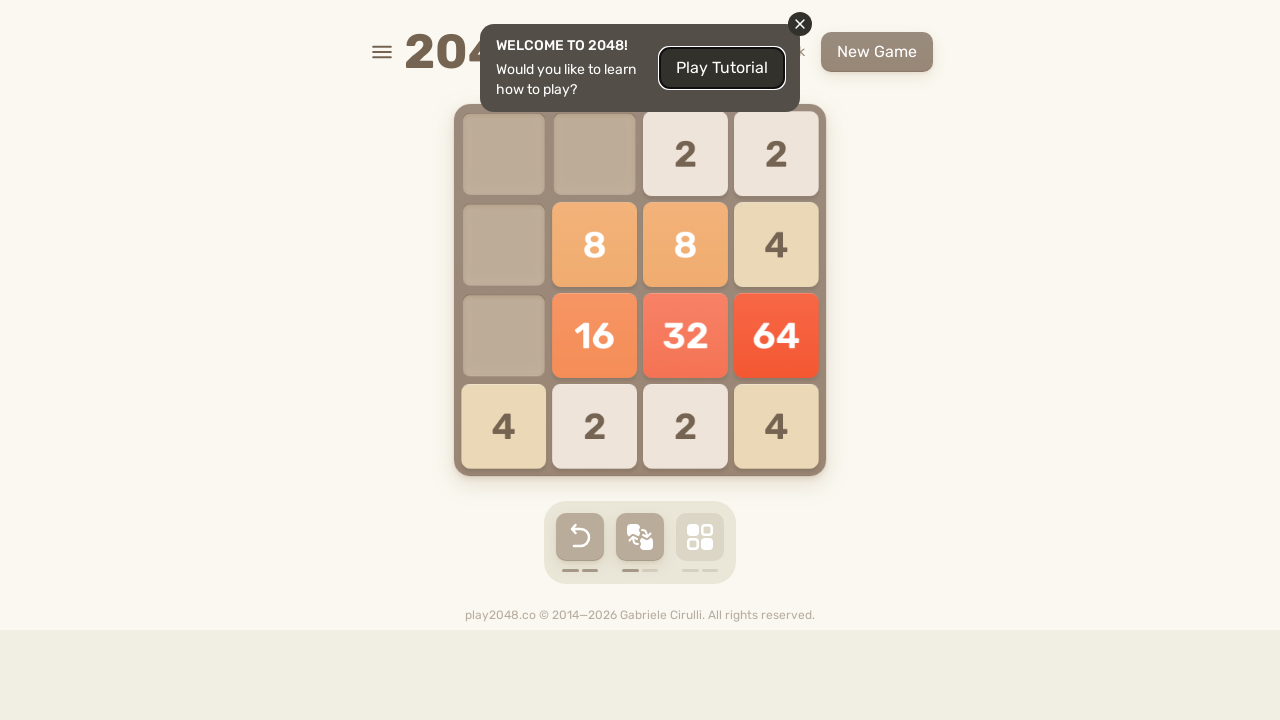

Pressed ArrowRight key on html
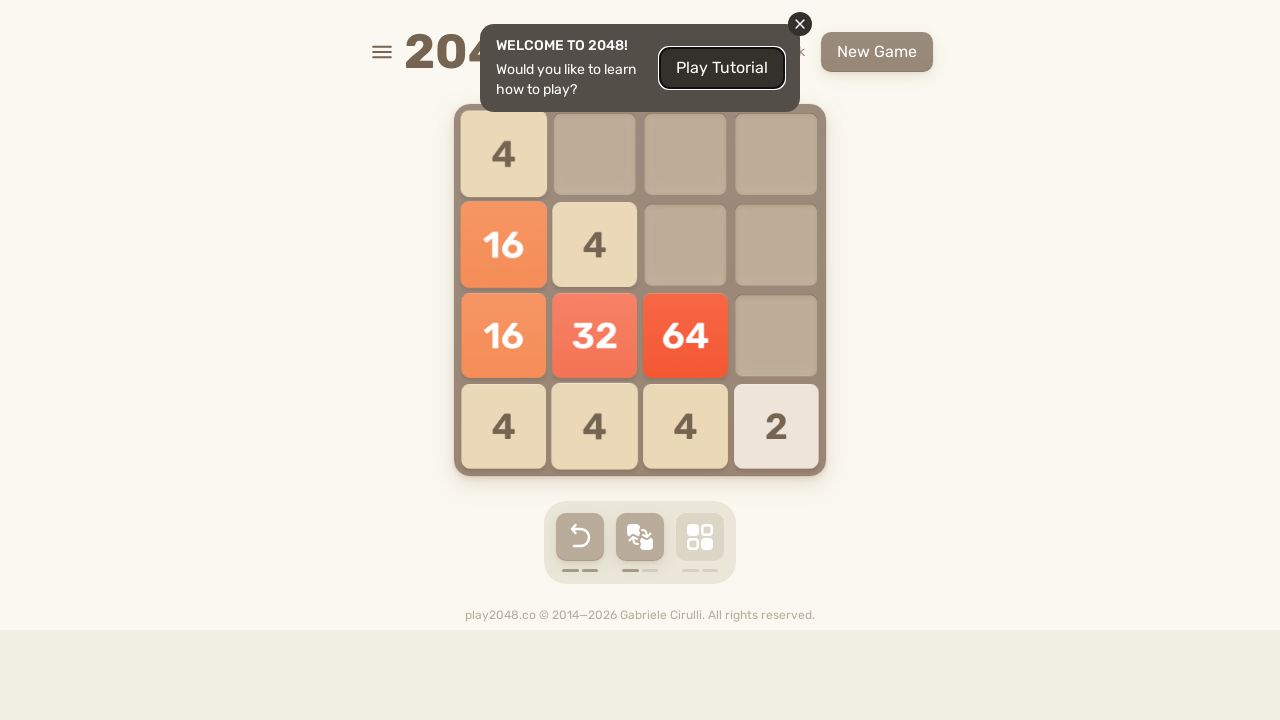

Pressed ArrowUp key on html
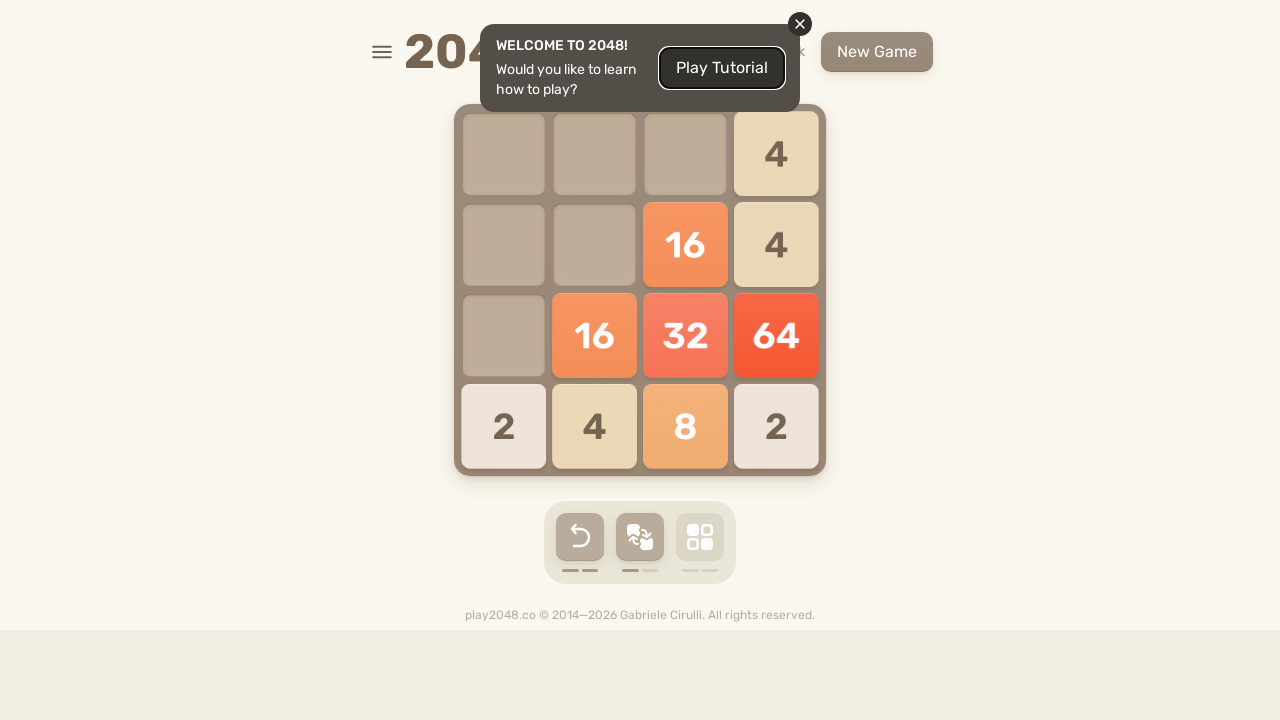

Pressed ArrowDown key on html
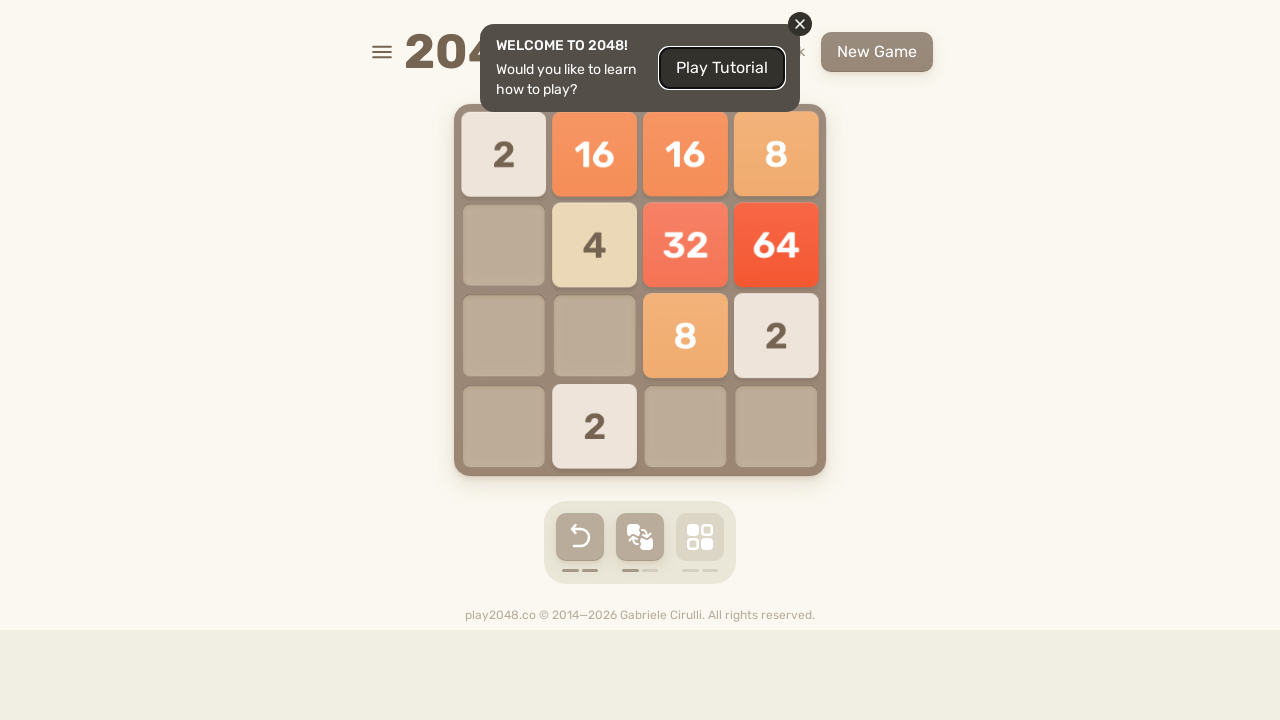

Pressed ArrowLeft key on html
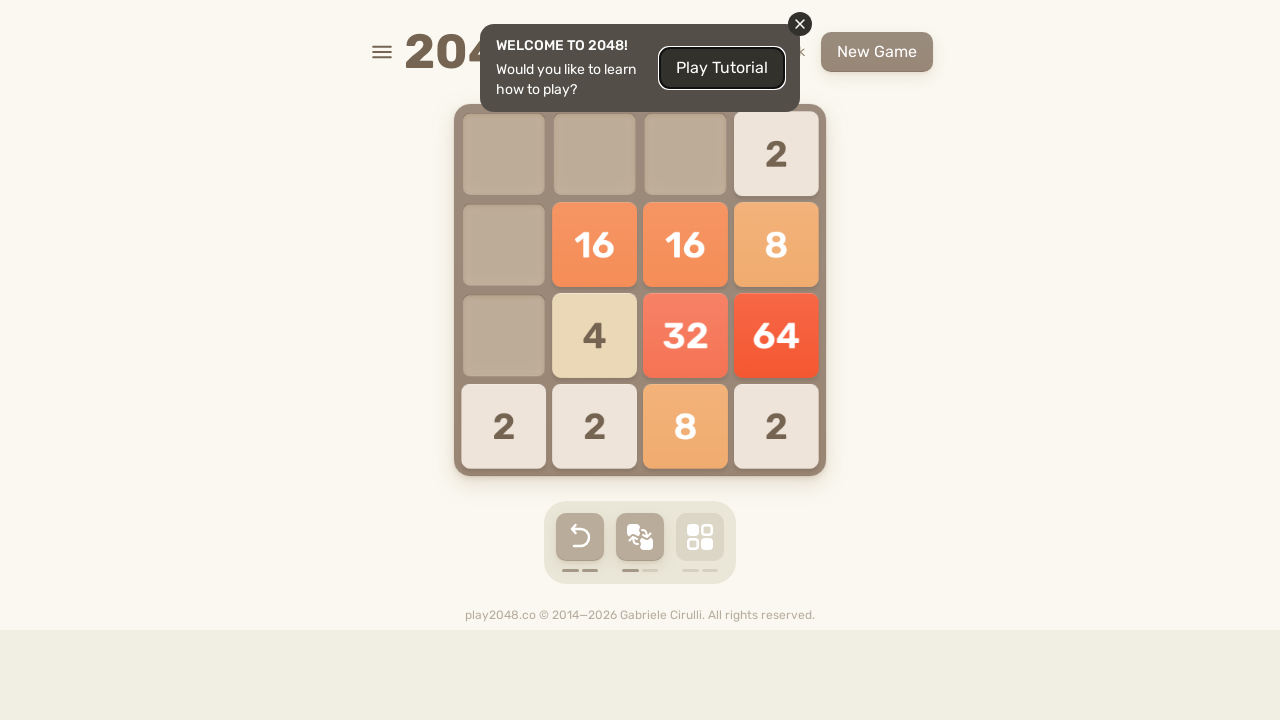

Pressed ArrowRight key on html
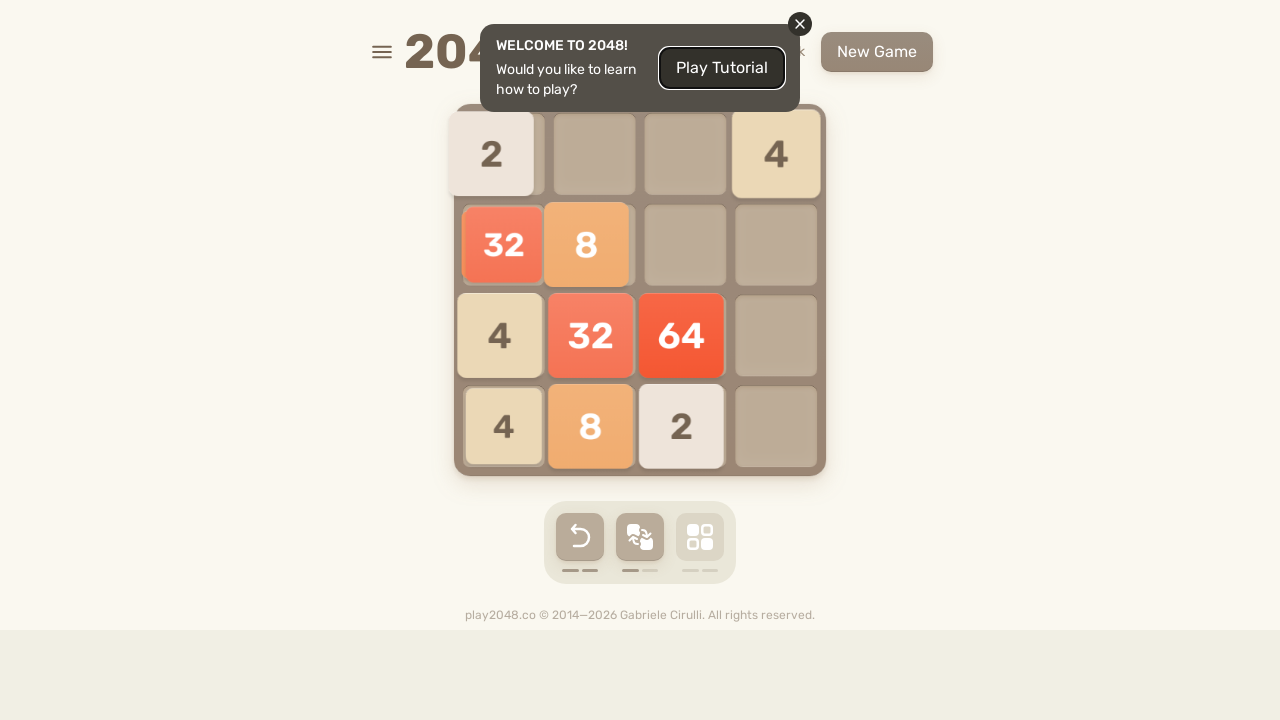

Pressed ArrowUp key on html
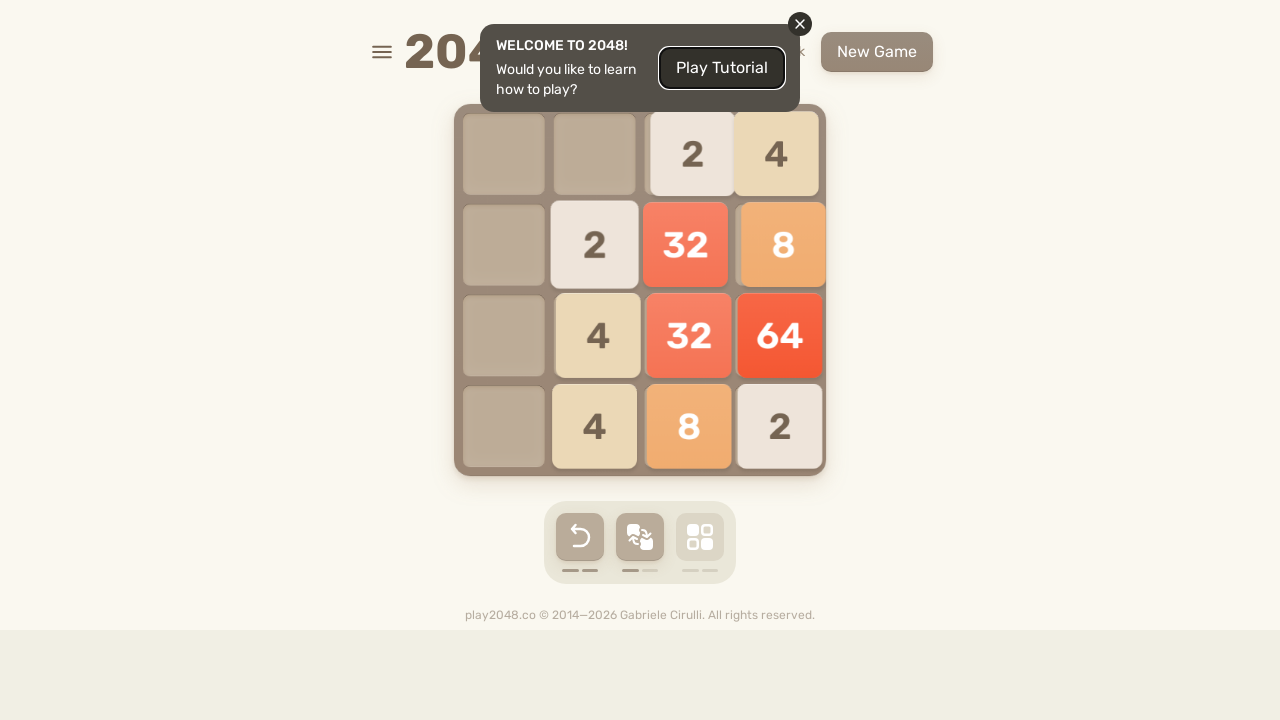

Pressed ArrowDown key on html
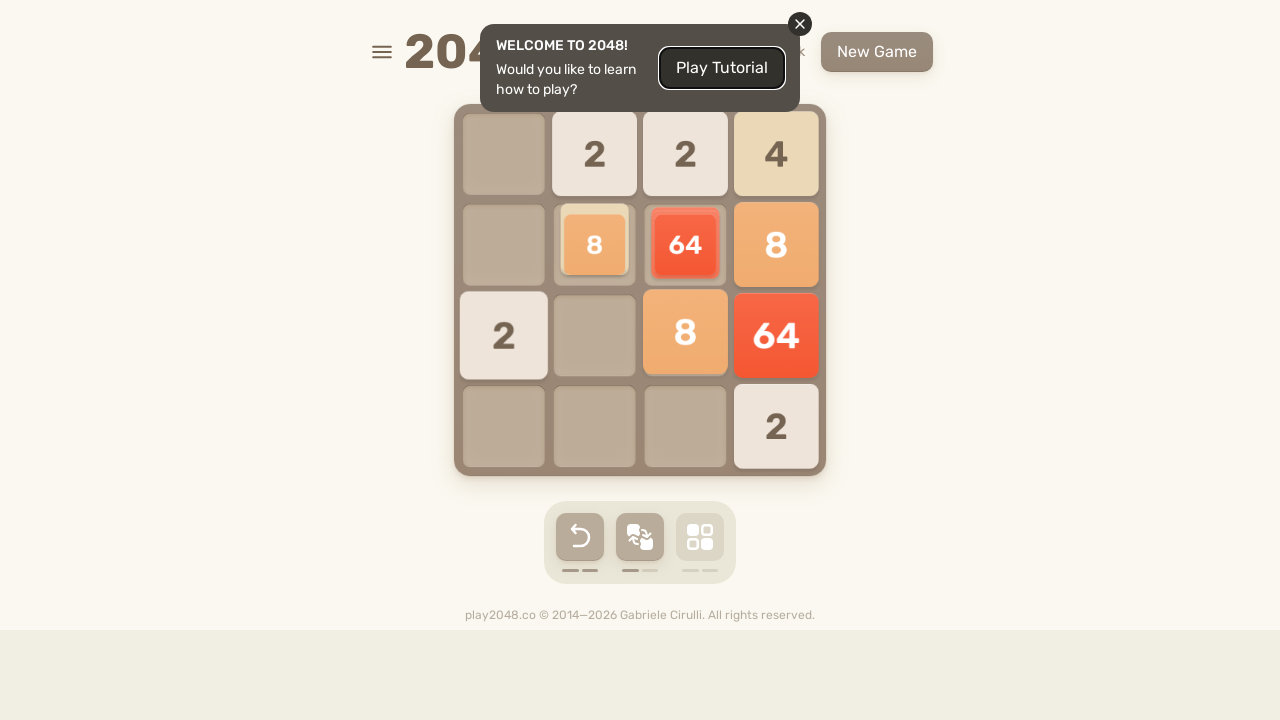

Pressed ArrowLeft key on html
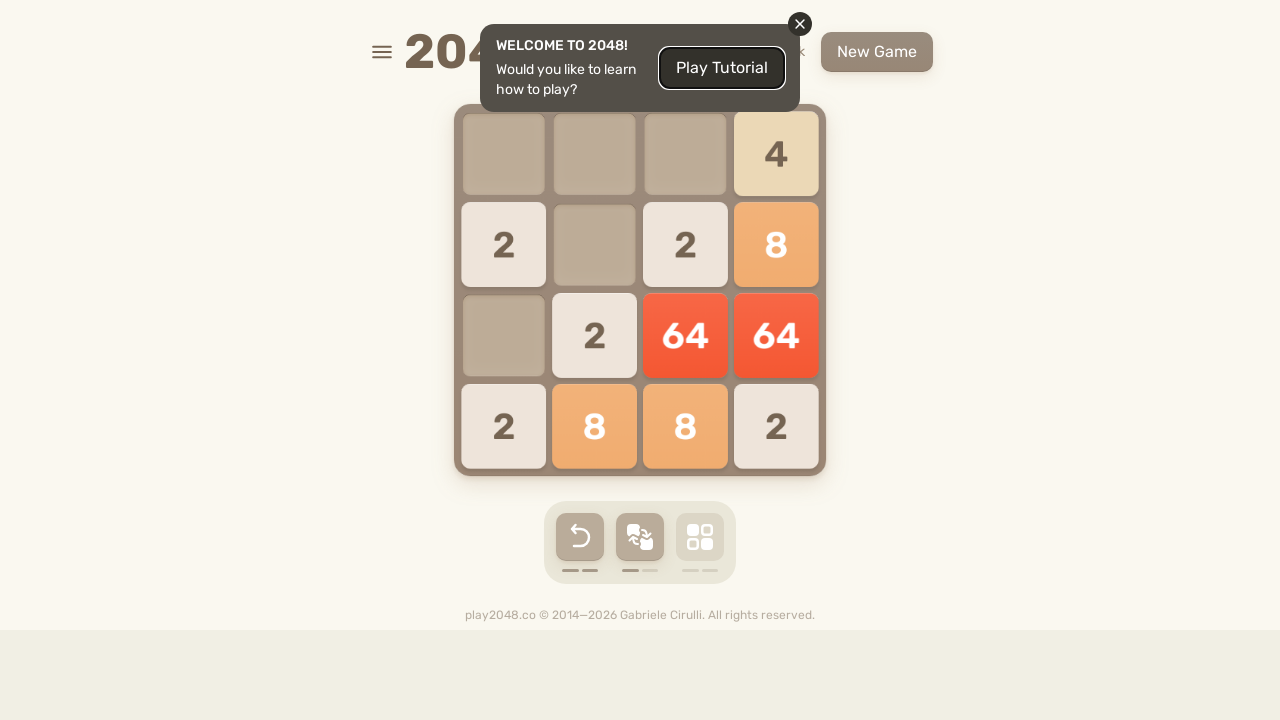

Pressed ArrowRight key on html
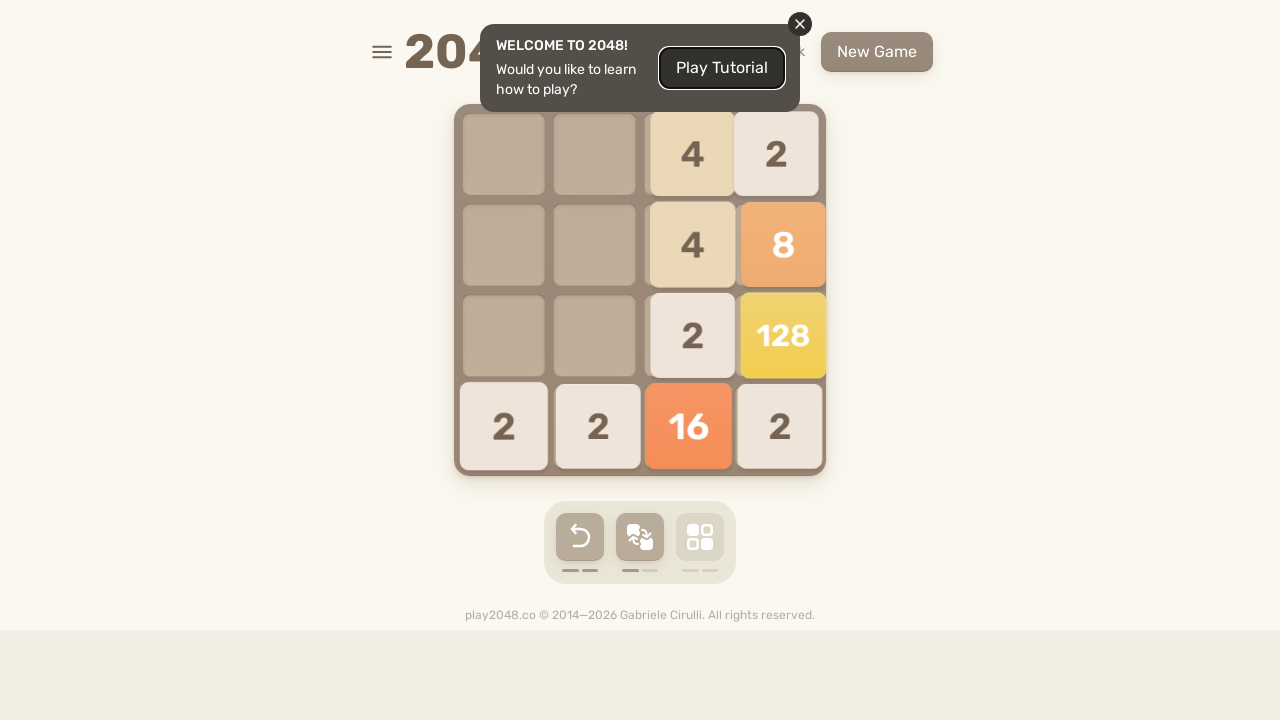

Pressed ArrowUp key on html
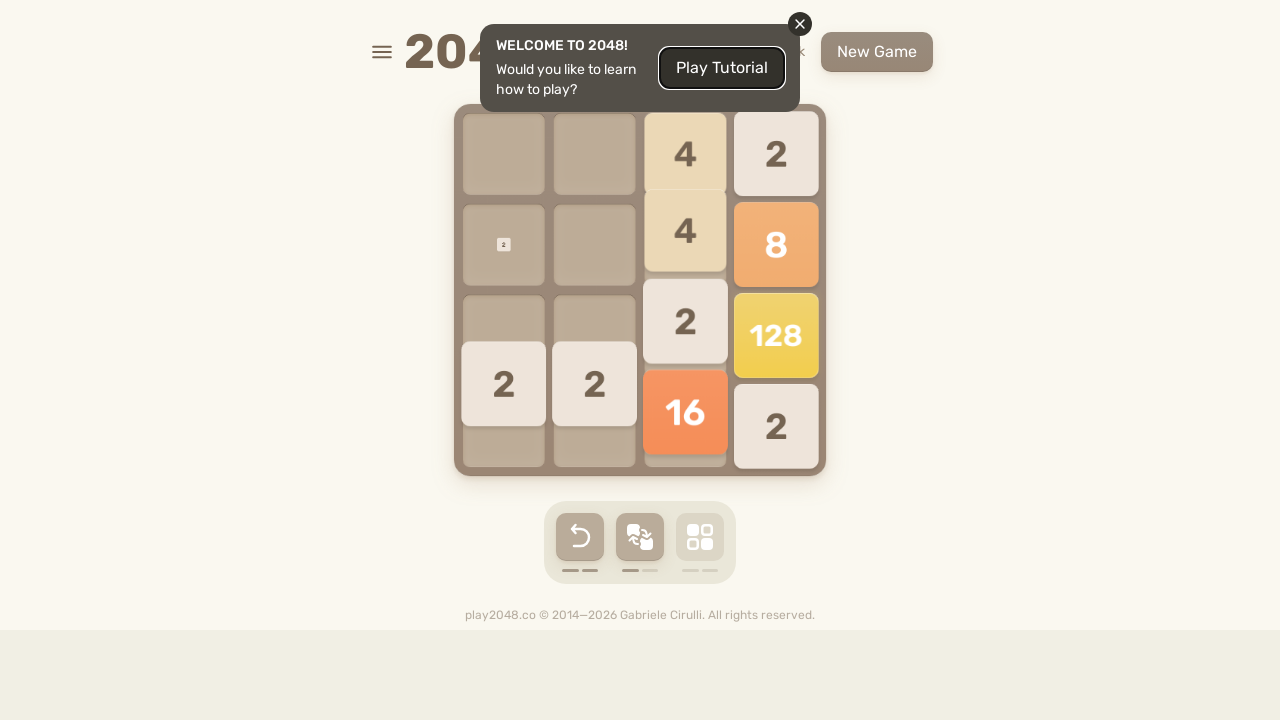

Pressed ArrowDown key on html
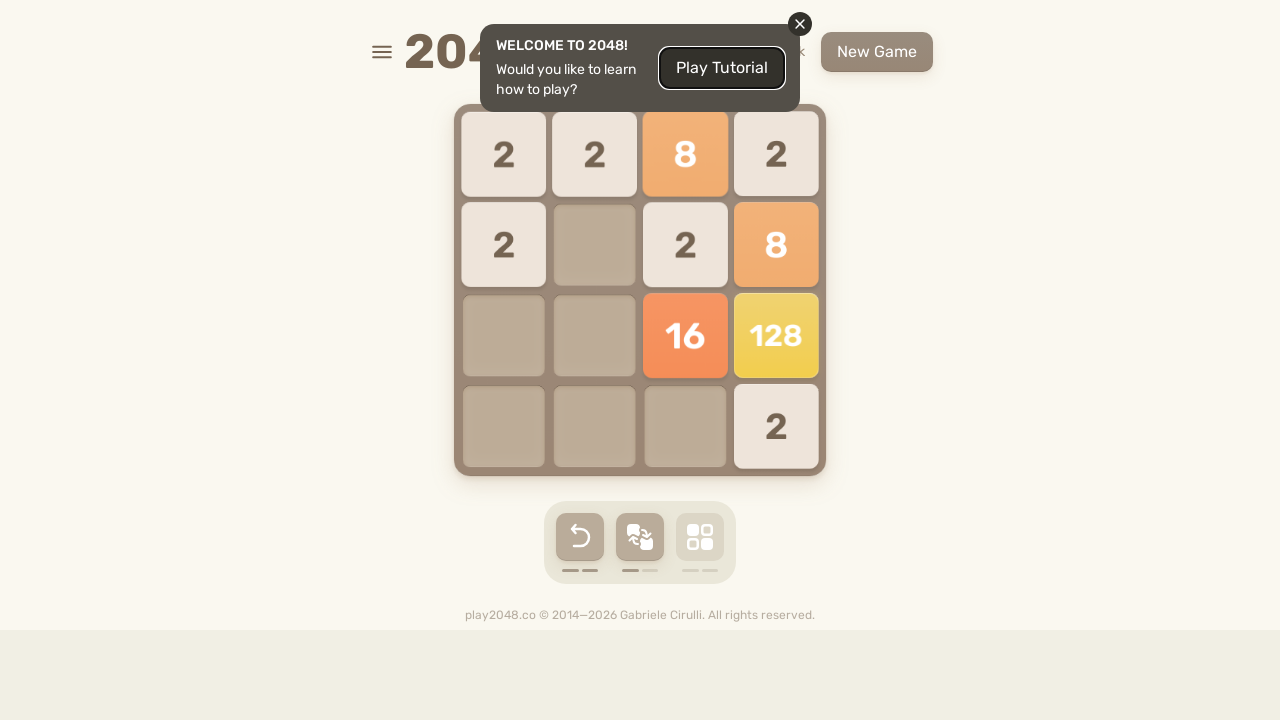

Pressed ArrowLeft key on html
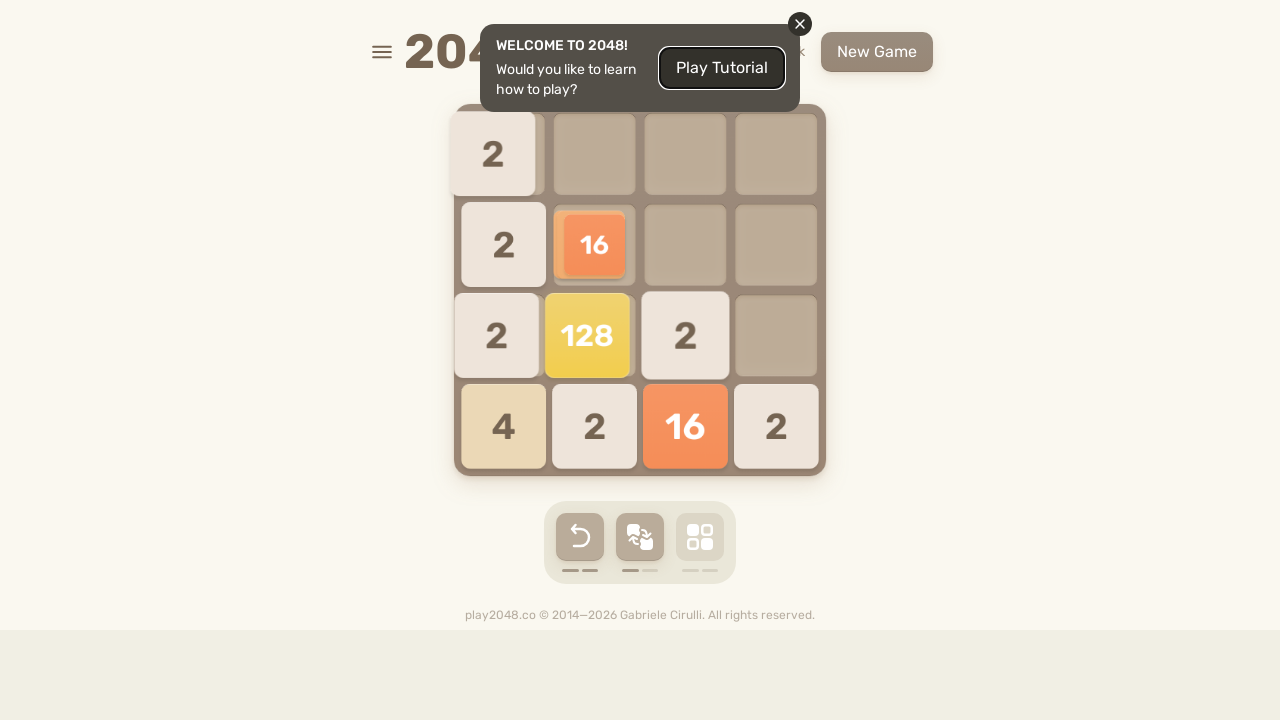

Pressed ArrowRight key on html
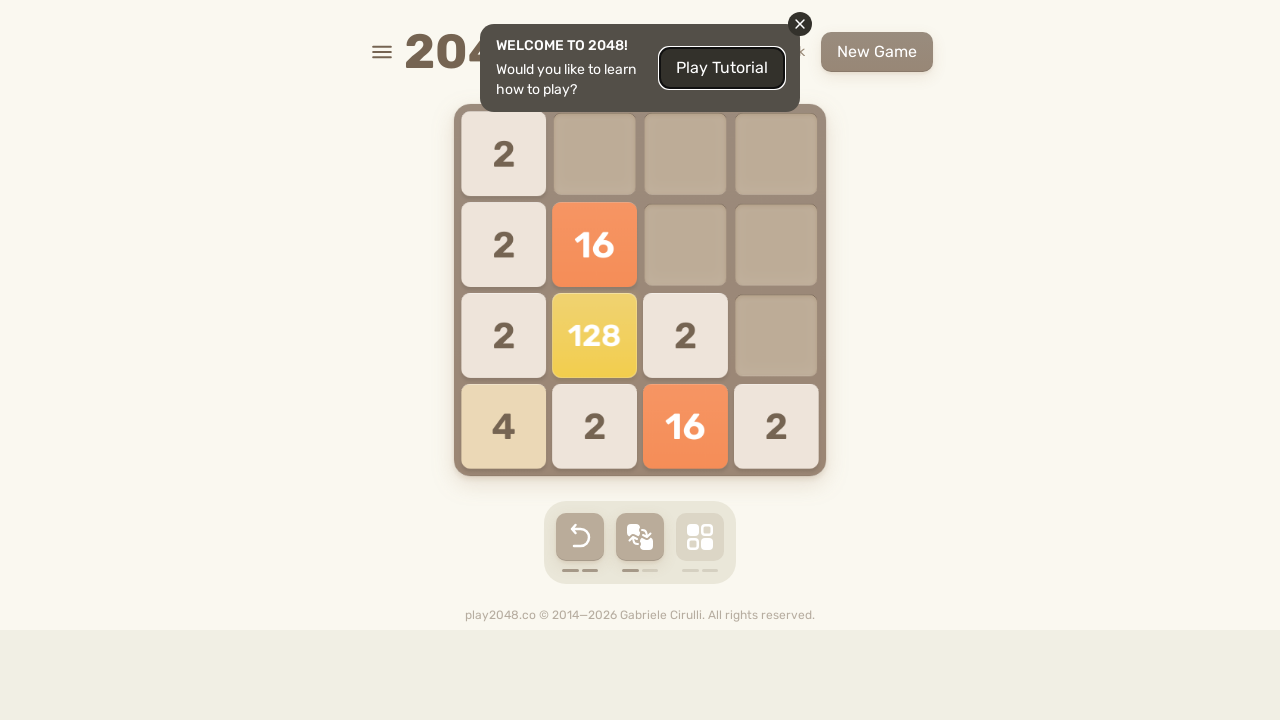

Pressed ArrowUp key on html
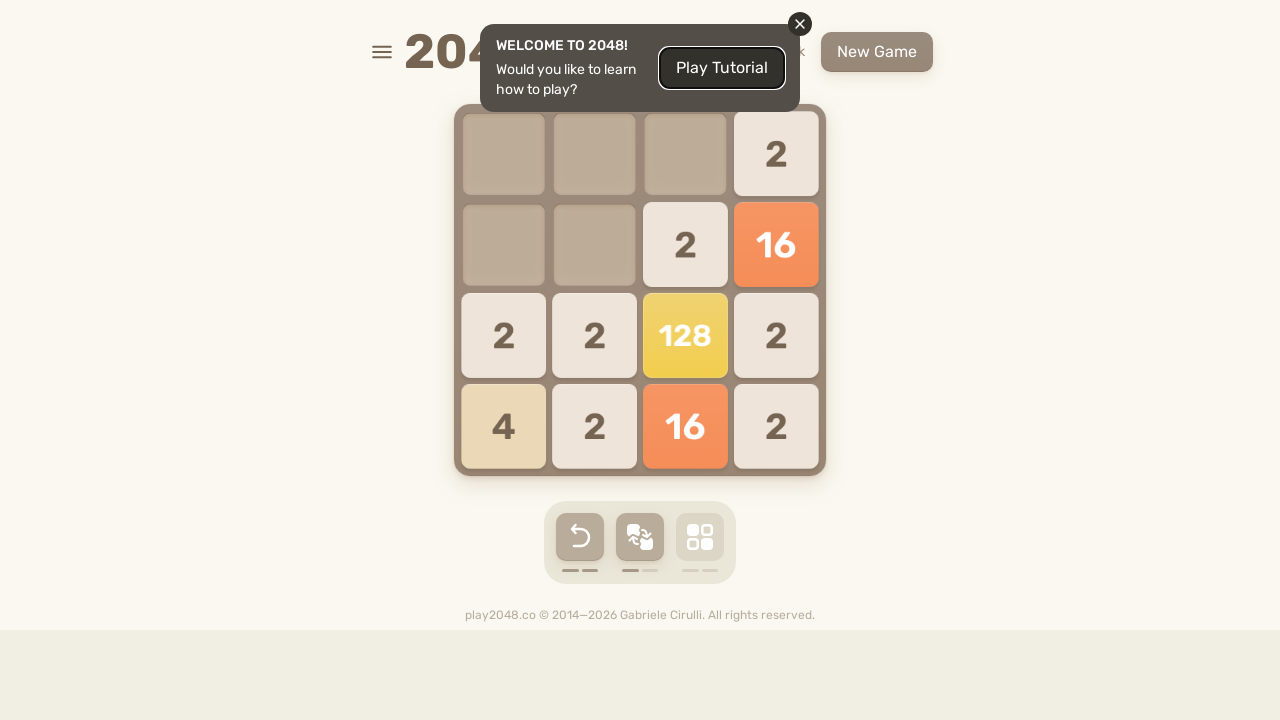

Pressed ArrowDown key on html
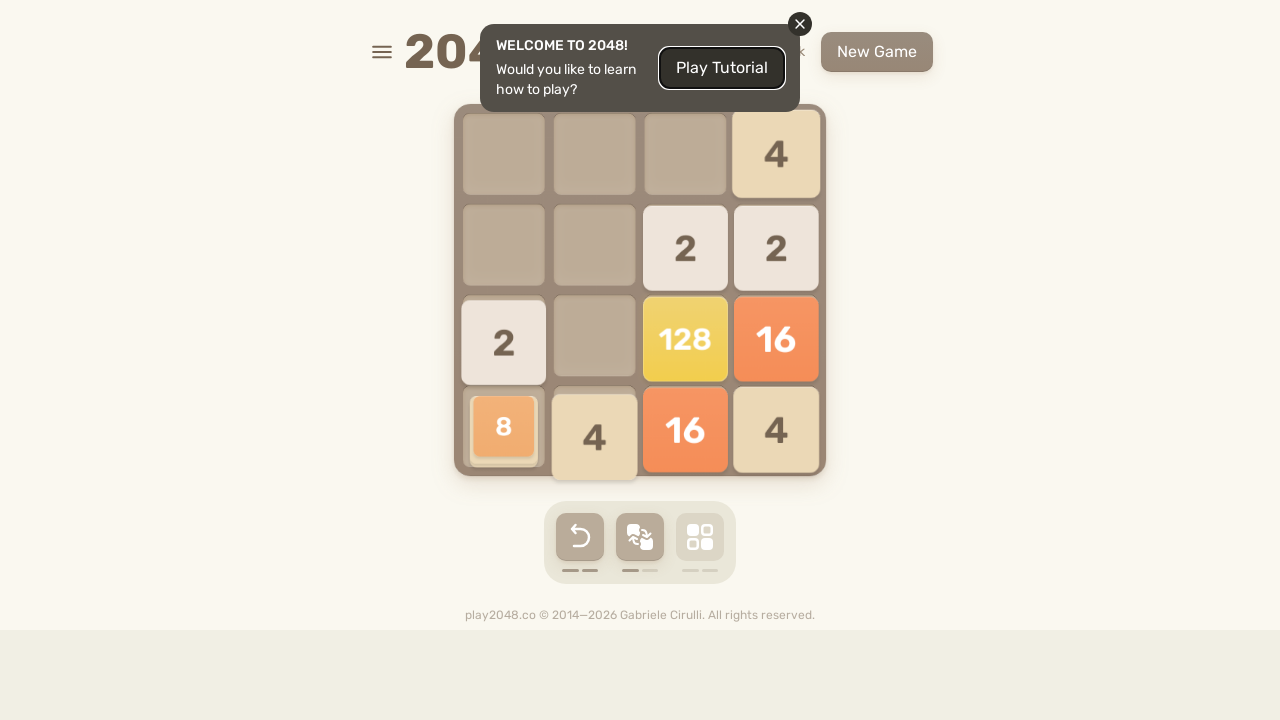

Pressed ArrowLeft key on html
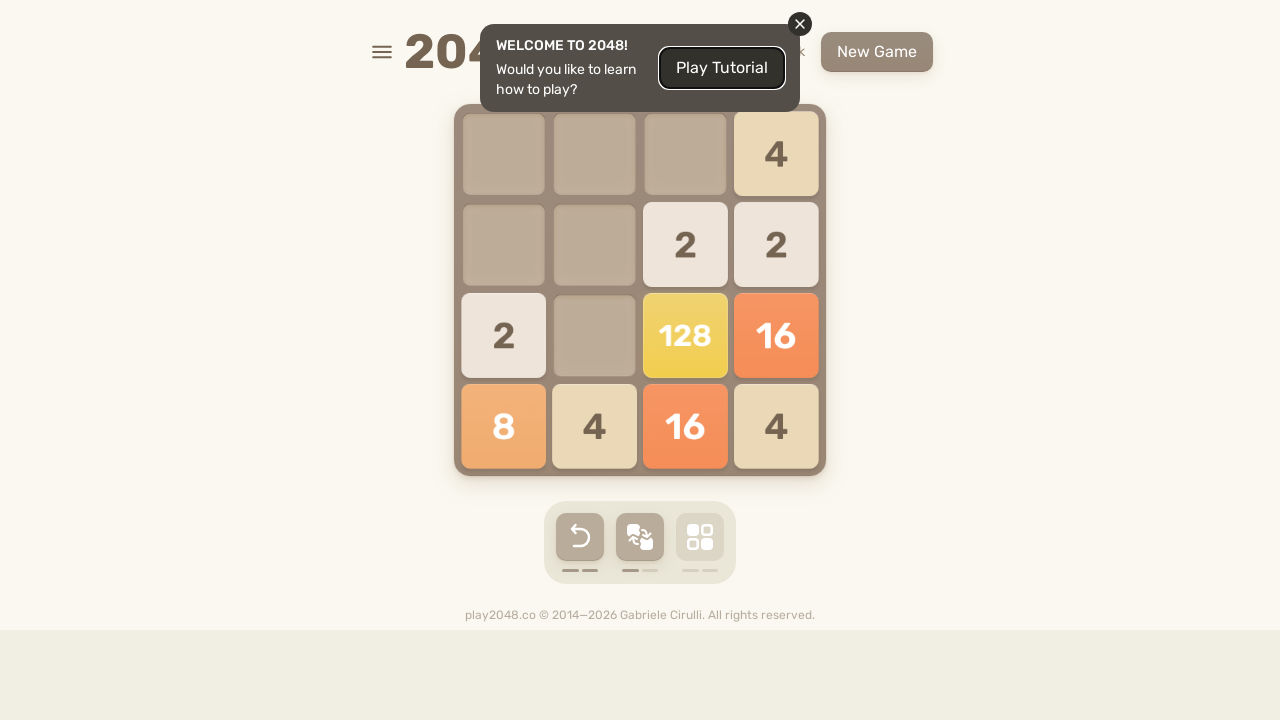

Pressed ArrowRight key on html
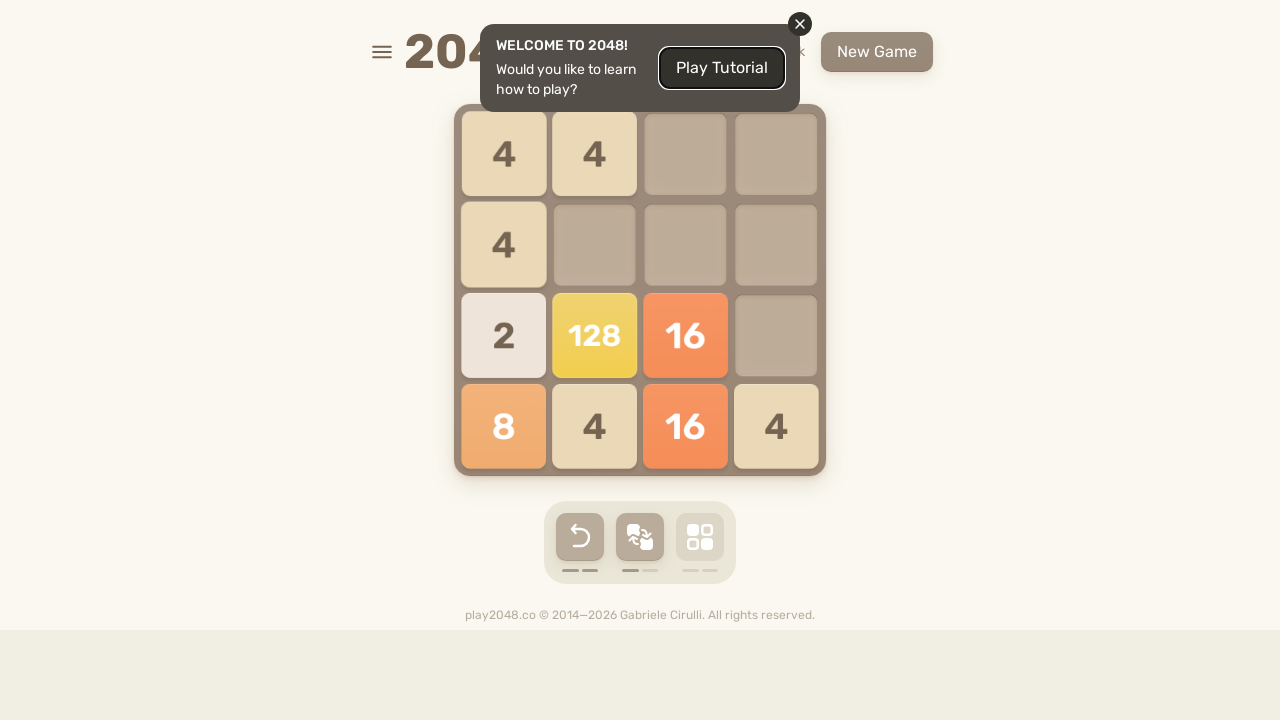

Pressed ArrowUp key on html
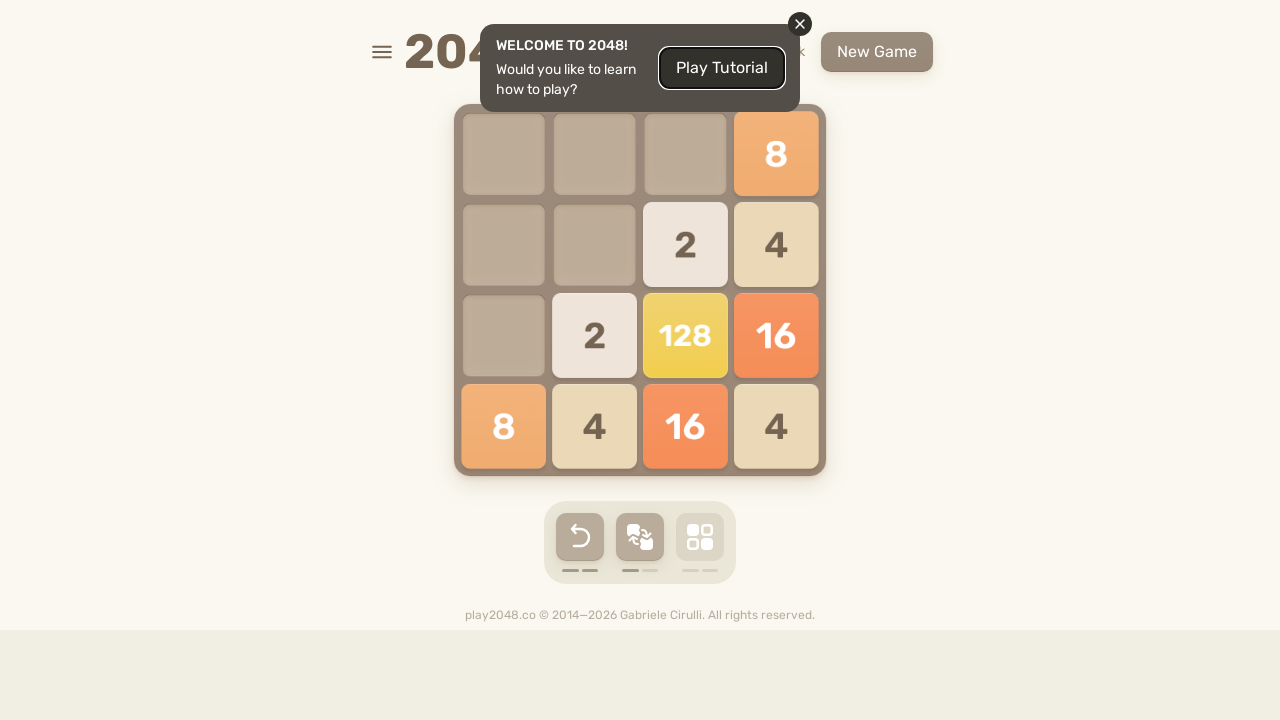

Pressed ArrowDown key on html
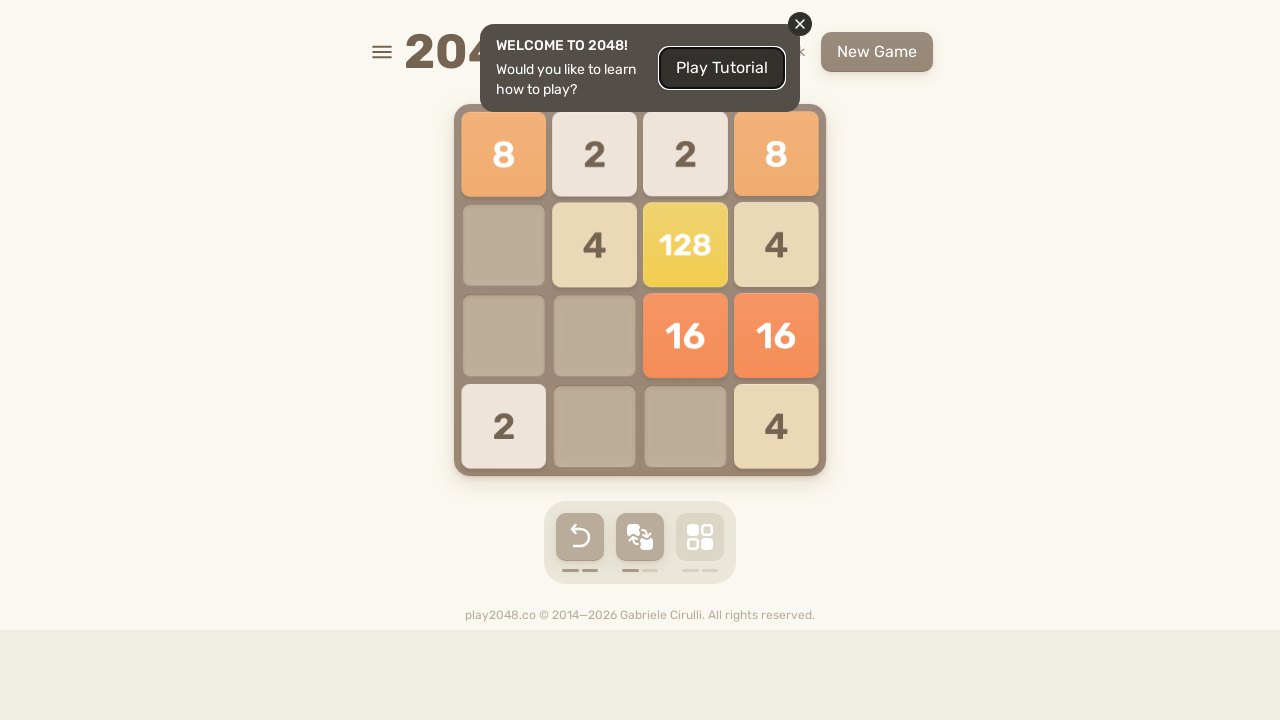

Pressed ArrowLeft key on html
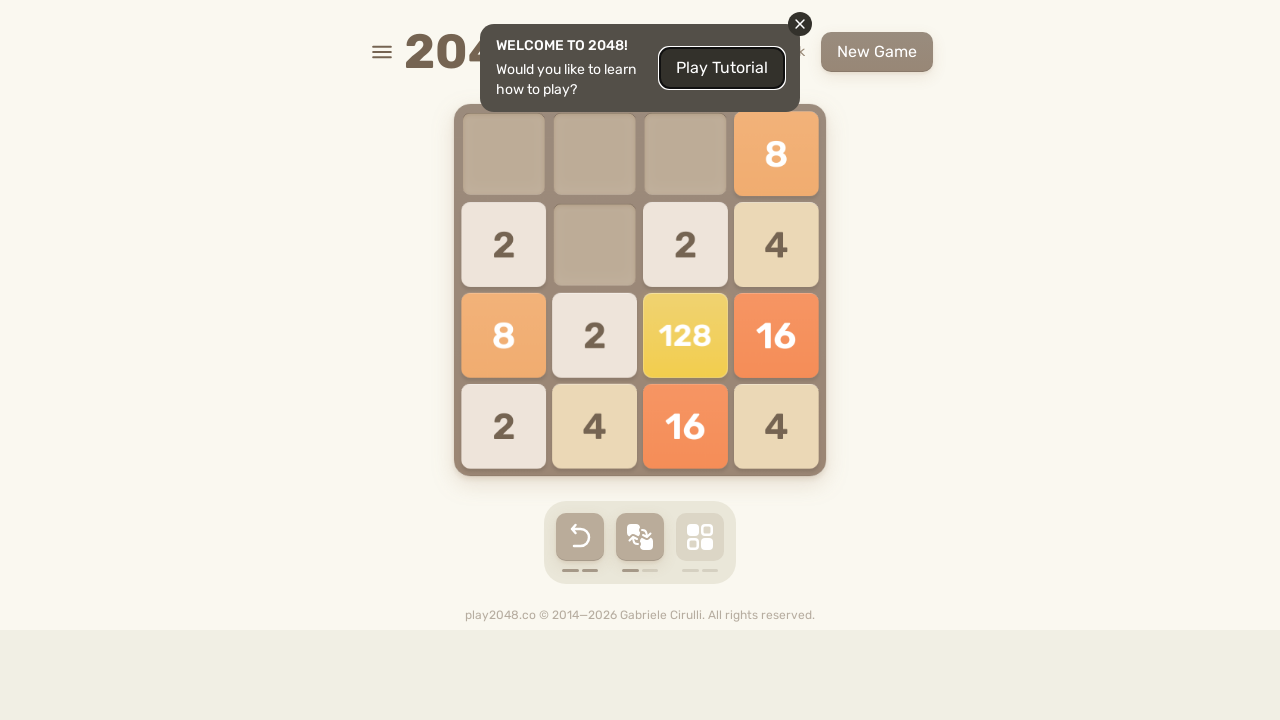

Pressed ArrowRight key on html
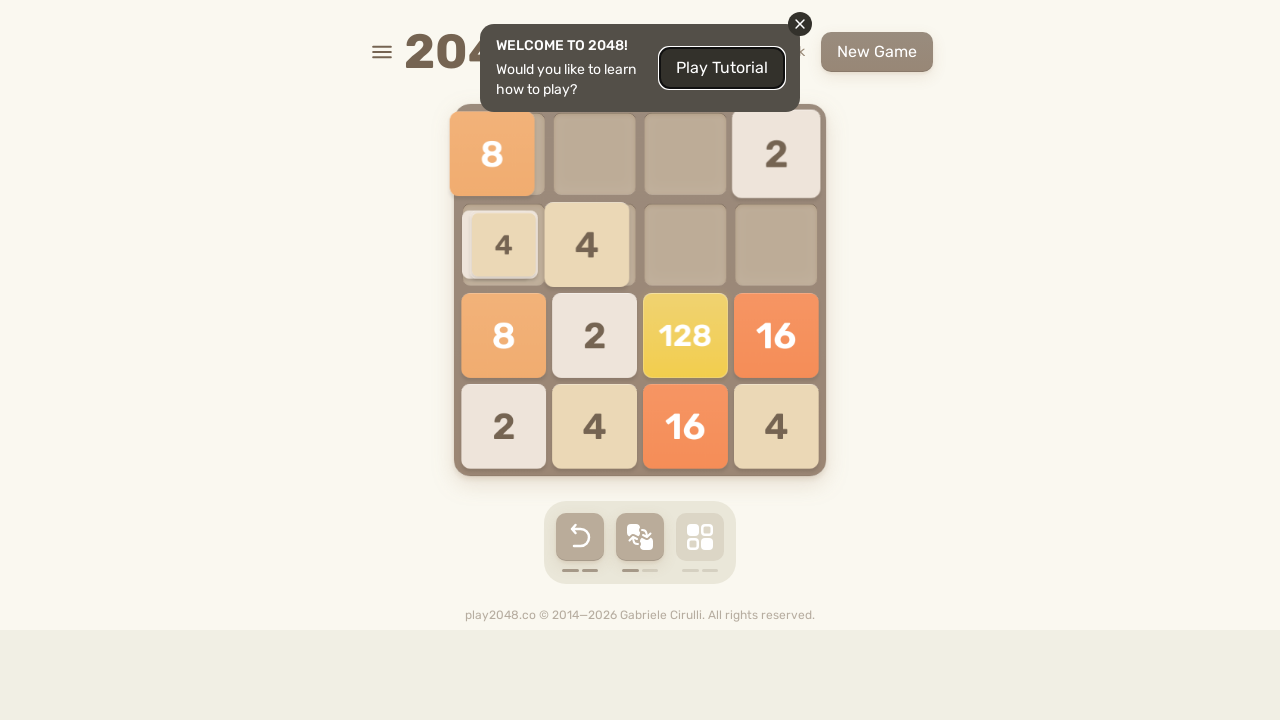

Pressed ArrowUp key on html
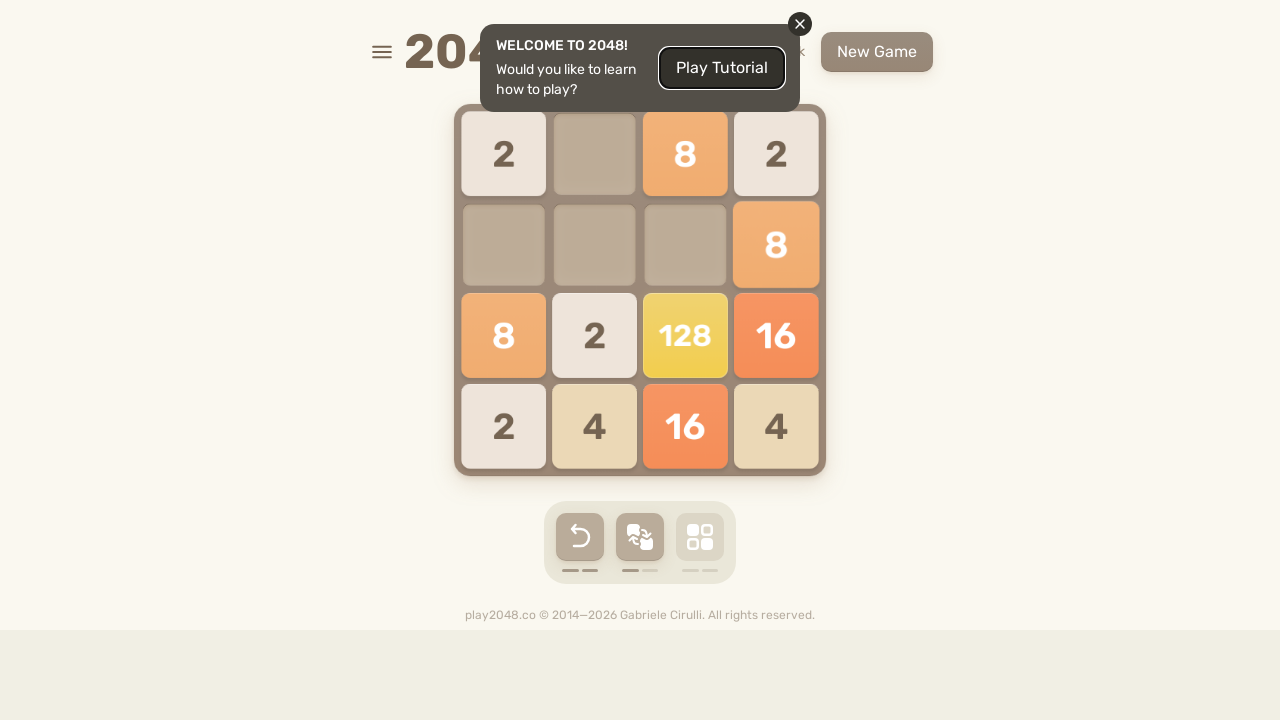

Pressed ArrowDown key on html
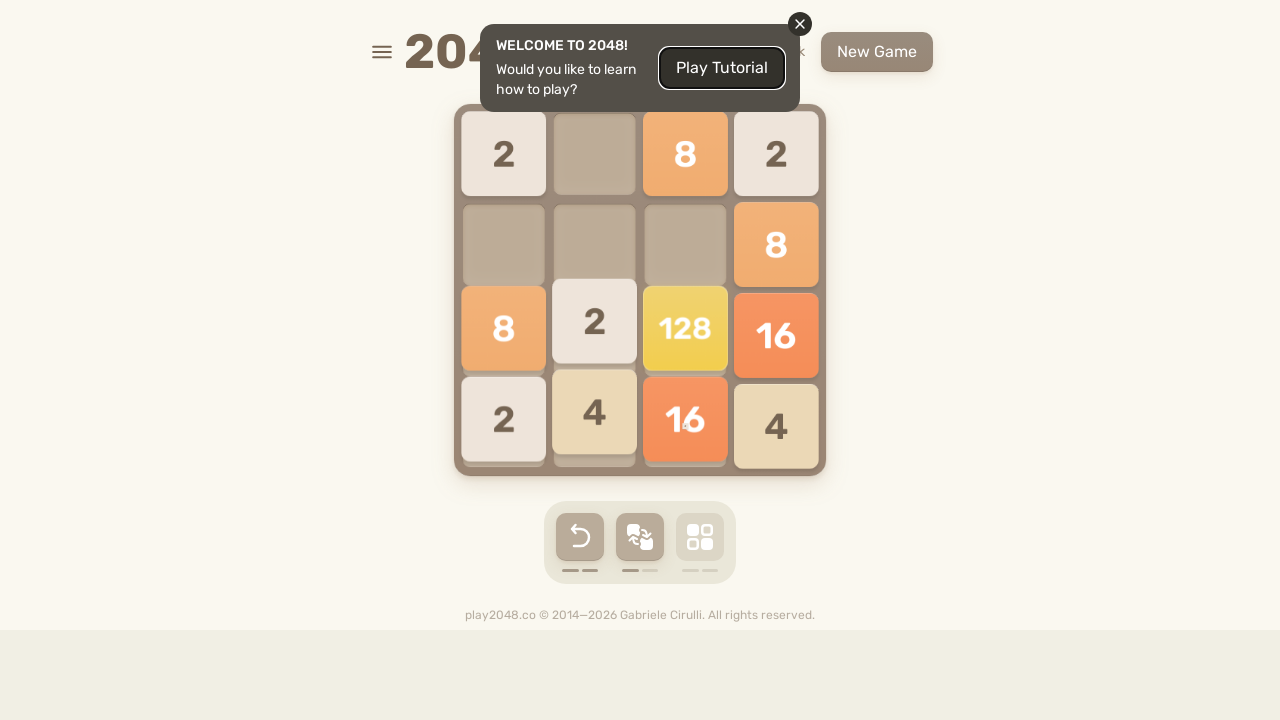

Pressed ArrowLeft key on html
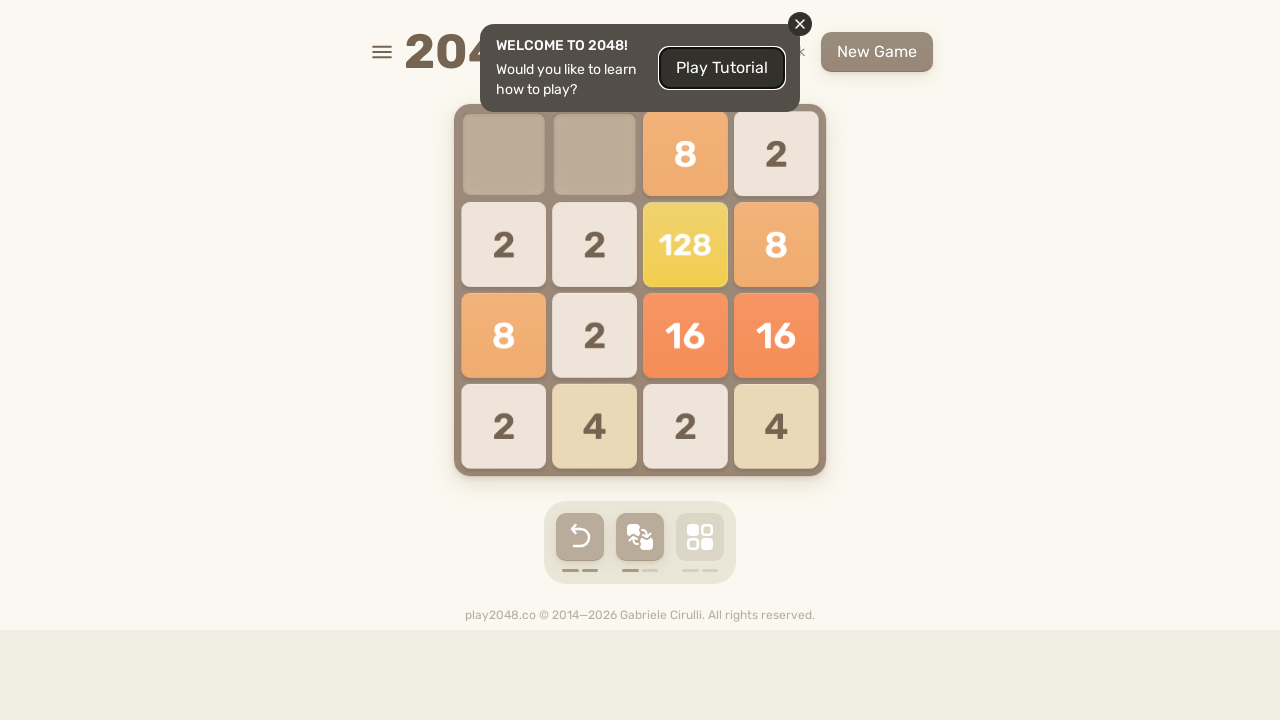

Pressed ArrowRight key on html
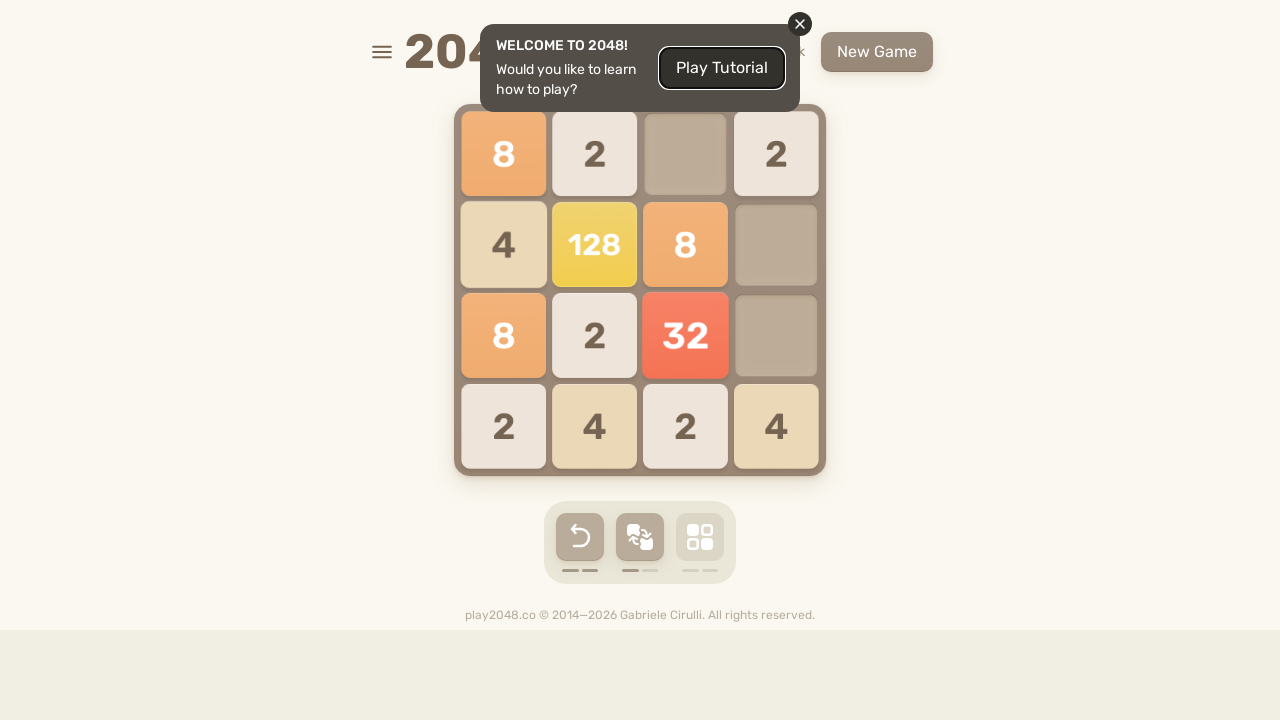

Pressed ArrowUp key on html
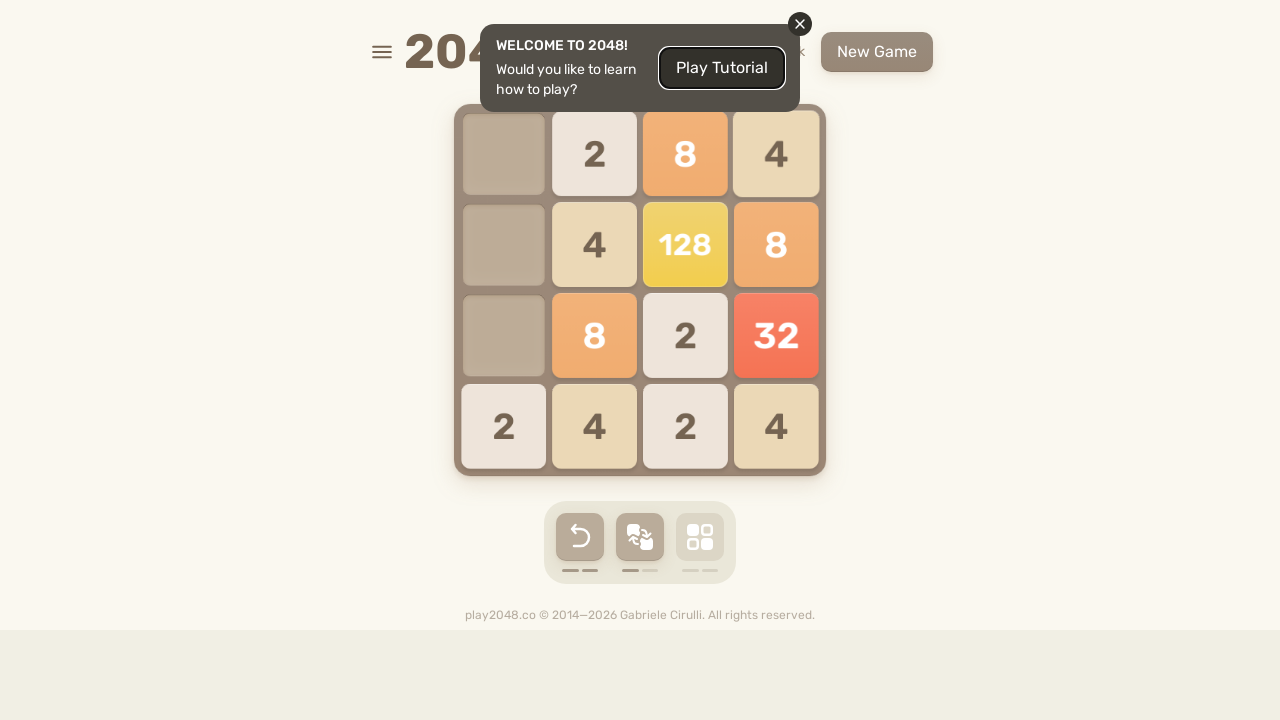

Pressed ArrowDown key on html
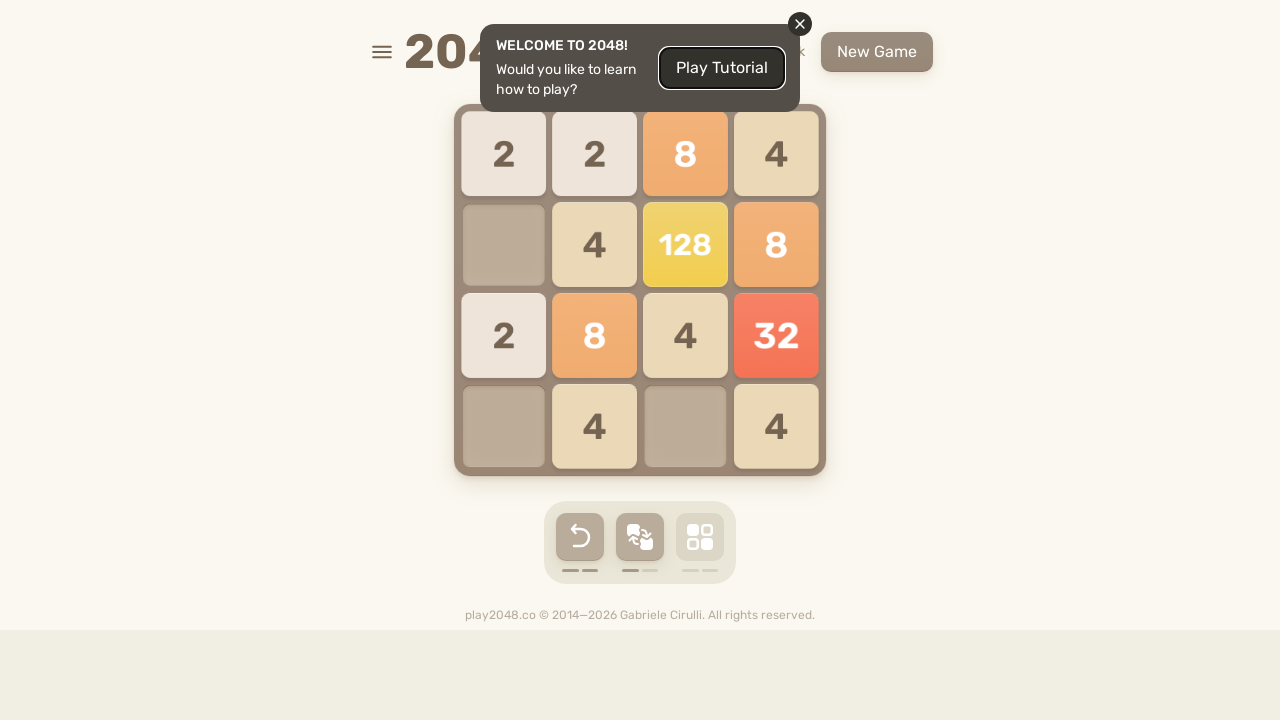

Pressed ArrowLeft key on html
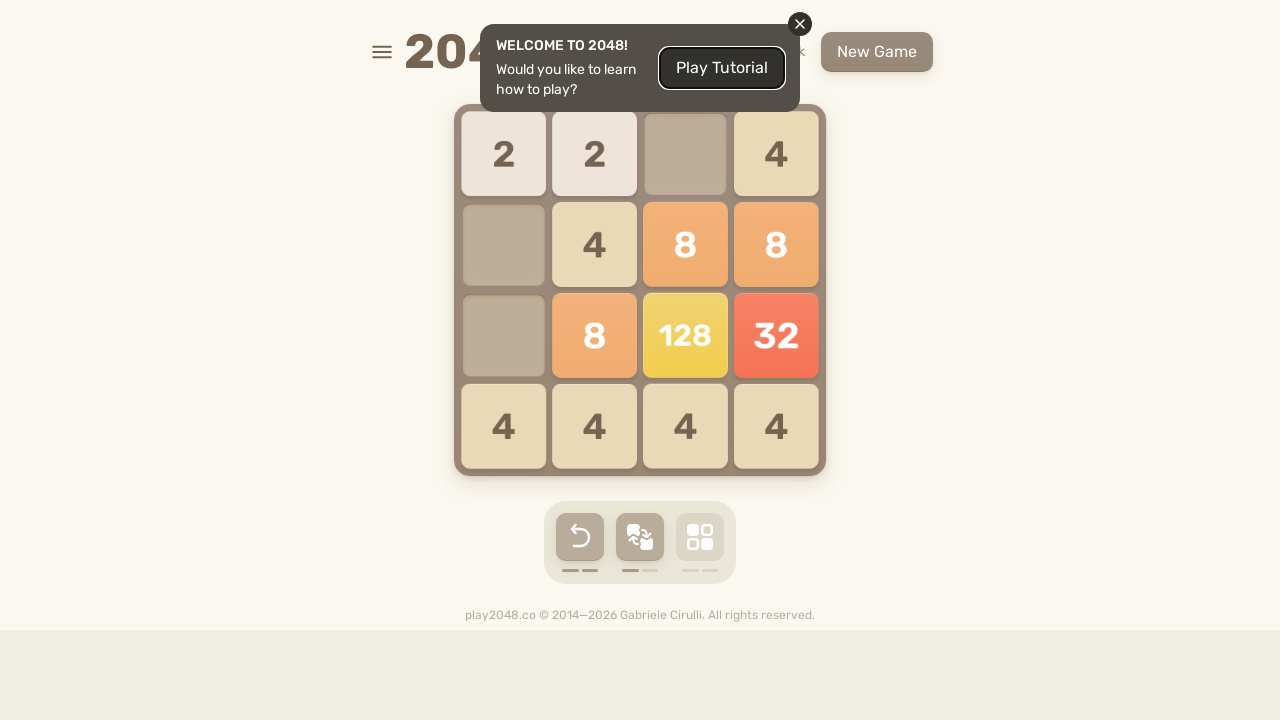

Pressed ArrowRight key on html
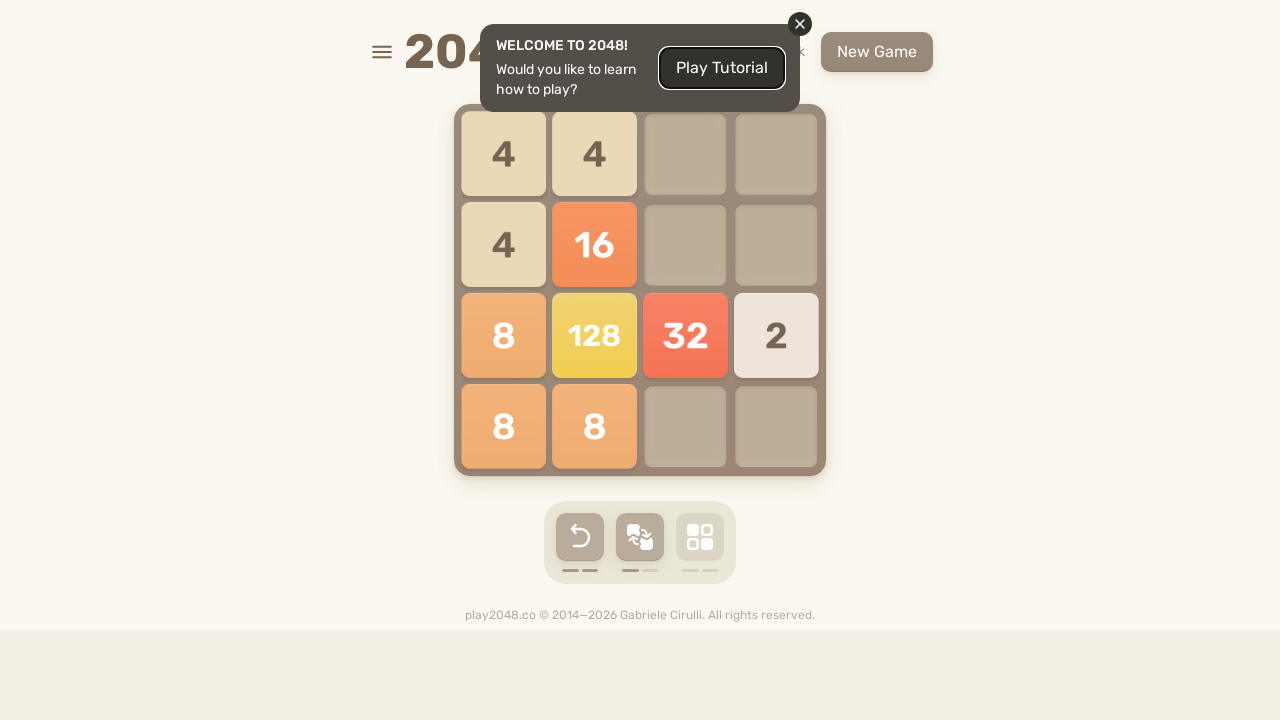

Pressed ArrowUp key on html
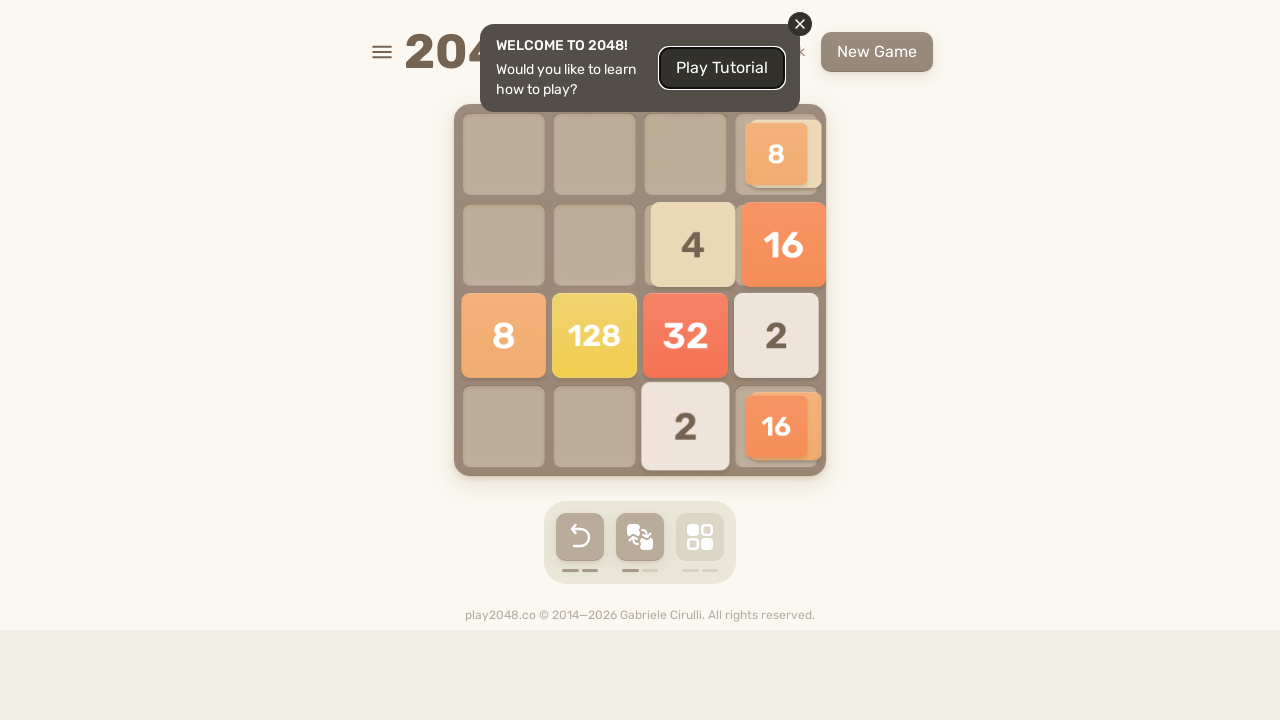

Pressed ArrowDown key on html
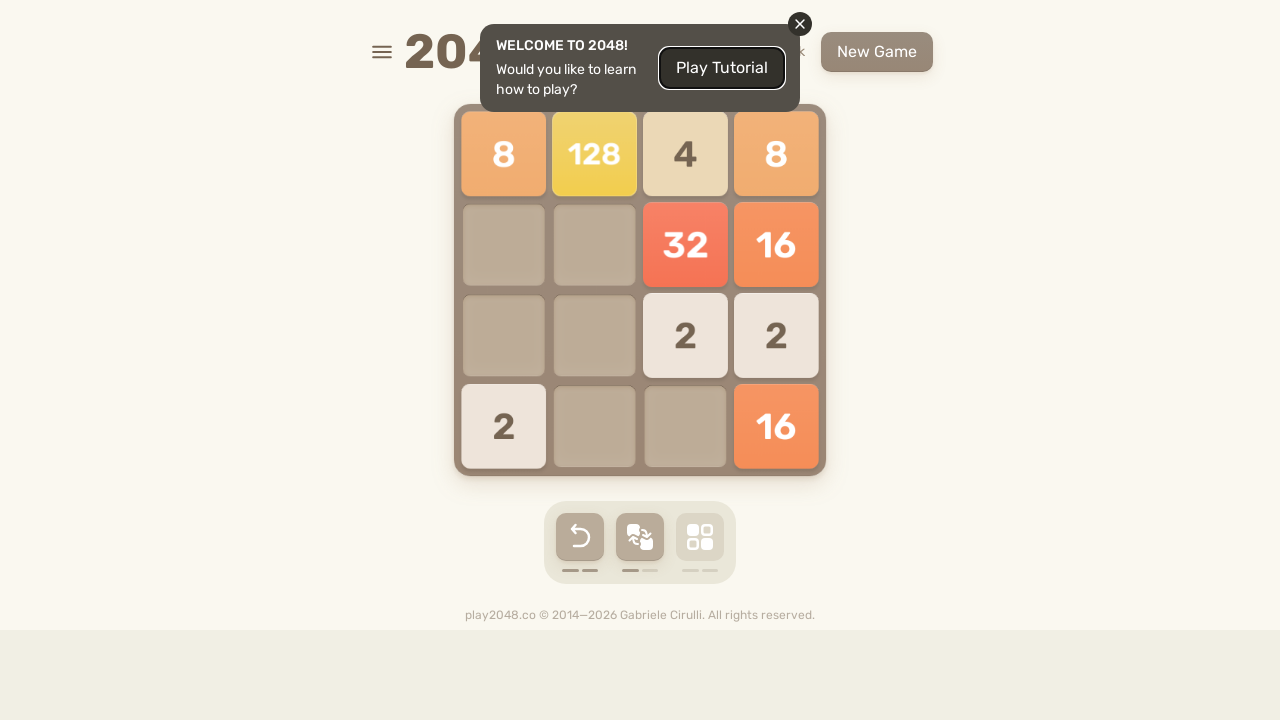

Pressed ArrowLeft key on html
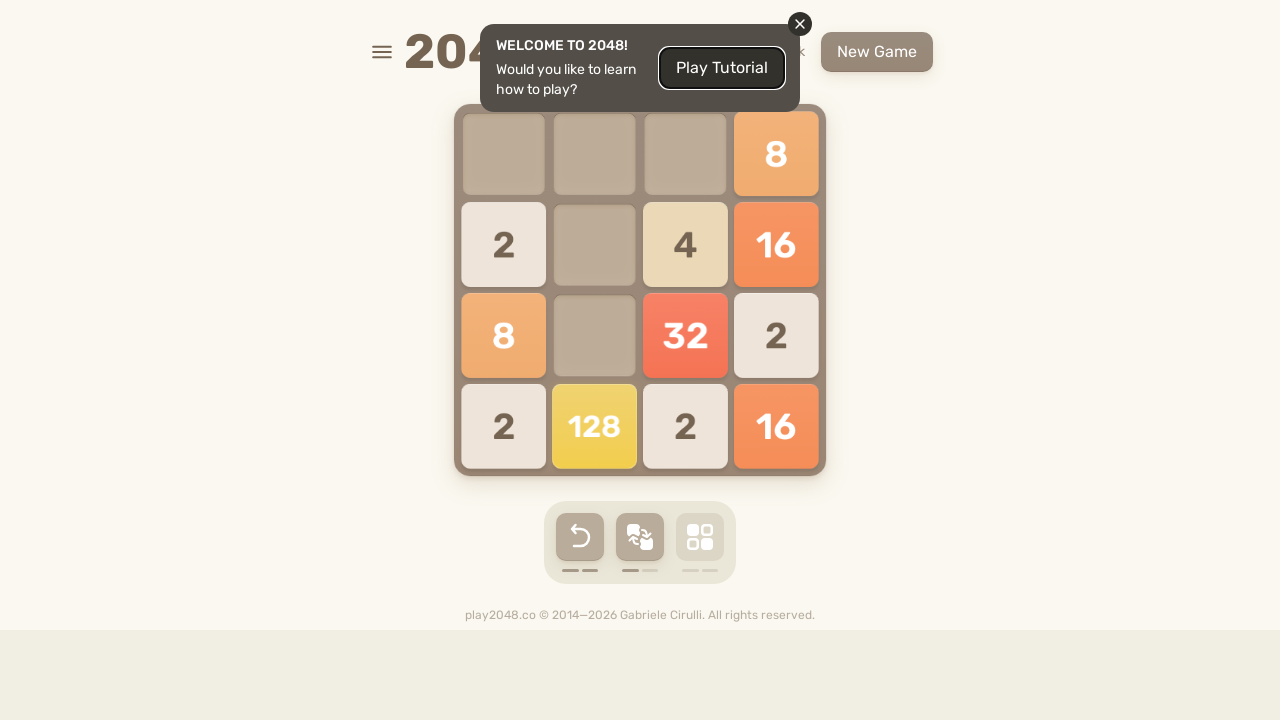

Pressed ArrowRight key on html
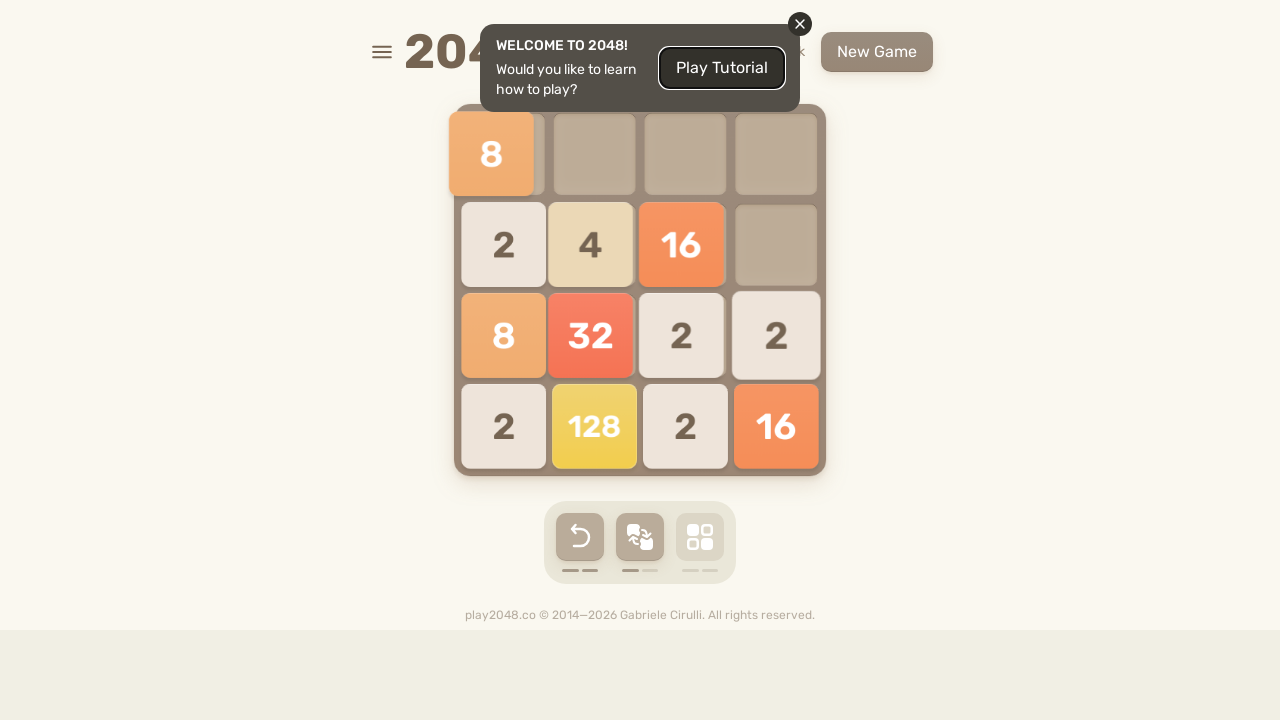

Pressed ArrowUp key on html
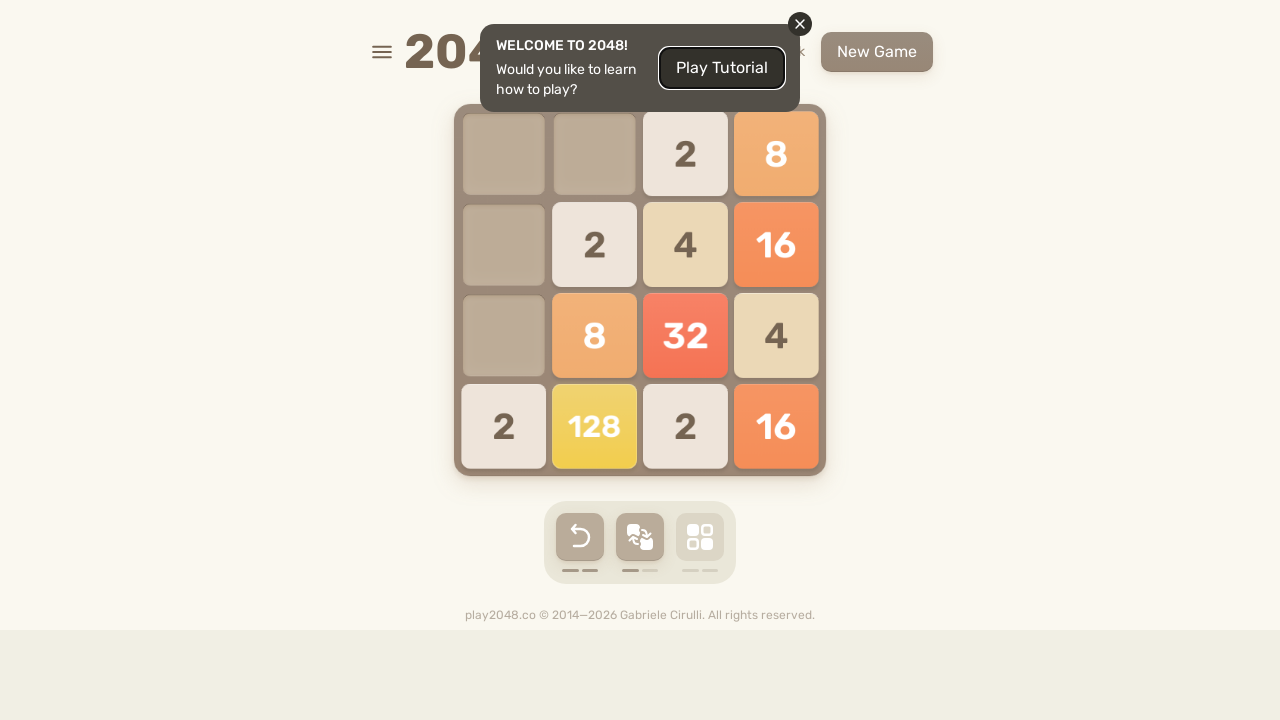

Pressed ArrowDown key on html
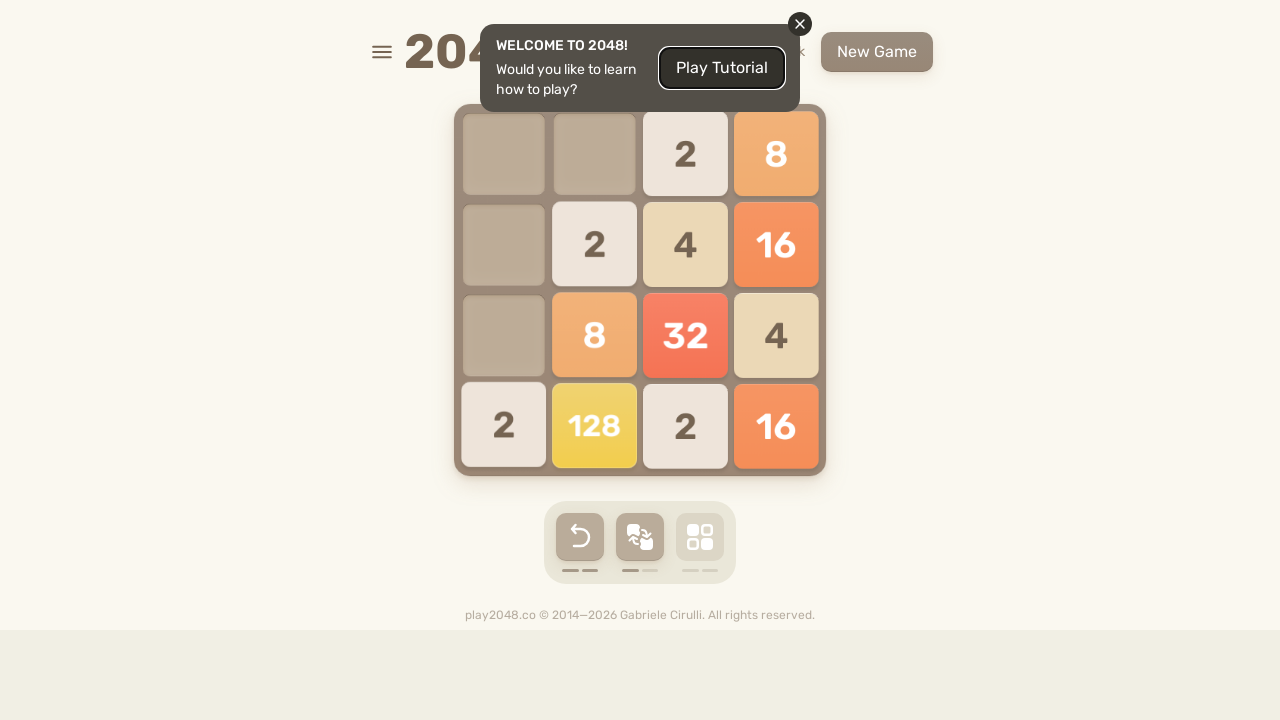

Pressed ArrowLeft key on html
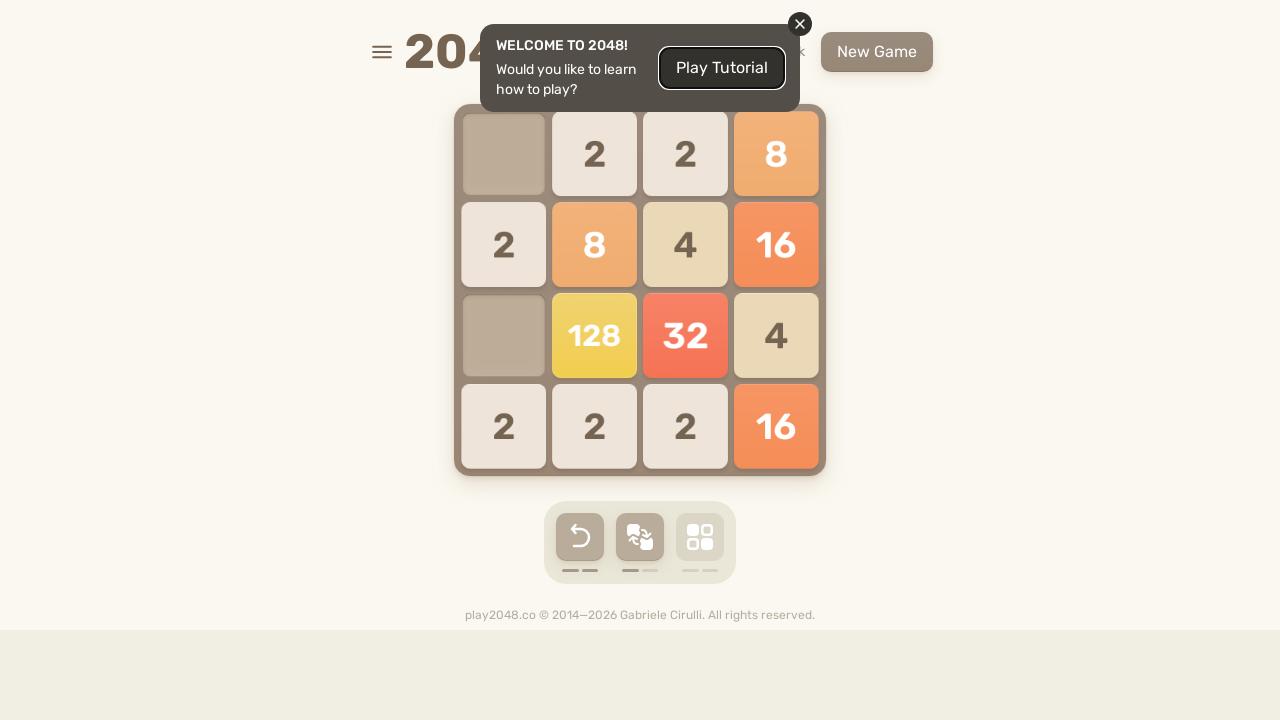

Pressed ArrowRight key on html
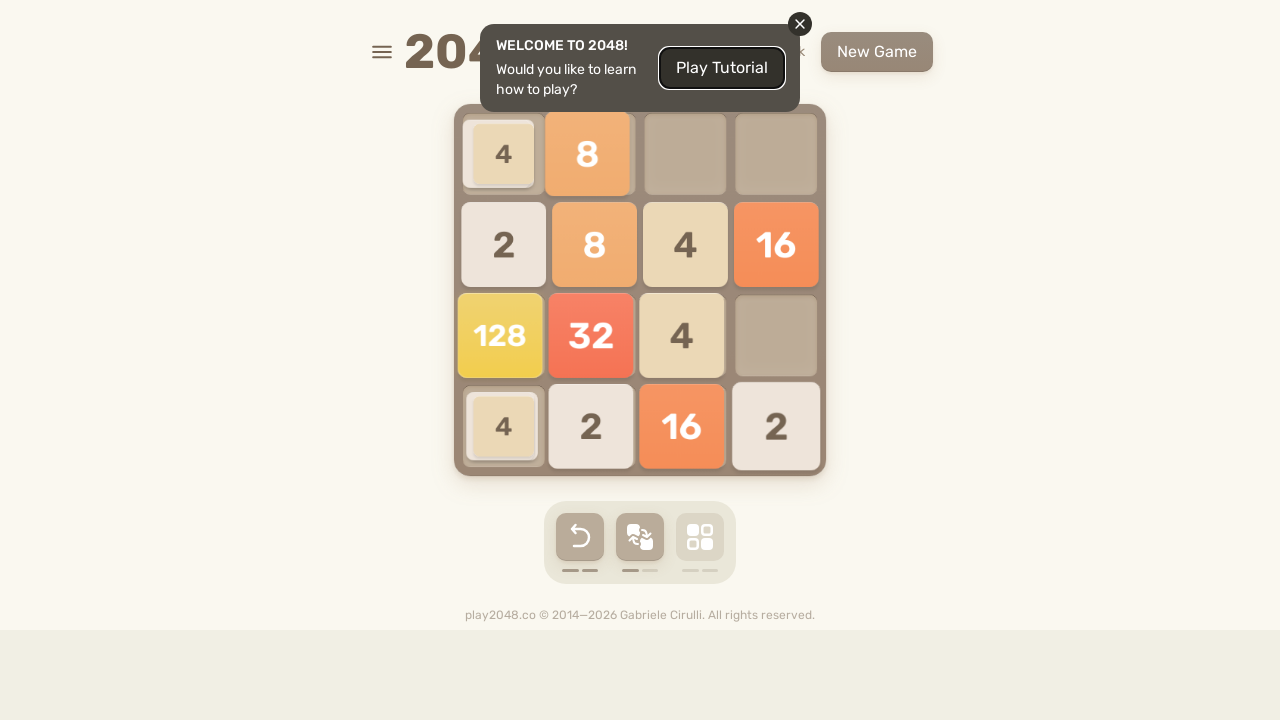

Pressed ArrowUp key on html
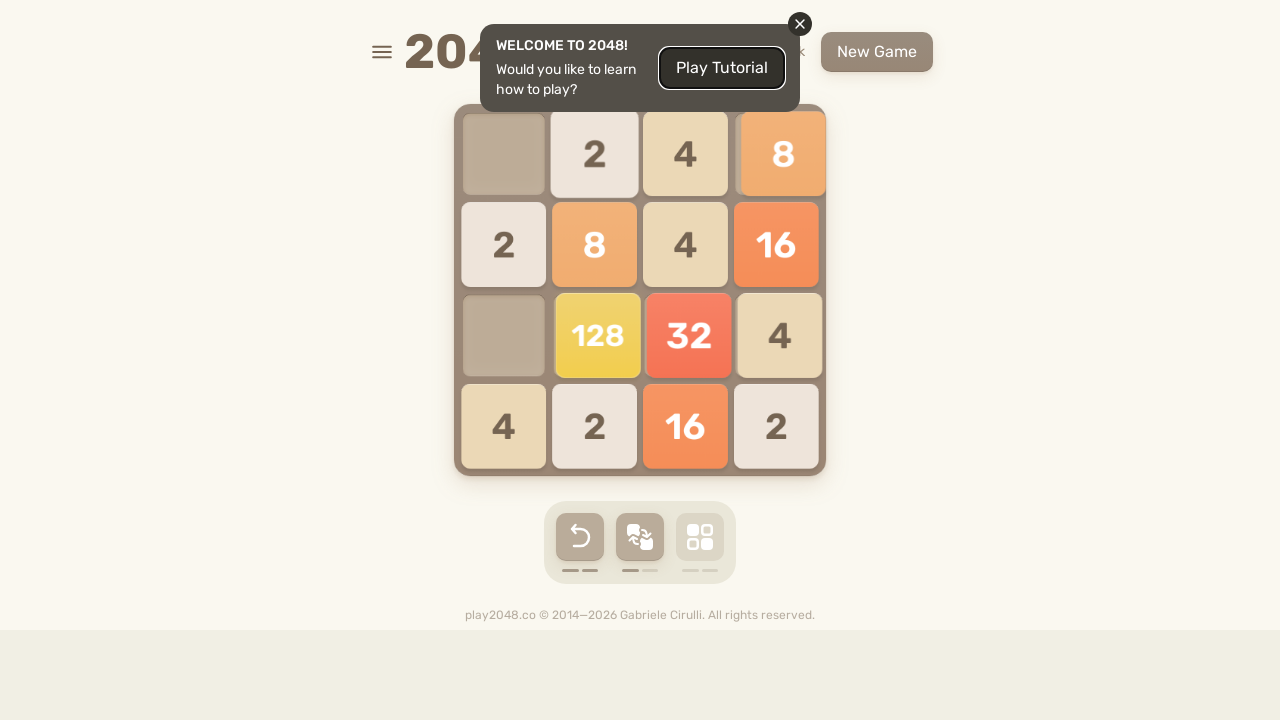

Pressed ArrowDown key on html
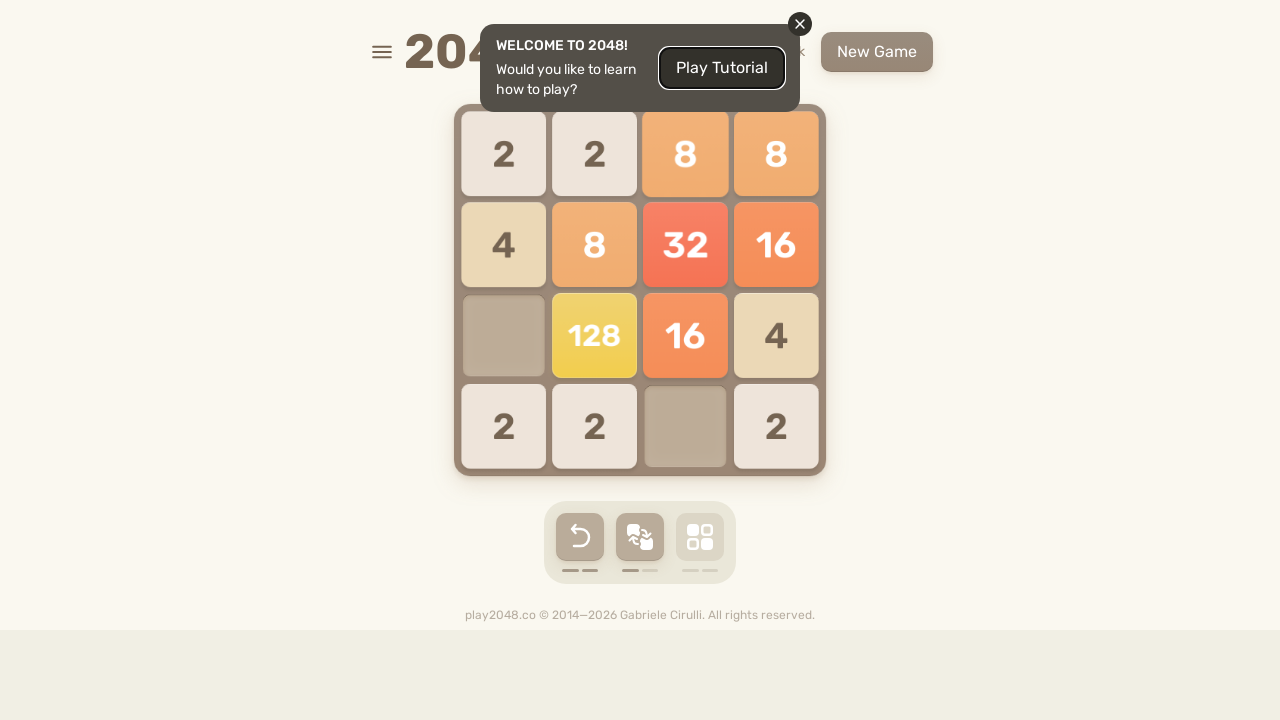

Pressed ArrowLeft key on html
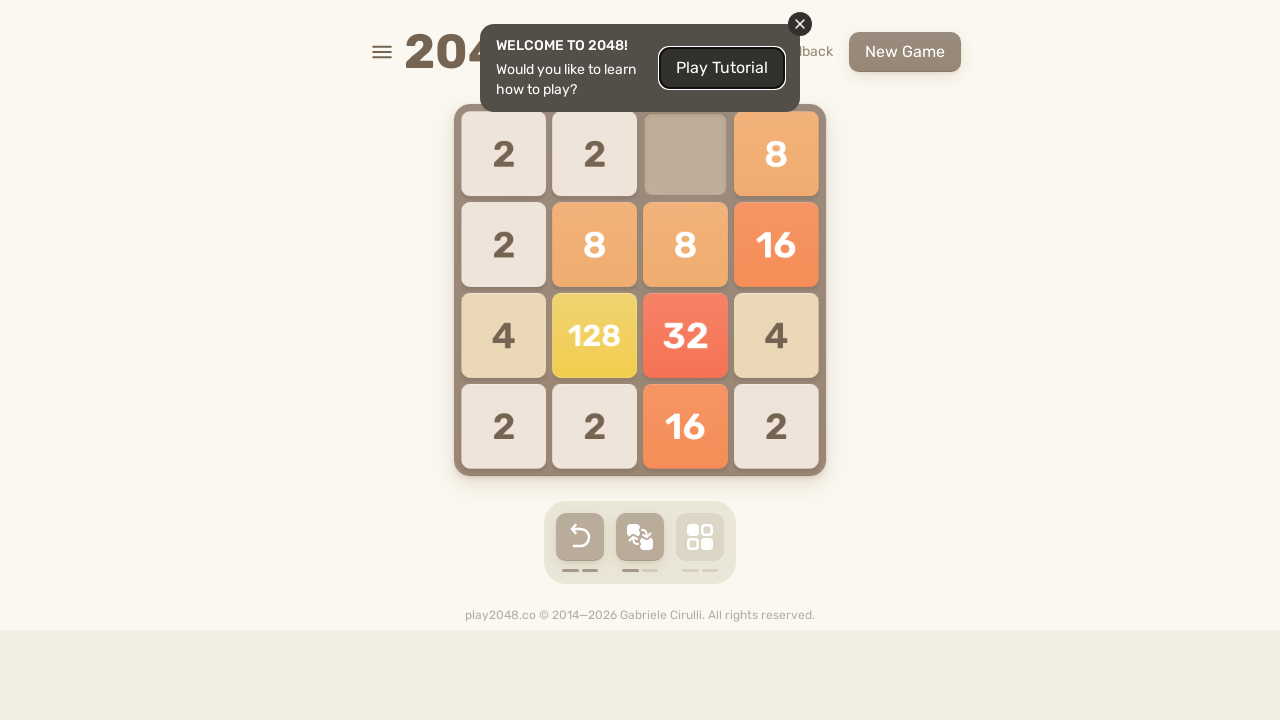

Pressed ArrowRight key on html
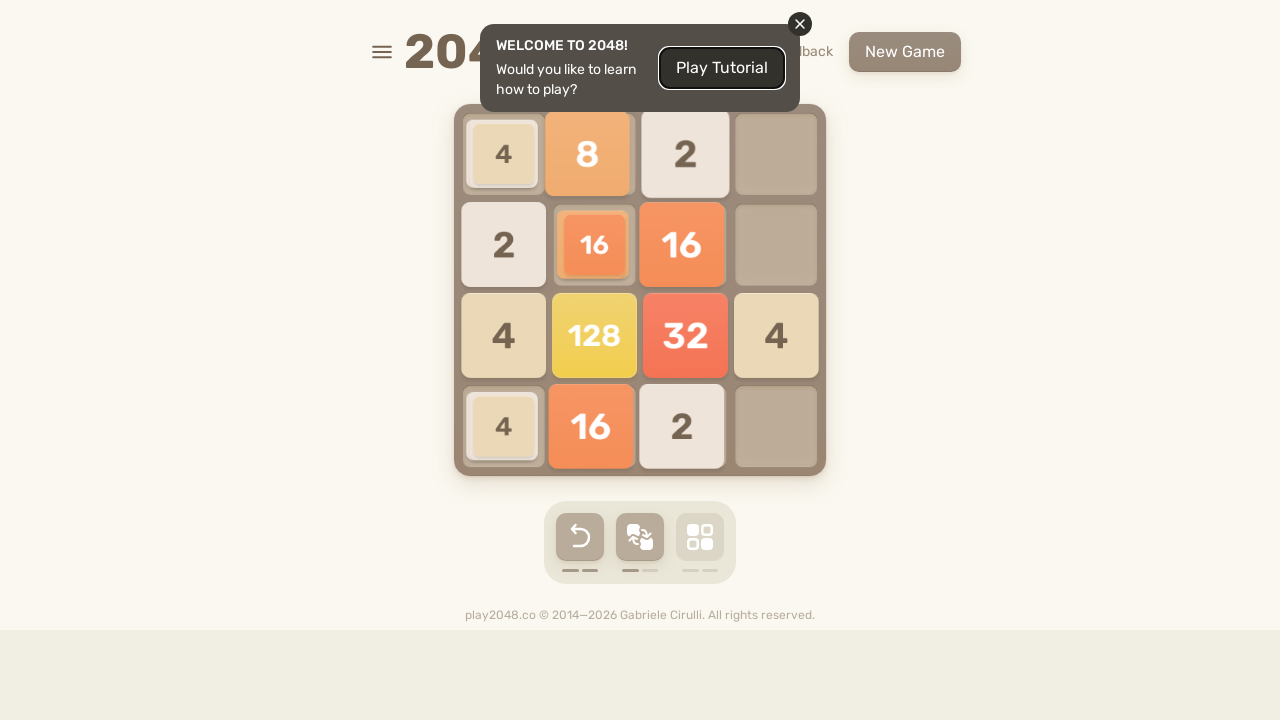

Pressed ArrowUp key on html
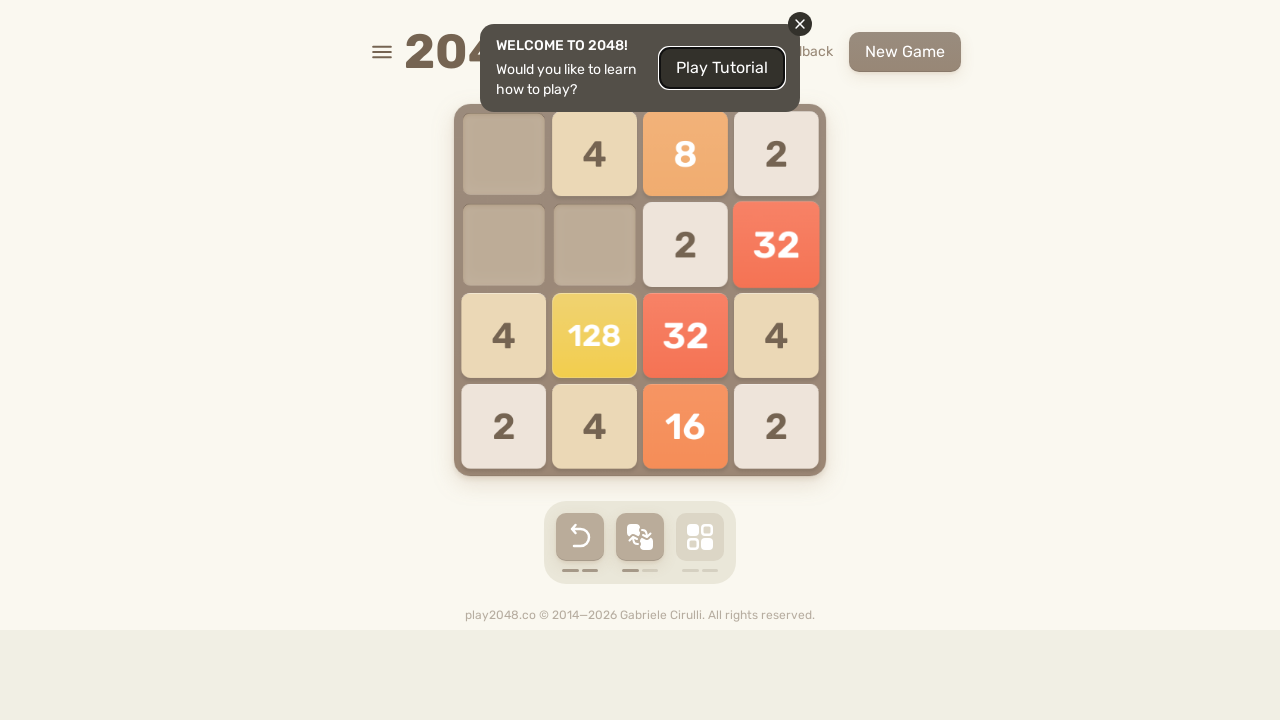

Pressed ArrowDown key on html
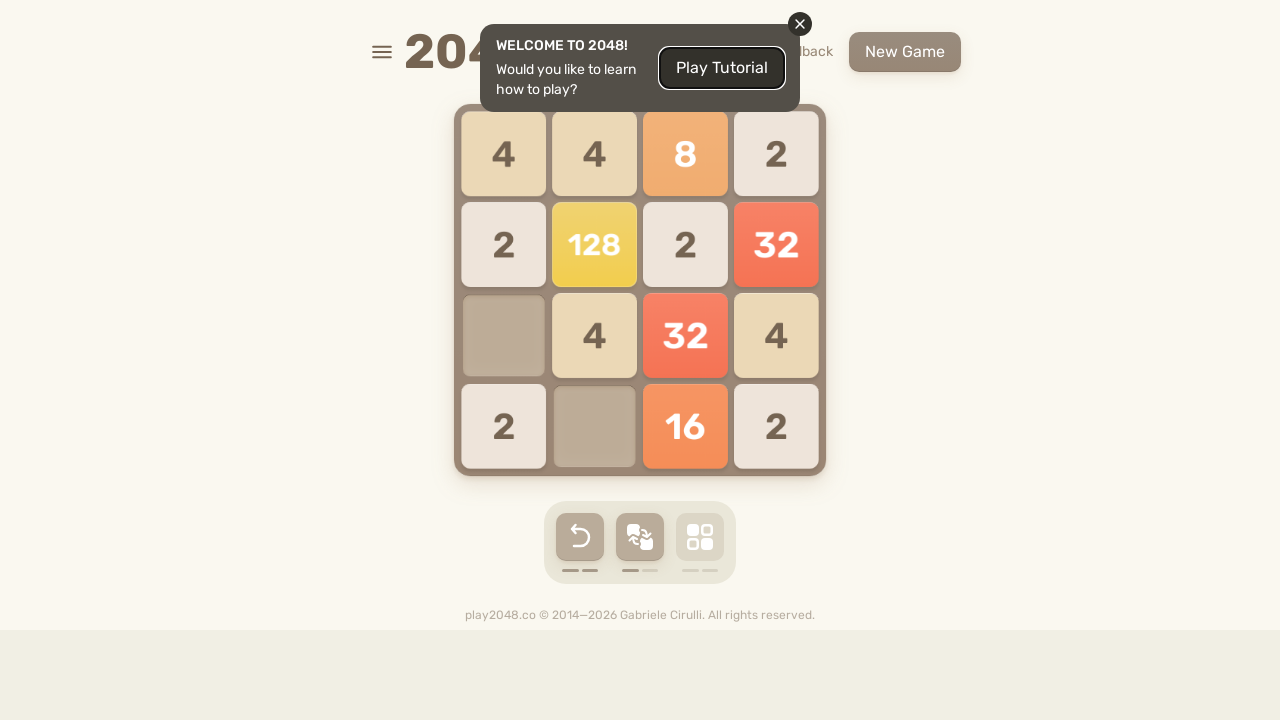

Pressed ArrowLeft key on html
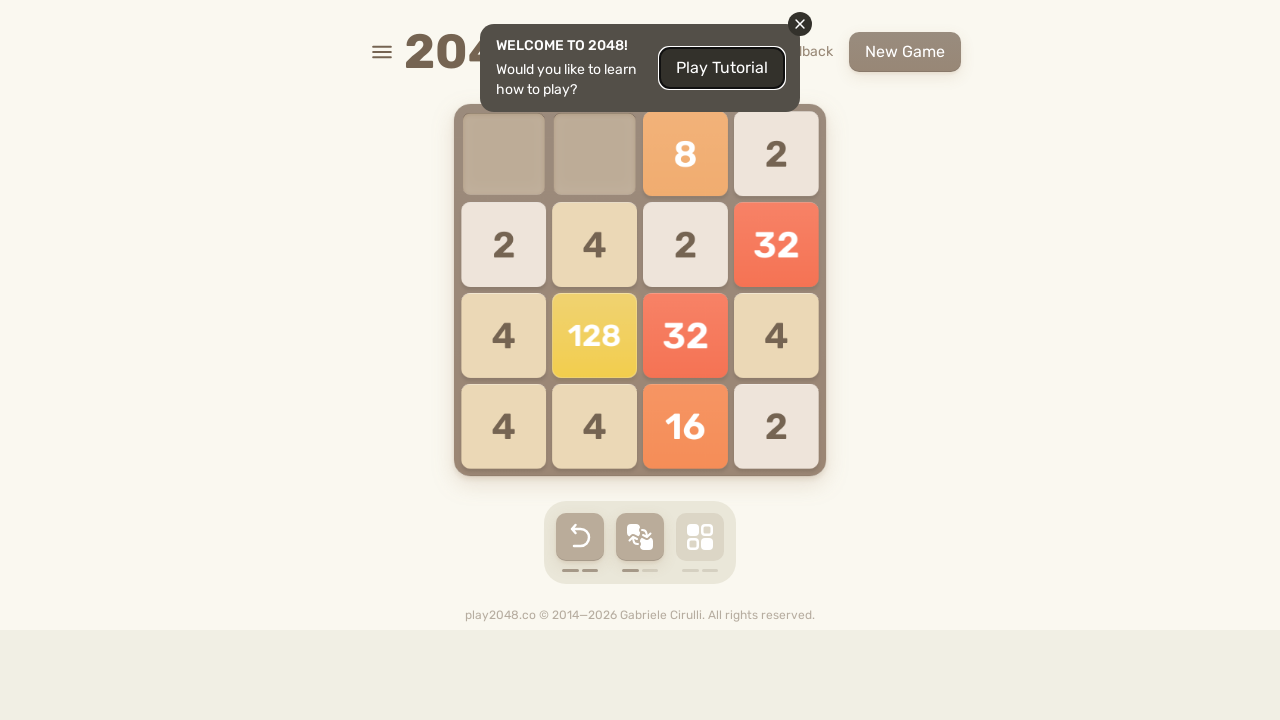

Pressed ArrowRight key on html
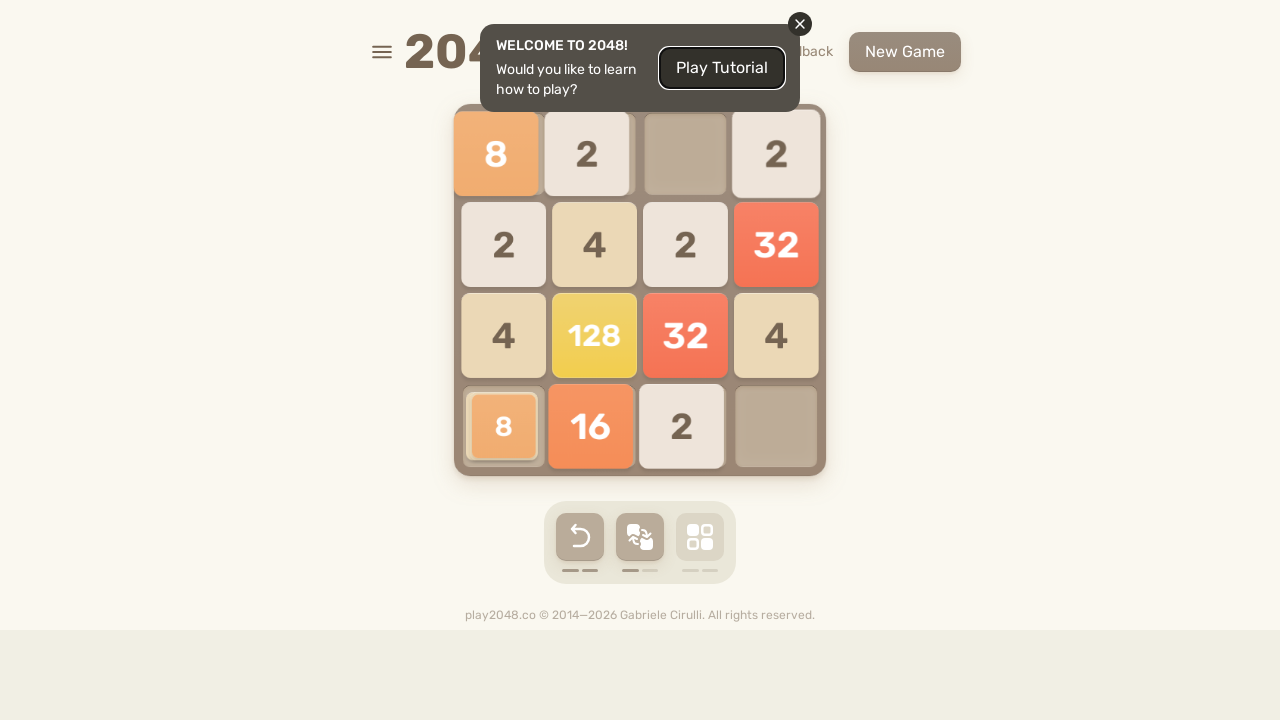

Pressed ArrowUp key on html
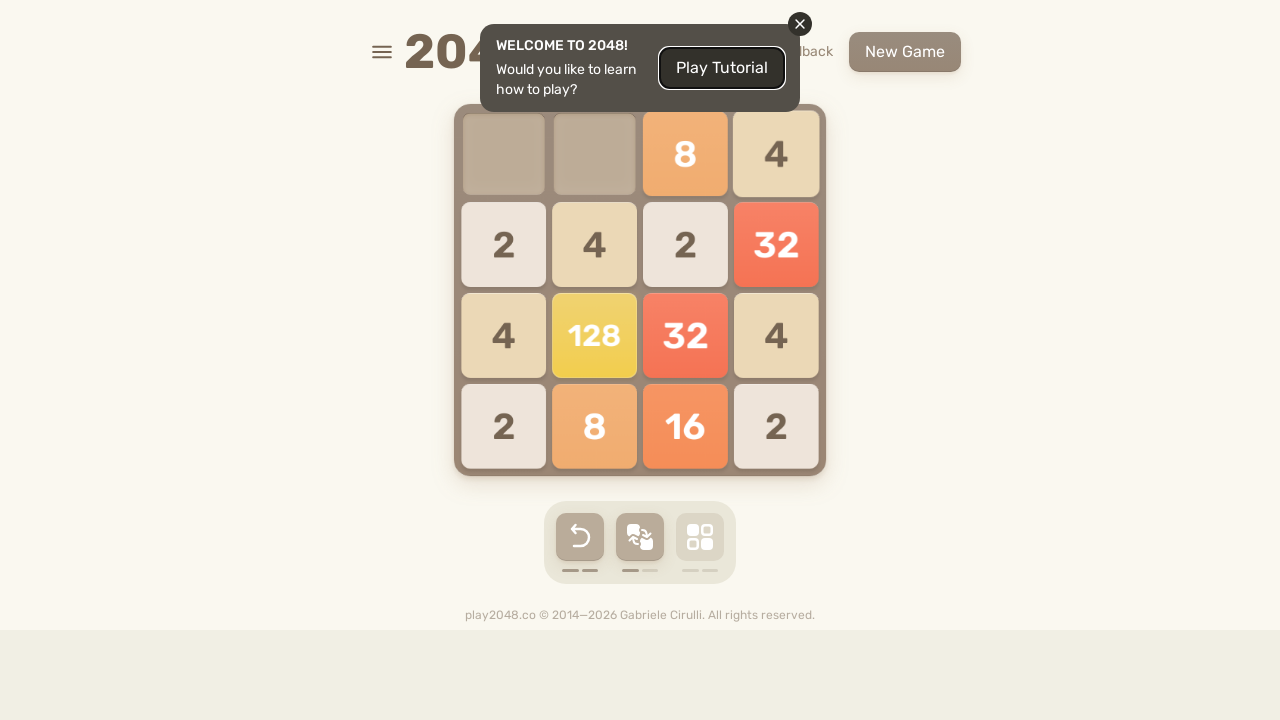

Pressed ArrowDown key on html
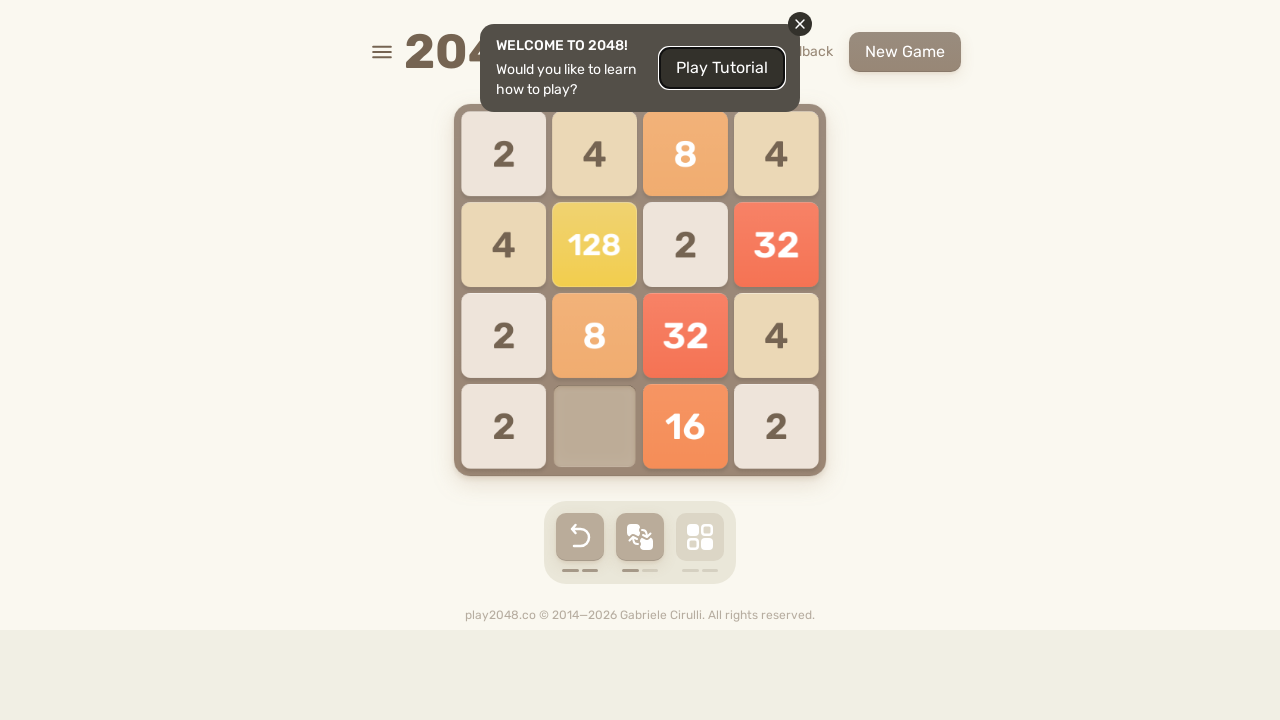

Pressed ArrowLeft key on html
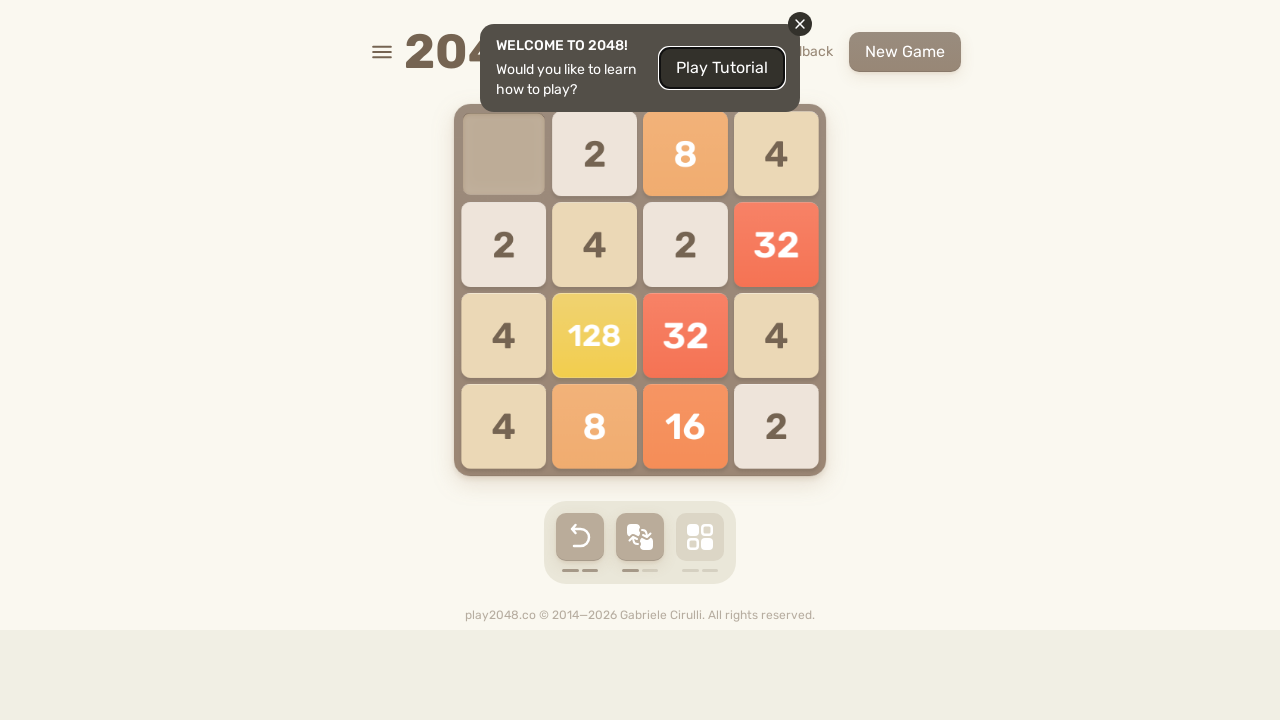

Pressed ArrowRight key on html
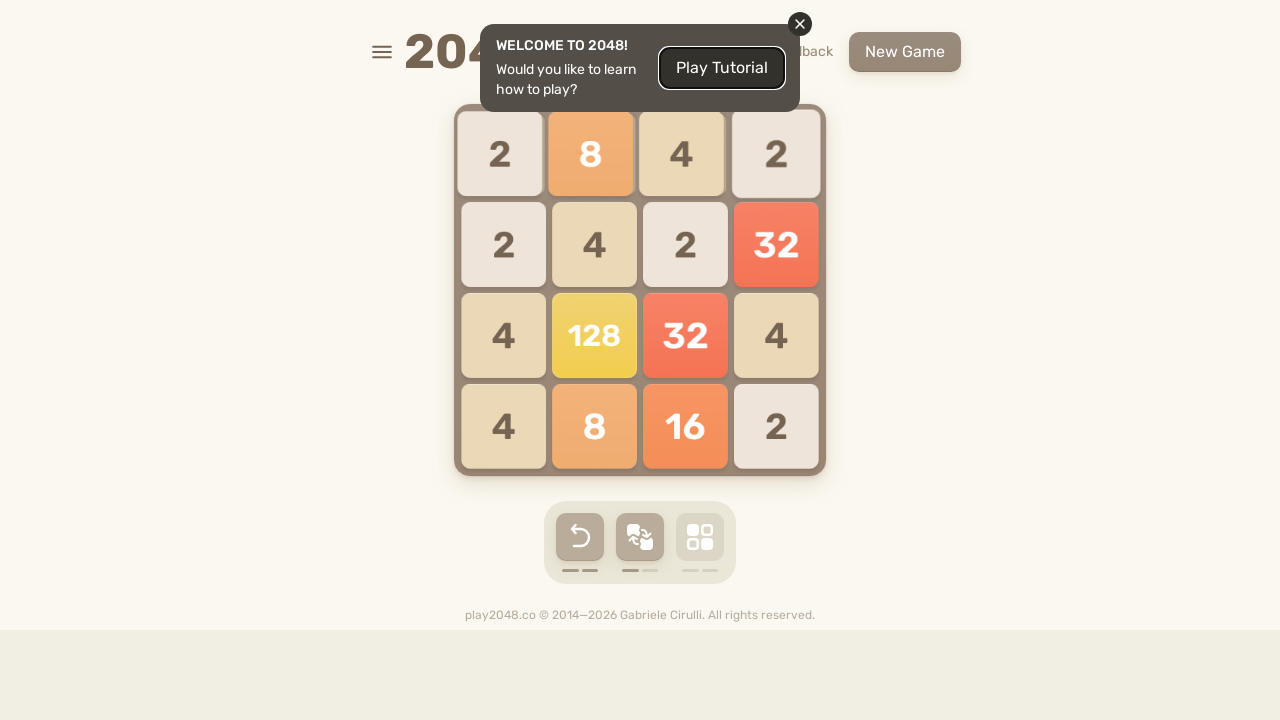

Pressed ArrowUp key on html
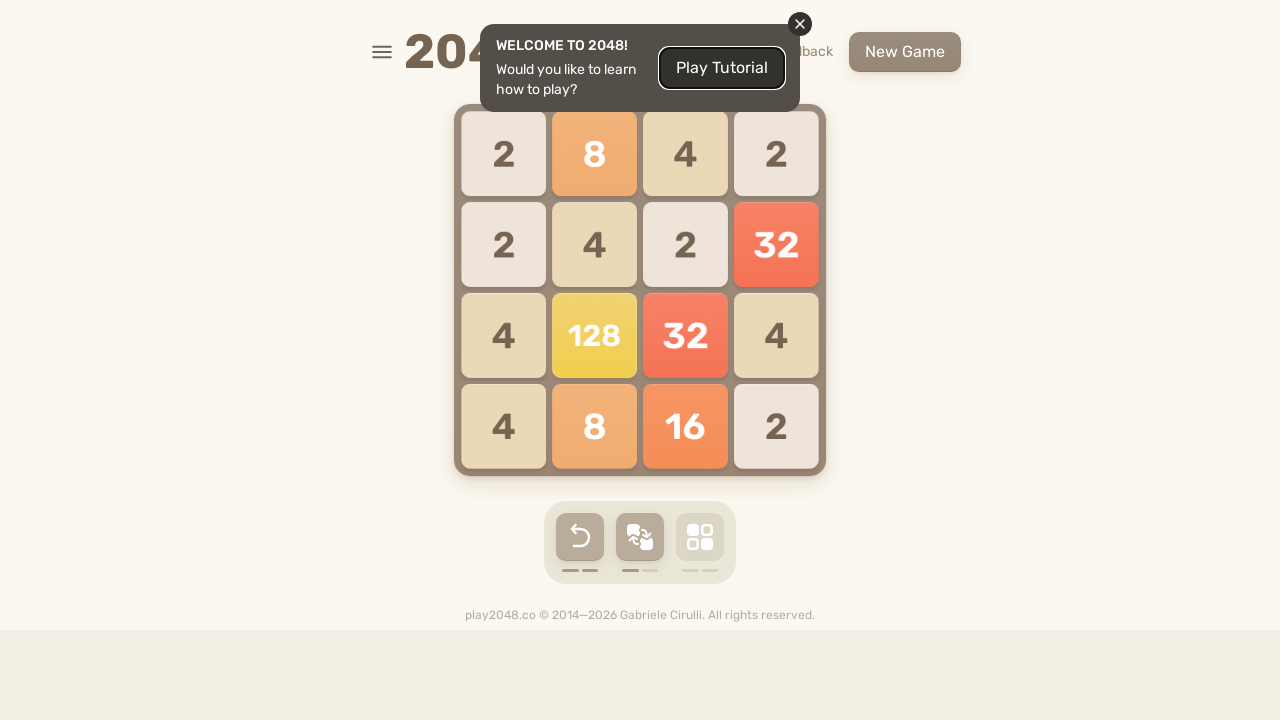

Pressed ArrowDown key on html
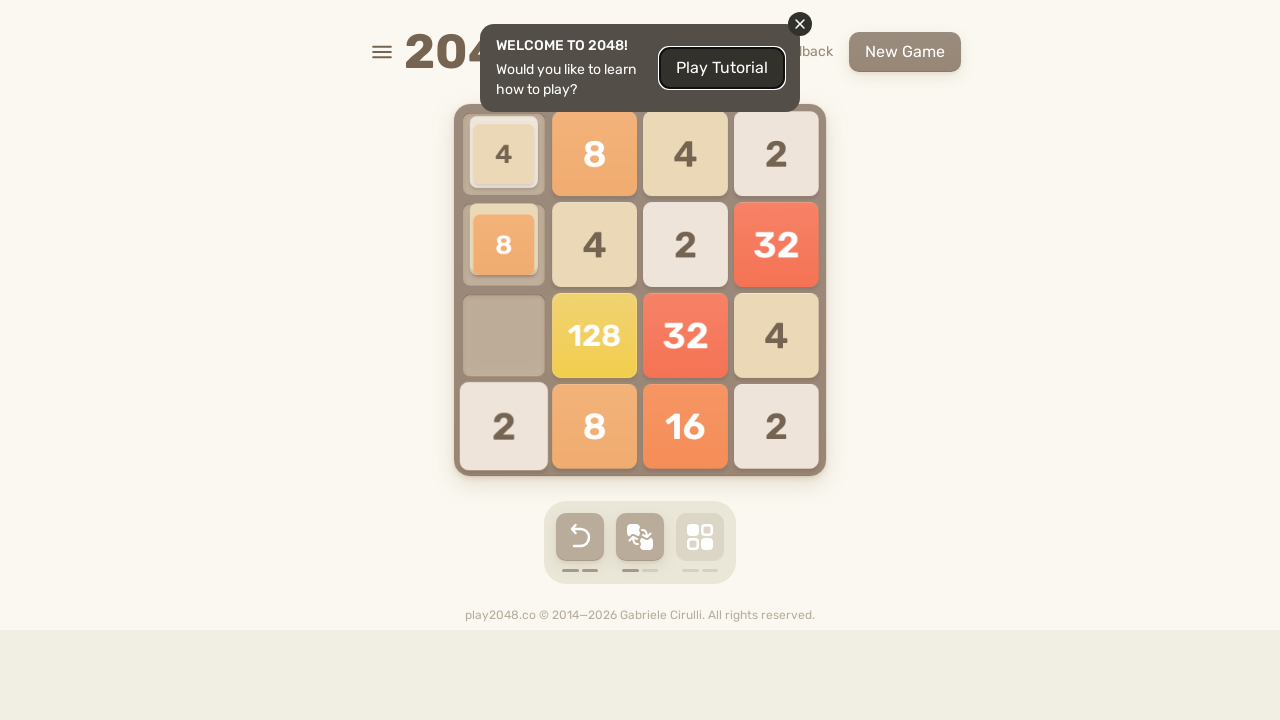

Pressed ArrowLeft key on html
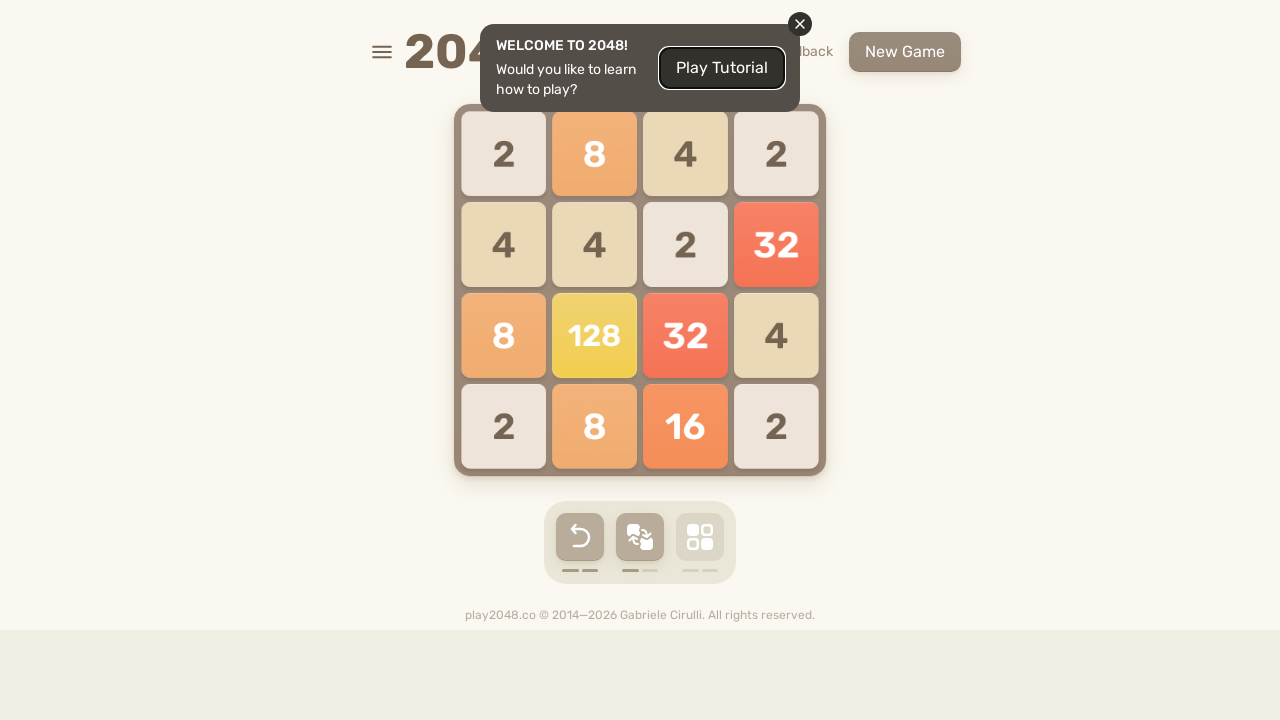

Pressed ArrowRight key on html
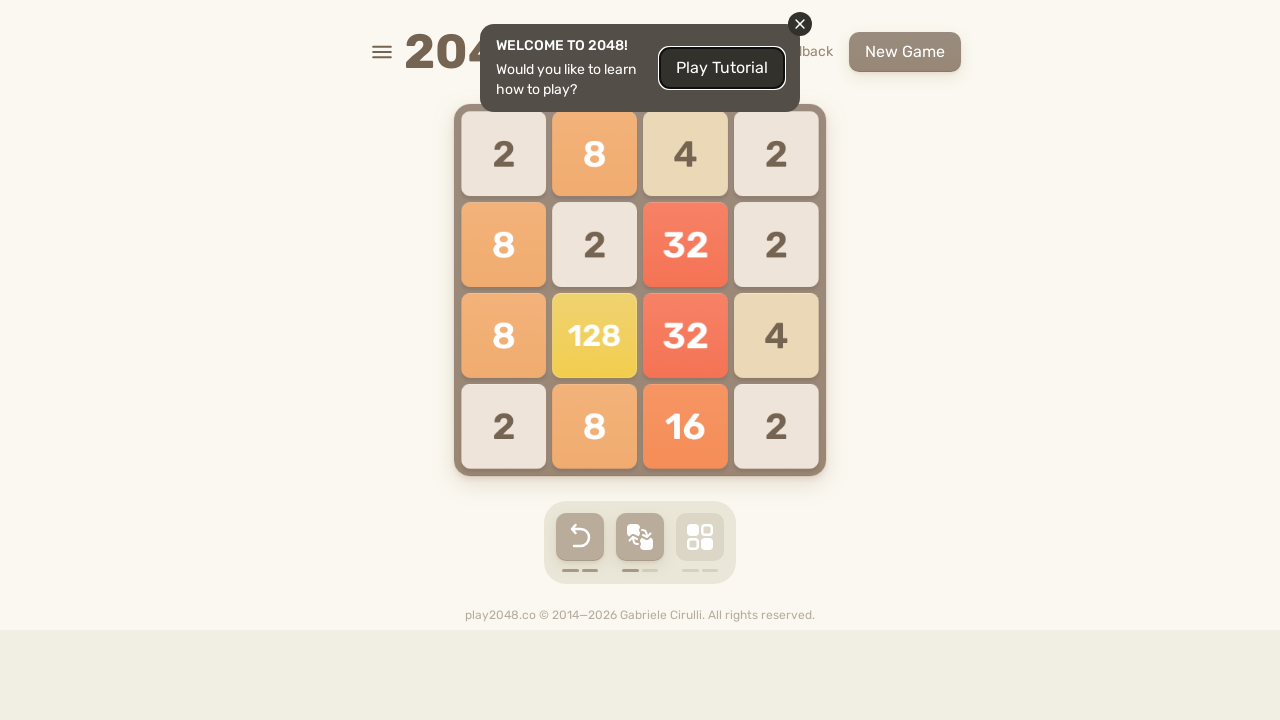

Pressed ArrowUp key on html
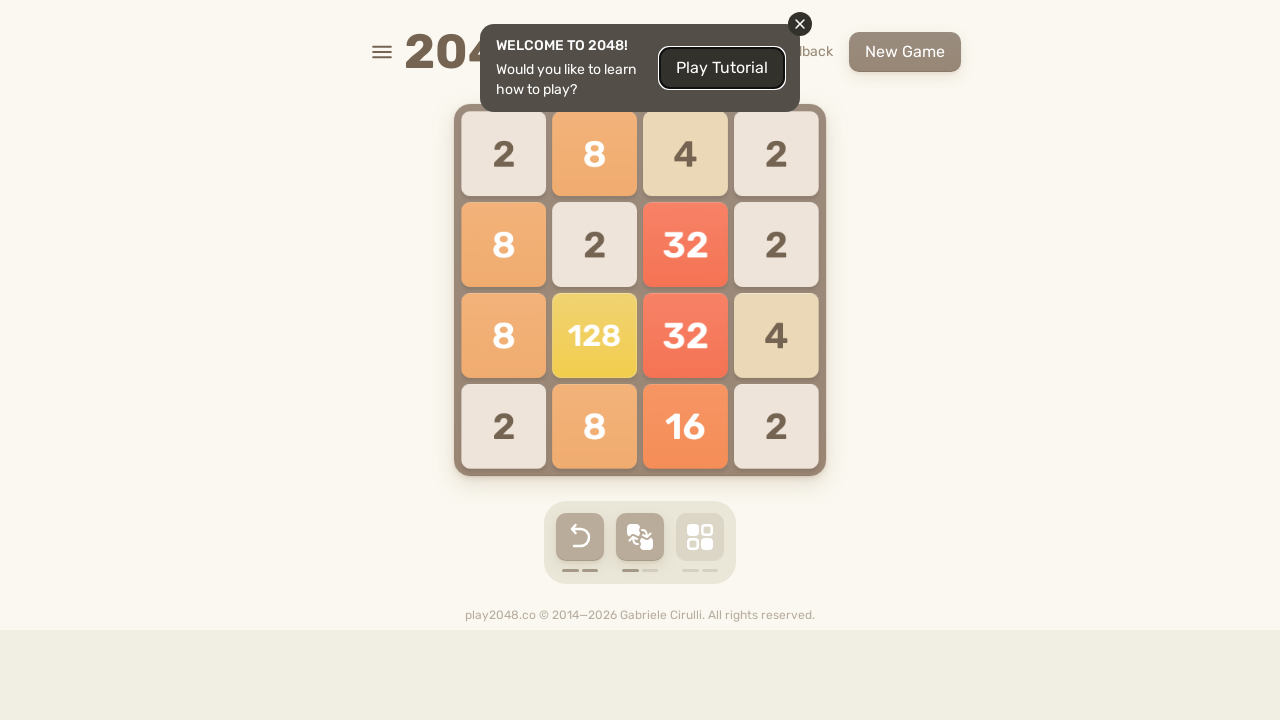

Pressed ArrowDown key on html
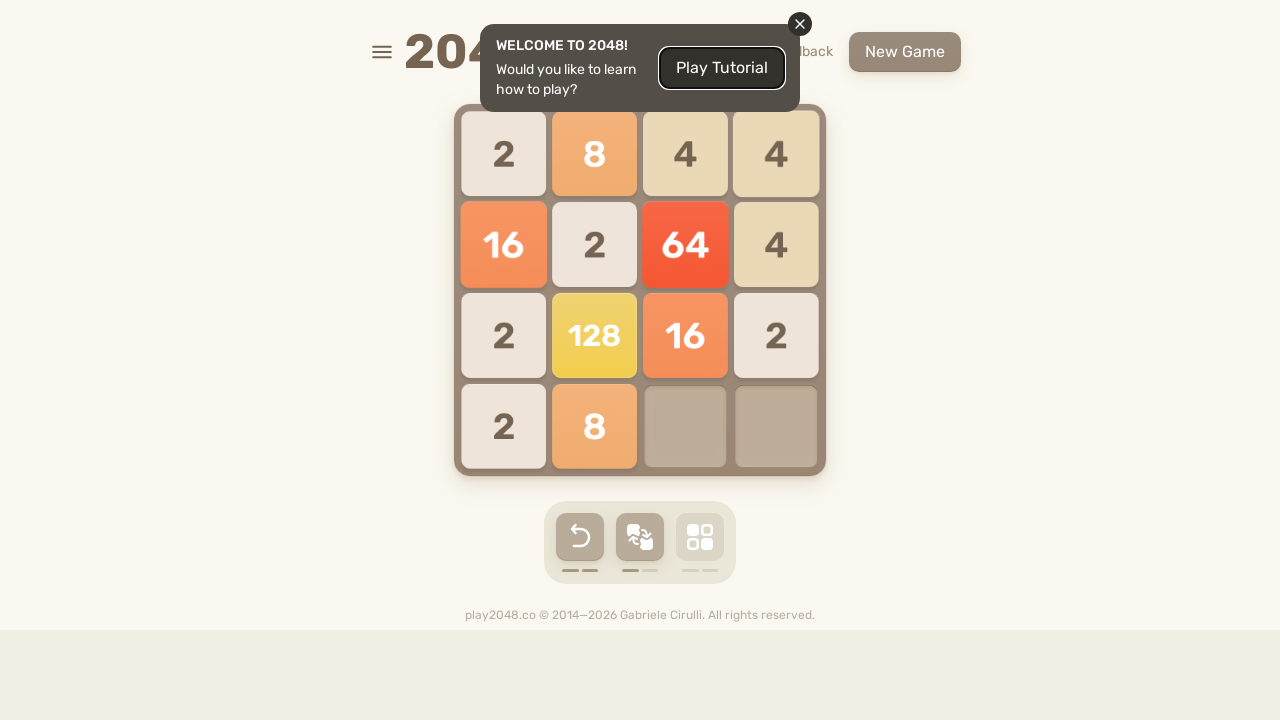

Pressed ArrowLeft key on html
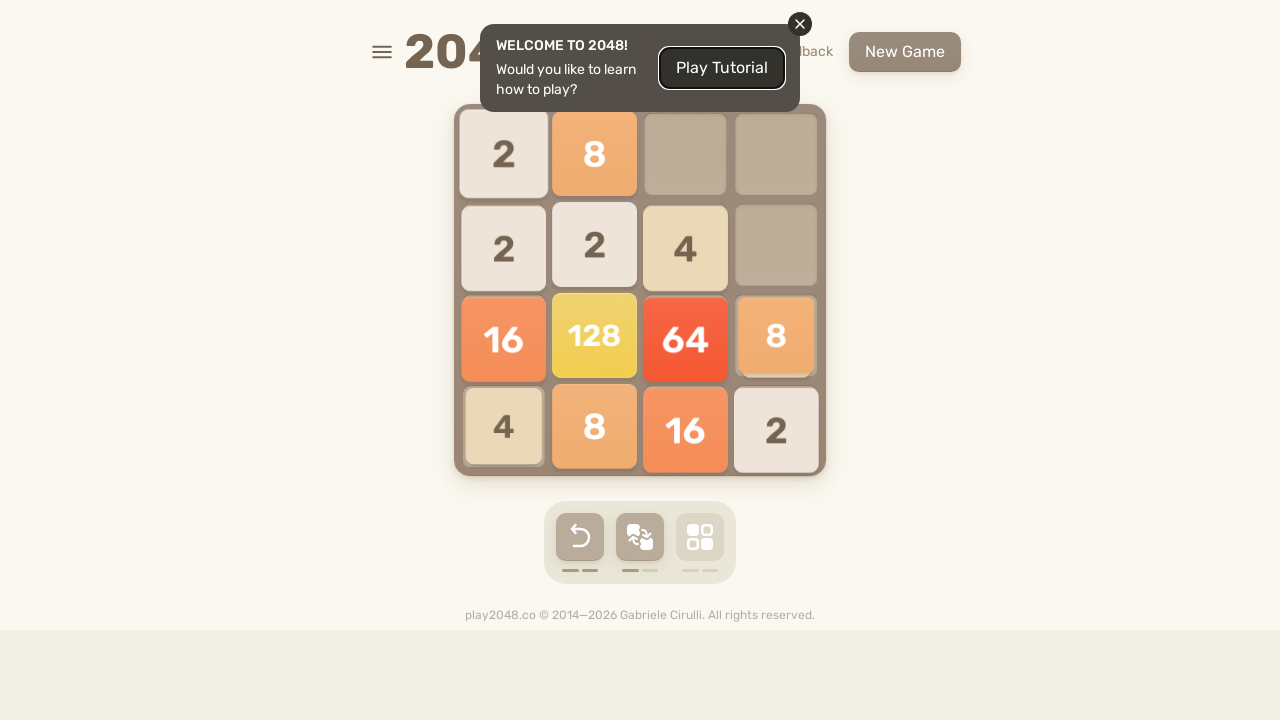

Pressed ArrowRight key on html
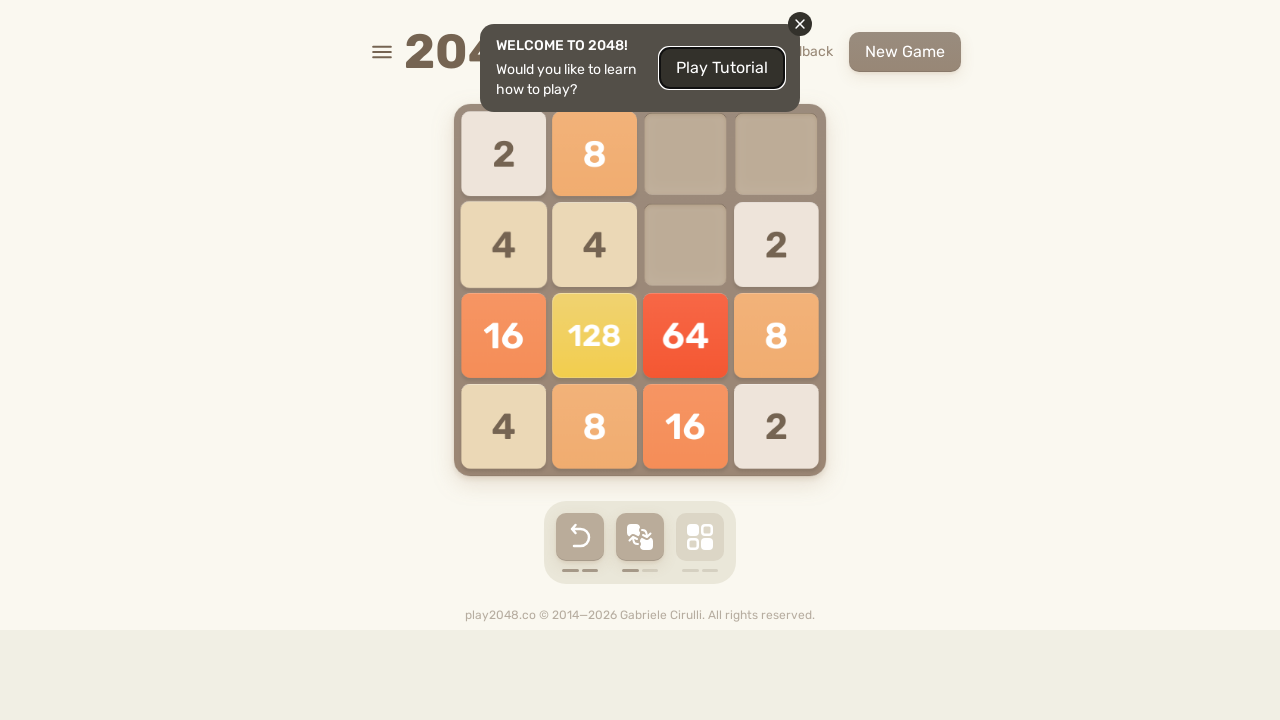

Pressed ArrowUp key on html
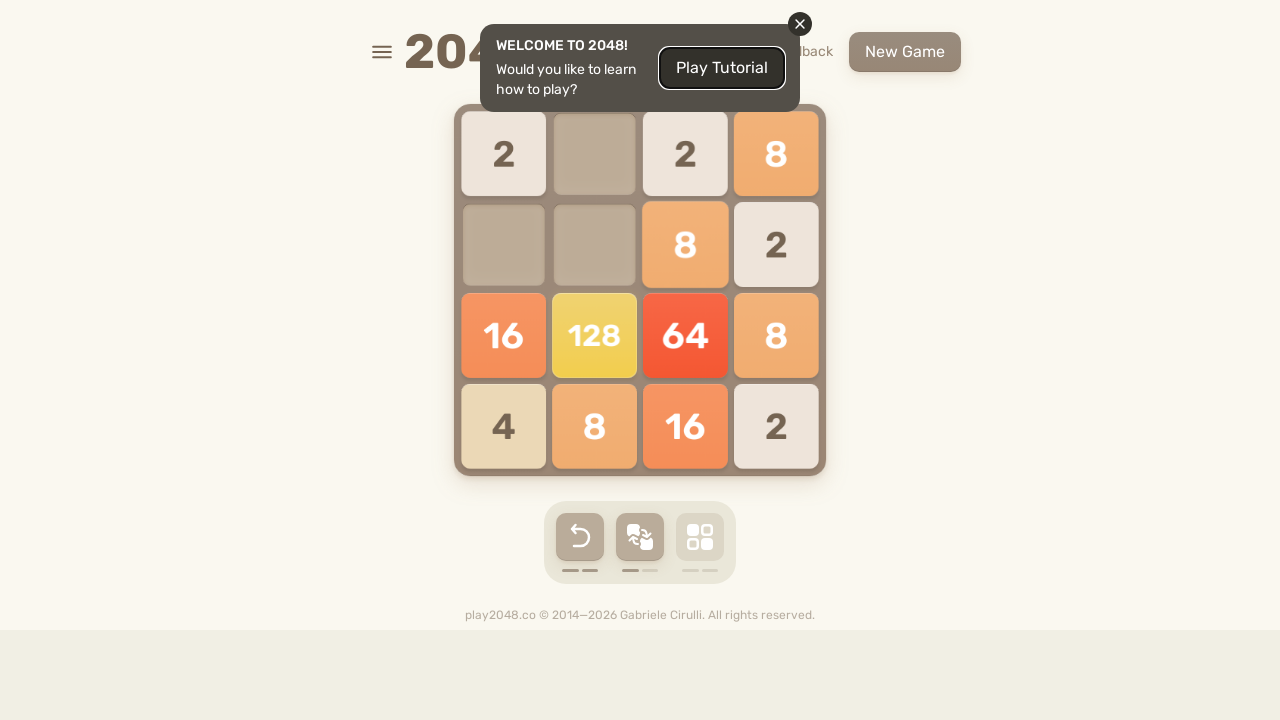

Pressed ArrowDown key on html
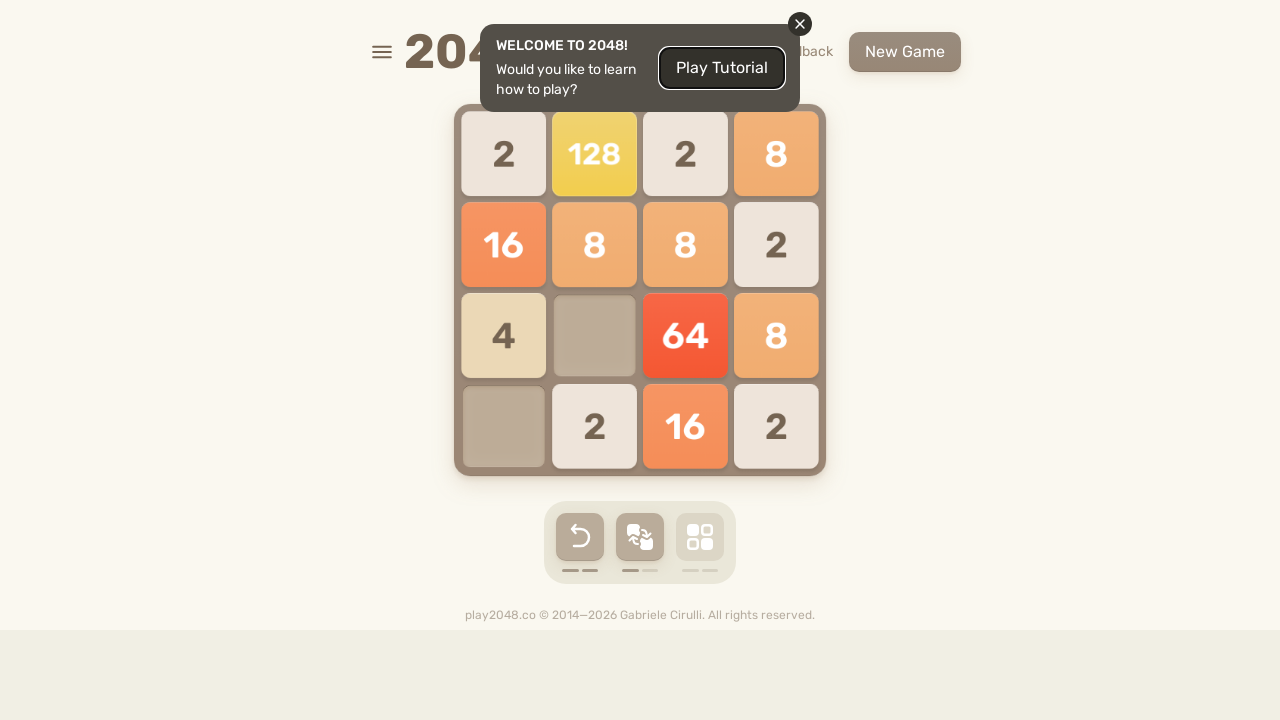

Pressed ArrowLeft key on html
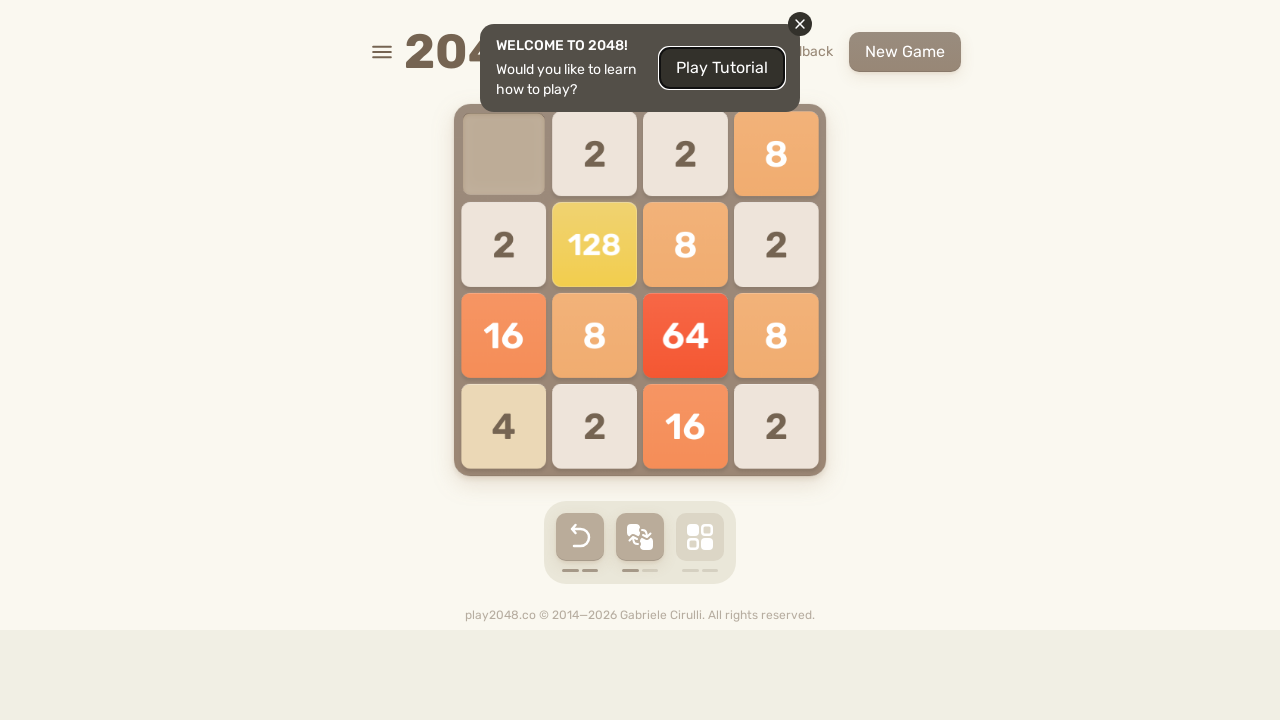

Pressed ArrowRight key on html
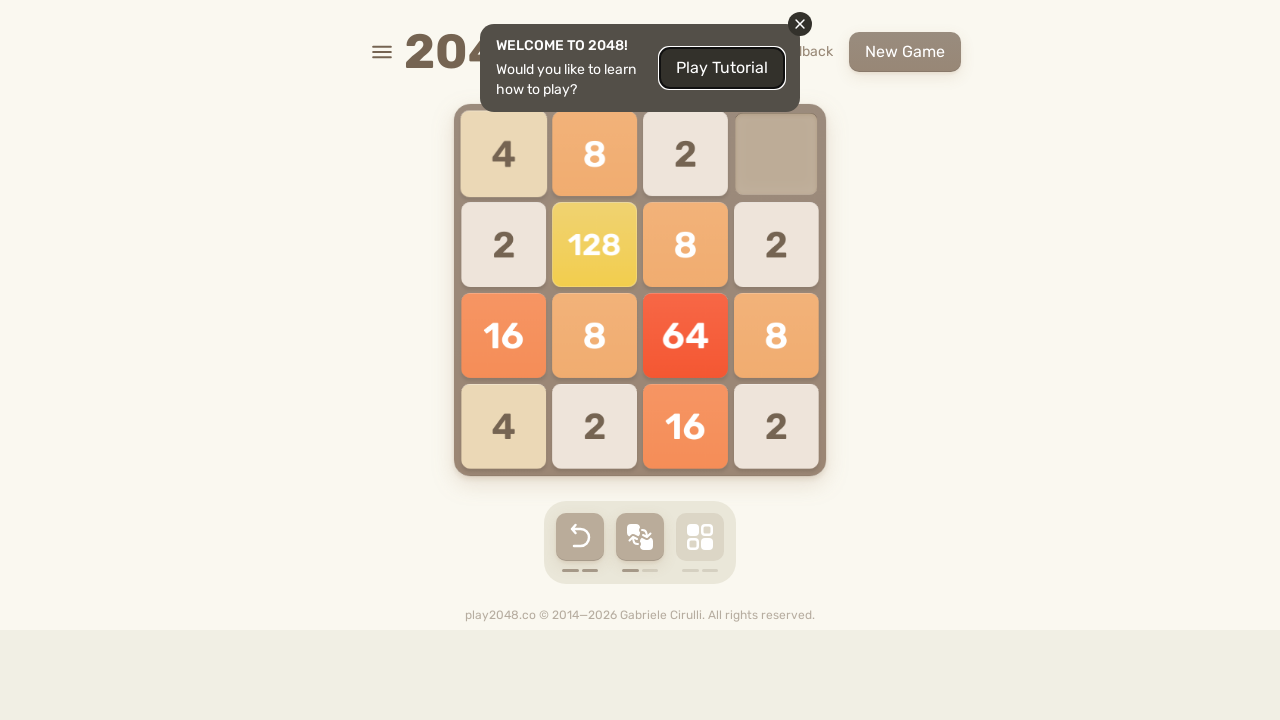

Pressed ArrowUp key on html
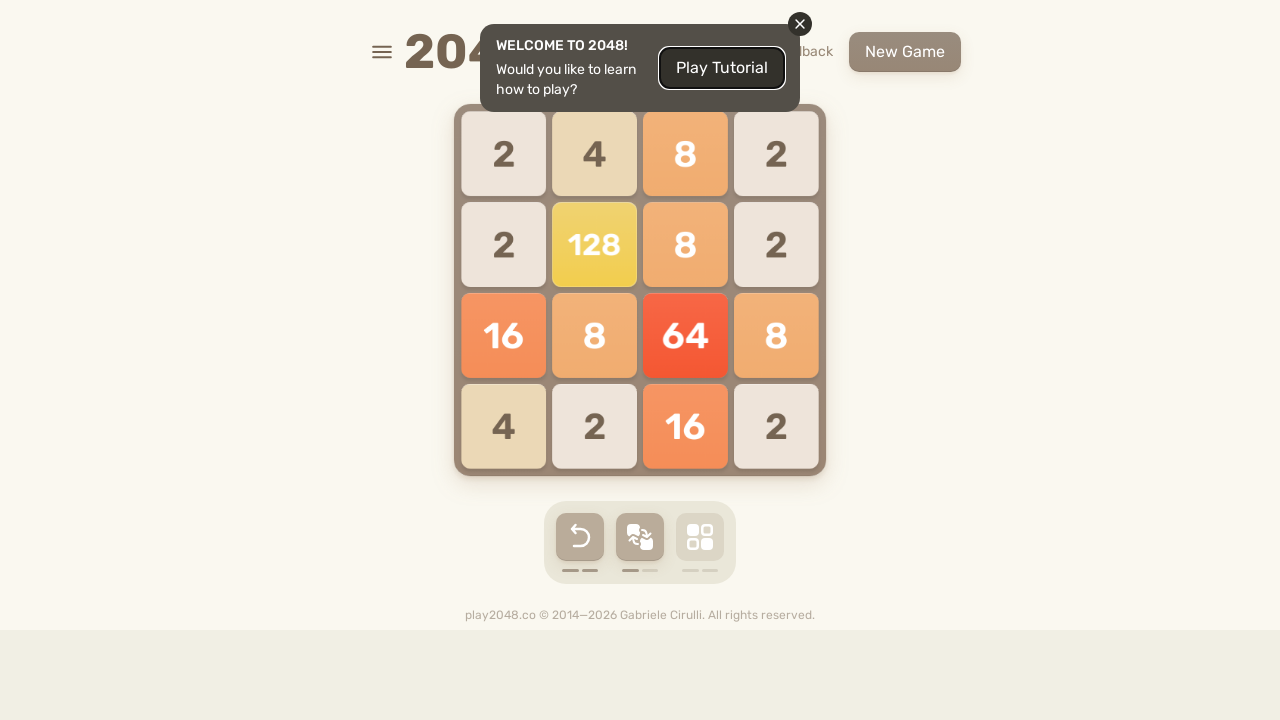

Pressed ArrowDown key on html
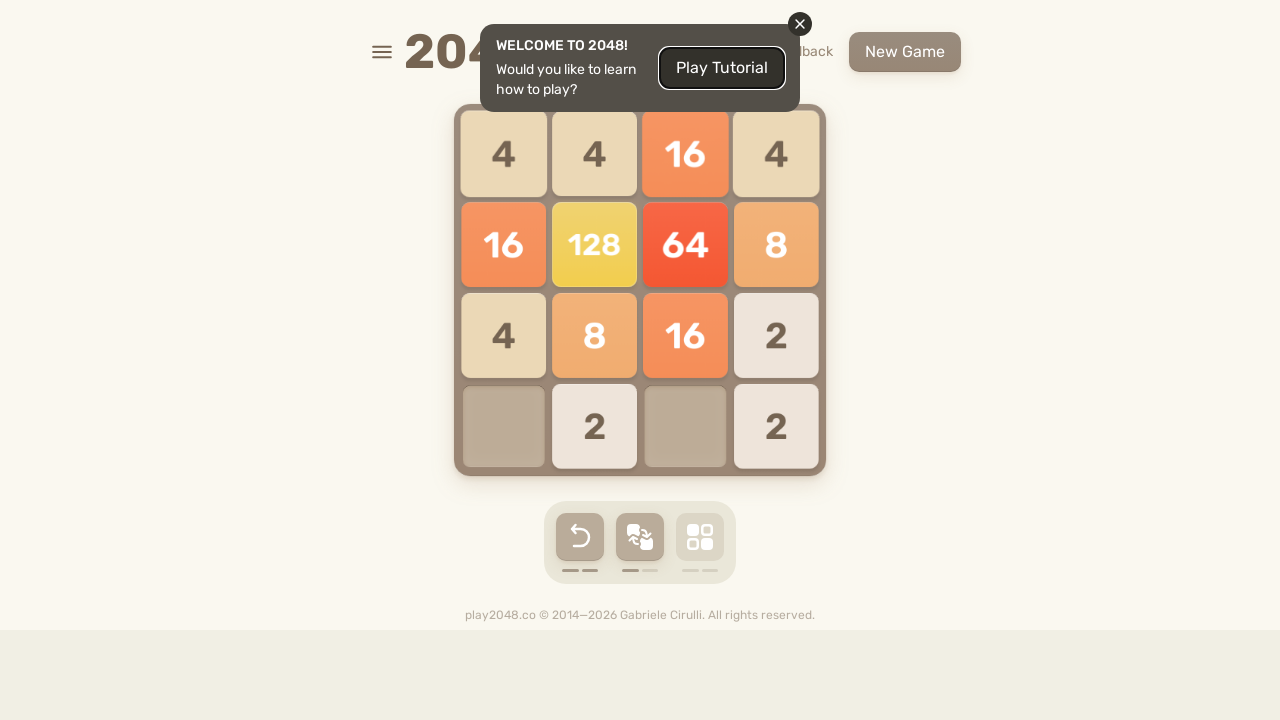

Pressed ArrowLeft key on html
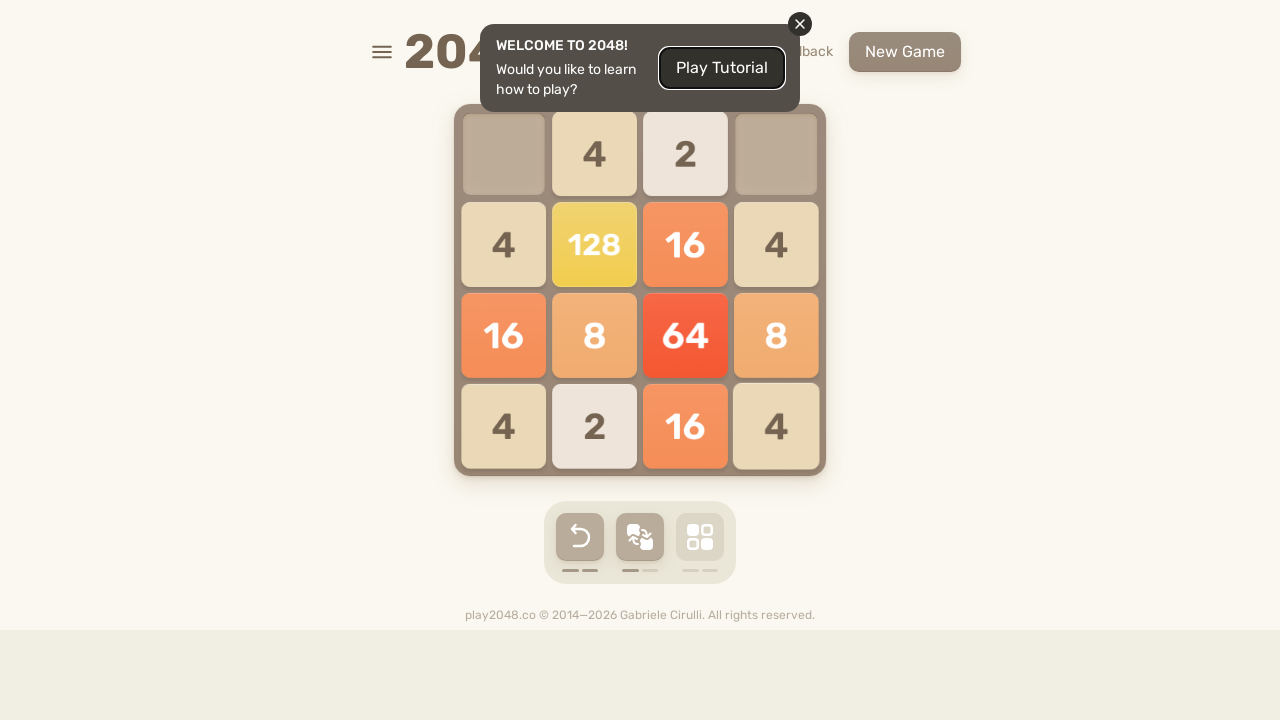

Pressed ArrowRight key on html
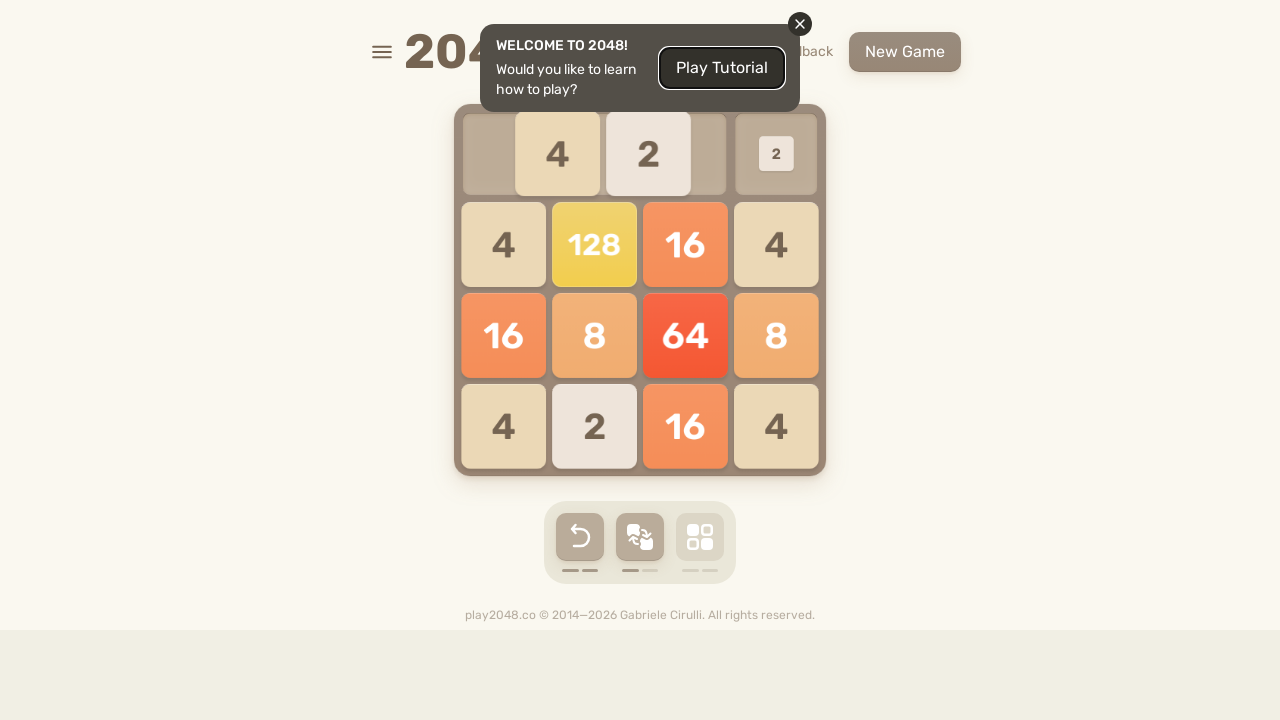

Pressed ArrowUp key on html
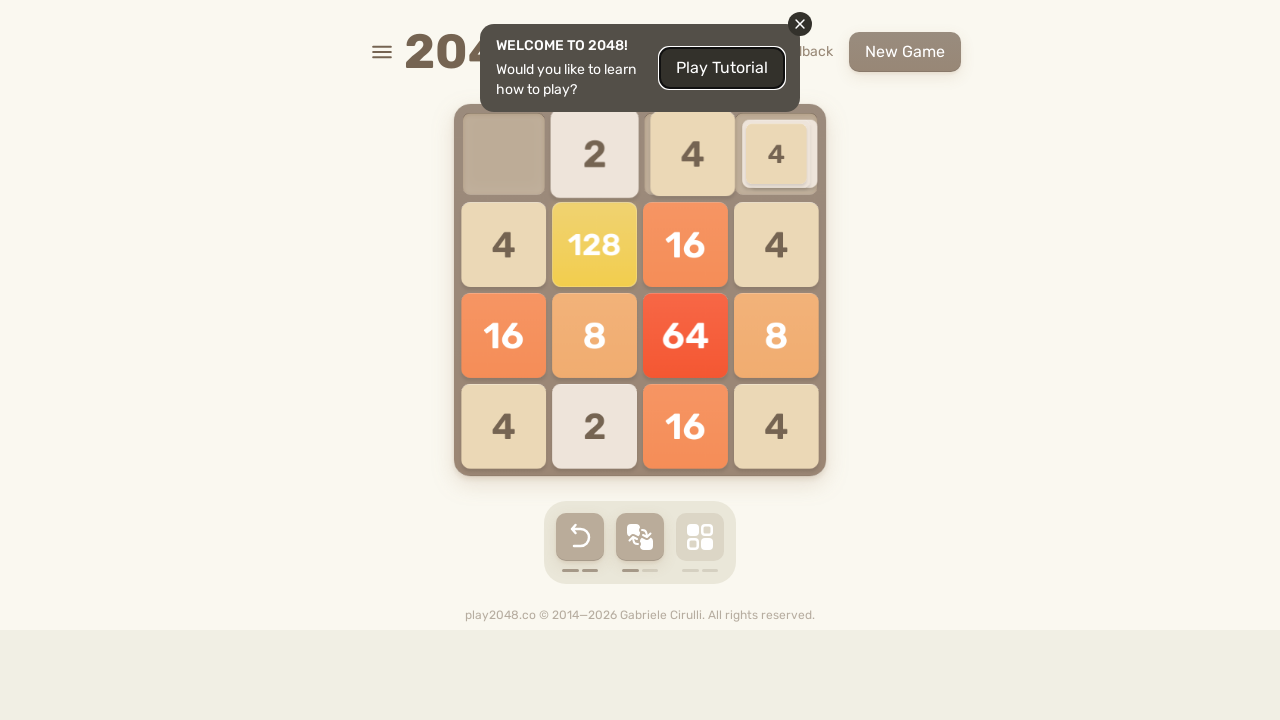

Pressed ArrowDown key on html
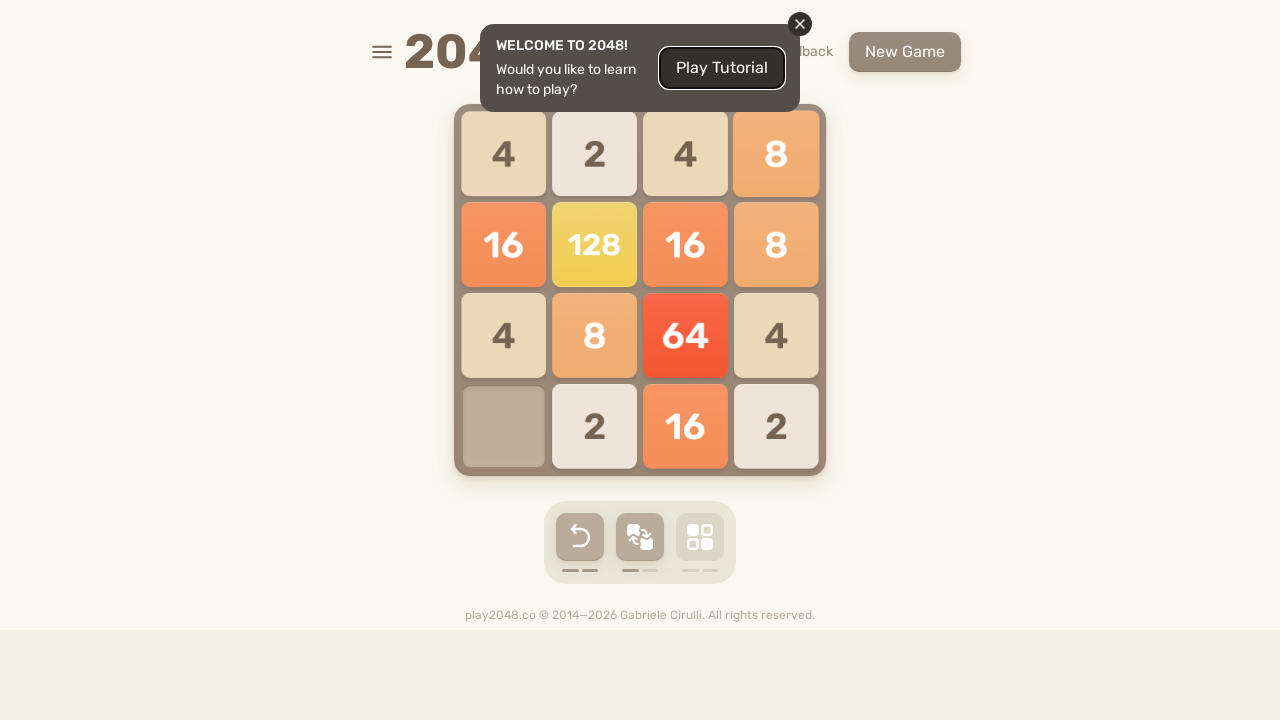

Pressed ArrowLeft key on html
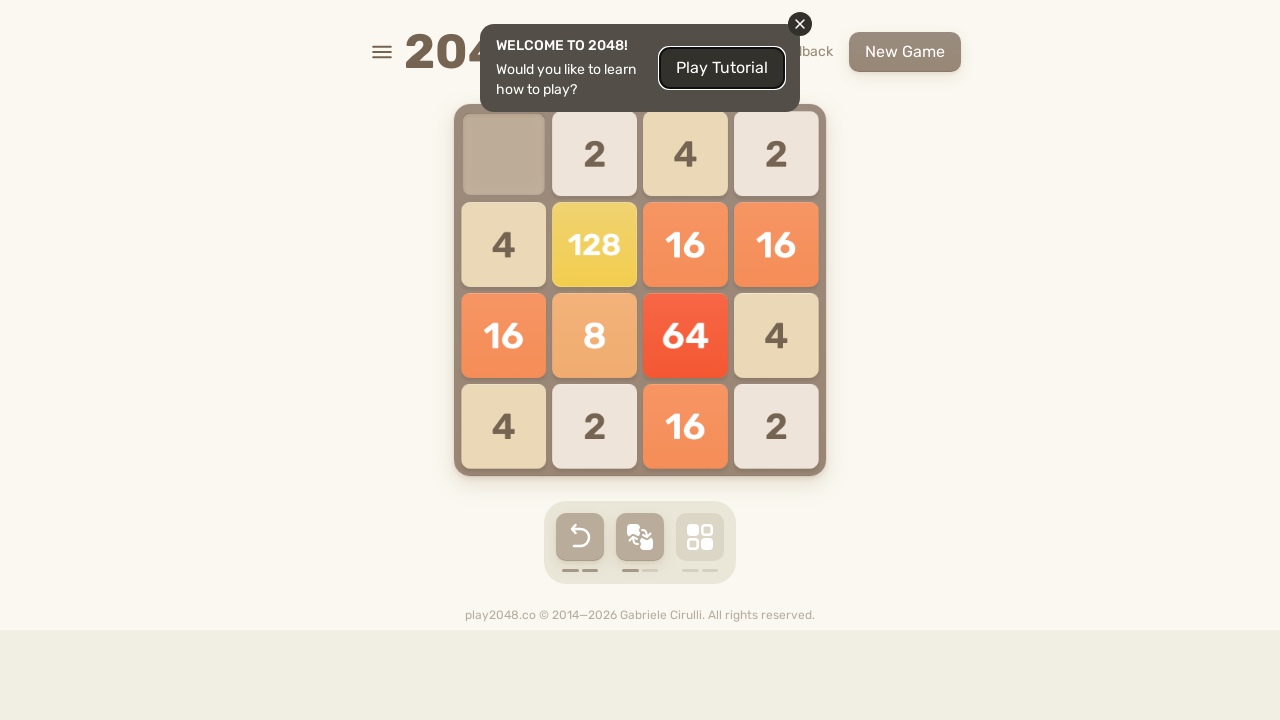

Pressed ArrowRight key on html
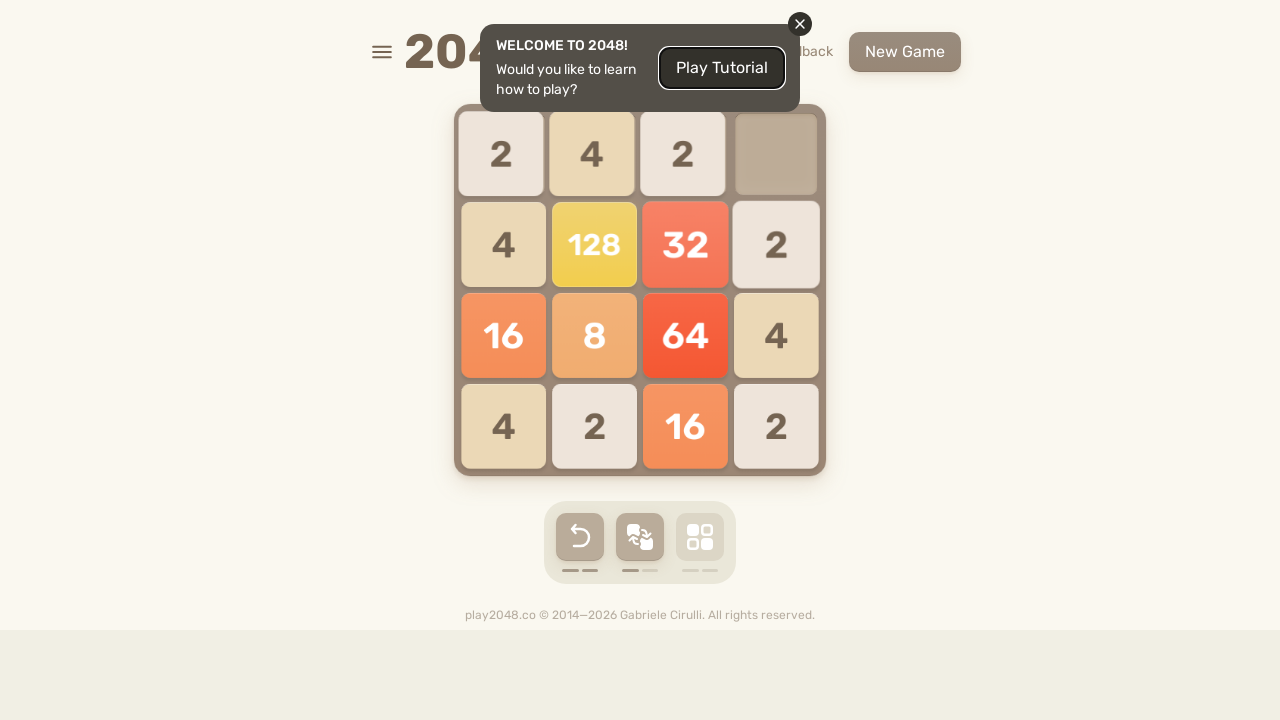

Pressed ArrowUp key on html
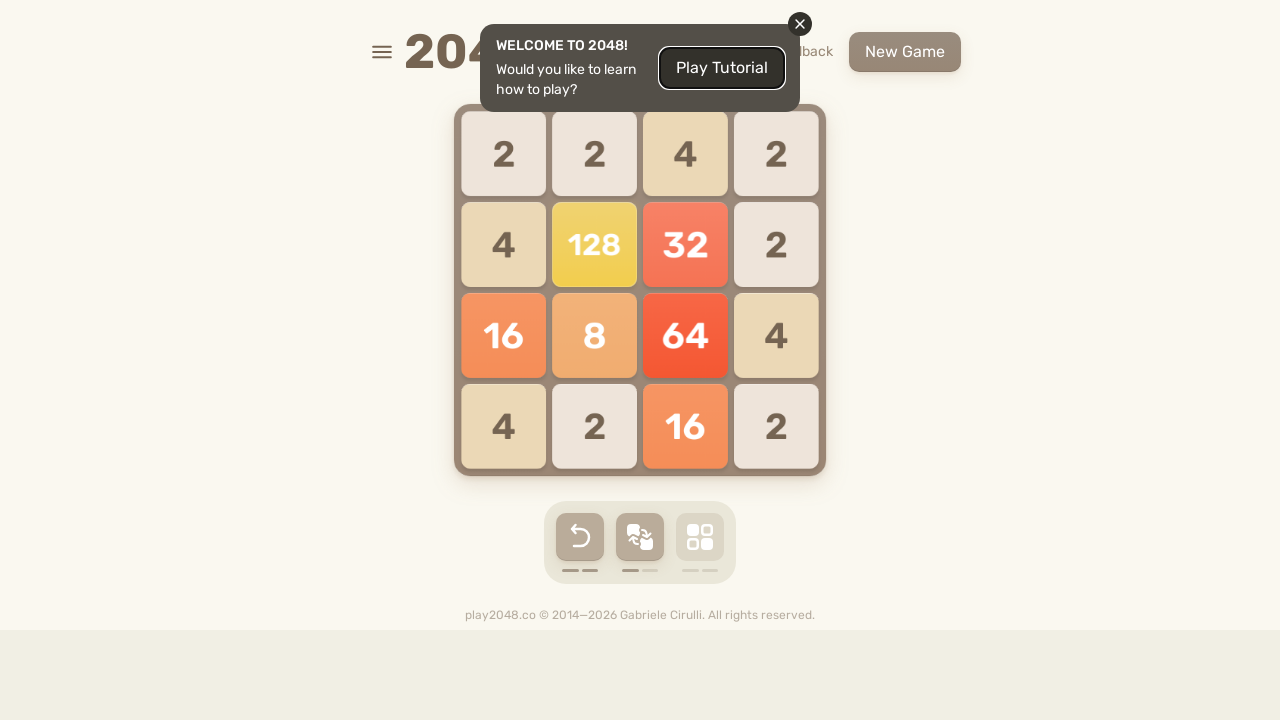

Pressed ArrowDown key on html
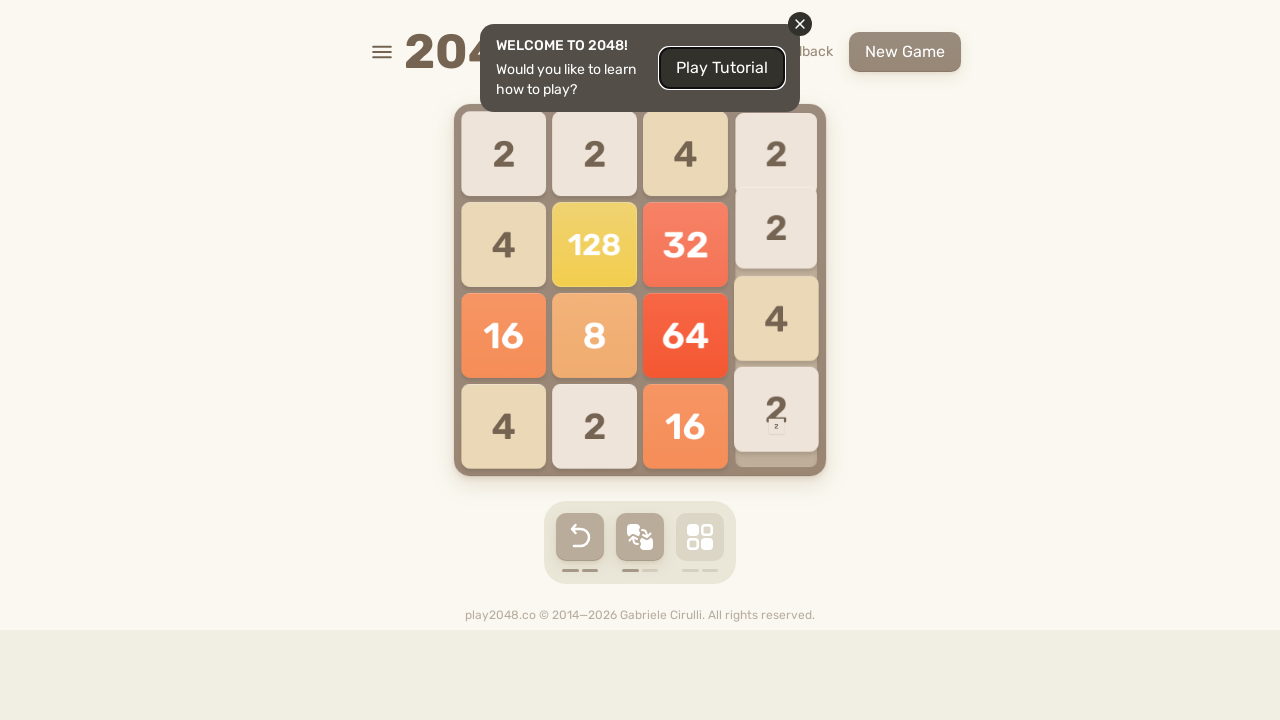

Pressed ArrowLeft key on html
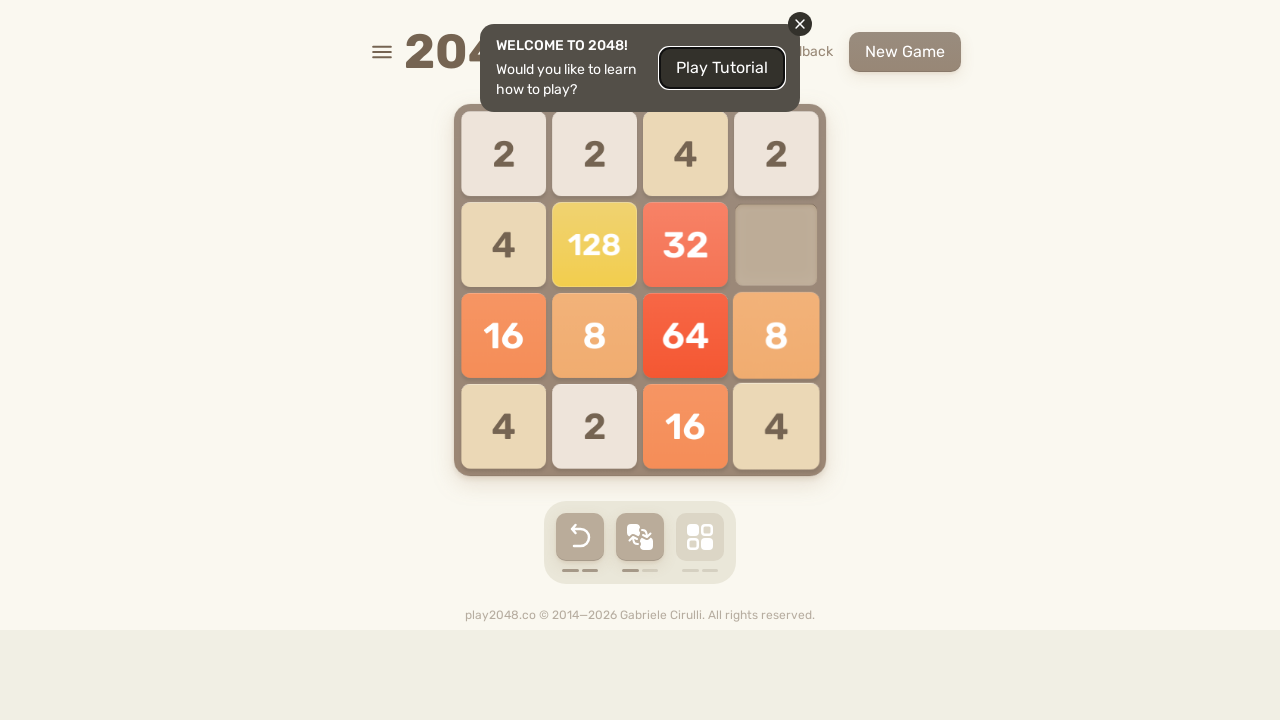

Pressed ArrowRight key on html
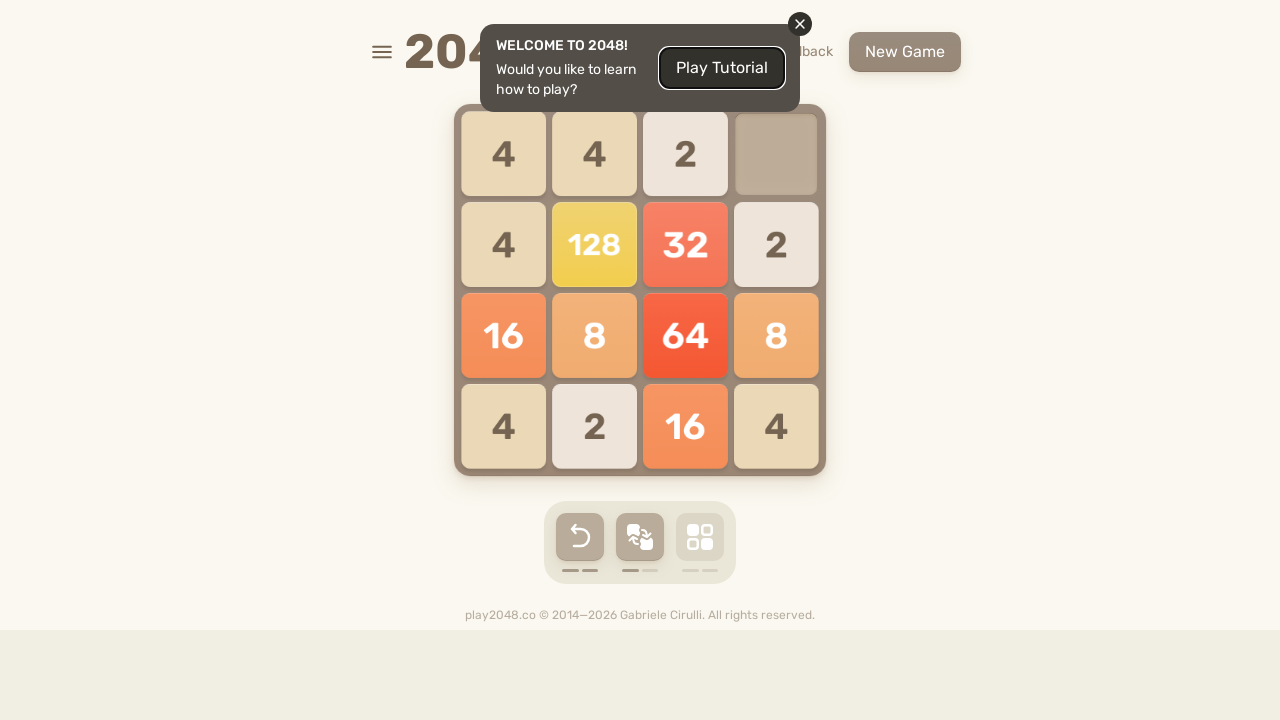

Pressed ArrowUp key on html
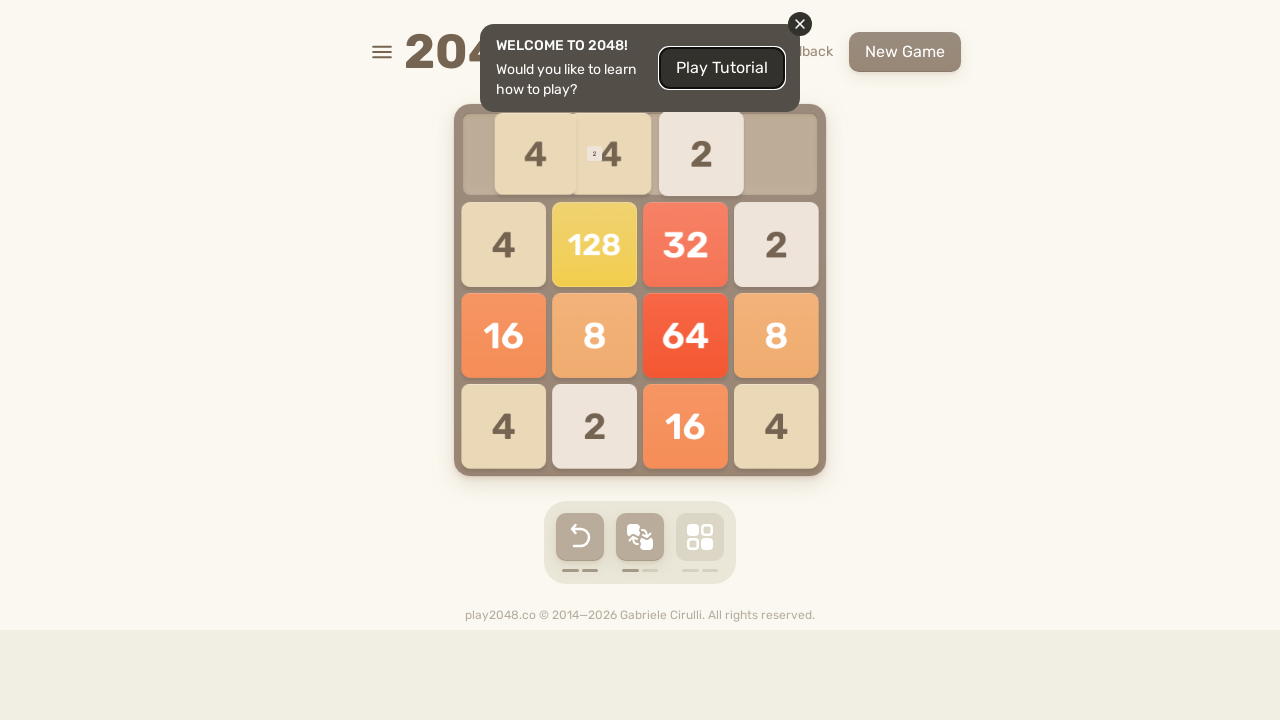

Pressed ArrowDown key on html
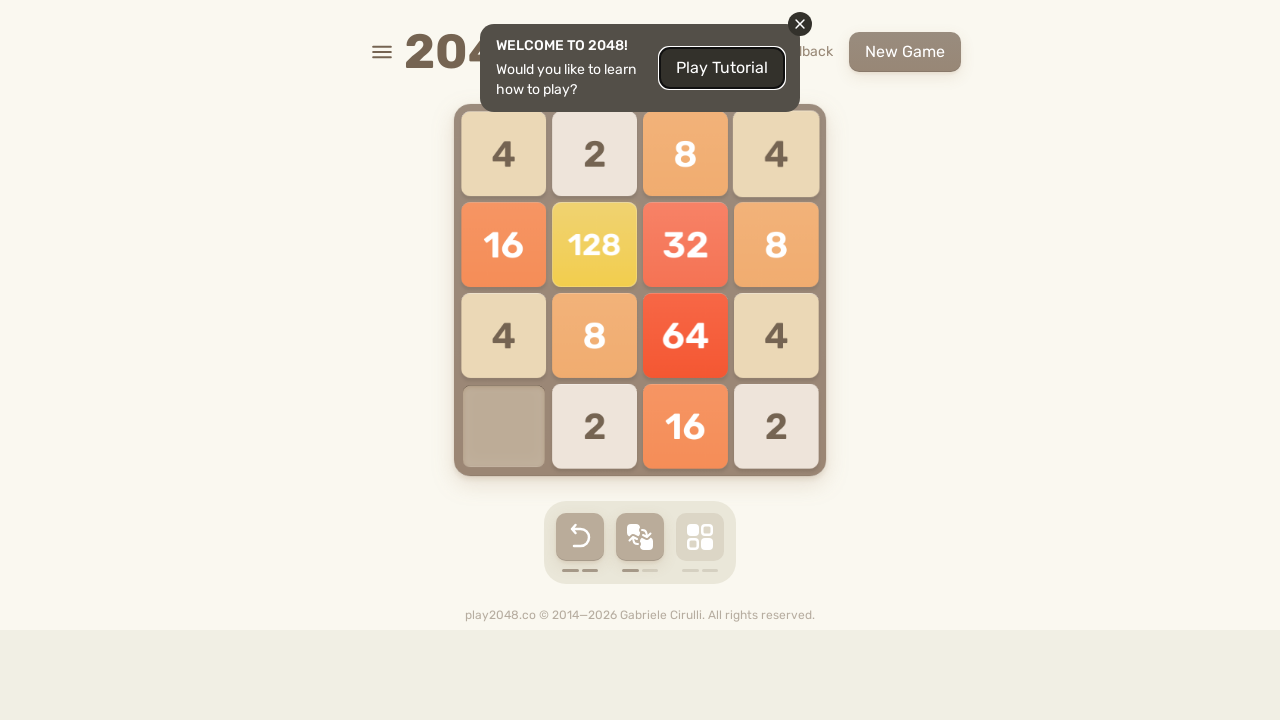

Pressed ArrowLeft key on html
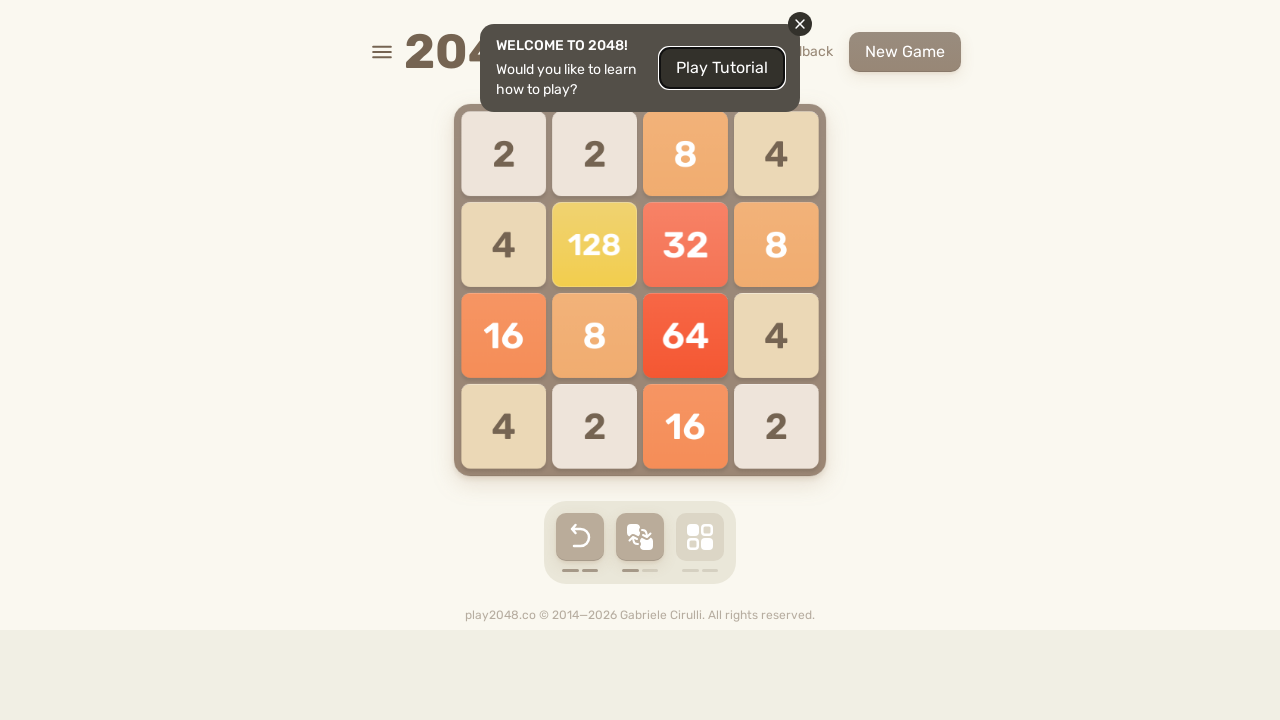

Pressed ArrowRight key on html
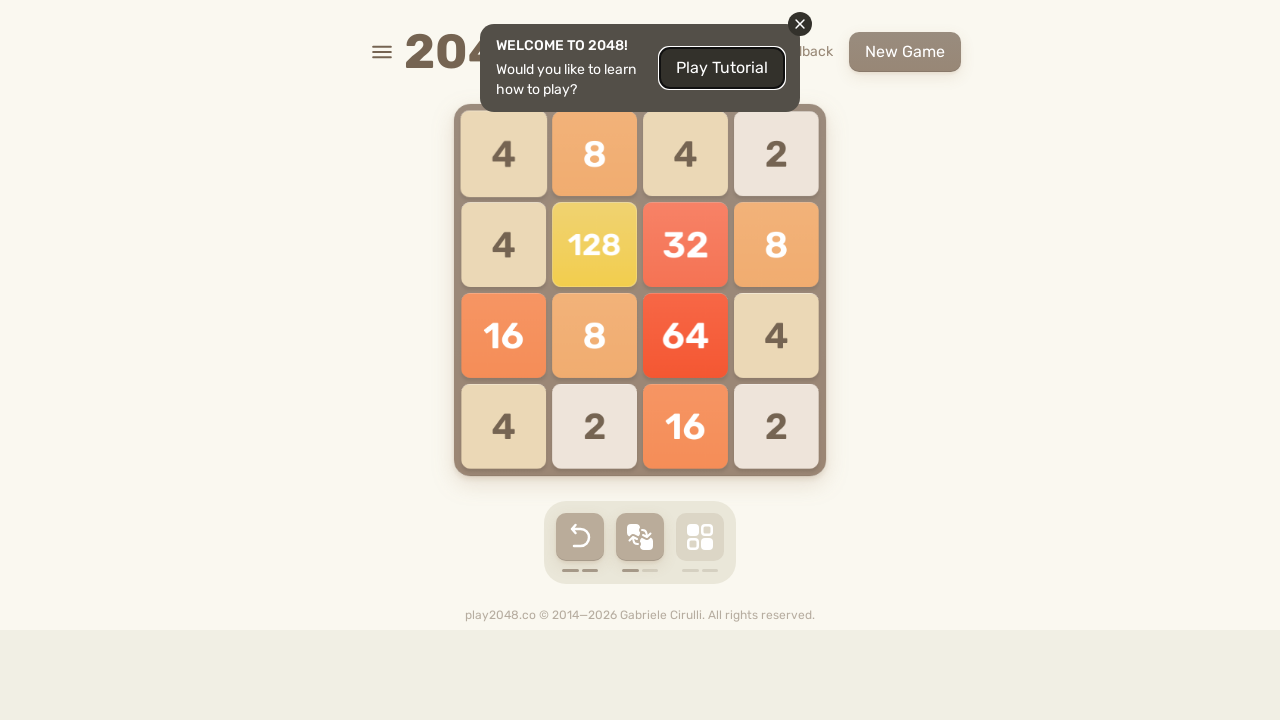

Pressed ArrowUp key on html
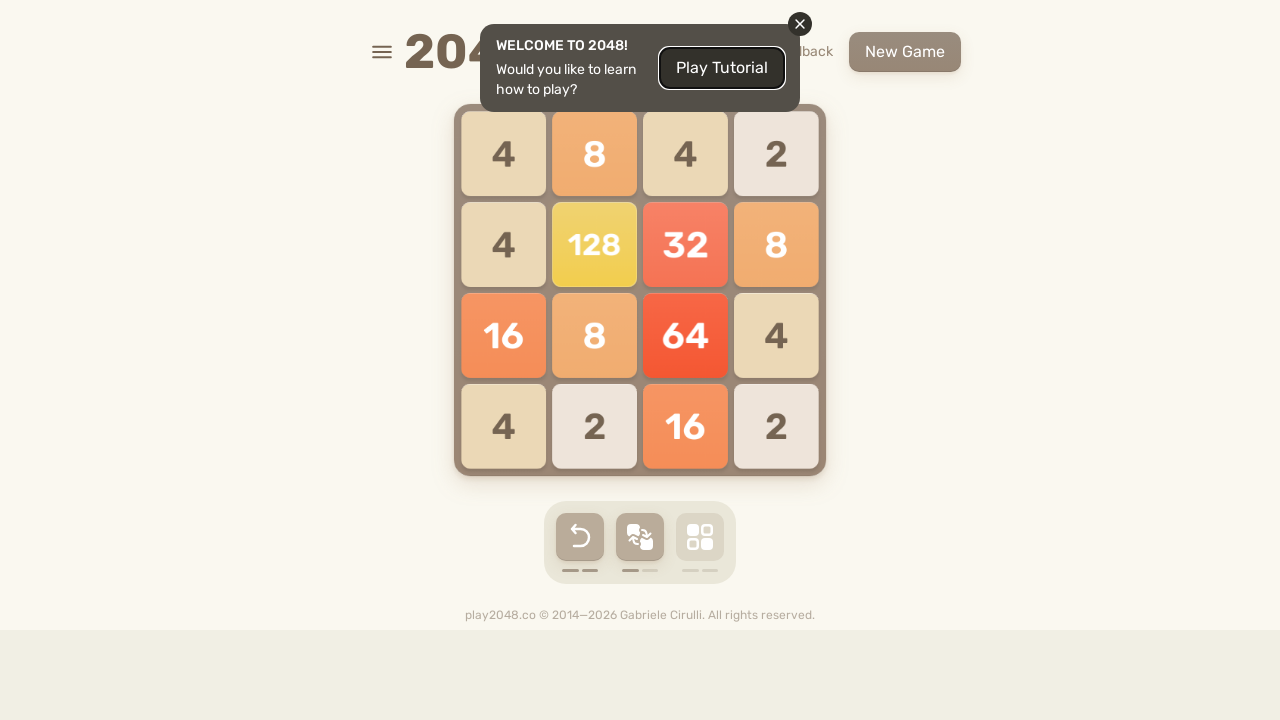

Pressed ArrowDown key on html
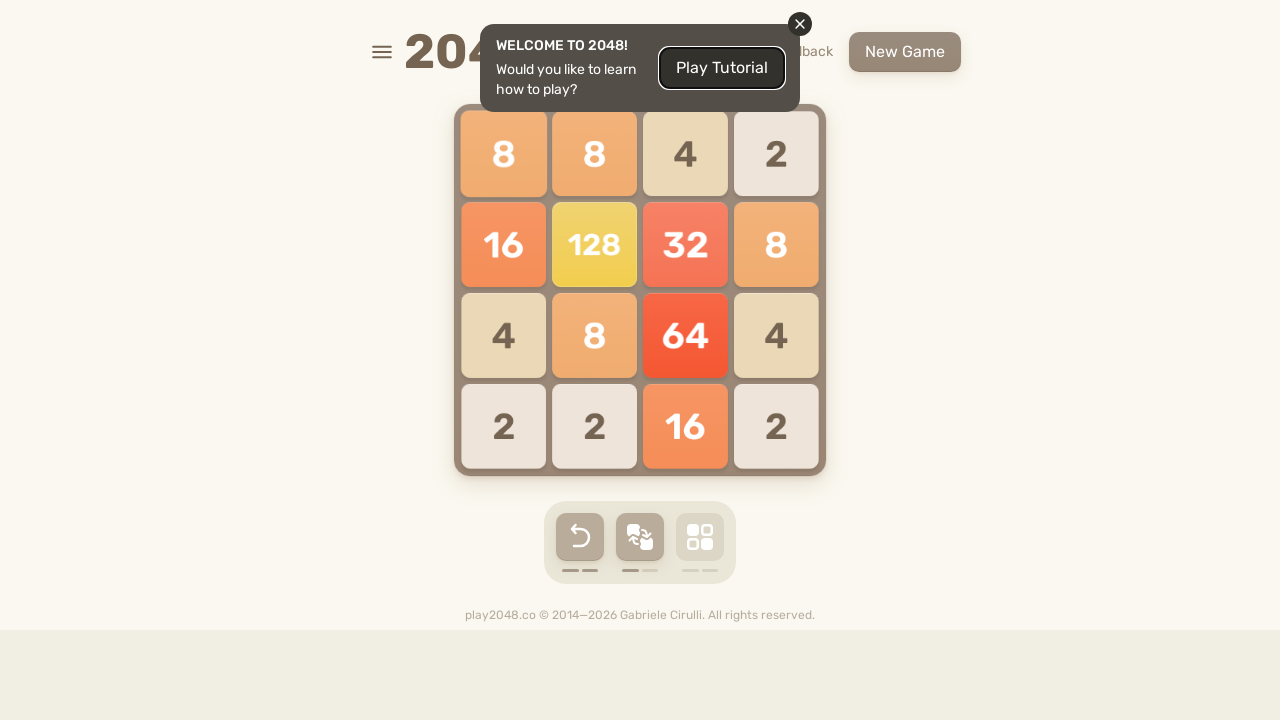

Pressed ArrowLeft key on html
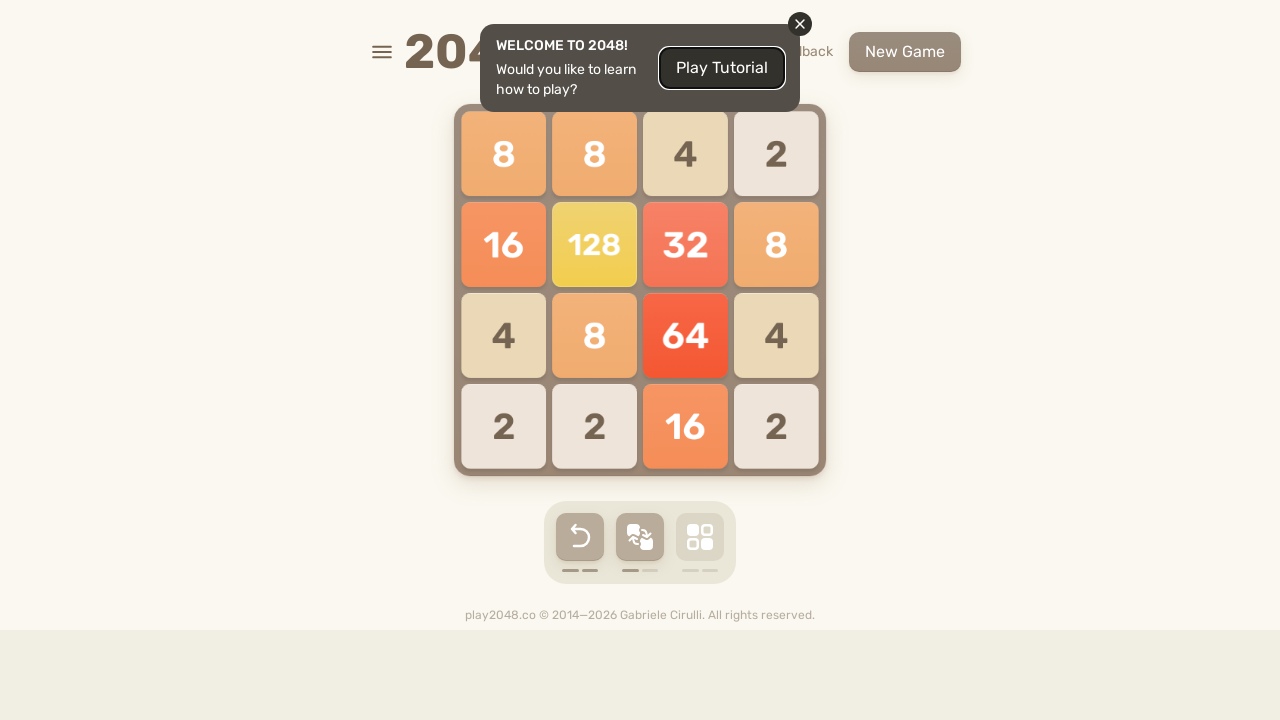

Pressed ArrowRight key on html
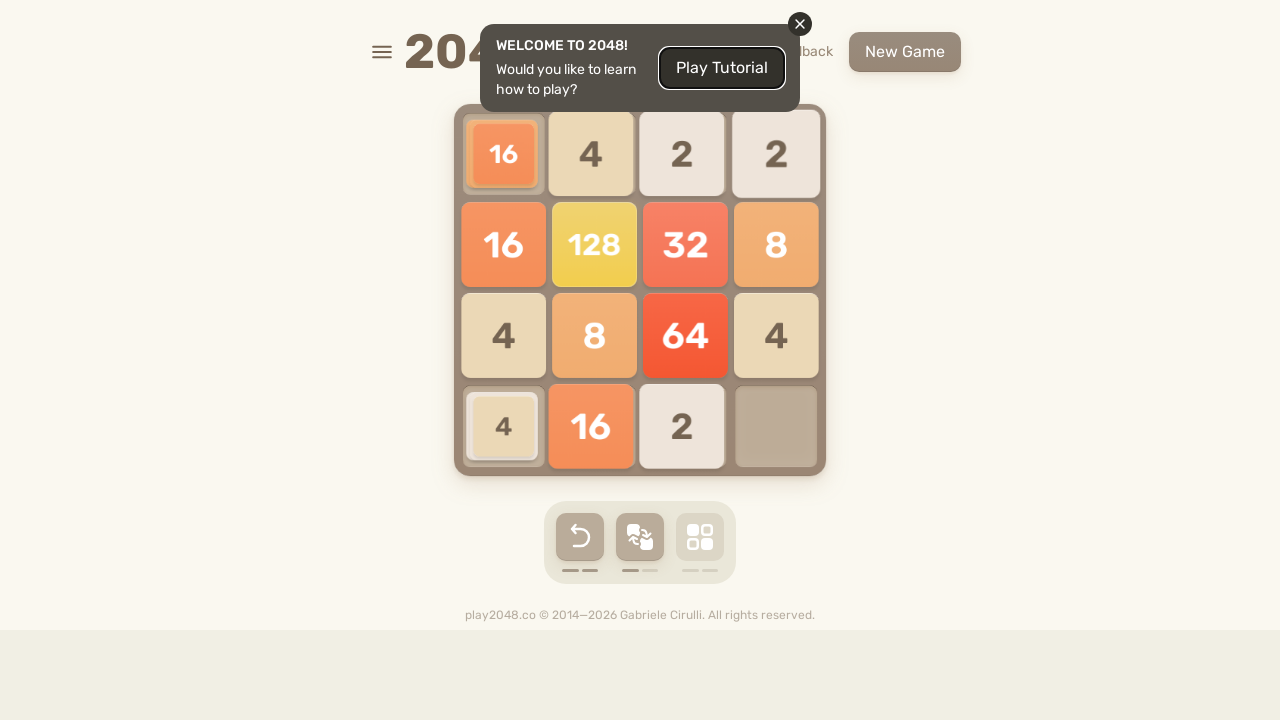

Pressed ArrowUp key on html
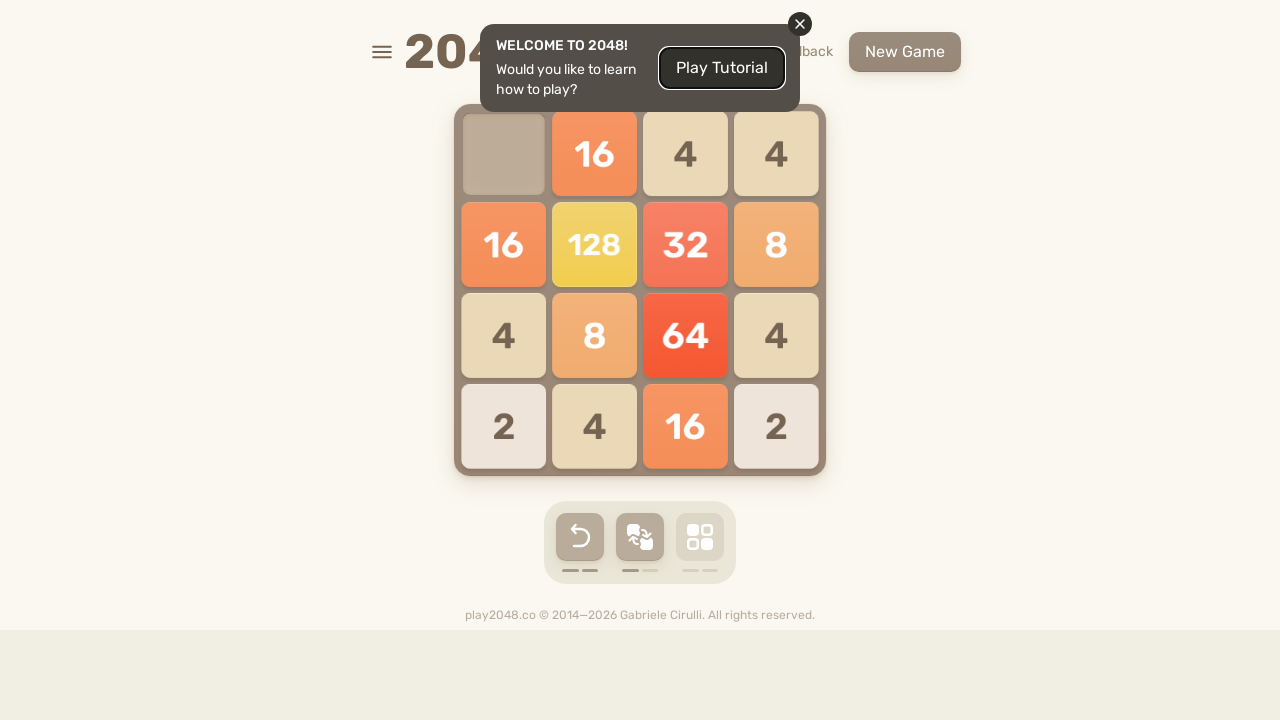

Pressed ArrowDown key on html
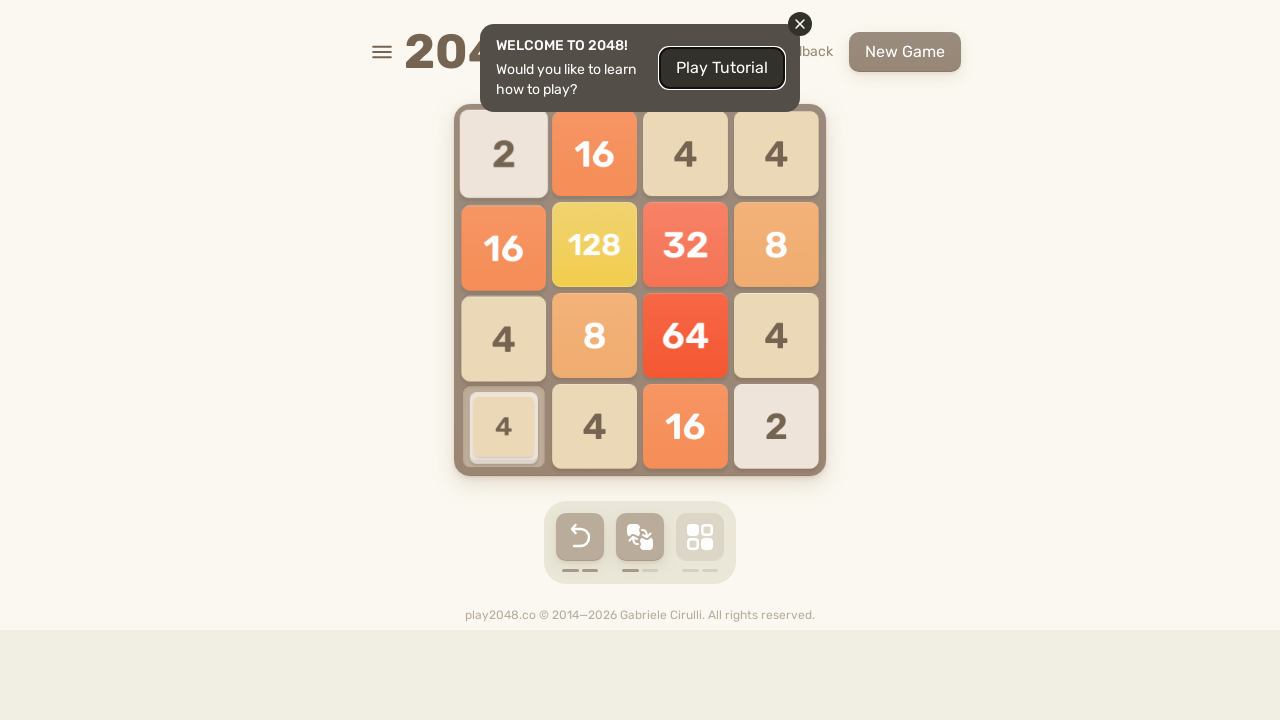

Pressed ArrowLeft key on html
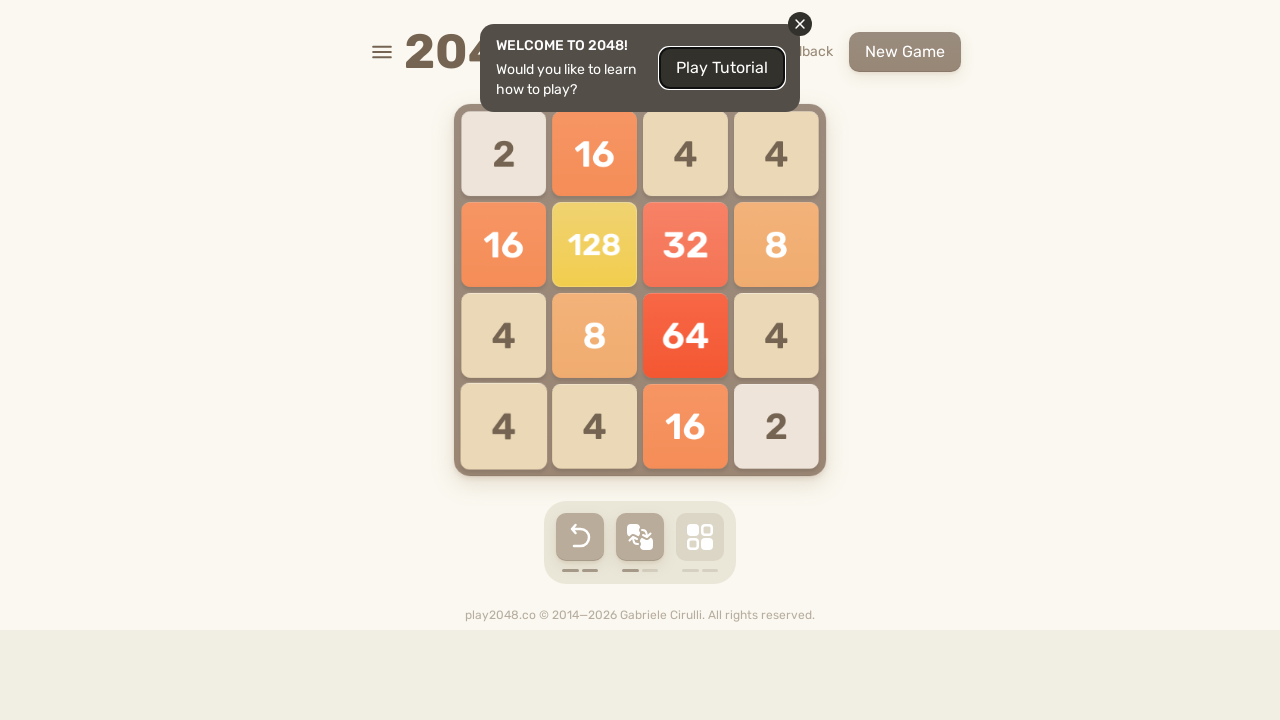

Pressed ArrowRight key on html
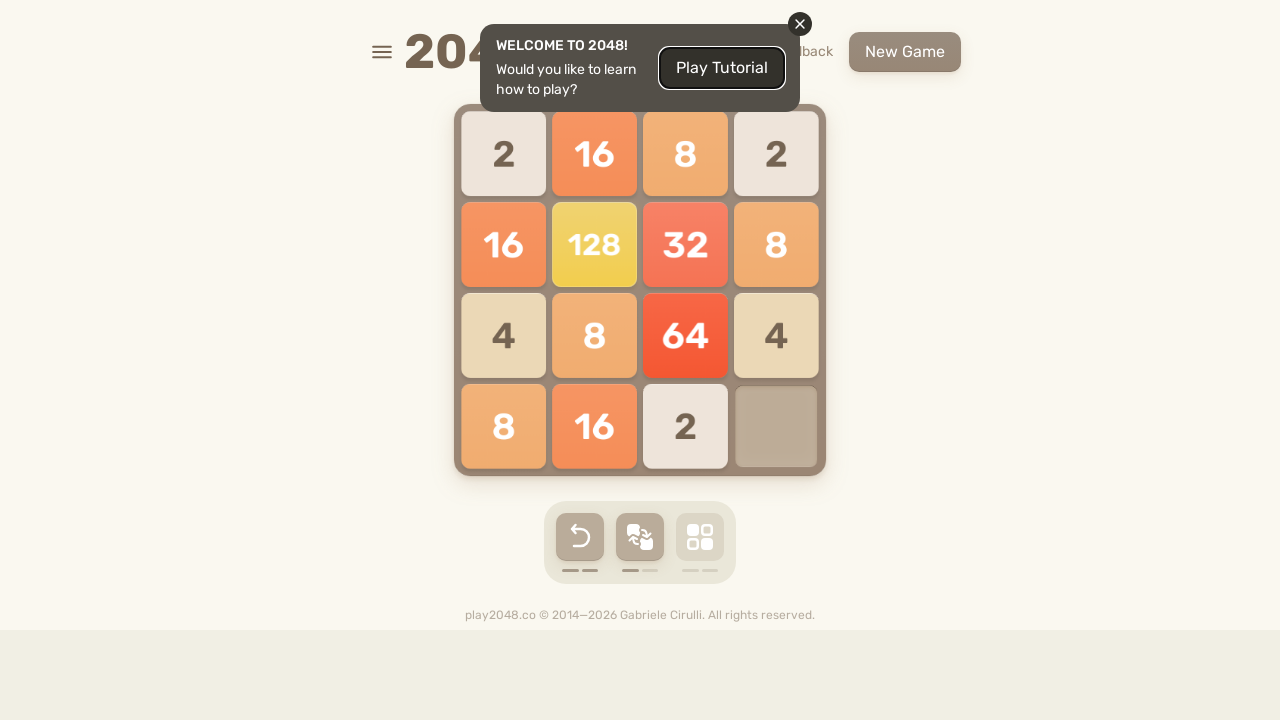

Pressed ArrowUp key on html
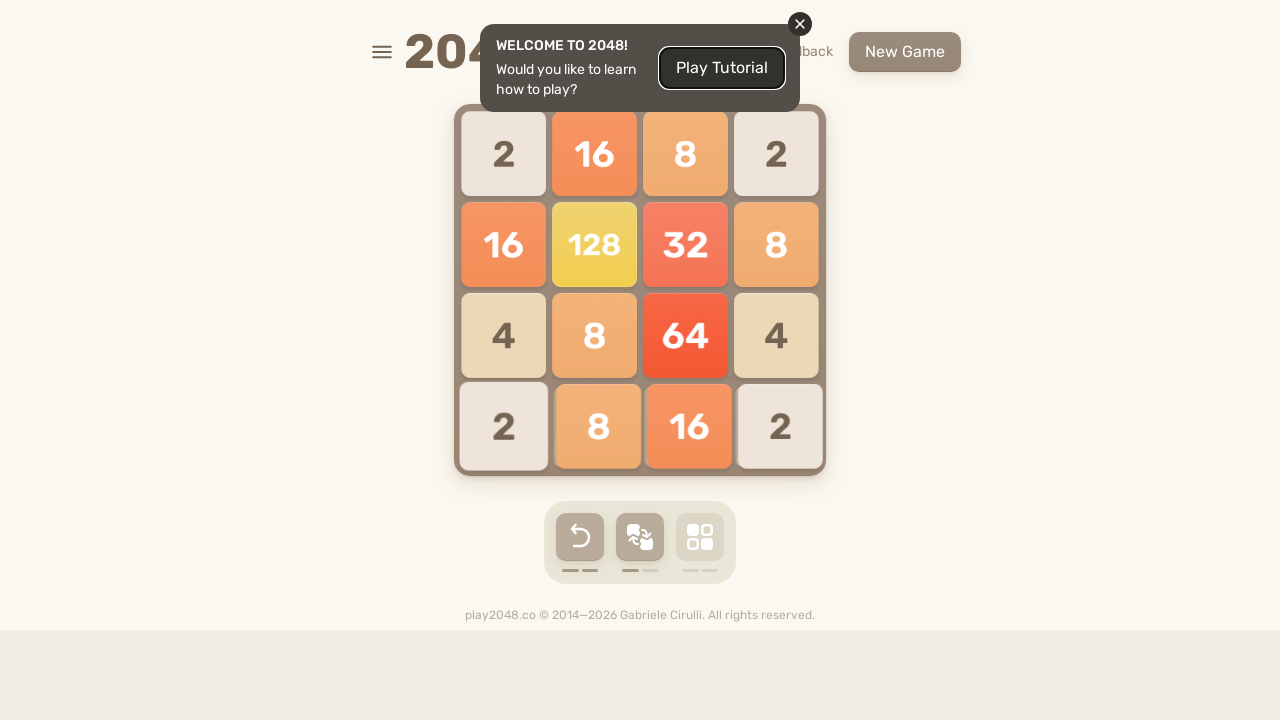

Pressed ArrowDown key on html
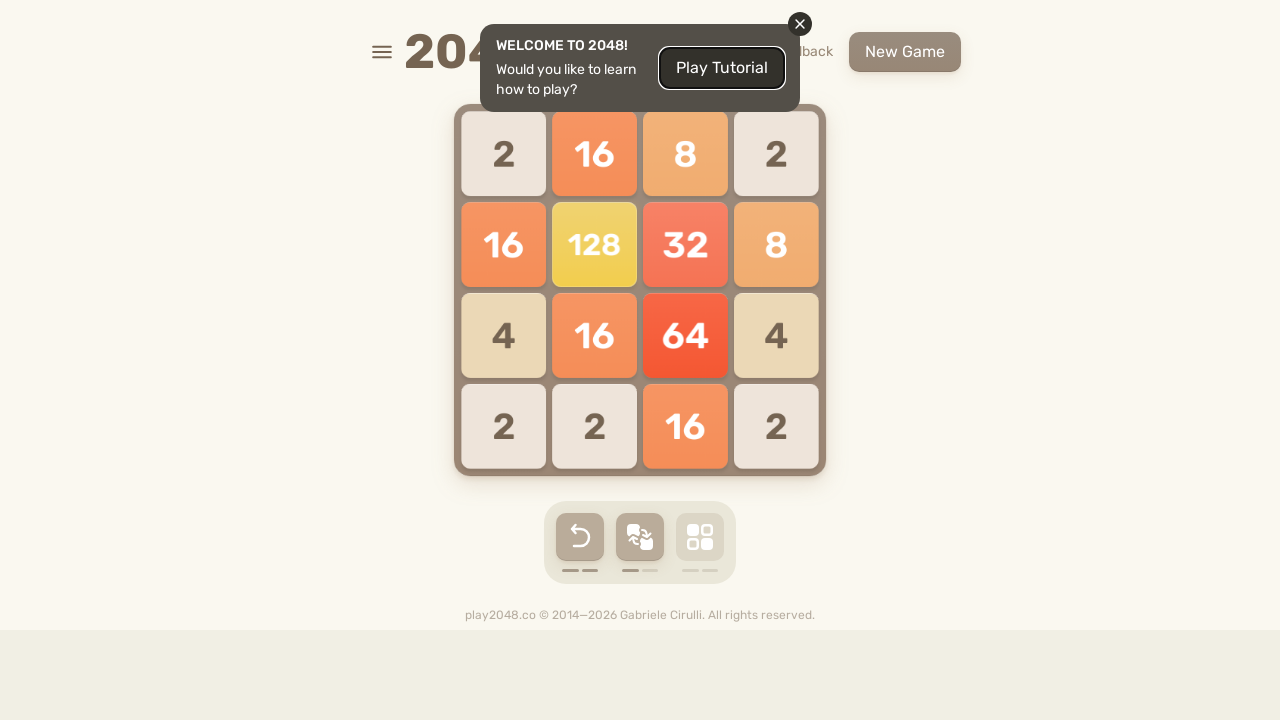

Pressed ArrowLeft key on html
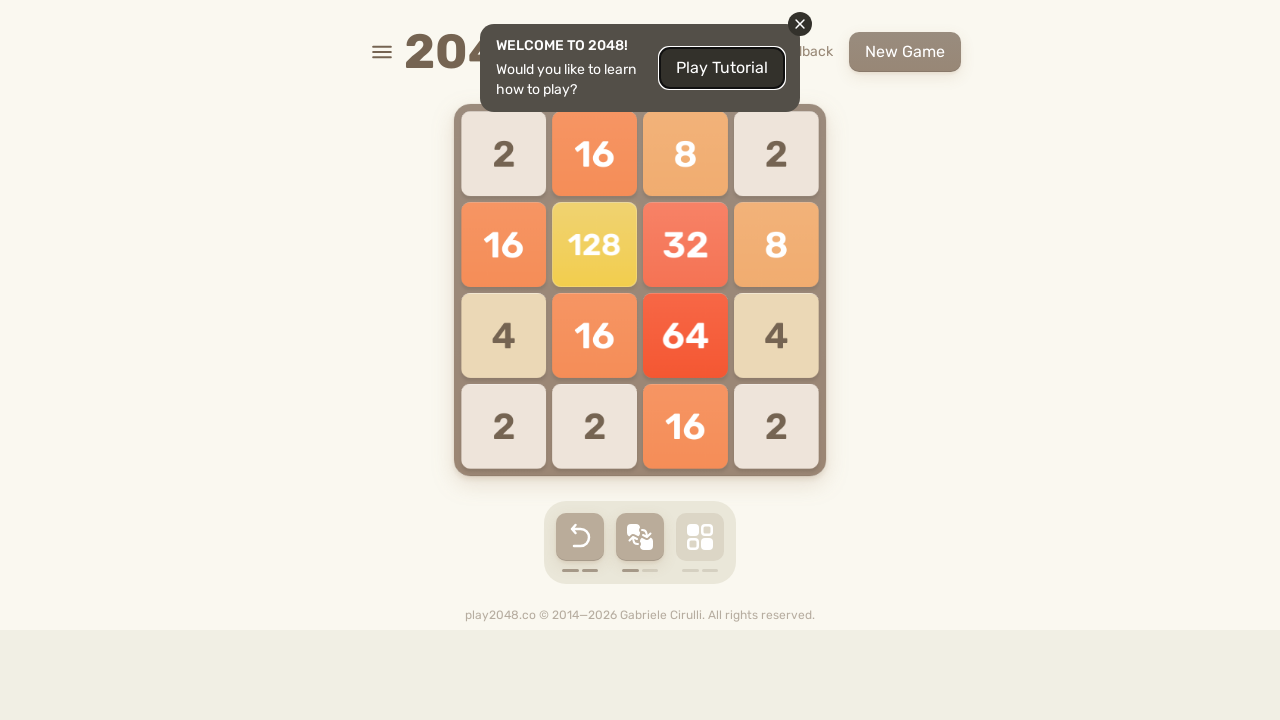

Pressed ArrowRight key on html
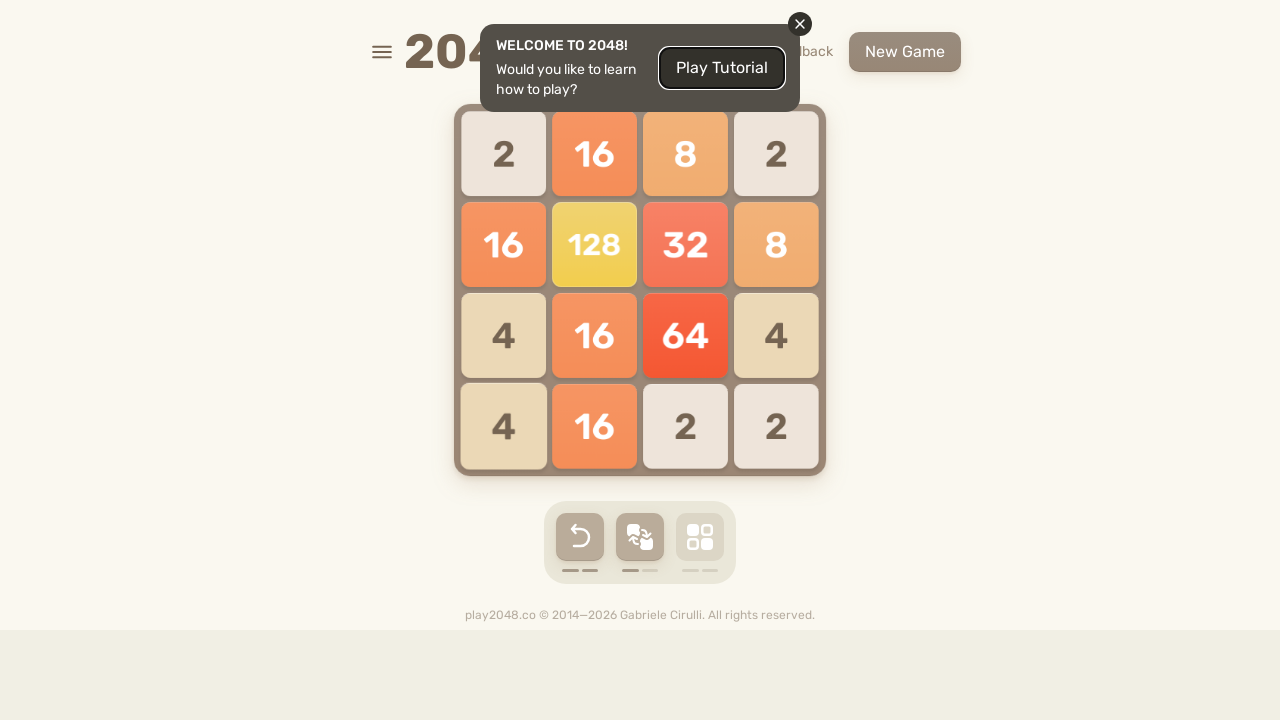

Pressed ArrowUp key on html
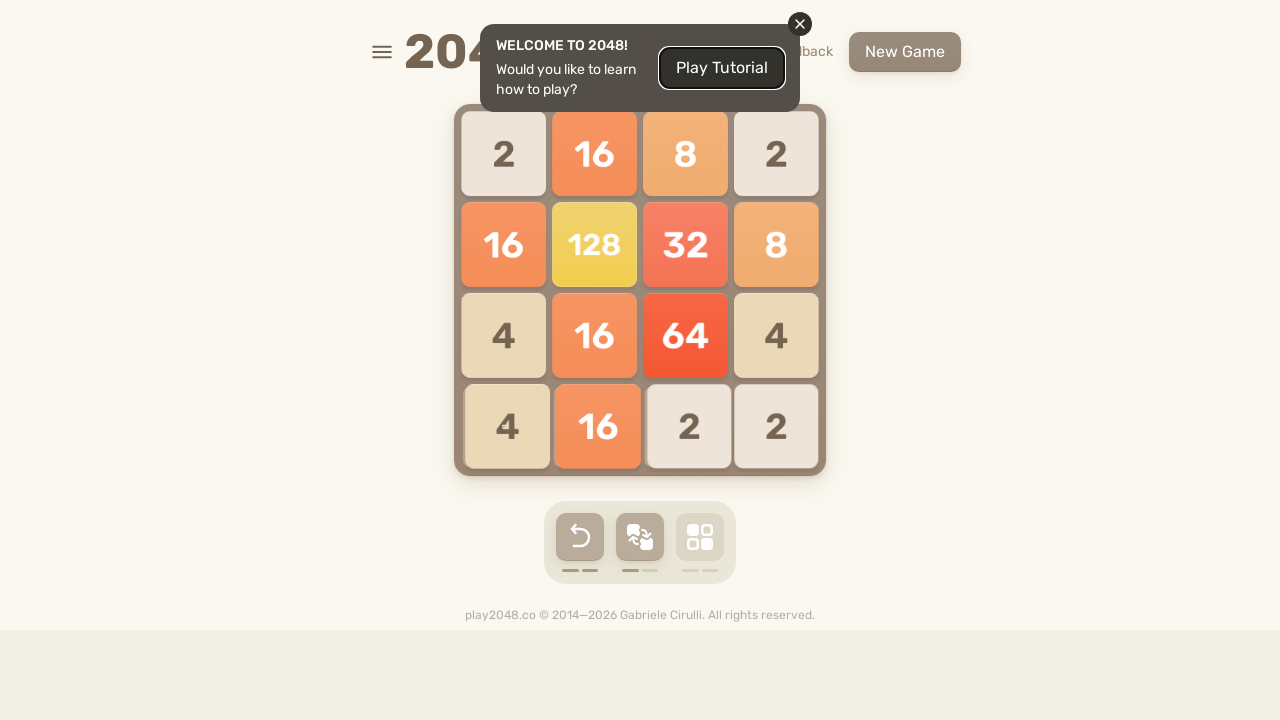

Pressed ArrowDown key on html
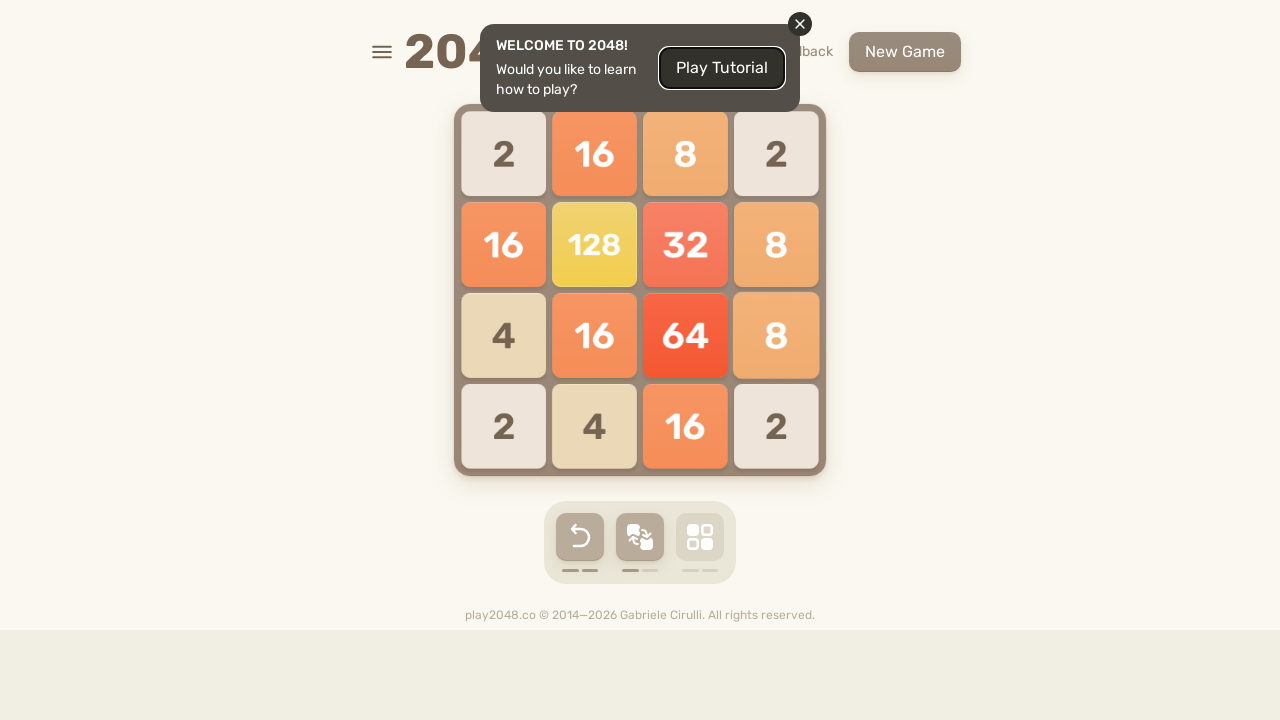

Pressed ArrowLeft key on html
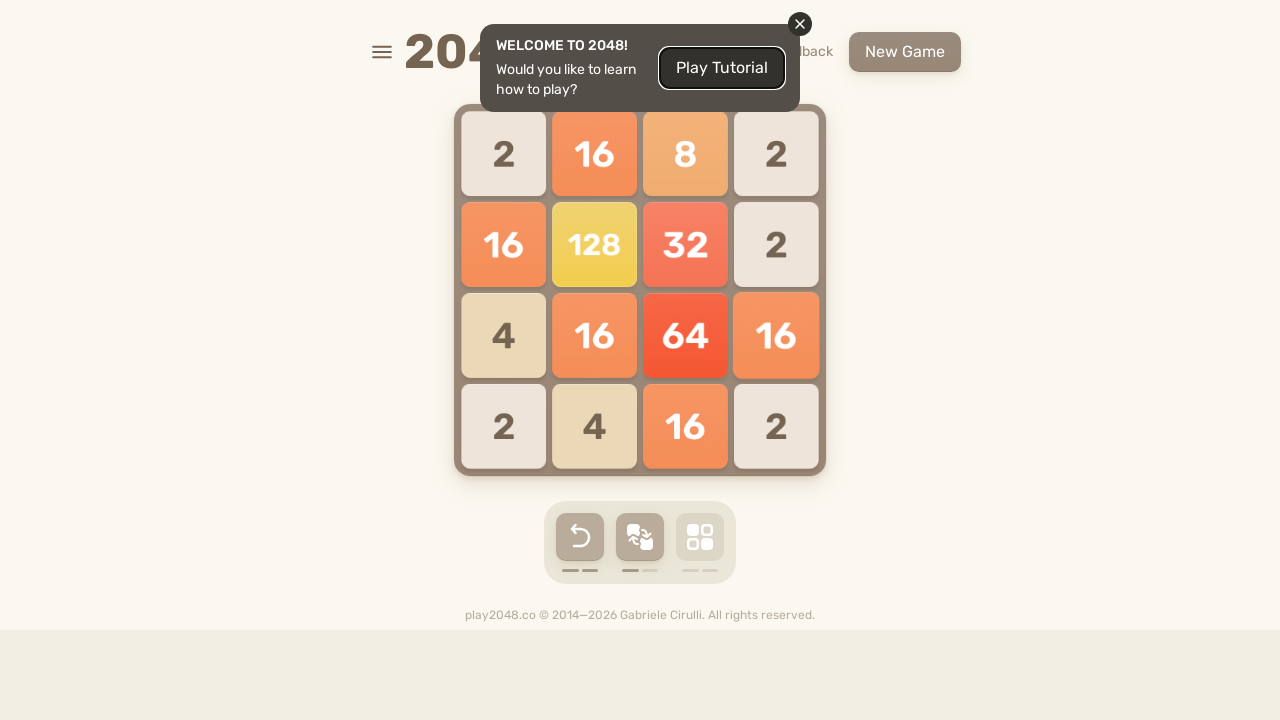

Pressed ArrowRight key on html
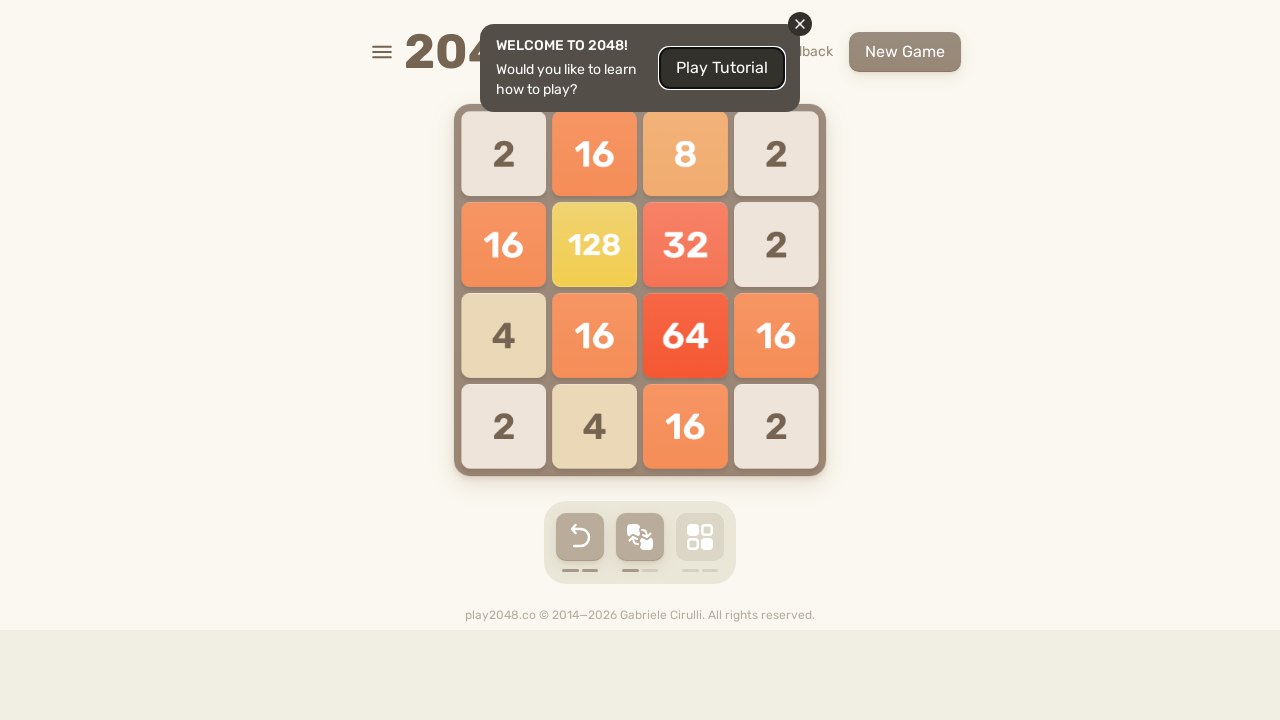

Pressed ArrowUp key on html
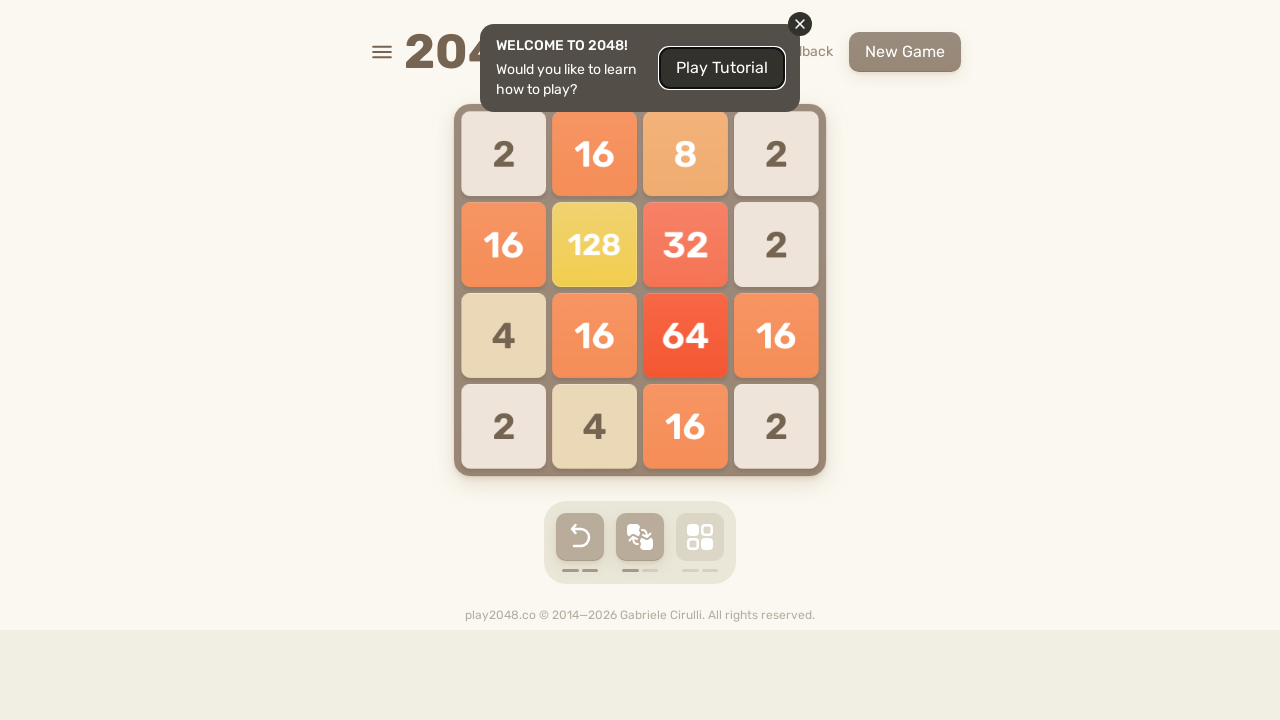

Pressed ArrowDown key on html
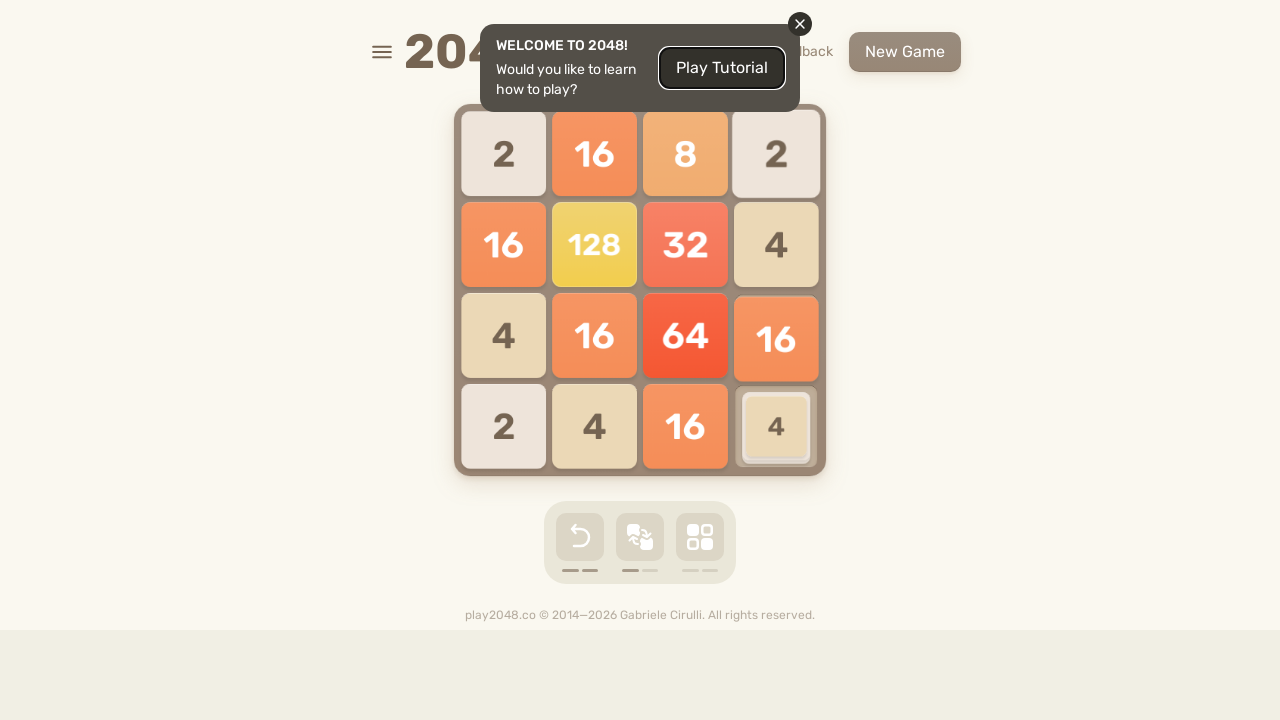

Pressed ArrowLeft key on html
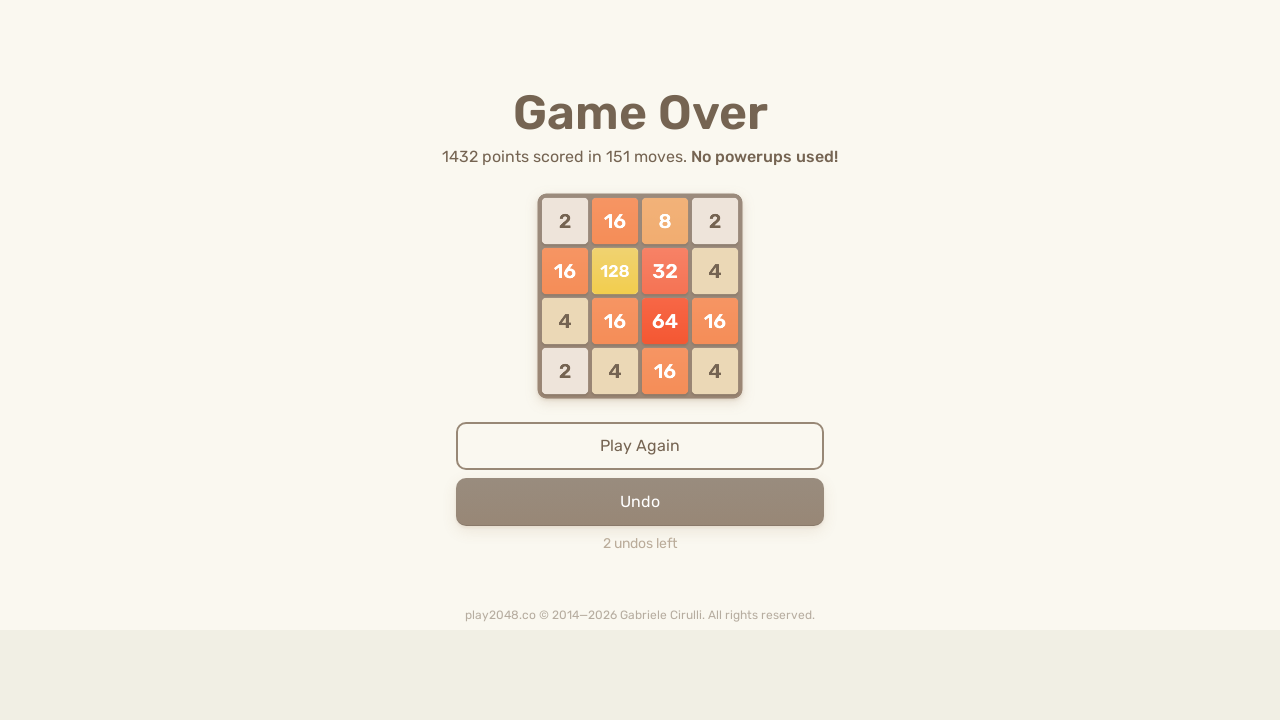

Pressed ArrowRight key on html
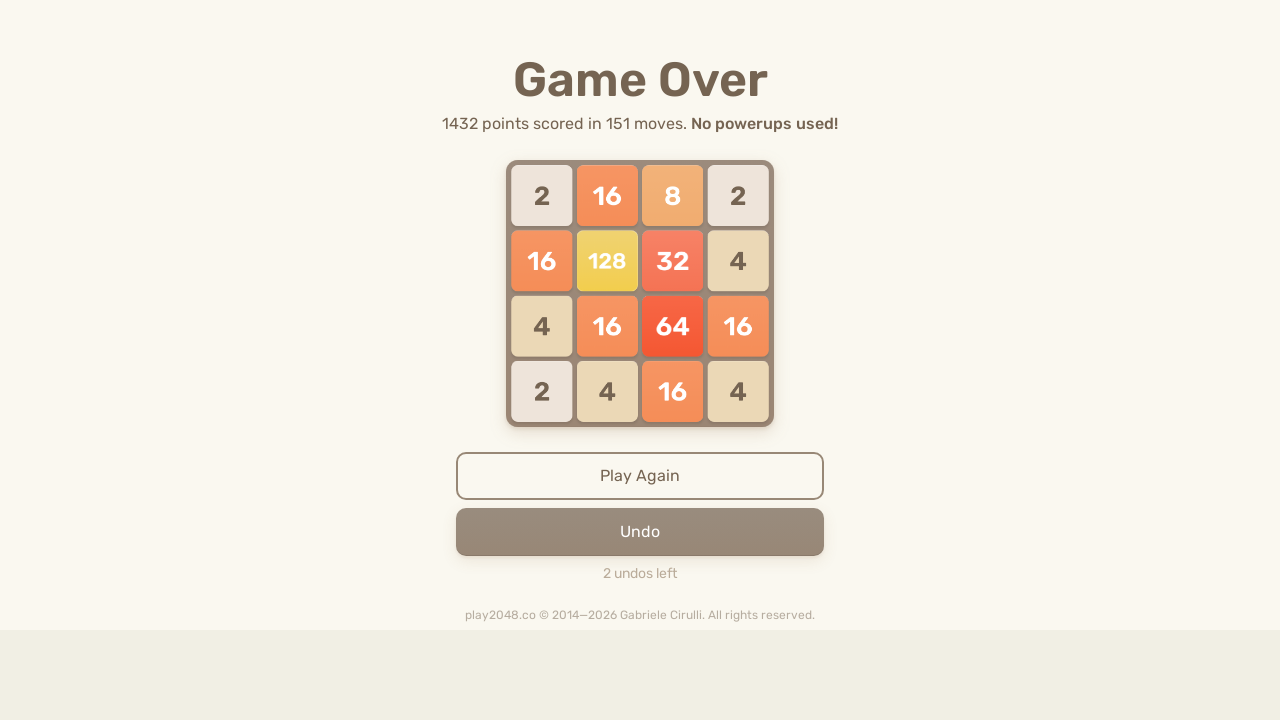

Pressed ArrowUp key on html
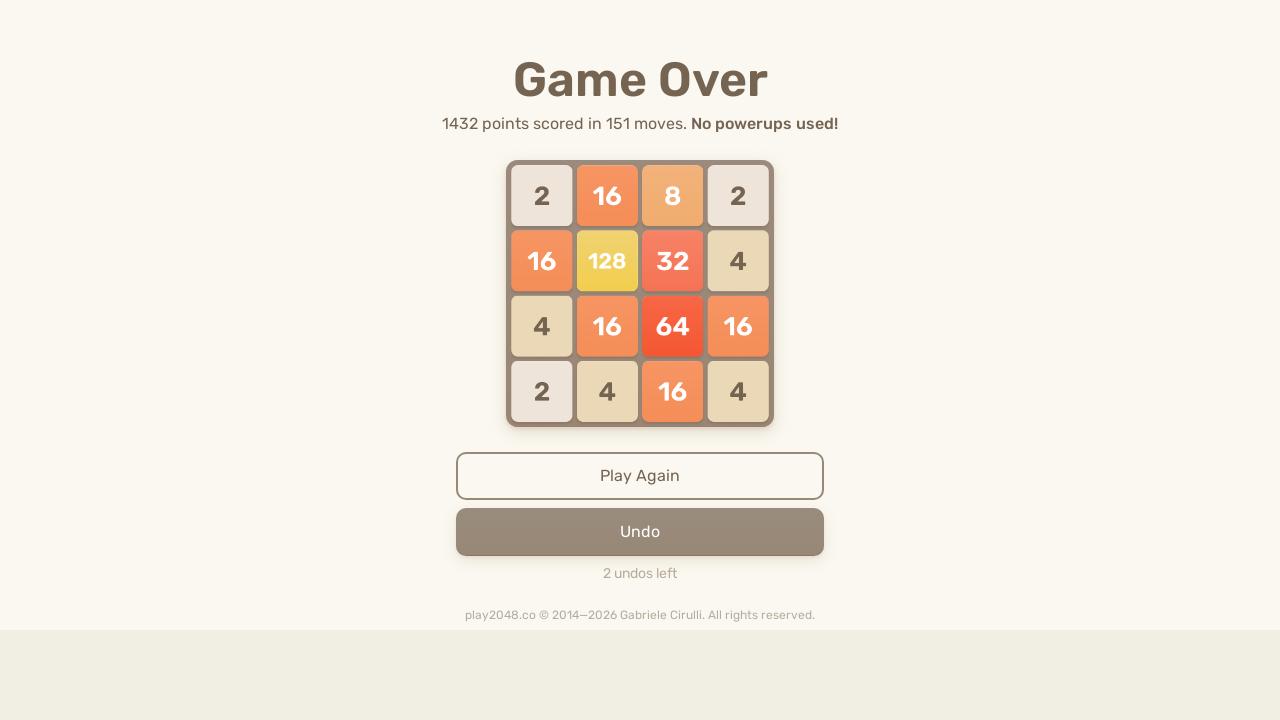

Pressed ArrowDown key on html
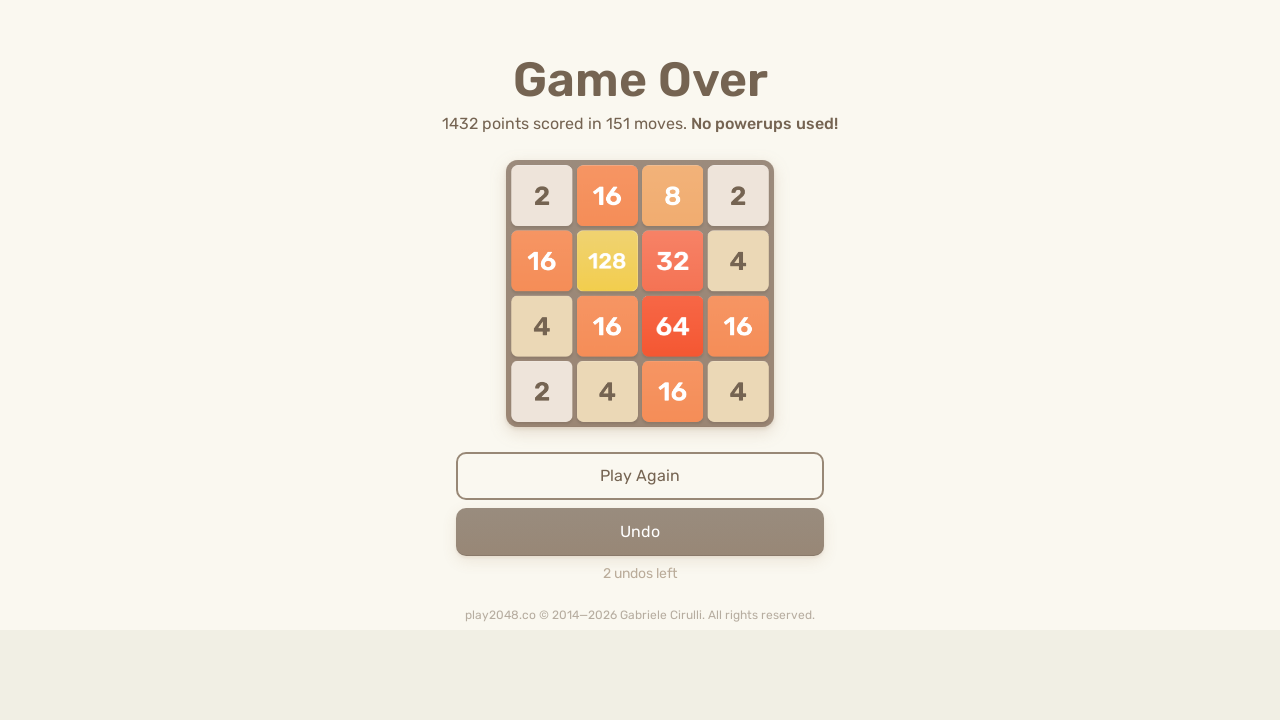

Pressed ArrowLeft key on html
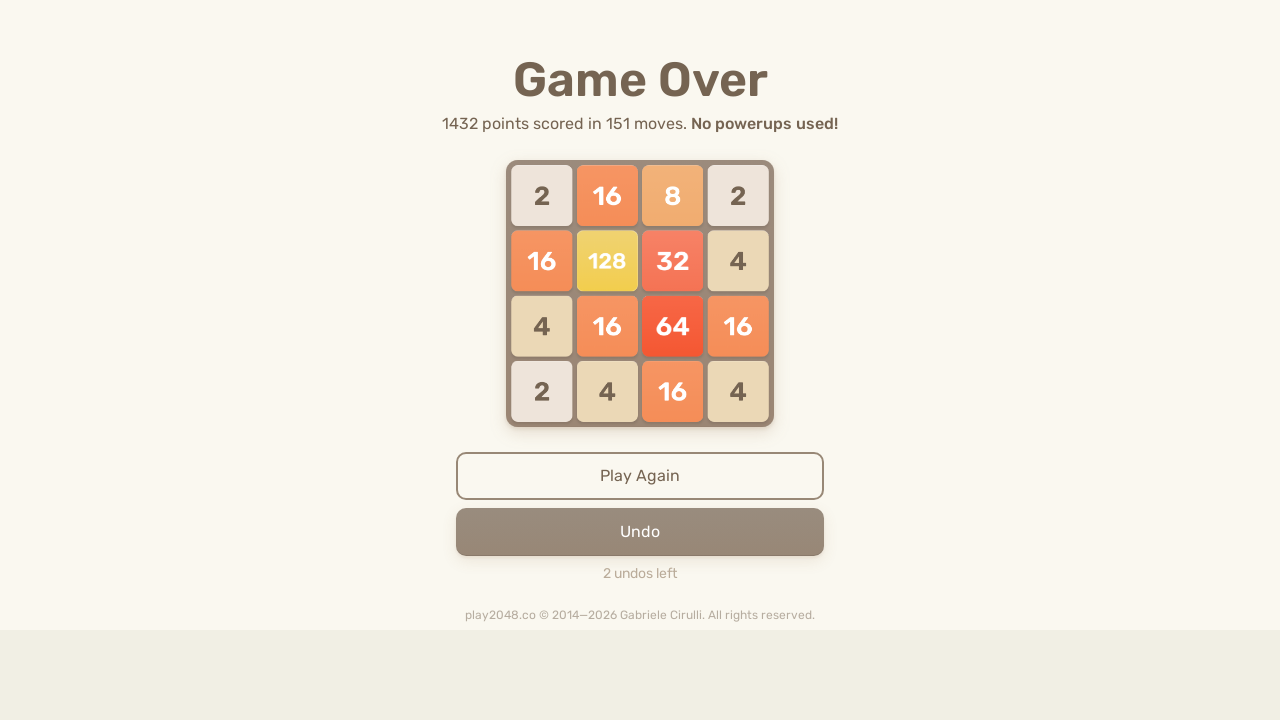

Pressed ArrowRight key on html
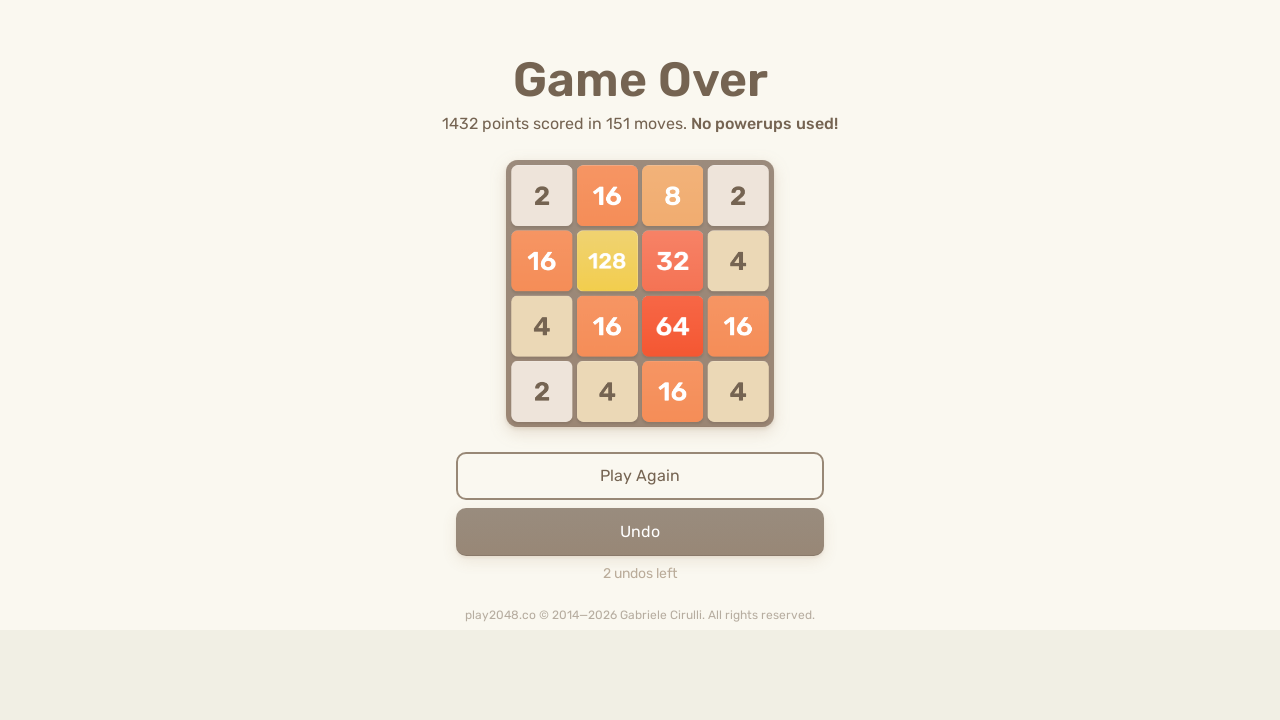

Pressed ArrowUp key on html
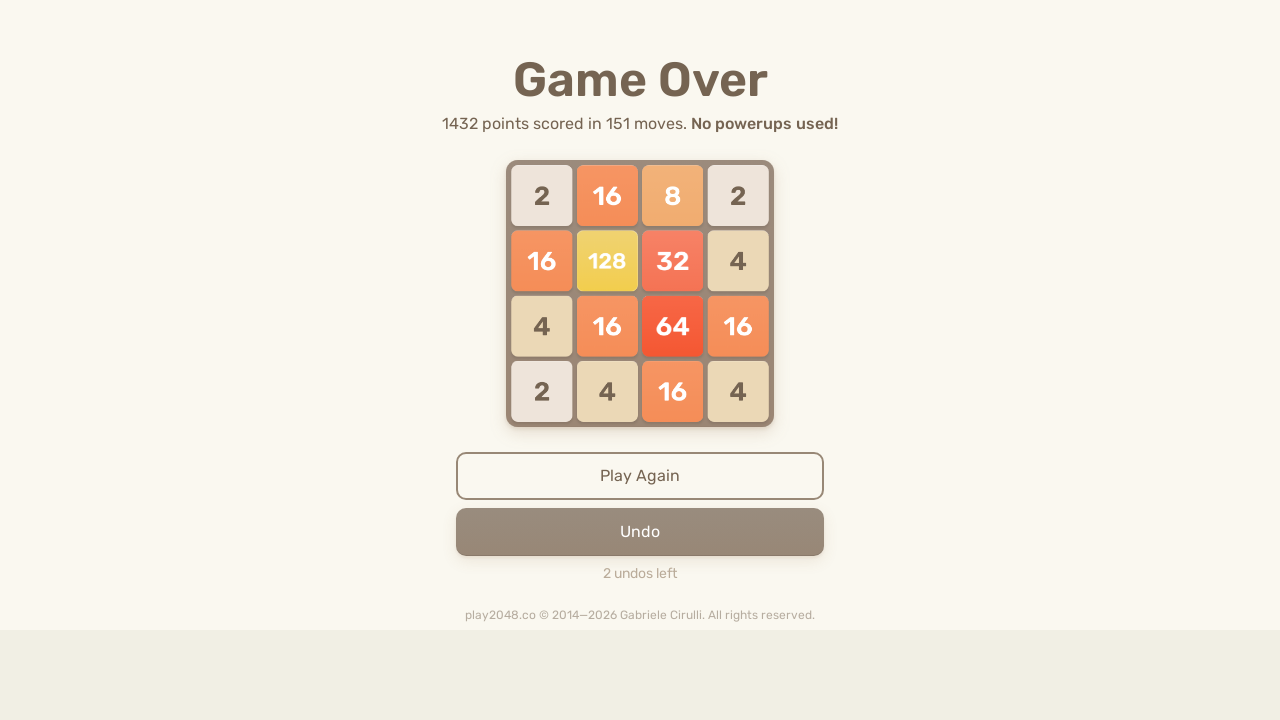

Pressed ArrowDown key on html
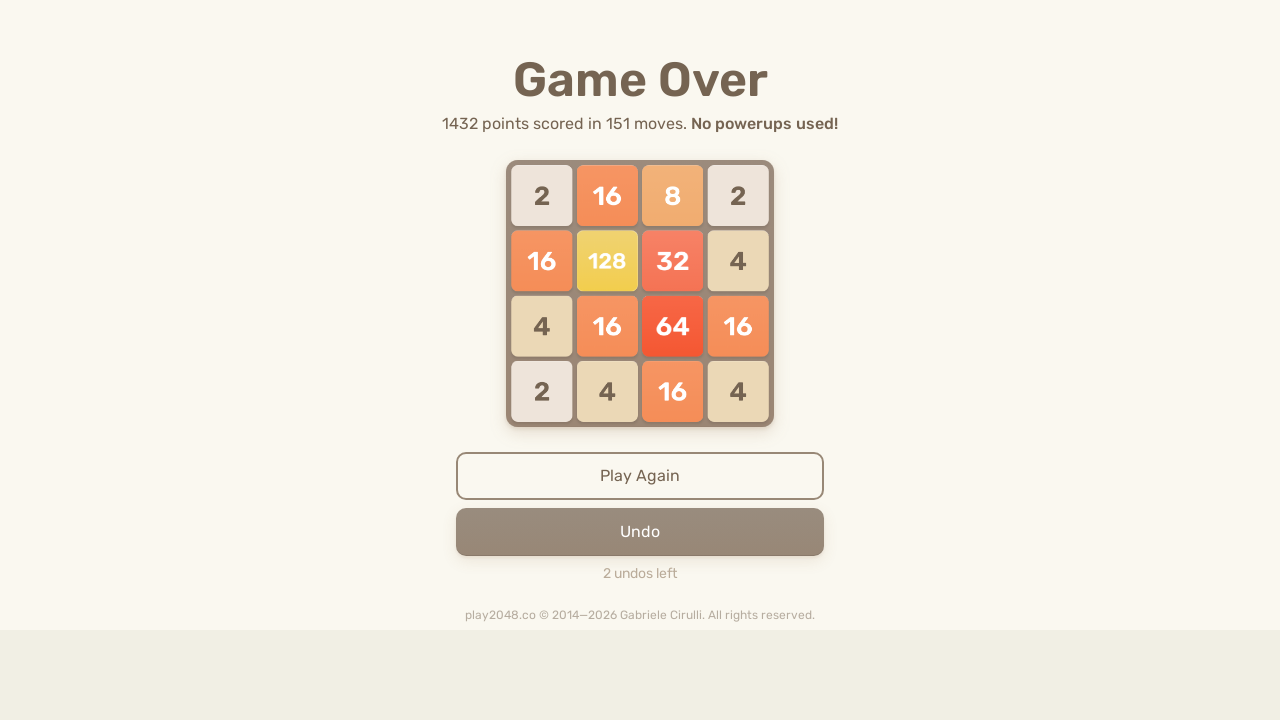

Pressed ArrowLeft key on html
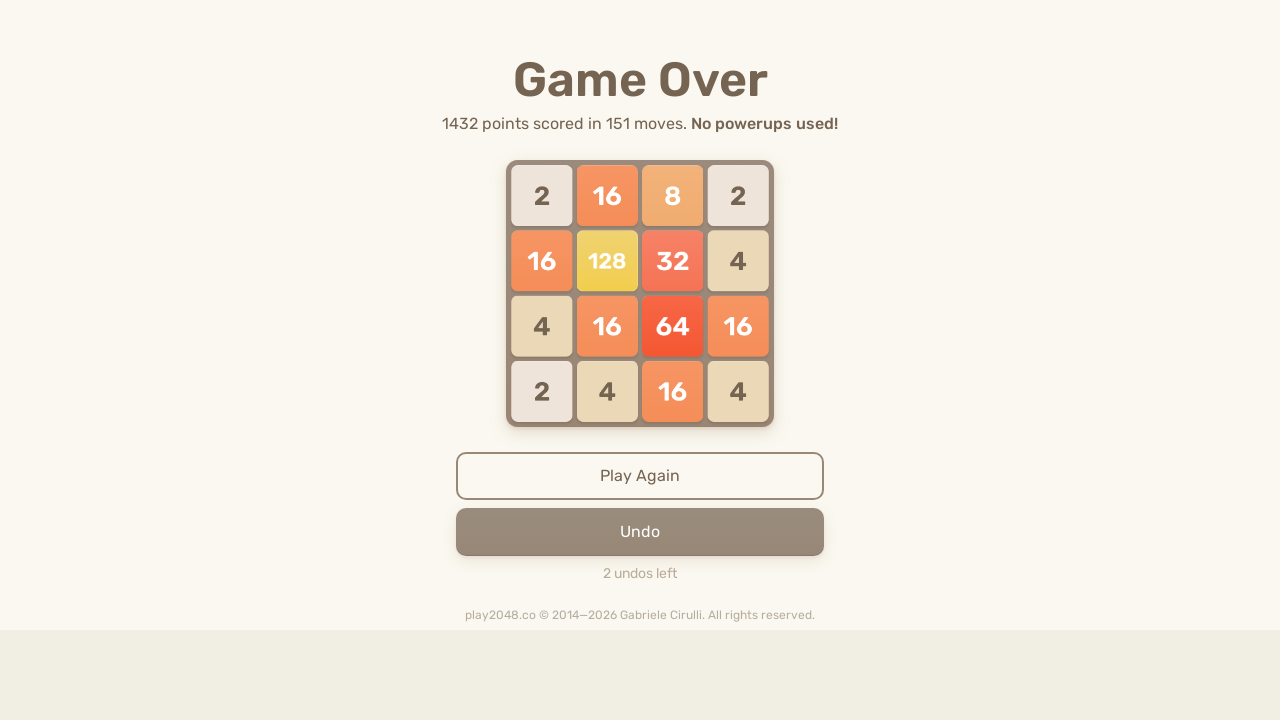

Pressed ArrowRight key on html
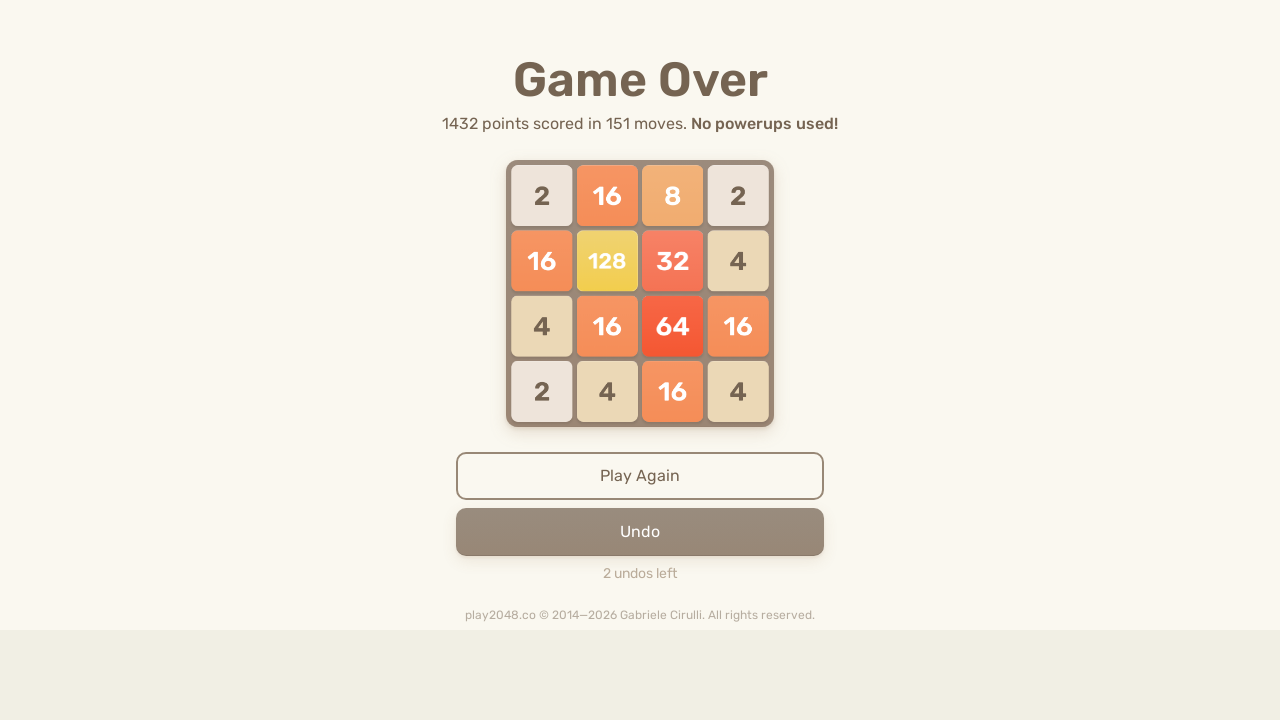

Pressed ArrowUp key on html
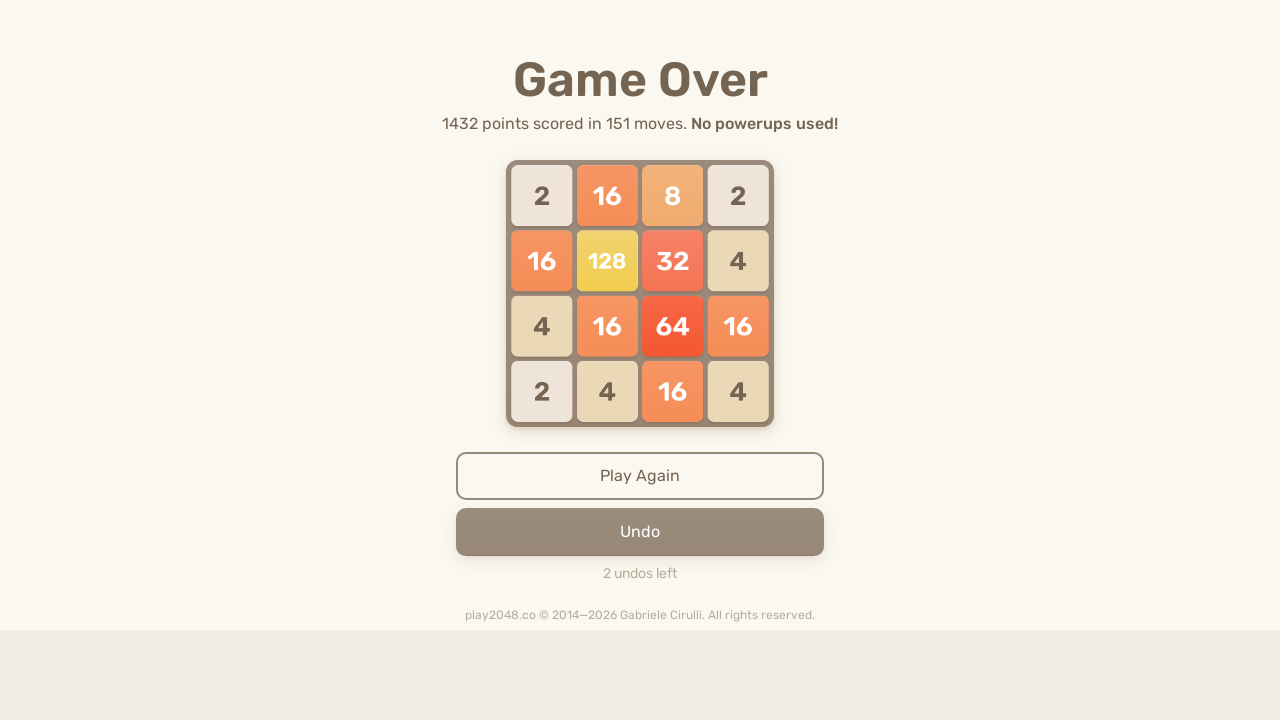

Pressed ArrowDown key on html
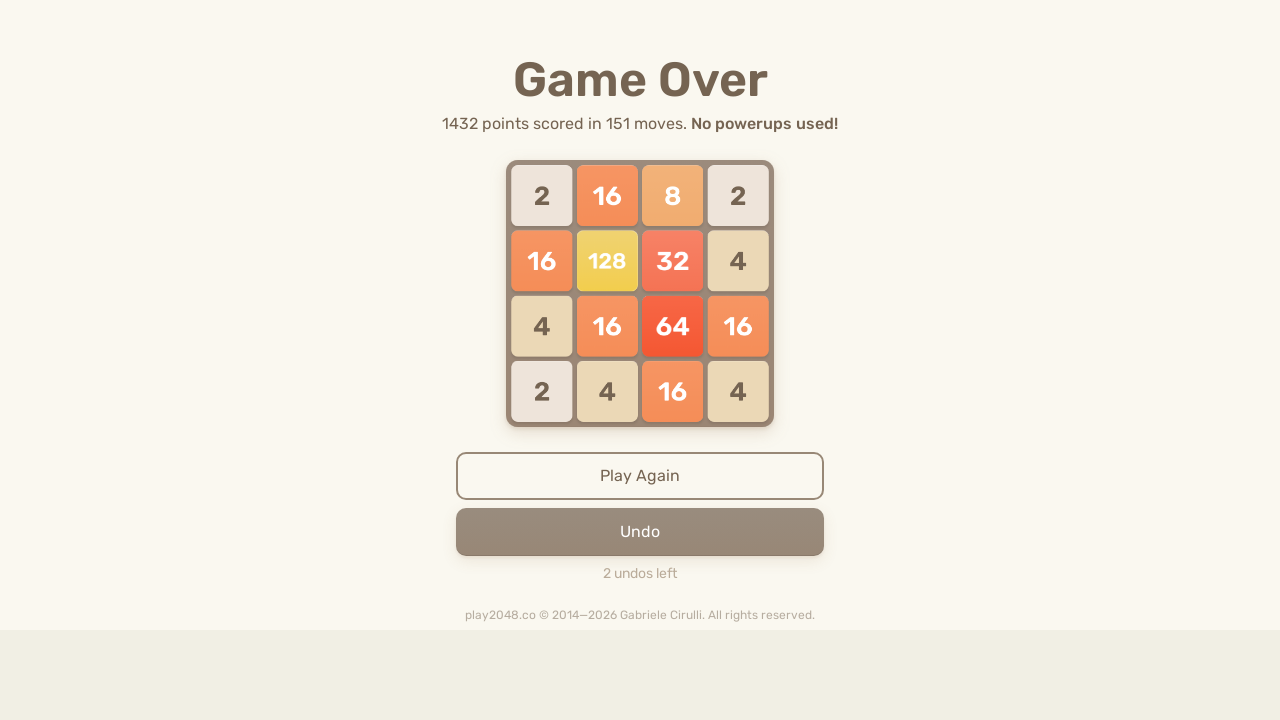

Pressed ArrowLeft key on html
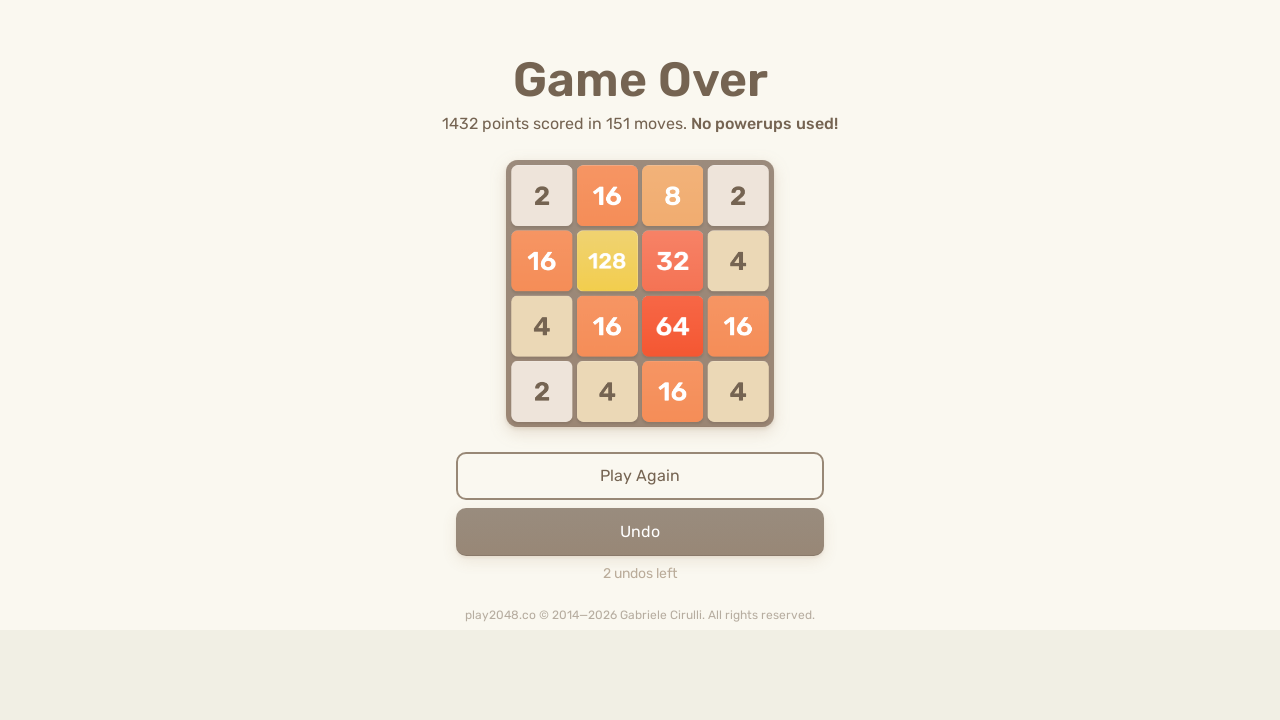

Pressed ArrowRight key on html
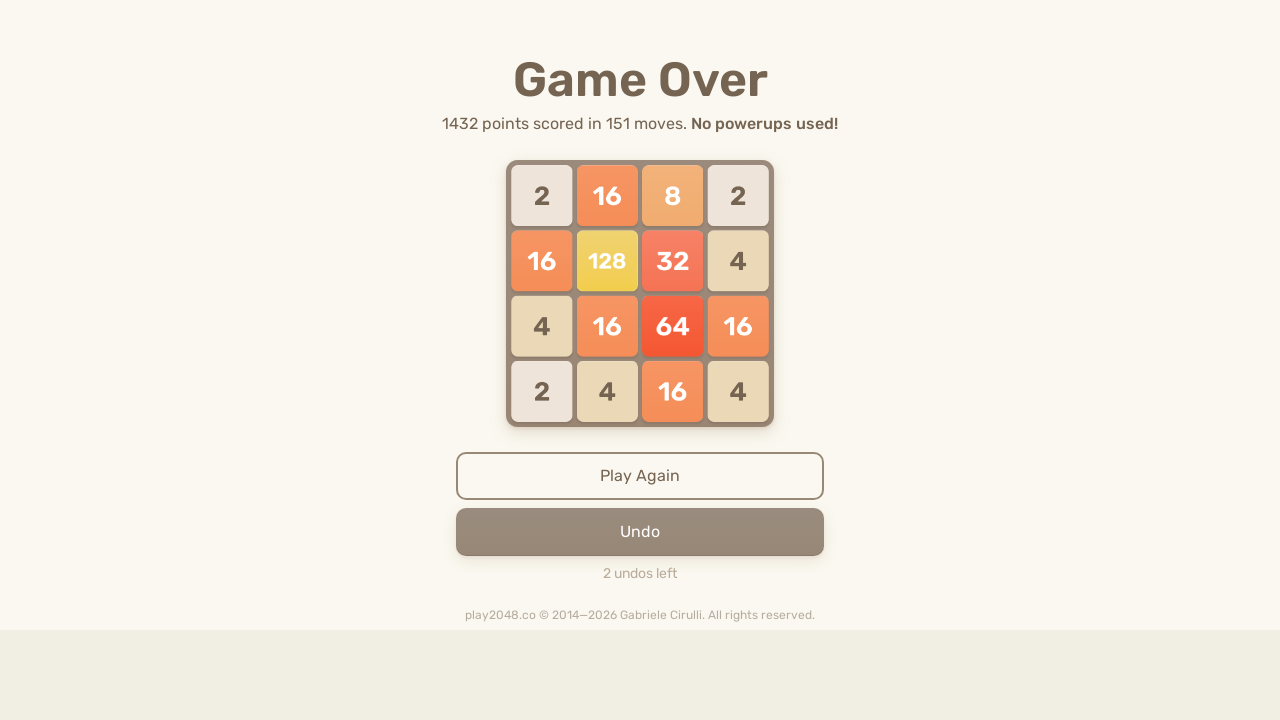

Pressed ArrowUp key on html
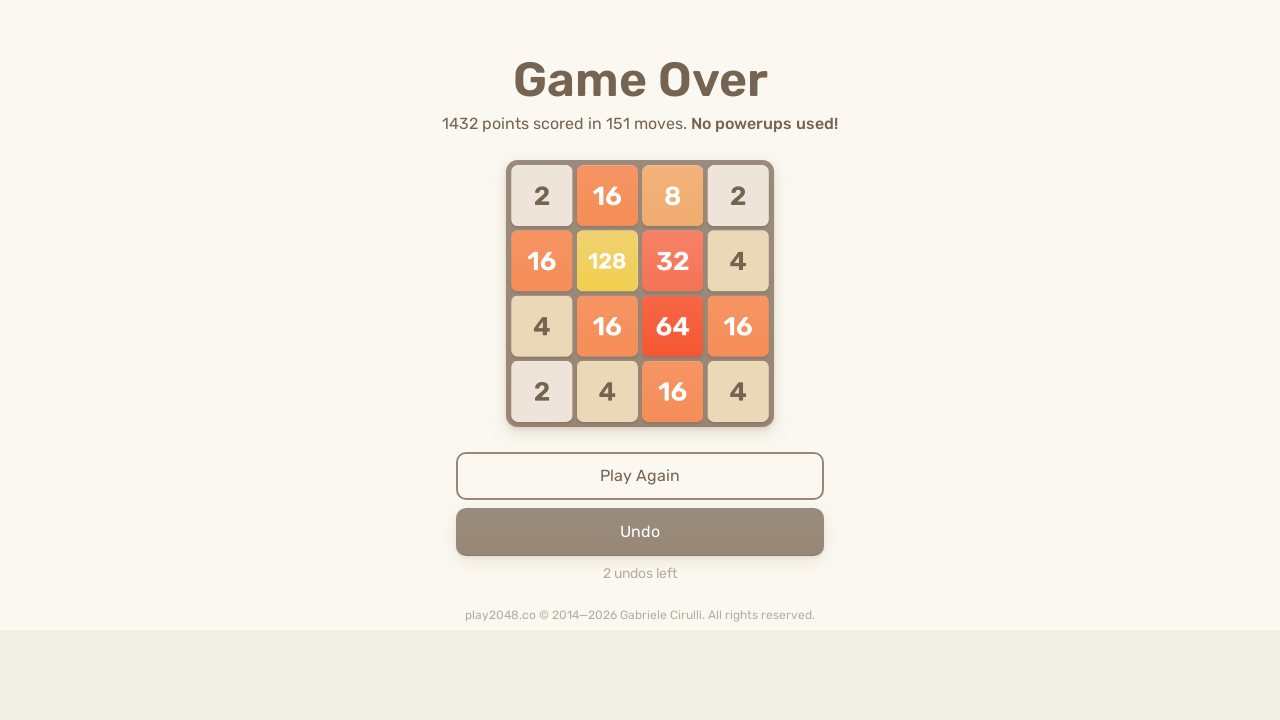

Pressed ArrowDown key on html
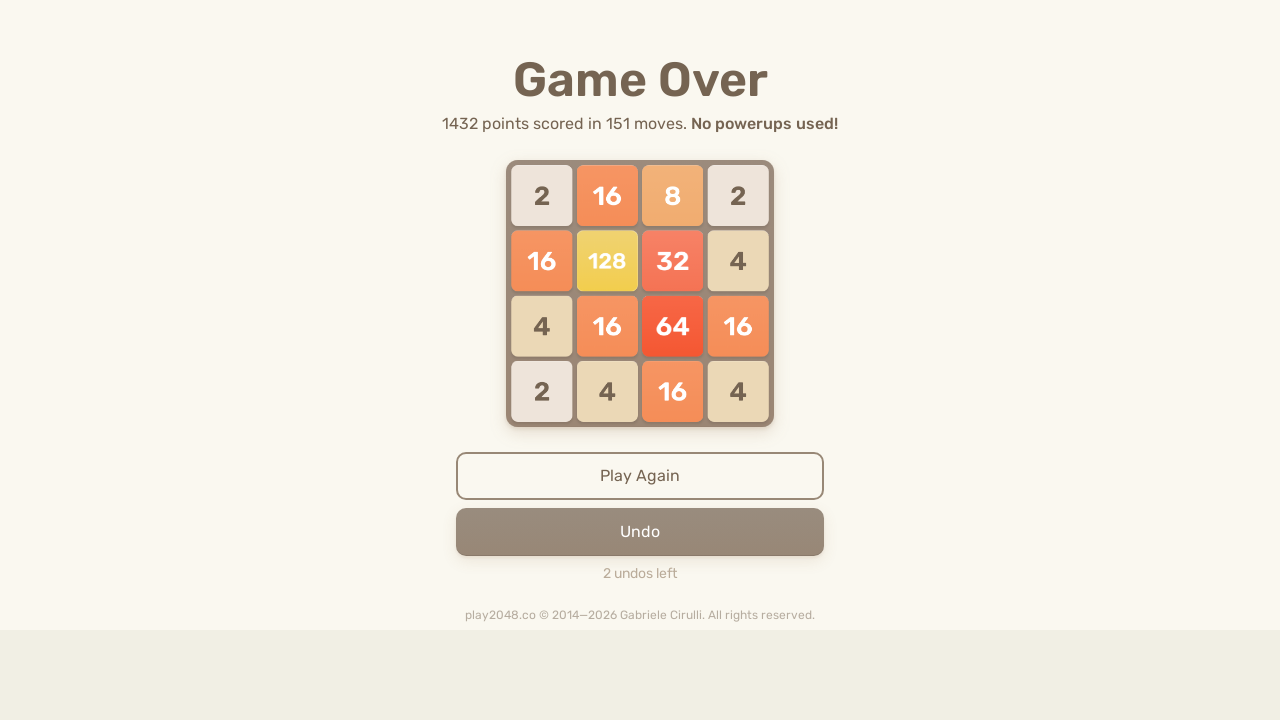

Pressed ArrowLeft key on html
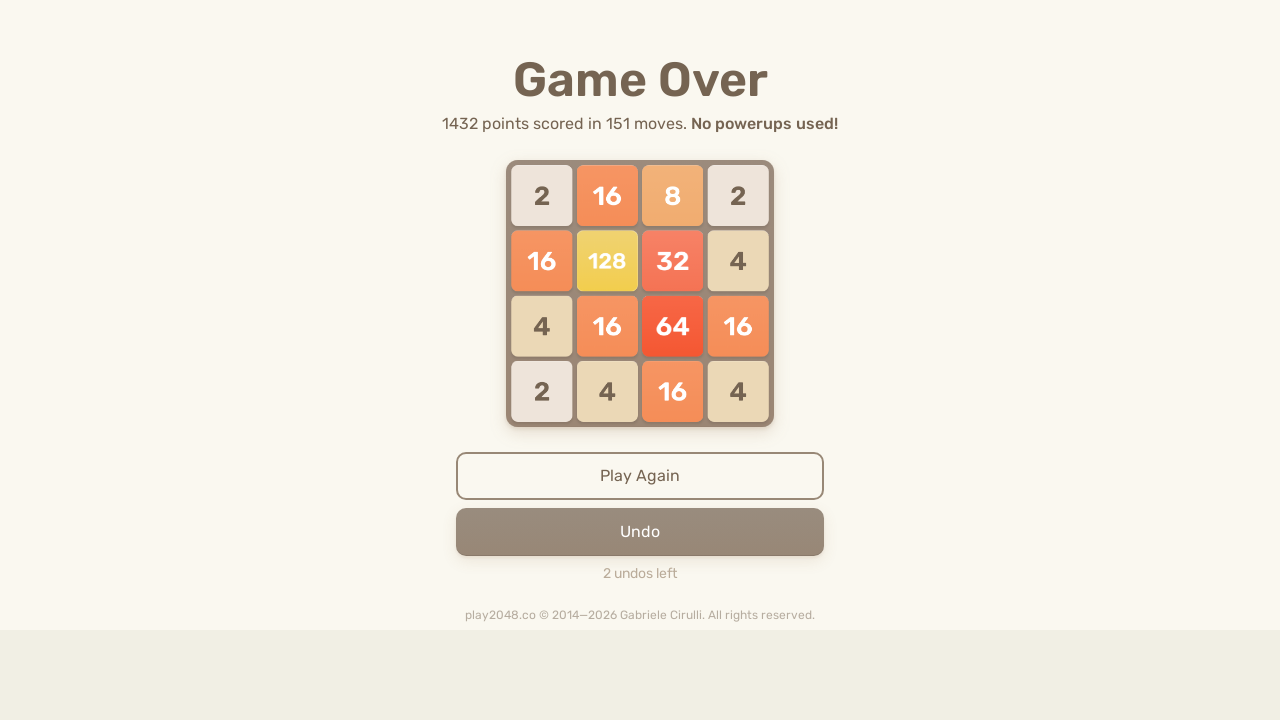

Pressed ArrowRight key on html
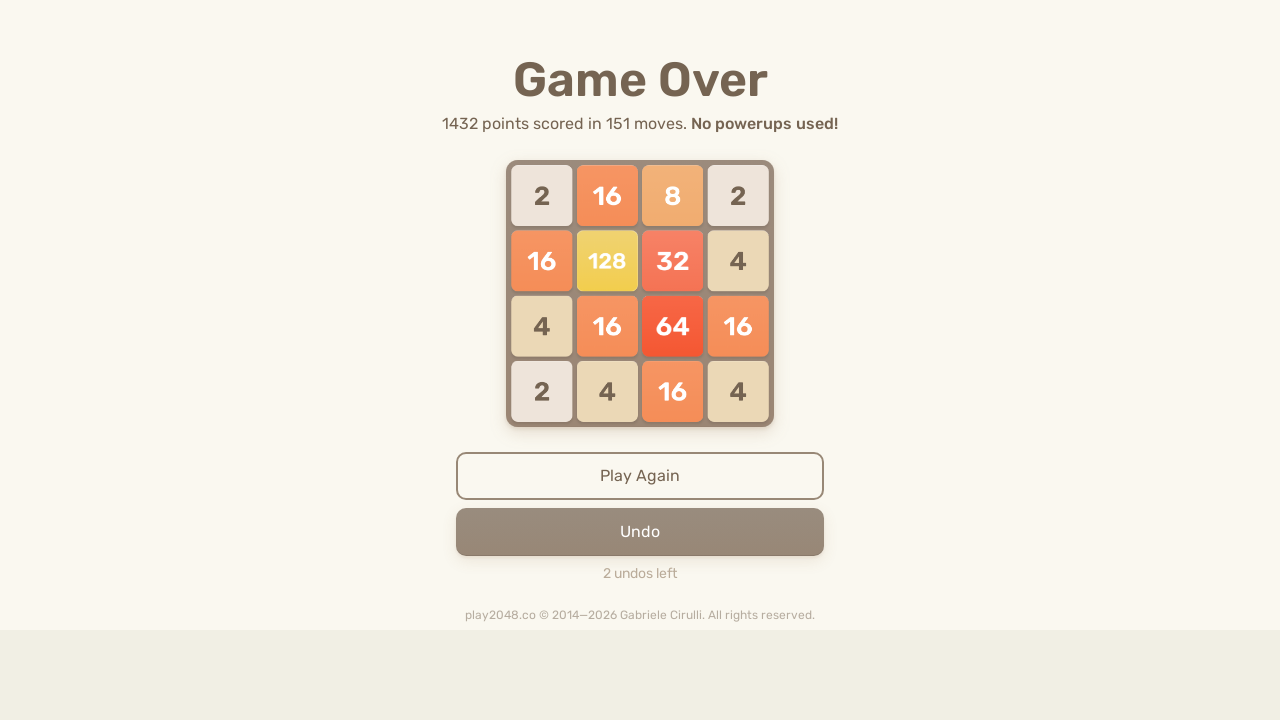

Pressed ArrowUp key on html
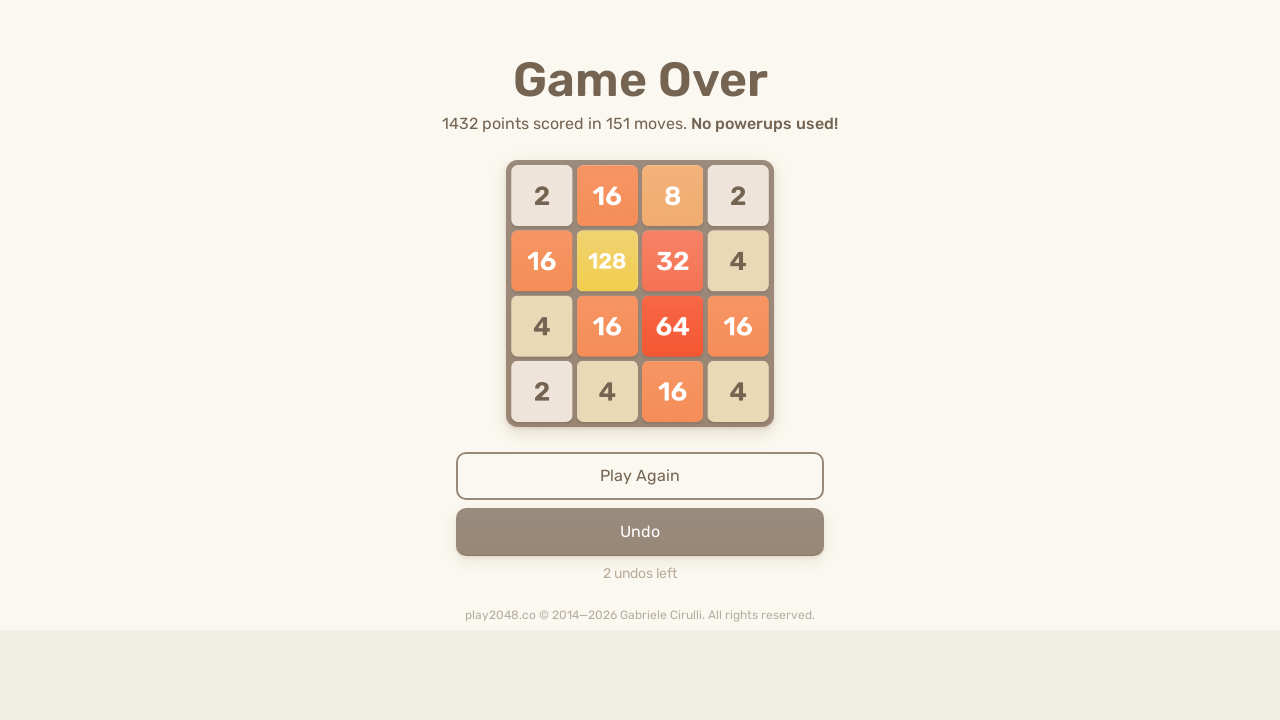

Pressed ArrowDown key on html
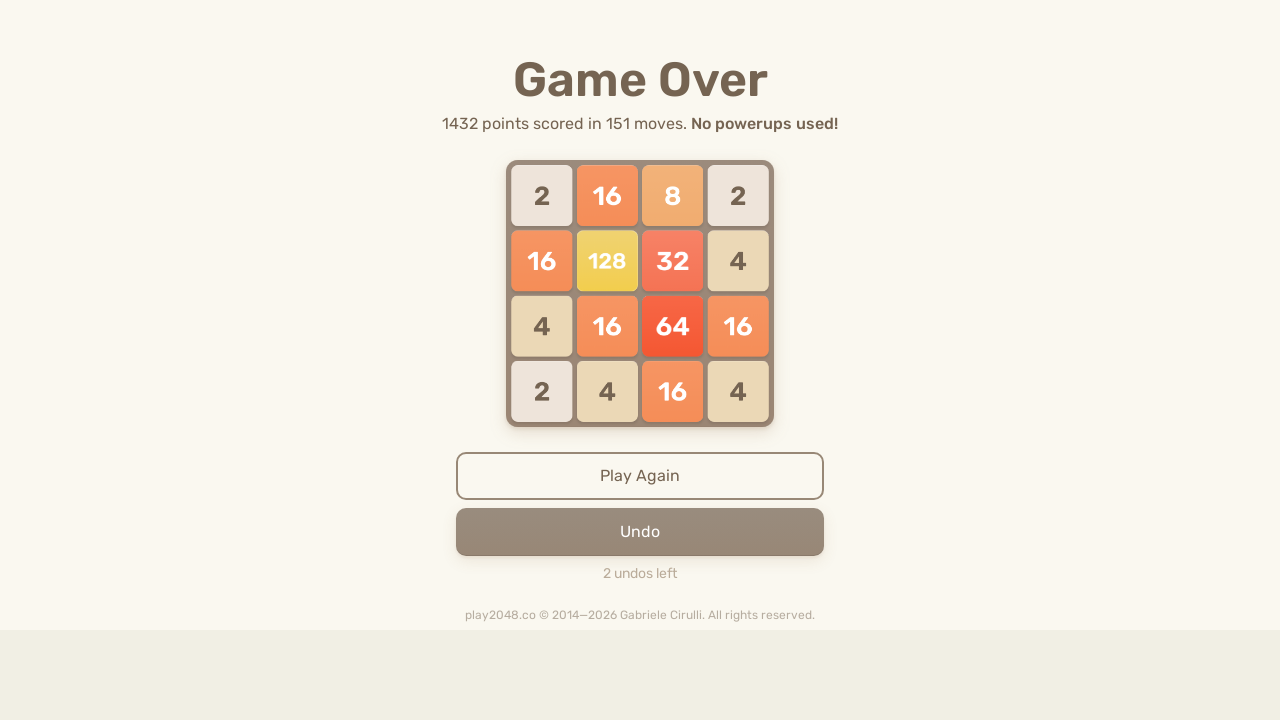

Pressed ArrowLeft key on html
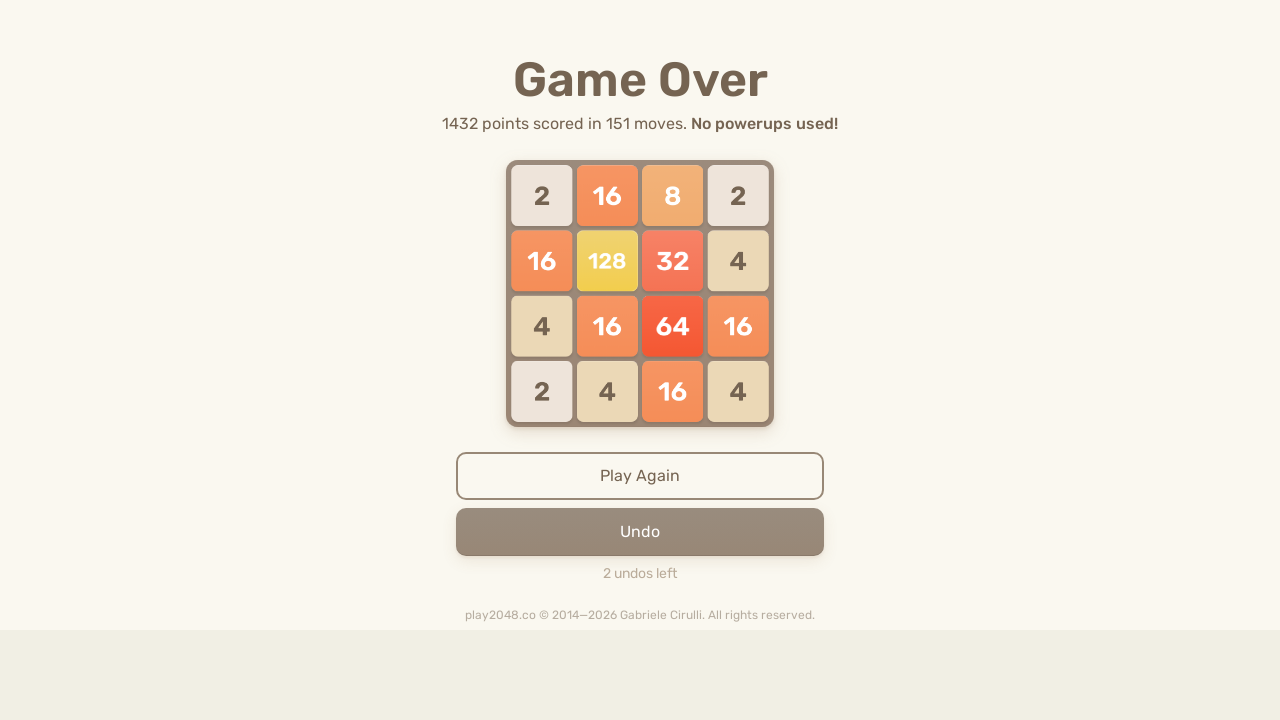

Pressed ArrowRight key on html
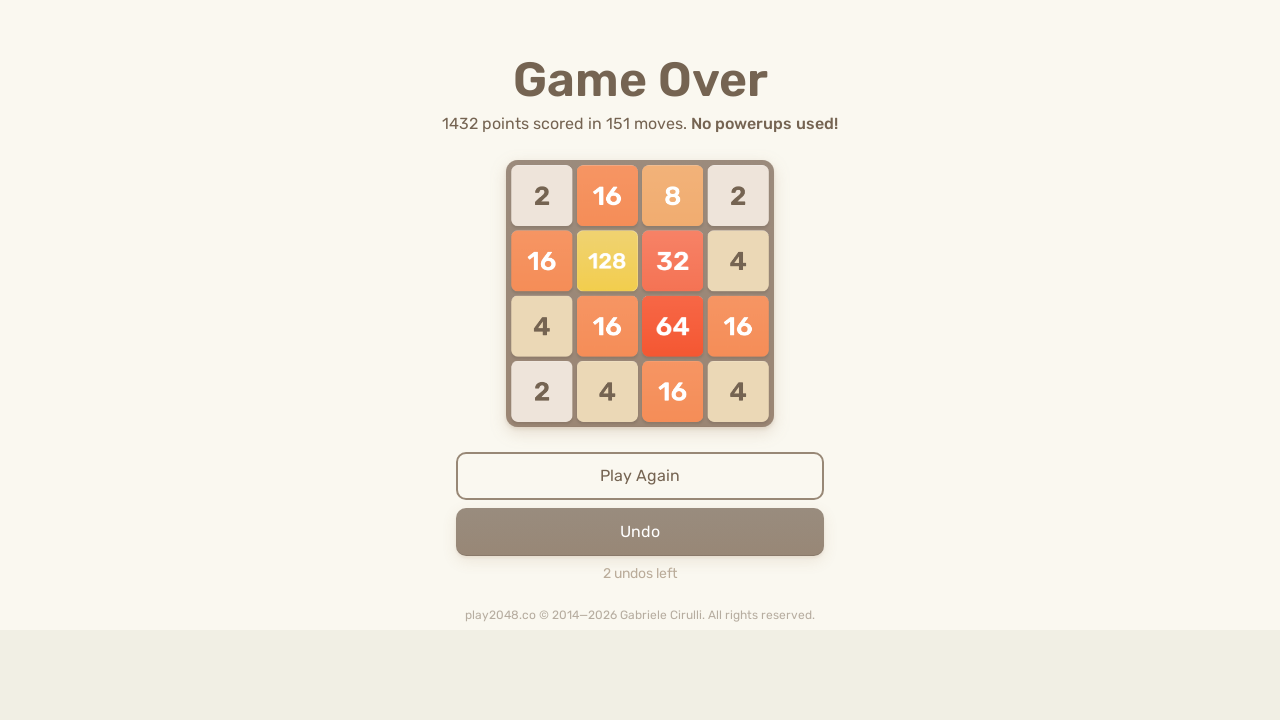

Pressed ArrowUp key on html
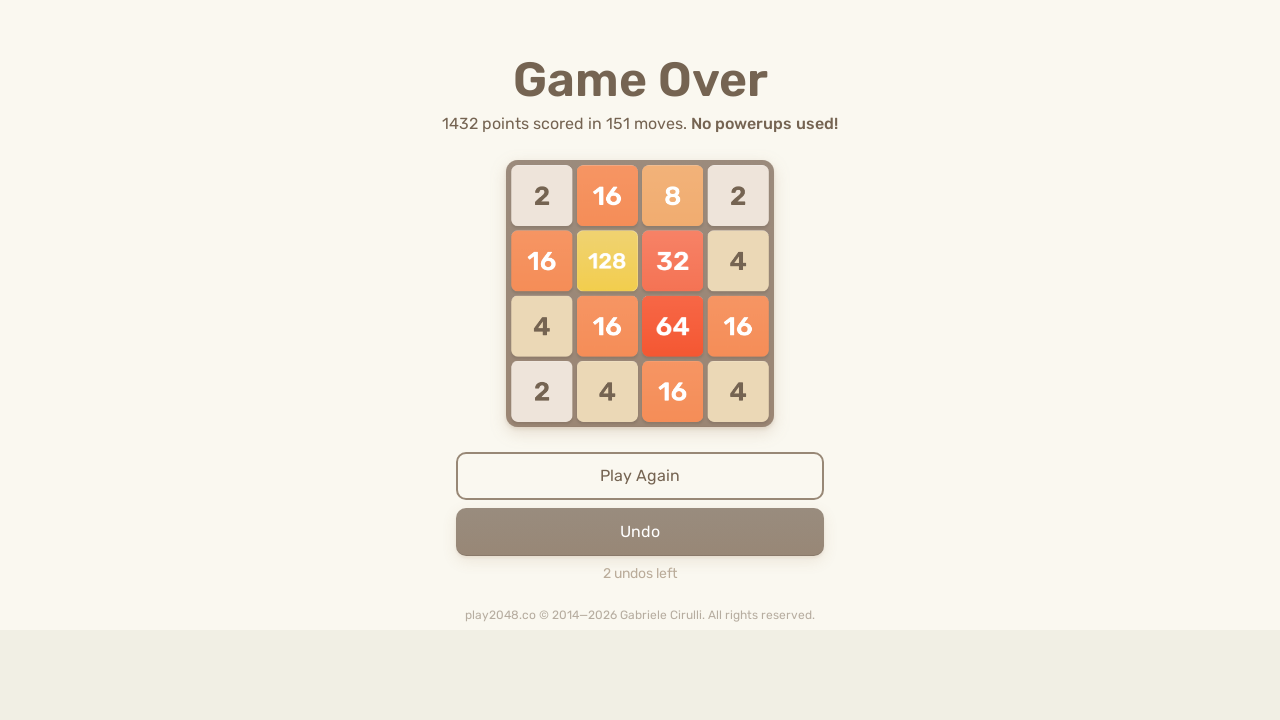

Pressed ArrowDown key on html
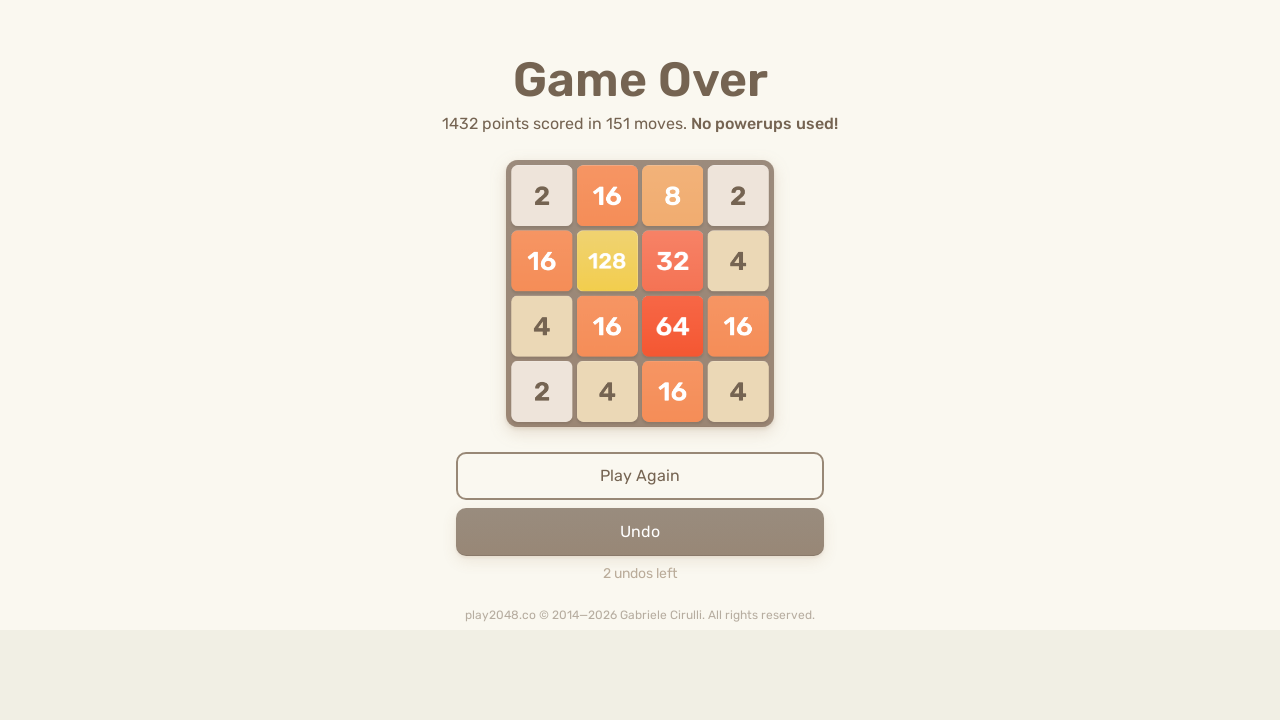

Pressed ArrowLeft key on html
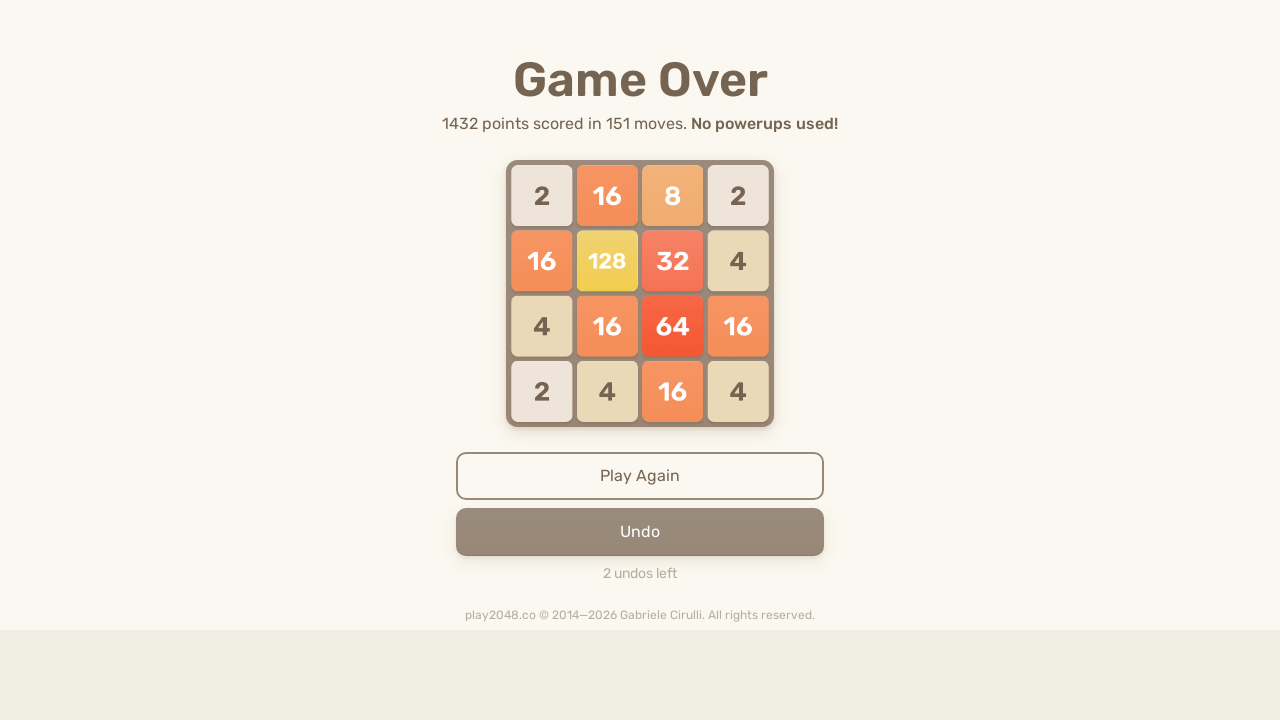

Pressed ArrowRight key on html
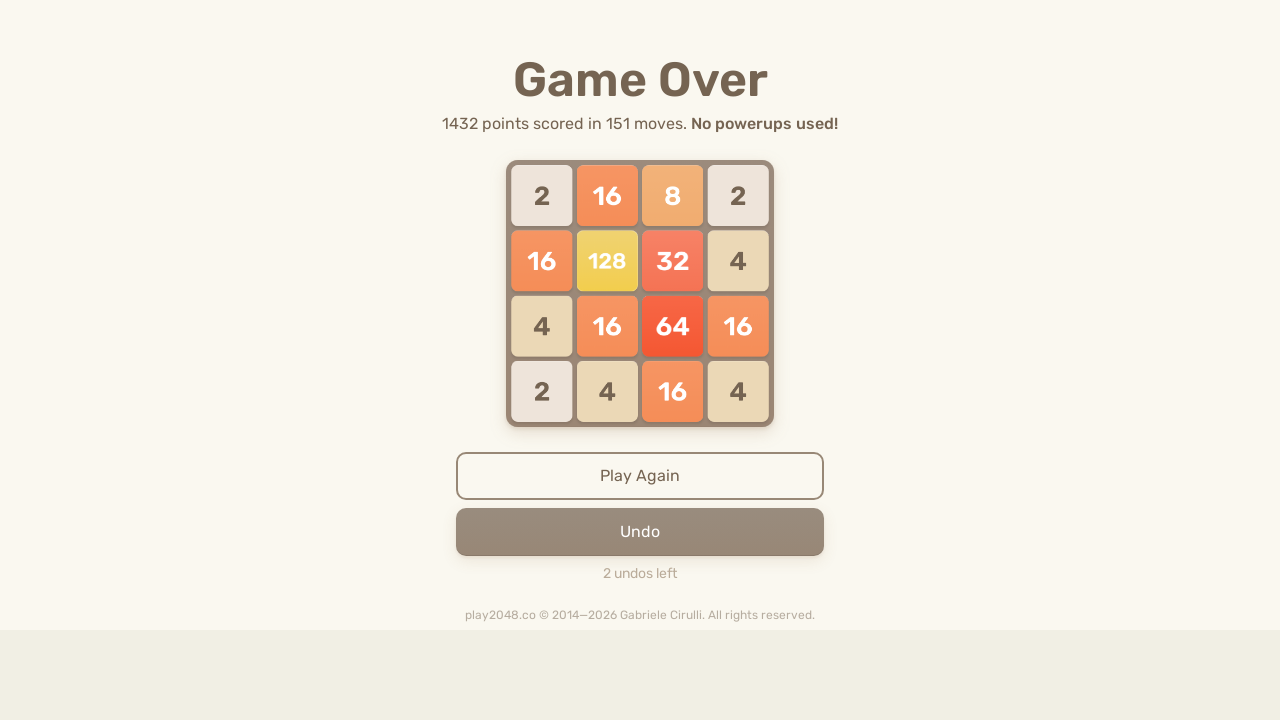

Pressed ArrowUp key on html
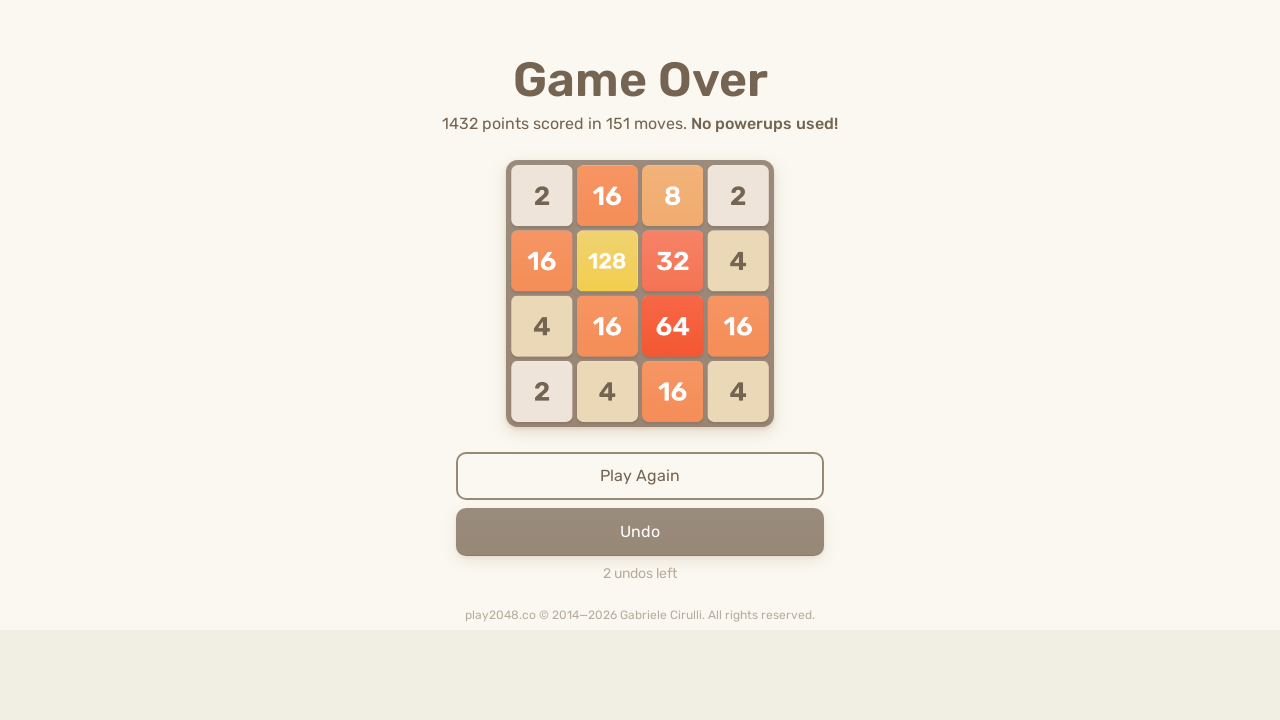

Pressed ArrowDown key on html
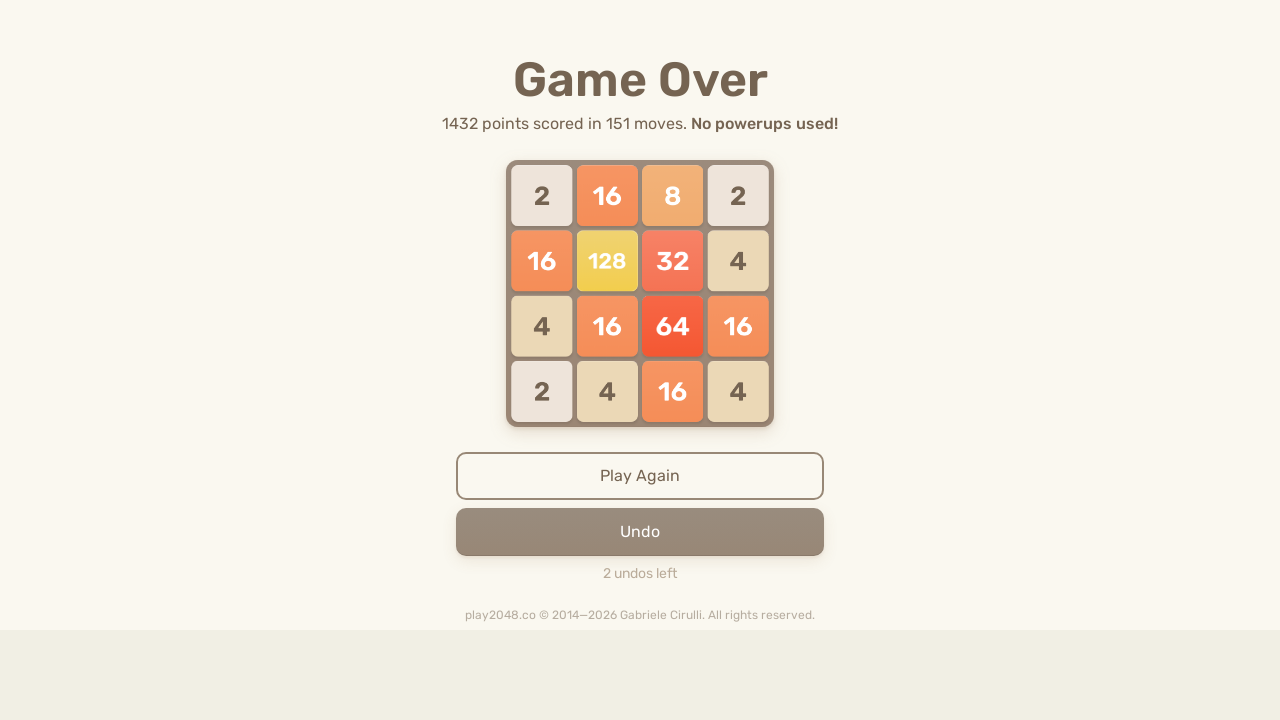

Pressed ArrowLeft key on html
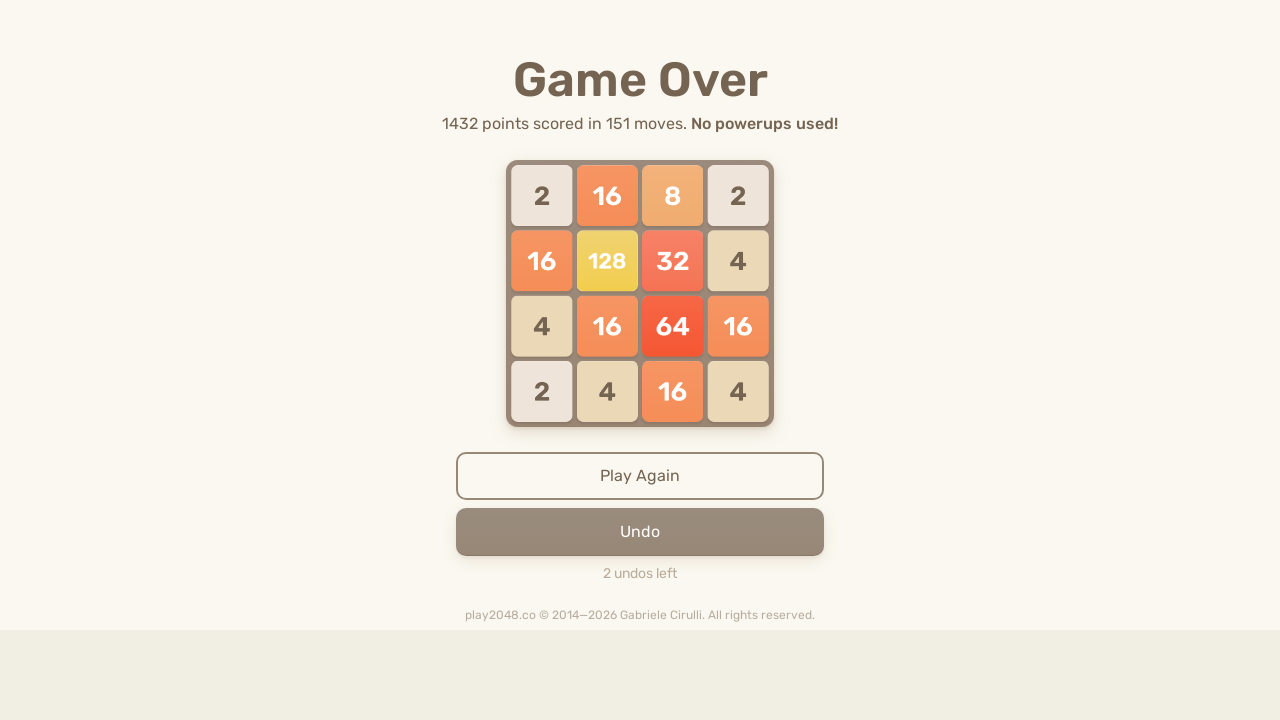

Pressed ArrowRight key on html
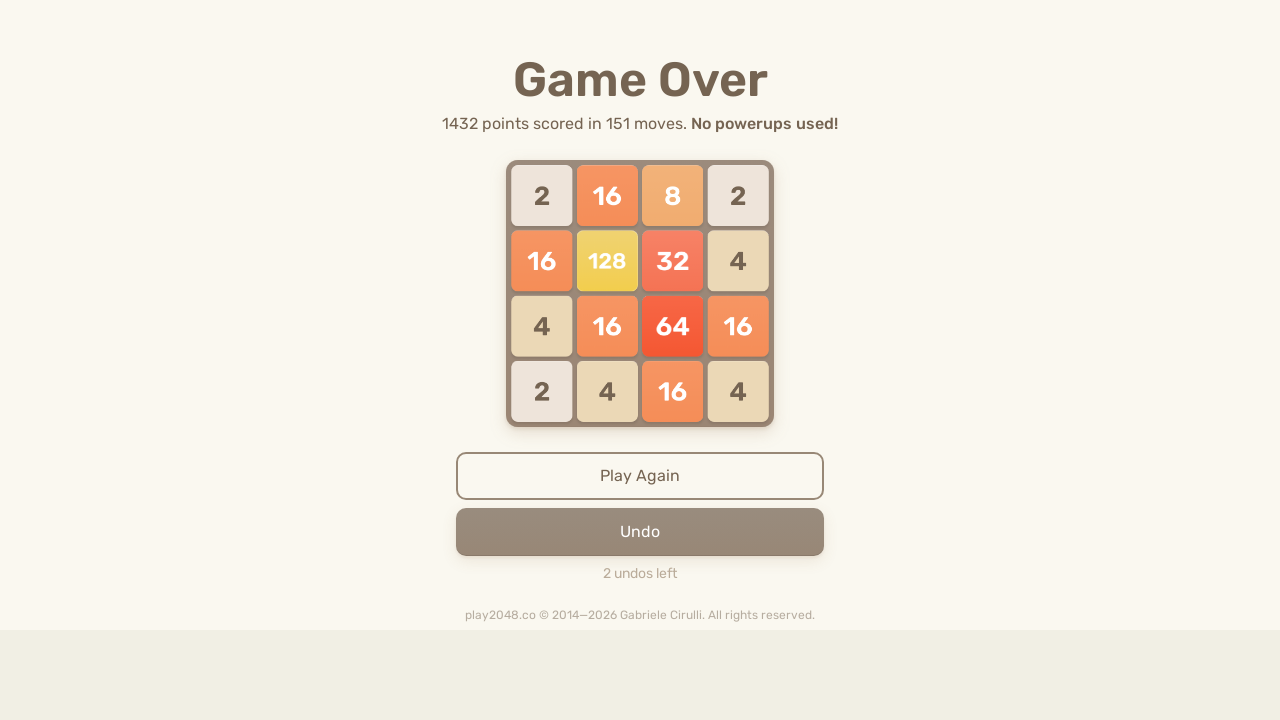

Pressed ArrowUp key on html
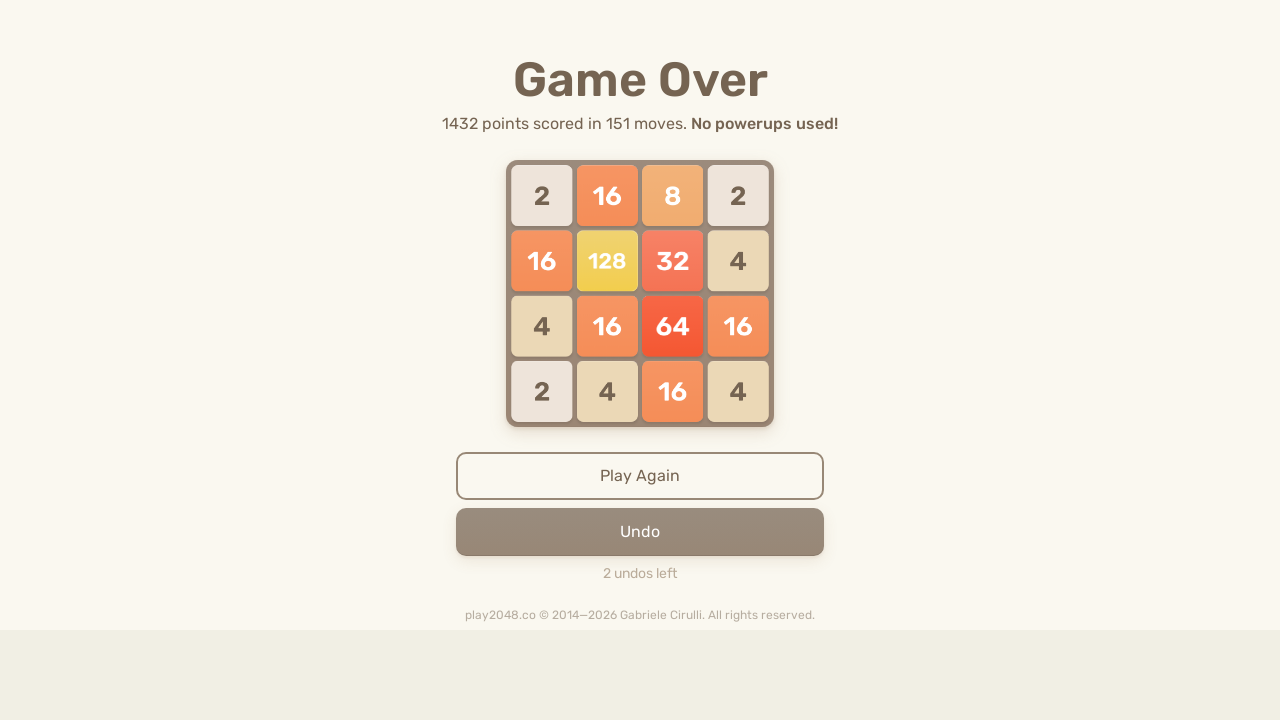

Pressed ArrowDown key on html
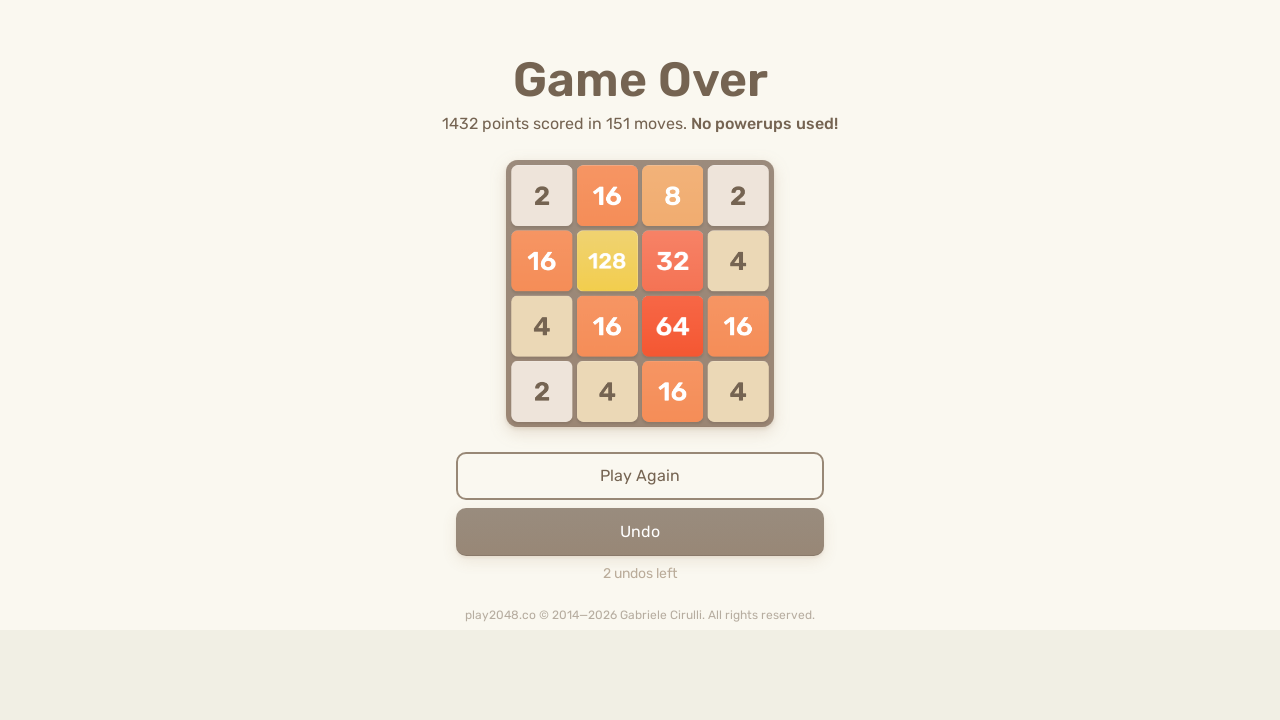

Pressed ArrowLeft key on html
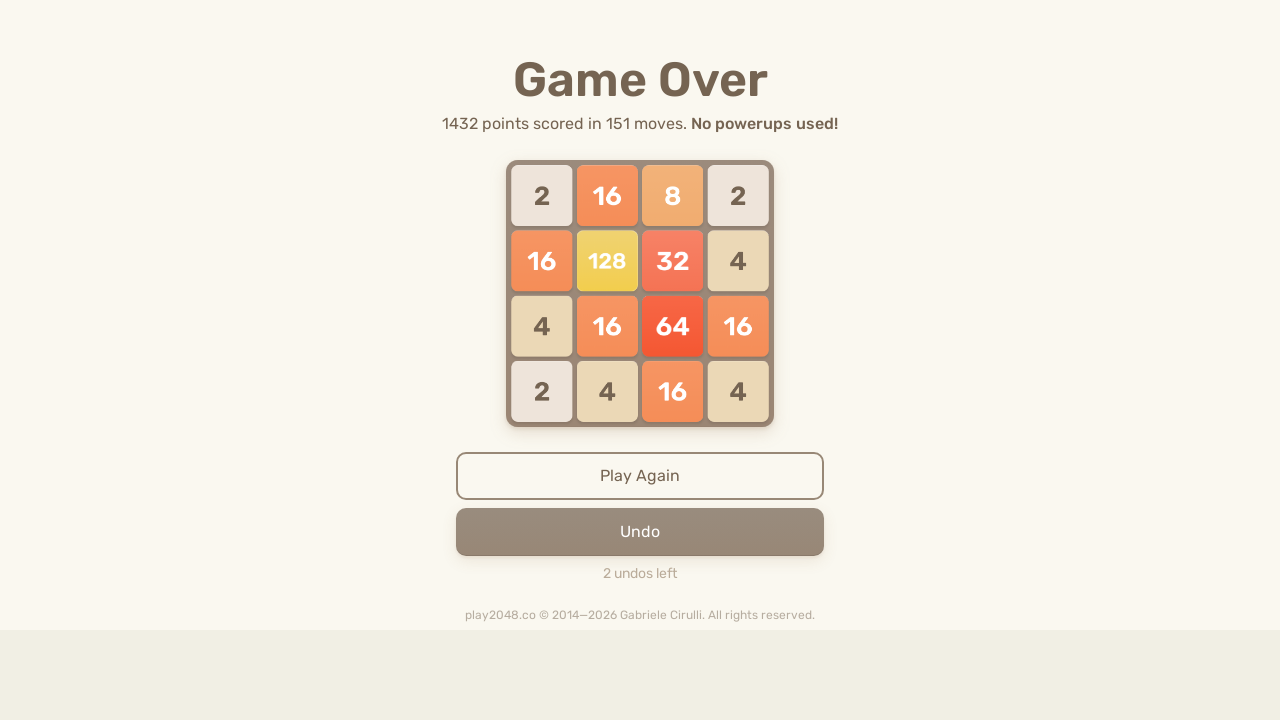

Pressed ArrowRight key on html
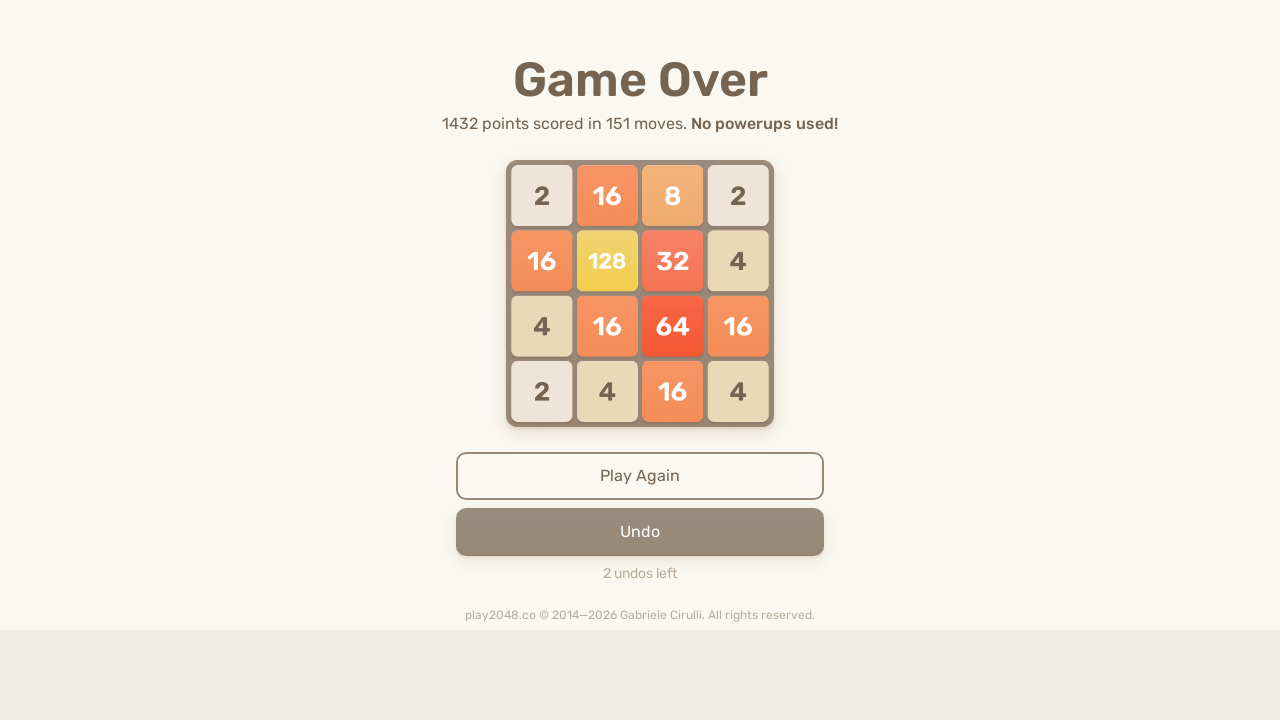

Pressed ArrowUp key on html
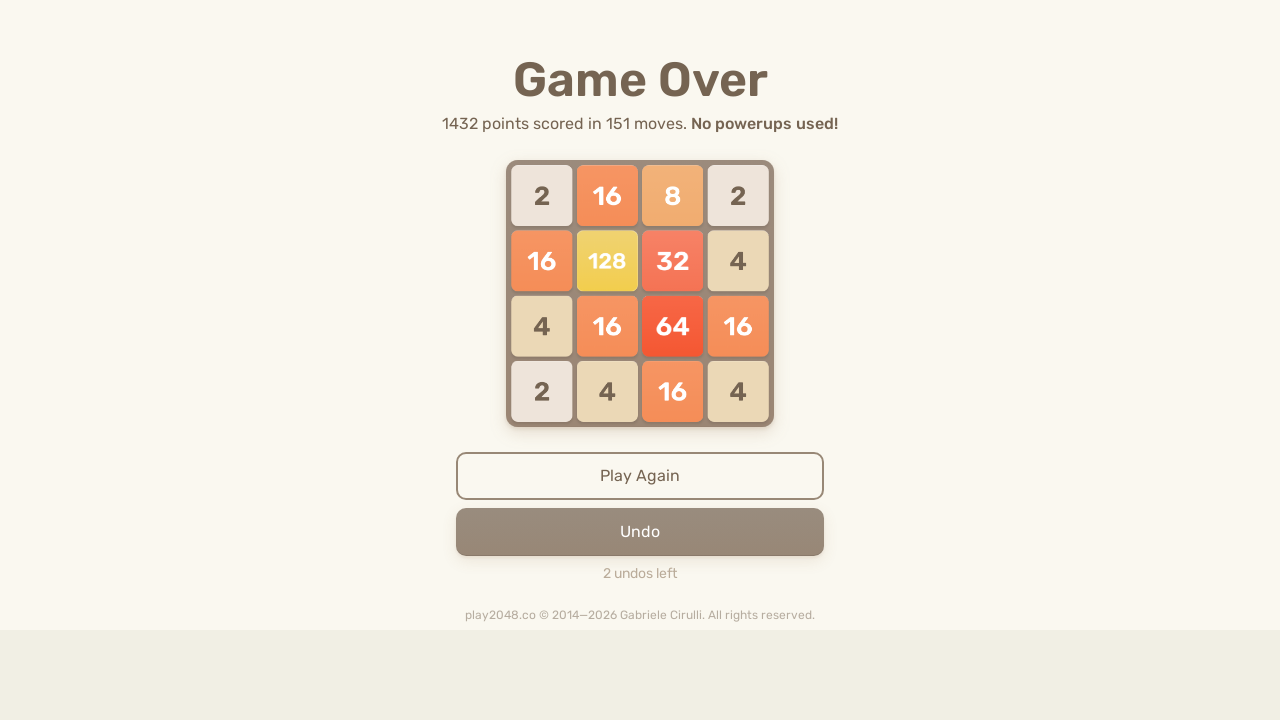

Pressed ArrowDown key on html
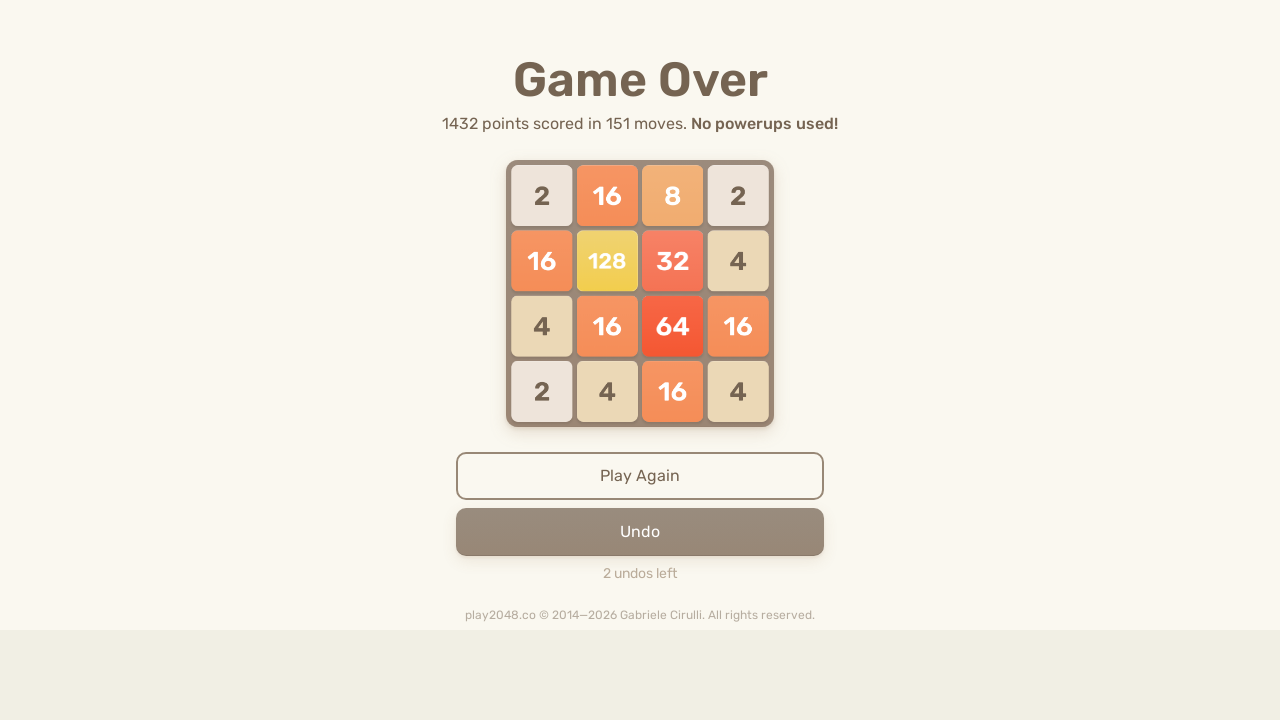

Pressed ArrowLeft key on html
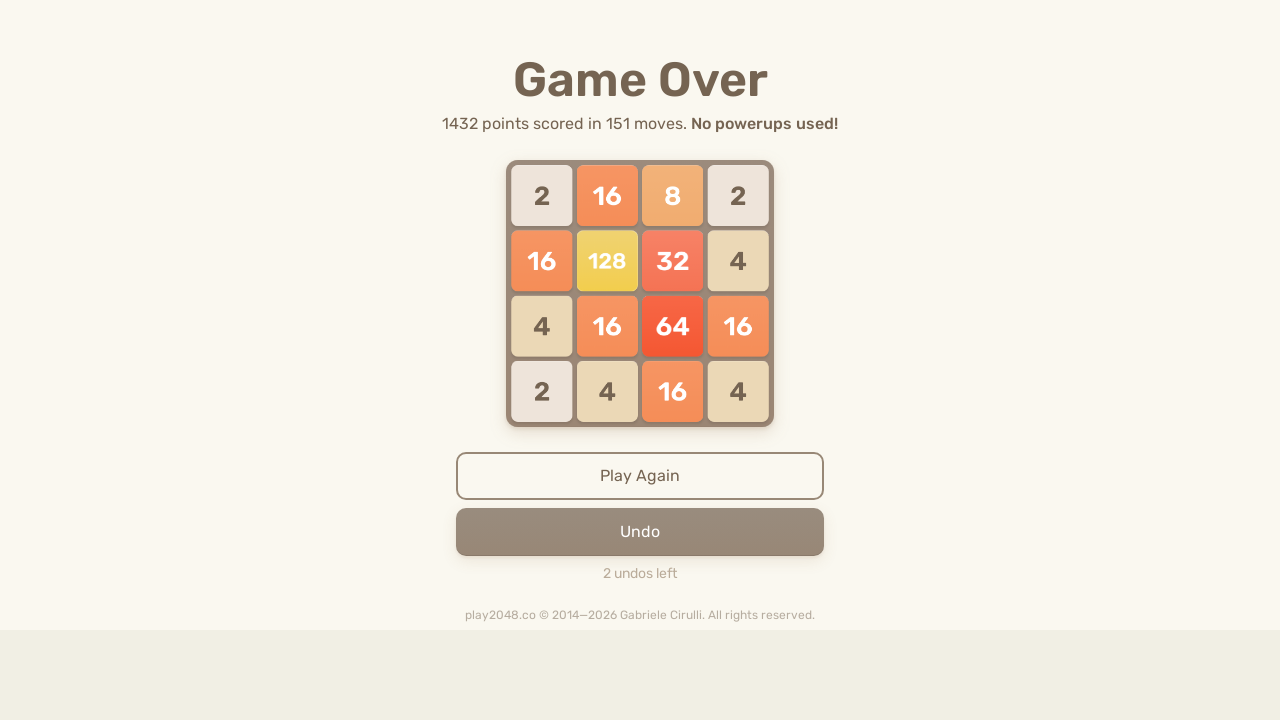

Pressed ArrowRight key on html
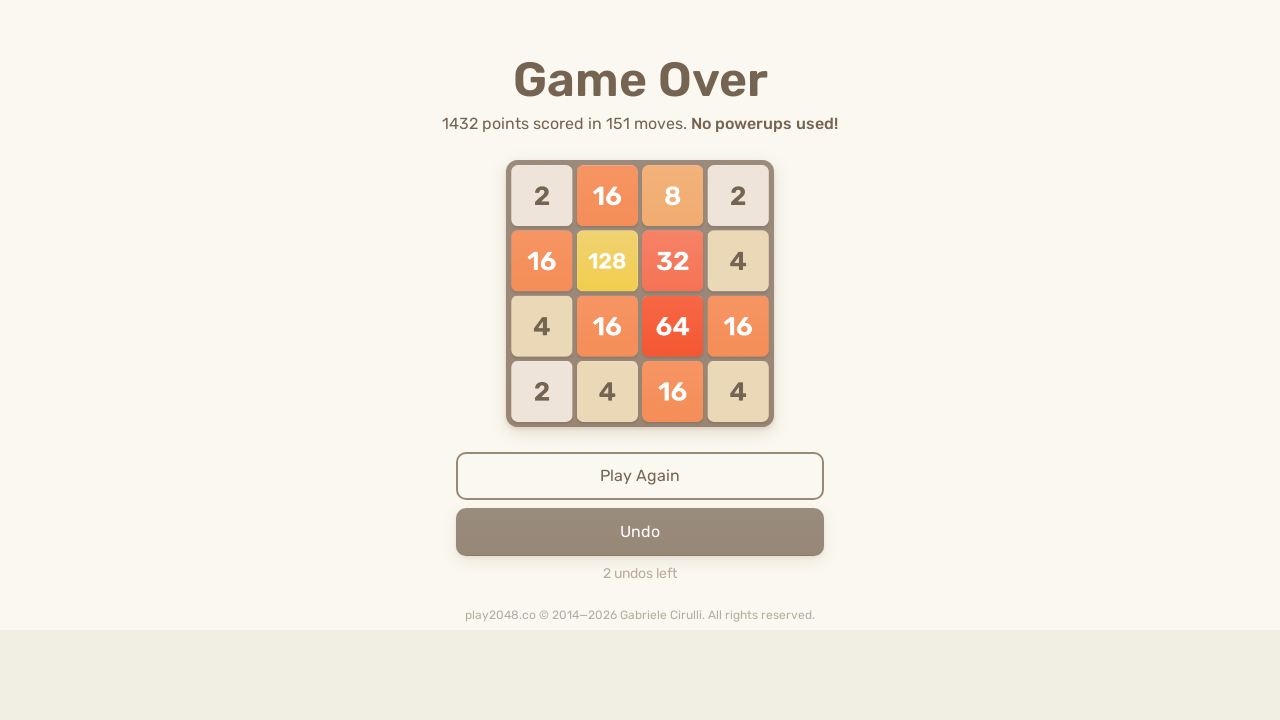

Pressed ArrowUp key on html
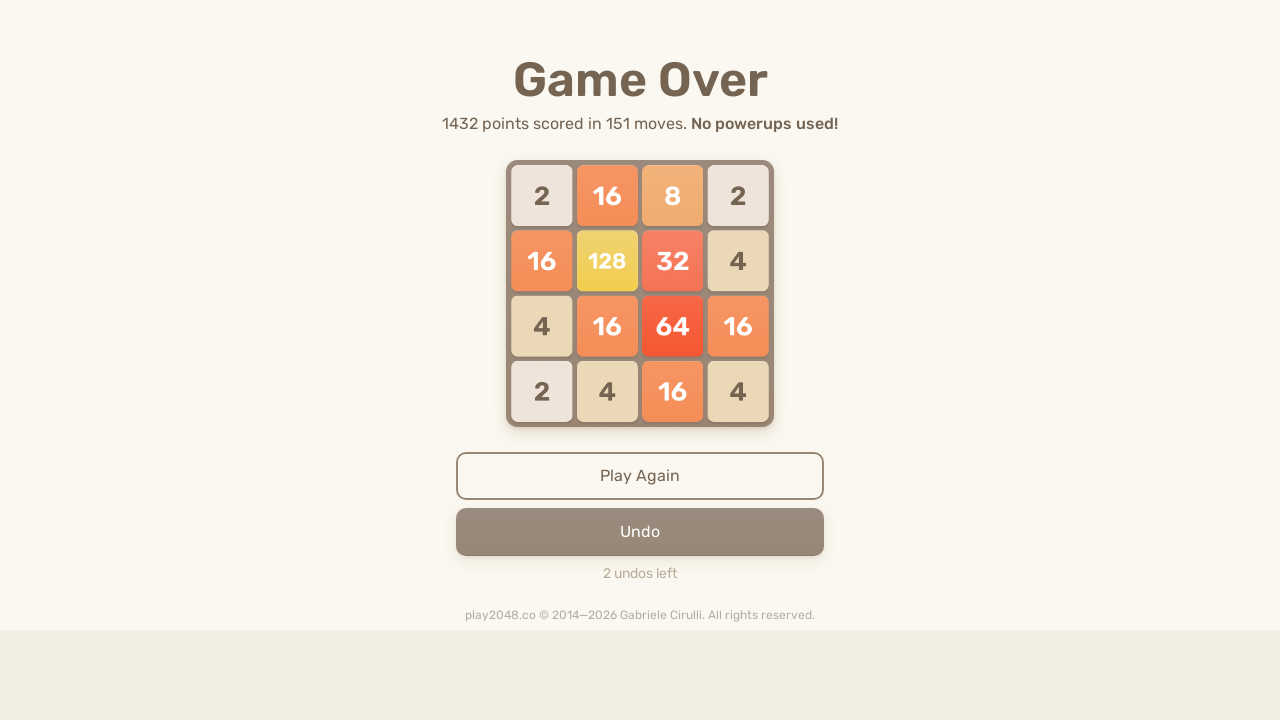

Pressed ArrowDown key on html
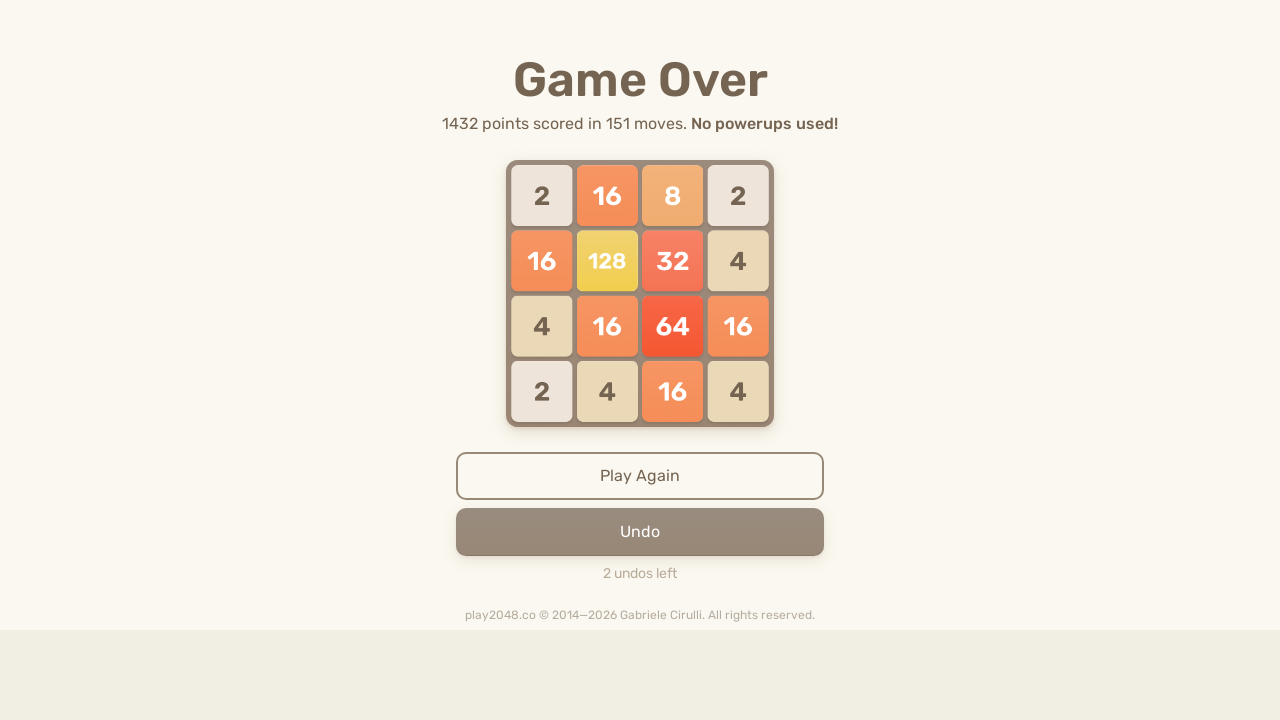

Pressed ArrowLeft key on html
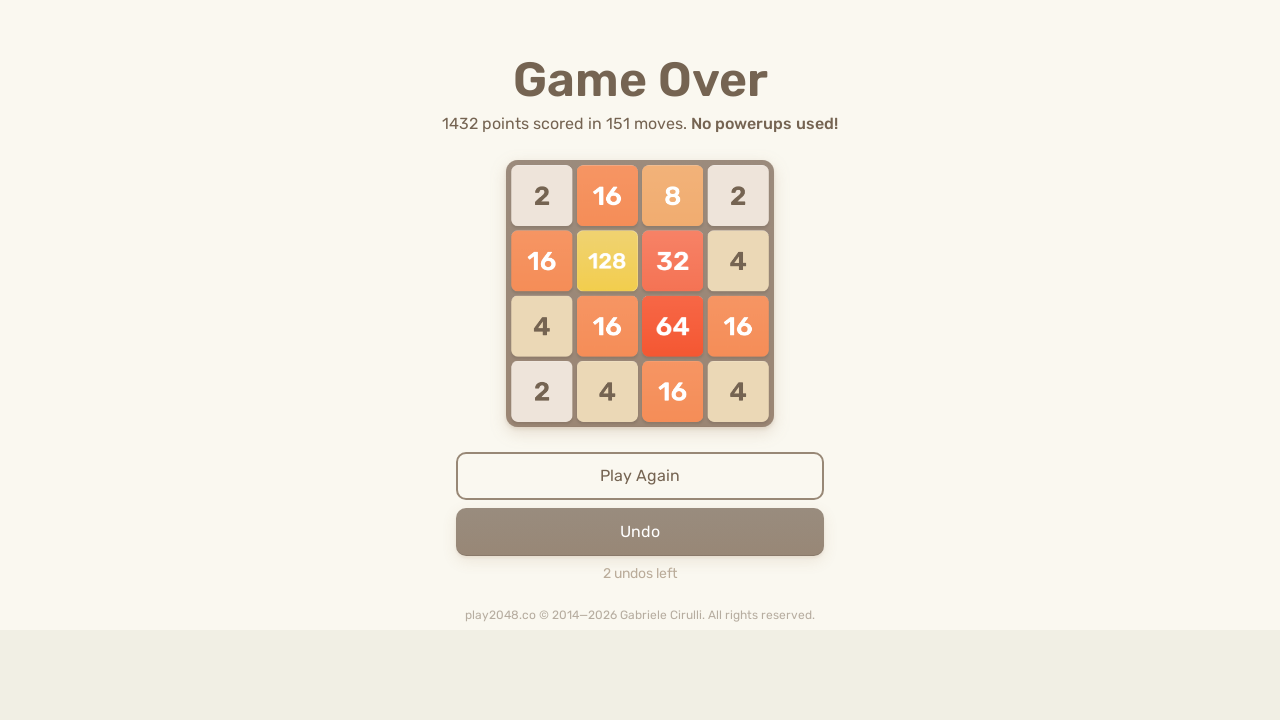

Pressed ArrowRight key on html
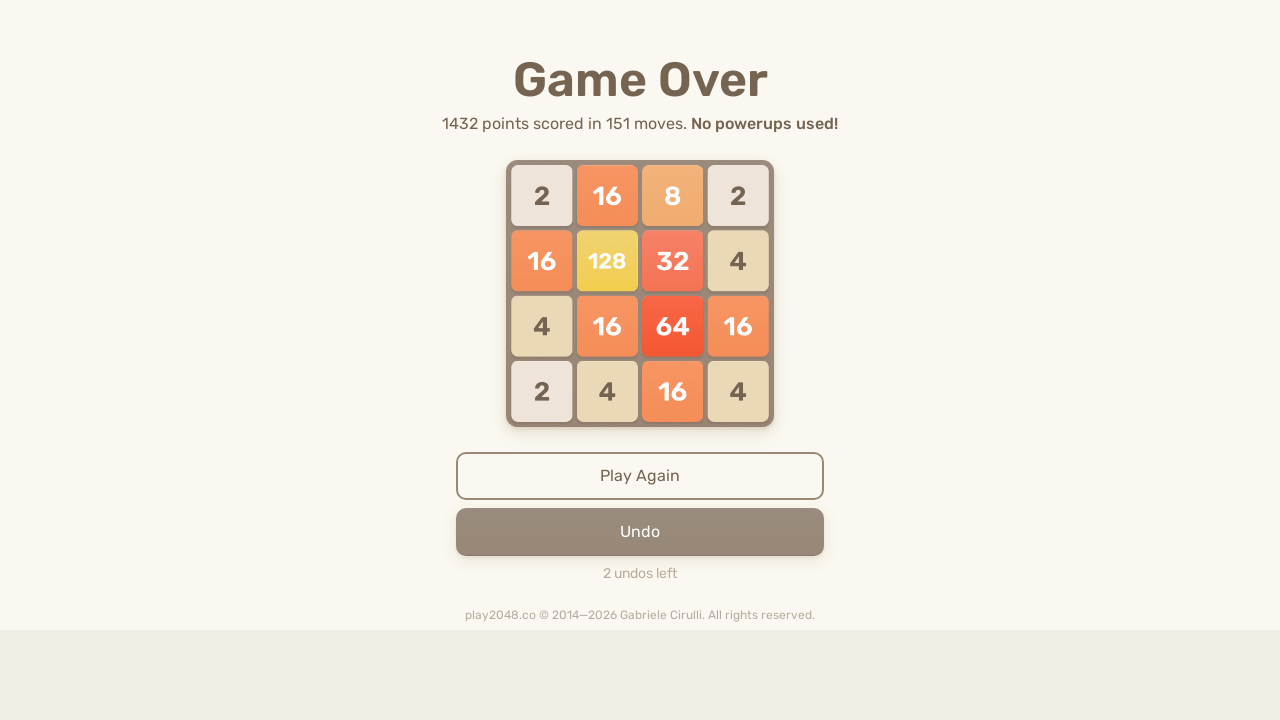

Pressed ArrowUp key on html
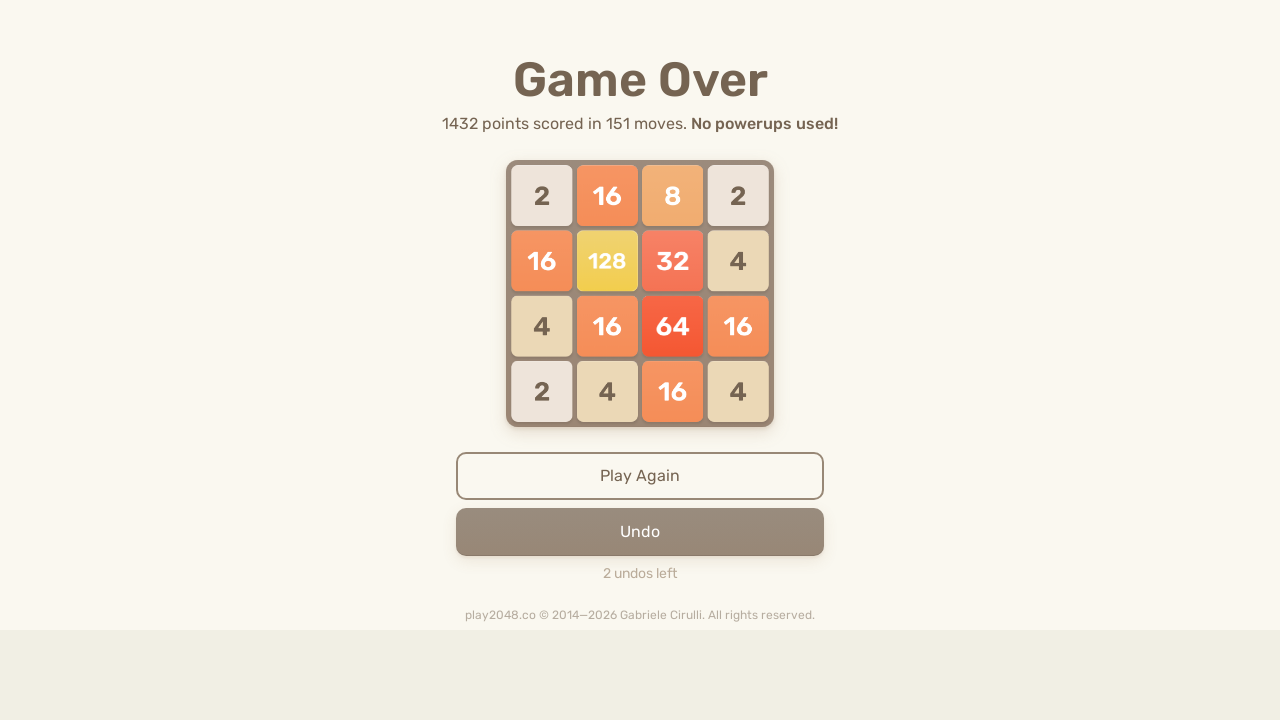

Pressed ArrowDown key on html
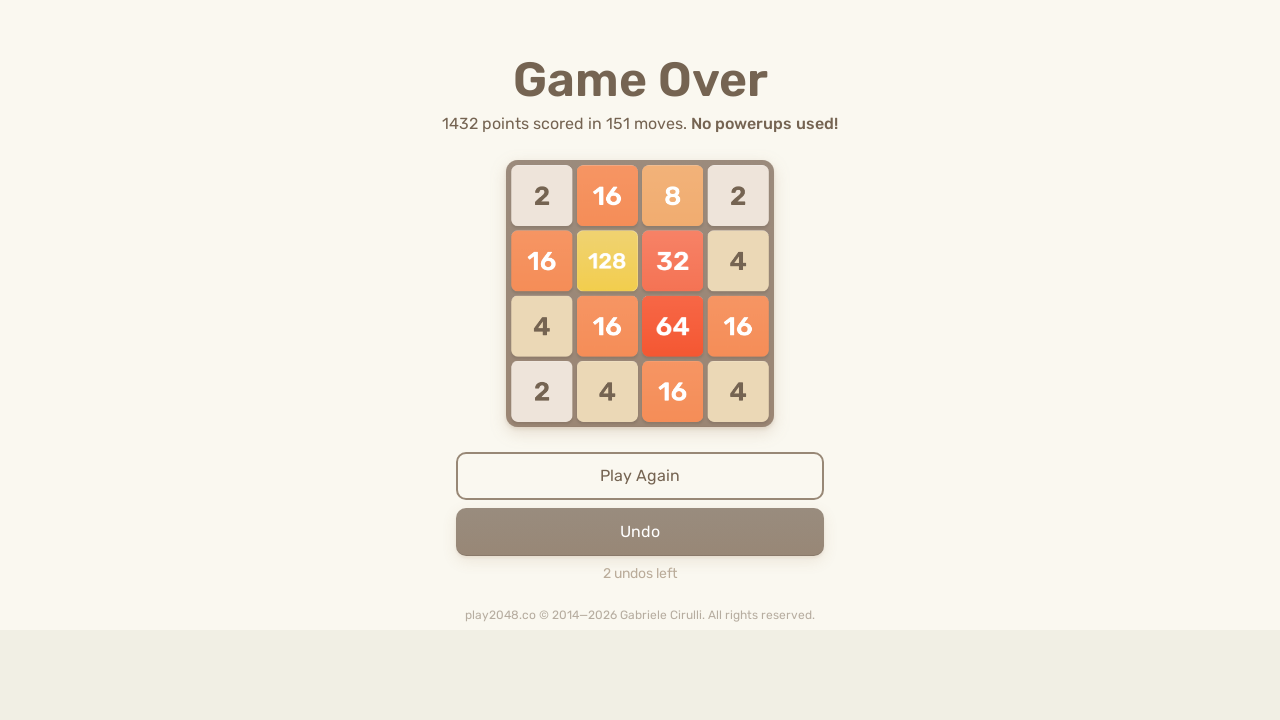

Pressed ArrowLeft key on html
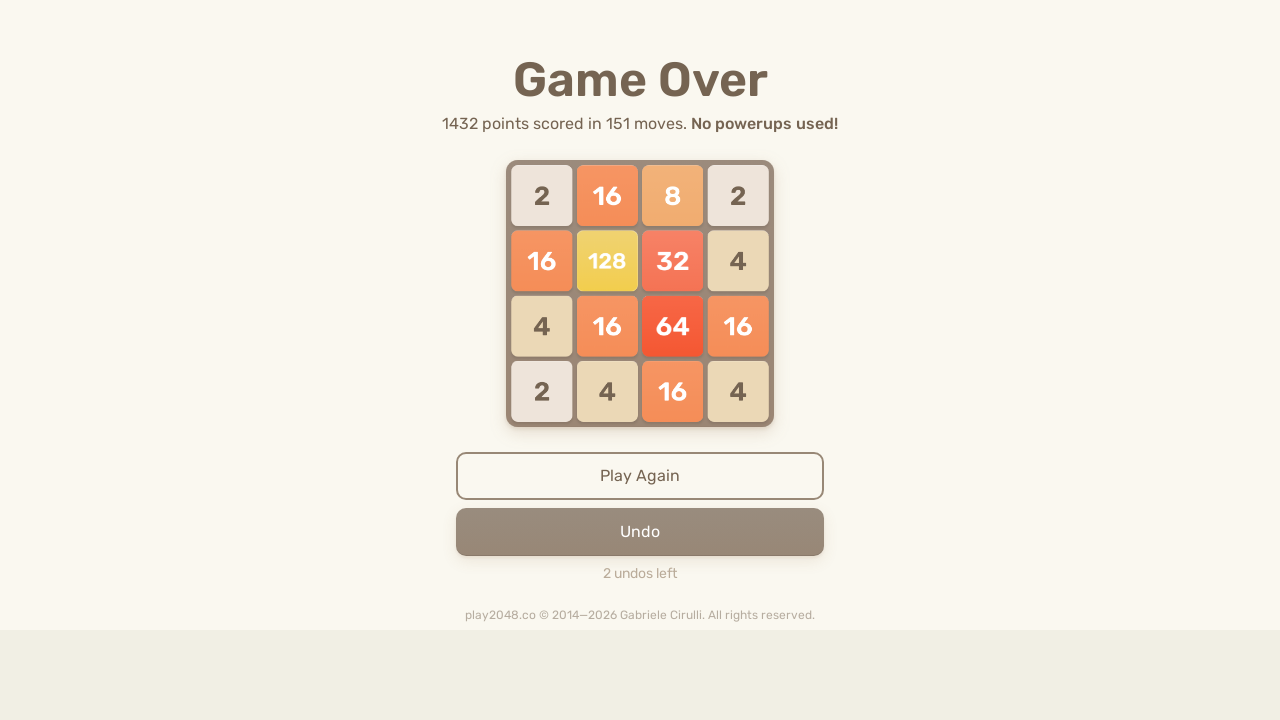

Pressed ArrowRight key on html
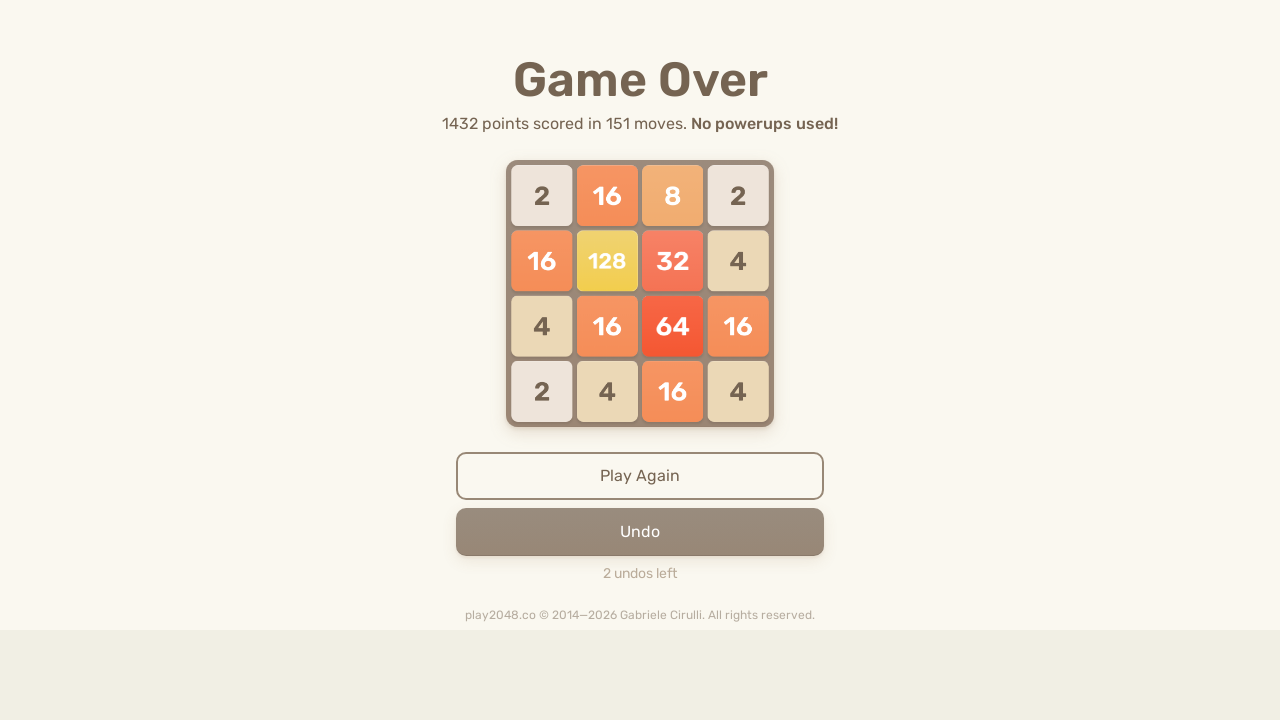

Pressed ArrowUp key on html
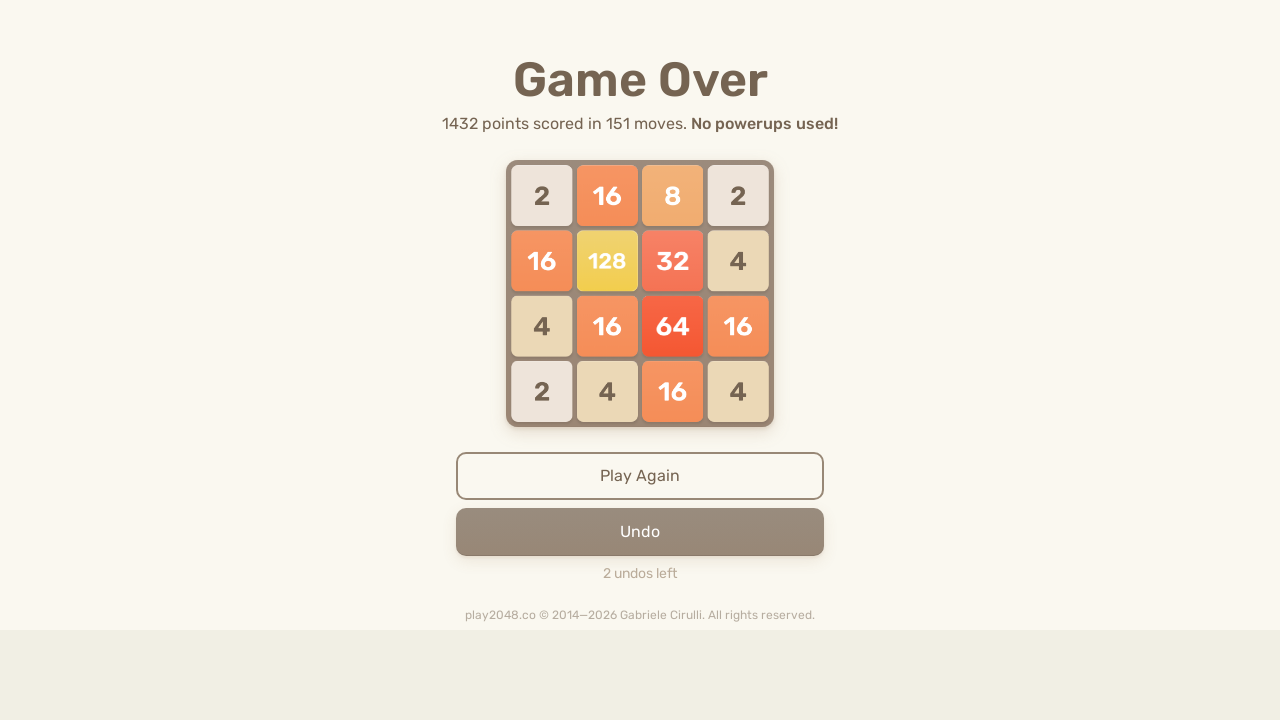

Pressed ArrowDown key on html
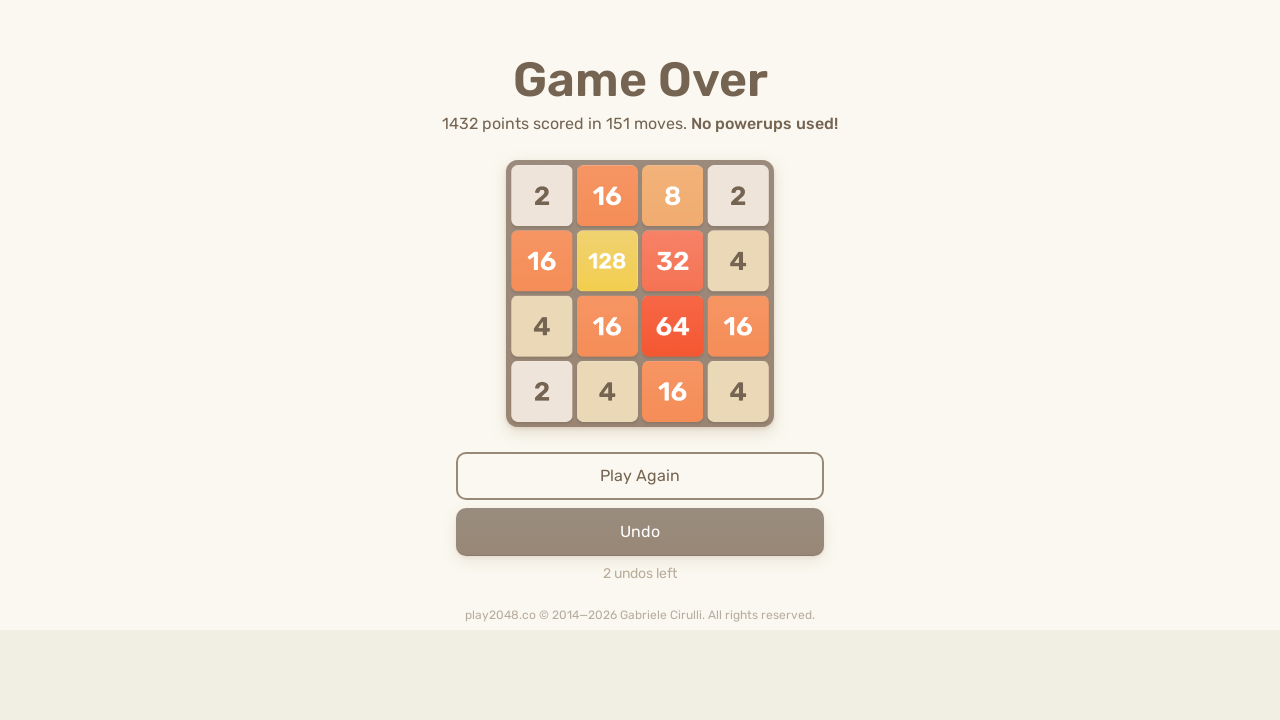

Pressed ArrowLeft key on html
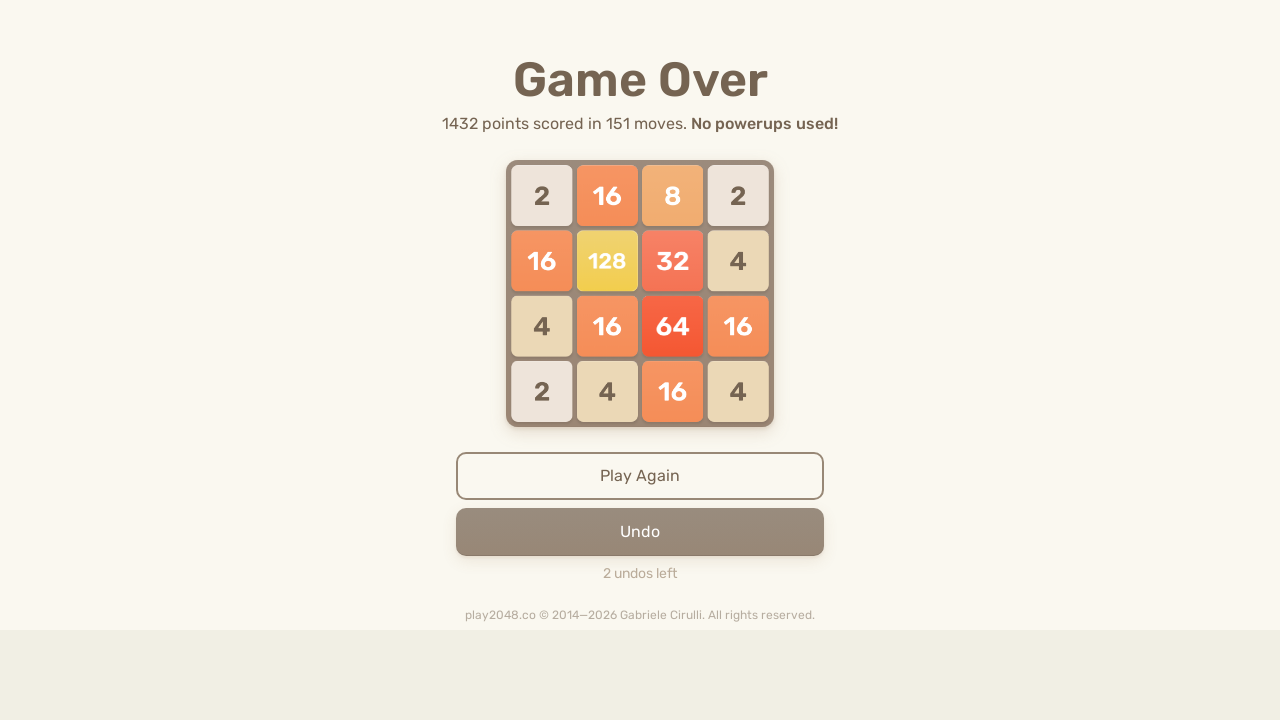

Pressed ArrowRight key on html
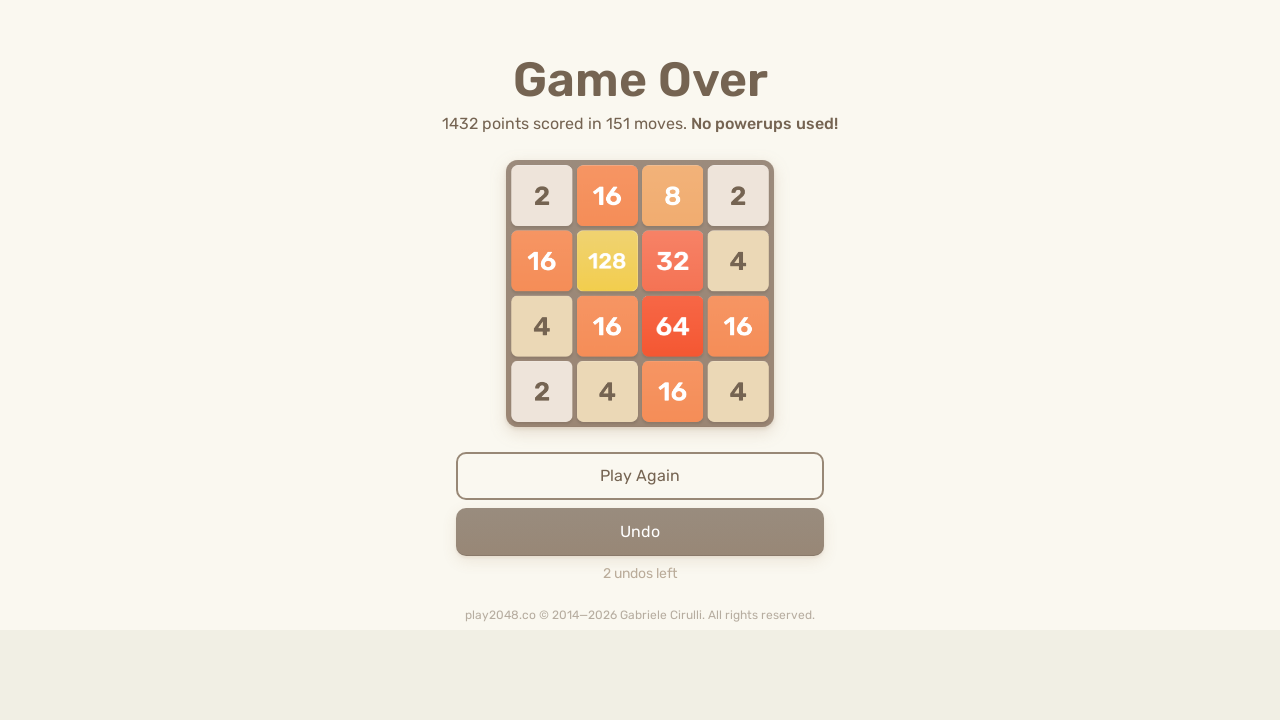

Pressed ArrowUp key on html
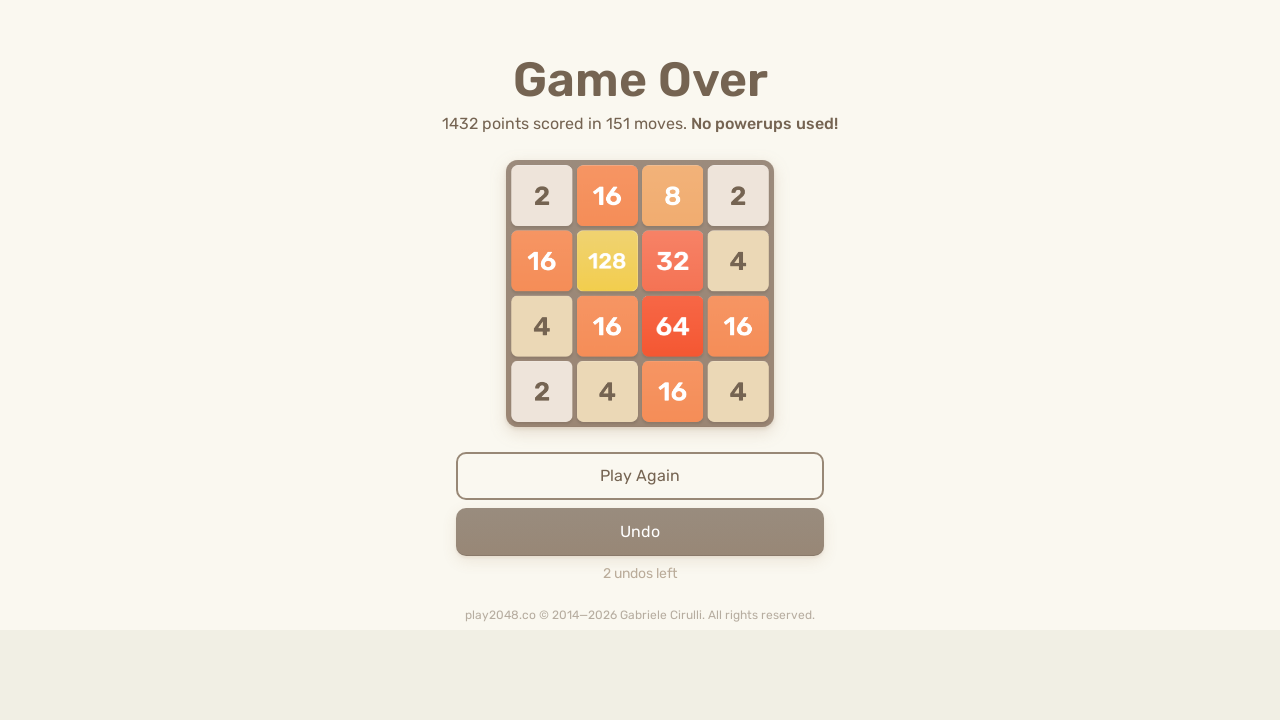

Pressed ArrowDown key on html
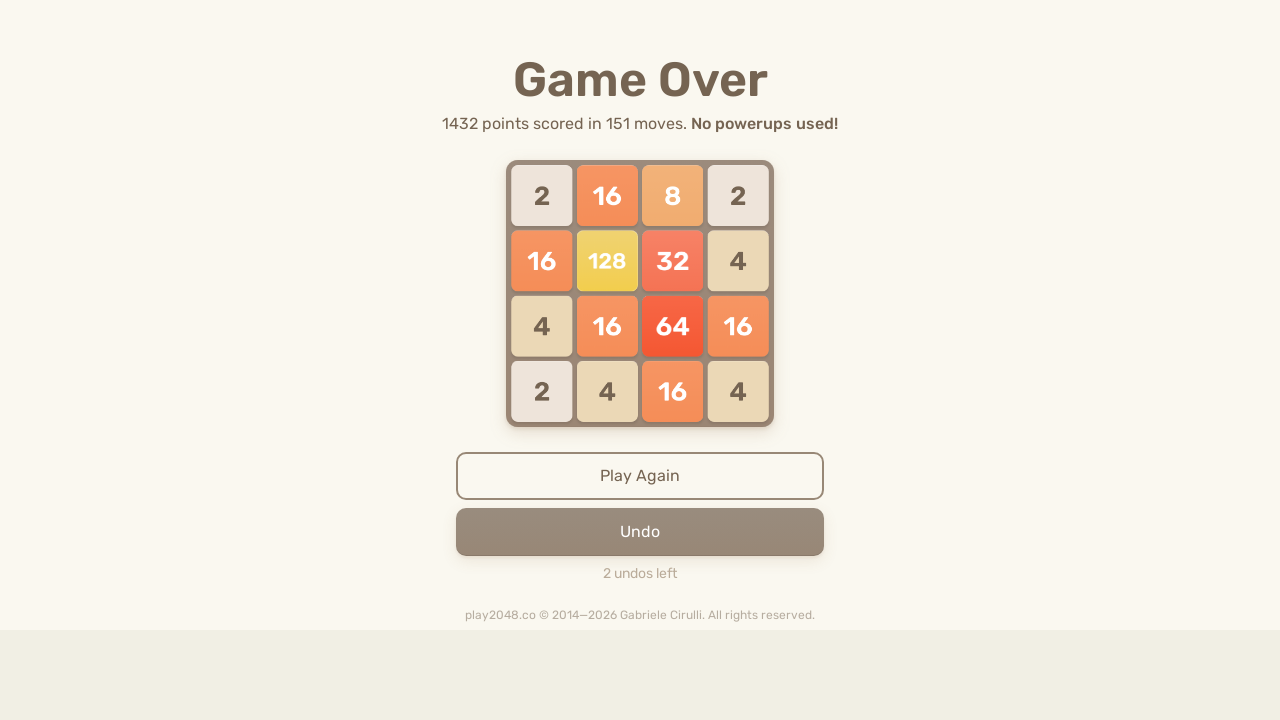

Pressed ArrowLeft key on html
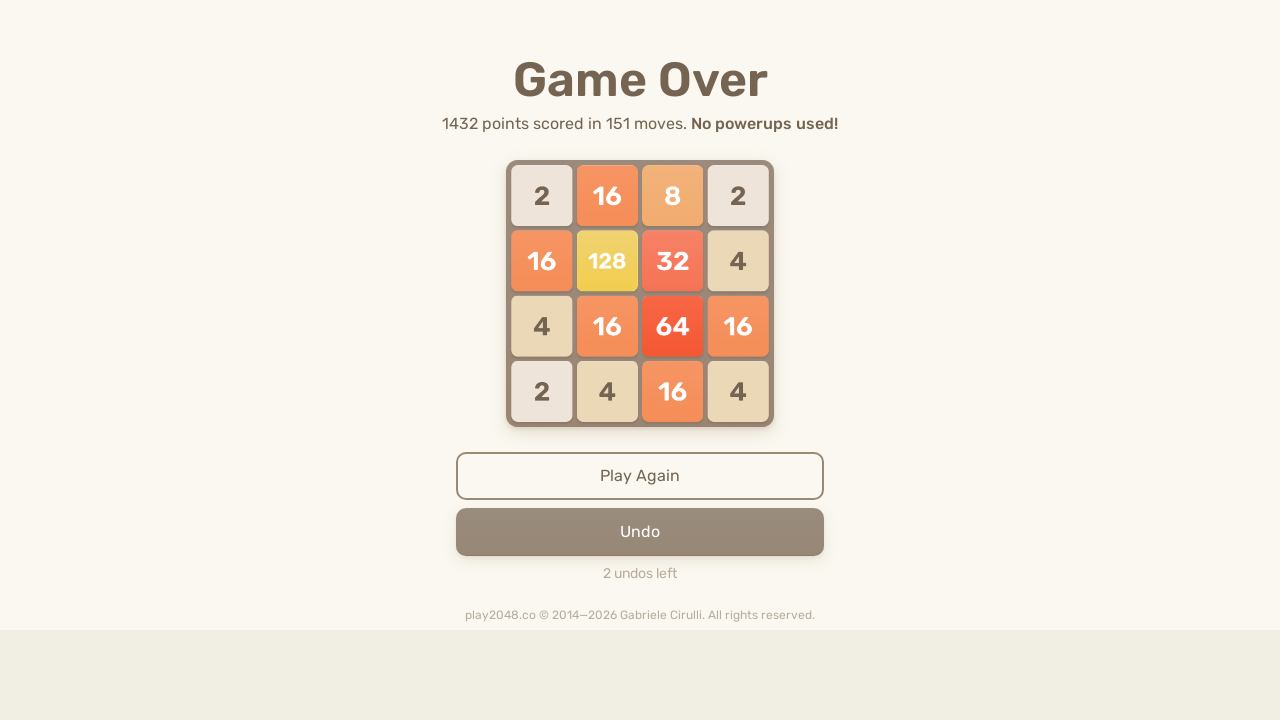

Pressed ArrowRight key on html
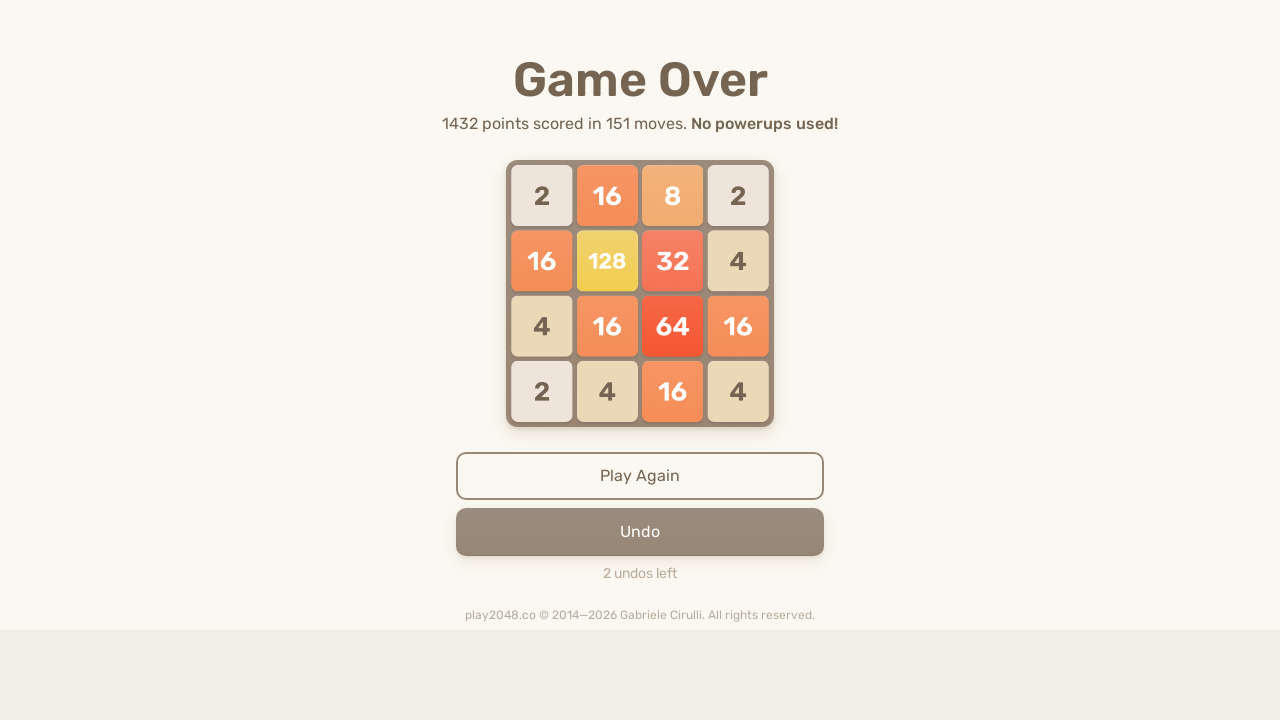

Pressed ArrowUp key on html
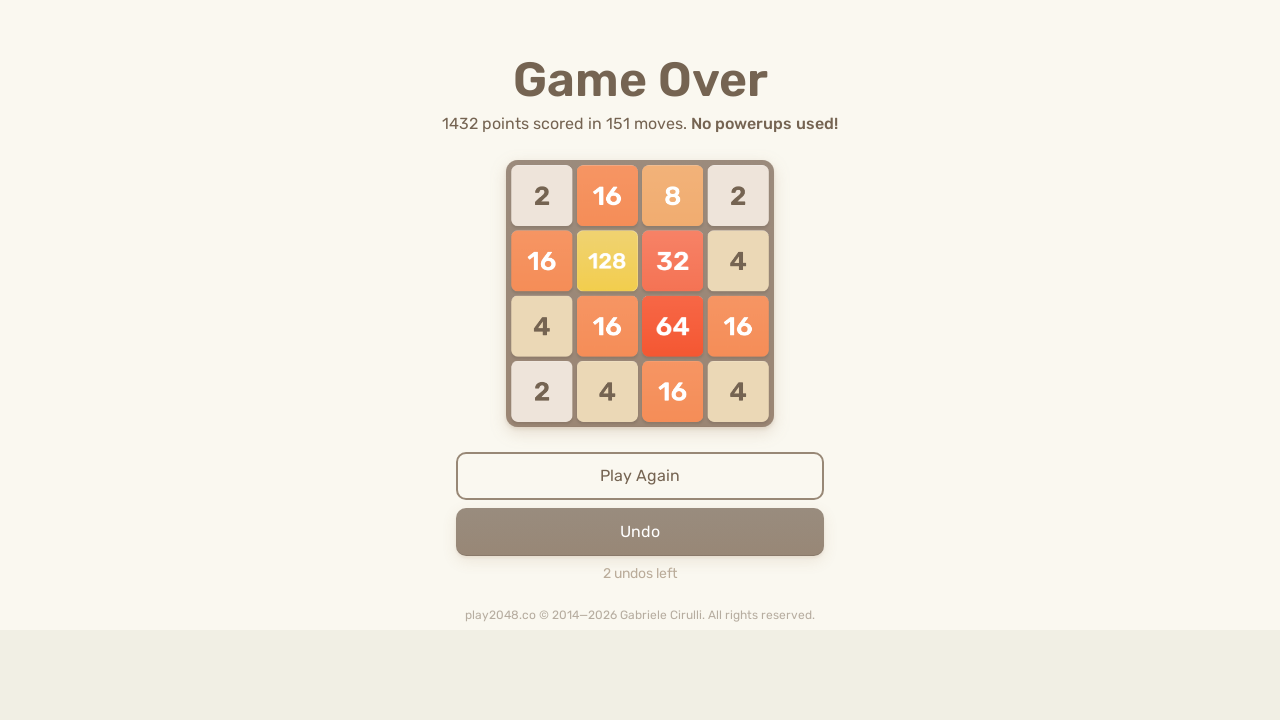

Pressed ArrowDown key on html
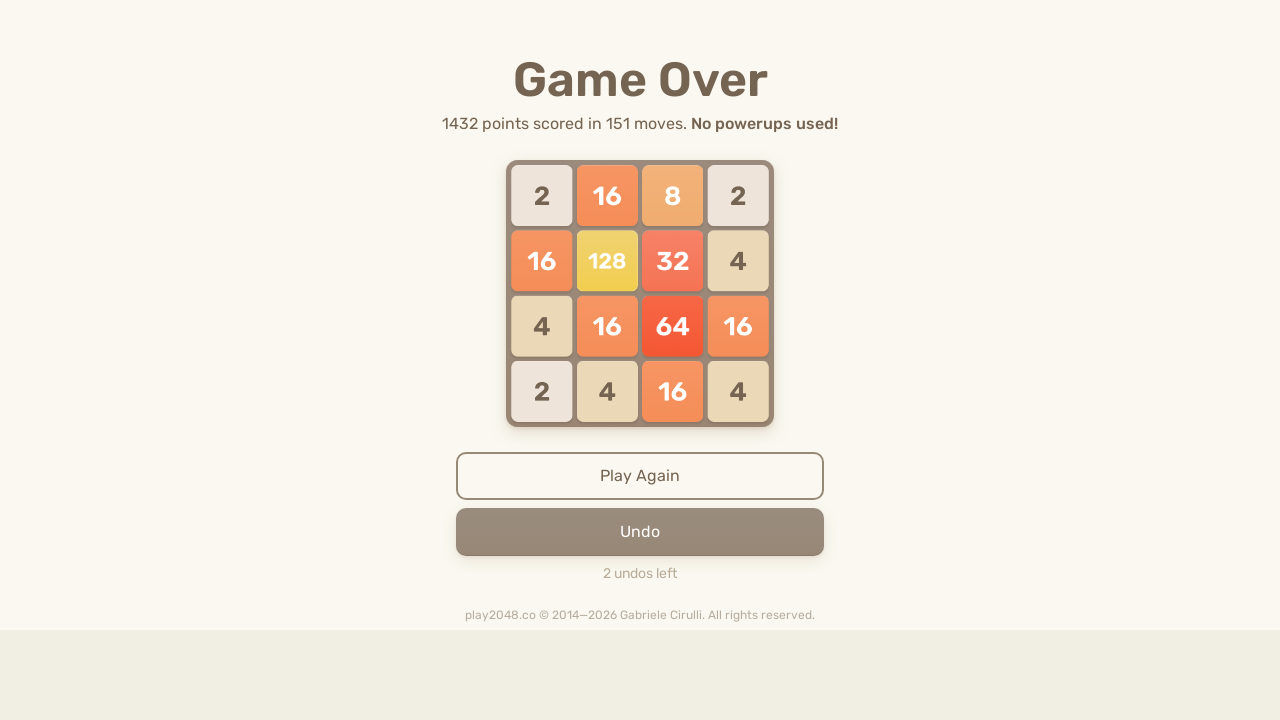

Pressed ArrowLeft key on html
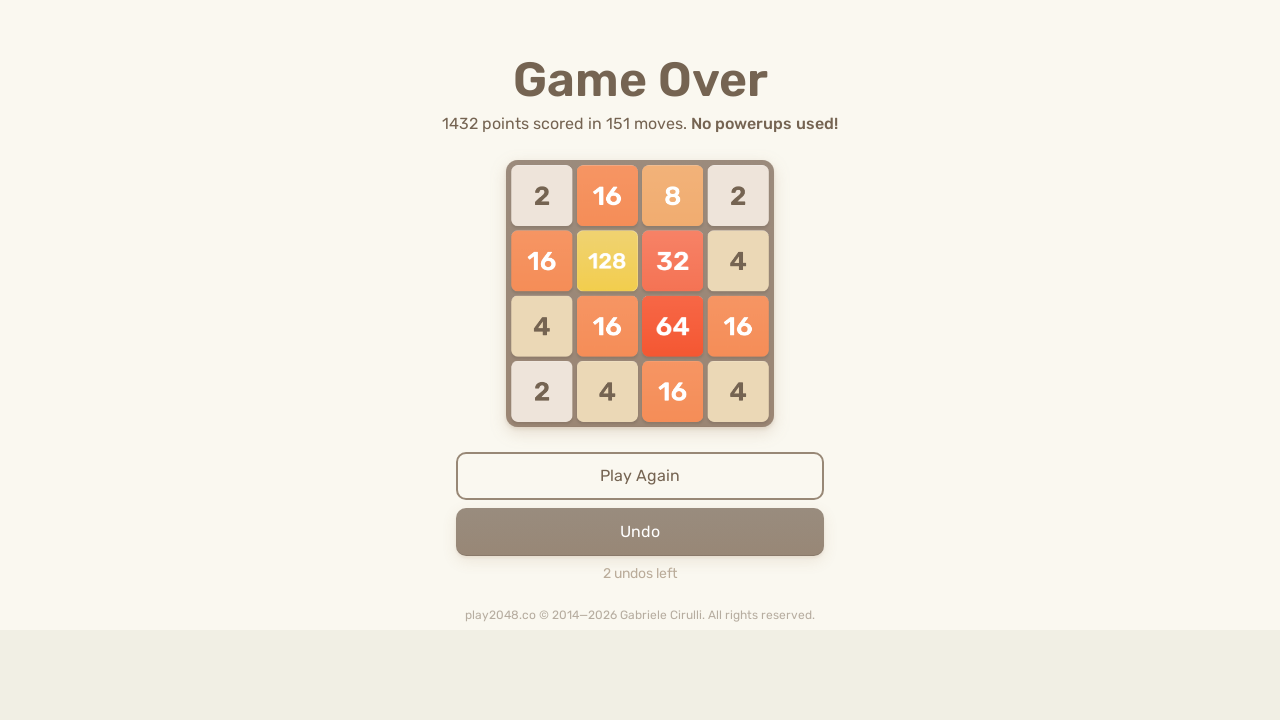

Pressed ArrowRight key on html
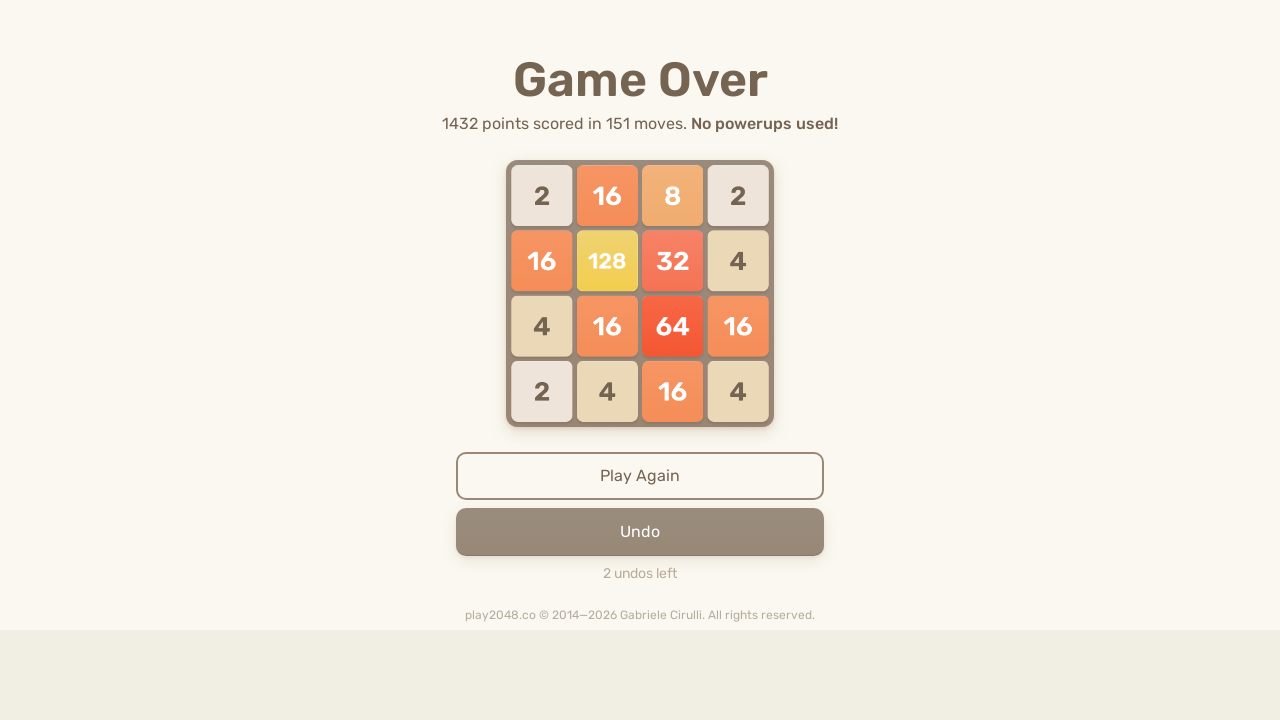

Pressed ArrowUp key on html
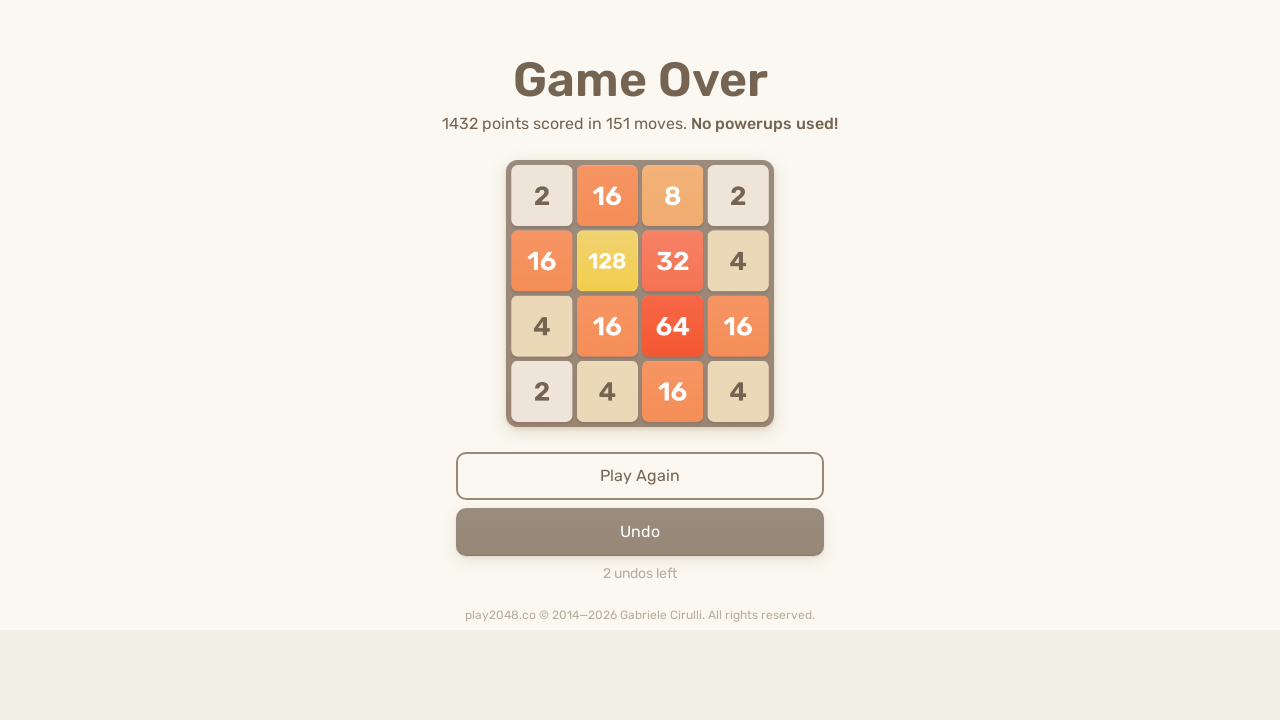

Pressed ArrowDown key on html
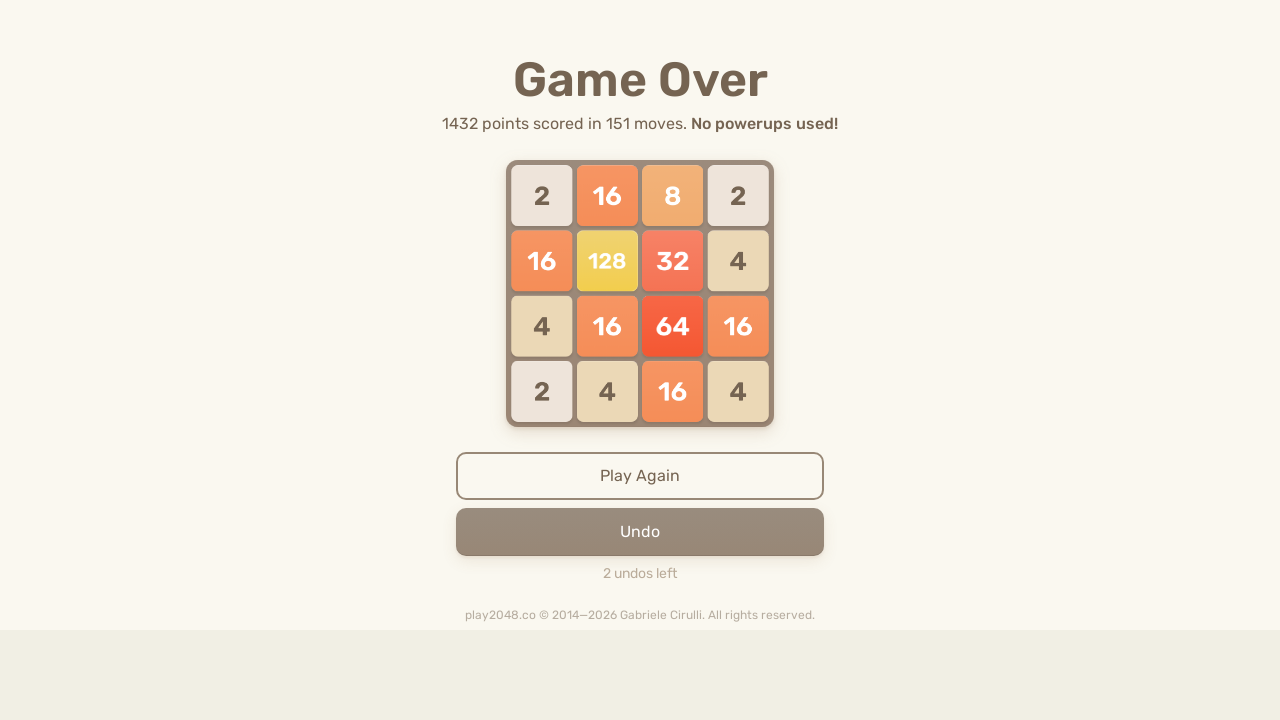

Pressed ArrowLeft key on html
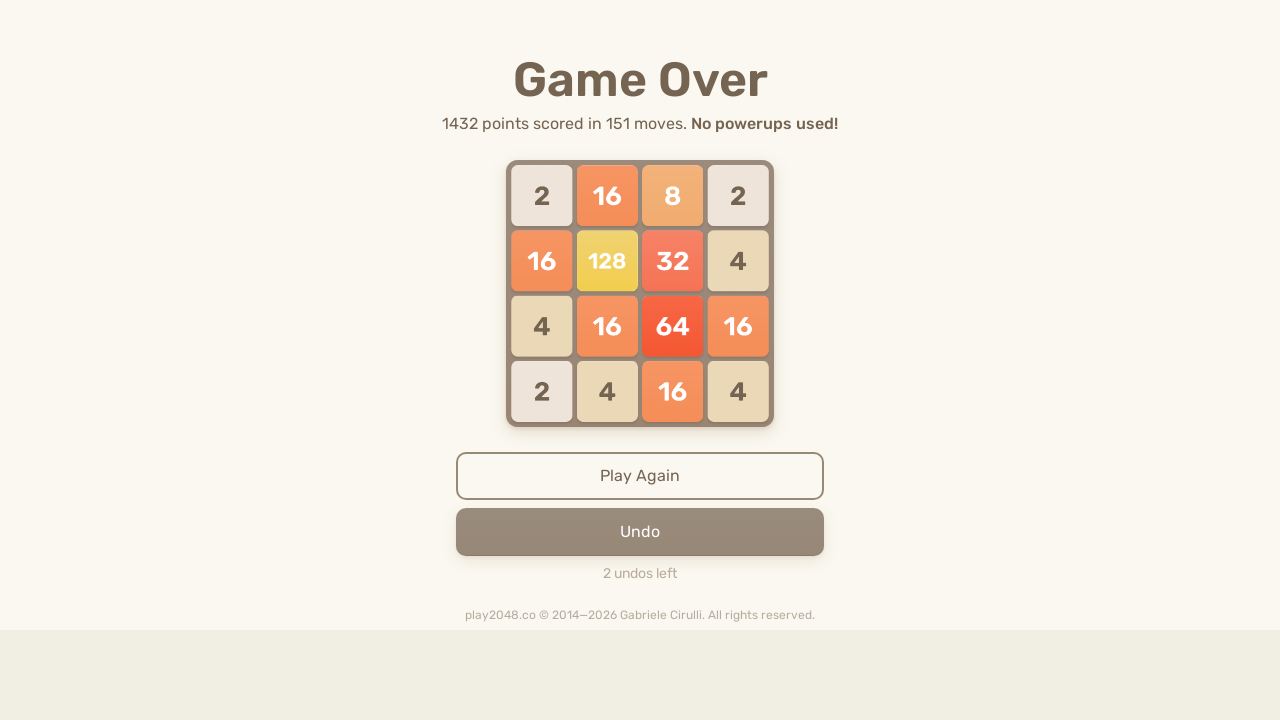

Pressed ArrowRight key on html
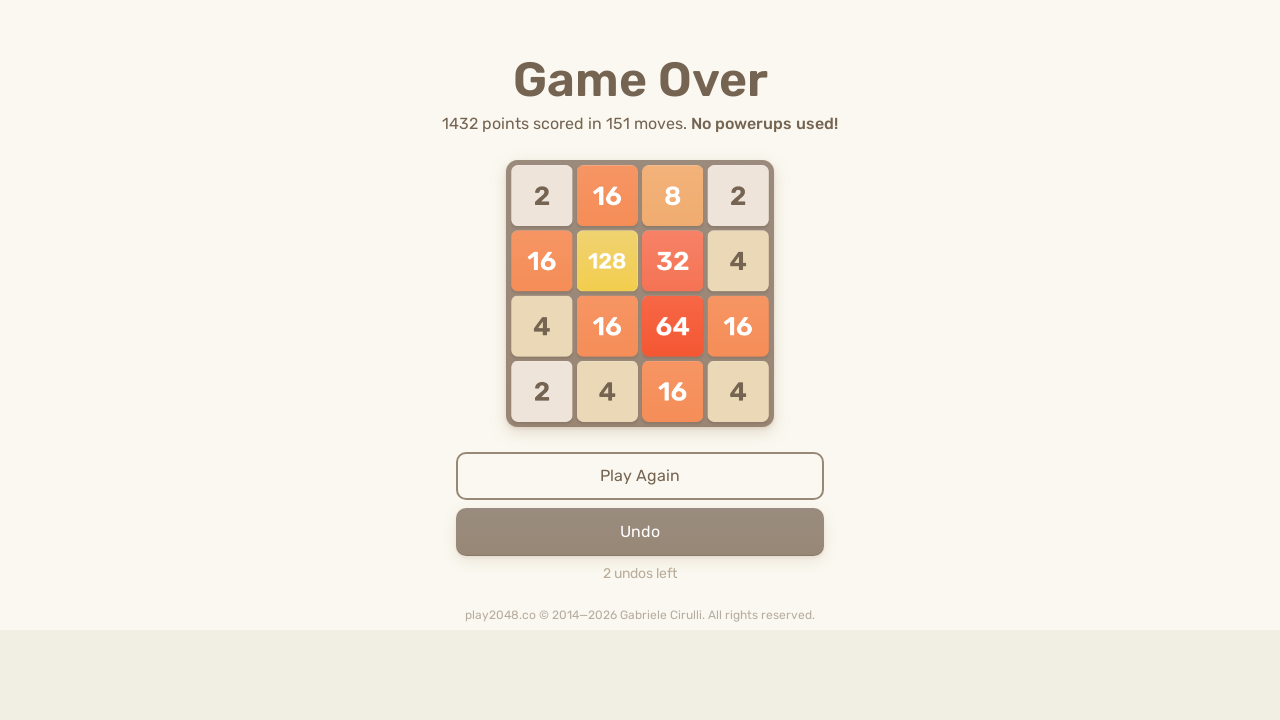

Pressed ArrowUp key on html
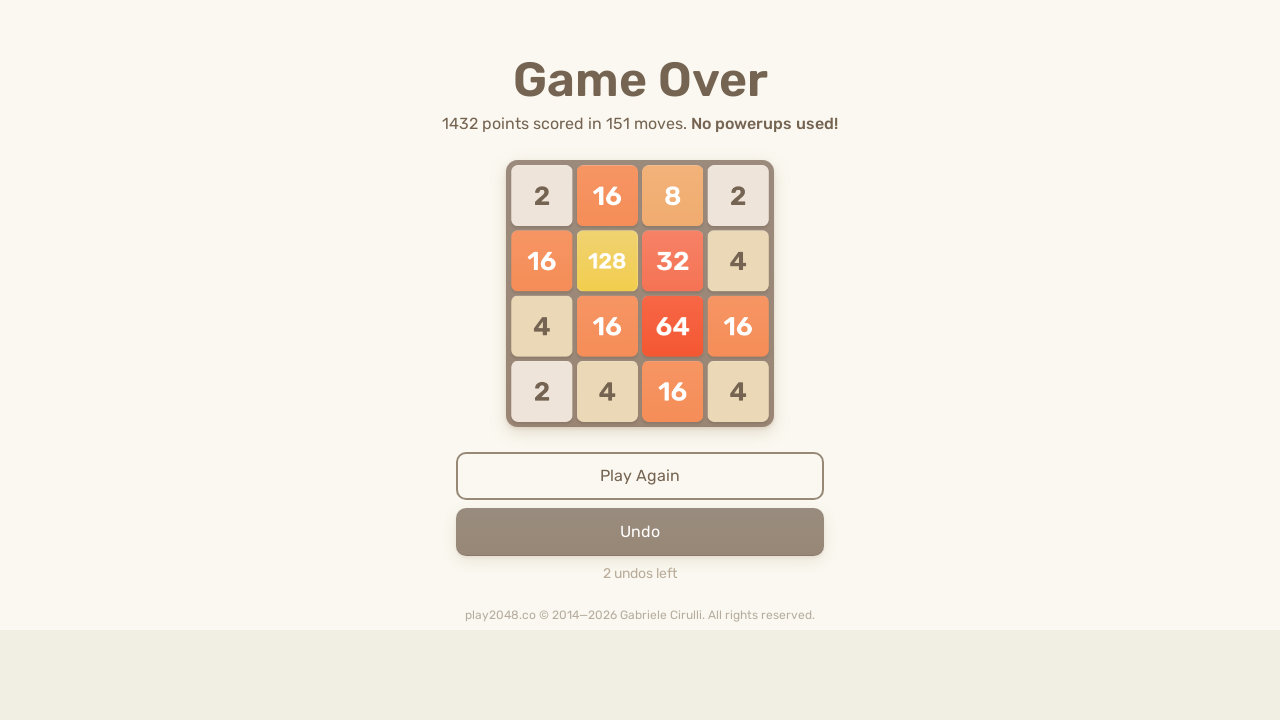

Pressed ArrowDown key on html
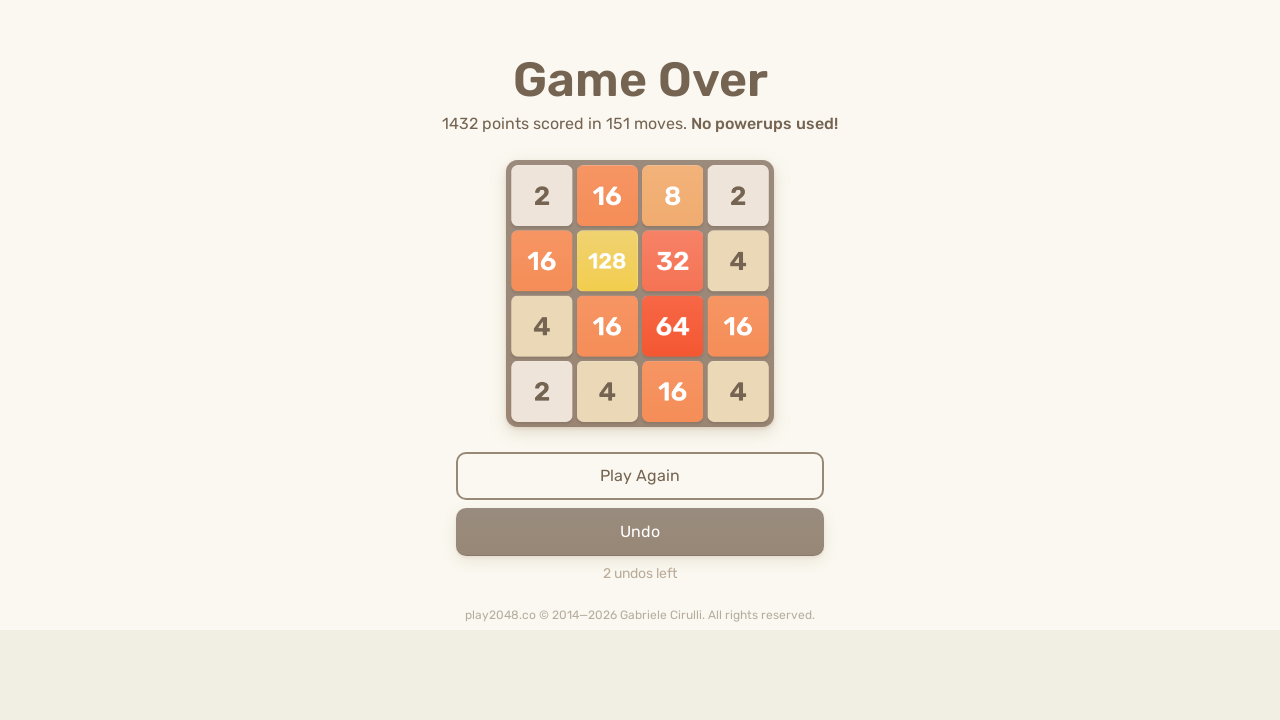

Pressed ArrowLeft key on html
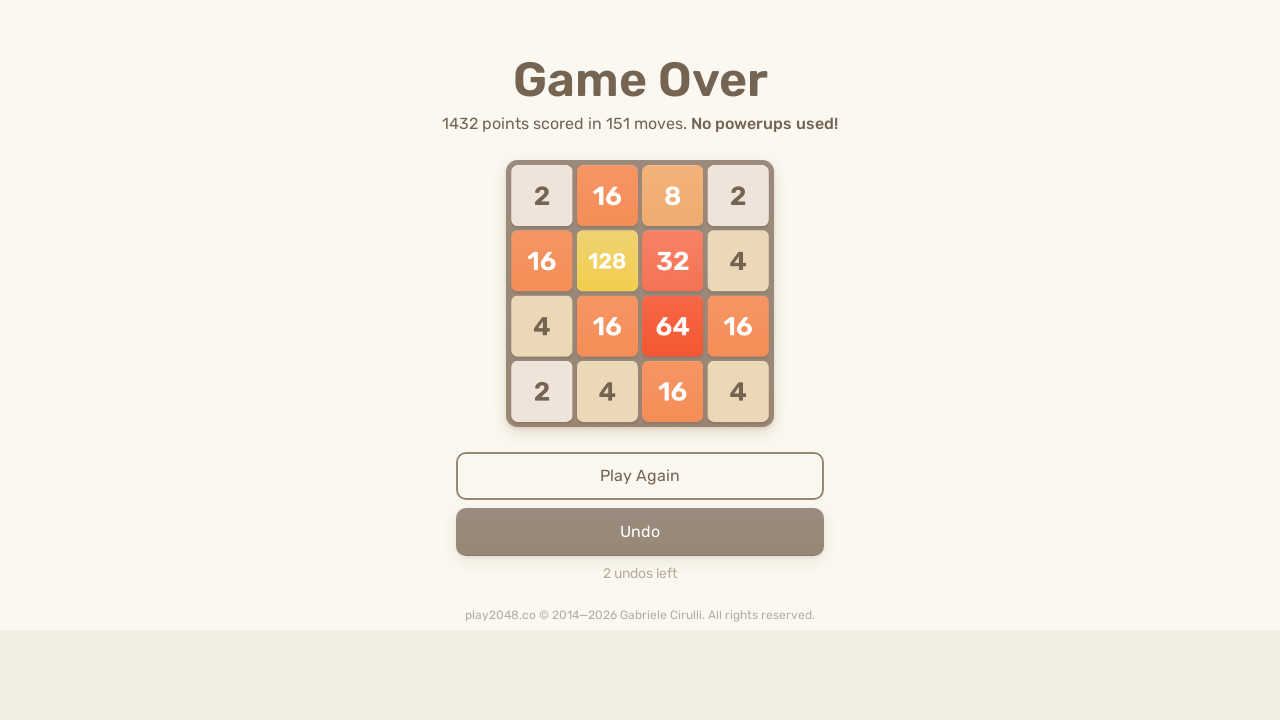

Pressed ArrowRight key on html
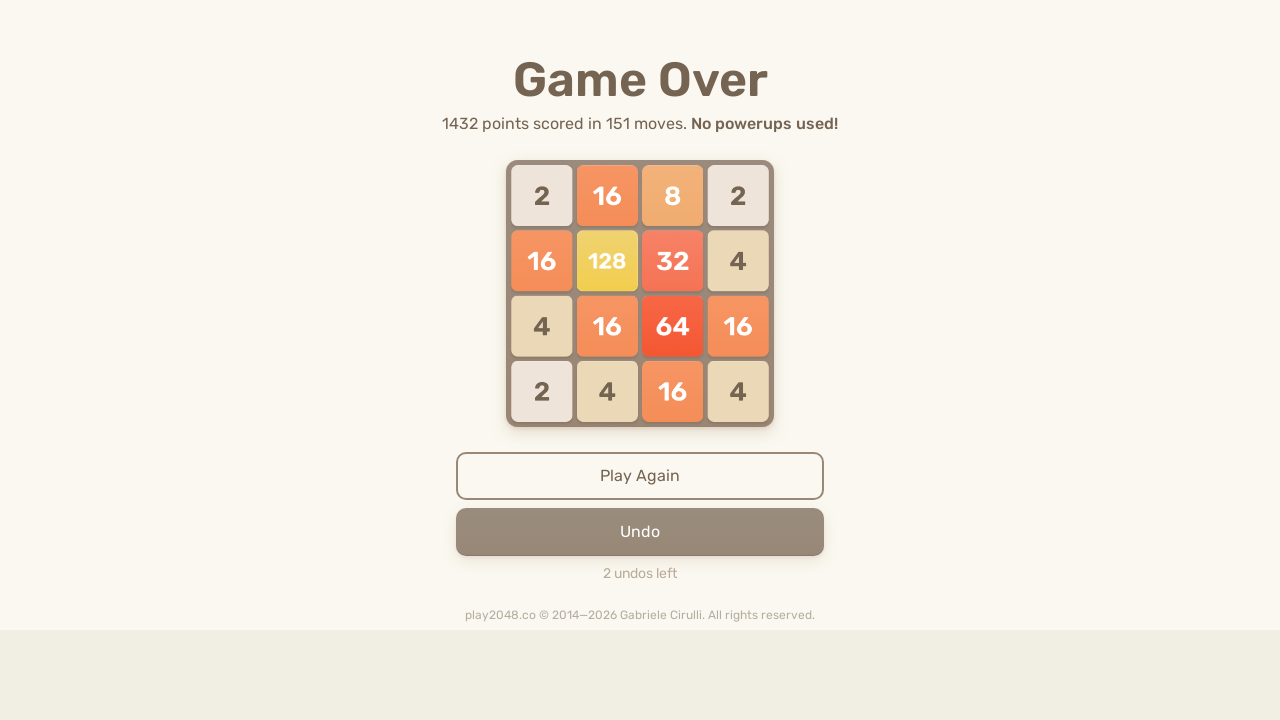

Pressed ArrowUp key on html
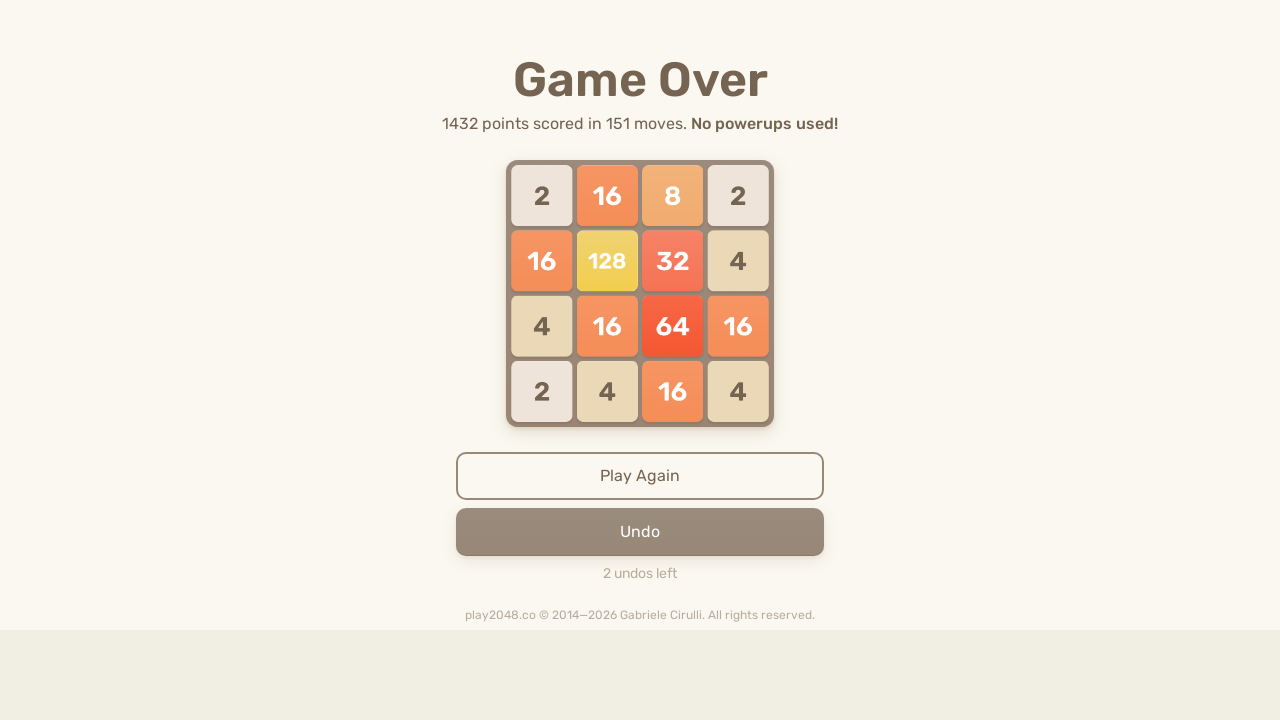

Pressed ArrowDown key on html
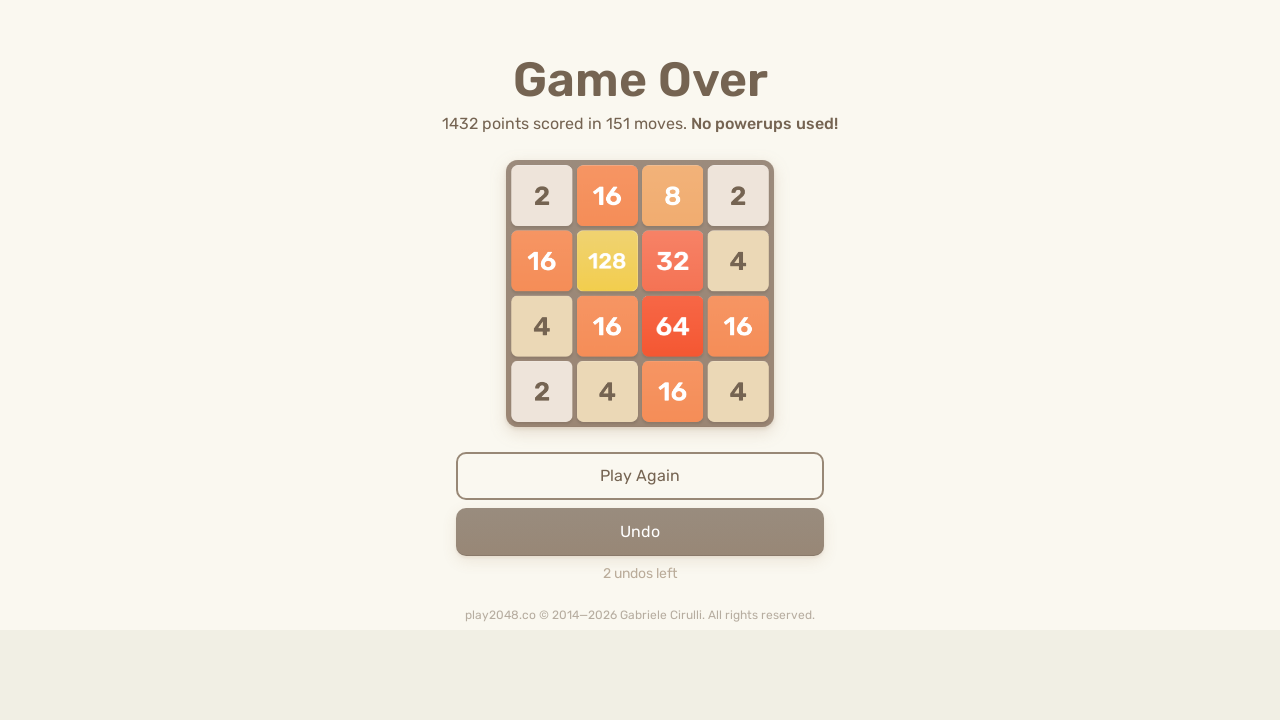

Pressed ArrowLeft key on html
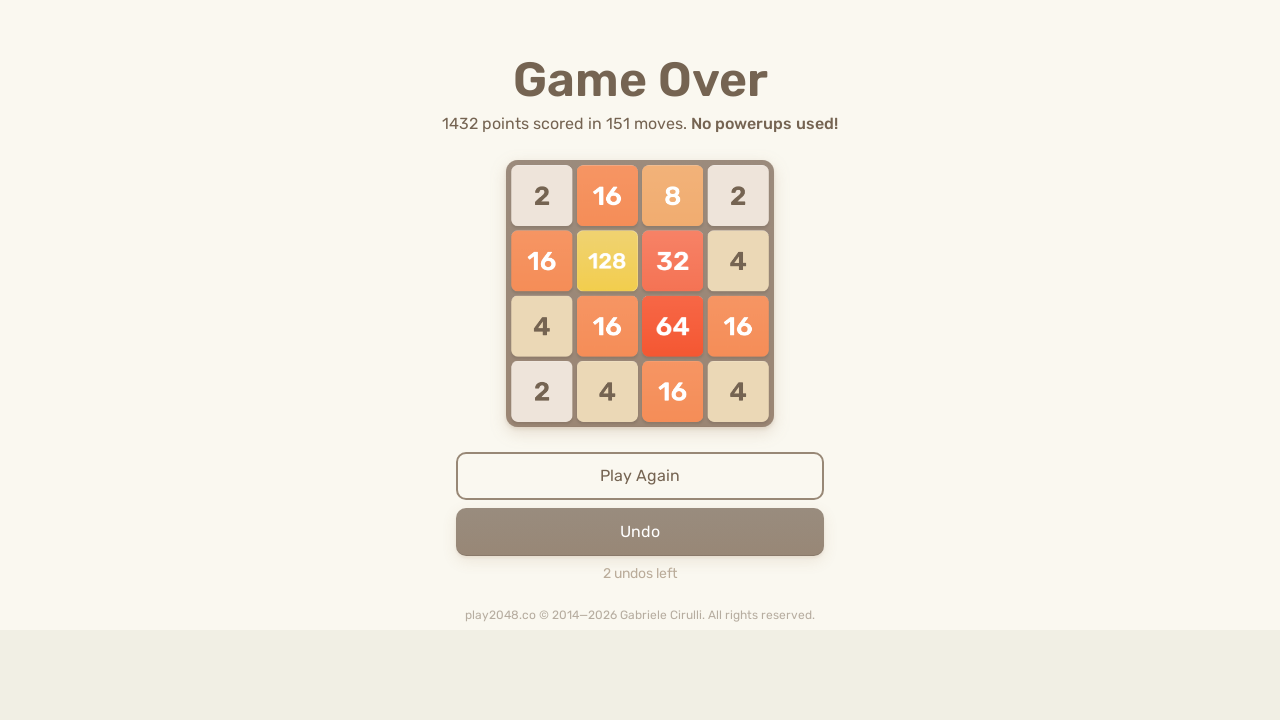

Pressed ArrowRight key on html
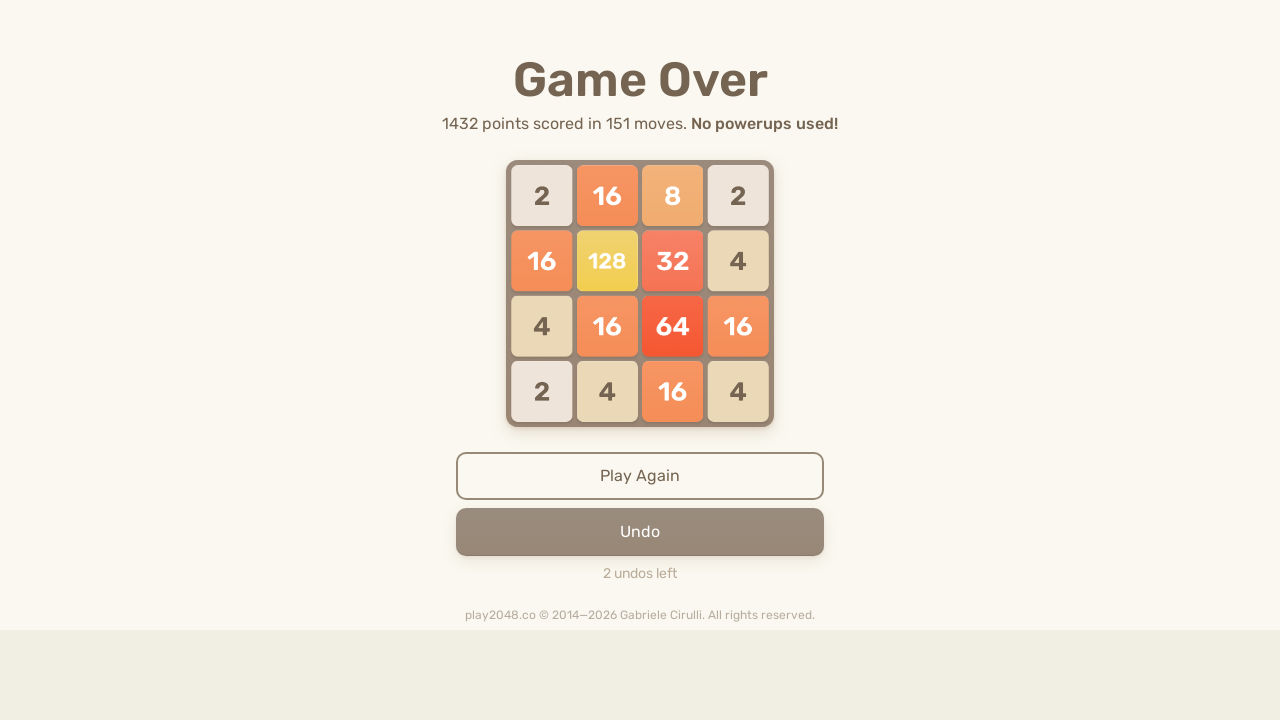

Pressed ArrowUp key on html
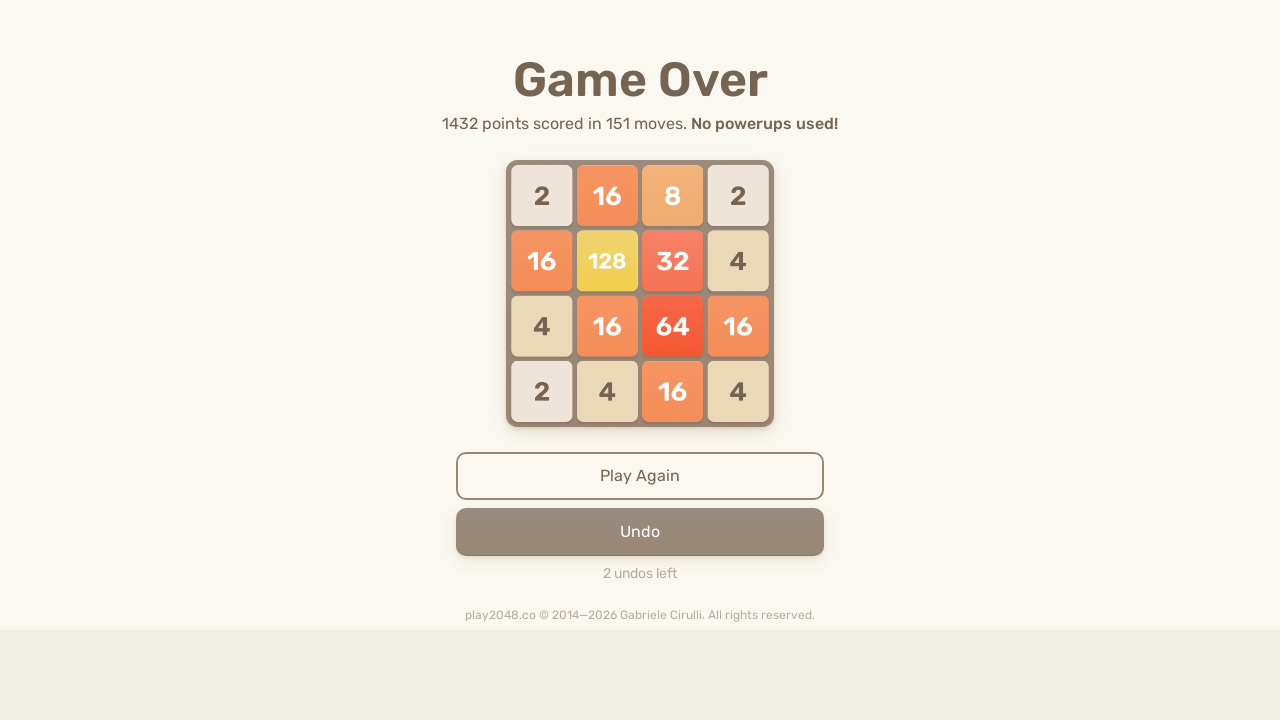

Pressed ArrowDown key on html
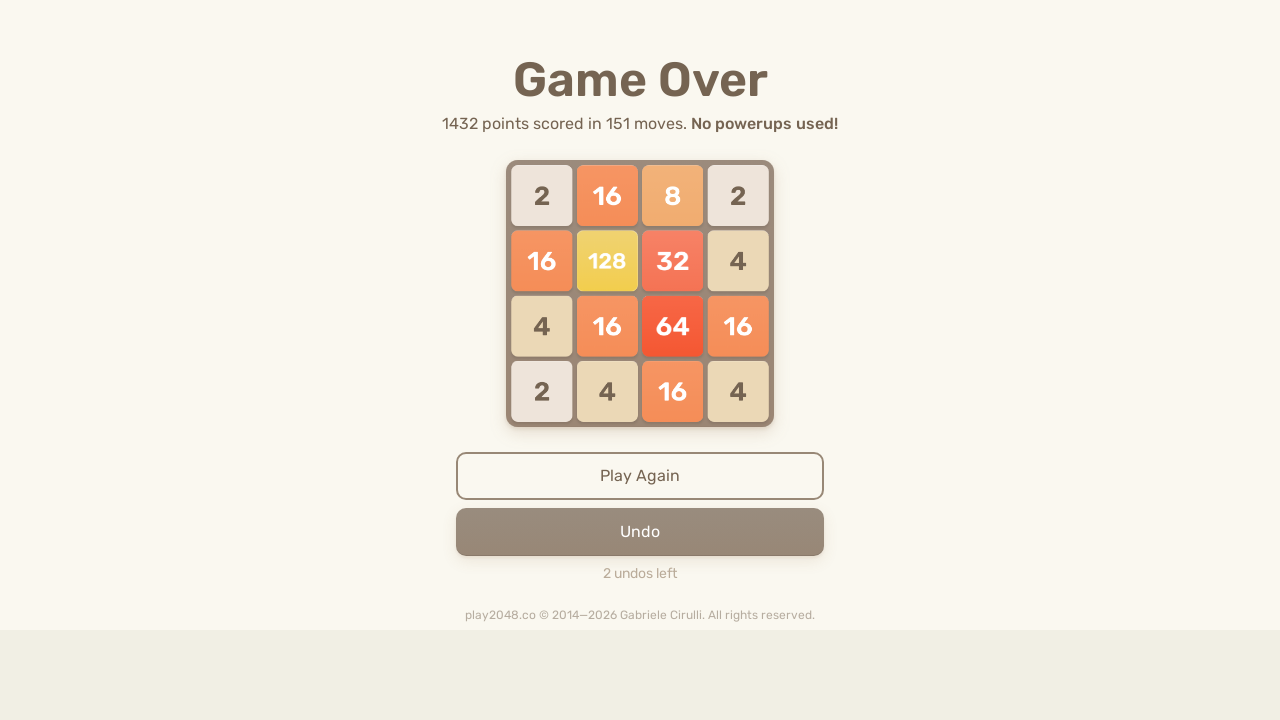

Pressed ArrowLeft key on html
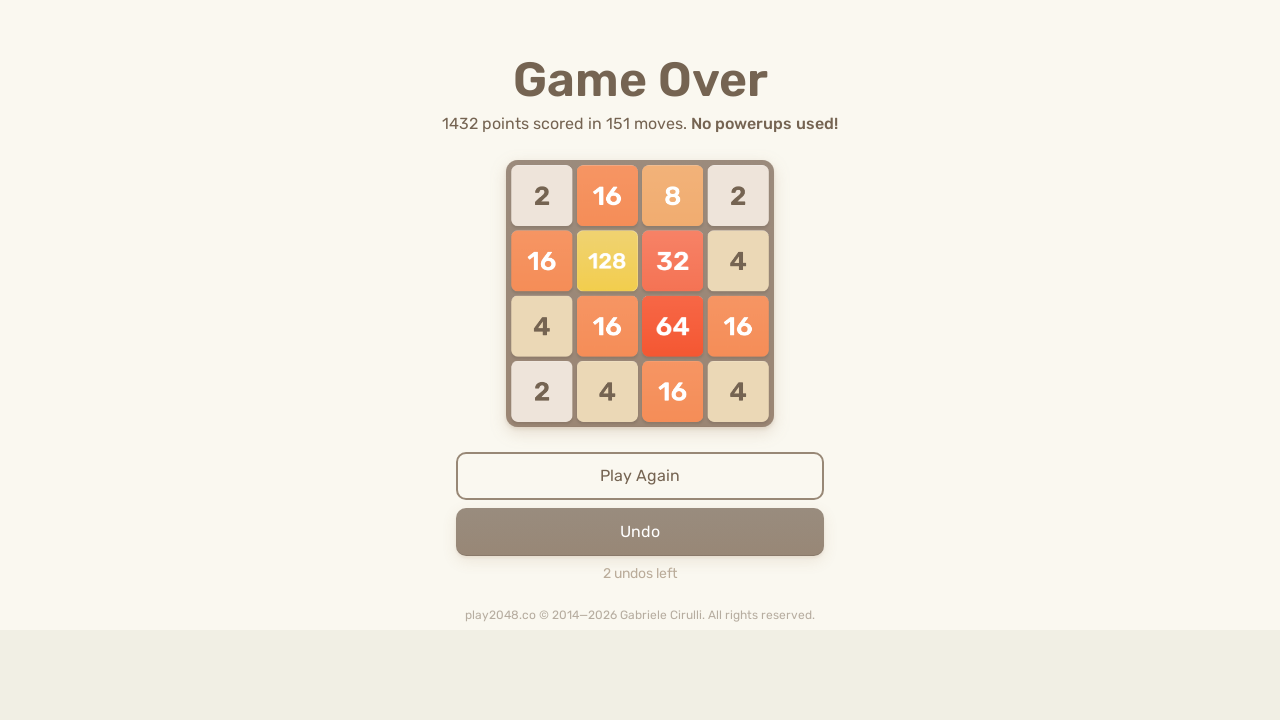

Pressed ArrowRight key on html
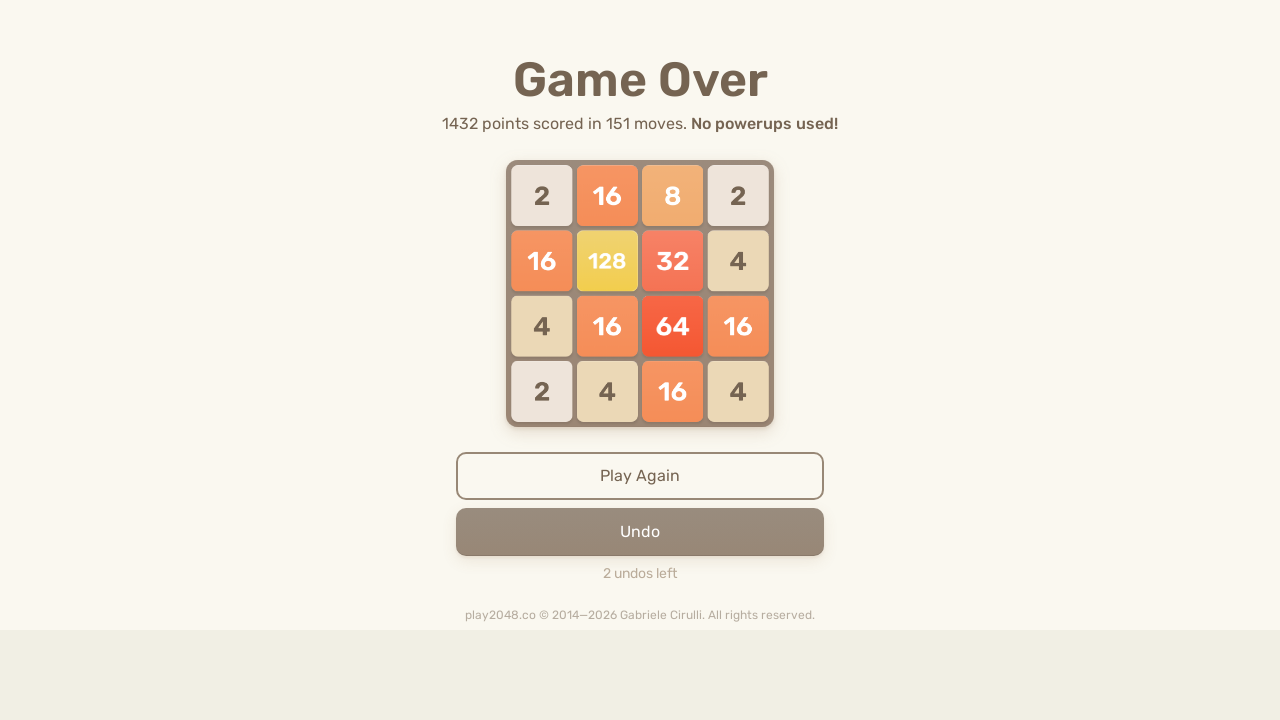

Pressed ArrowUp key on html
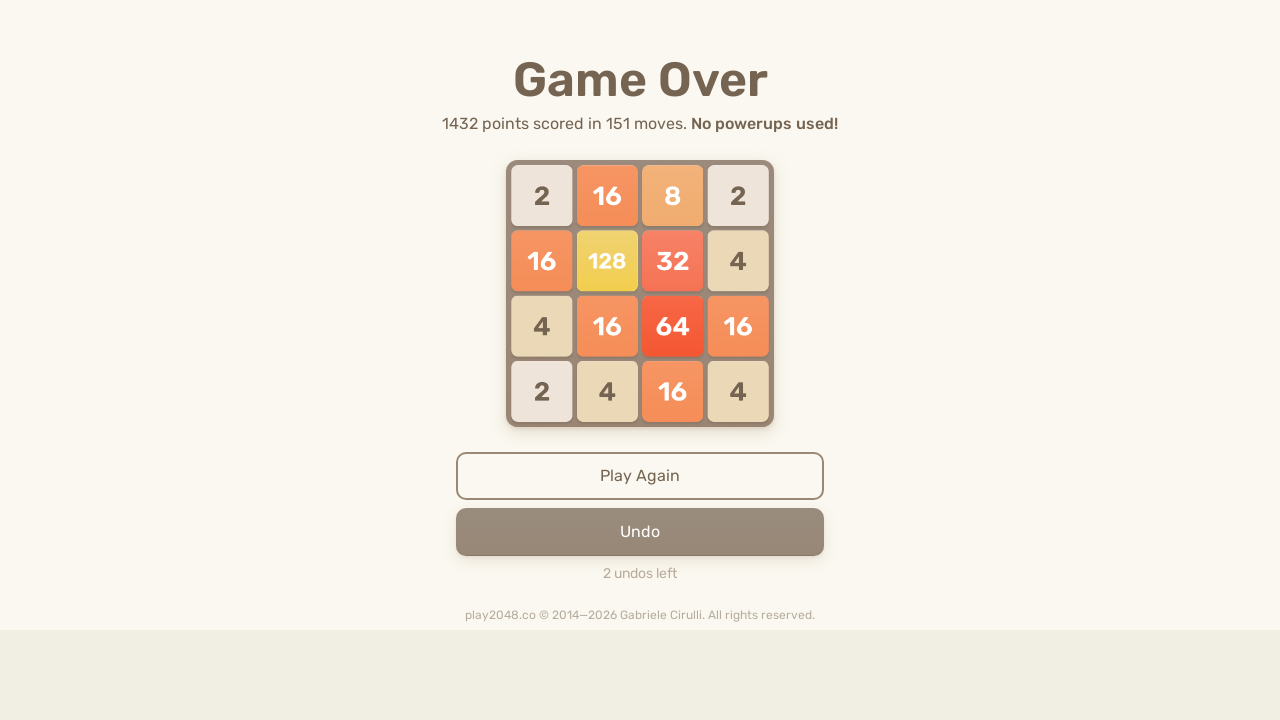

Pressed ArrowDown key on html
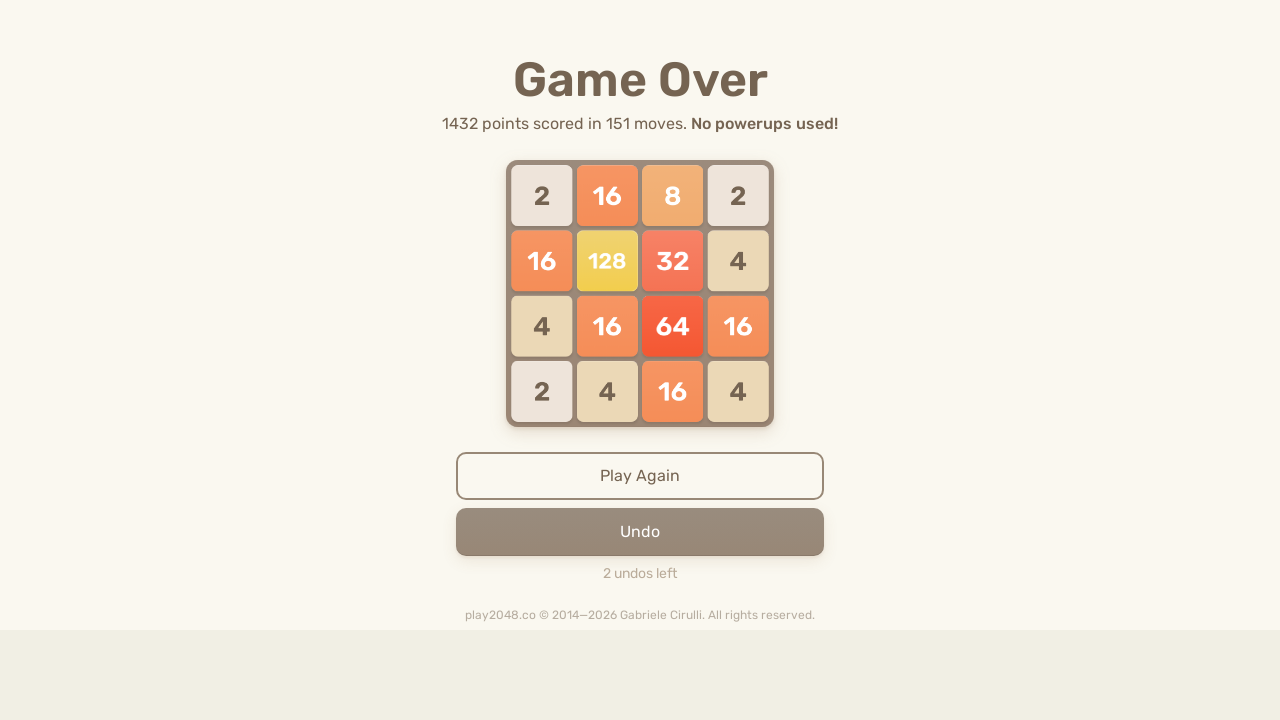

Pressed ArrowLeft key on html
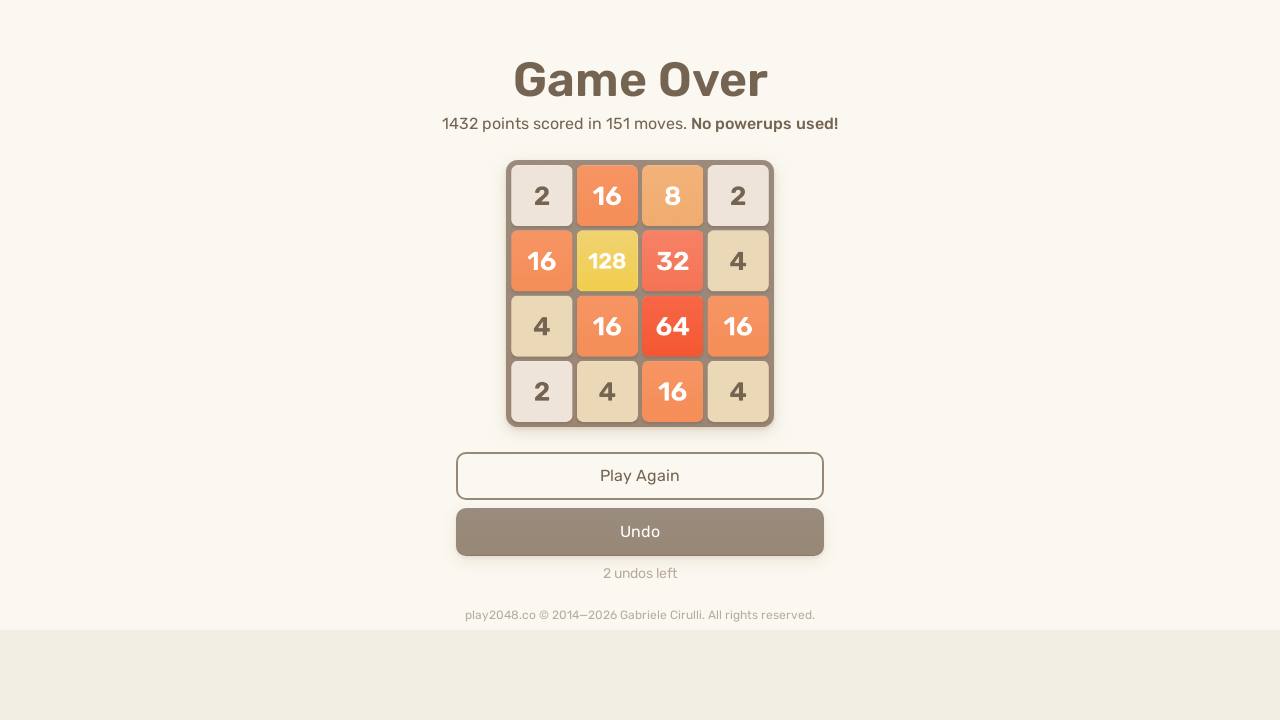

Pressed ArrowRight key on html
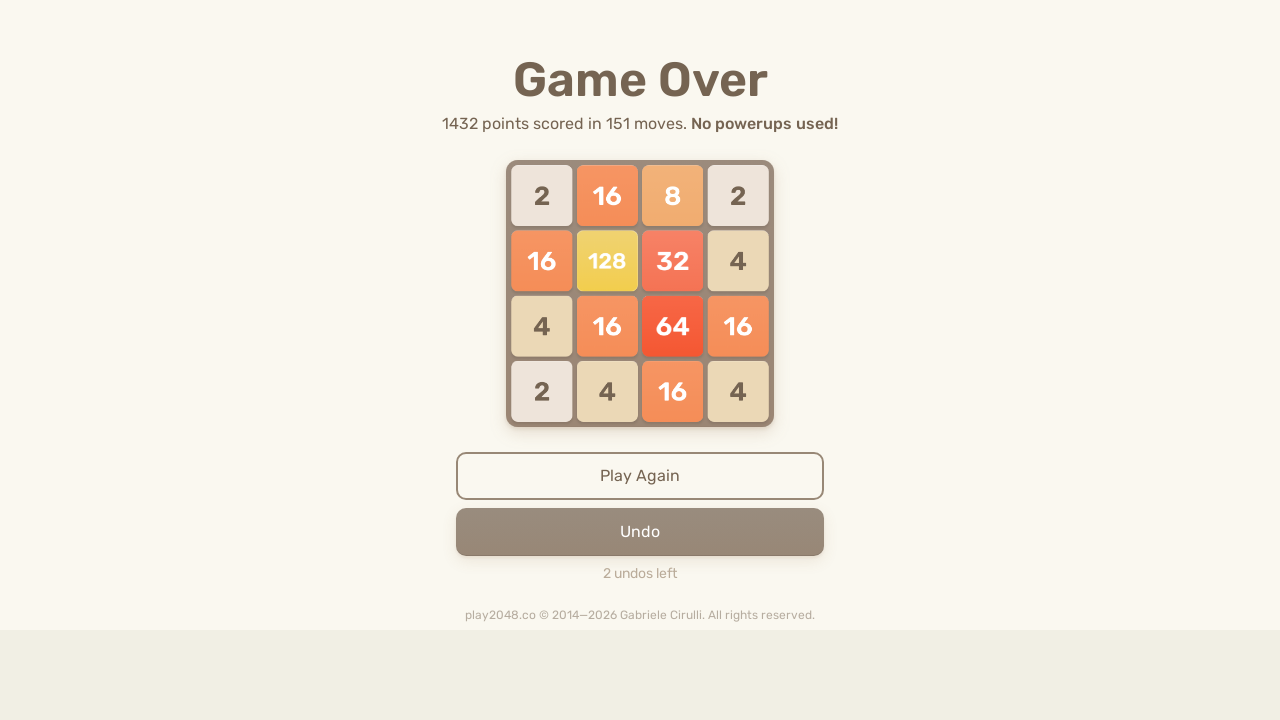

Pressed ArrowUp key on html
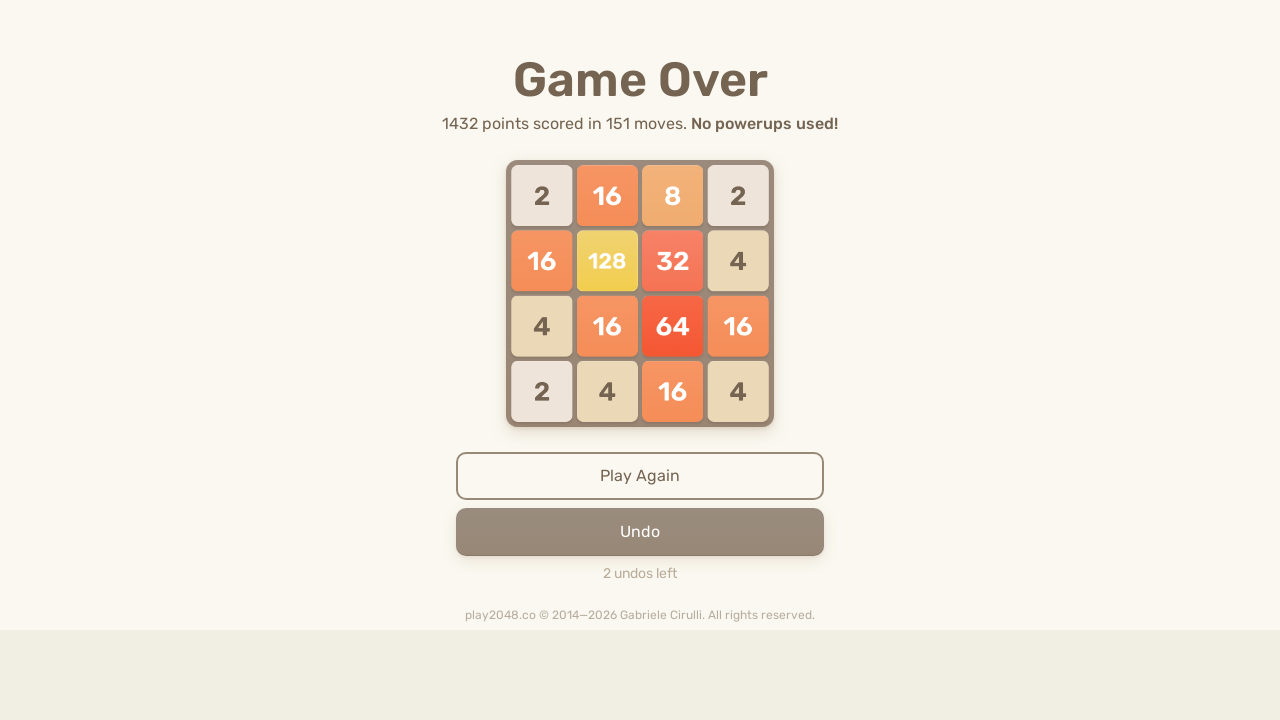

Pressed ArrowDown key on html
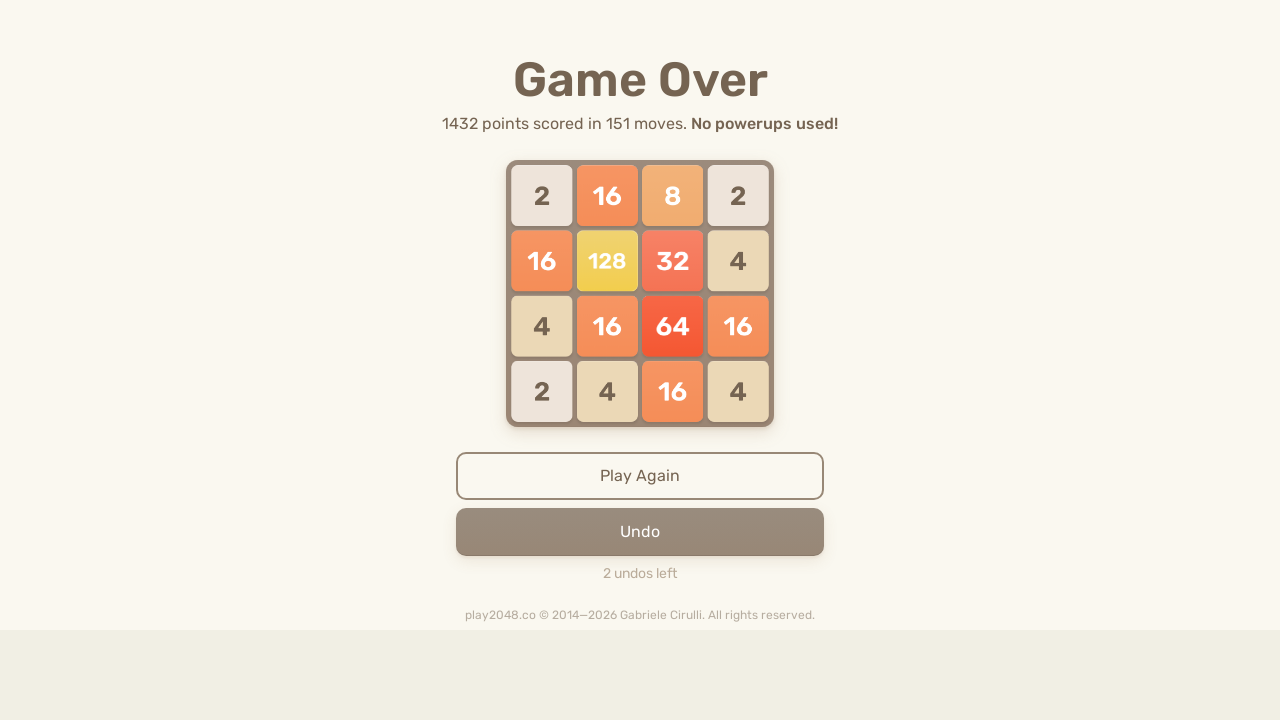

Pressed ArrowLeft key on html
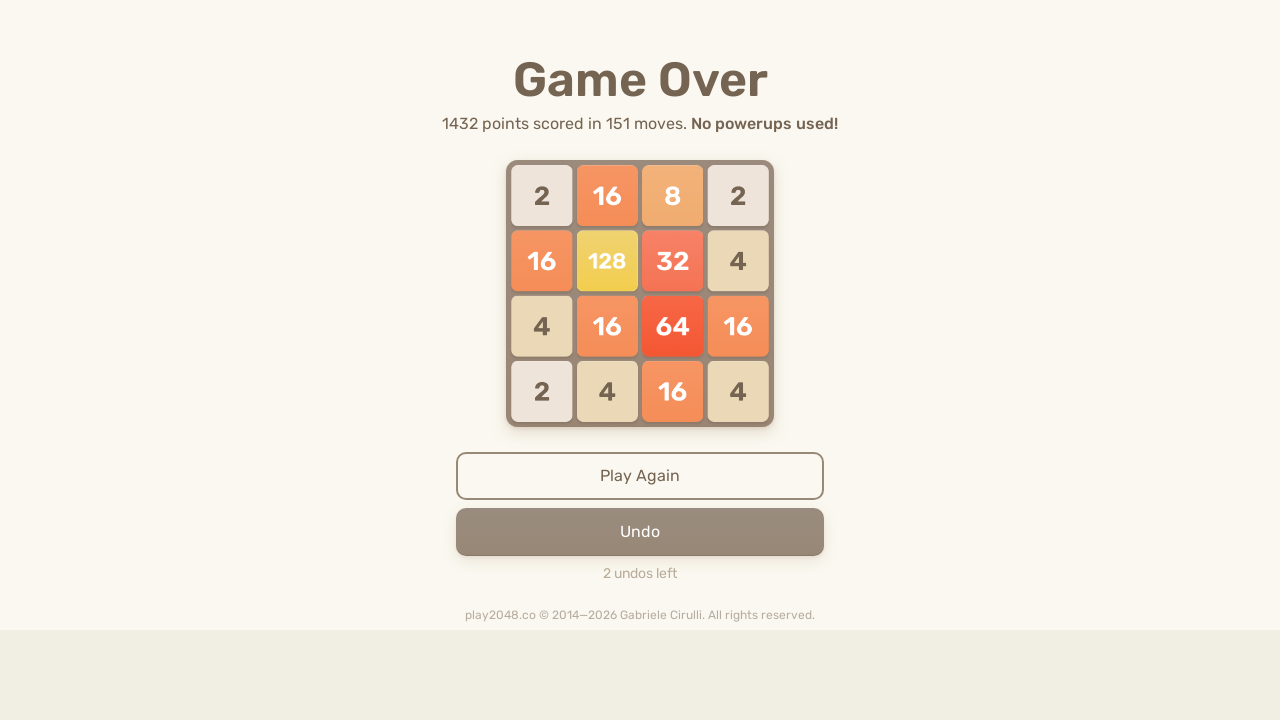

Pressed ArrowRight key on html
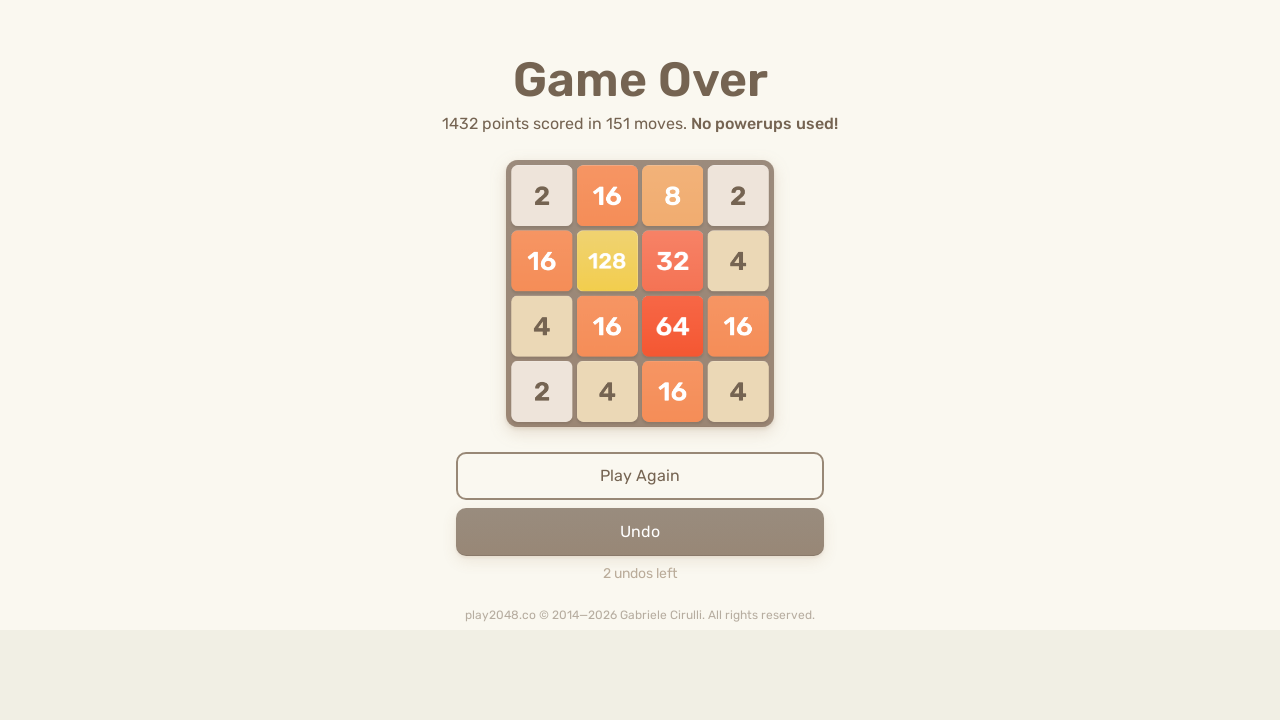

Pressed ArrowUp key on html
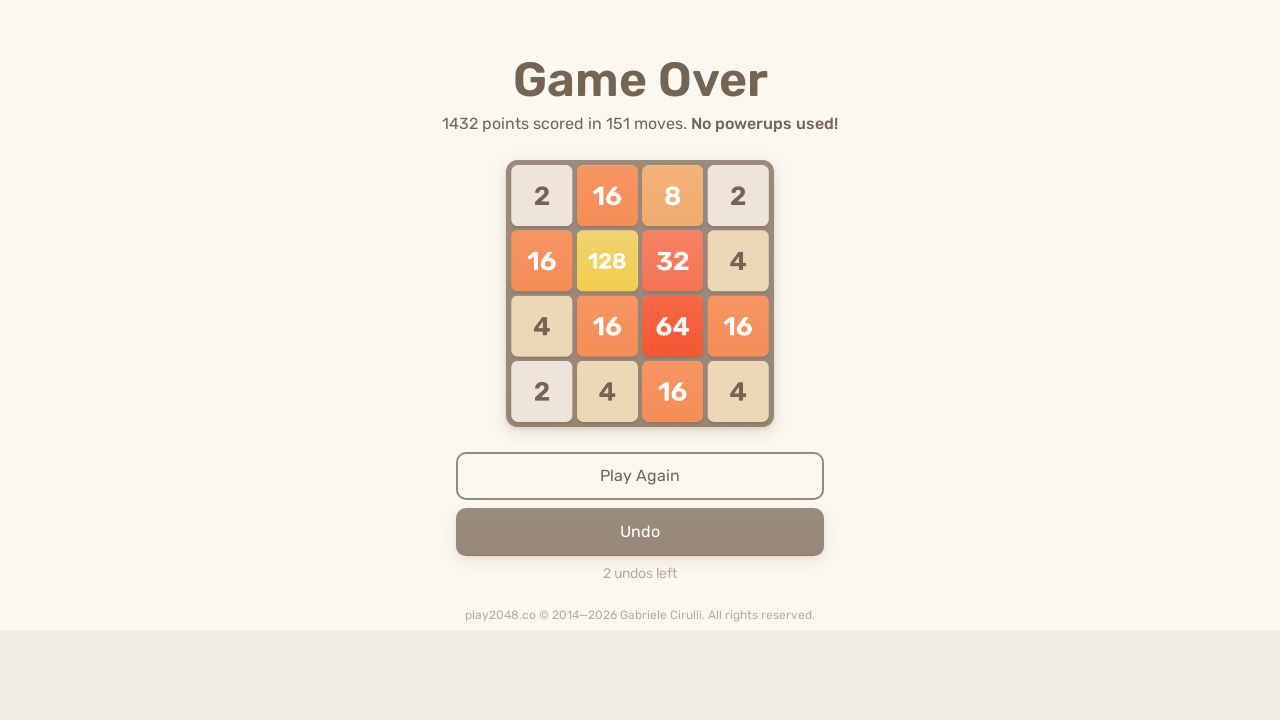

Pressed ArrowDown key on html
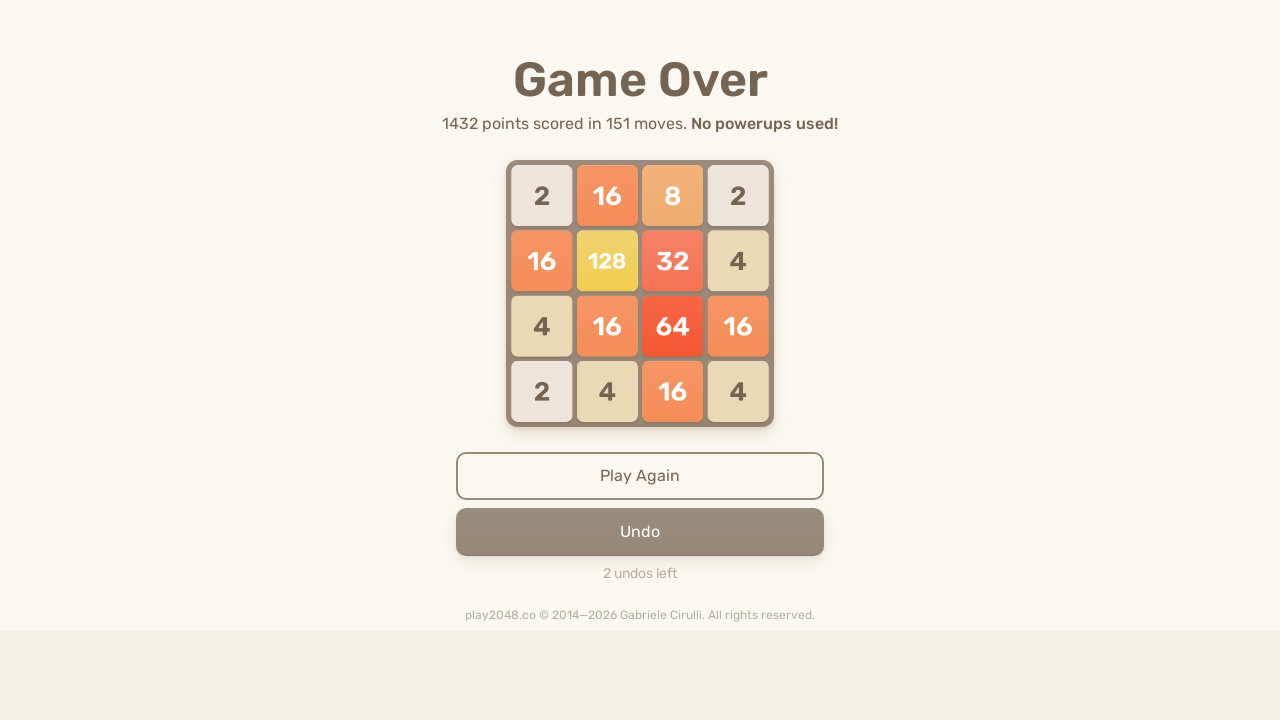

Pressed ArrowLeft key on html
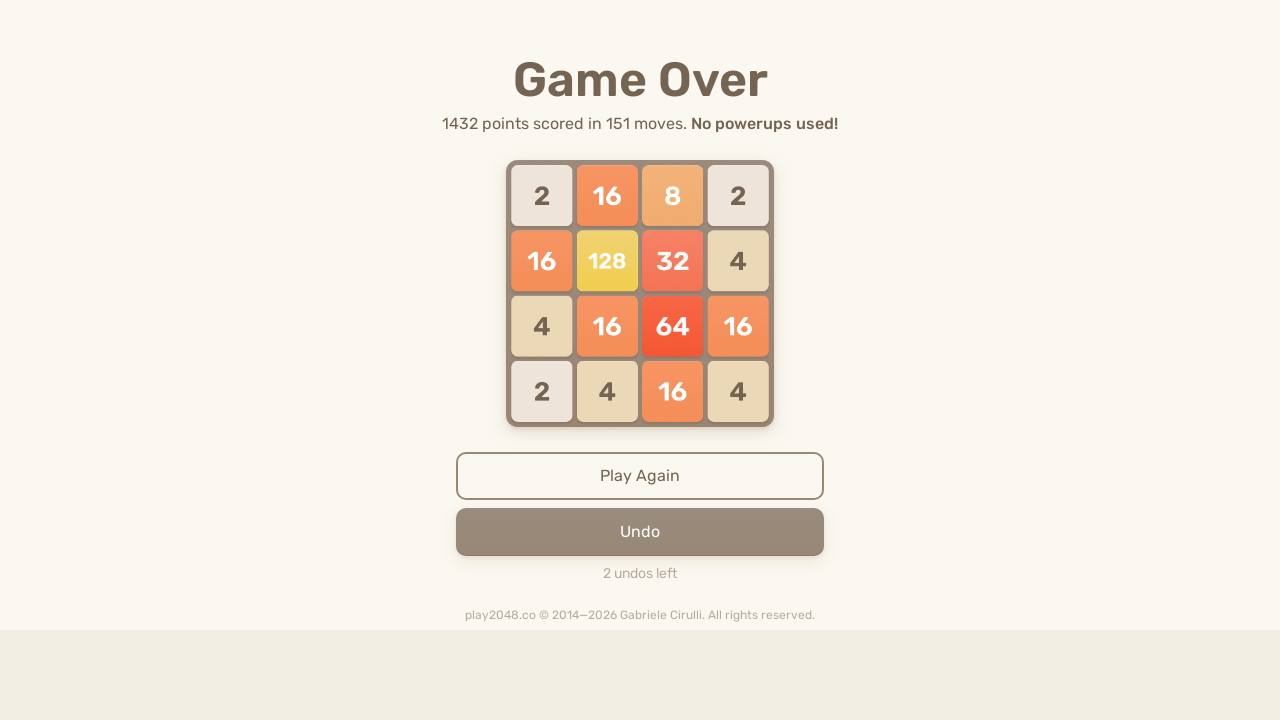

Pressed ArrowRight key on html
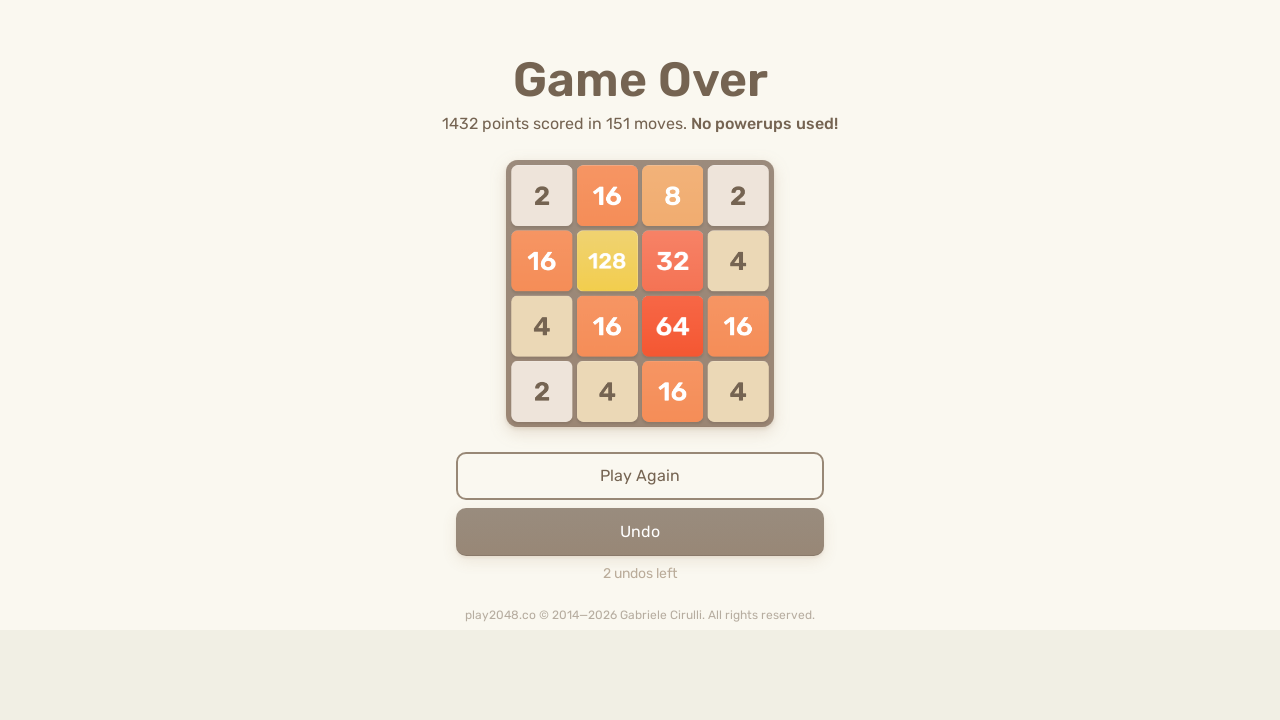

Pressed ArrowUp key on html
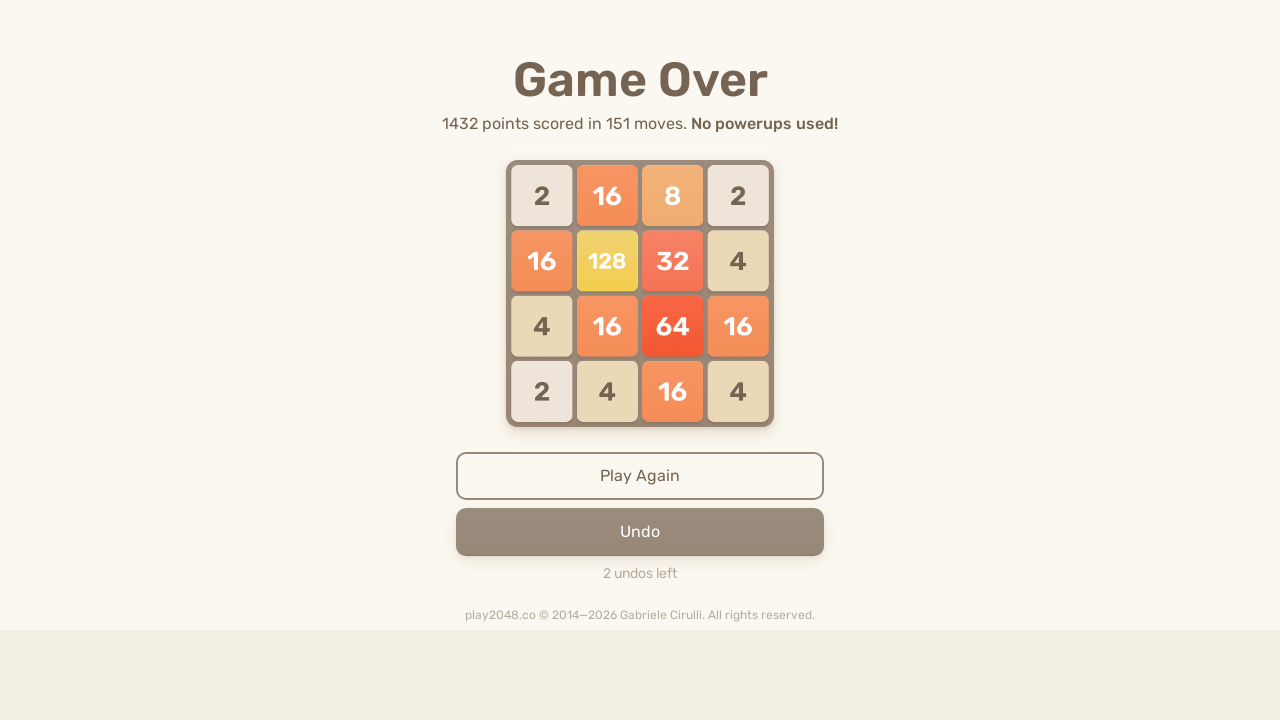

Pressed ArrowDown key on html
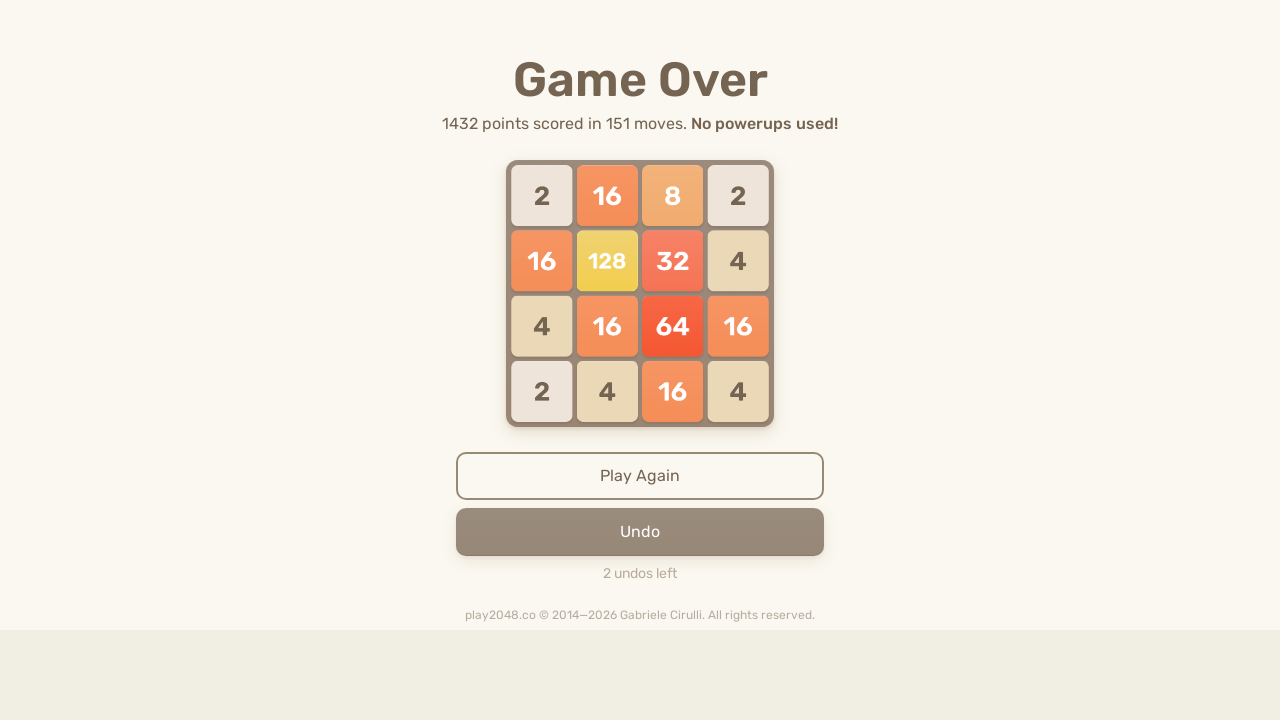

Pressed ArrowLeft key on html
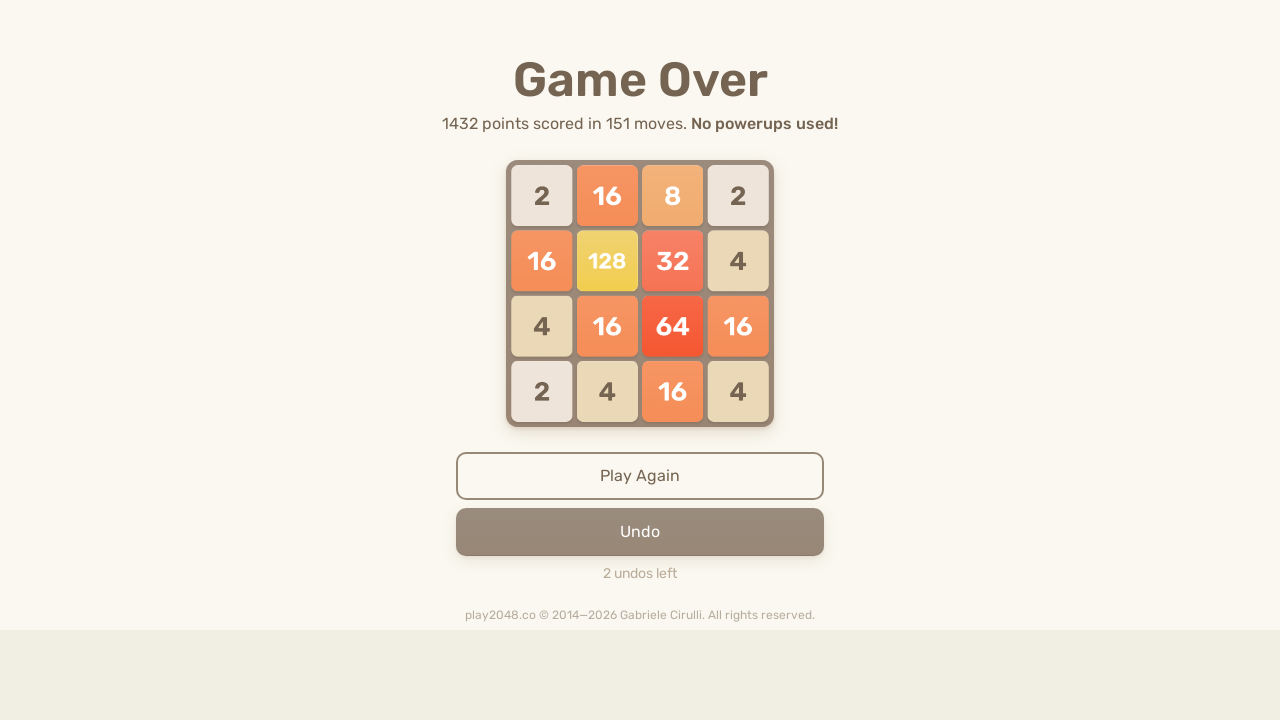

Pressed ArrowRight key on html
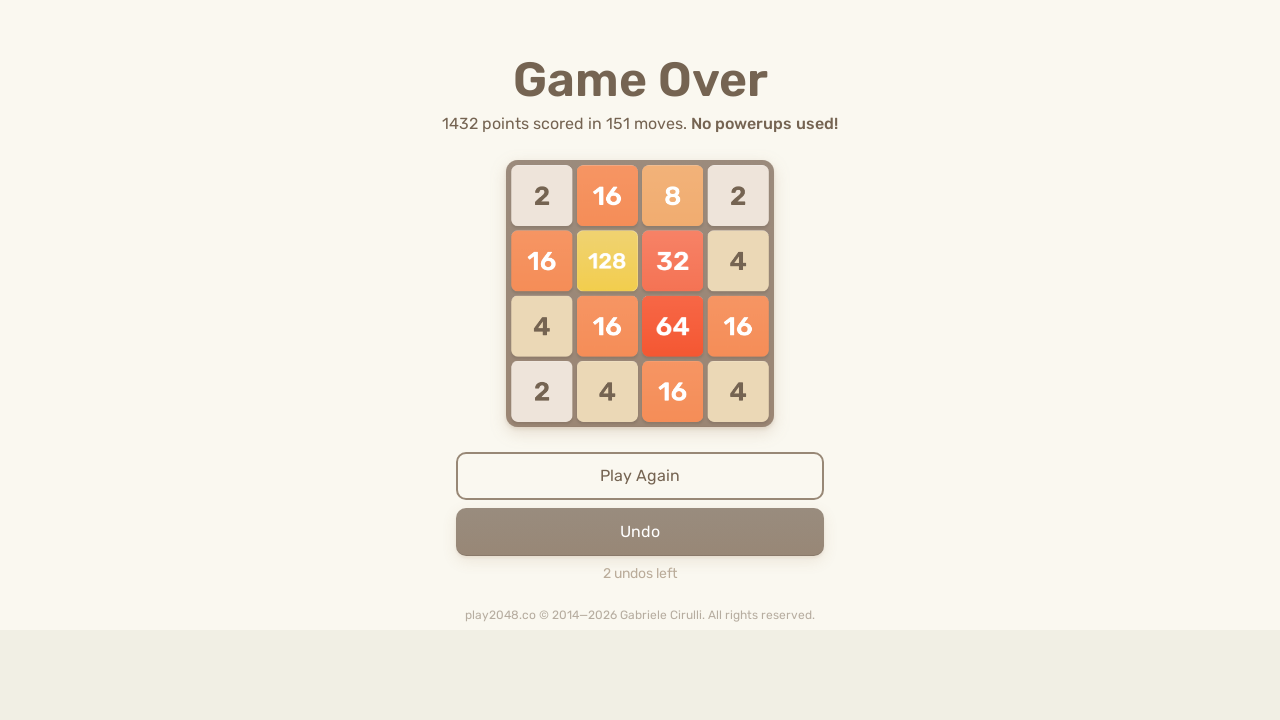

Pressed ArrowUp key on html
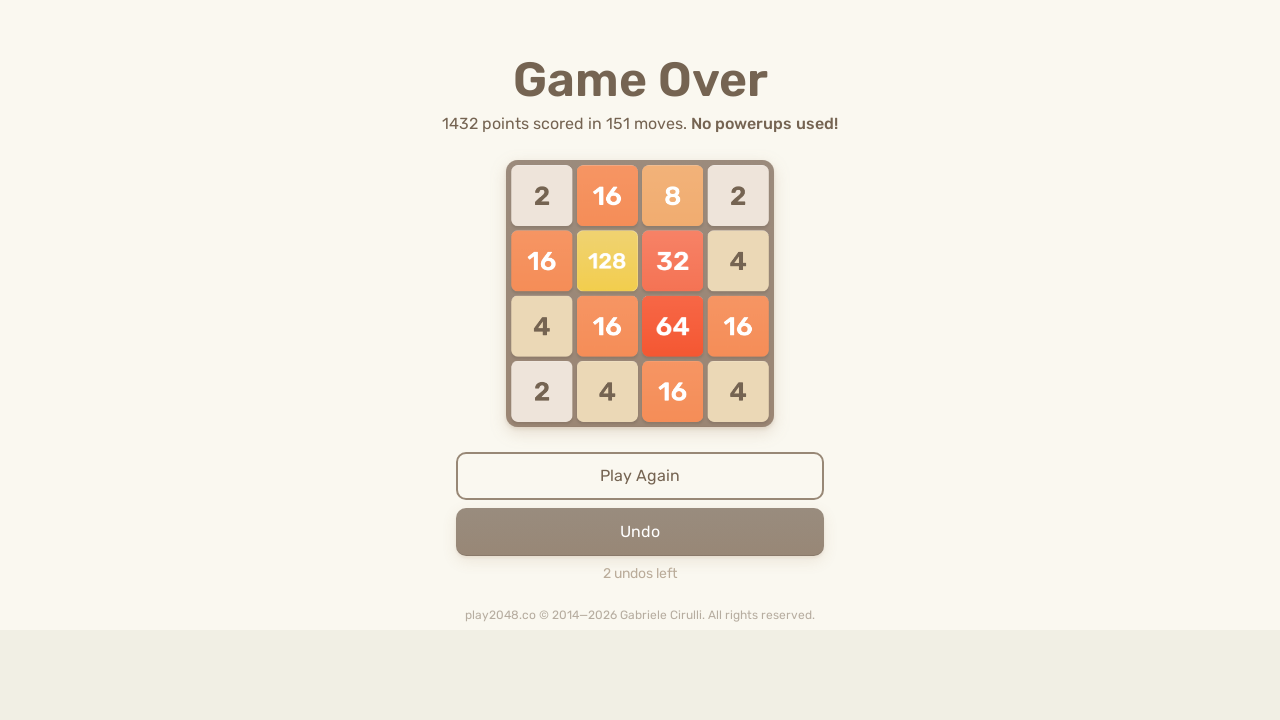

Pressed ArrowDown key on html
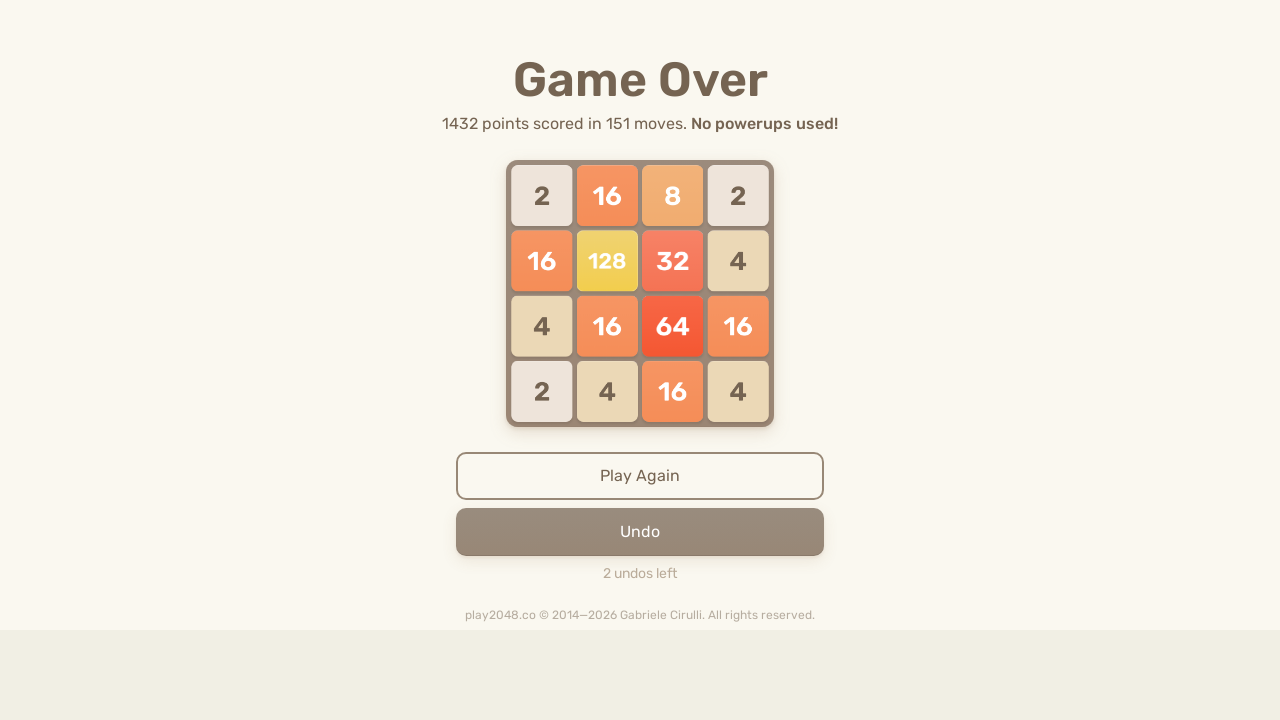

Pressed ArrowLeft key on html
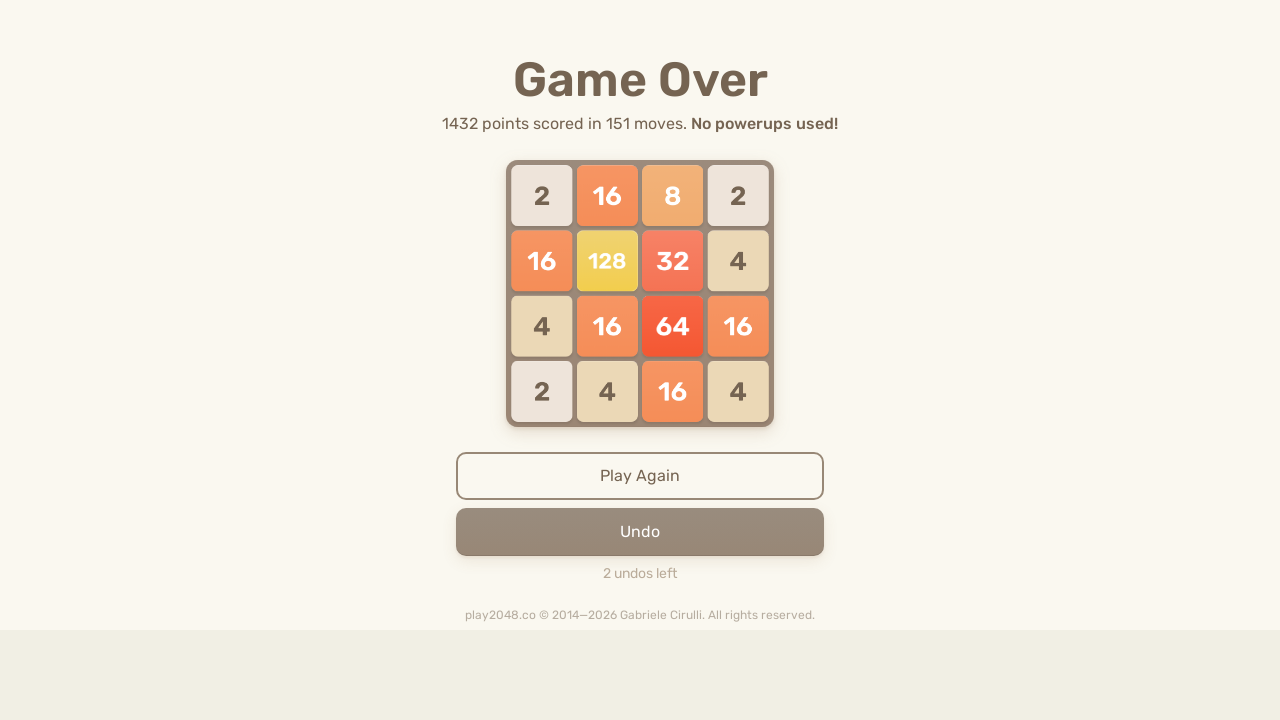

Pressed ArrowRight key on html
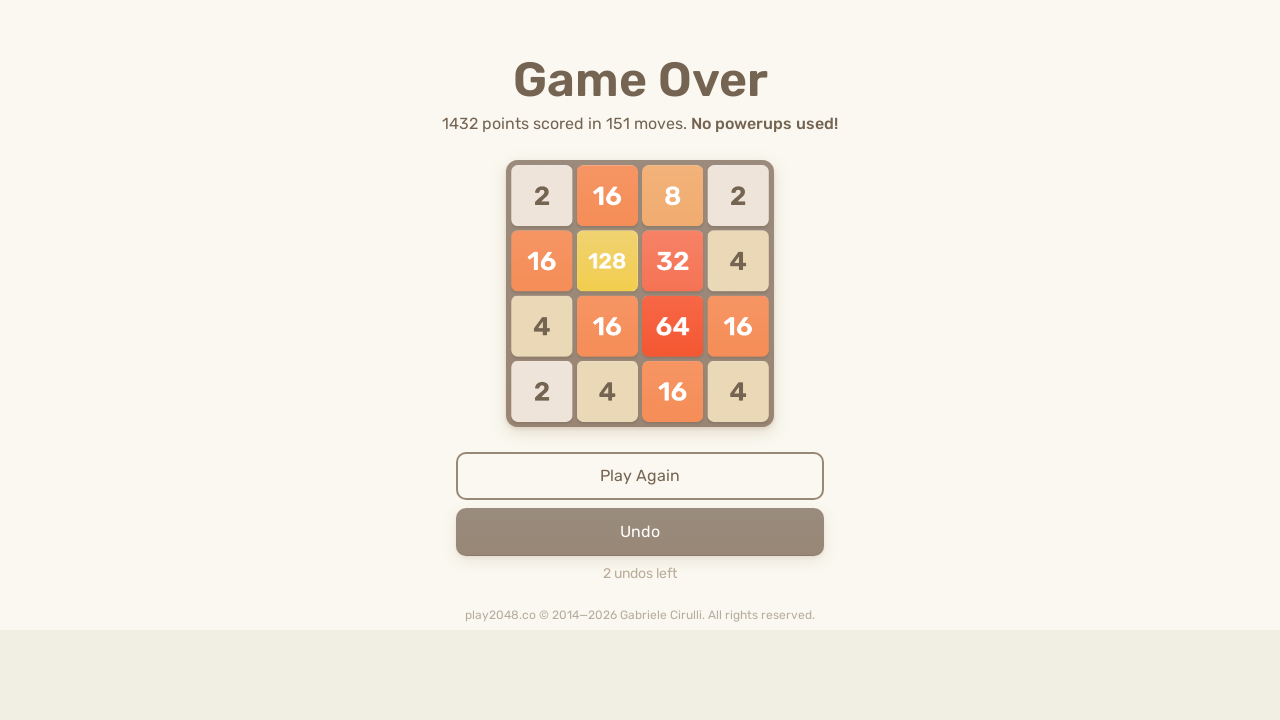

Pressed ArrowUp key on html
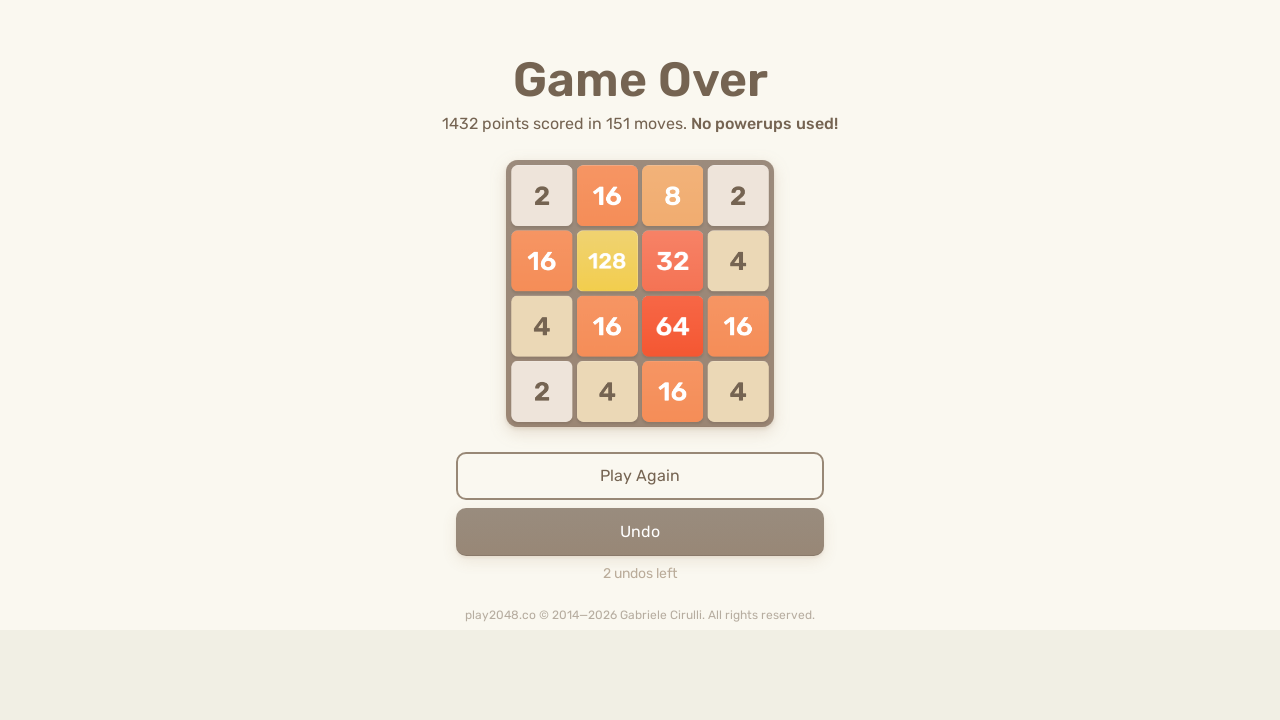

Pressed ArrowDown key on html
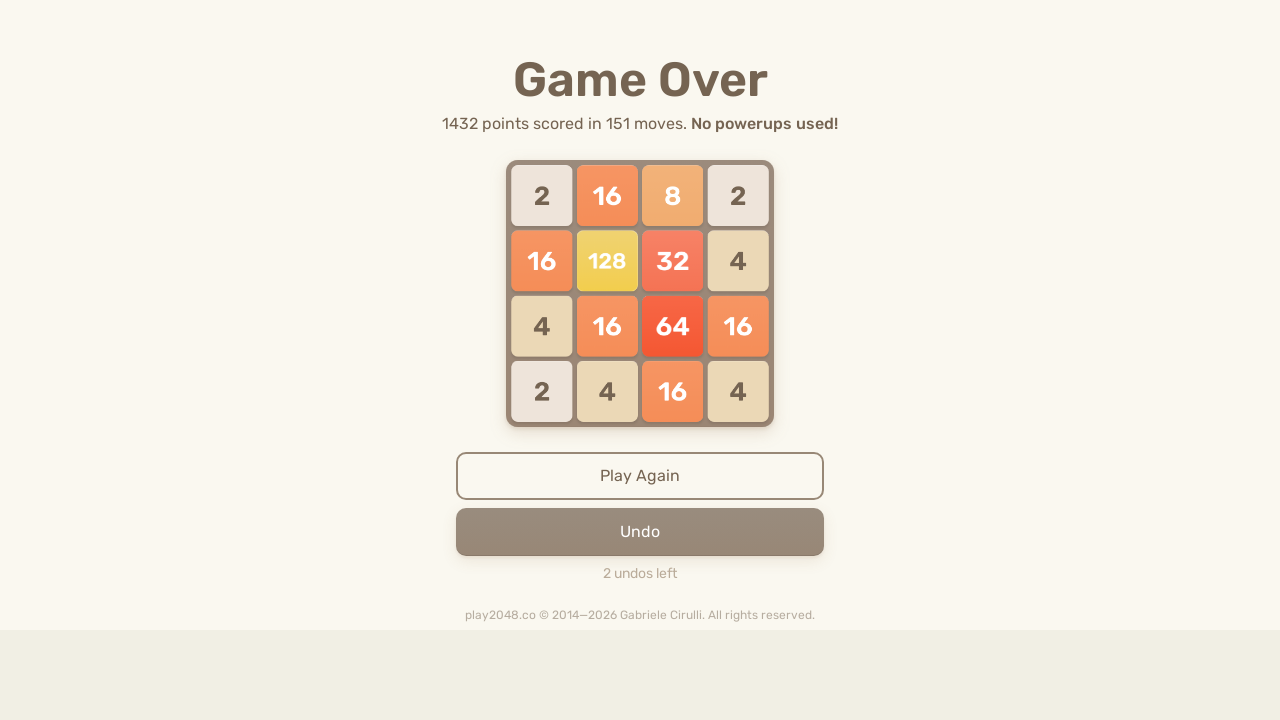

Pressed ArrowLeft key on html
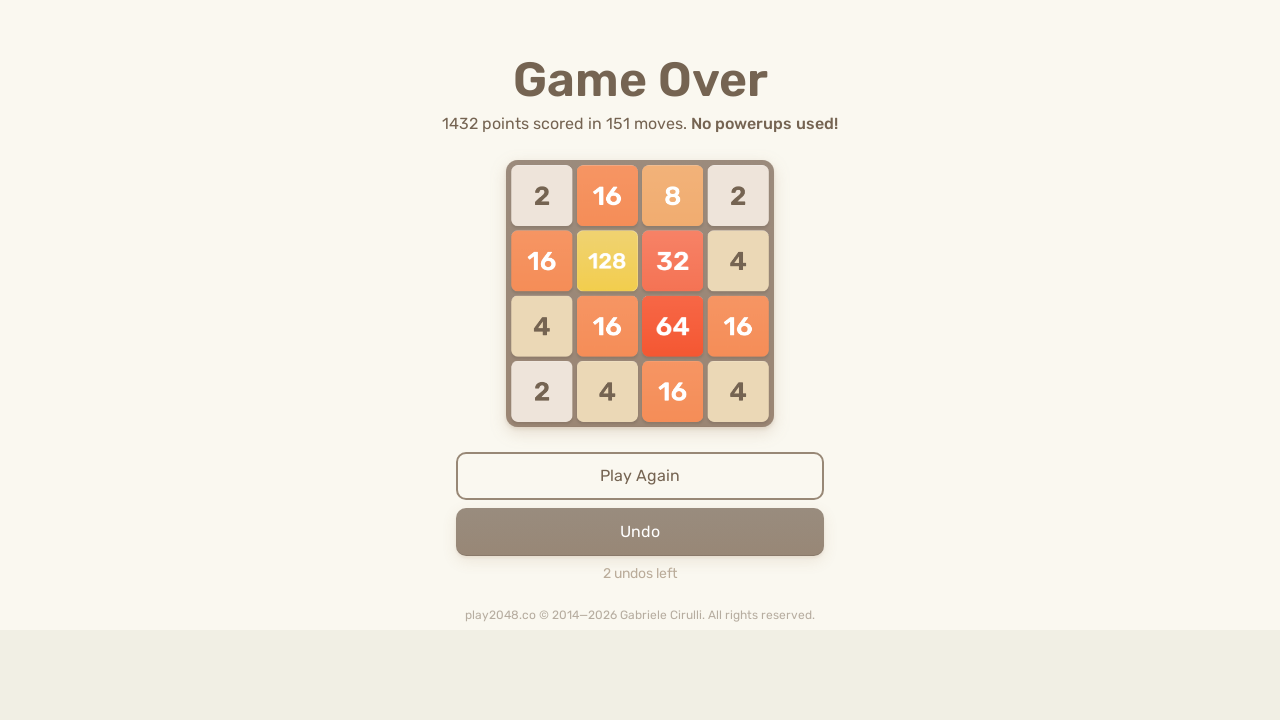

Pressed ArrowRight key on html
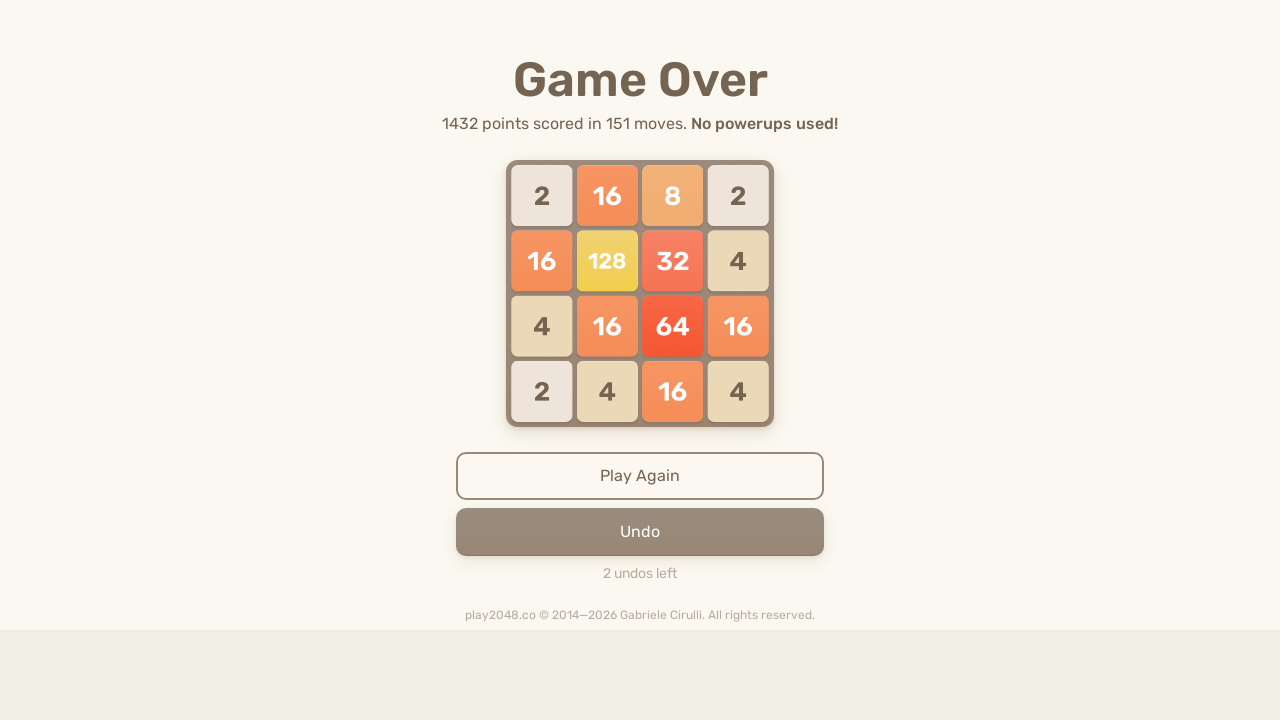

Pressed ArrowUp key on html
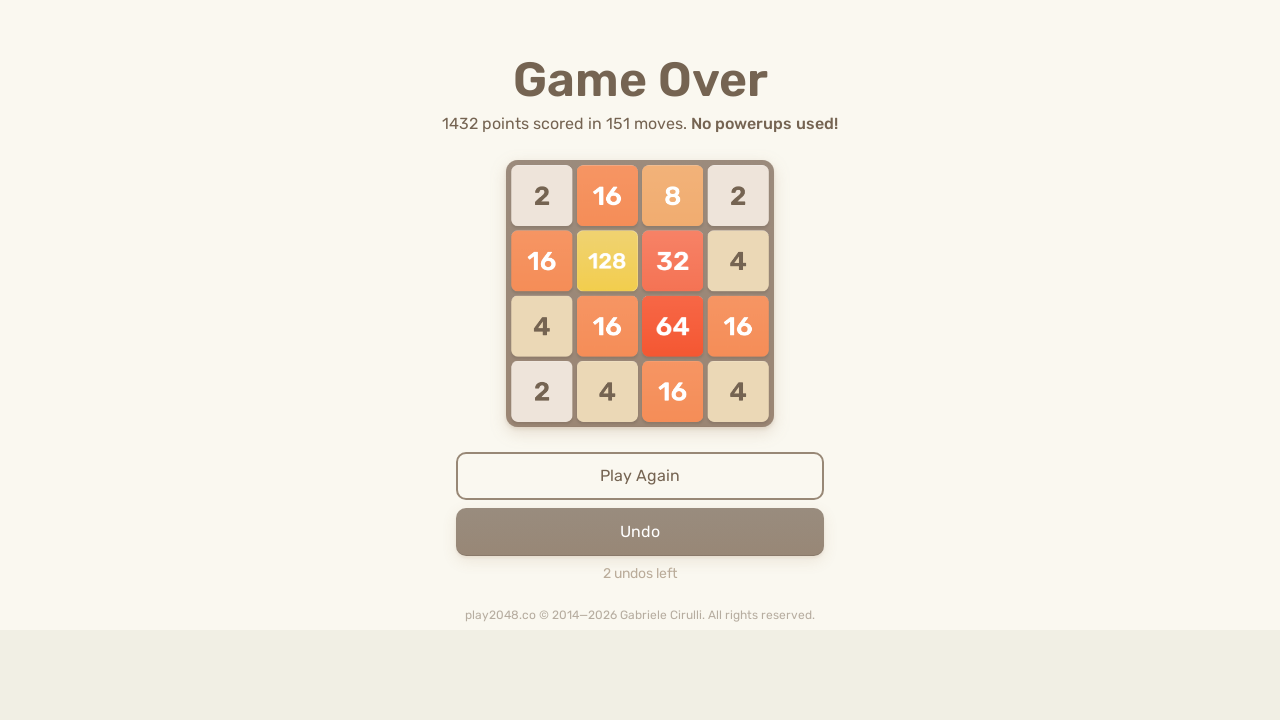

Pressed ArrowDown key on html
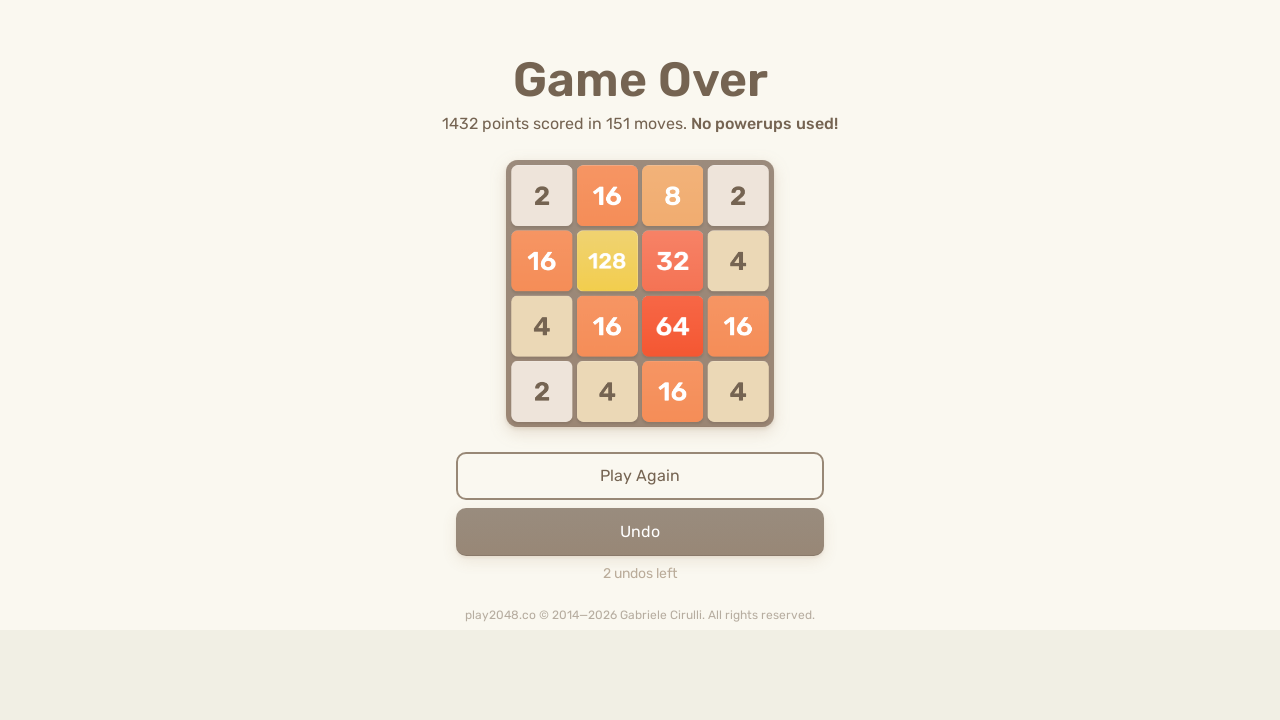

Pressed ArrowLeft key on html
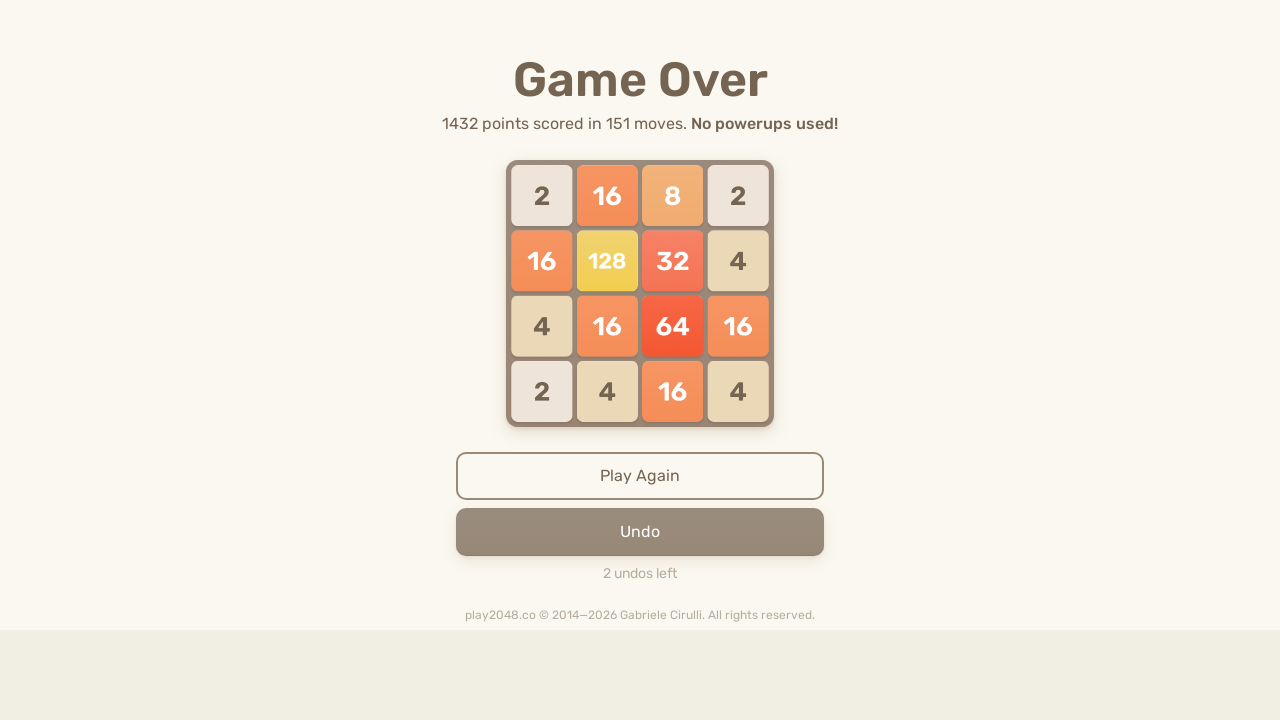

Pressed ArrowRight key on html
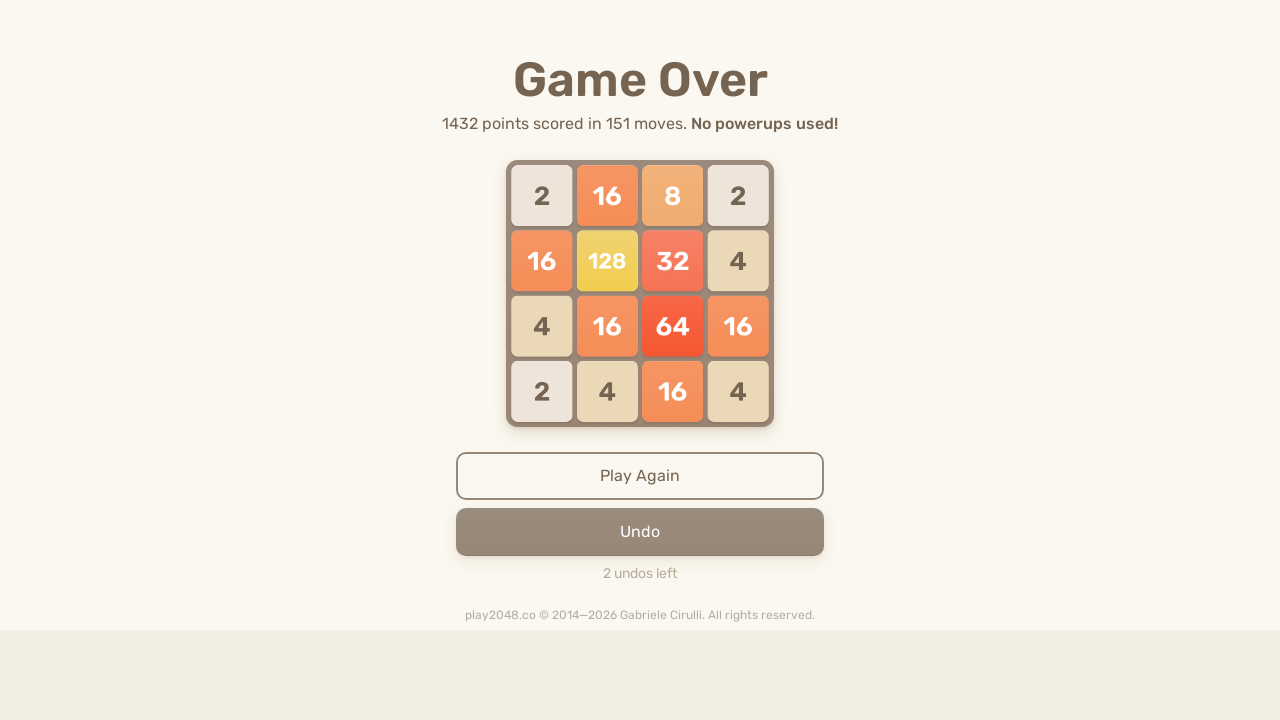

Pressed ArrowUp key on html
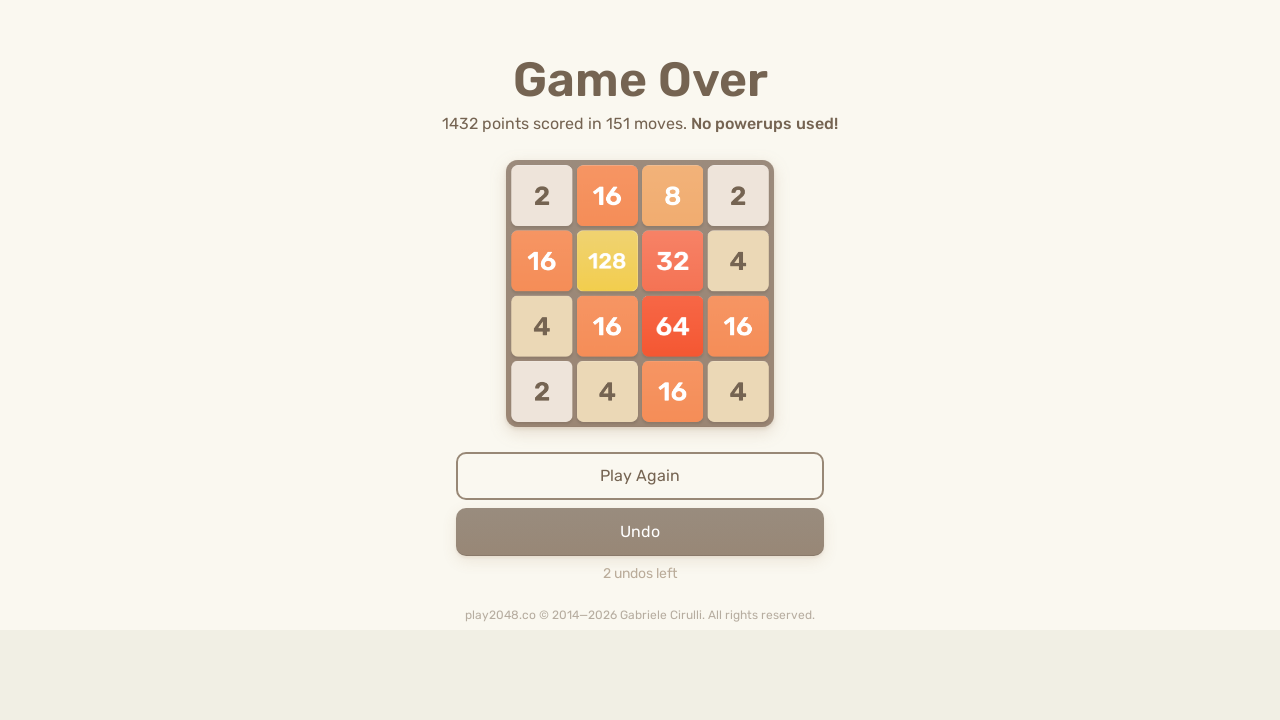

Pressed ArrowDown key on html
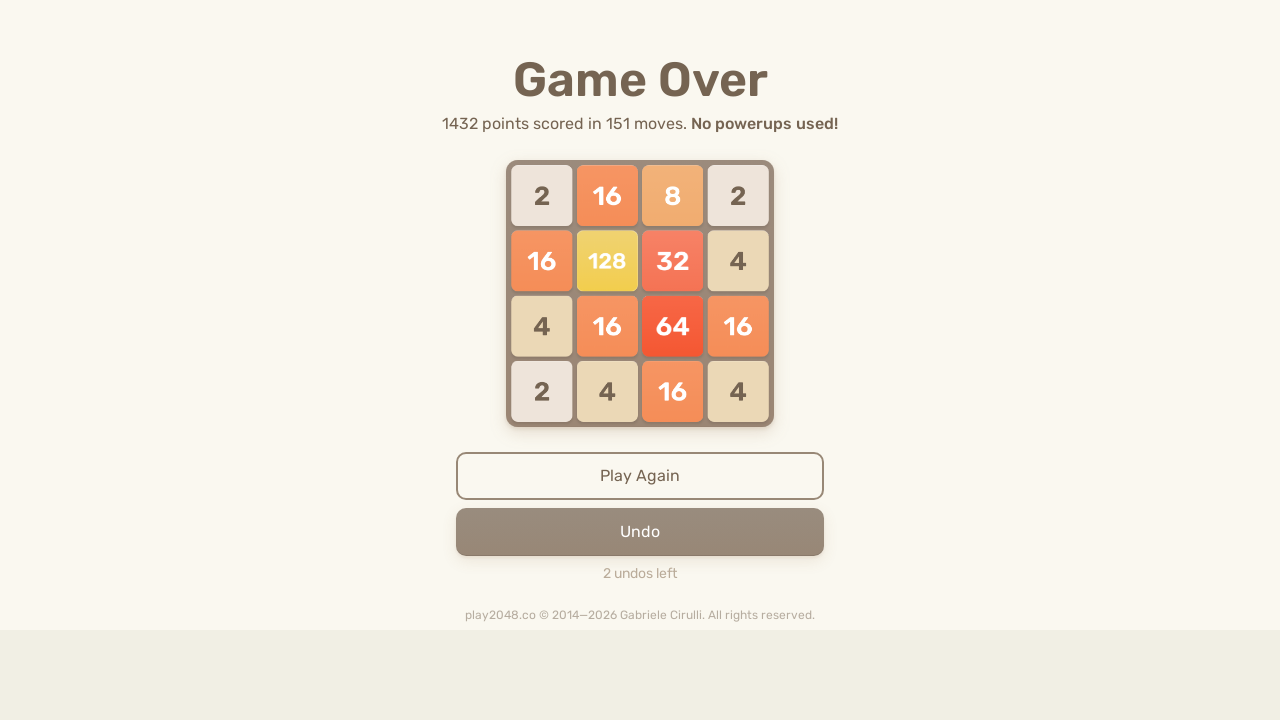

Pressed ArrowLeft key on html
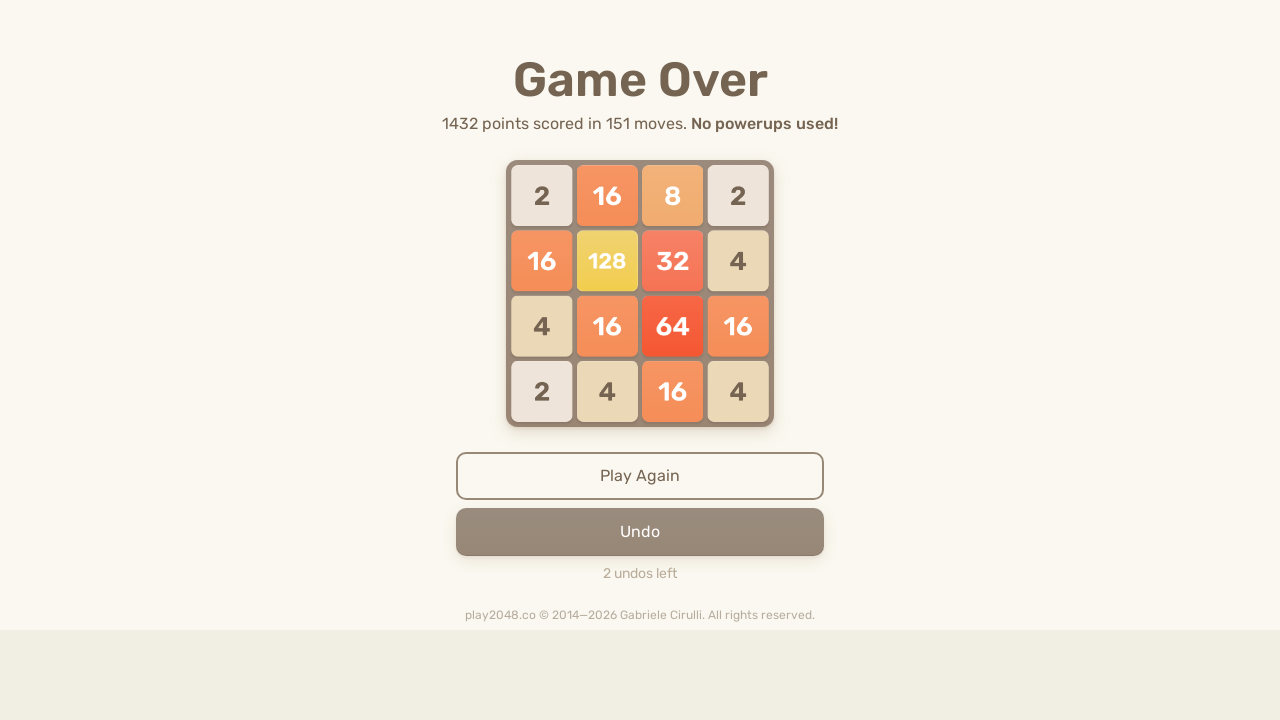

Pressed ArrowRight key on html
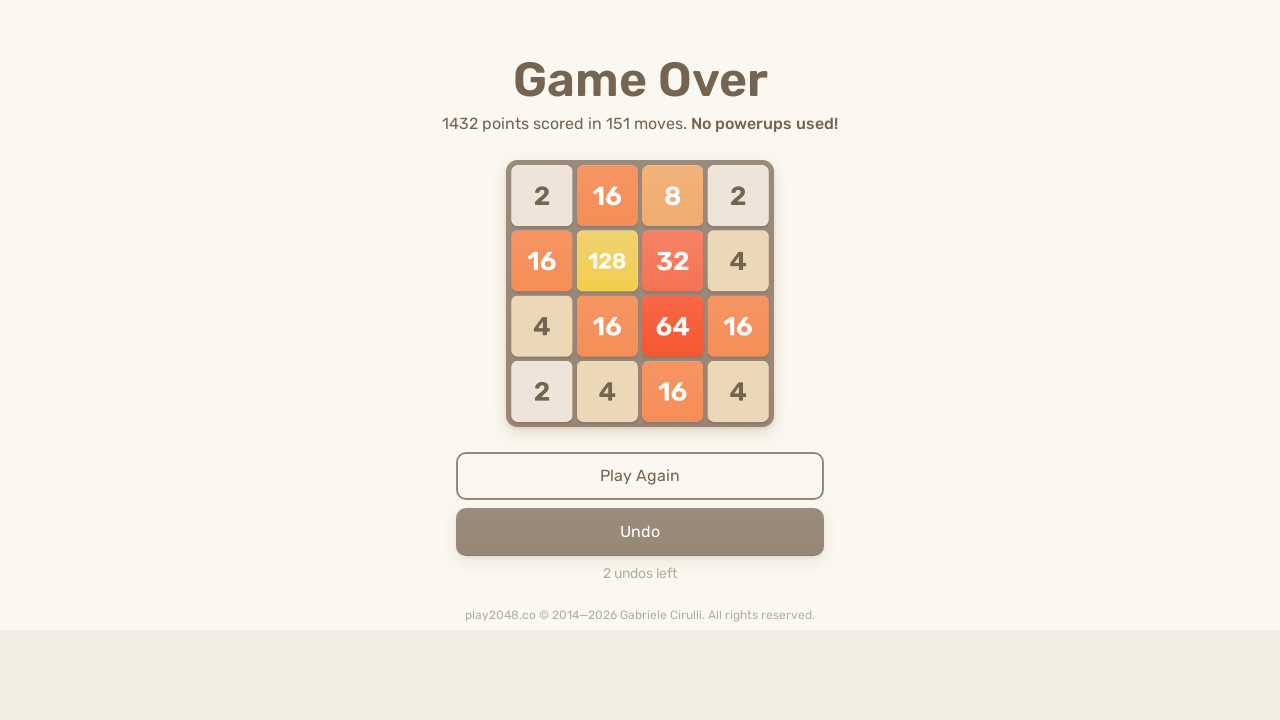

Pressed ArrowUp key on html
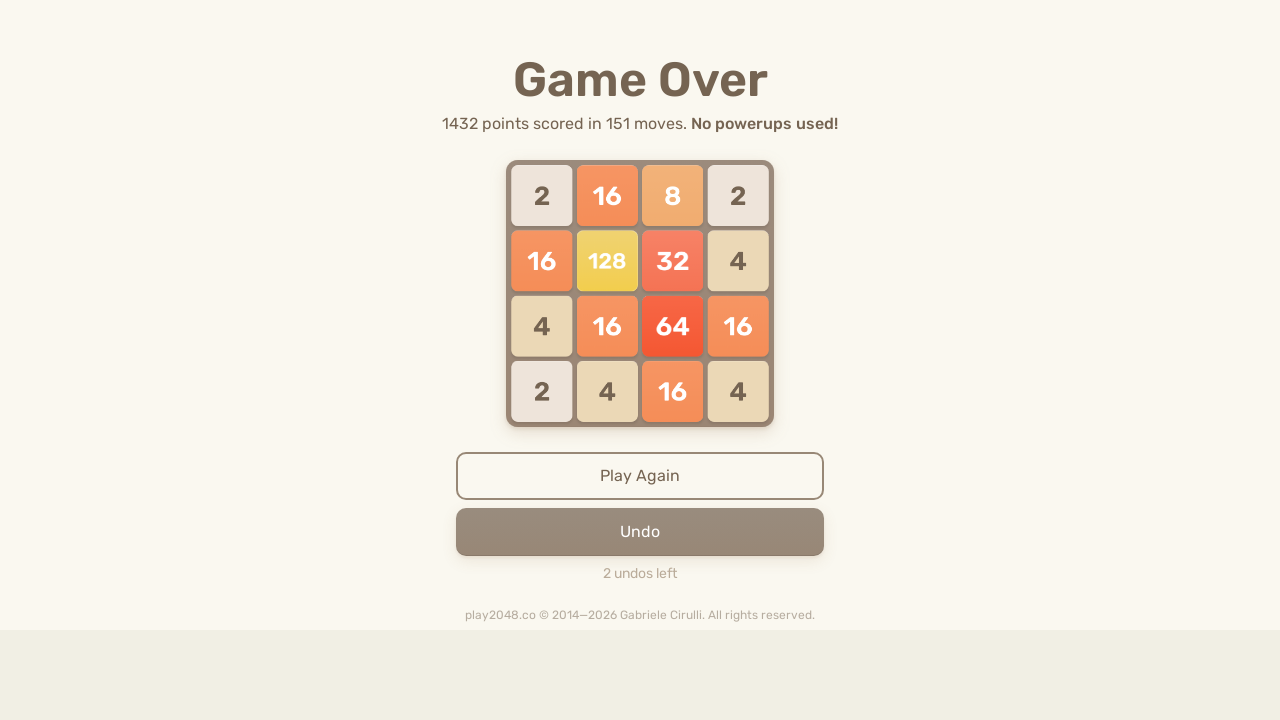

Pressed ArrowDown key on html
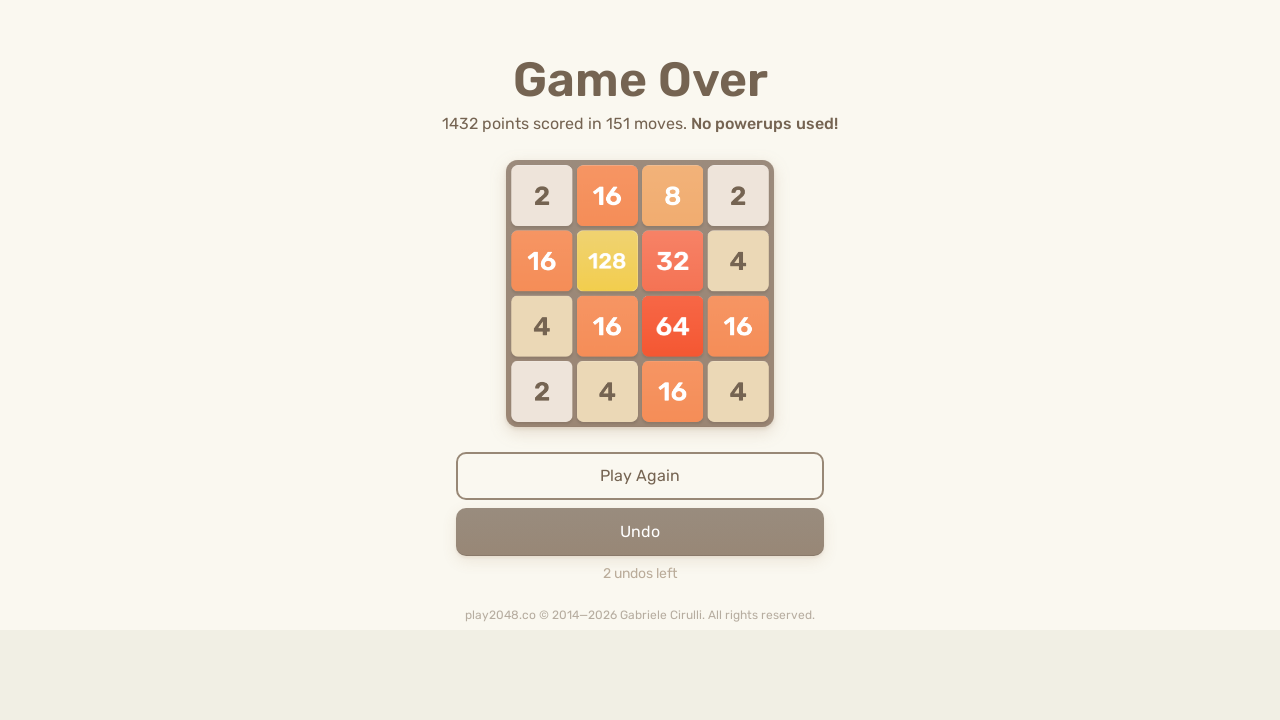

Pressed ArrowLeft key on html
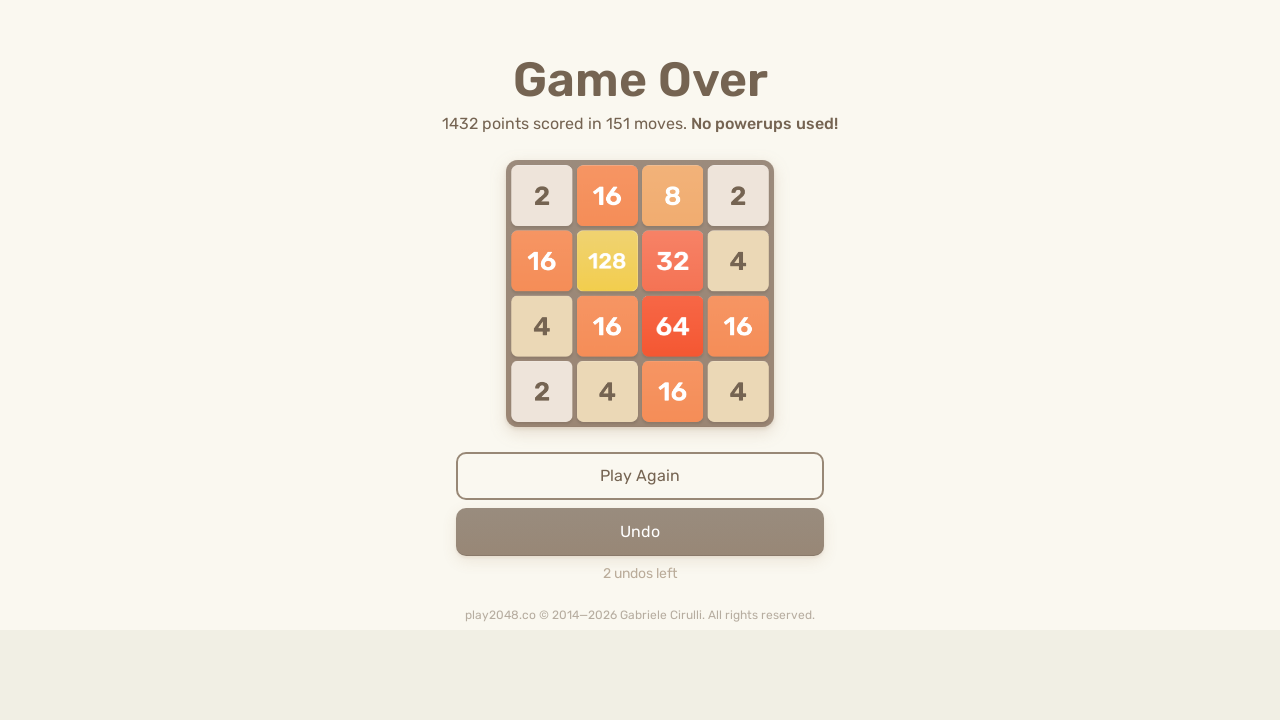

Pressed ArrowRight key on html
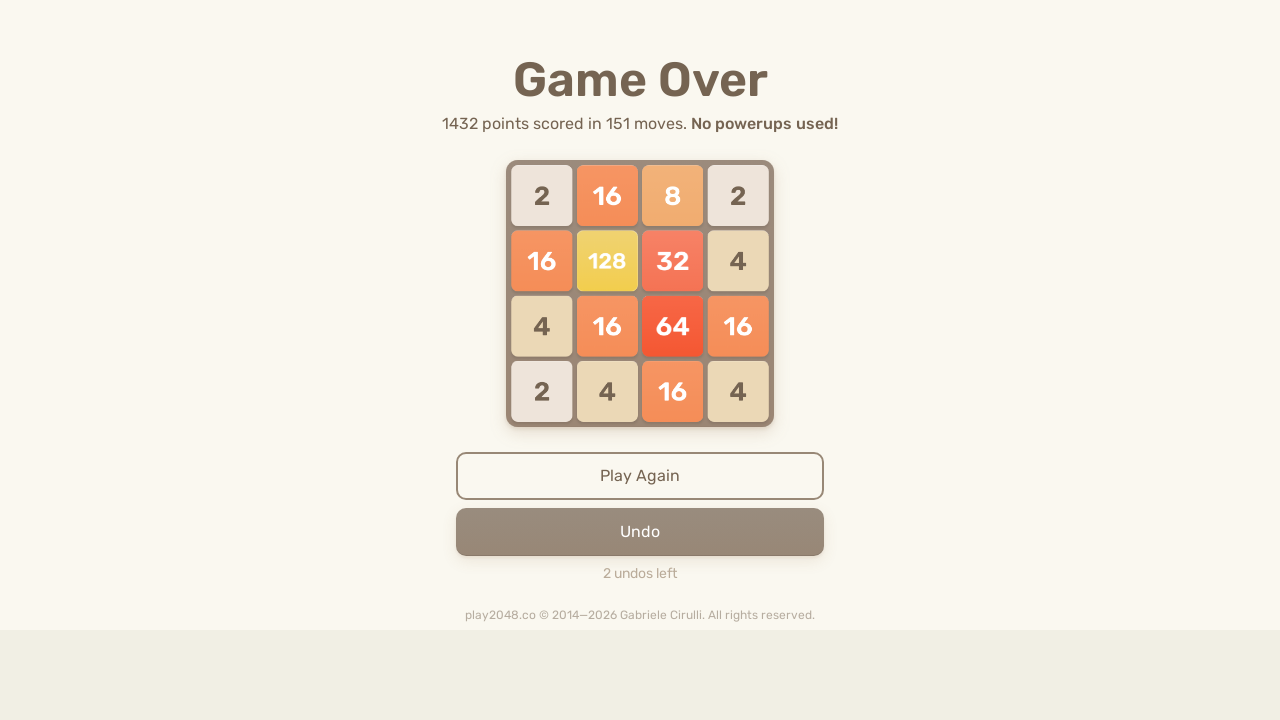

Pressed ArrowUp key on html
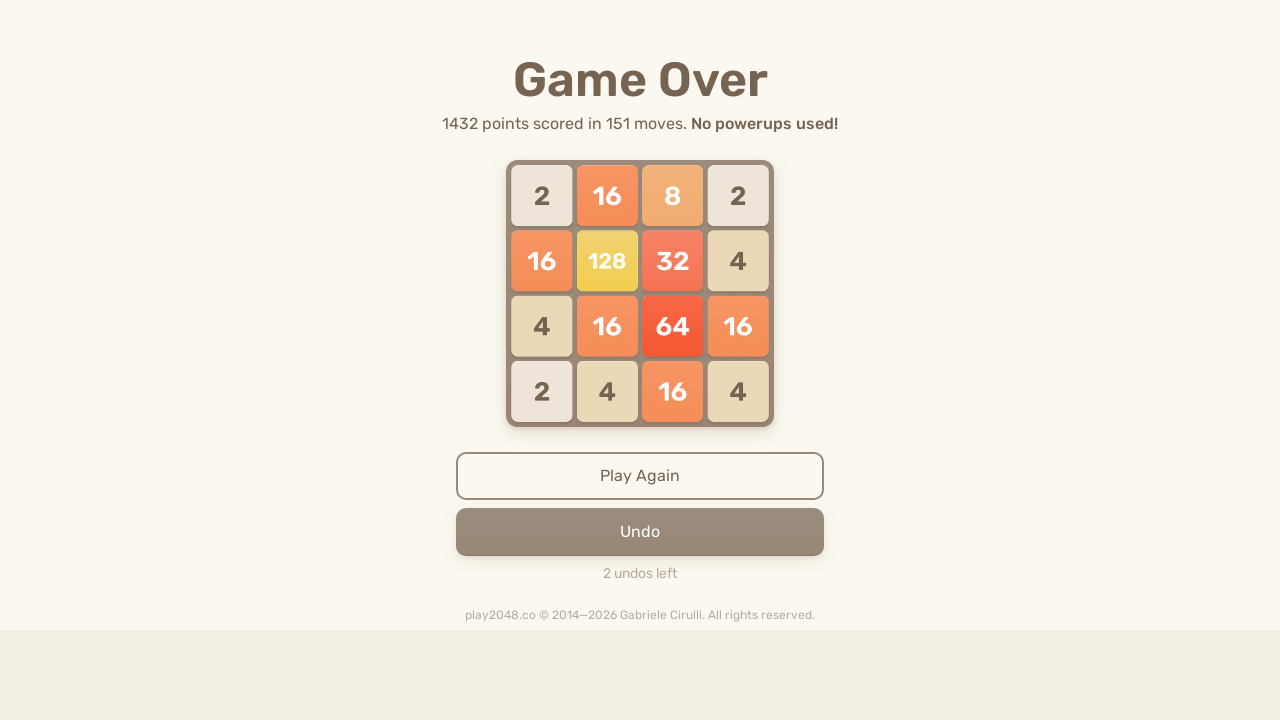

Pressed ArrowDown key on html
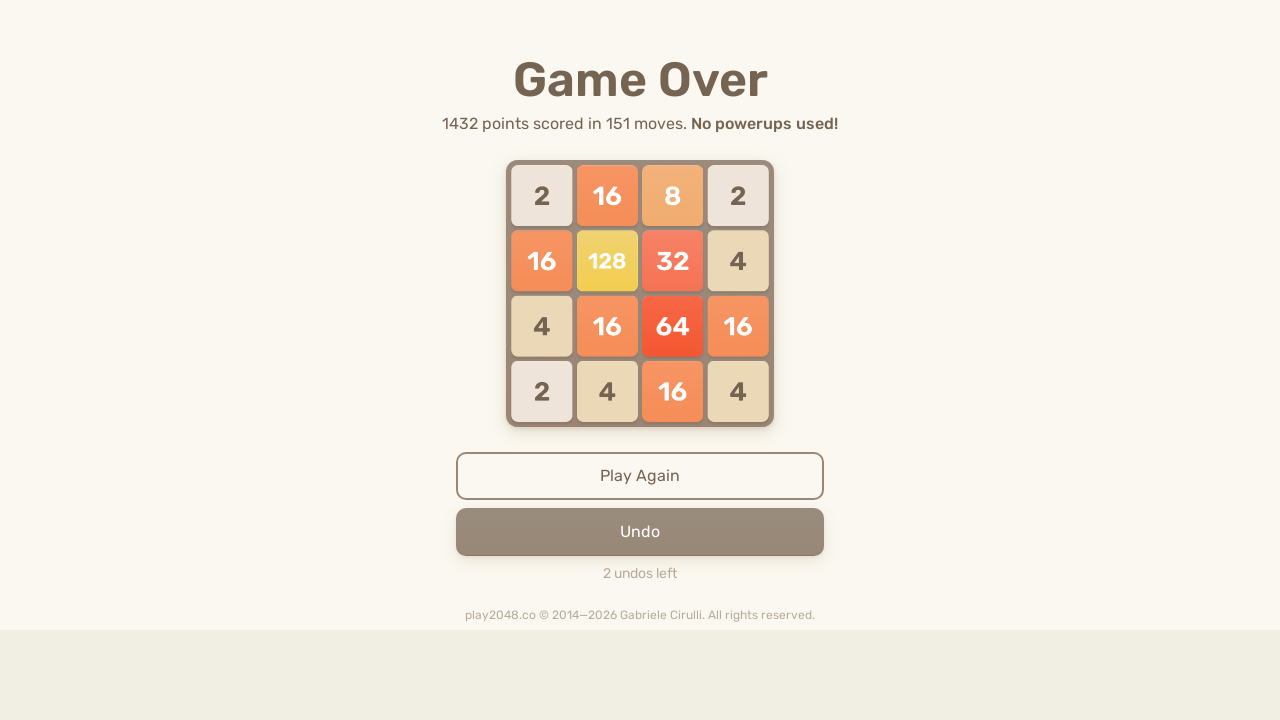

Pressed ArrowLeft key on html
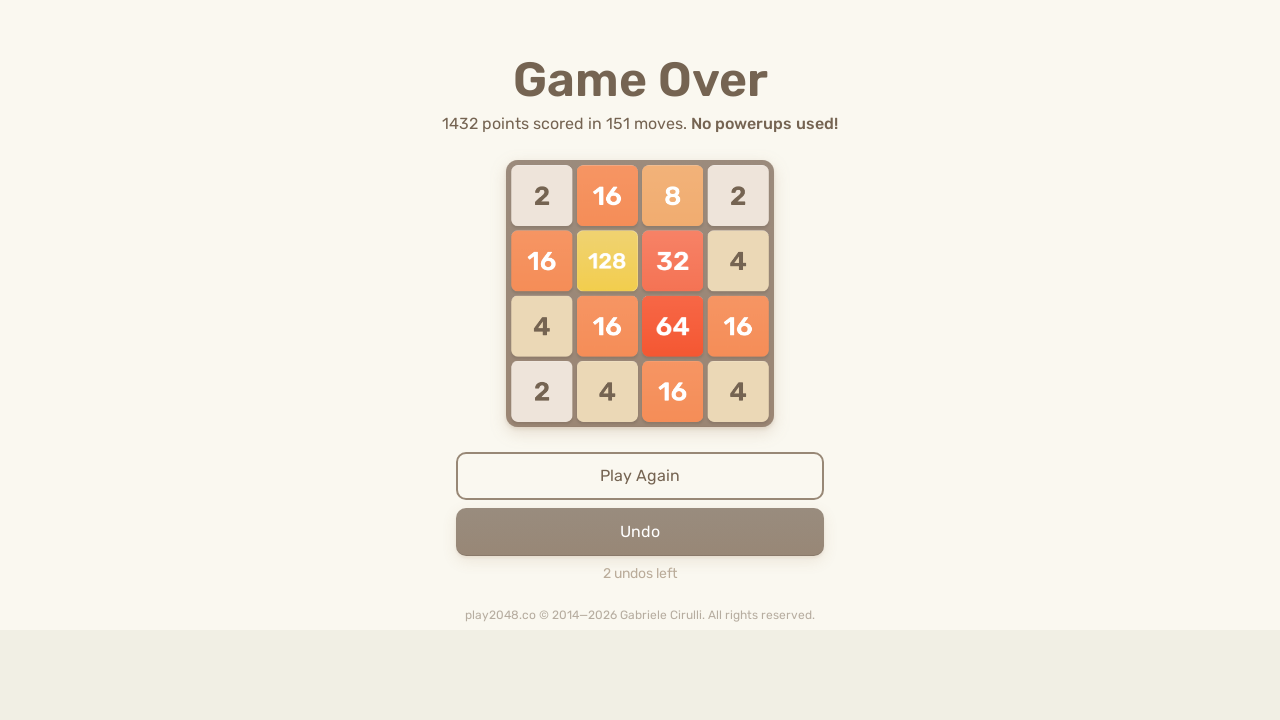

Pressed ArrowRight key on html
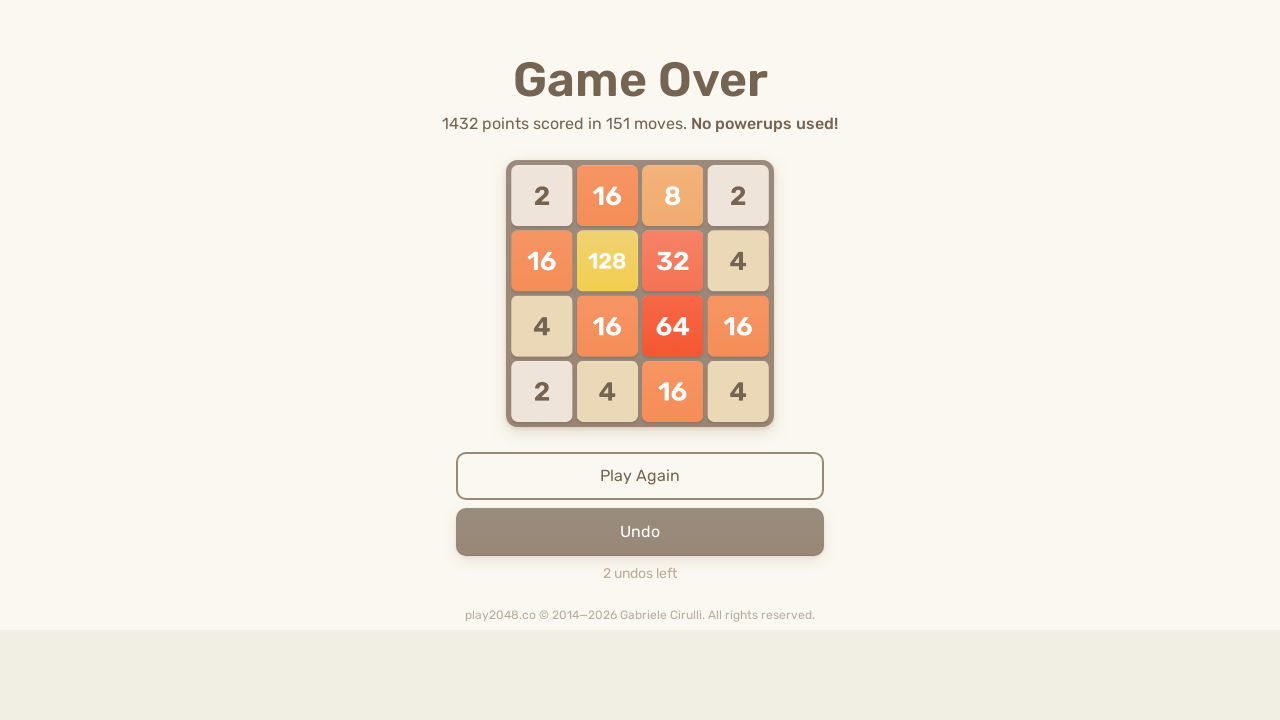

Pressed ArrowUp key on html
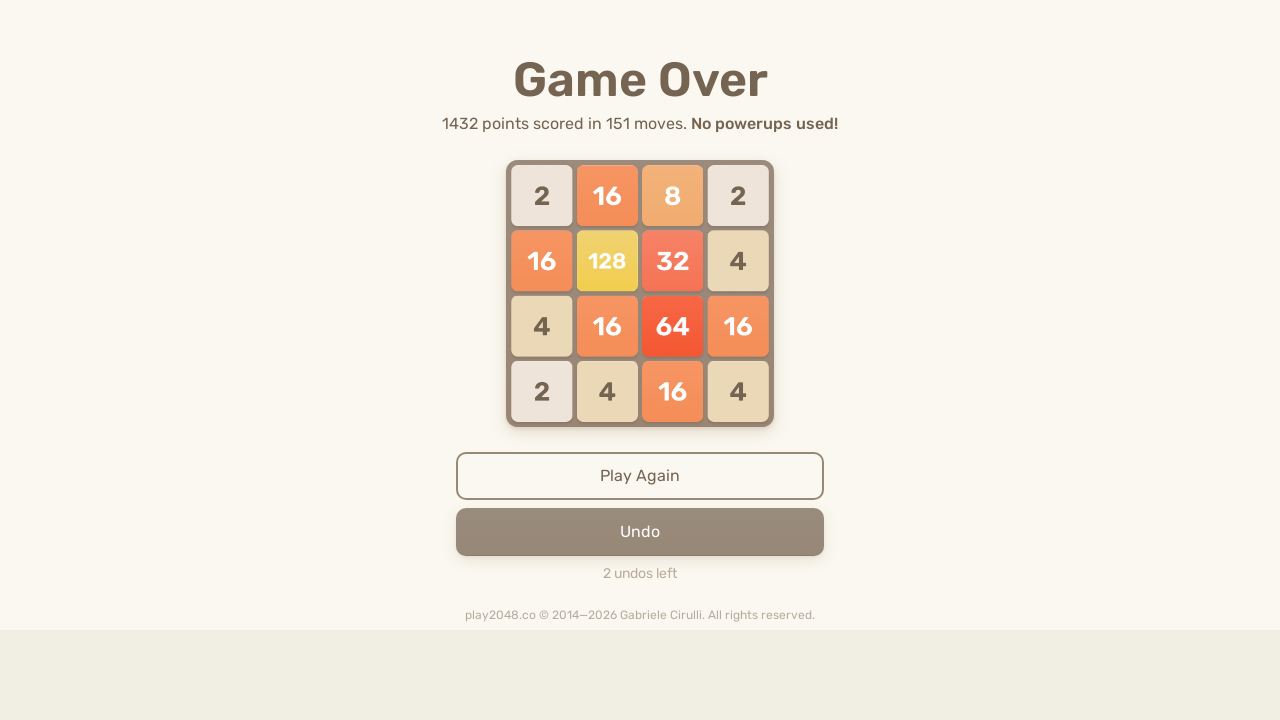

Pressed ArrowDown key on html
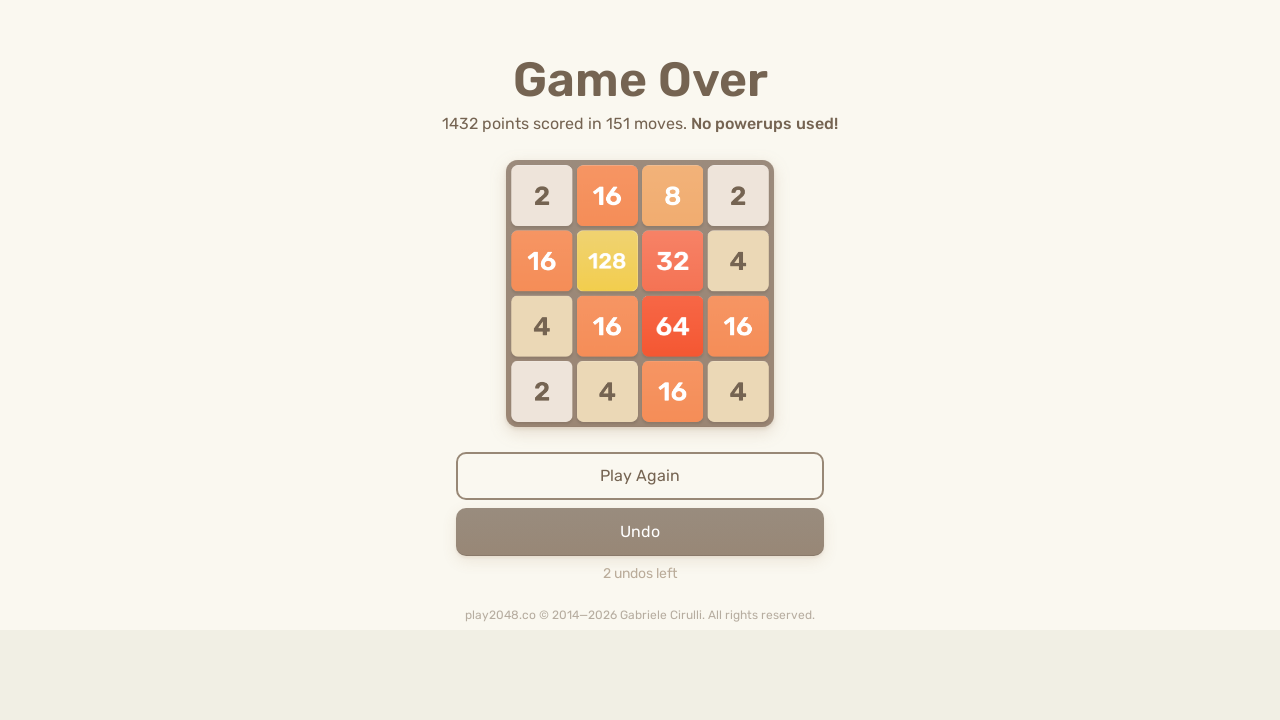

Pressed ArrowLeft key on html
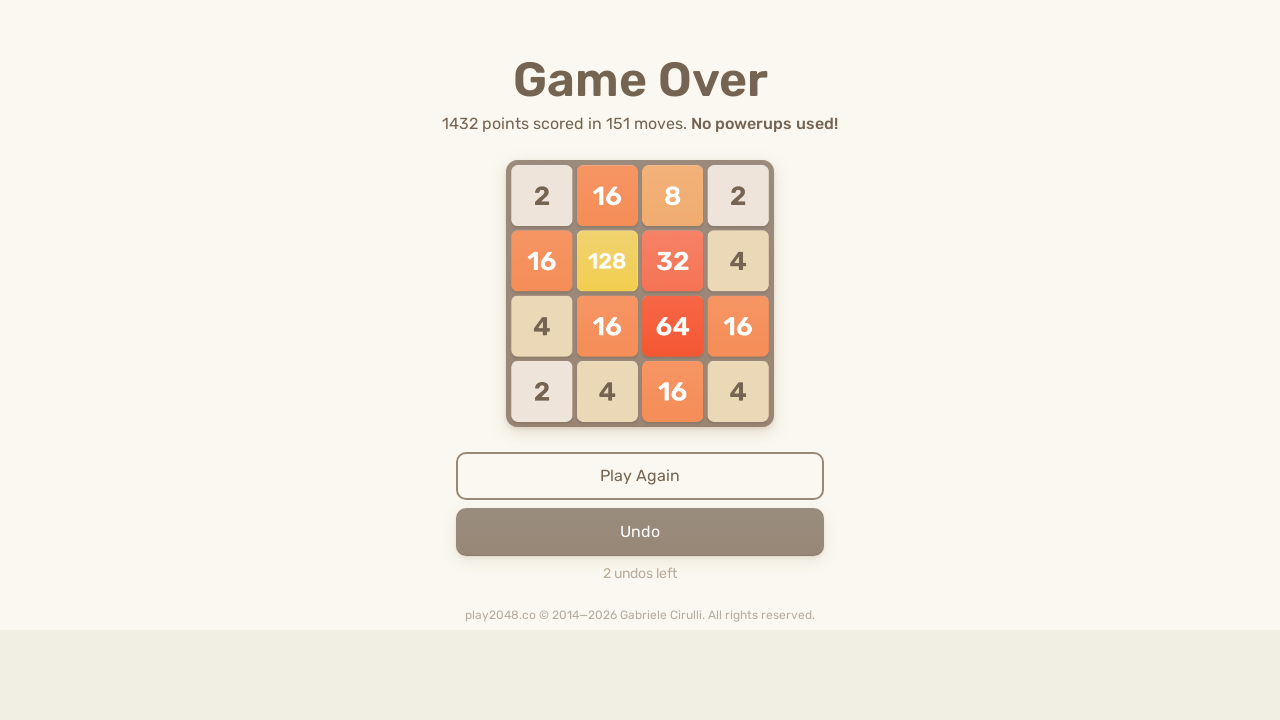

Pressed ArrowRight key on html
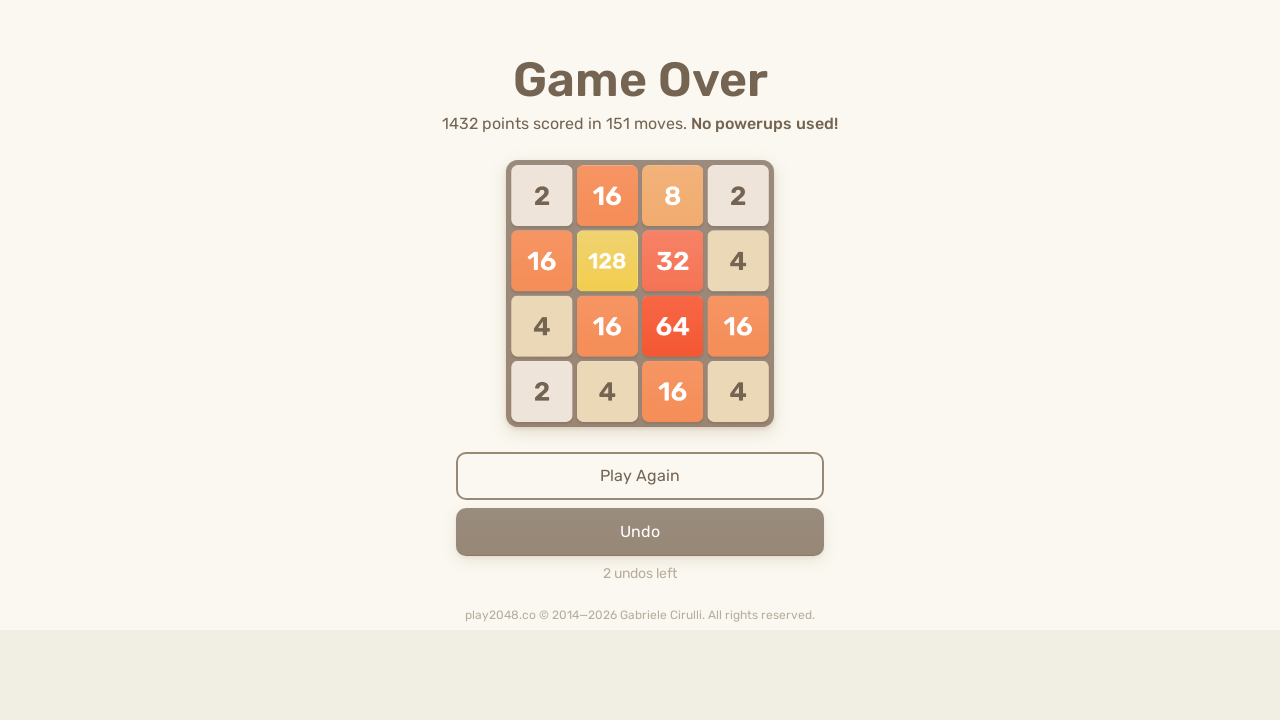

Pressed ArrowUp key on html
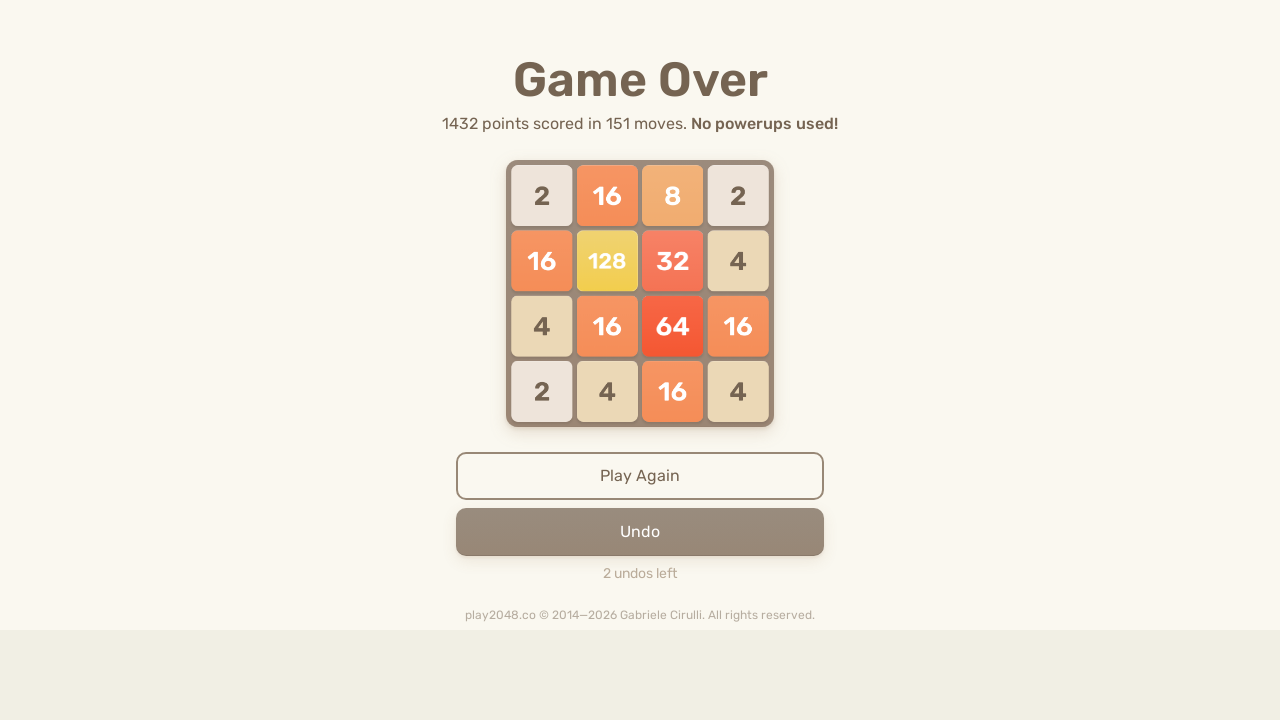

Pressed ArrowDown key on html
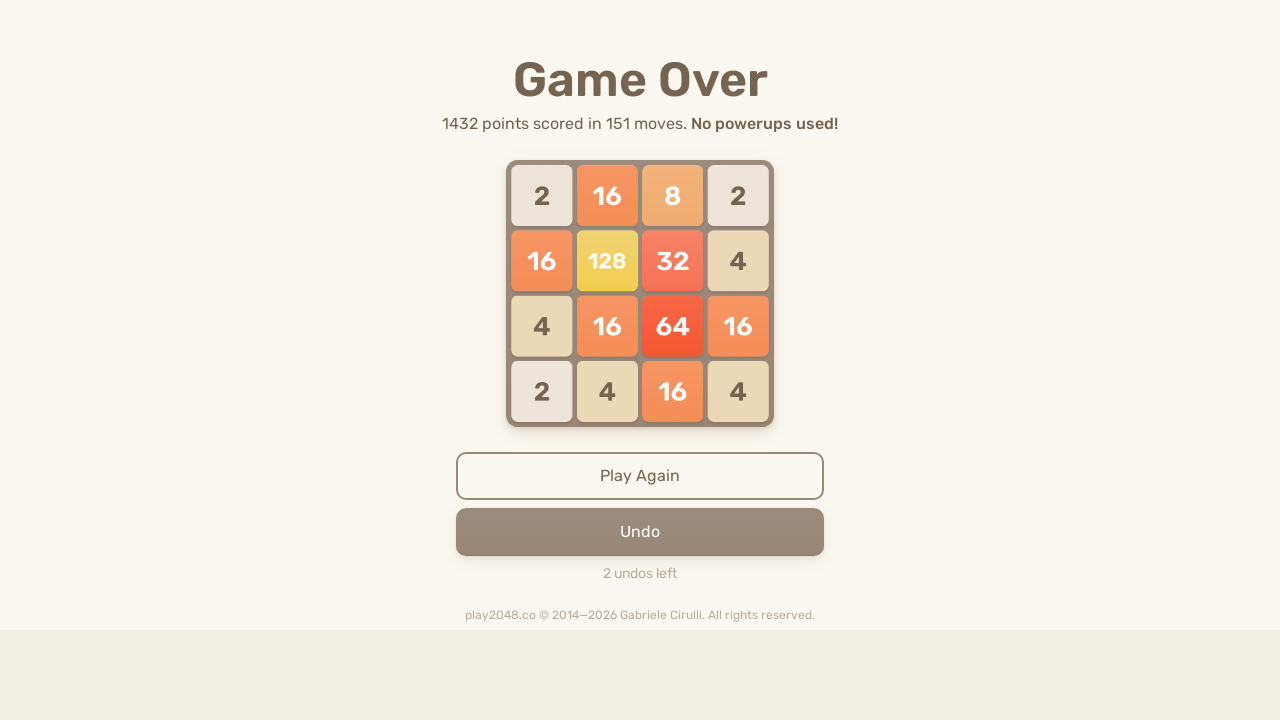

Pressed ArrowLeft key on html
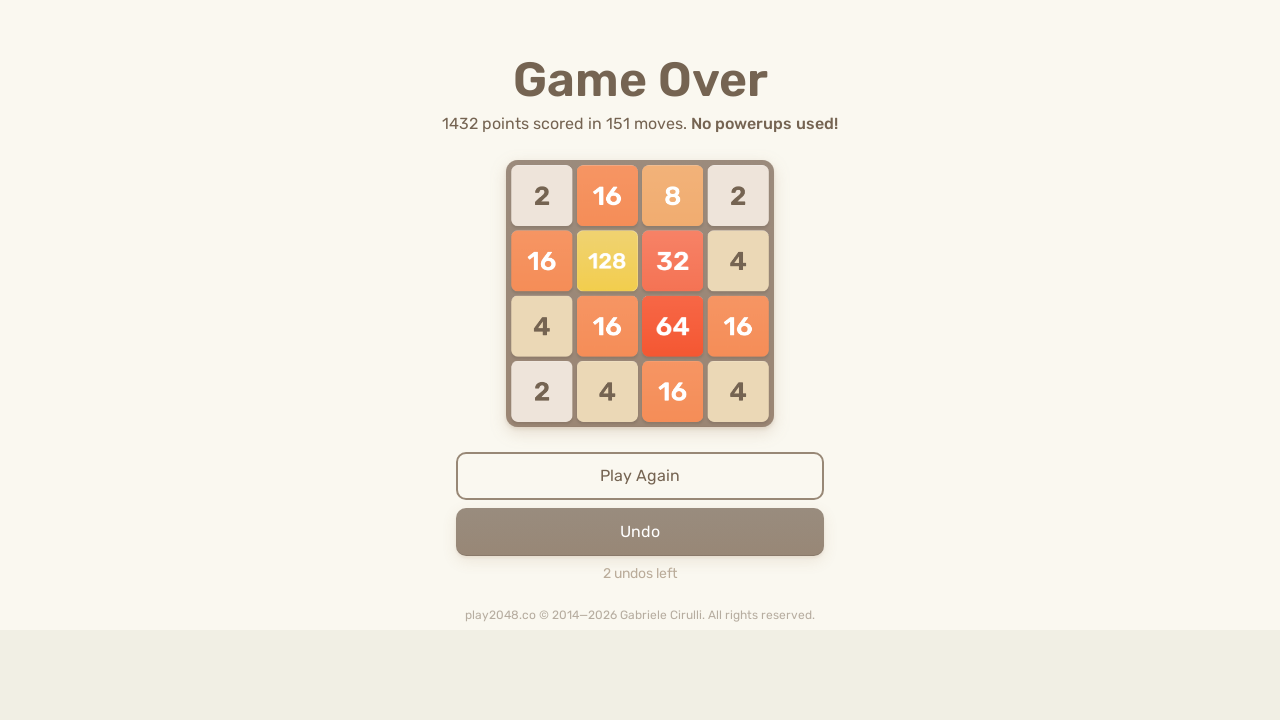

Pressed ArrowRight key on html
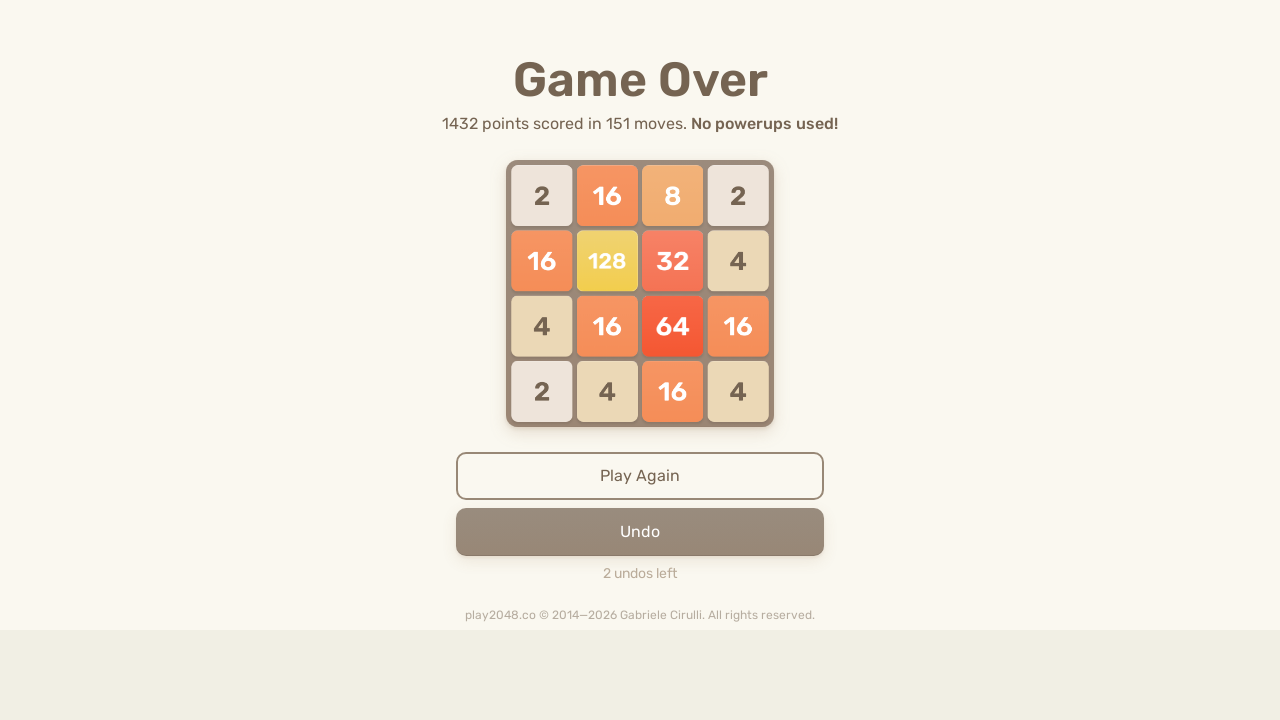

Pressed ArrowUp key on html
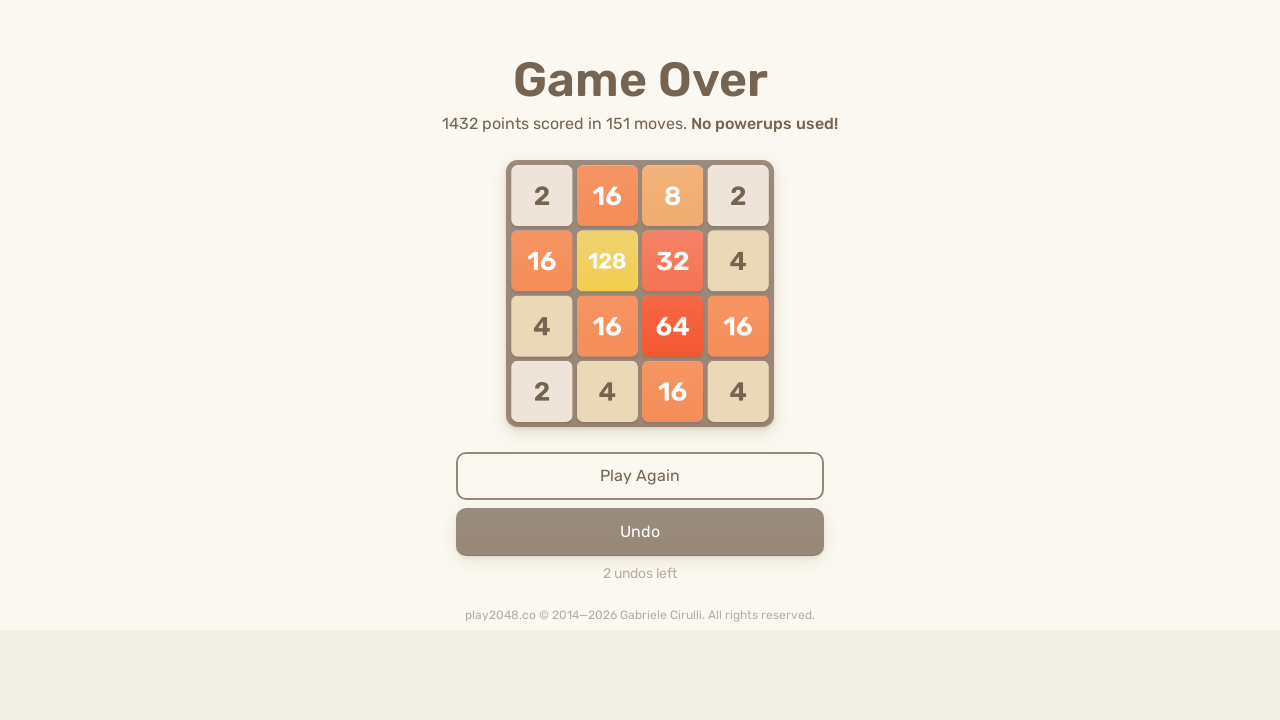

Pressed ArrowDown key on html
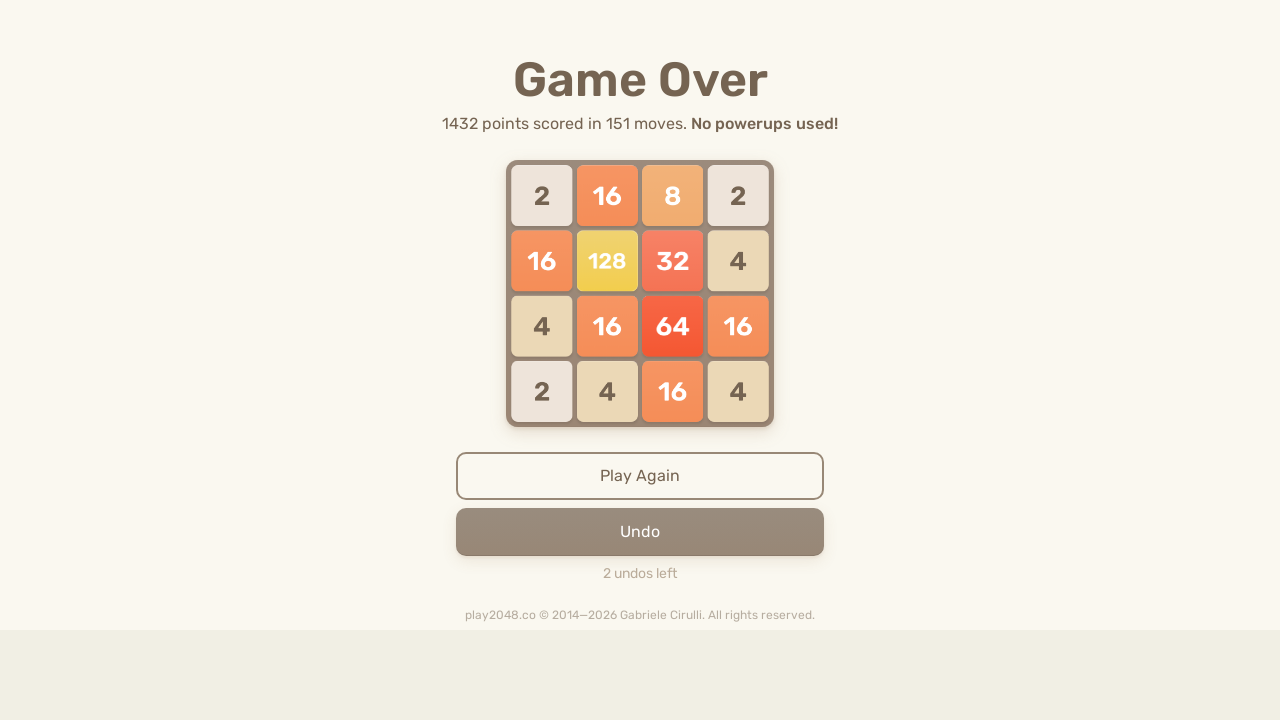

Pressed ArrowLeft key on html
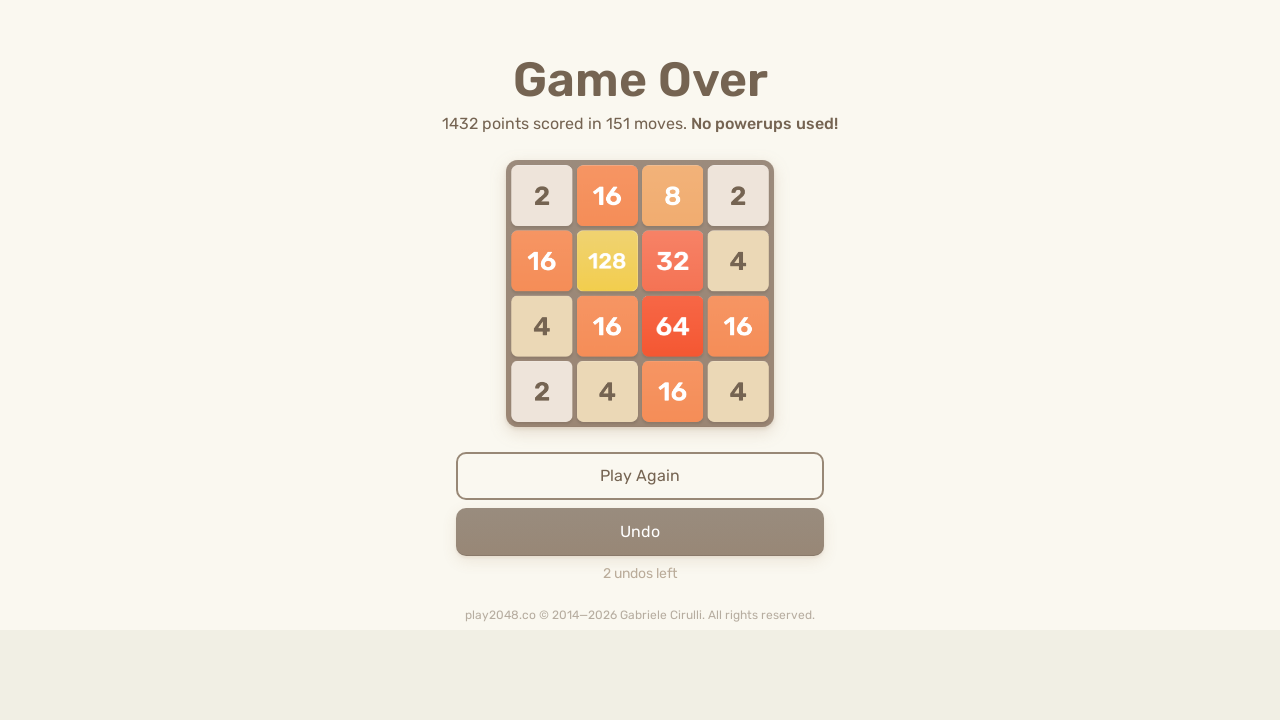

Pressed ArrowRight key on html
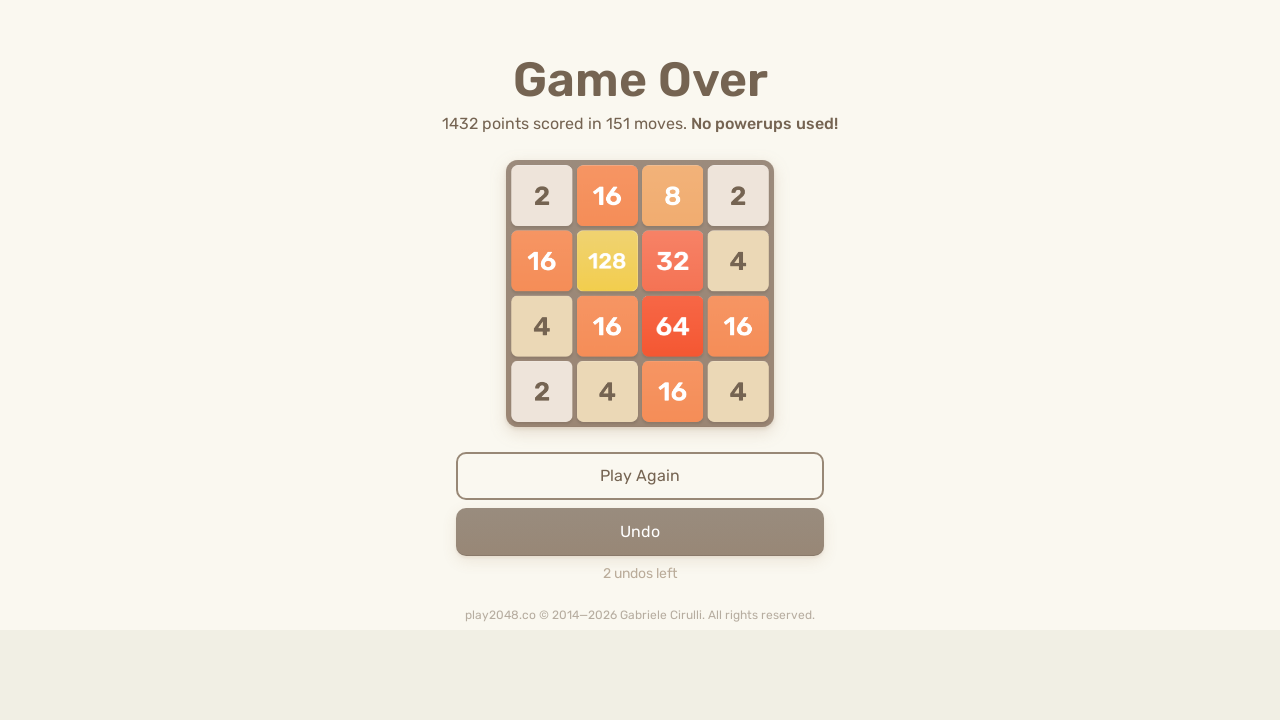

Pressed ArrowUp key on html
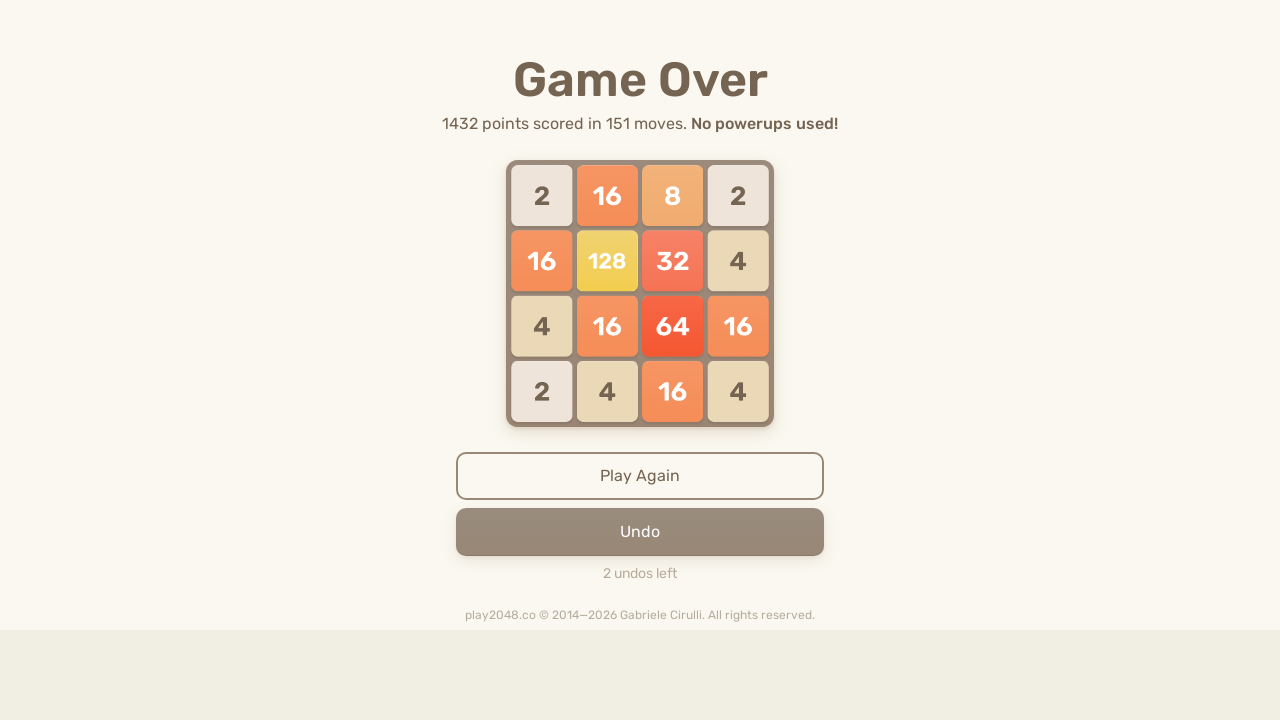

Pressed ArrowDown key on html
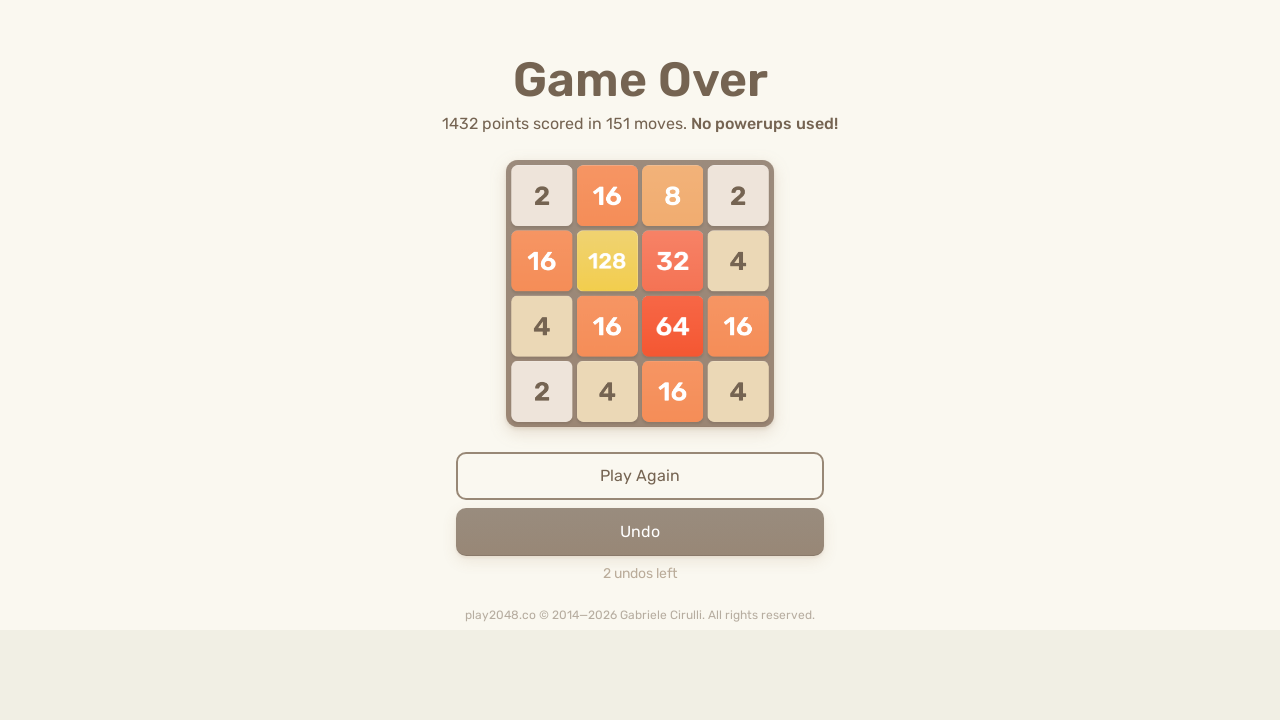

Pressed ArrowLeft key on html
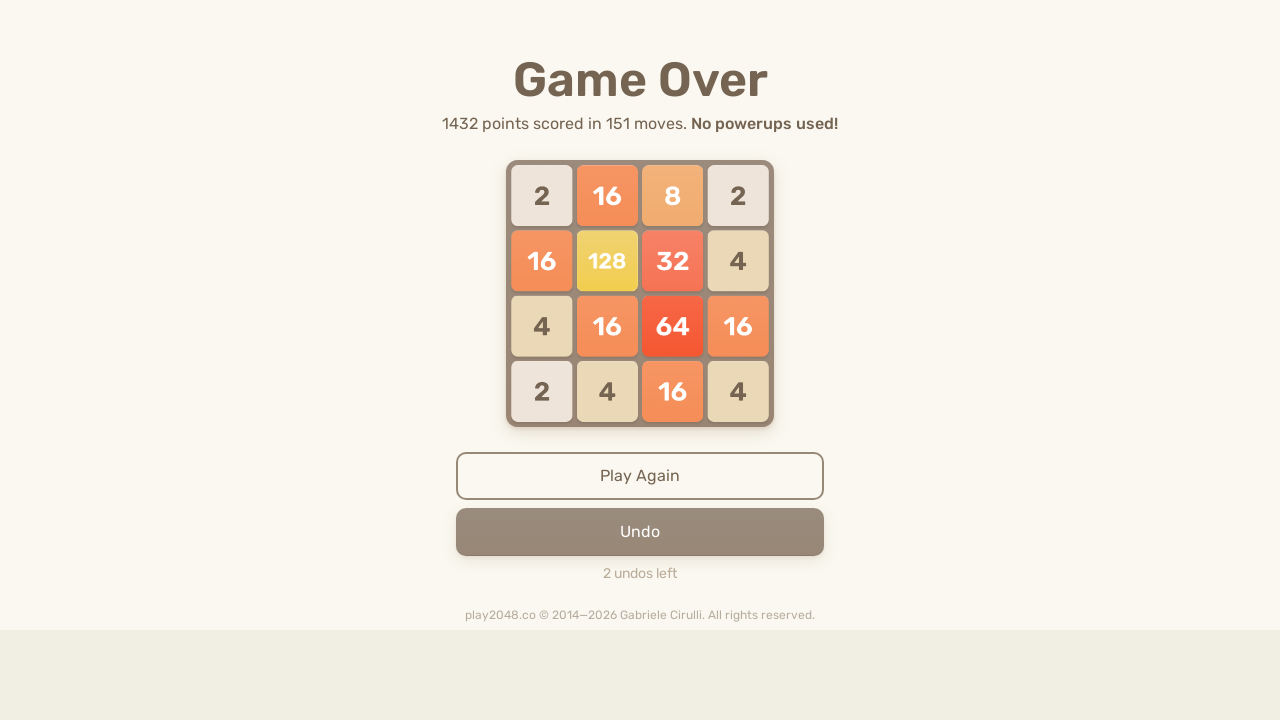

Pressed ArrowRight key on html
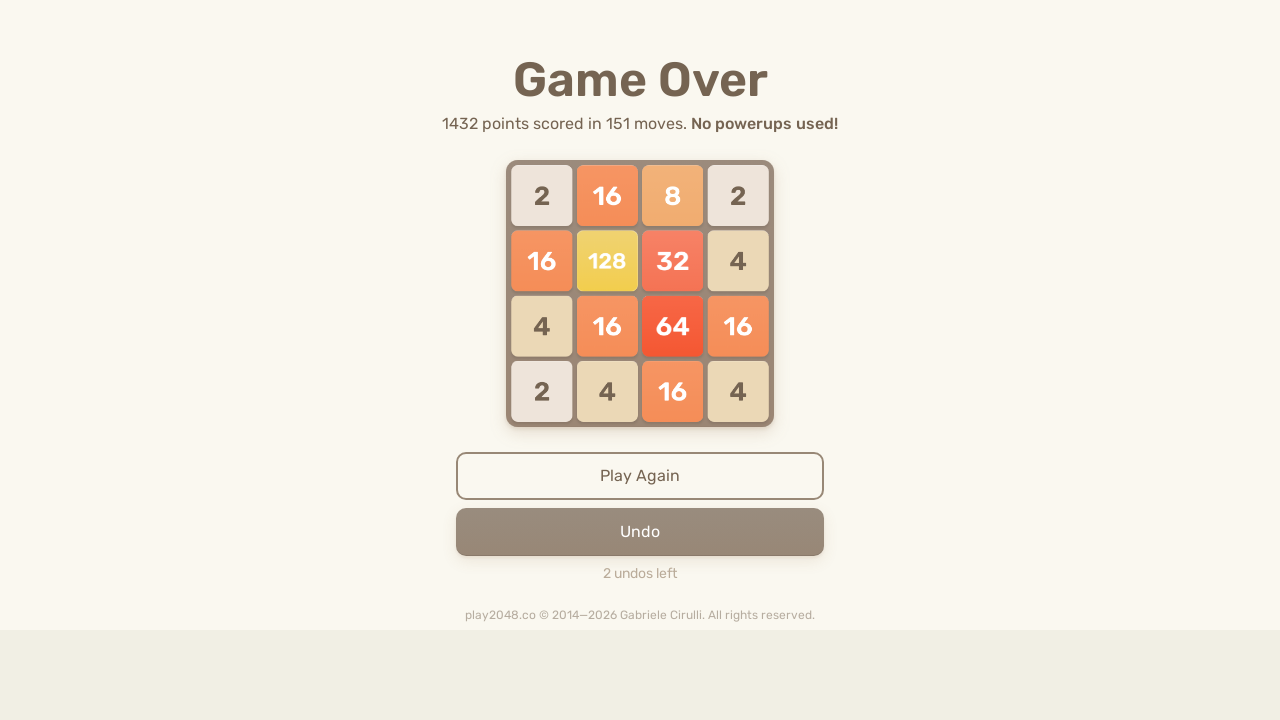

Pressed ArrowUp key on html
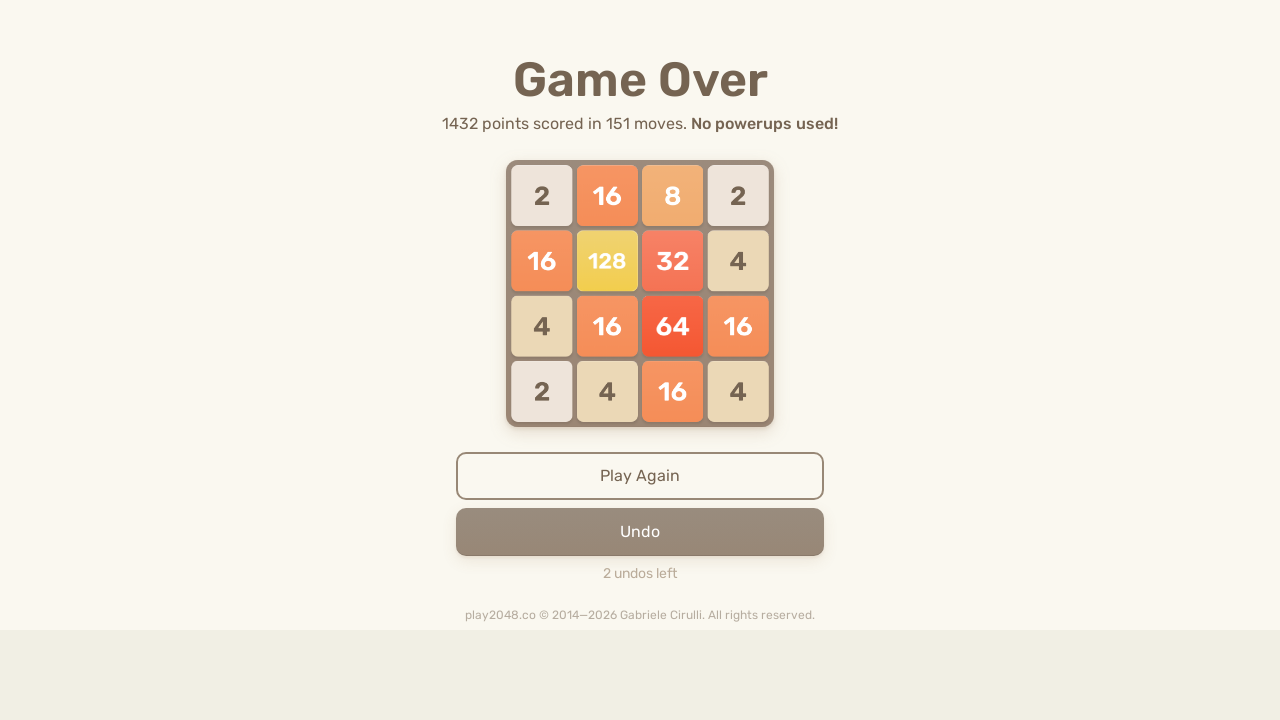

Pressed ArrowDown key on html
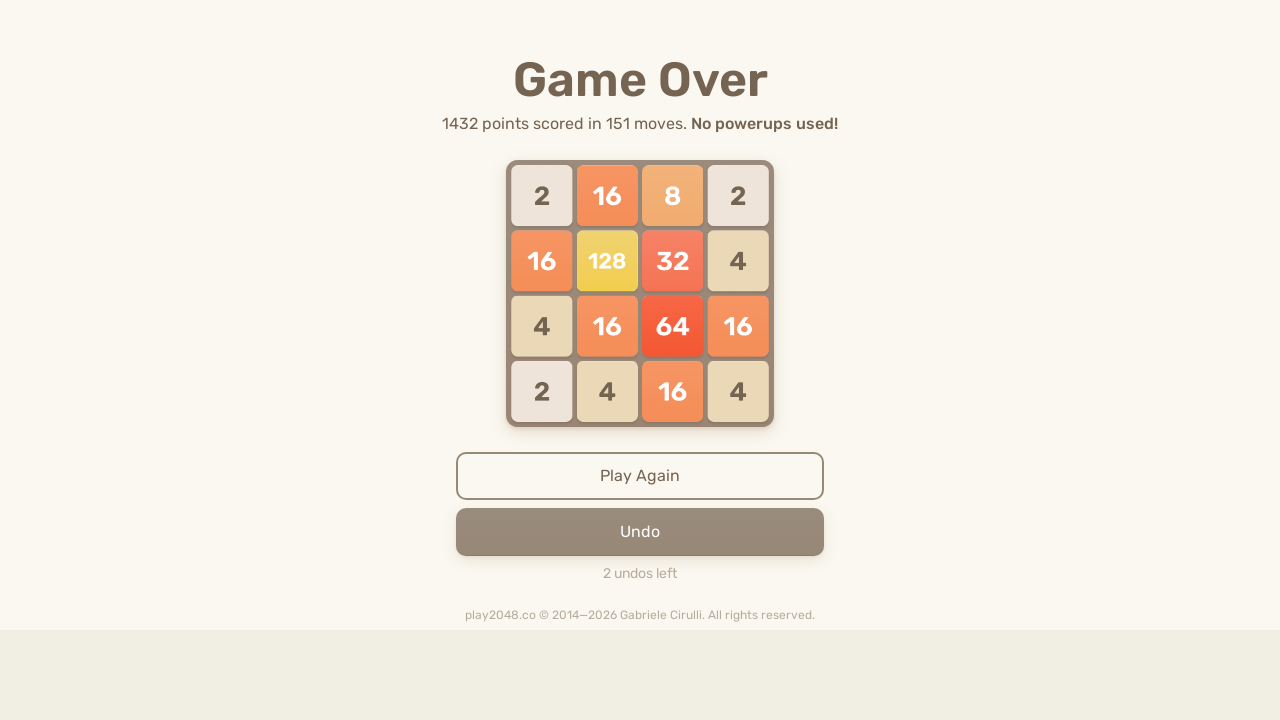

Pressed ArrowLeft key on html
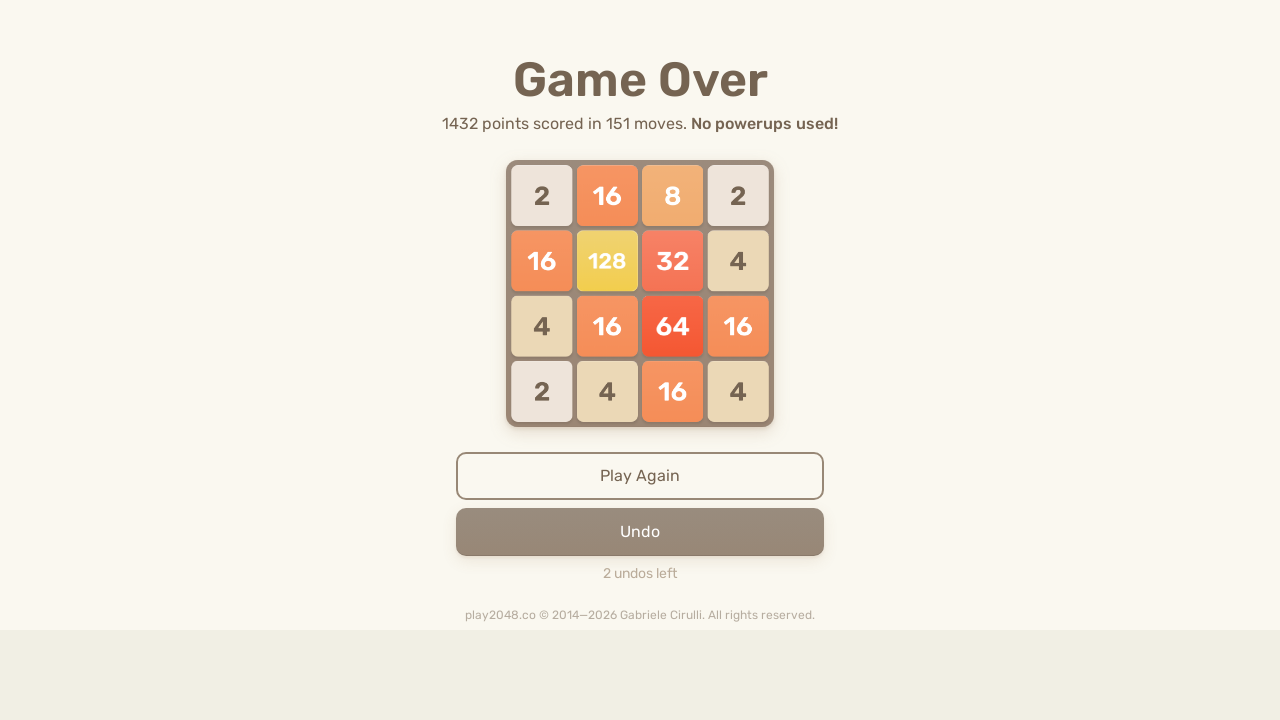

Pressed ArrowRight key on html
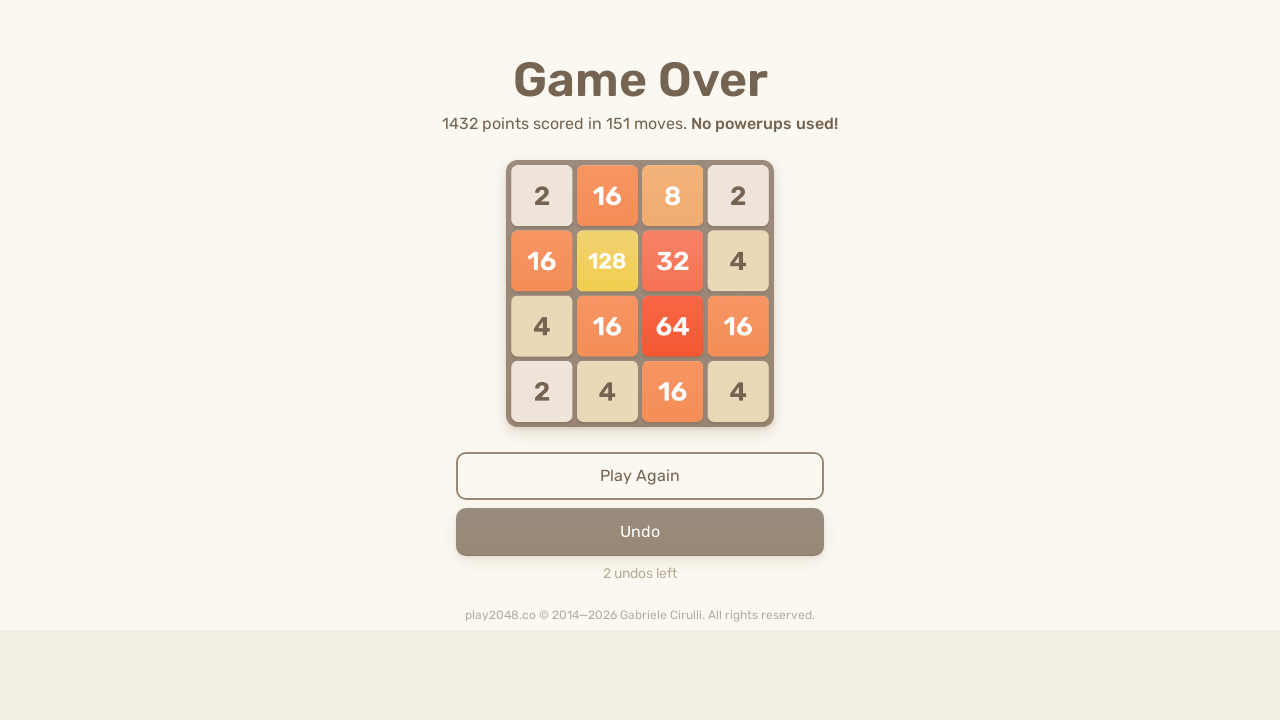

Pressed ArrowUp key on html
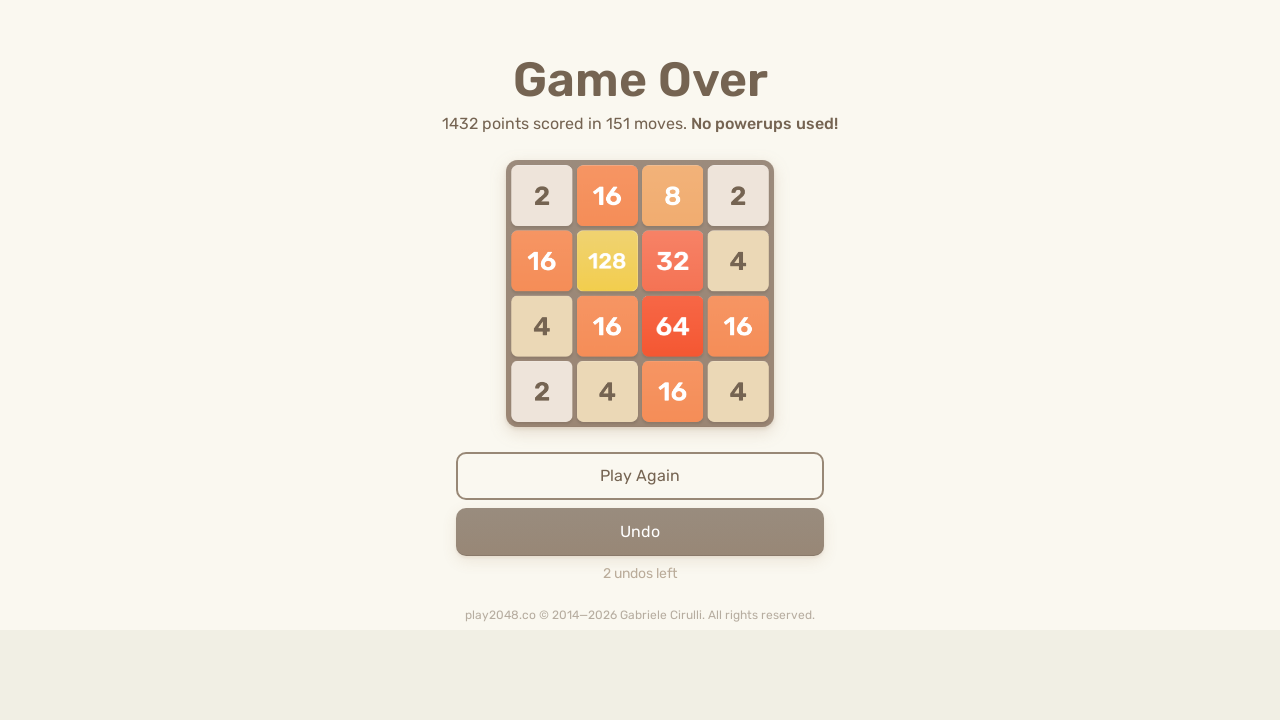

Pressed ArrowDown key on html
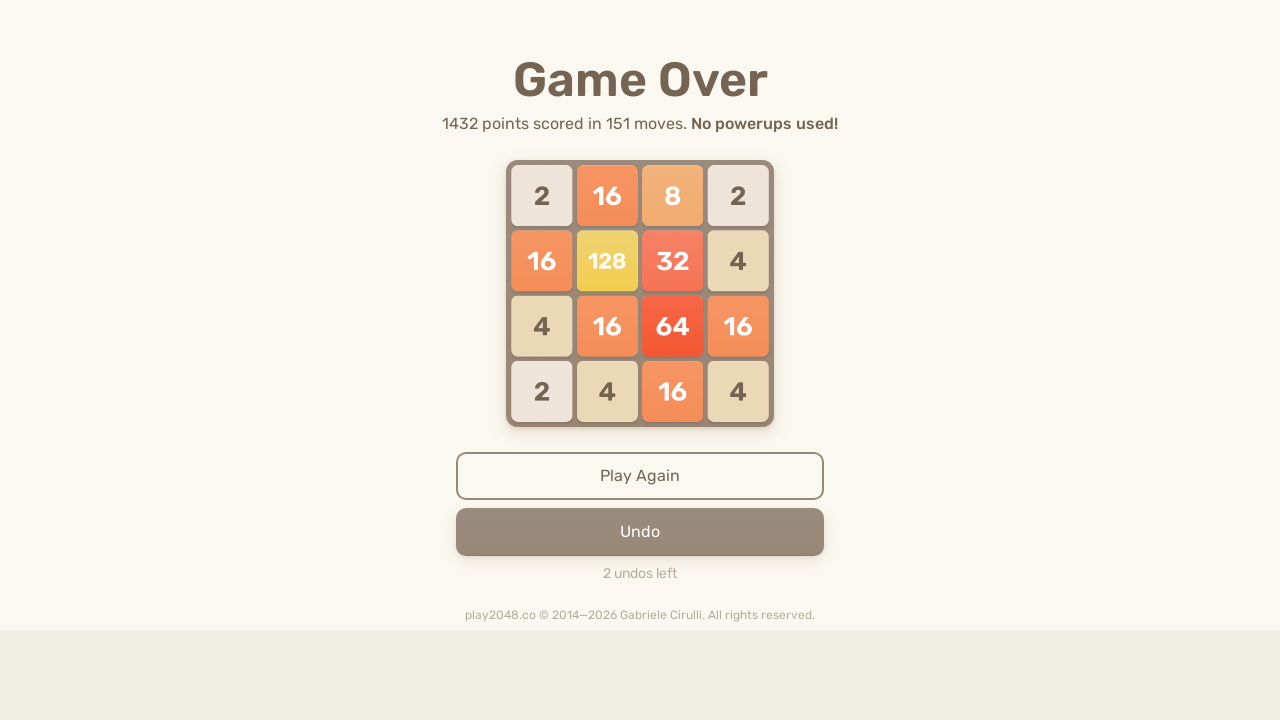

Pressed ArrowLeft key on html
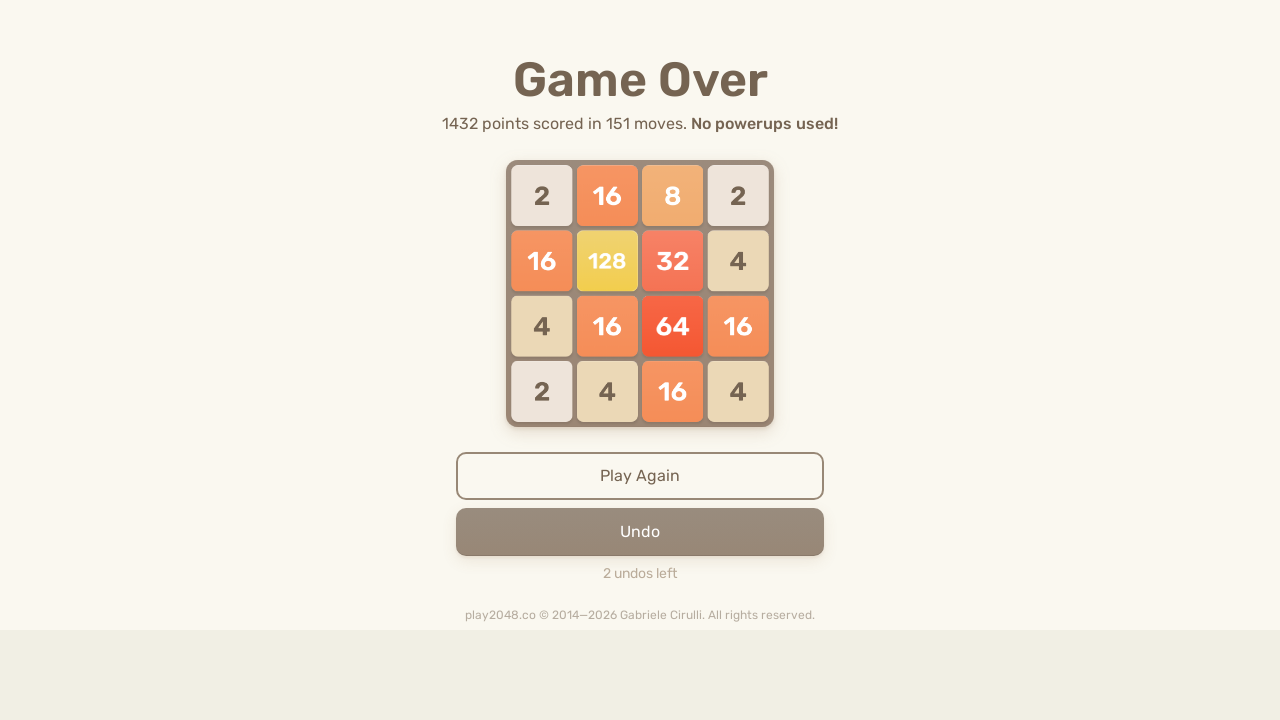

Pressed ArrowRight key on html
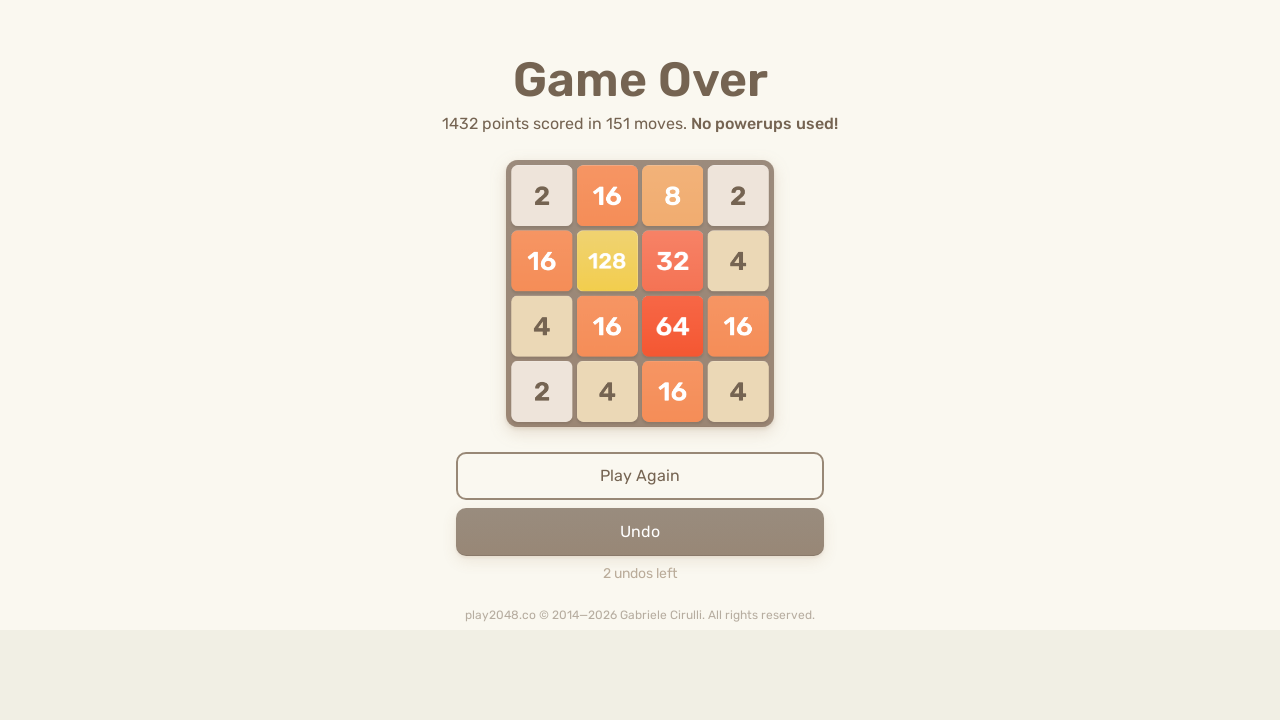

Pressed ArrowUp key on html
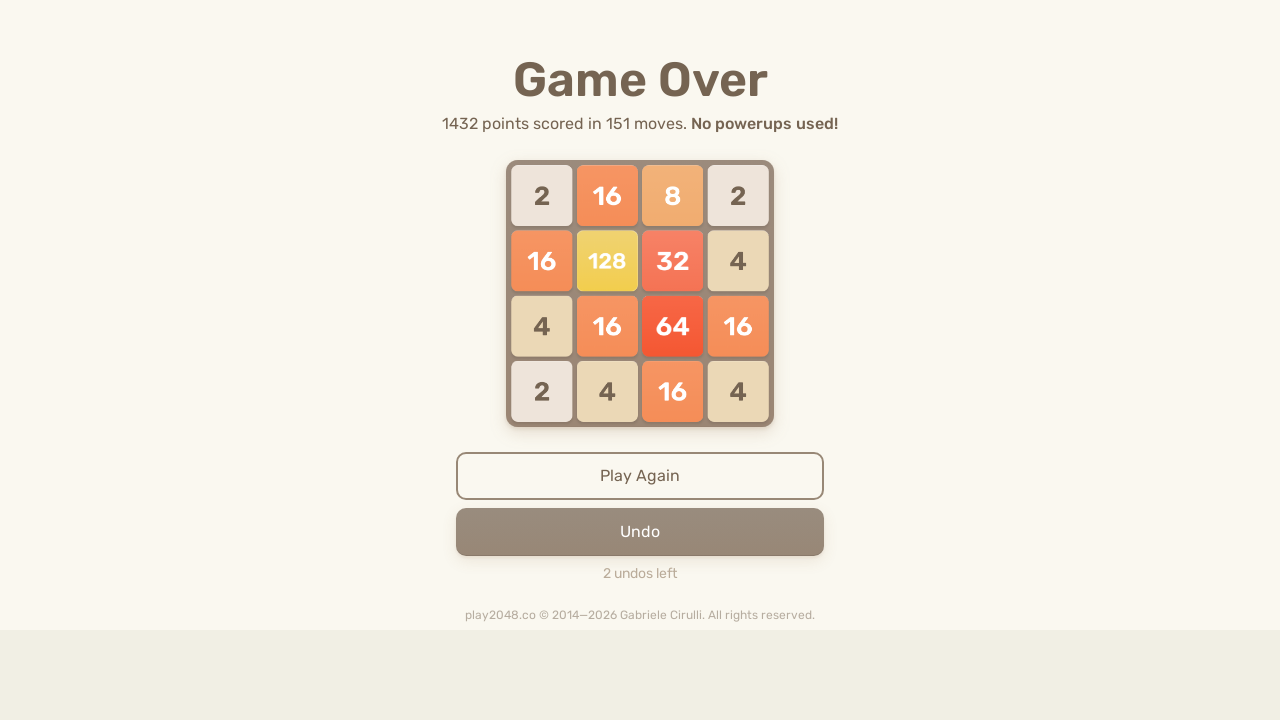

Pressed ArrowDown key on html
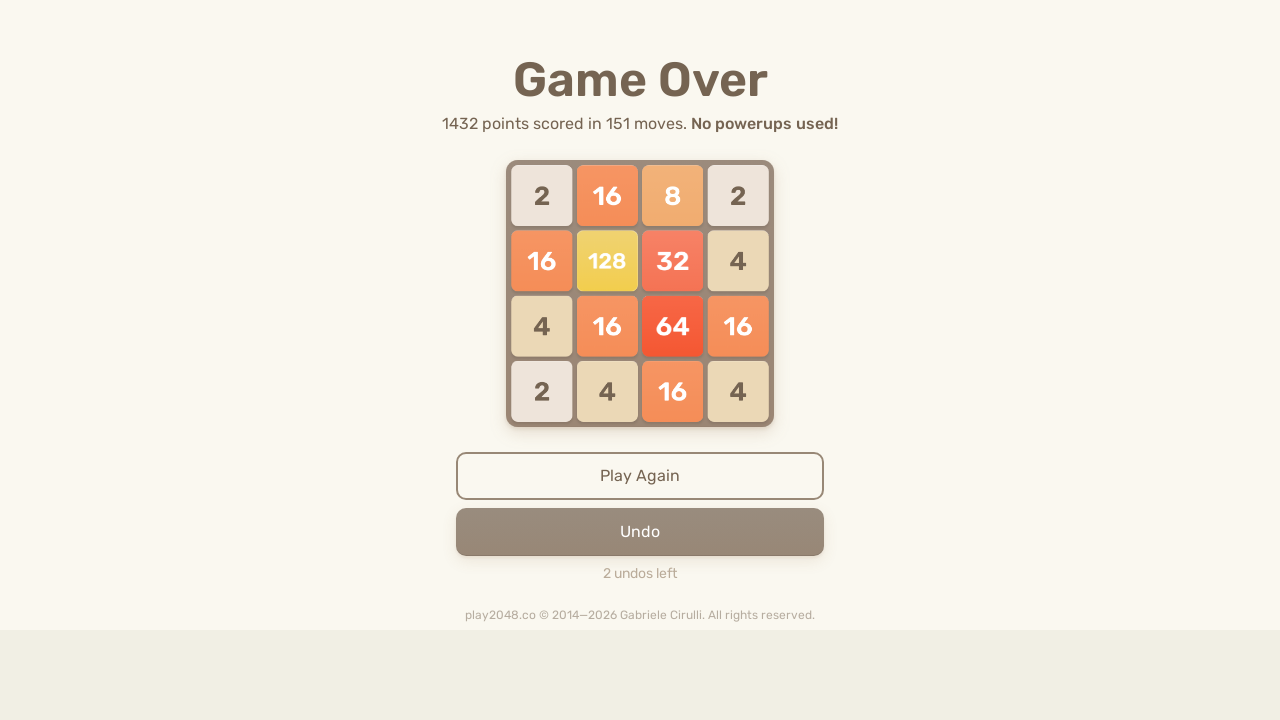

Pressed ArrowLeft key on html
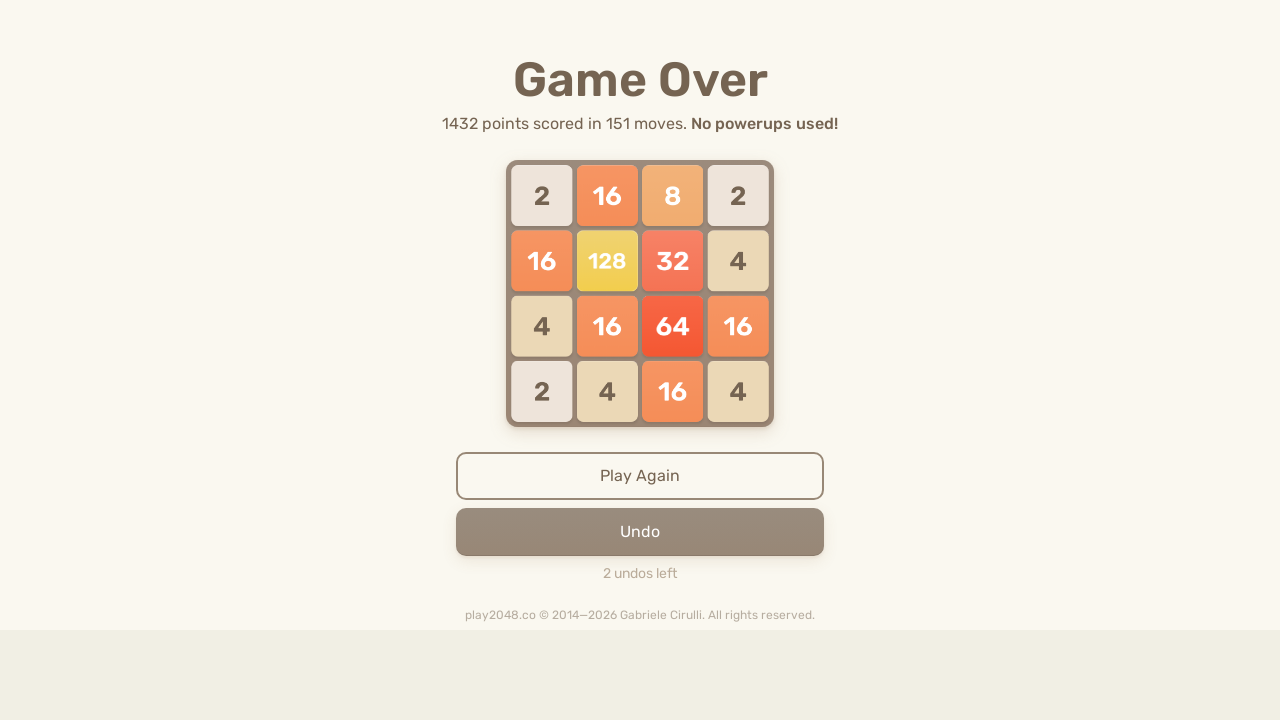

Pressed ArrowRight key on html
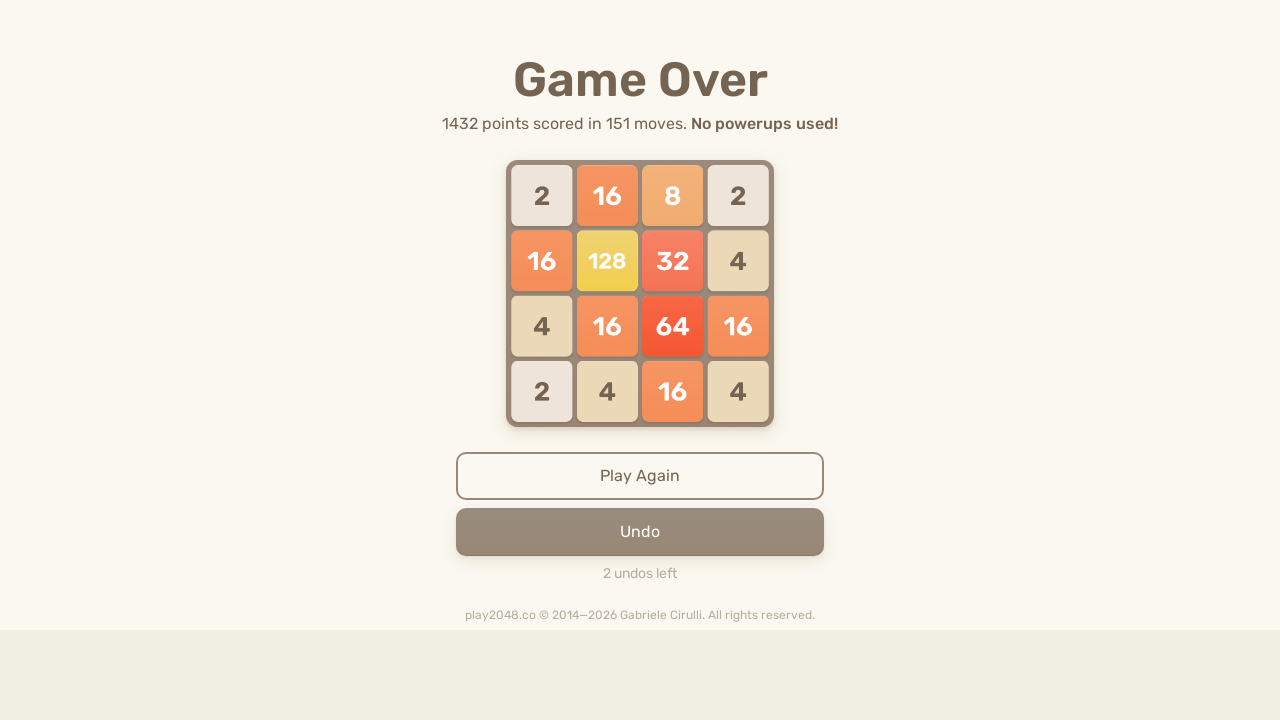

Pressed ArrowUp key on html
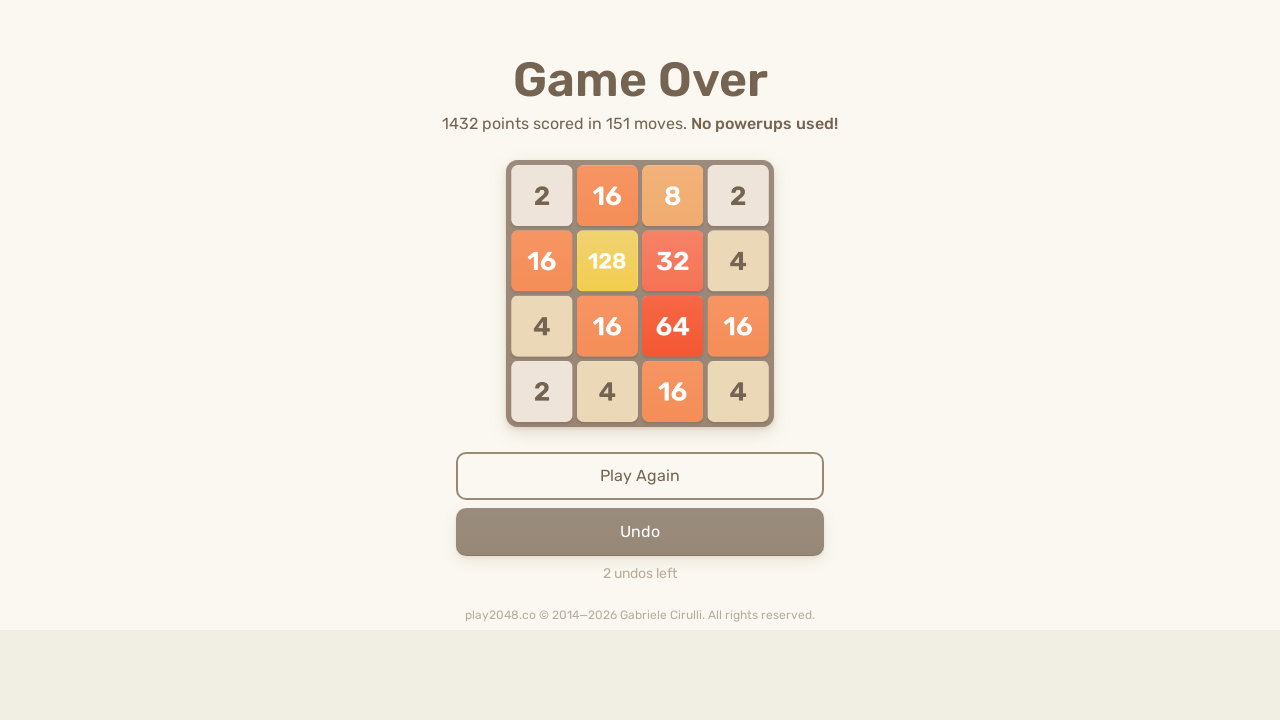

Pressed ArrowDown key on html
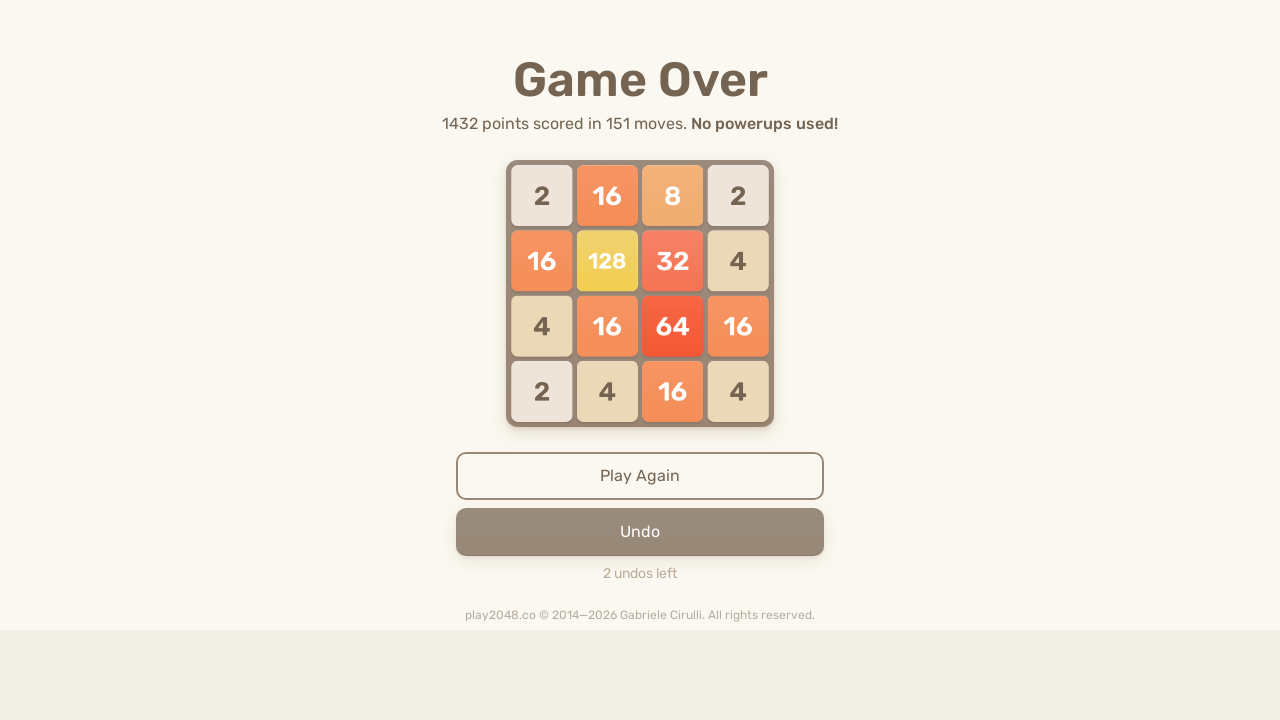

Pressed ArrowLeft key on html
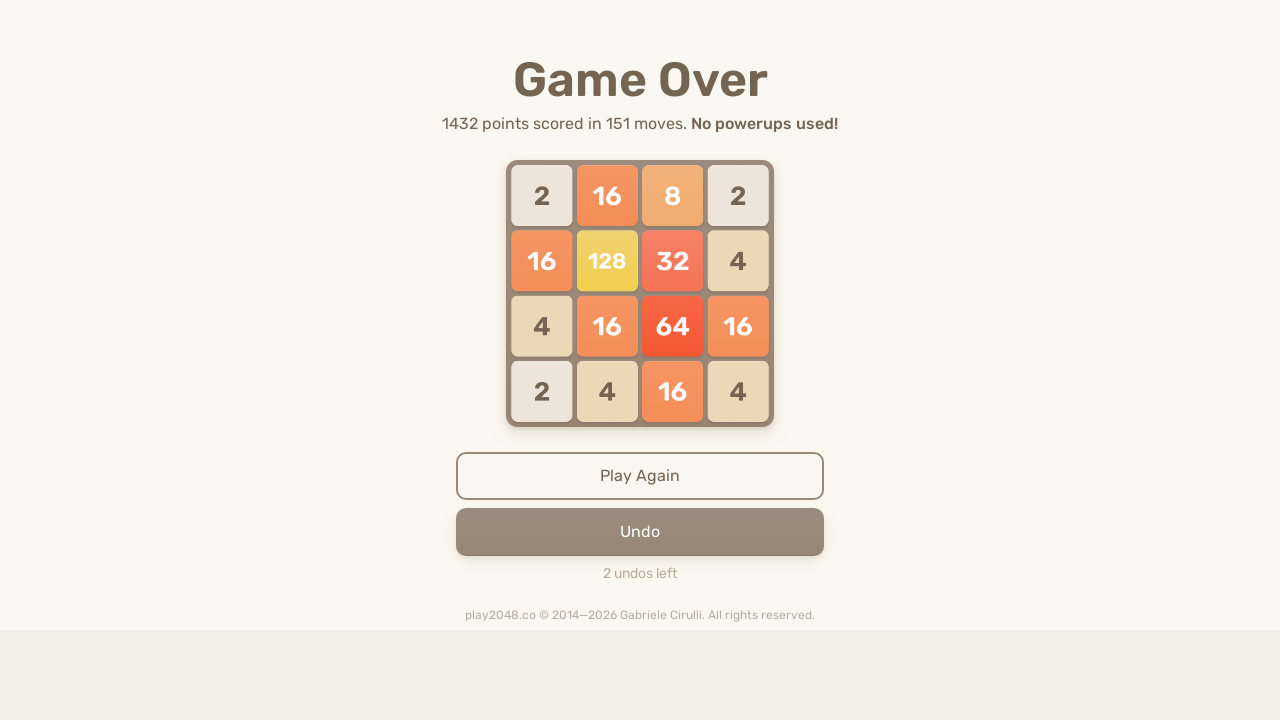

Pressed ArrowRight key on html
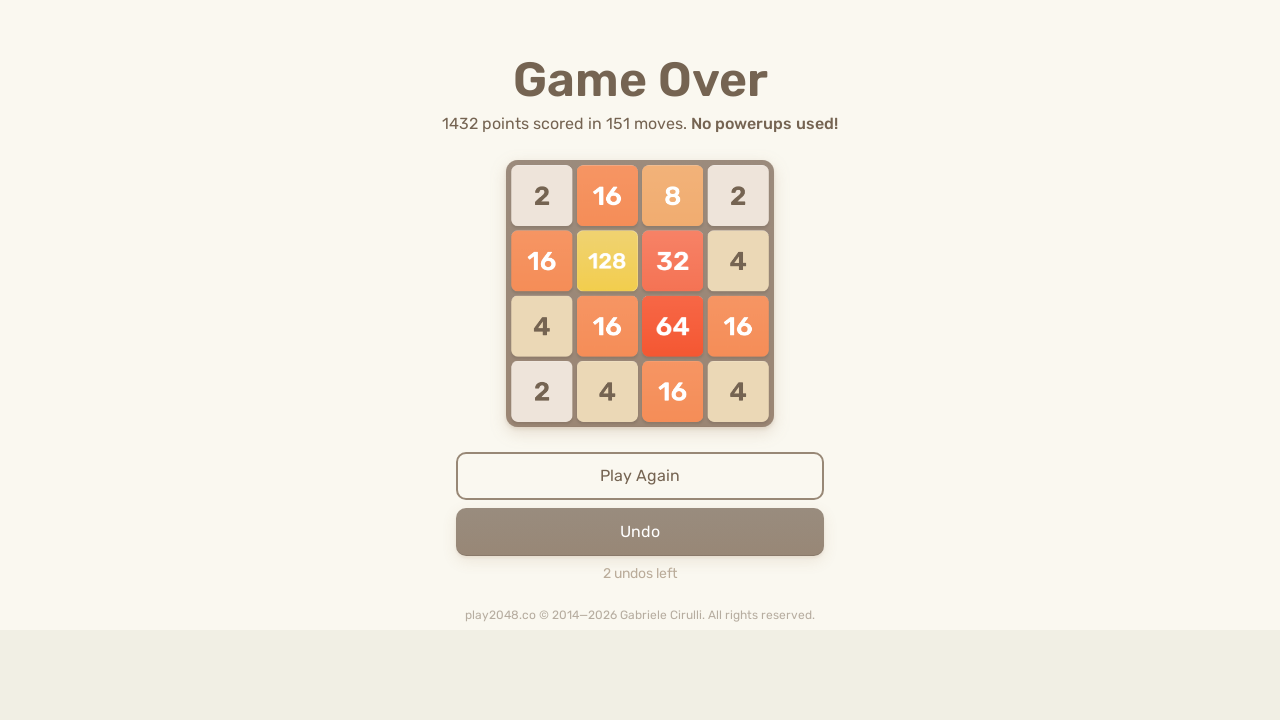

Pressed ArrowUp key on html
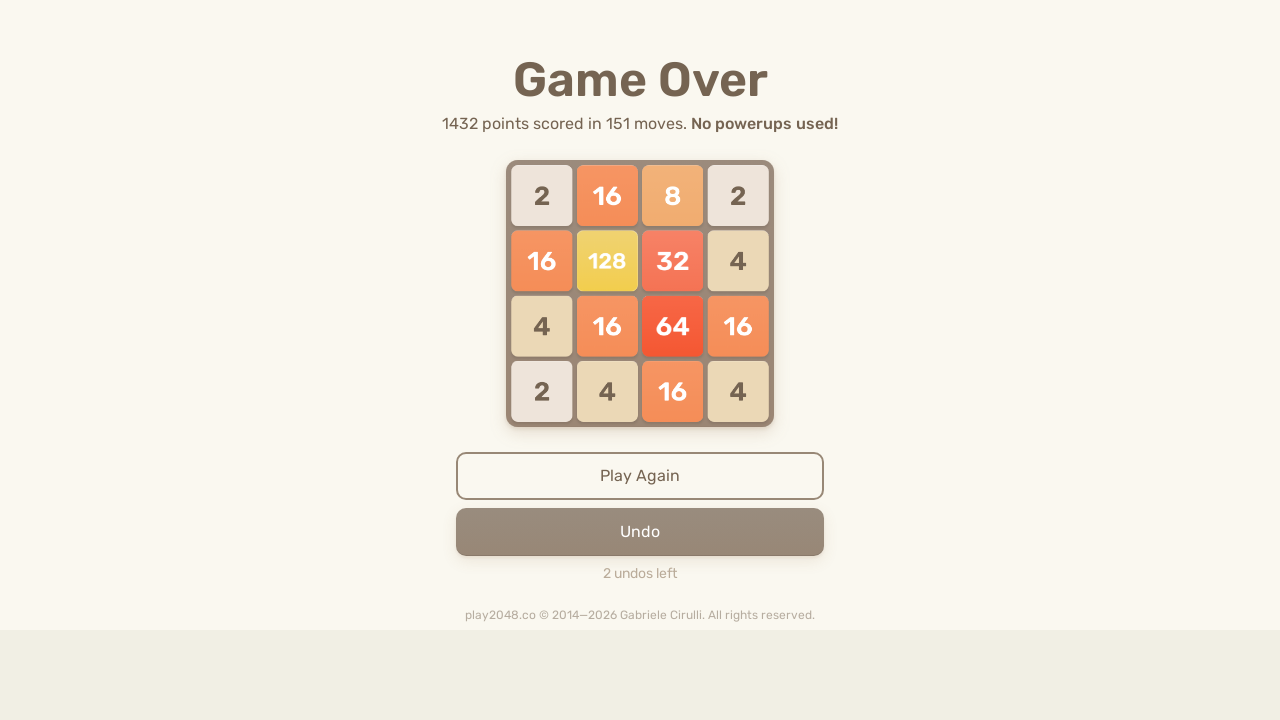

Pressed ArrowDown key on html
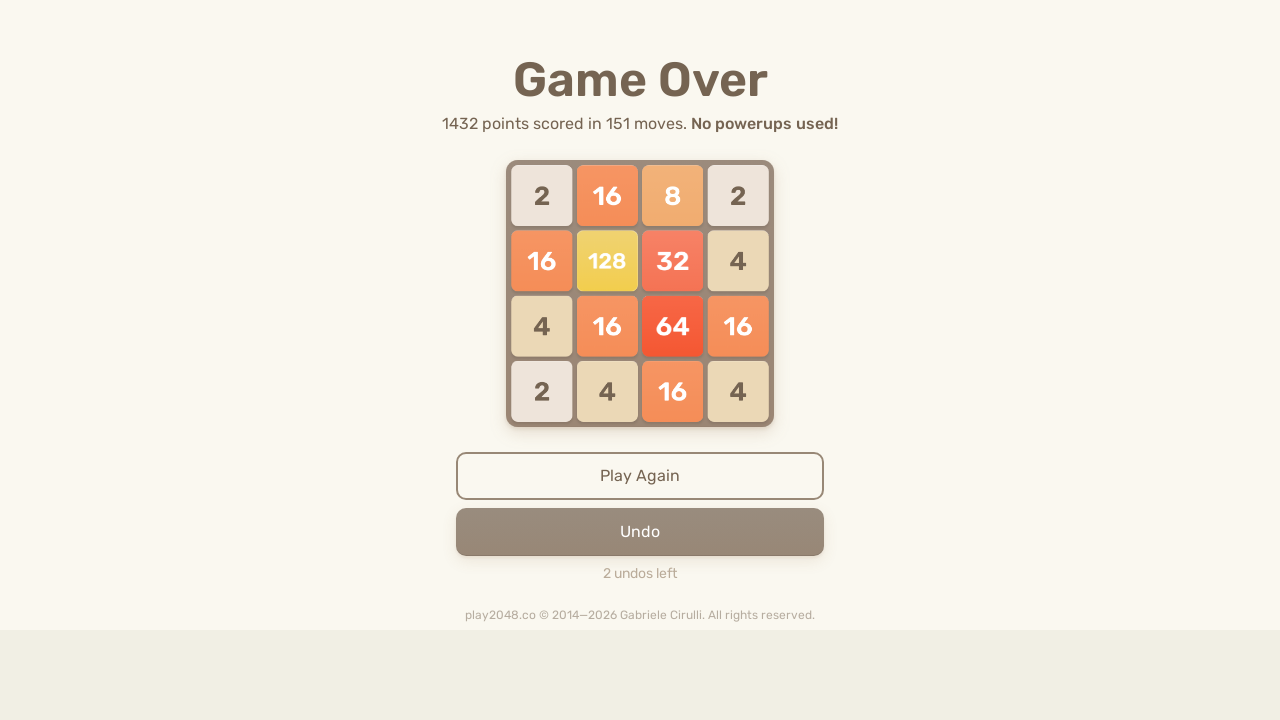

Pressed ArrowLeft key on html
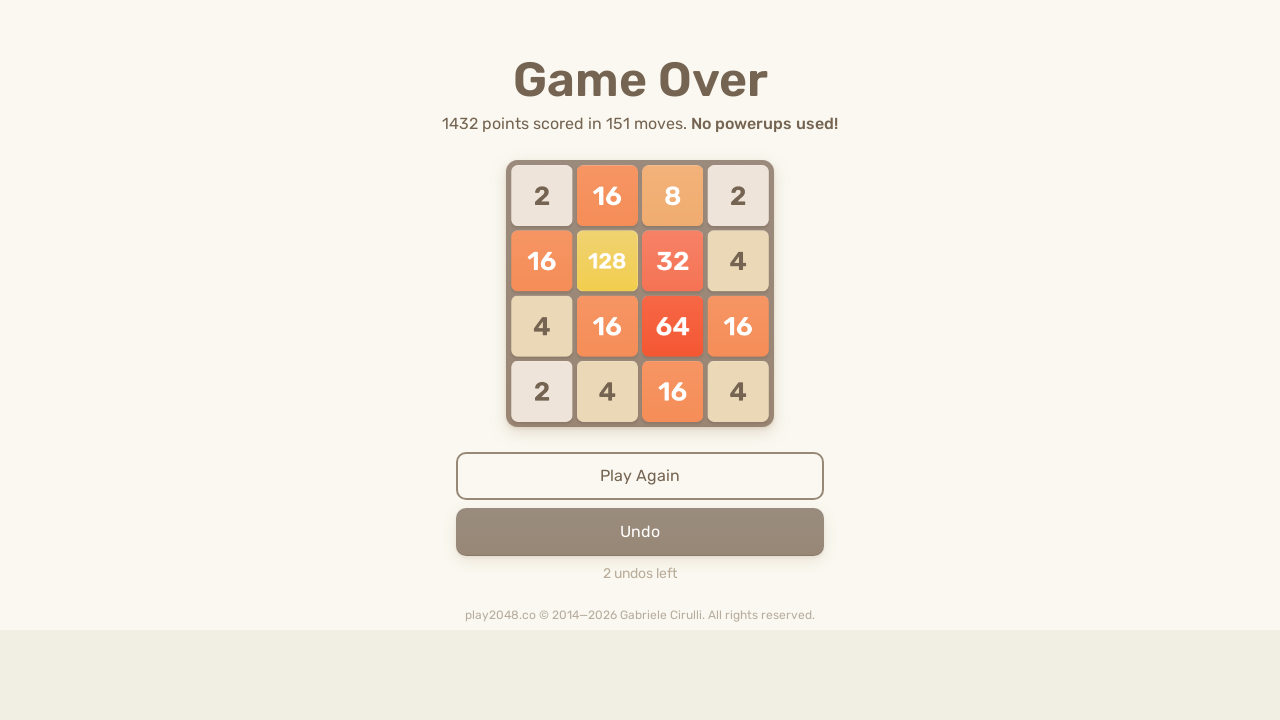

Pressed ArrowRight key on html
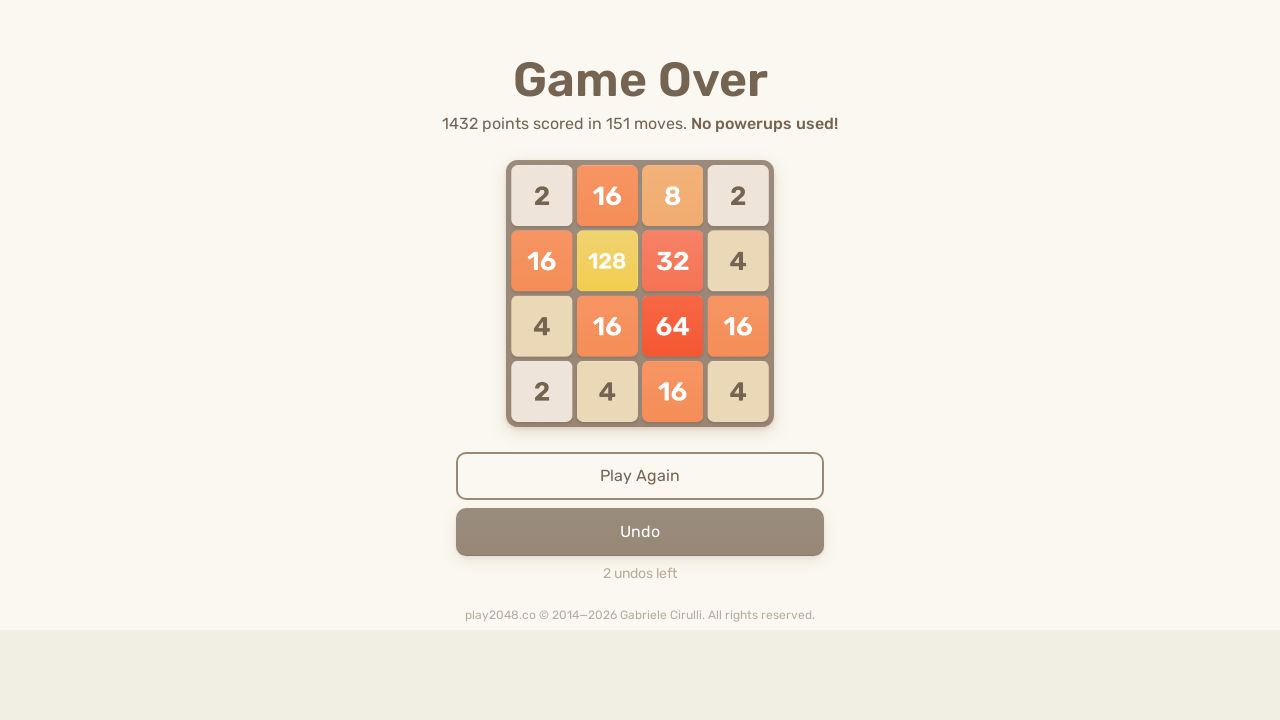

Pressed ArrowUp key on html
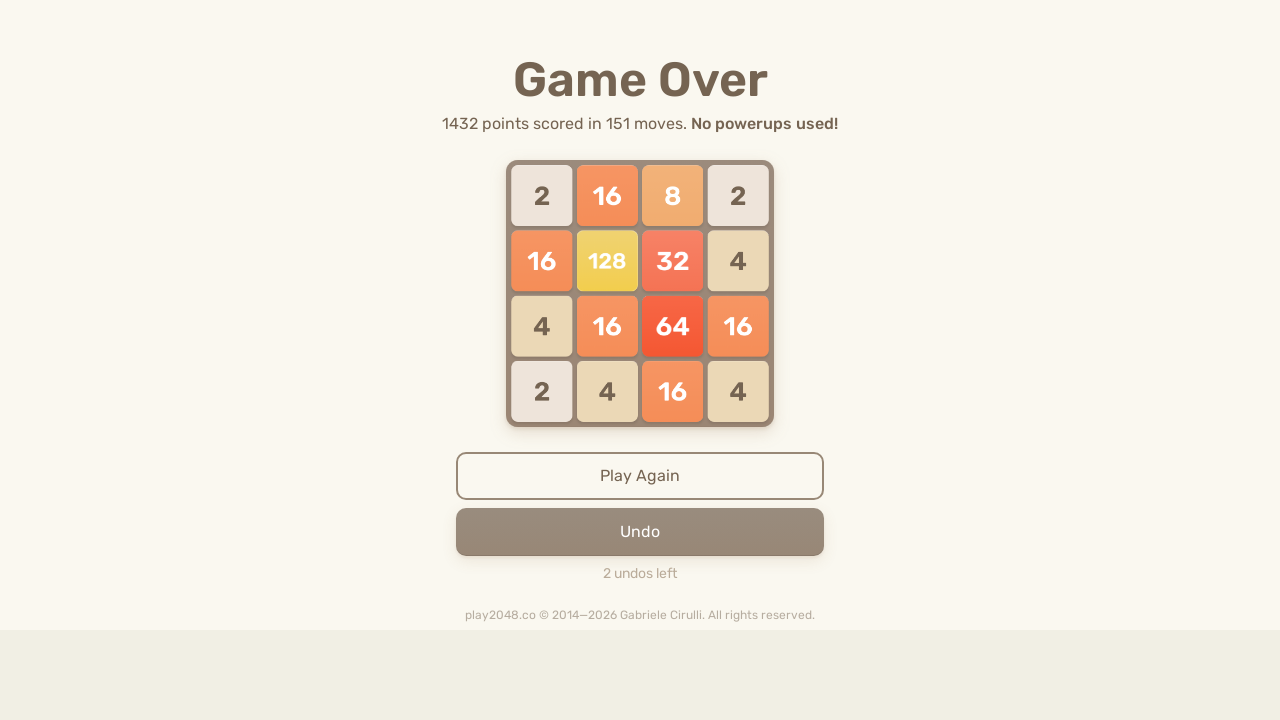

Pressed ArrowDown key on html
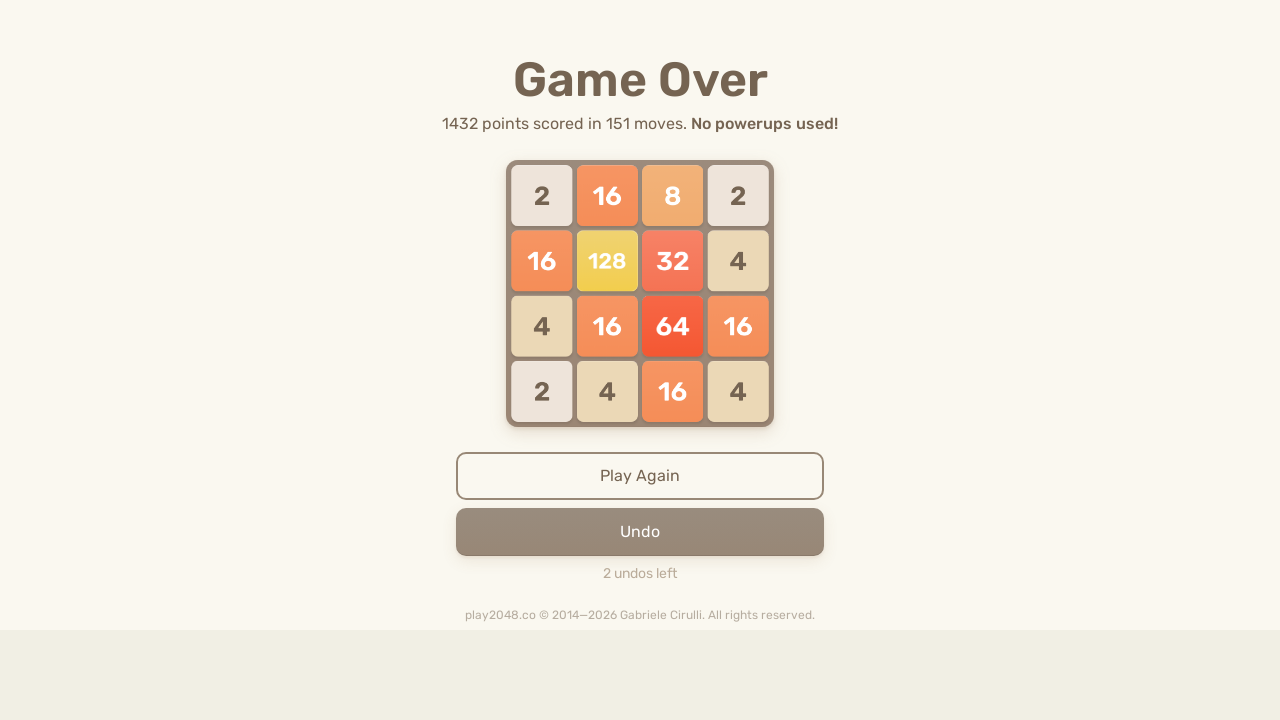

Pressed ArrowLeft key on html
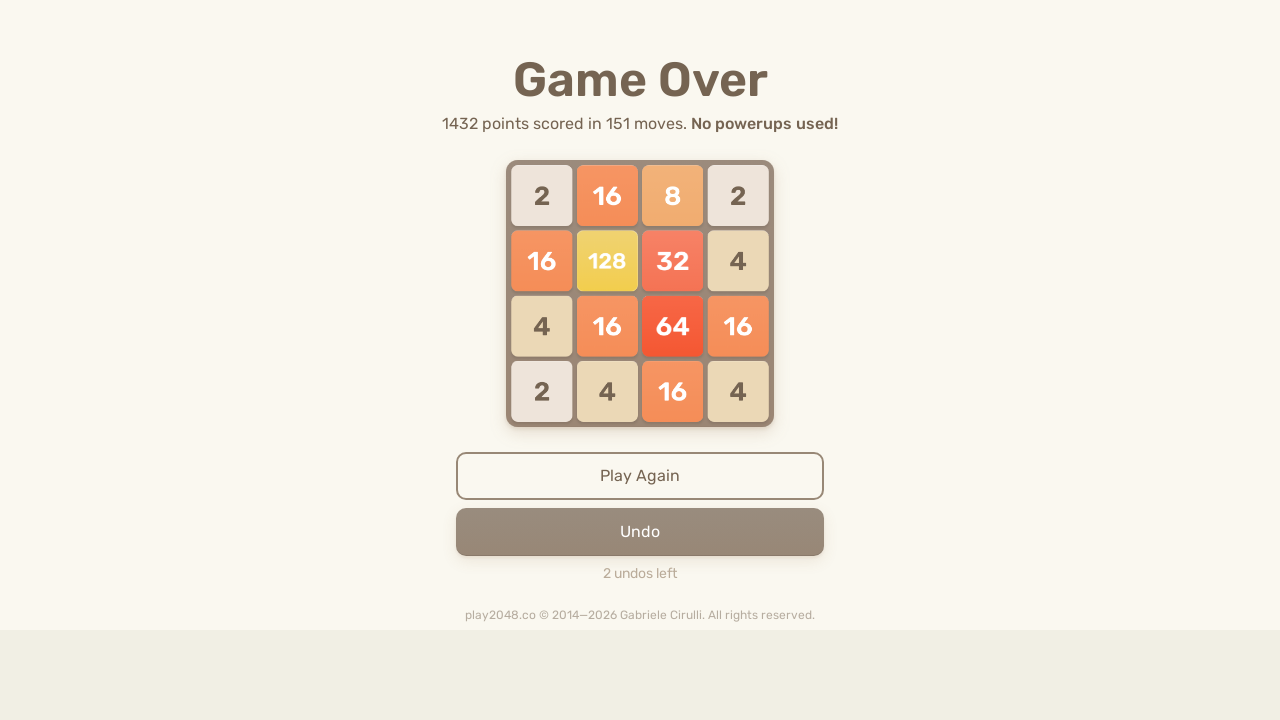

Pressed ArrowRight key on html
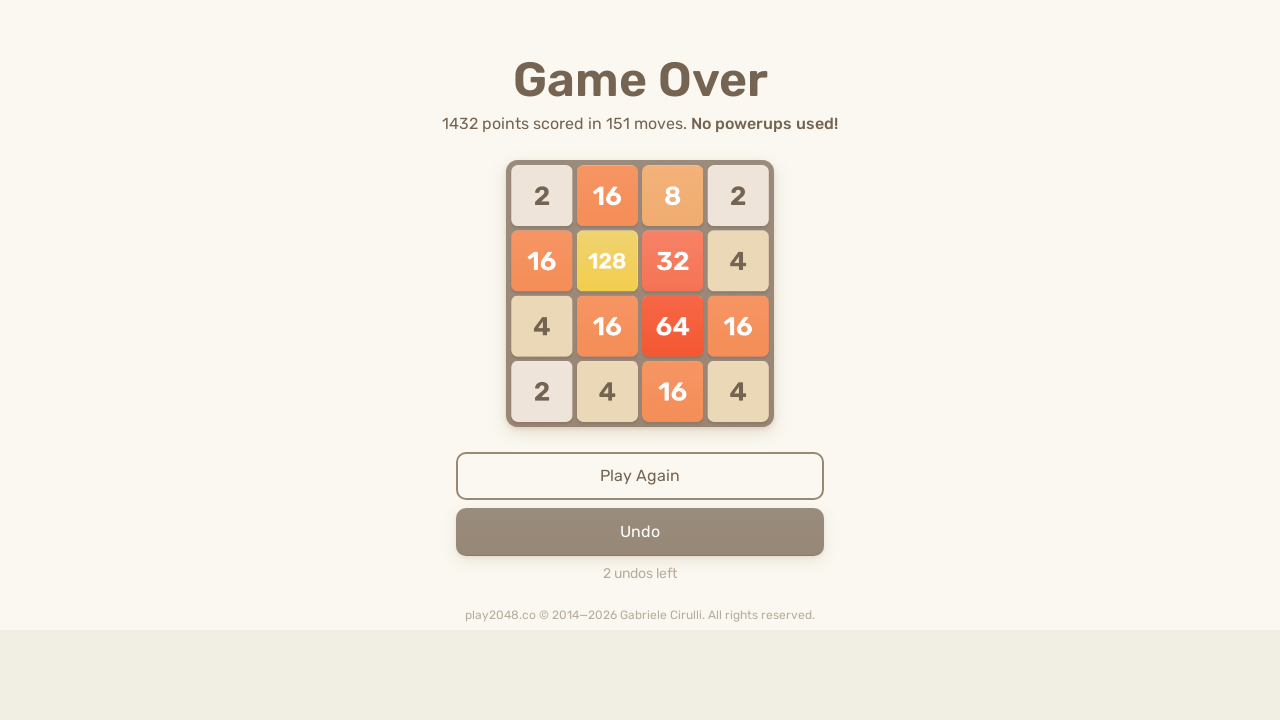

Pressed ArrowUp key on html
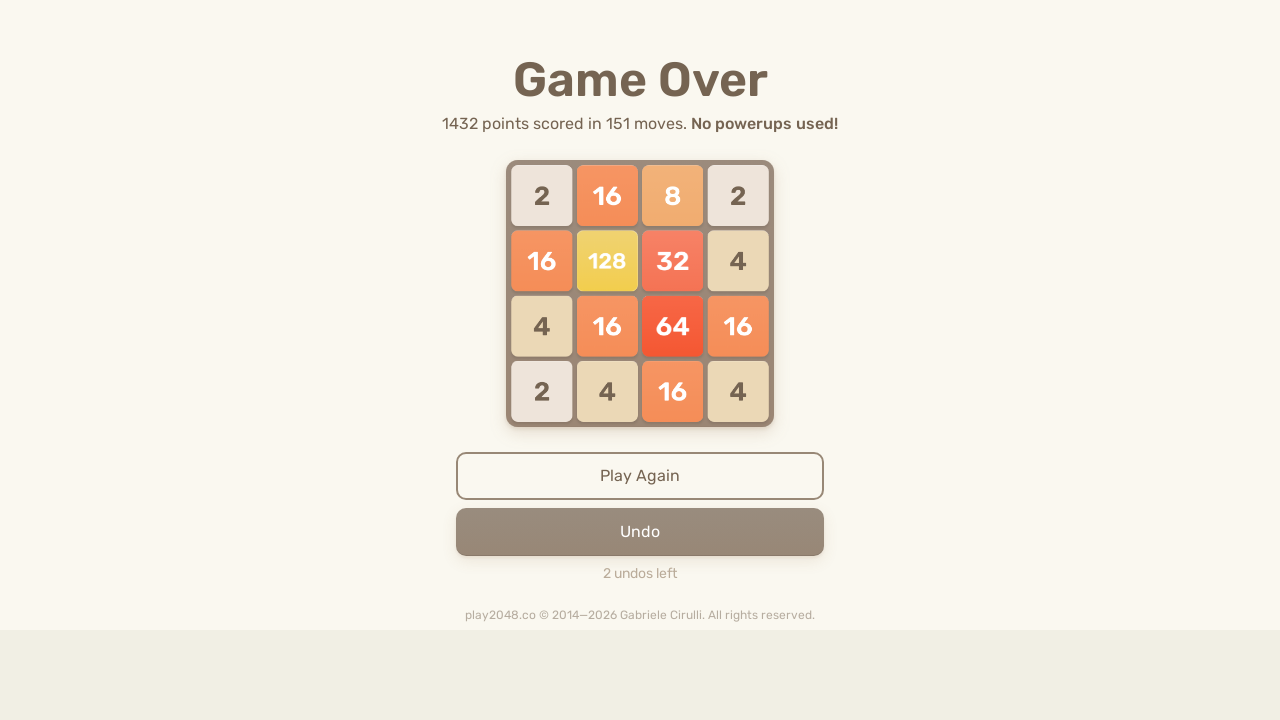

Pressed ArrowDown key on html
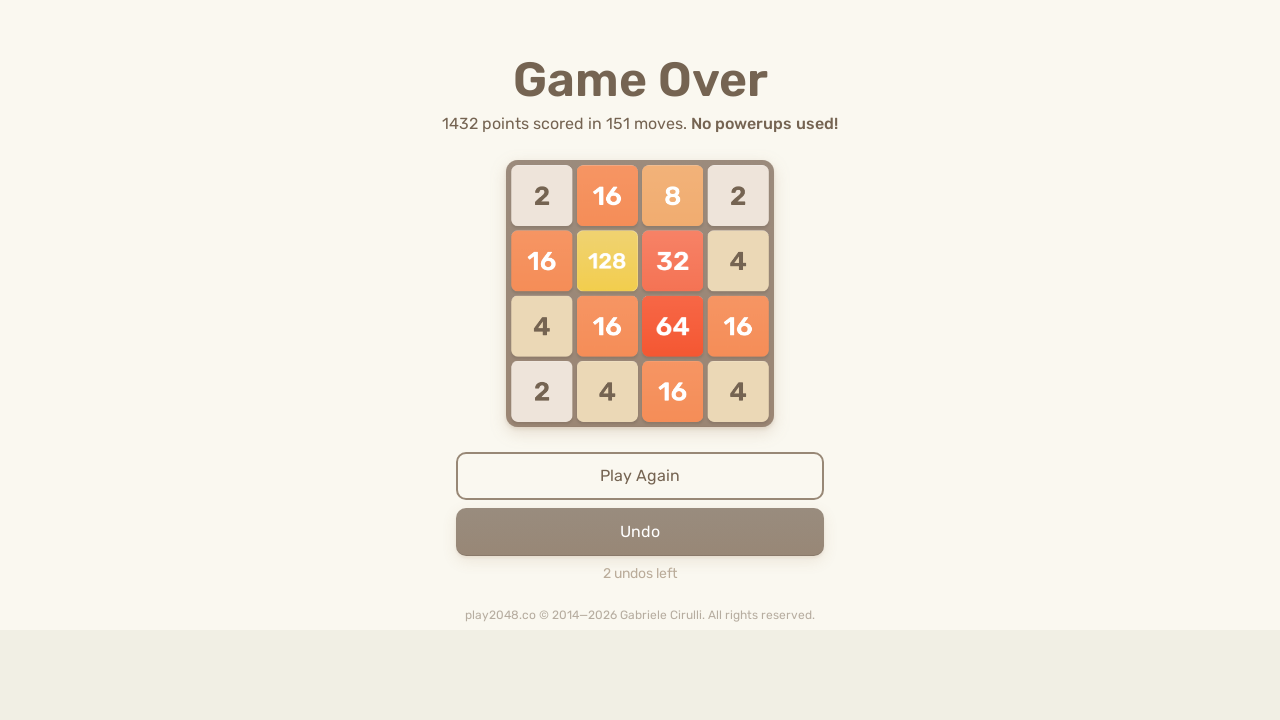

Pressed ArrowLeft key on html
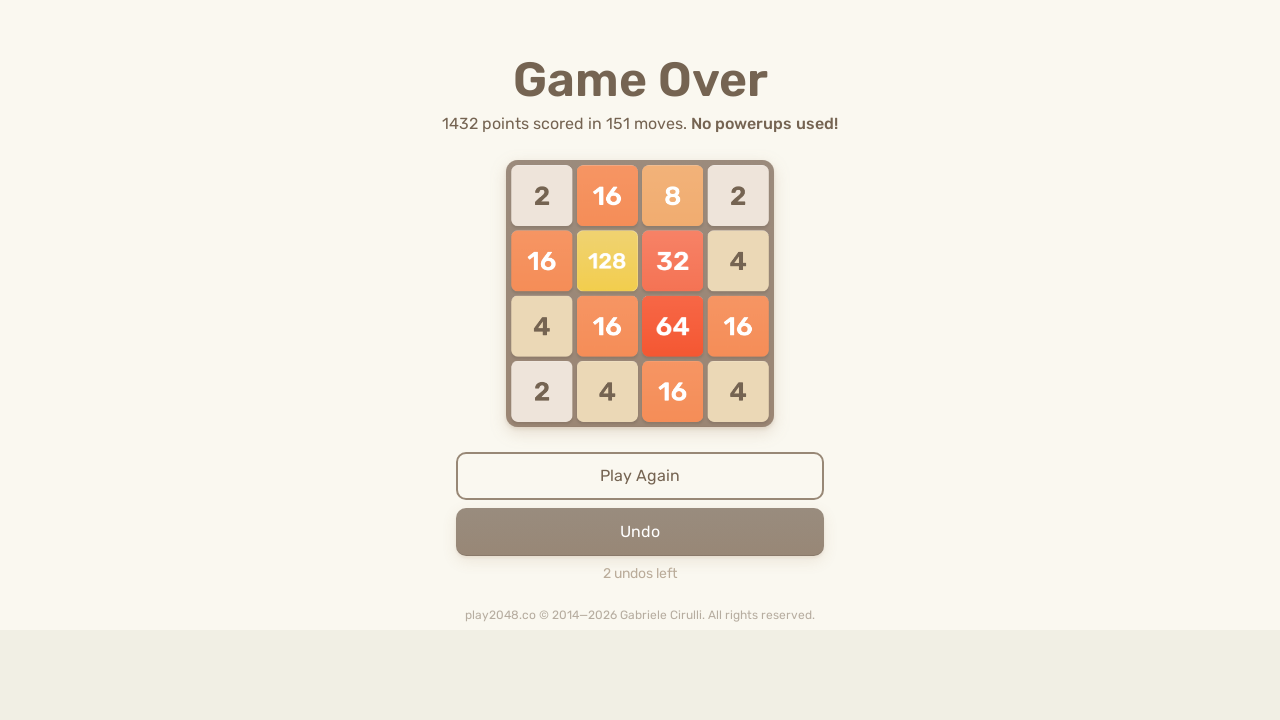

Pressed ArrowRight key on html
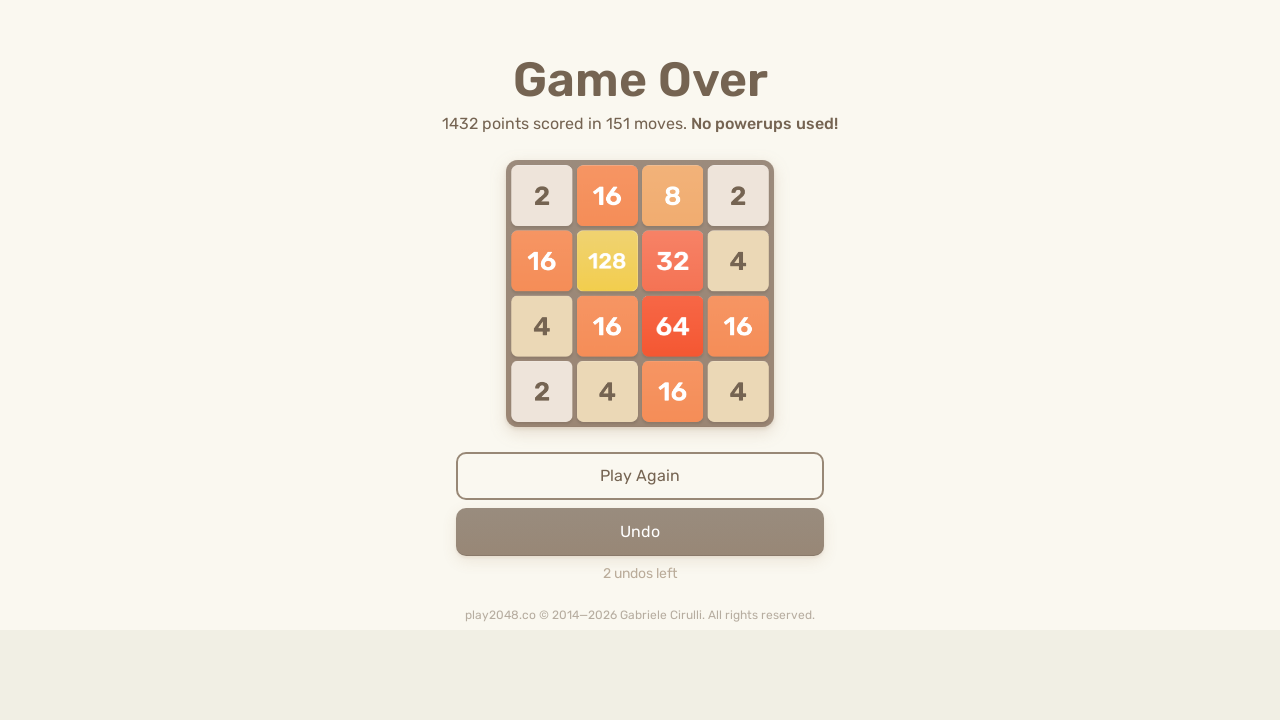

Pressed ArrowUp key on html
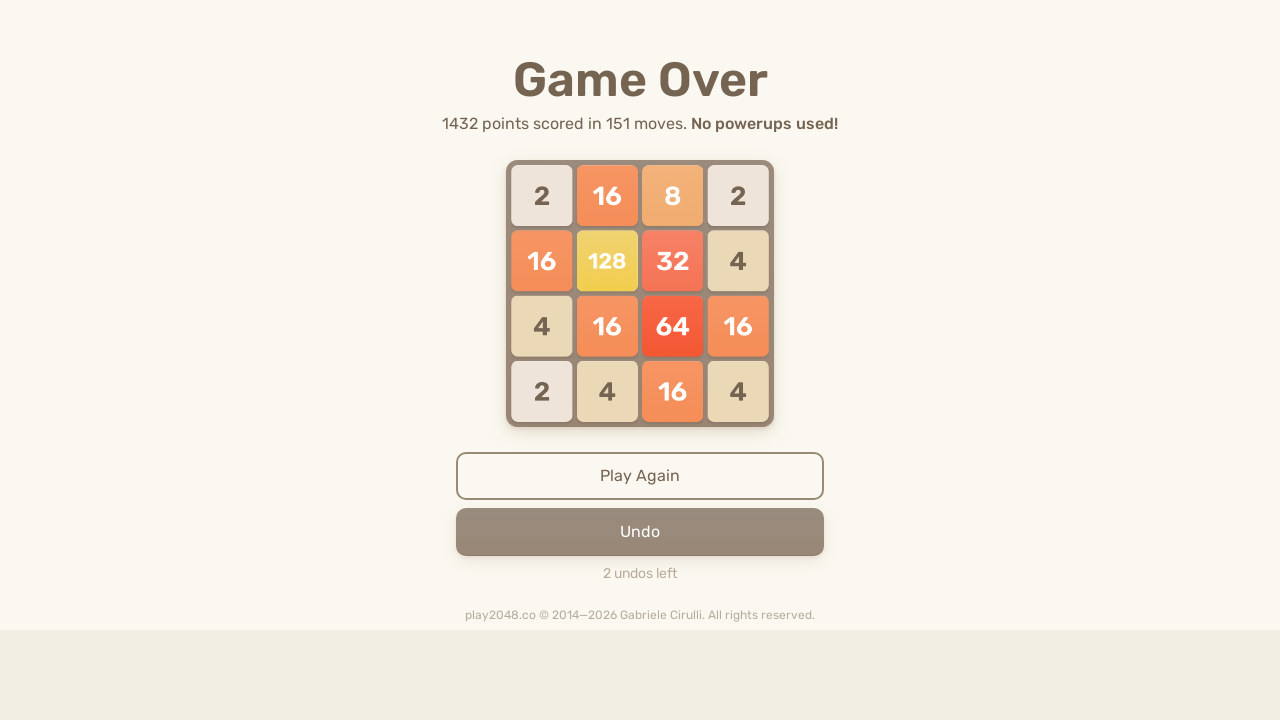

Pressed ArrowDown key on html
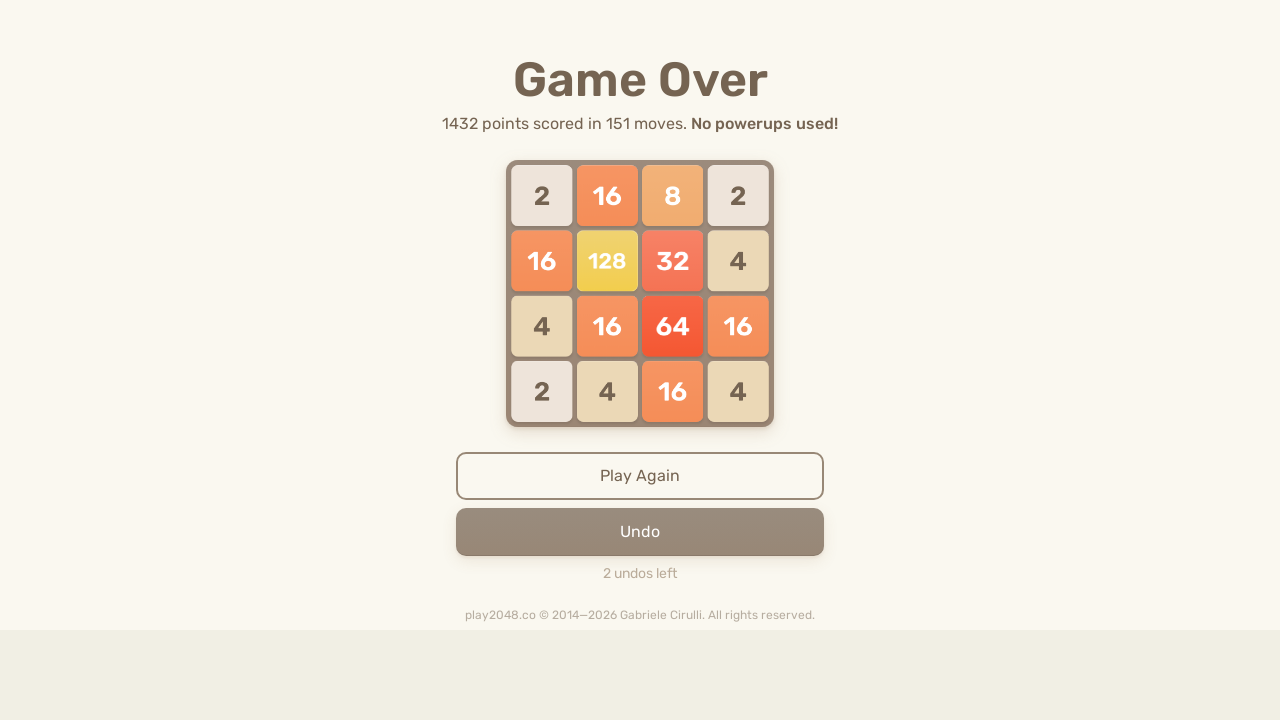

Pressed ArrowLeft key on html
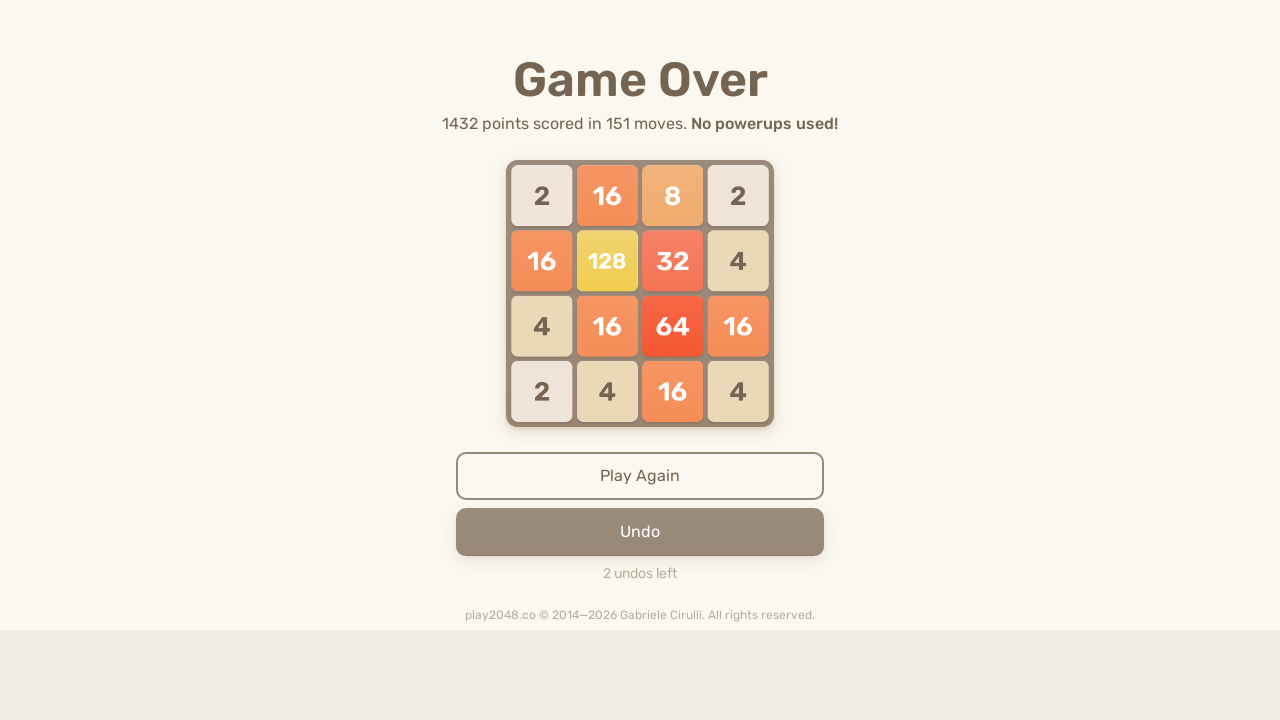

Pressed ArrowRight key on html
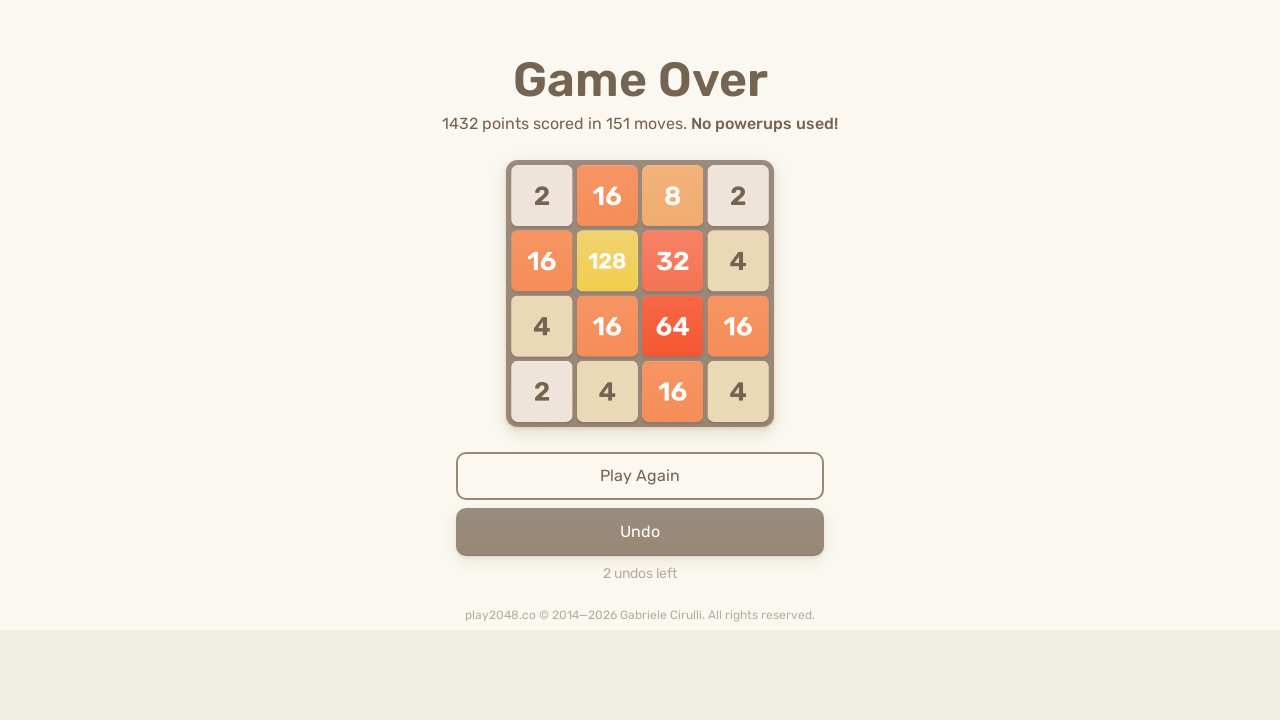

Pressed ArrowUp key on html
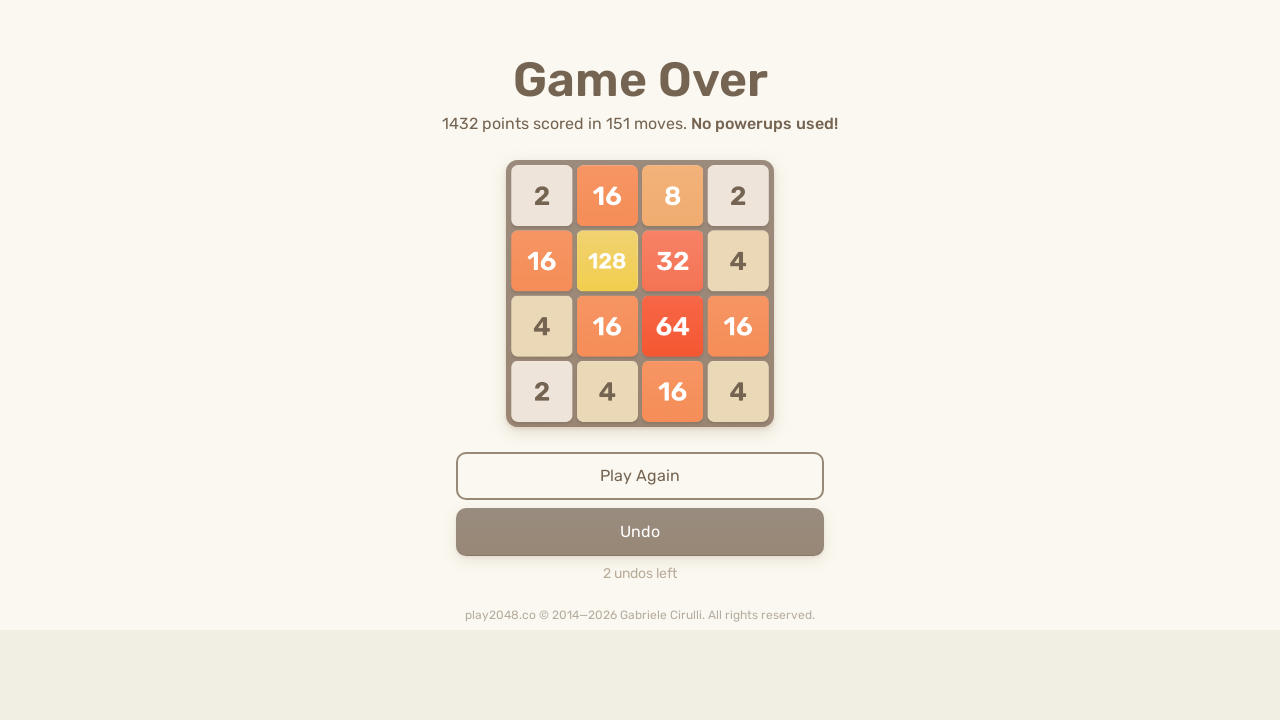

Pressed ArrowDown key on html
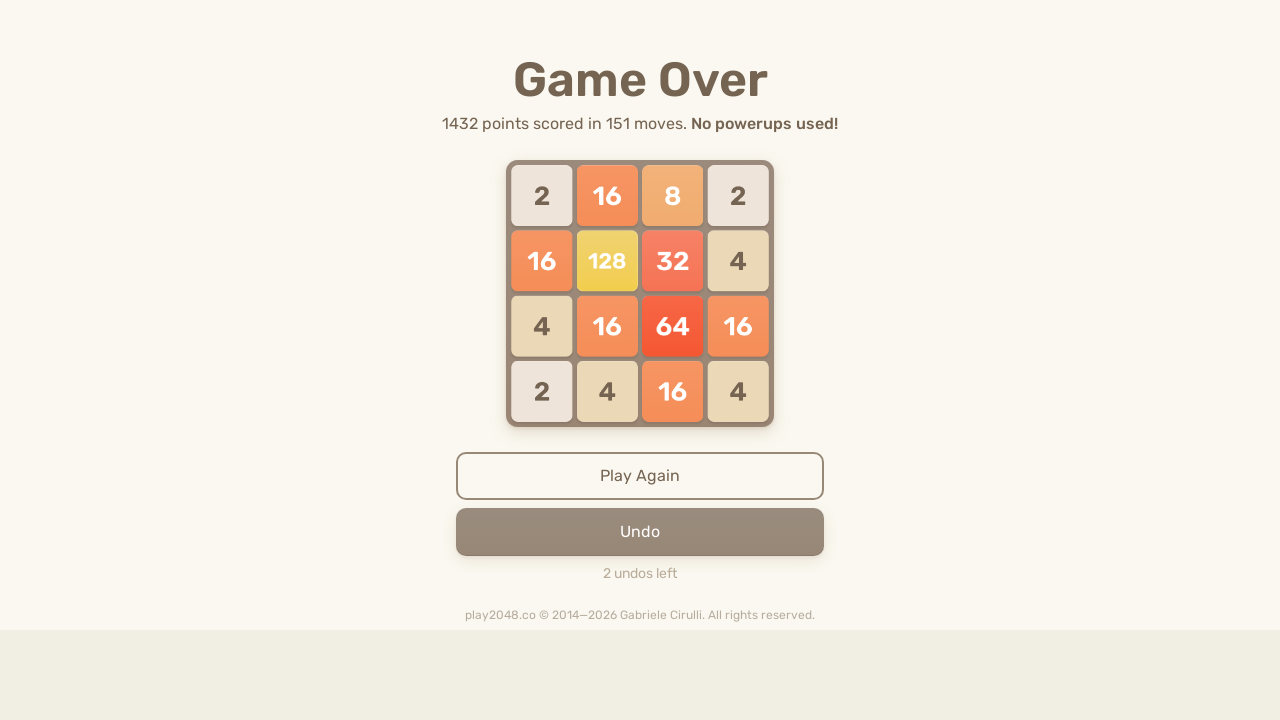

Pressed ArrowLeft key on html
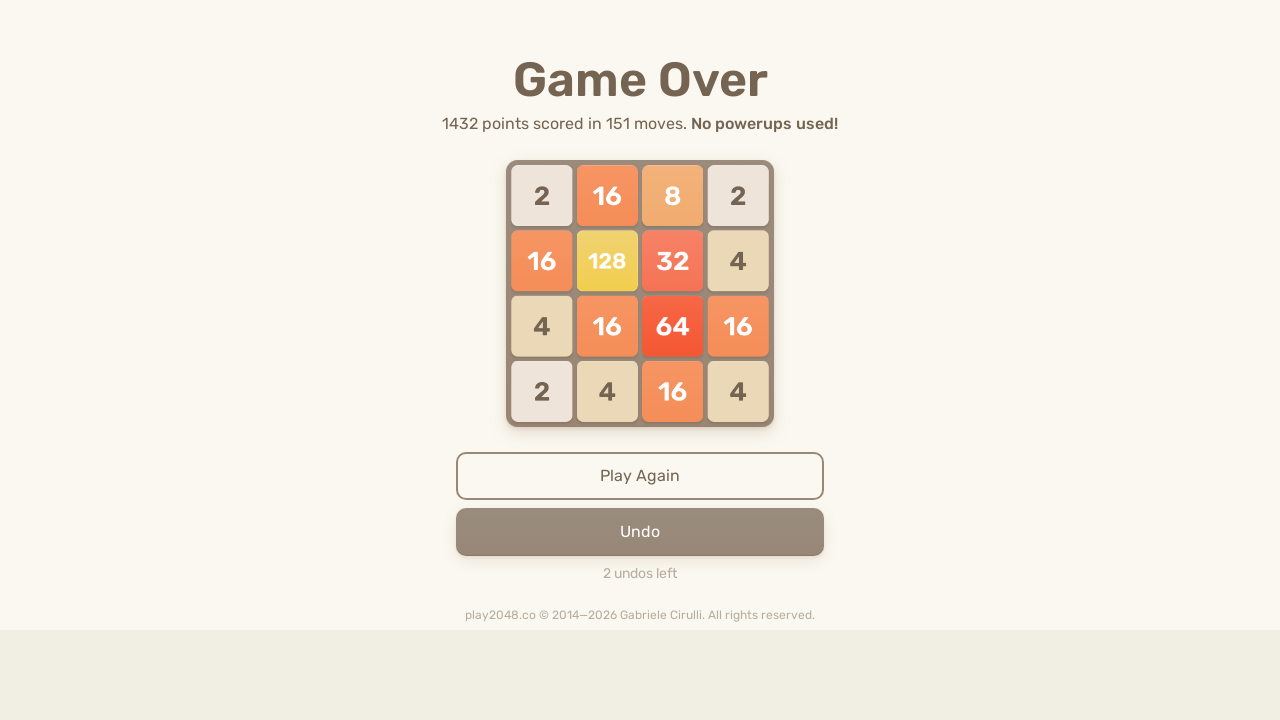

Pressed ArrowRight key on html
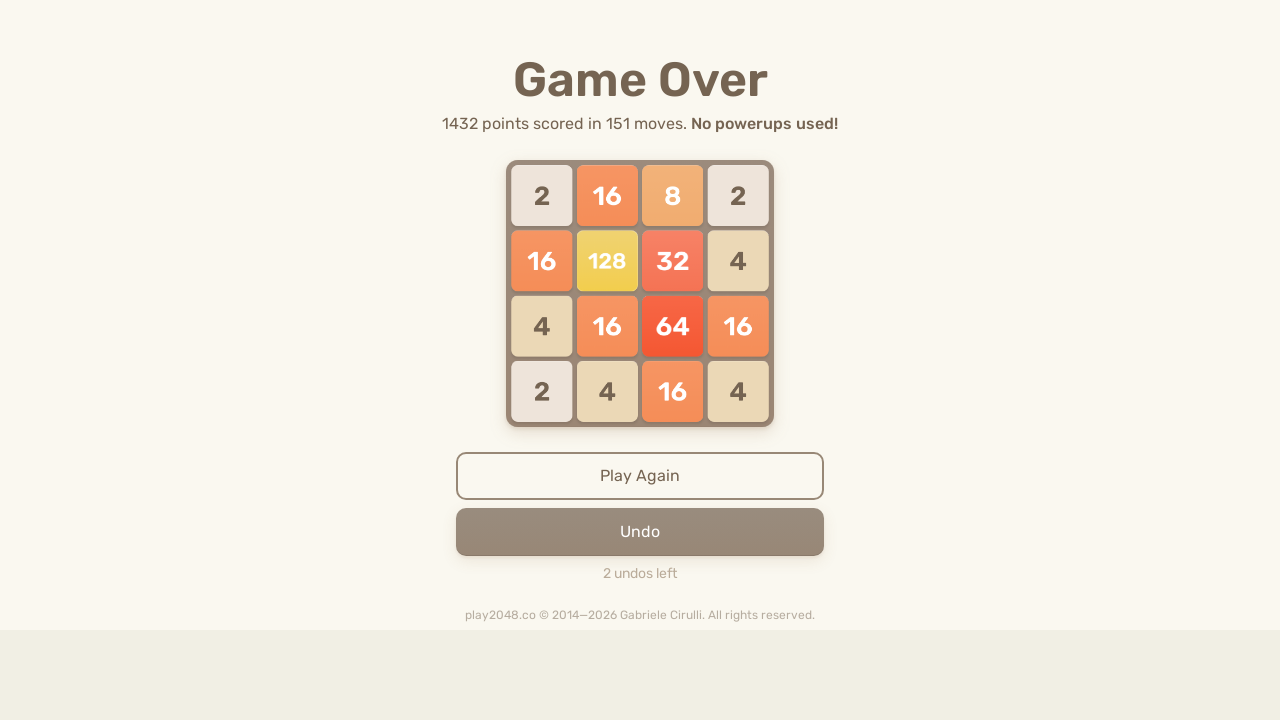

Pressed ArrowUp key on html
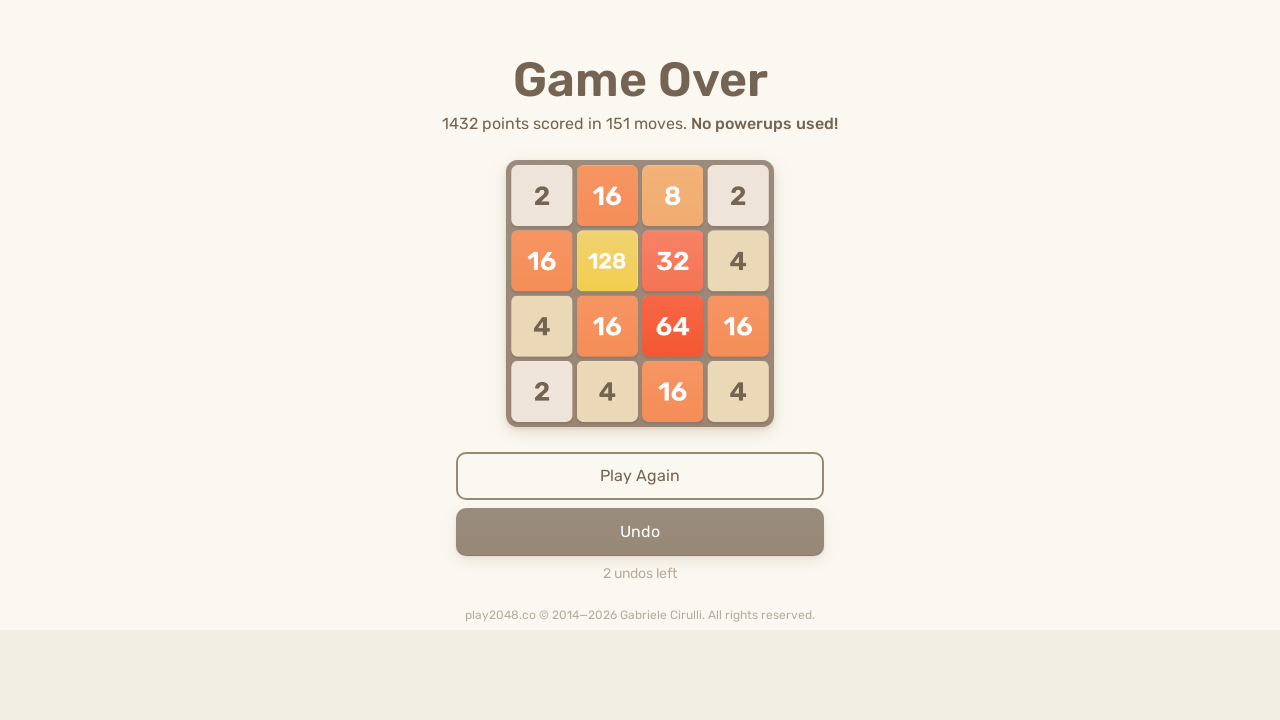

Pressed ArrowDown key on html
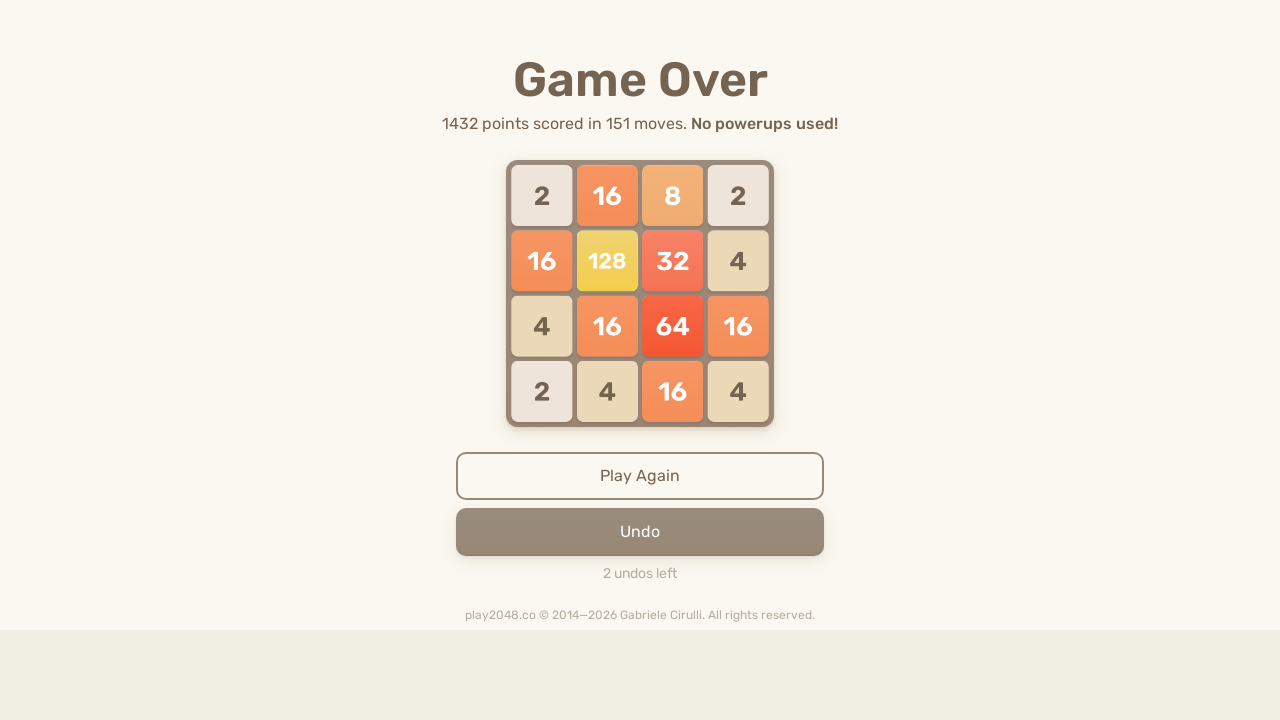

Pressed ArrowLeft key on html
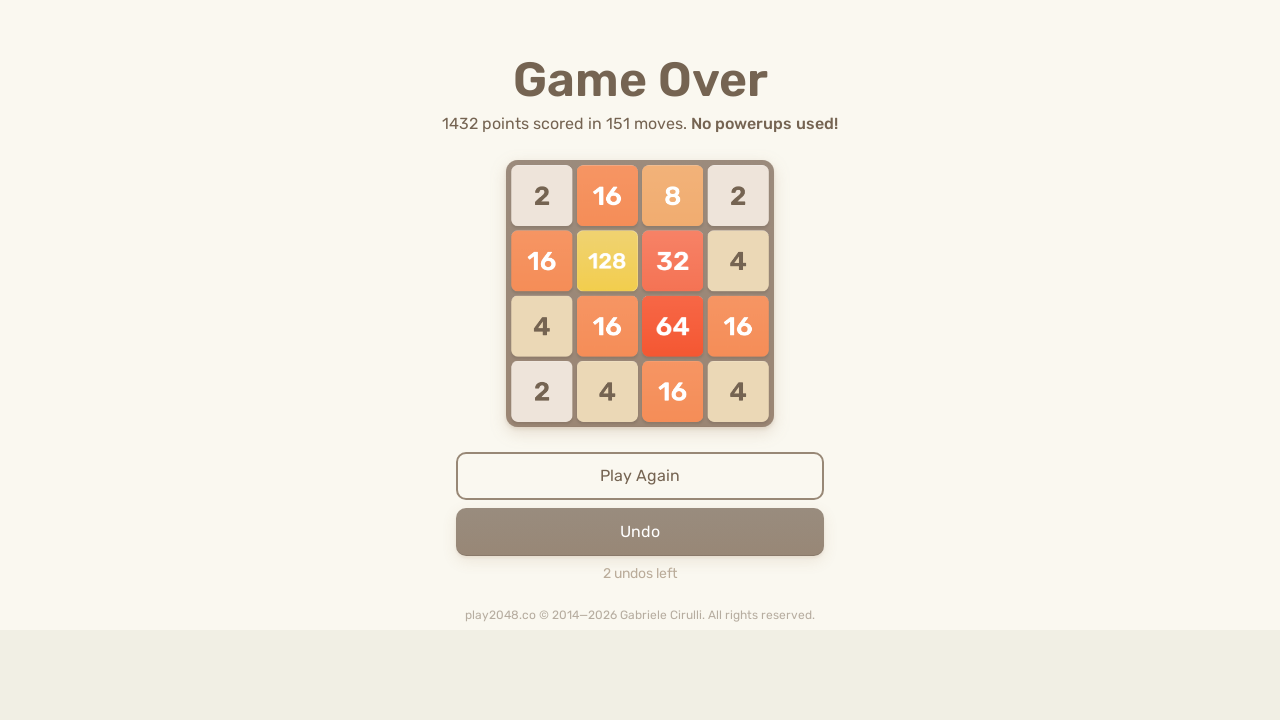

Pressed ArrowRight key on html
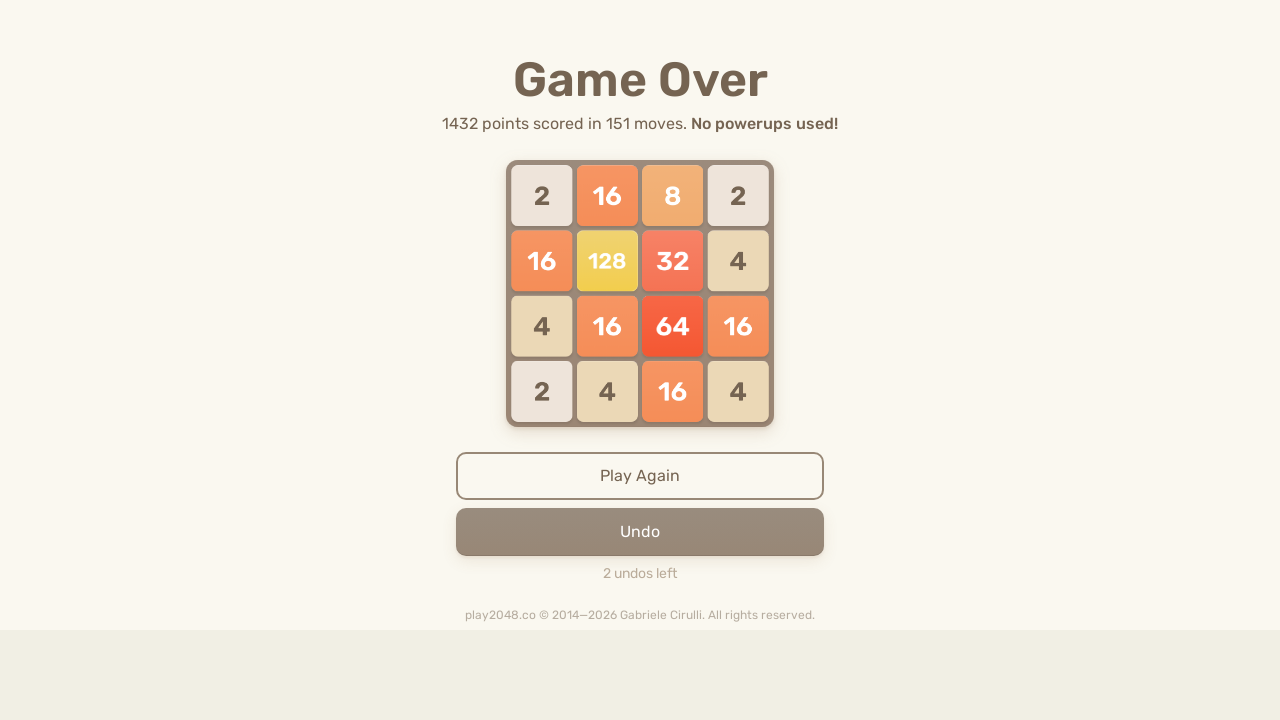

Pressed ArrowUp key on html
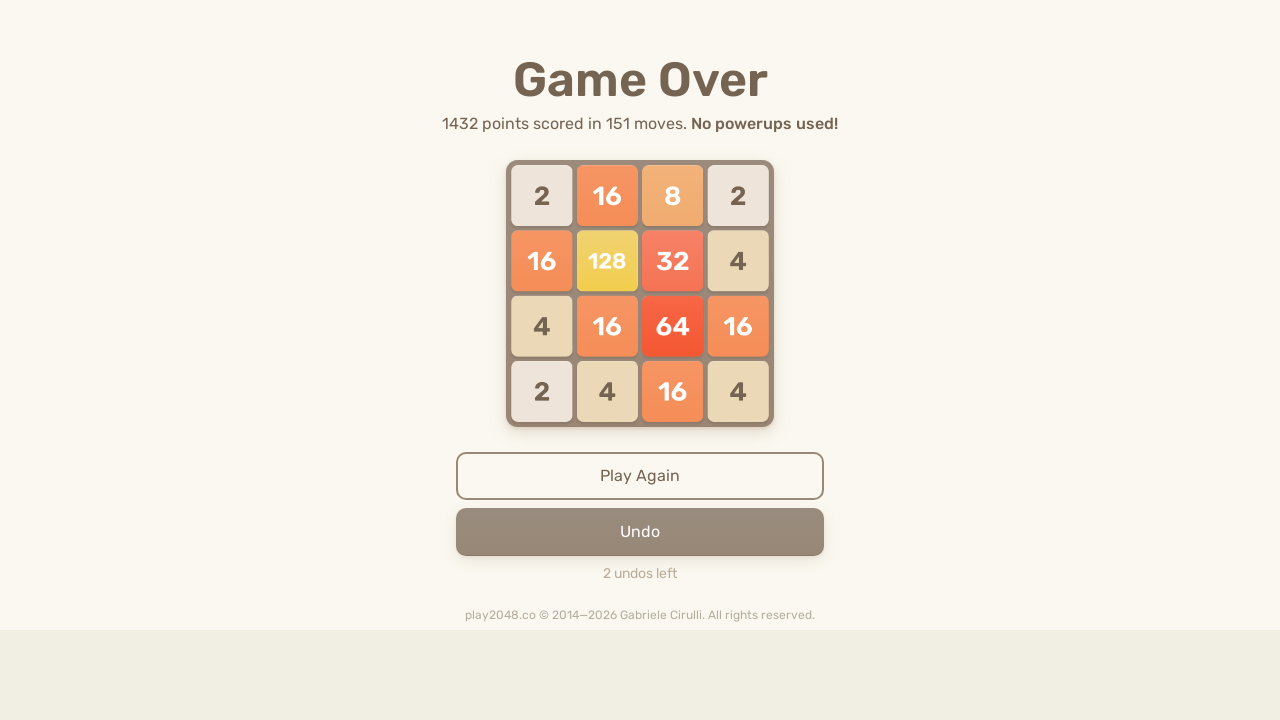

Pressed ArrowDown key on html
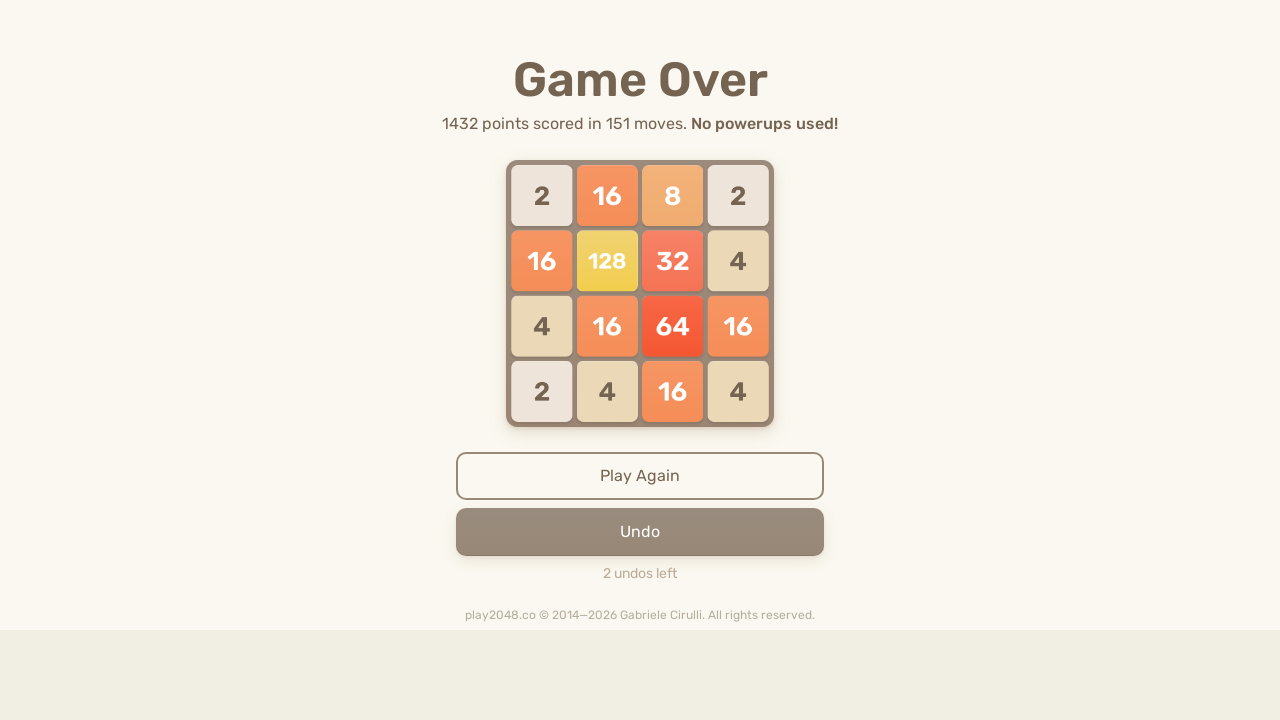

Pressed ArrowLeft key on html
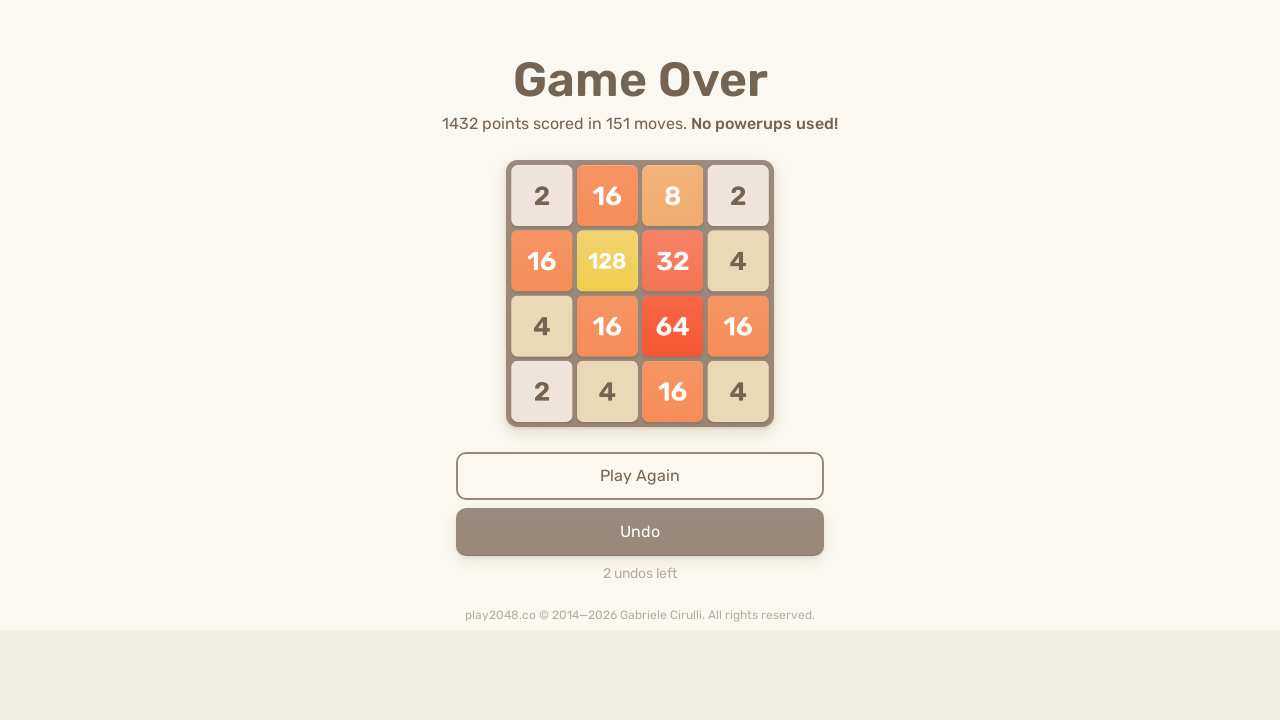

Pressed ArrowRight key on html
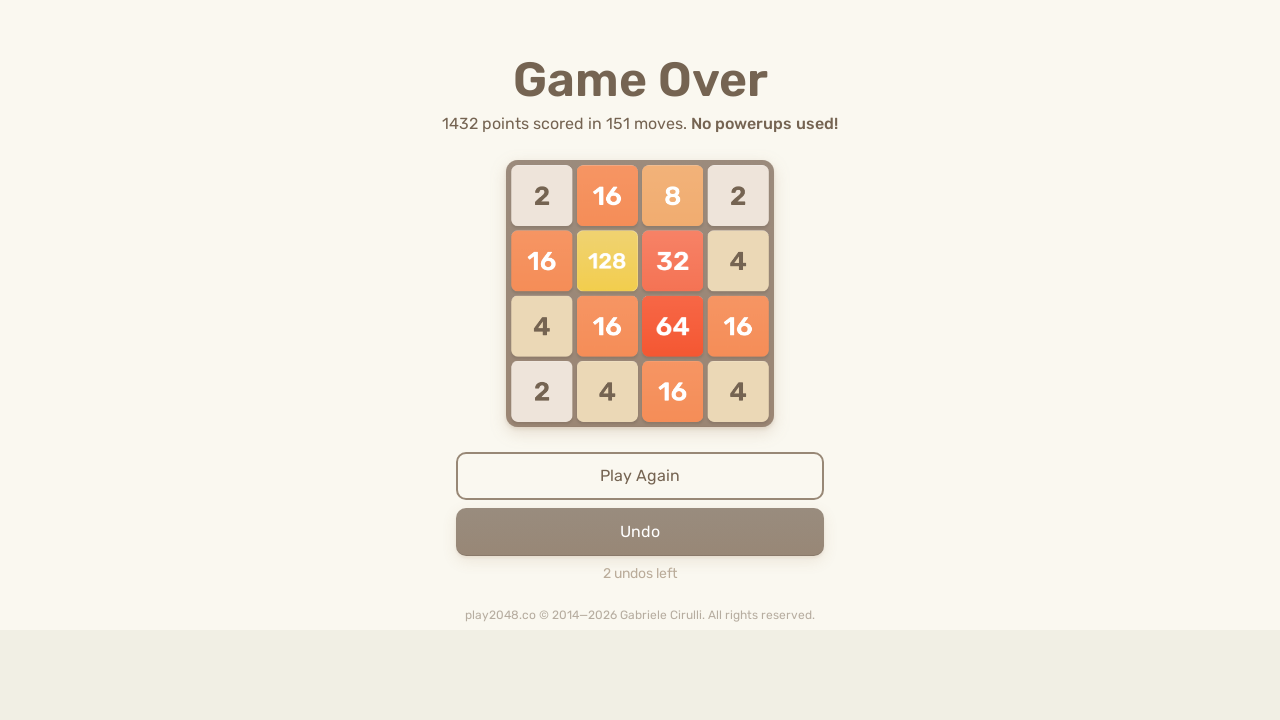

Pressed ArrowUp key on html
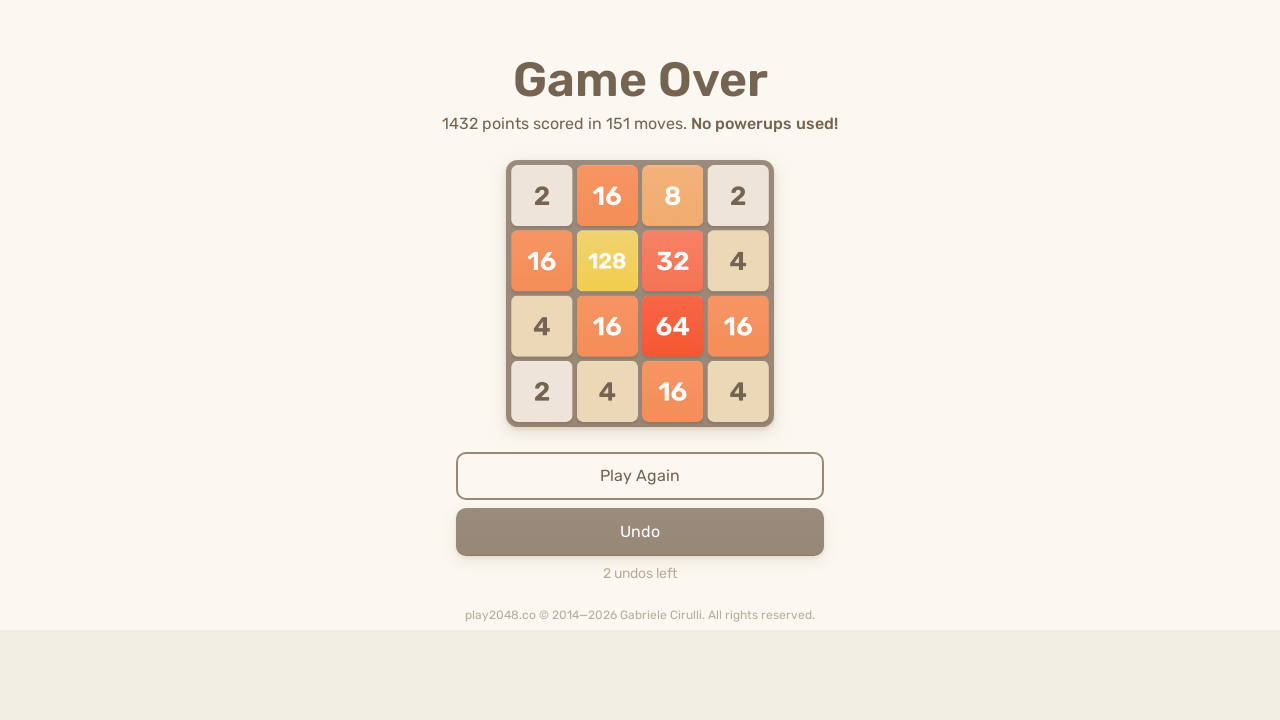

Pressed ArrowDown key on html
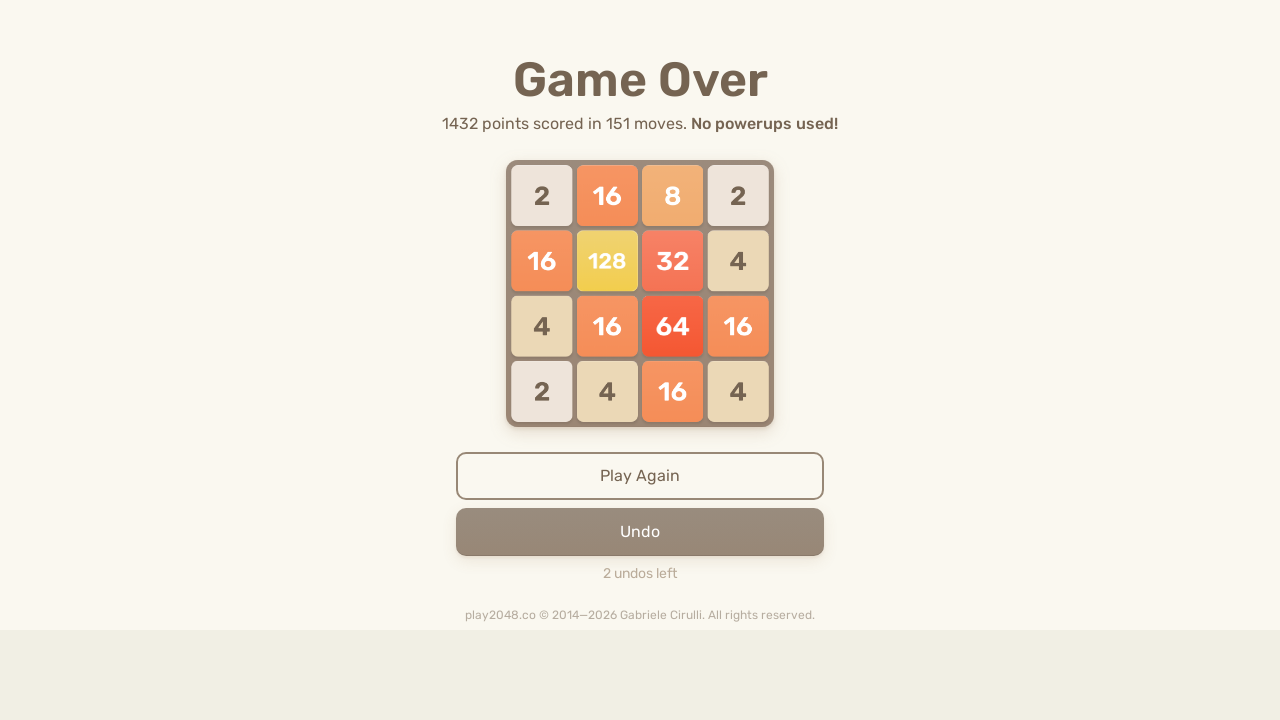

Pressed ArrowLeft key on html
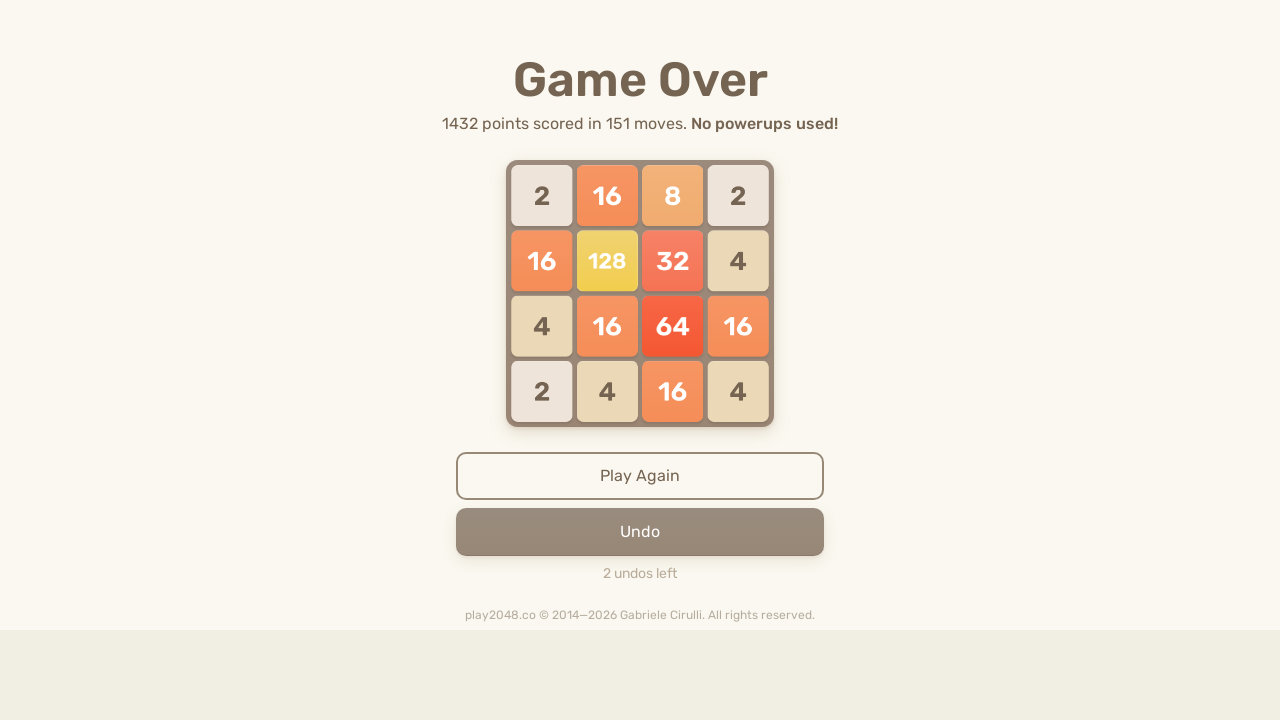

Pressed ArrowRight key on html
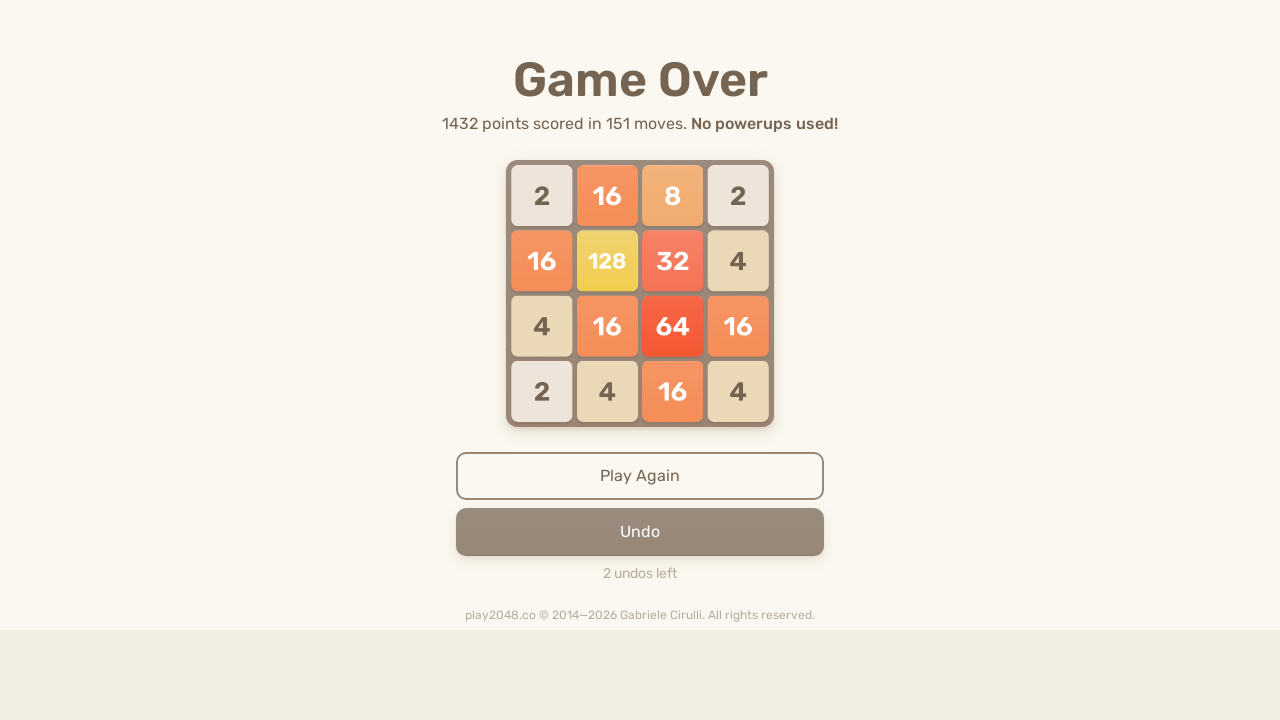

Pressed ArrowUp key on html
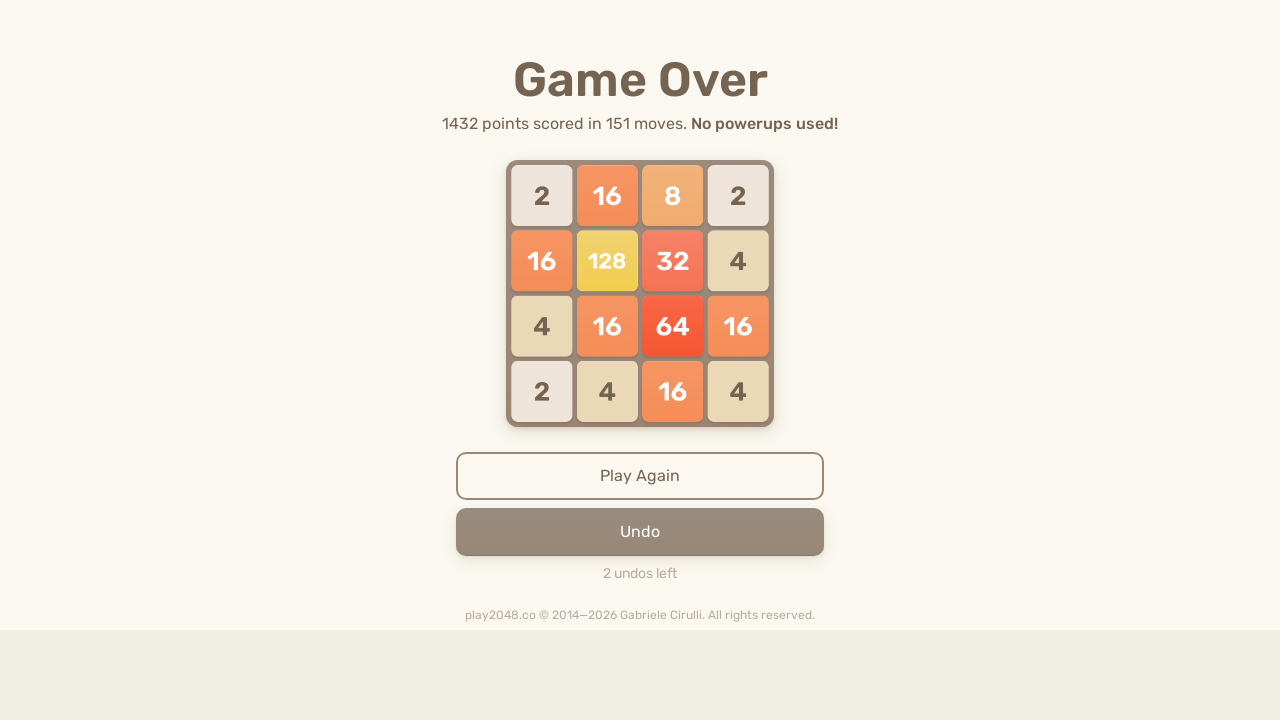

Pressed ArrowDown key on html
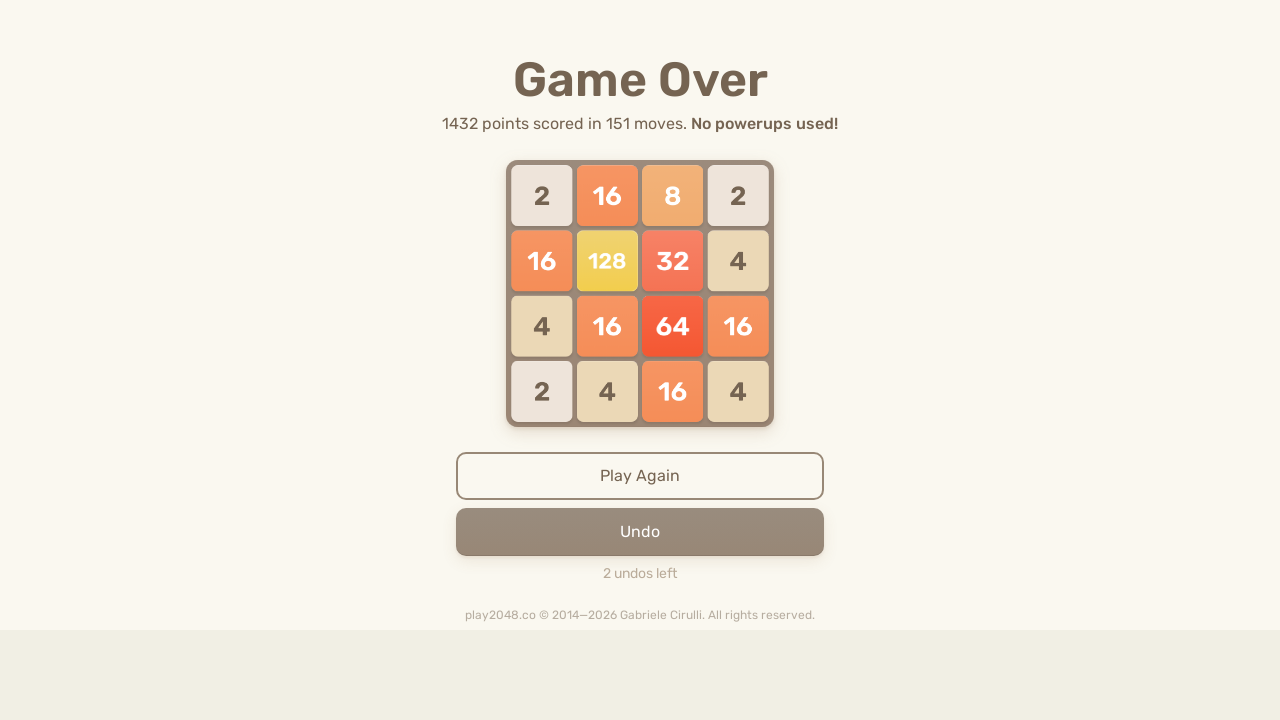

Pressed ArrowLeft key on html
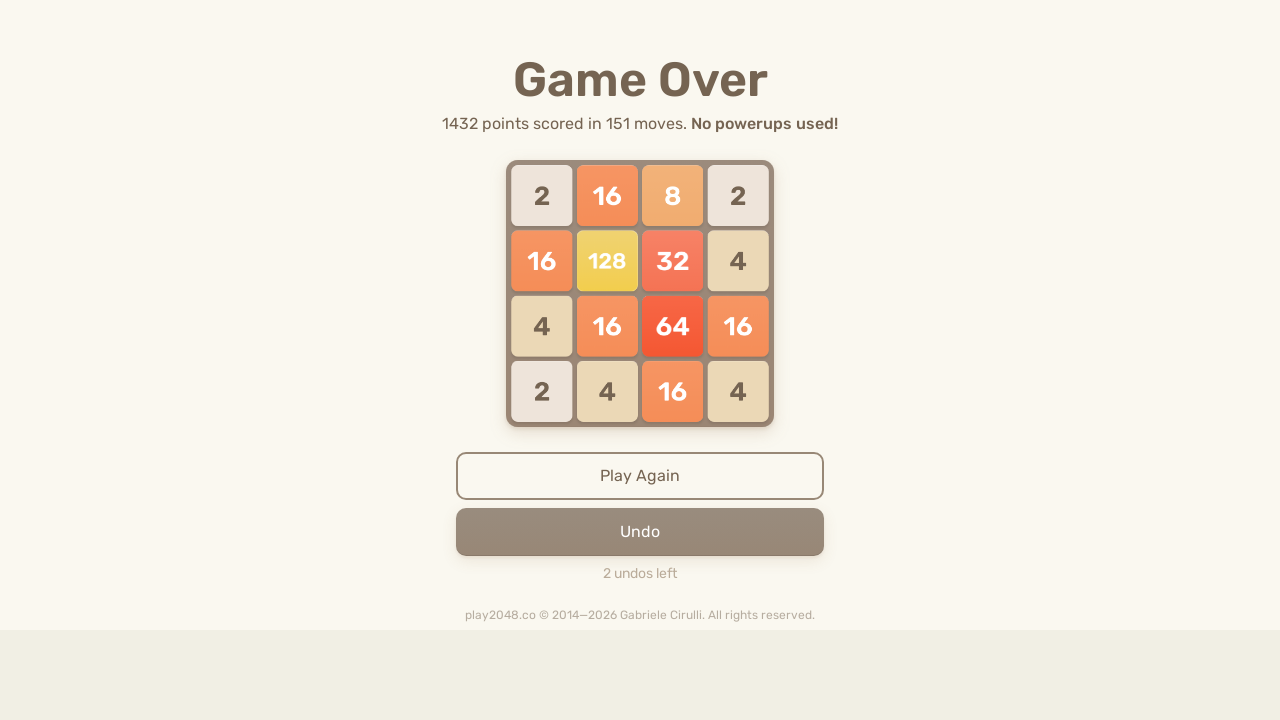

Pressed ArrowRight key on html
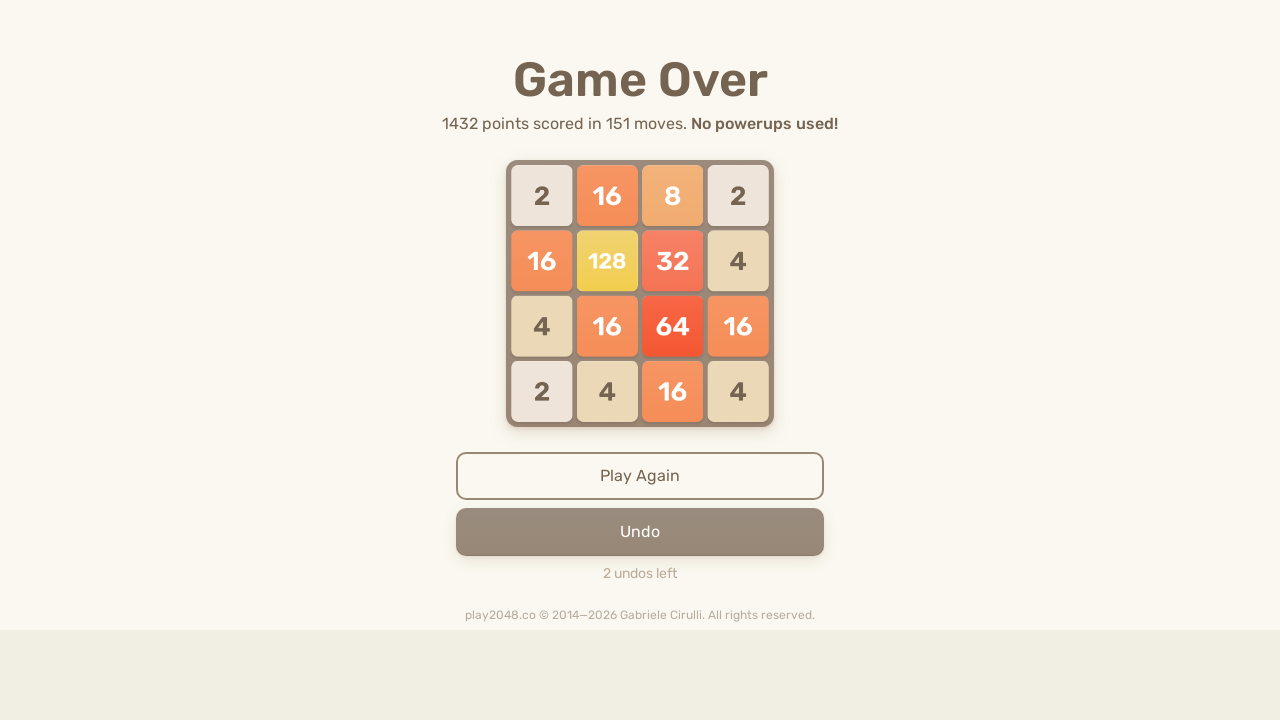

Pressed ArrowUp key on html
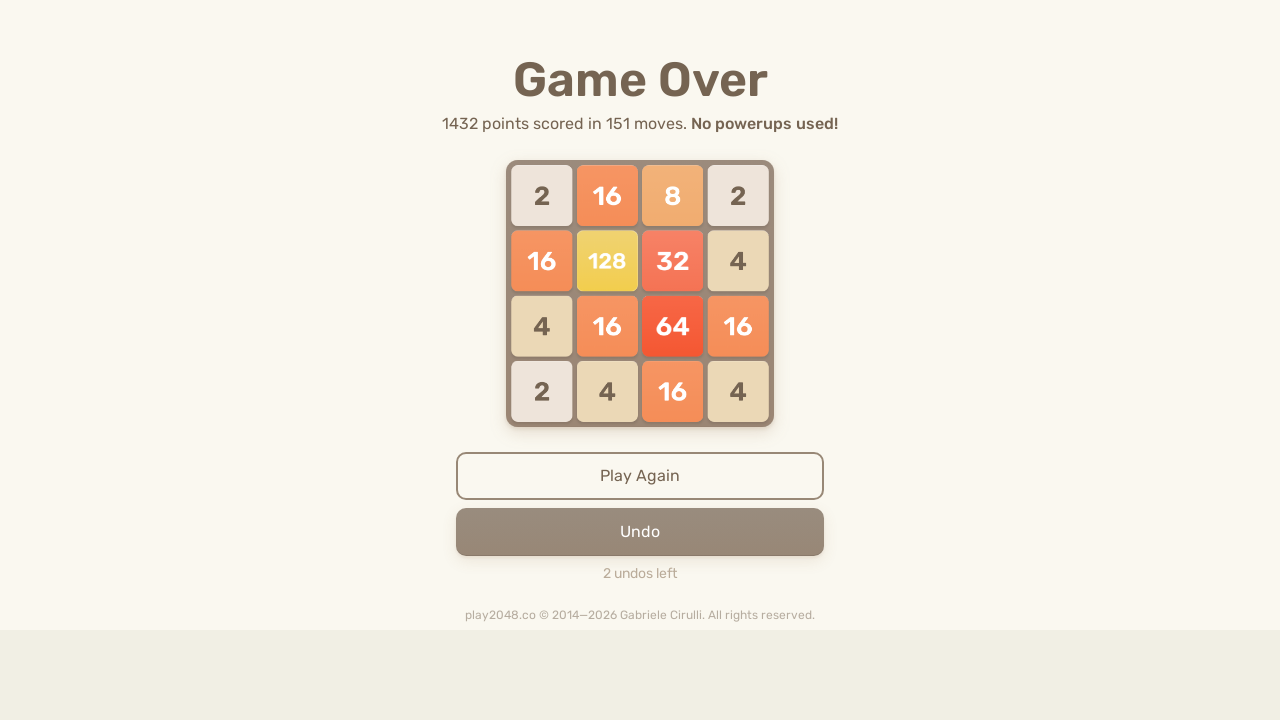

Pressed ArrowDown key on html
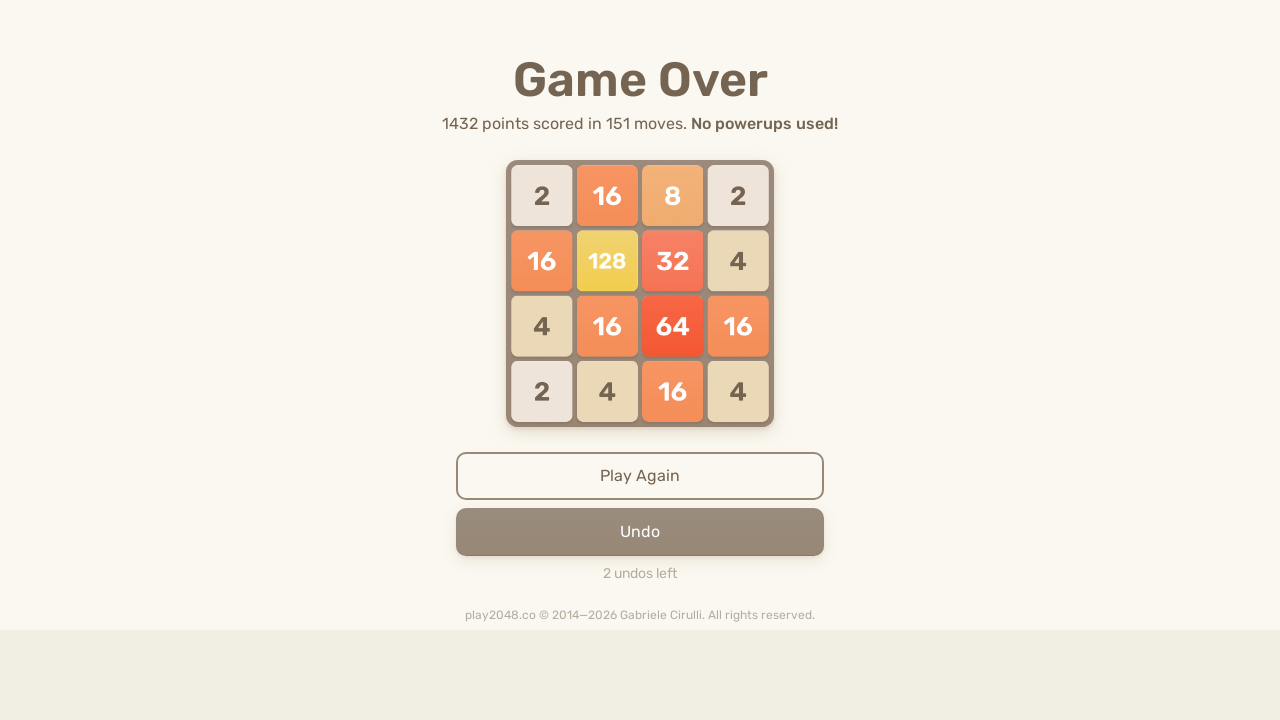

Pressed ArrowLeft key on html
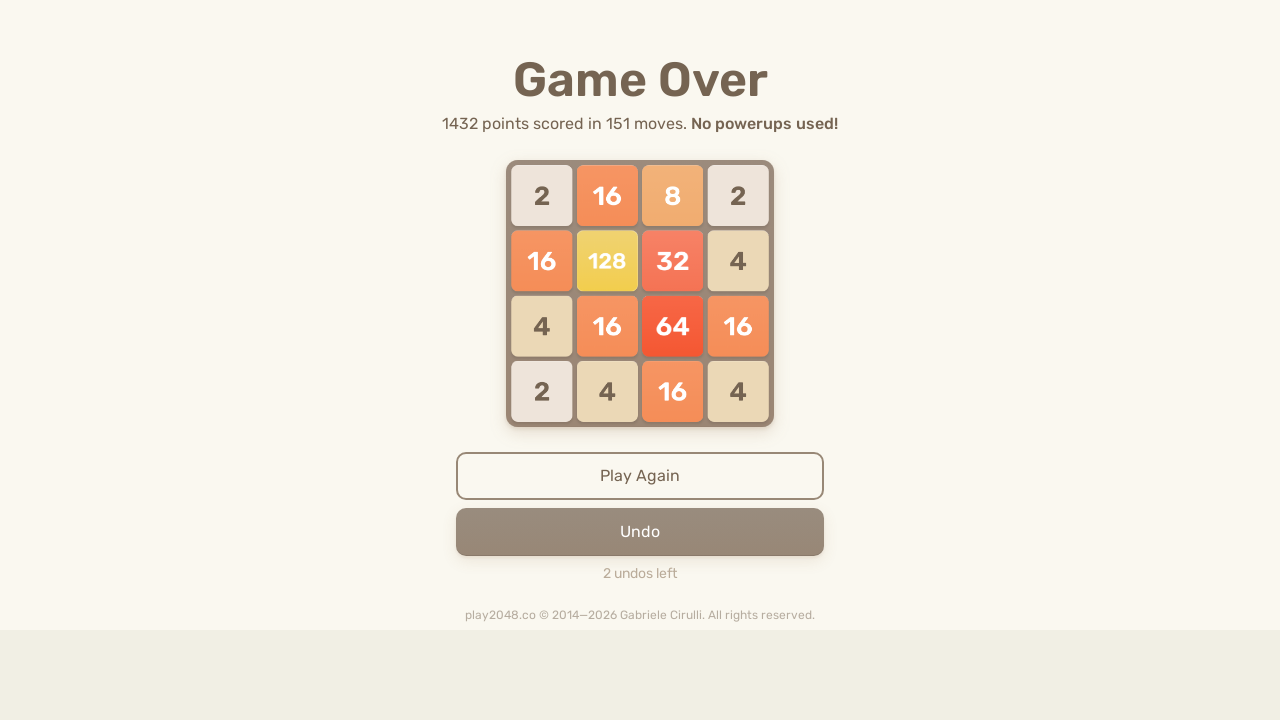

Pressed ArrowRight key on html
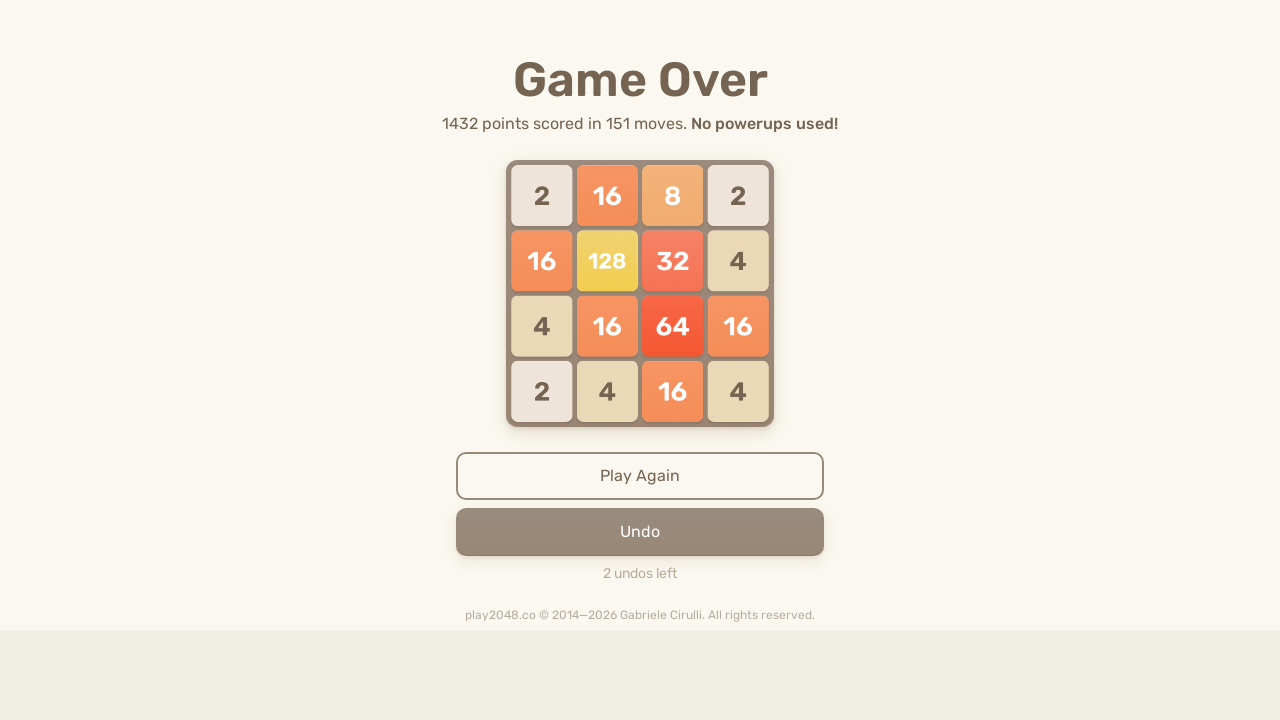

Pressed ArrowUp key on html
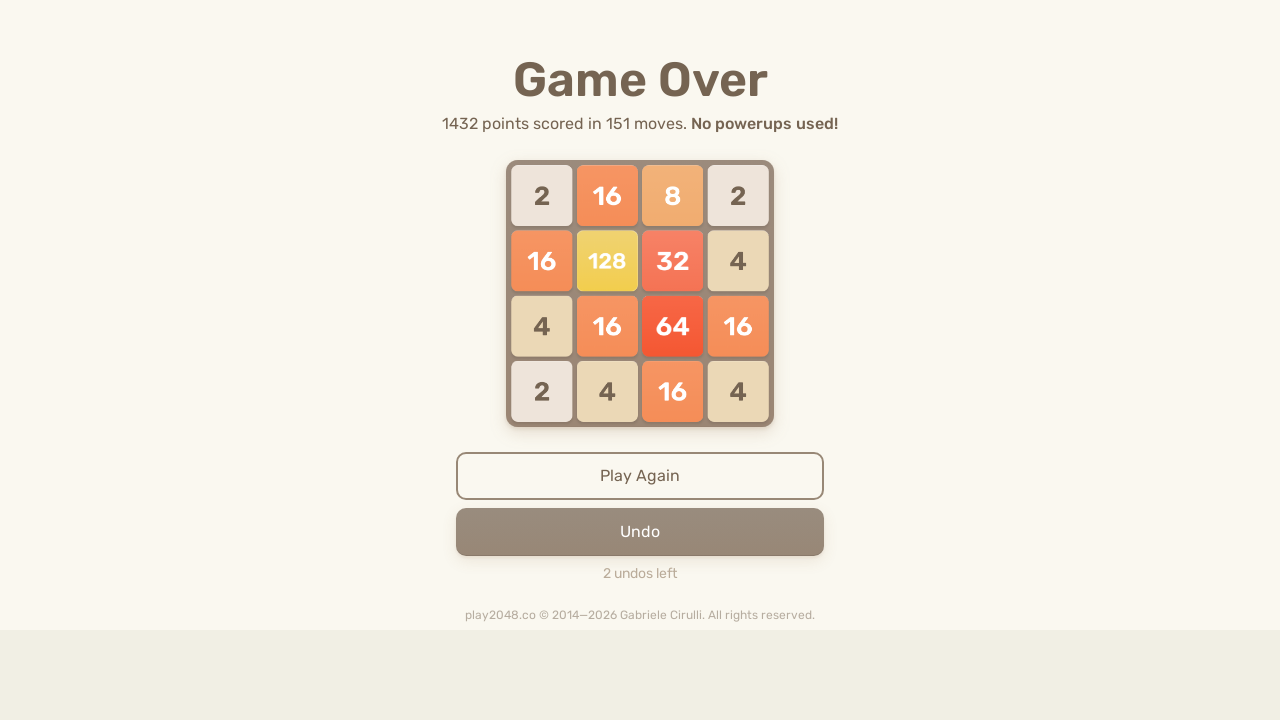

Pressed ArrowDown key on html
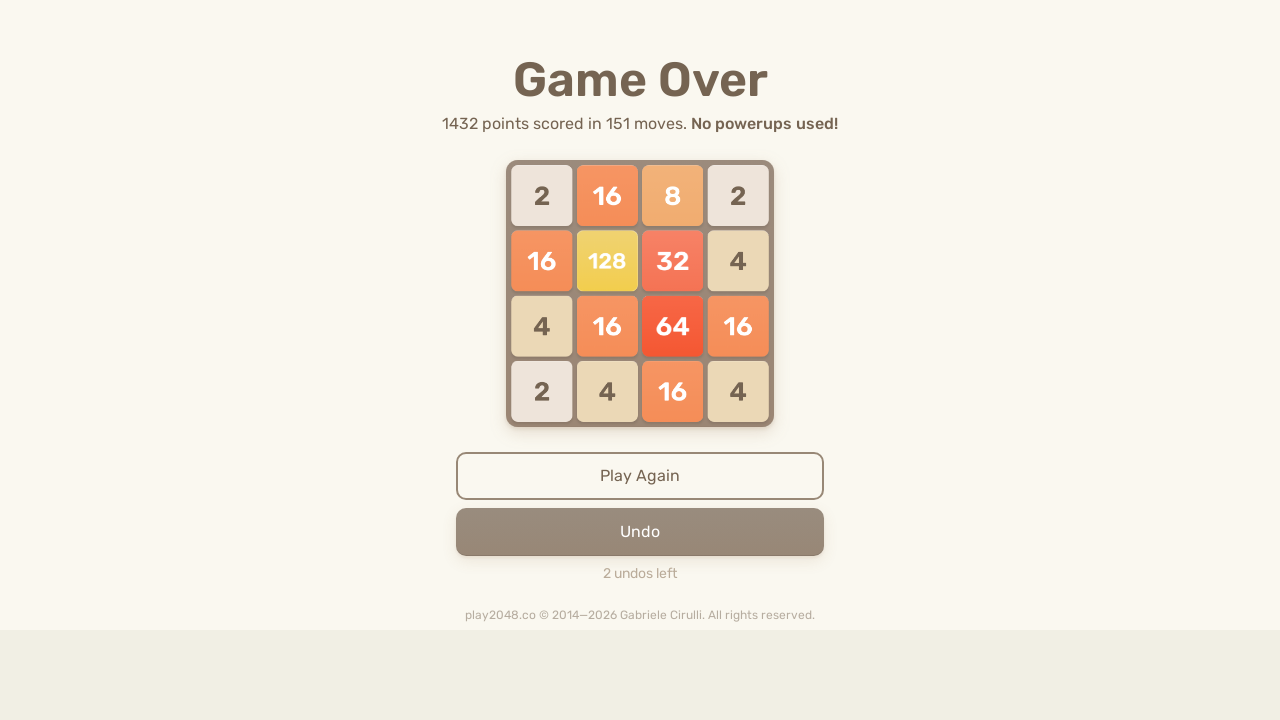

Pressed ArrowLeft key on html
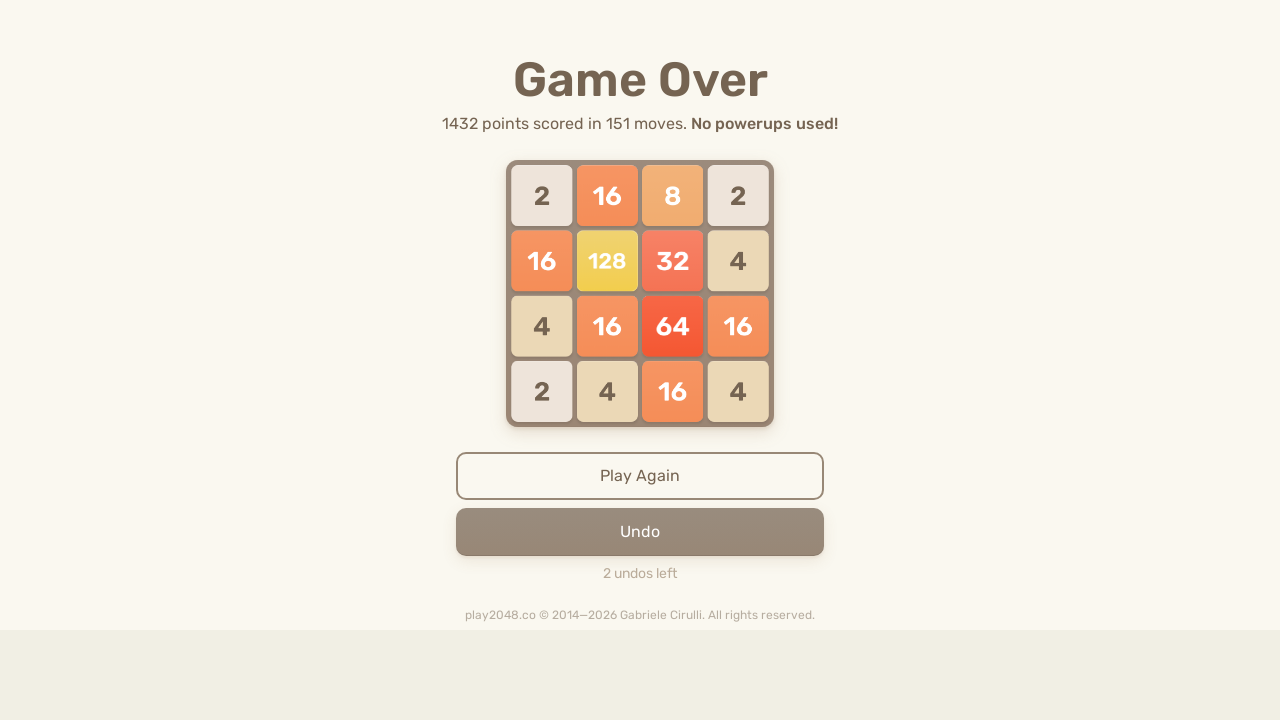

Pressed ArrowRight key on html
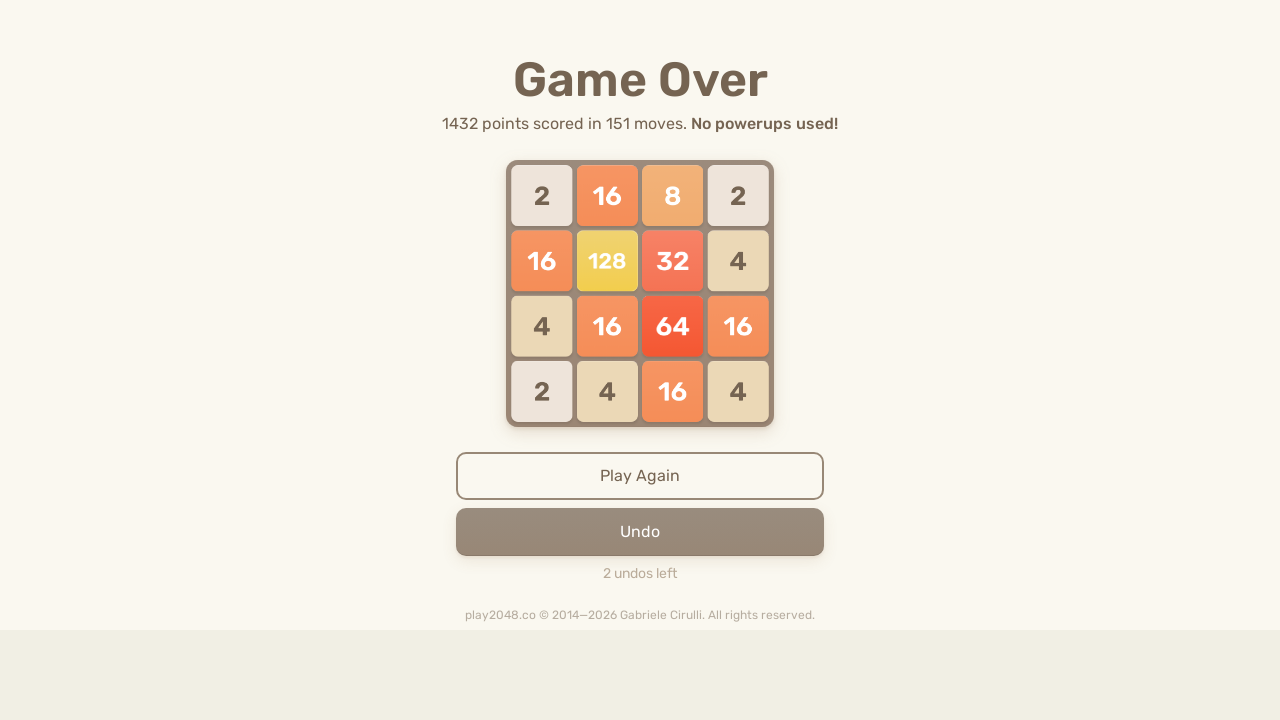

Pressed ArrowUp key on html
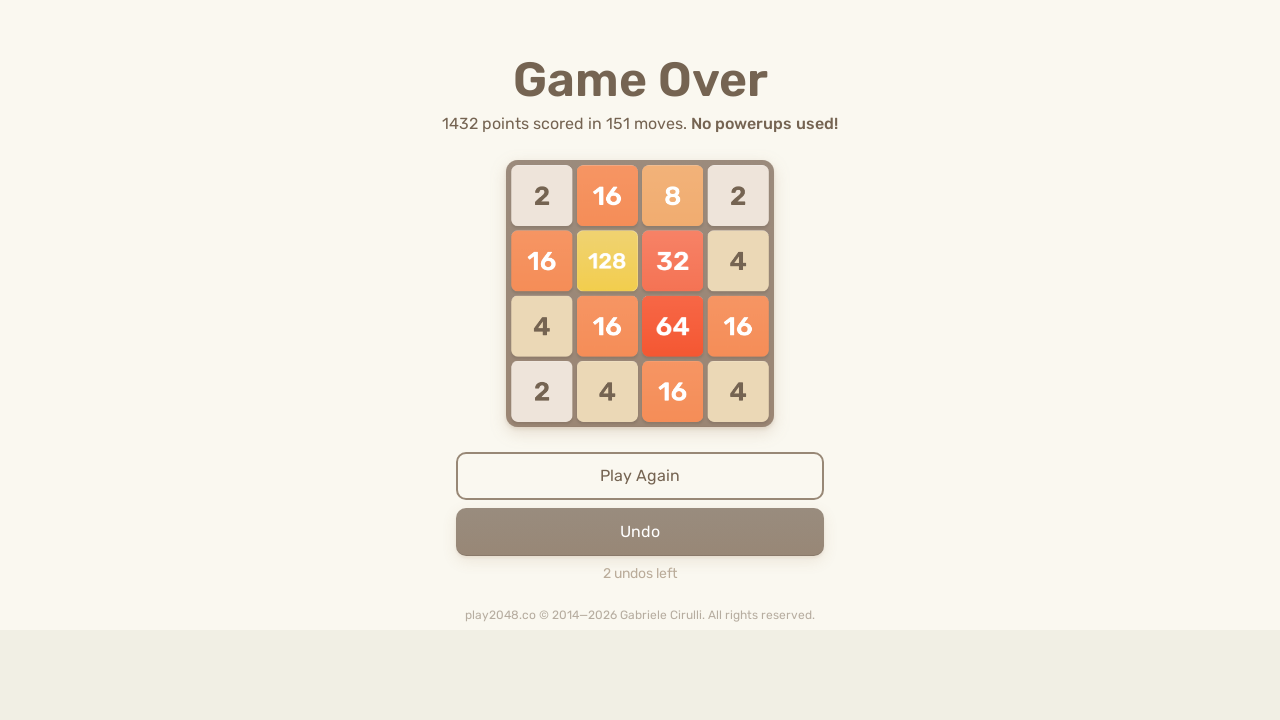

Pressed ArrowDown key on html
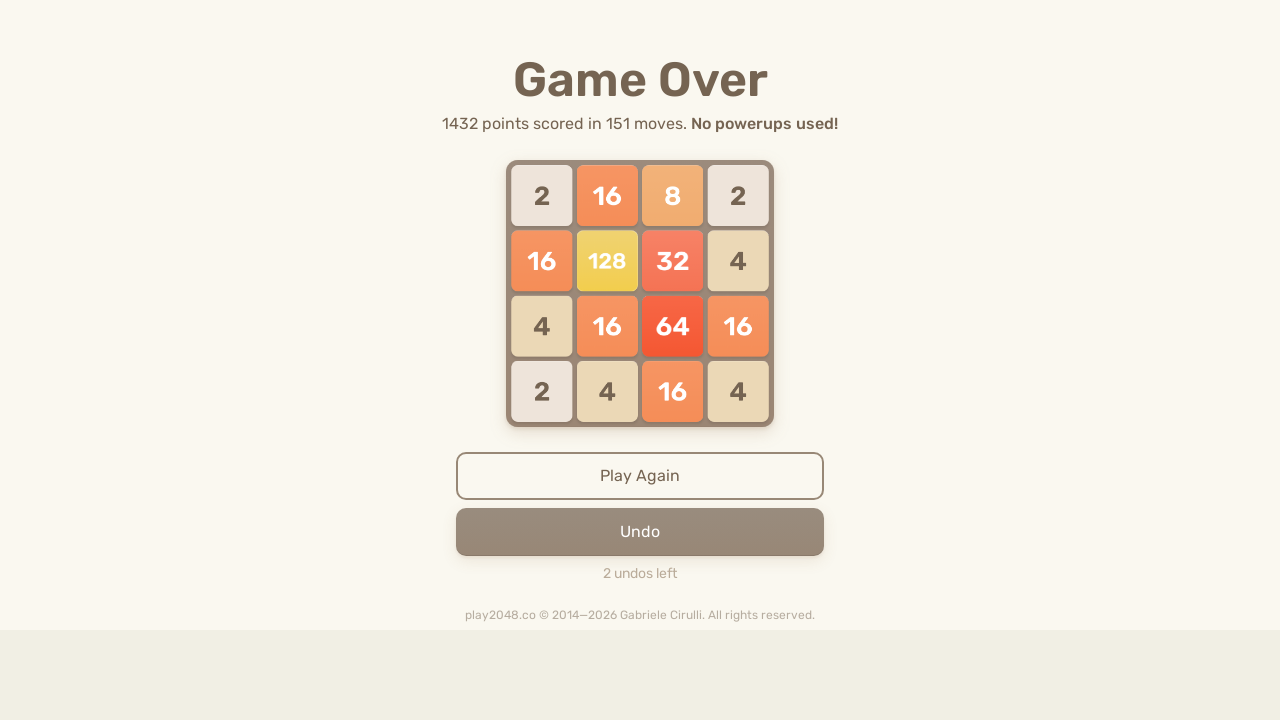

Pressed ArrowLeft key on html
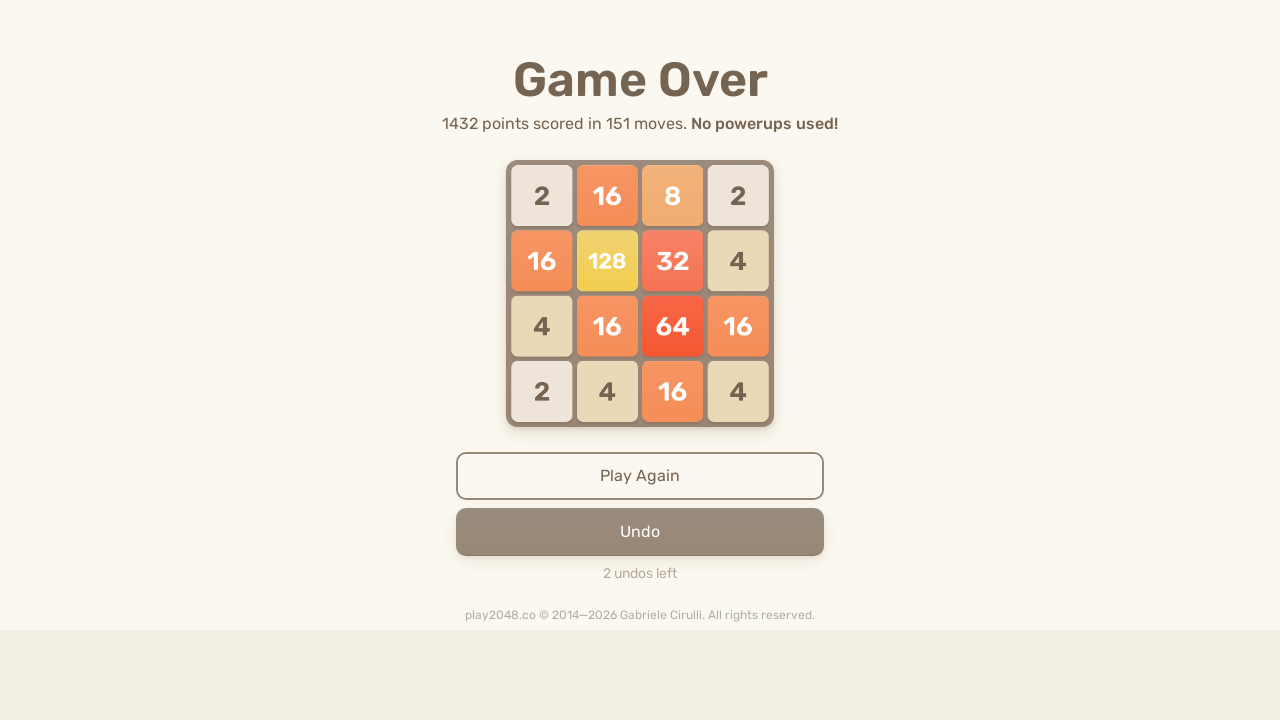

Pressed ArrowRight key on html
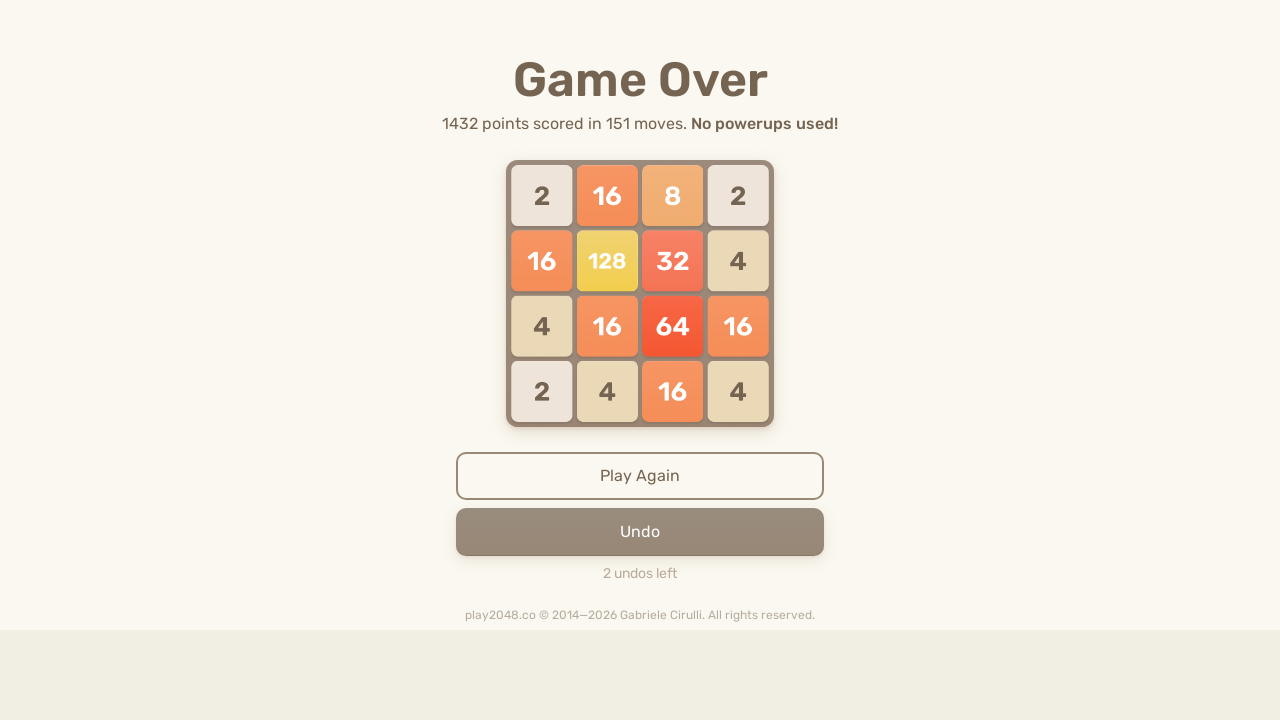

Pressed ArrowUp key on html
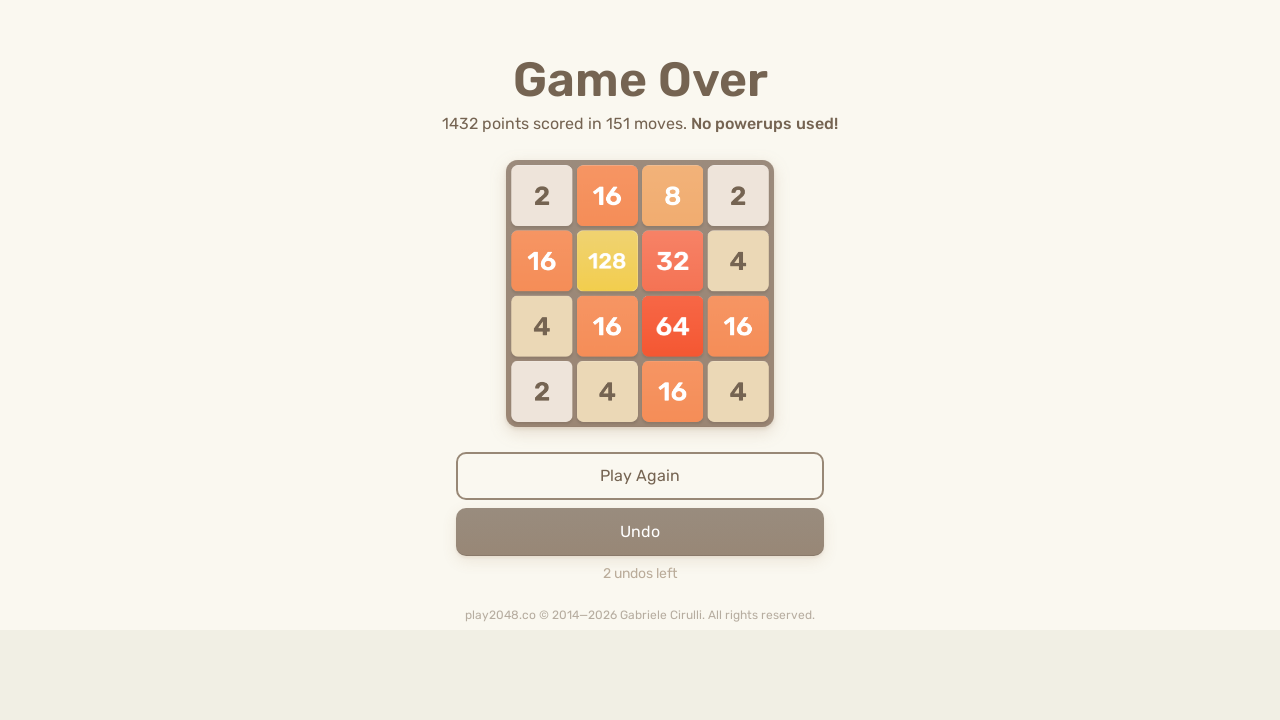

Pressed ArrowDown key on html
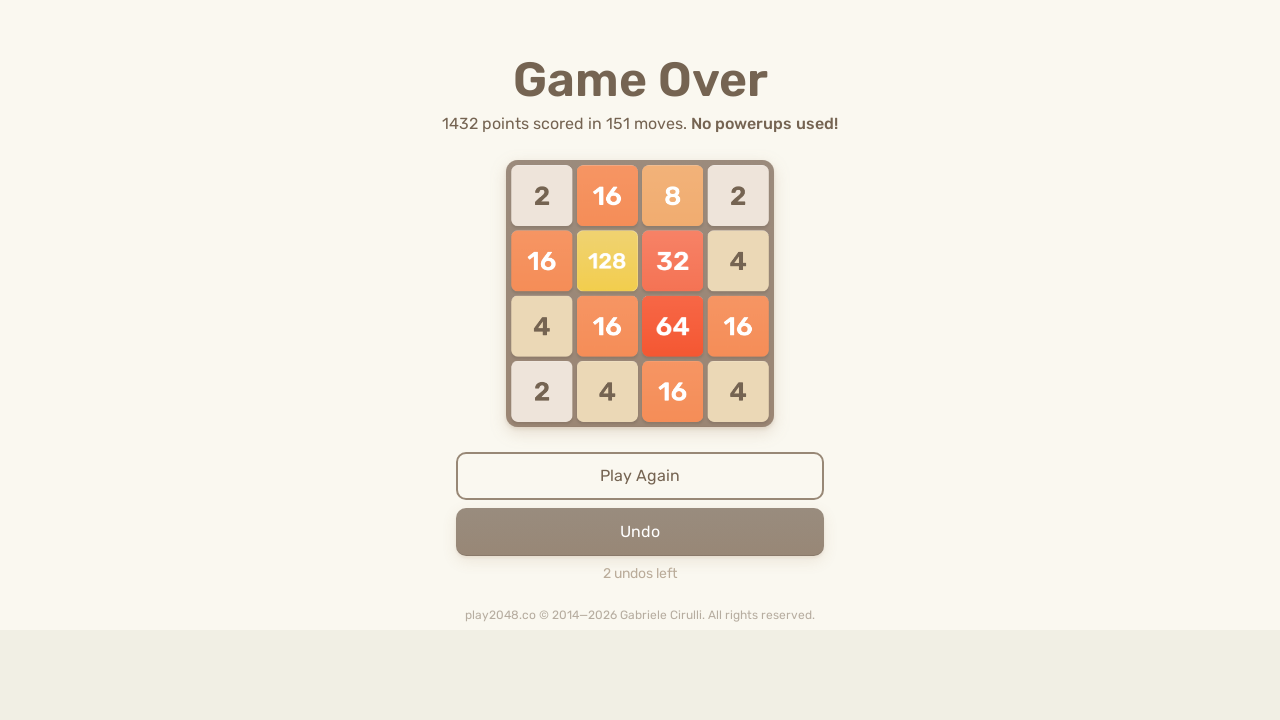

Pressed ArrowLeft key on html
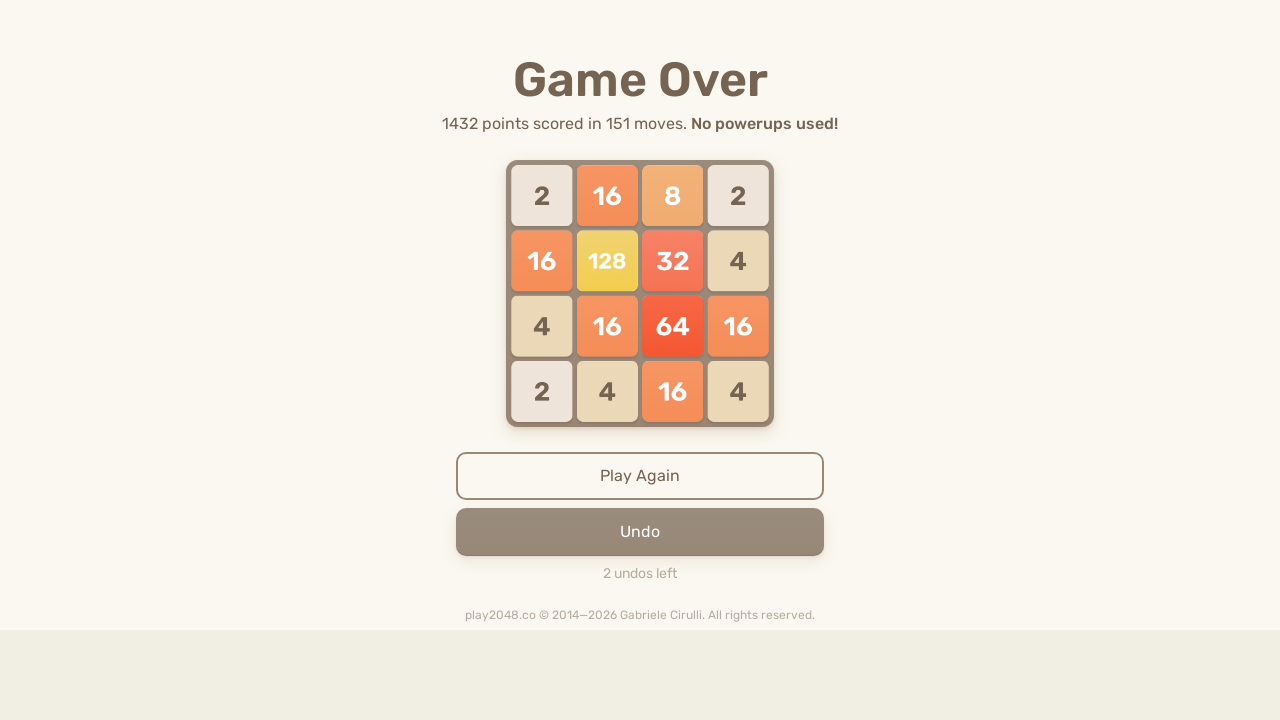

Pressed ArrowRight key on html
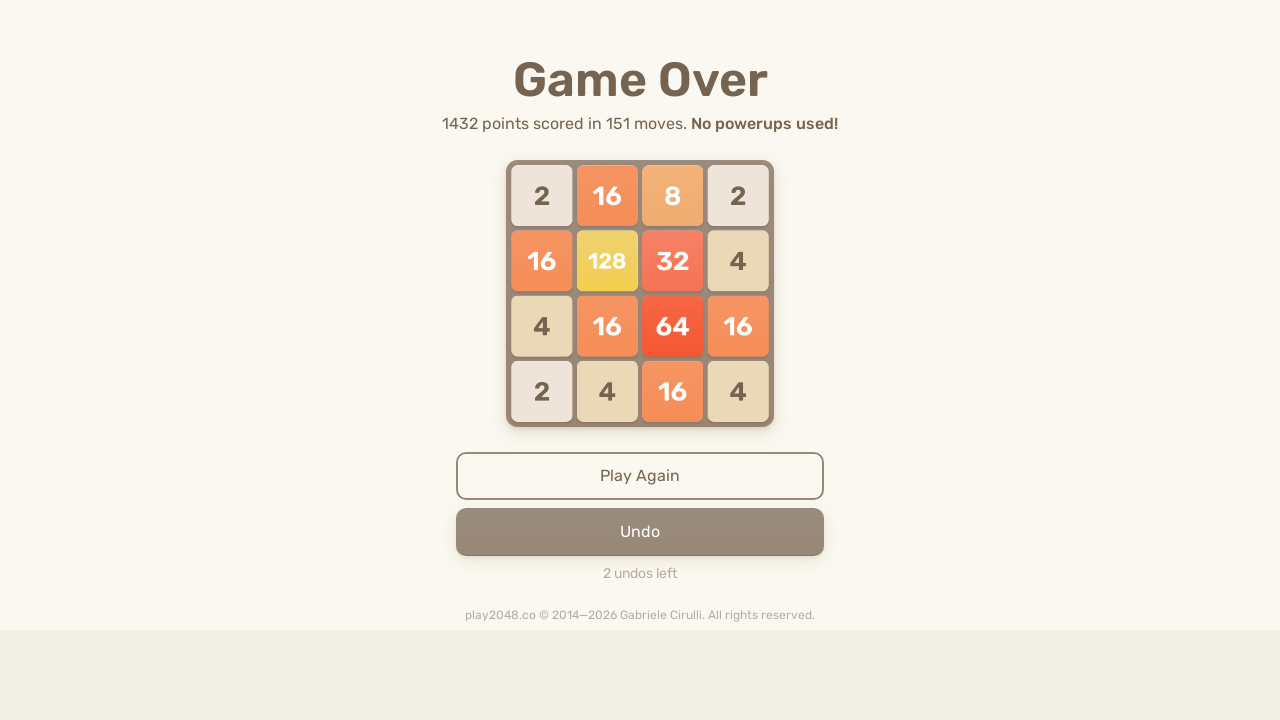

Pressed ArrowUp key on html
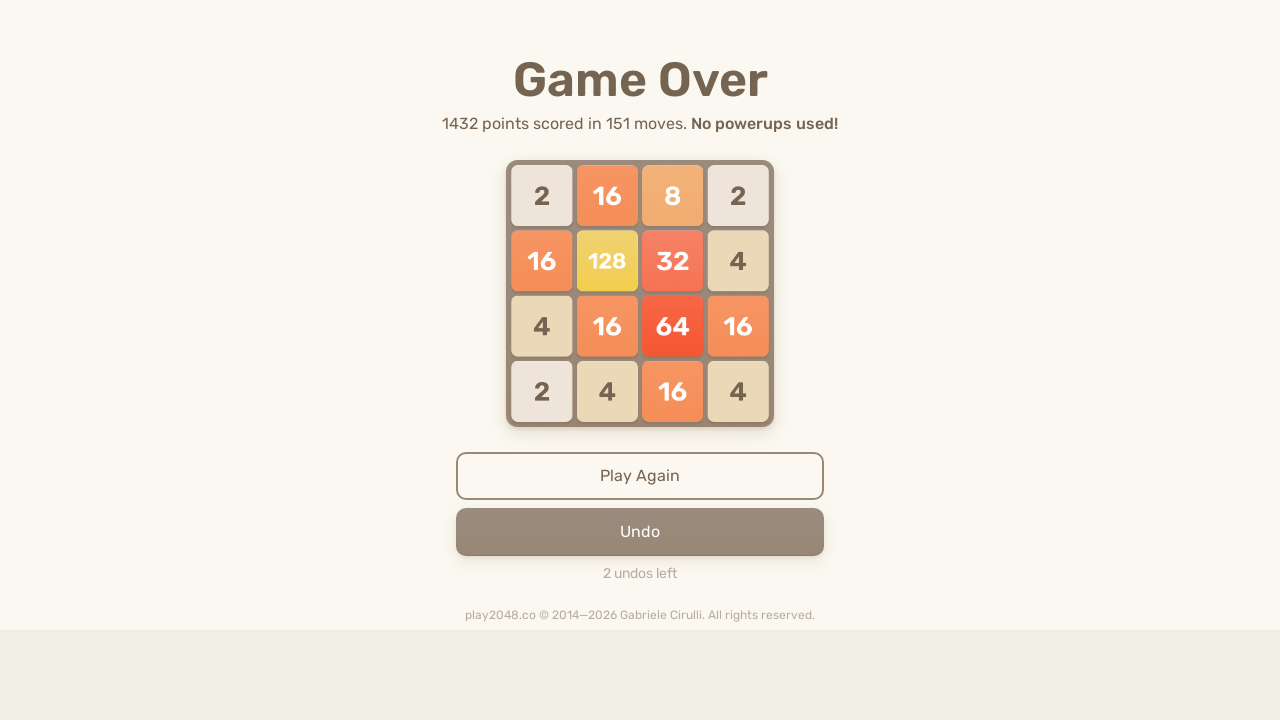

Pressed ArrowDown key on html
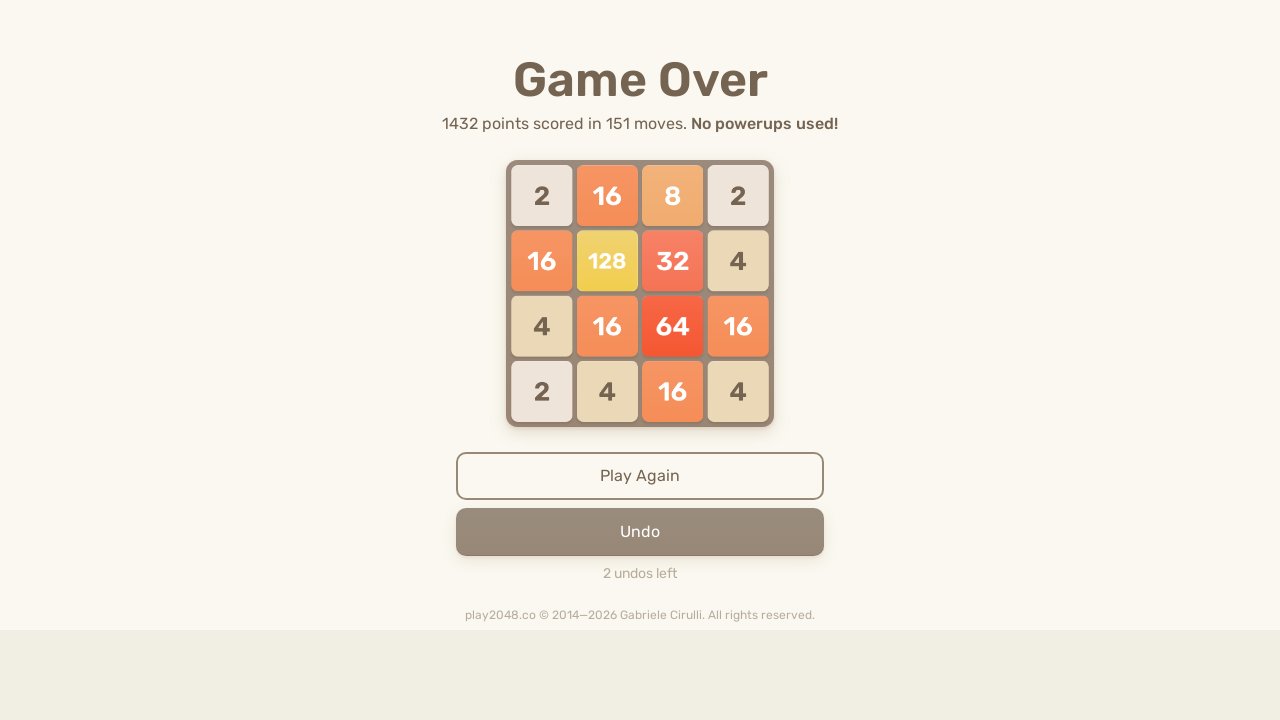

Pressed ArrowLeft key on html
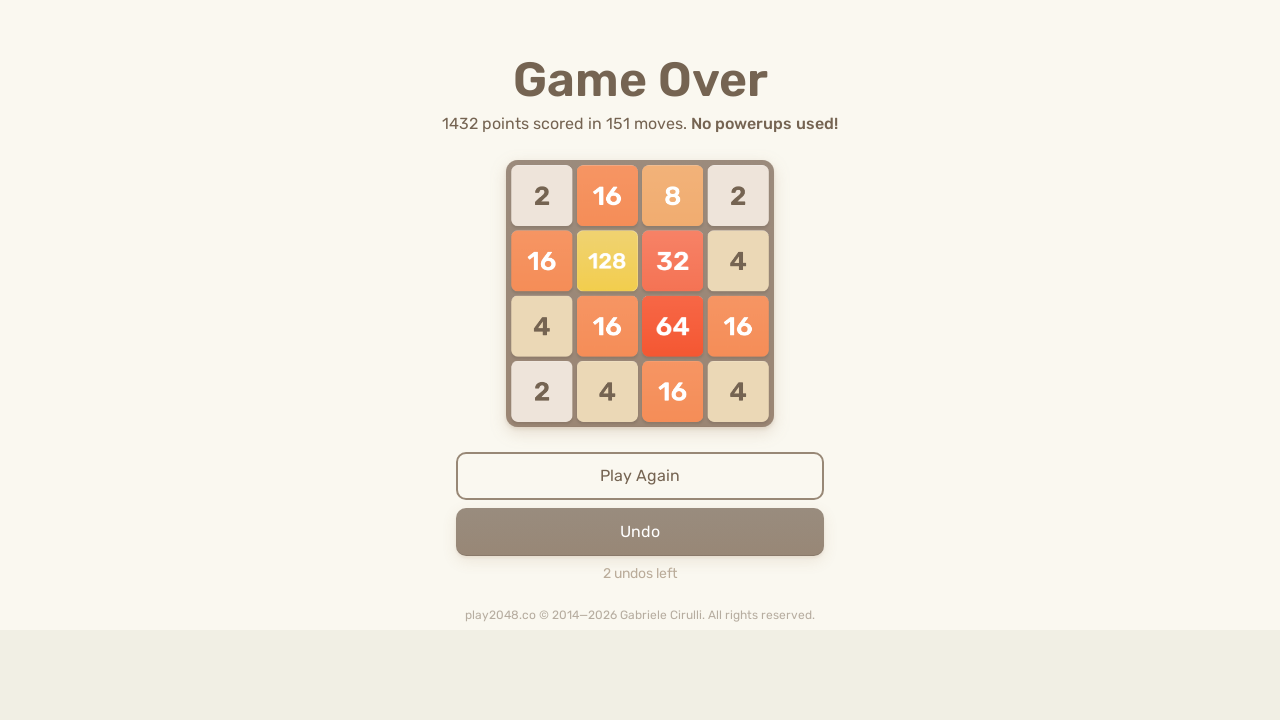

Pressed ArrowRight key on html
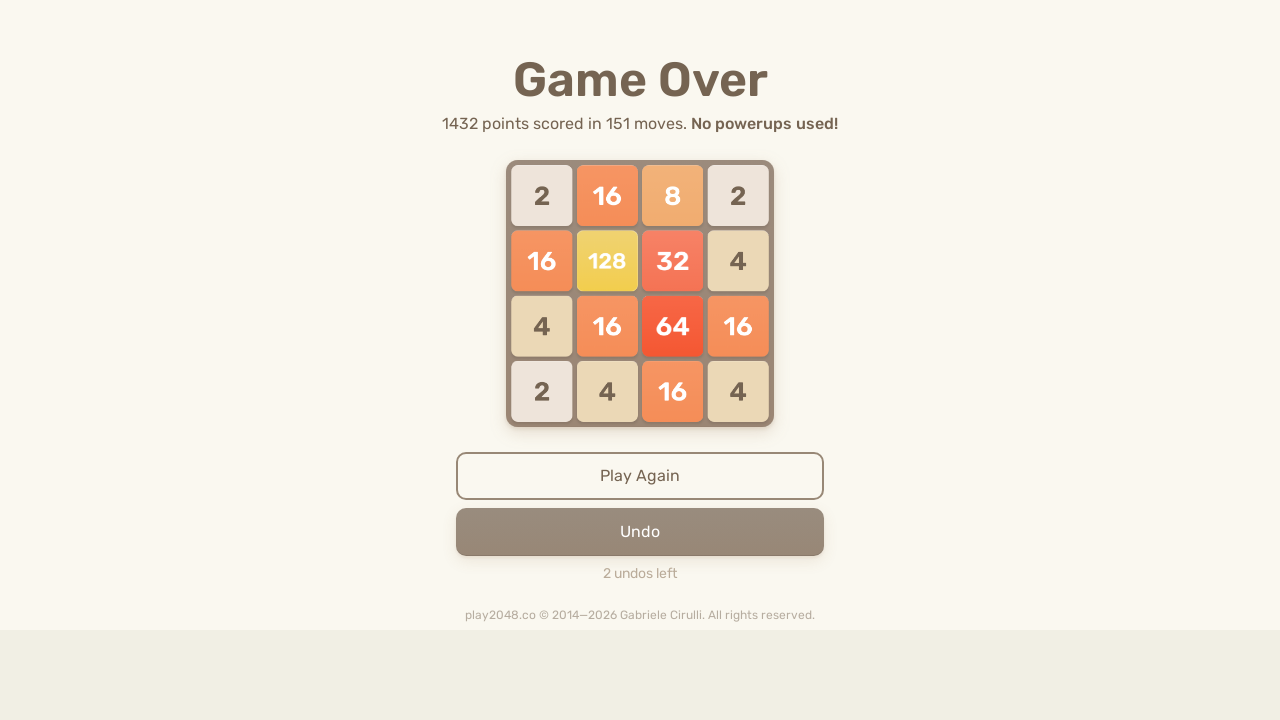

Pressed ArrowUp key on html
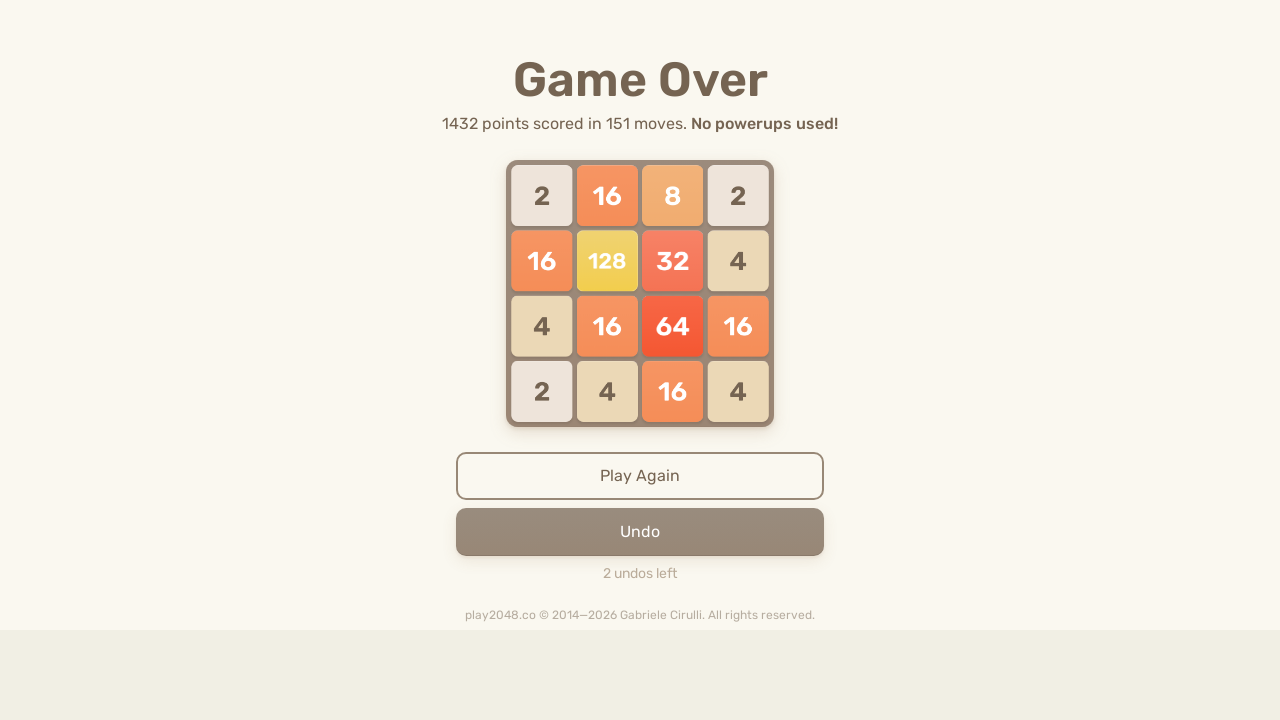

Pressed ArrowDown key on html
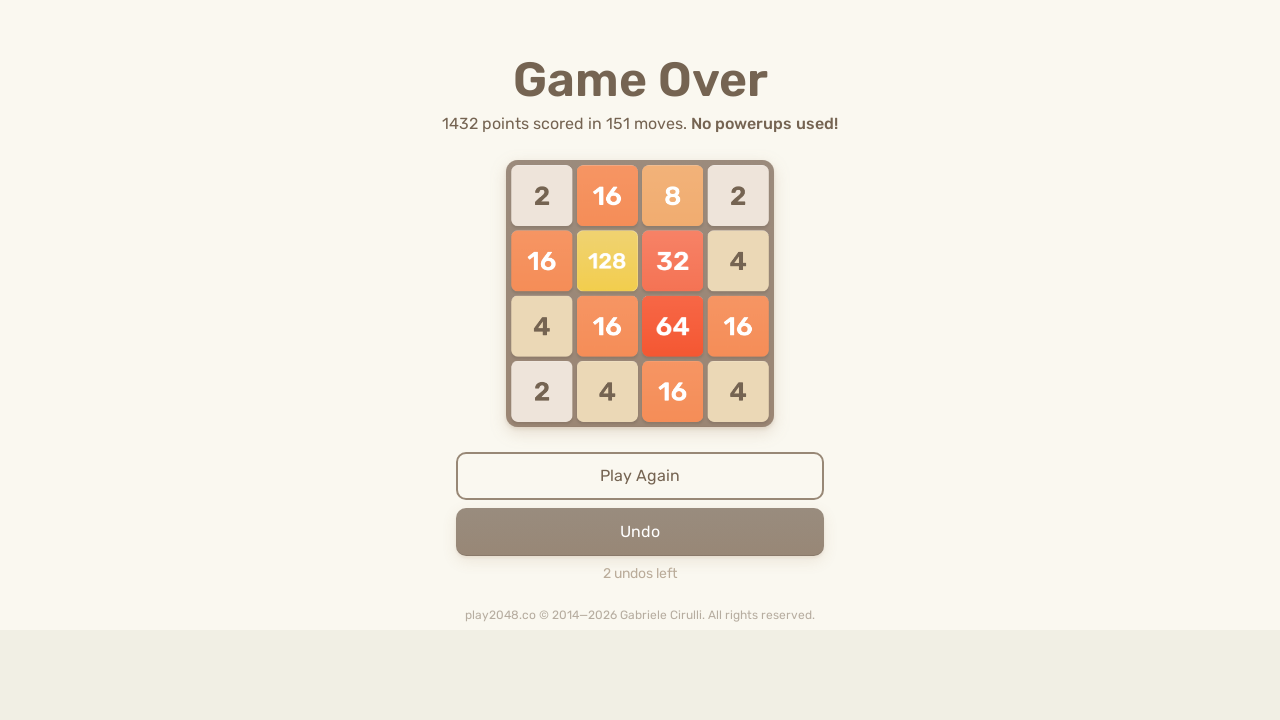

Pressed ArrowLeft key on html
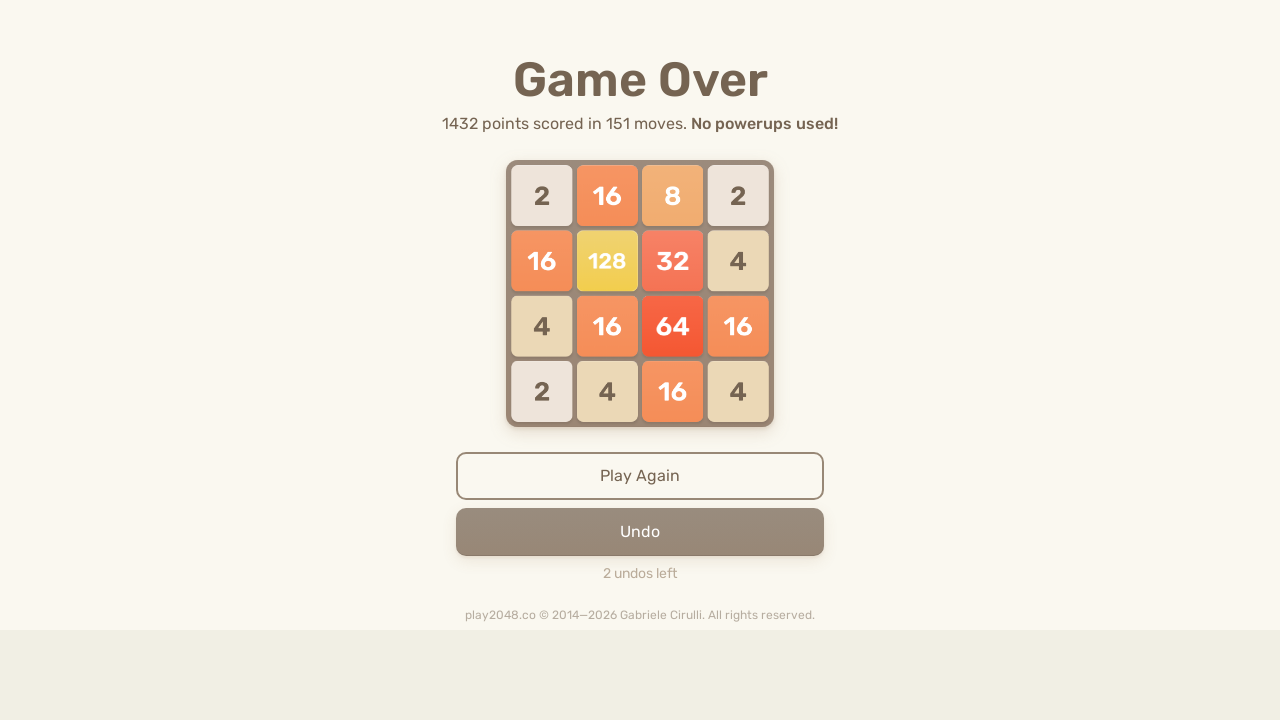

Pressed ArrowRight key on html
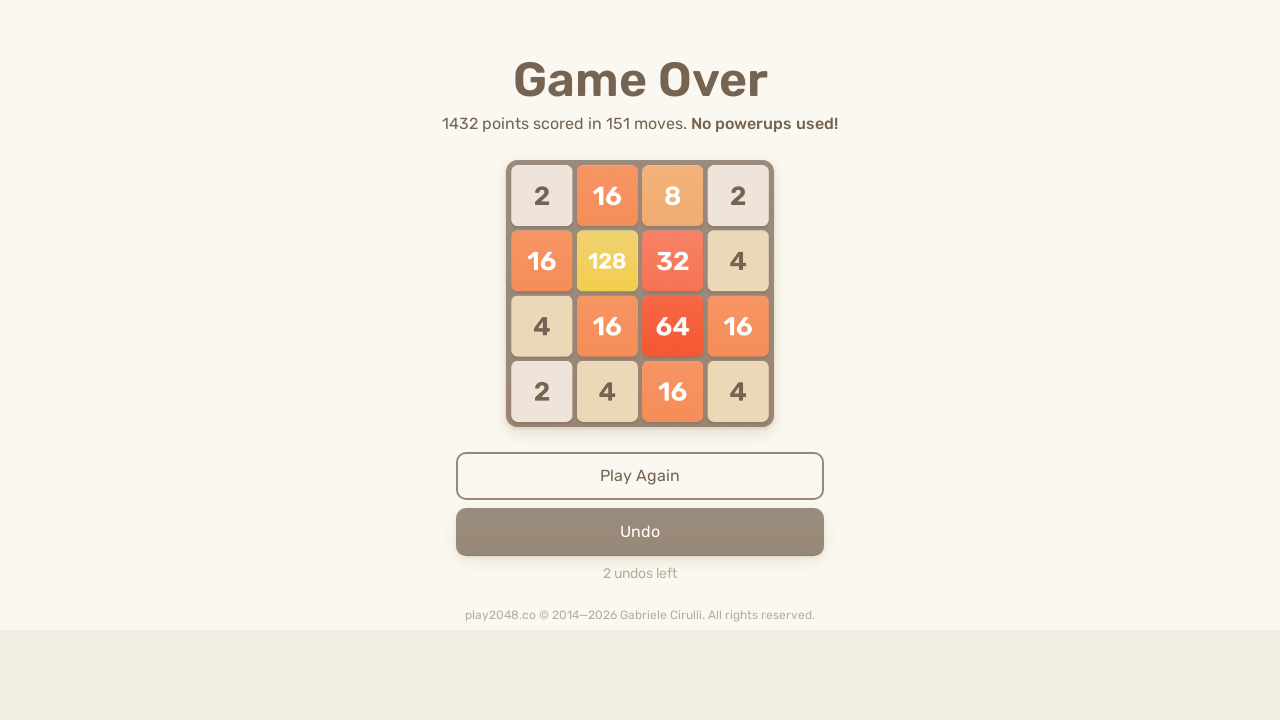

Pressed ArrowUp key on html
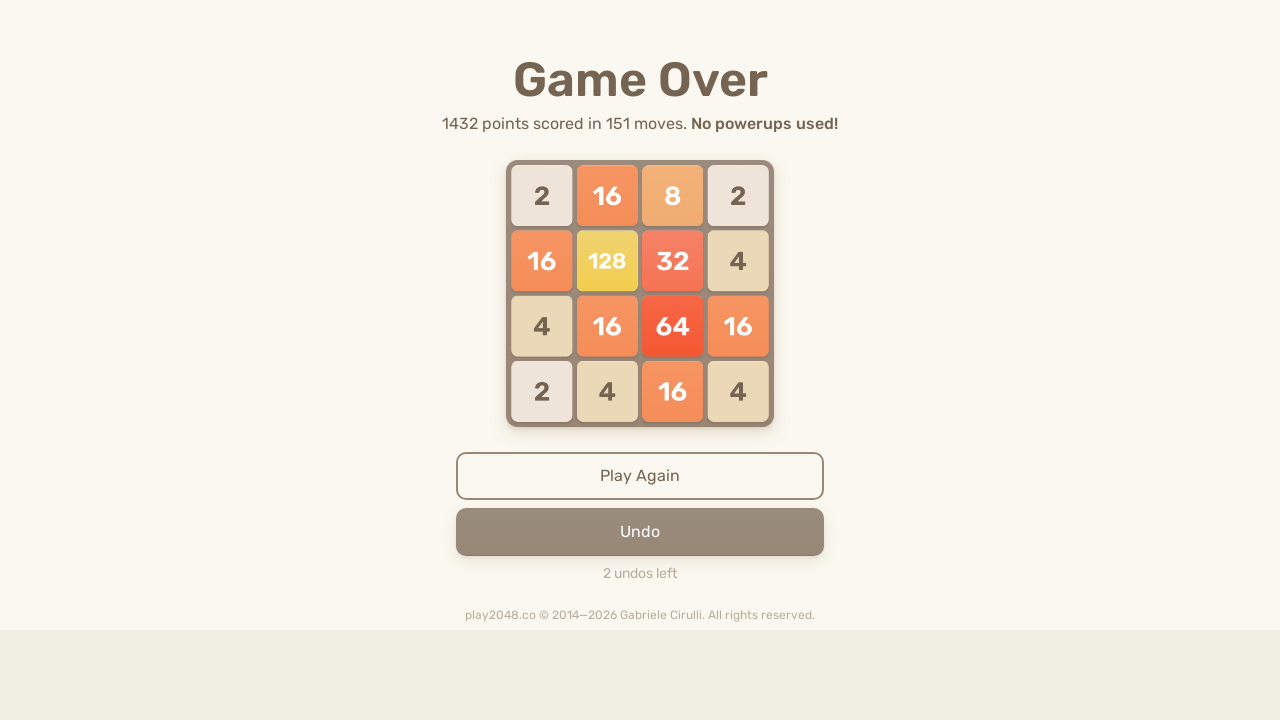

Pressed ArrowDown key on html
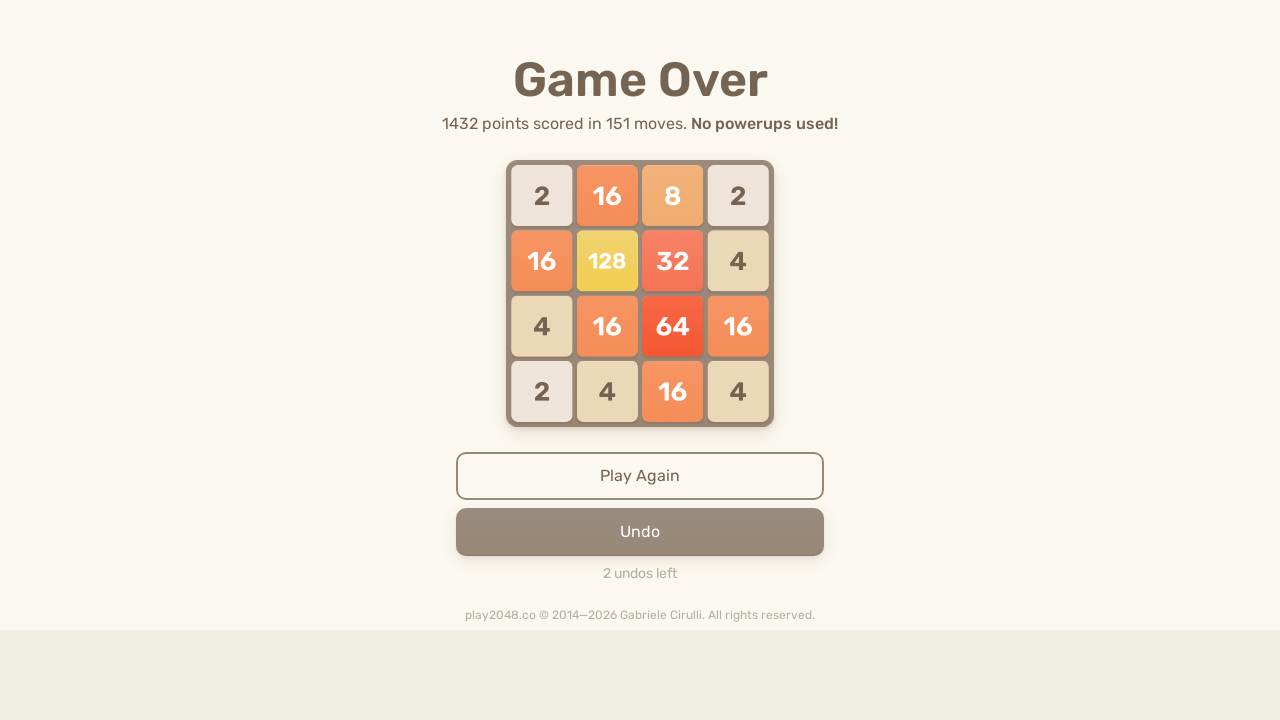

Pressed ArrowLeft key on html
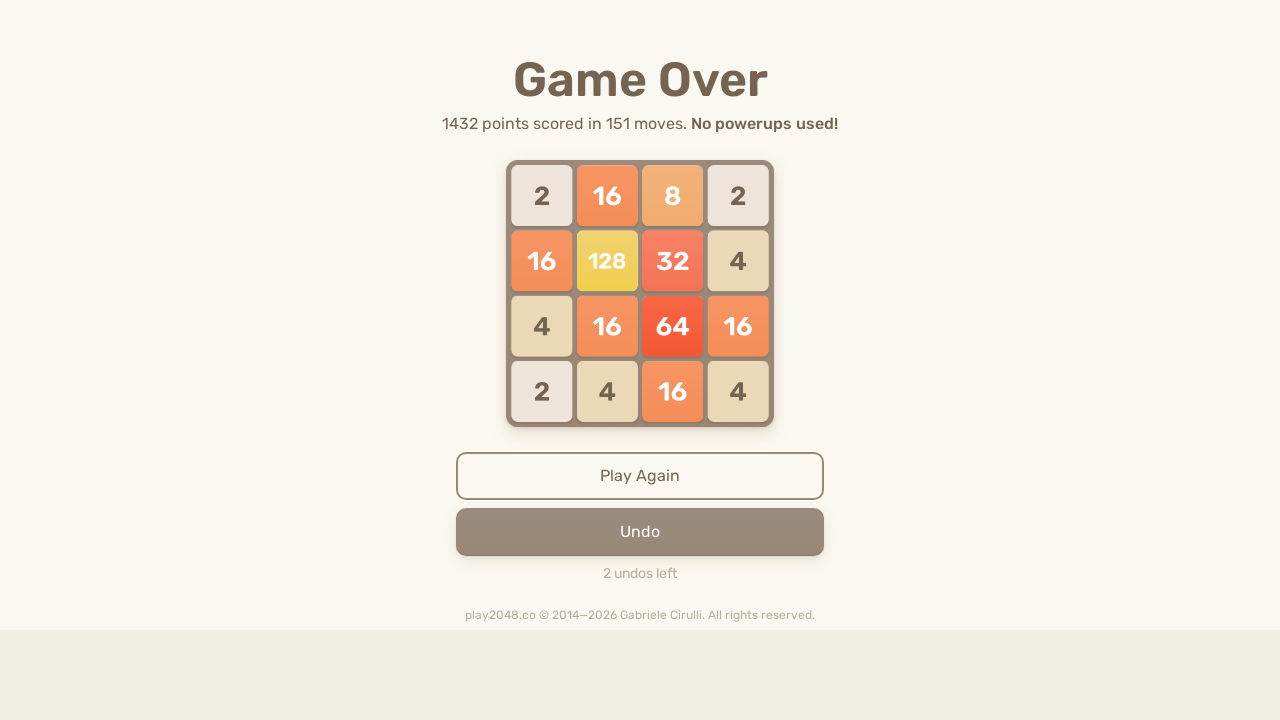

Pressed ArrowRight key on html
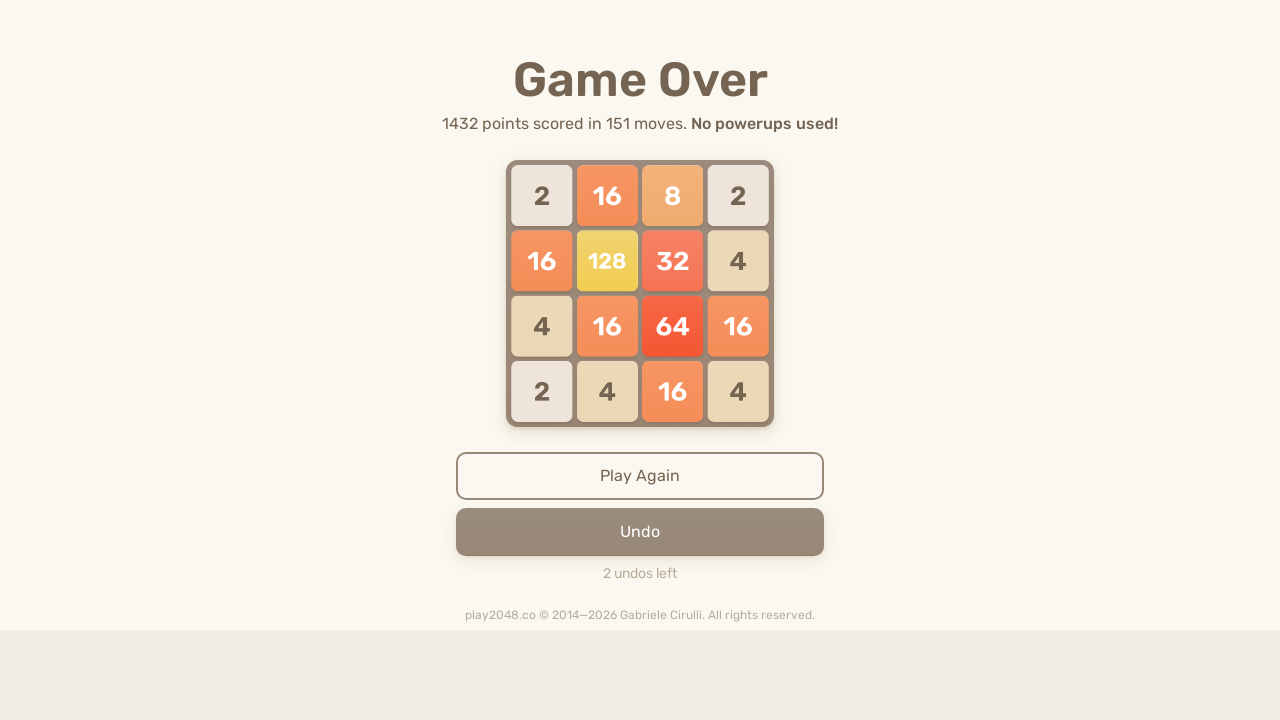

Pressed ArrowUp key on html
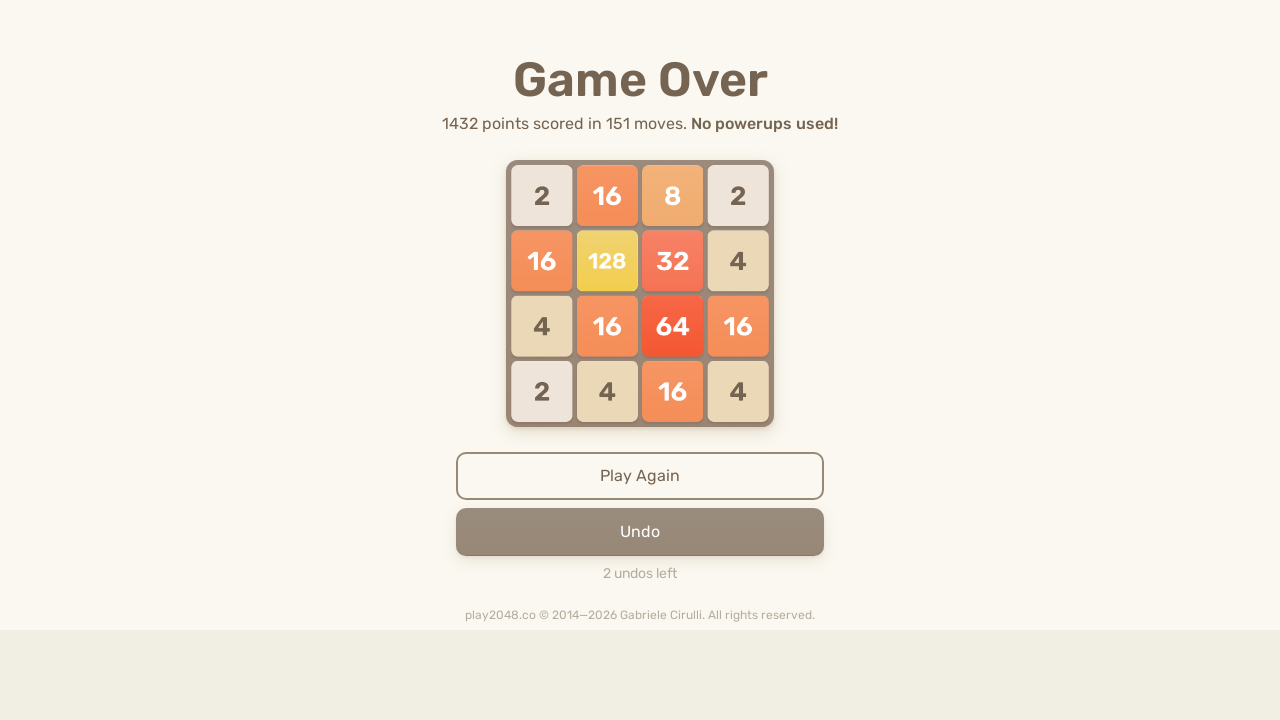

Pressed ArrowDown key on html
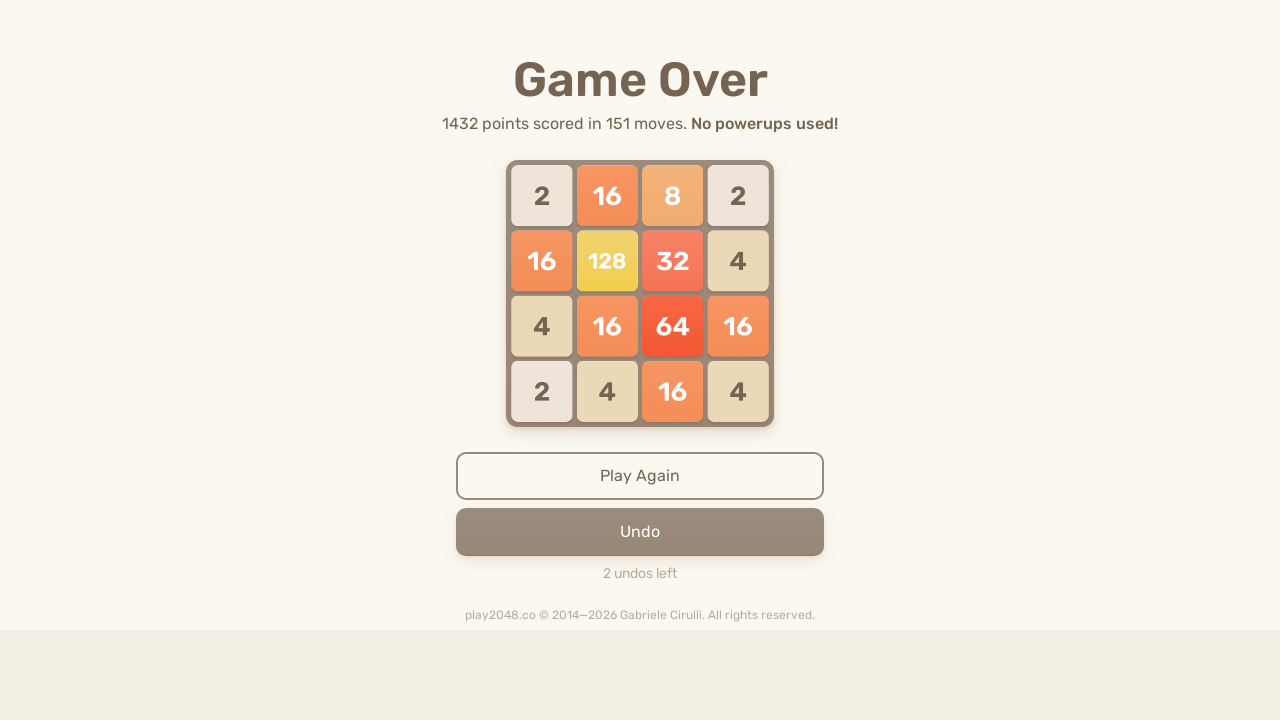

Pressed ArrowLeft key on html
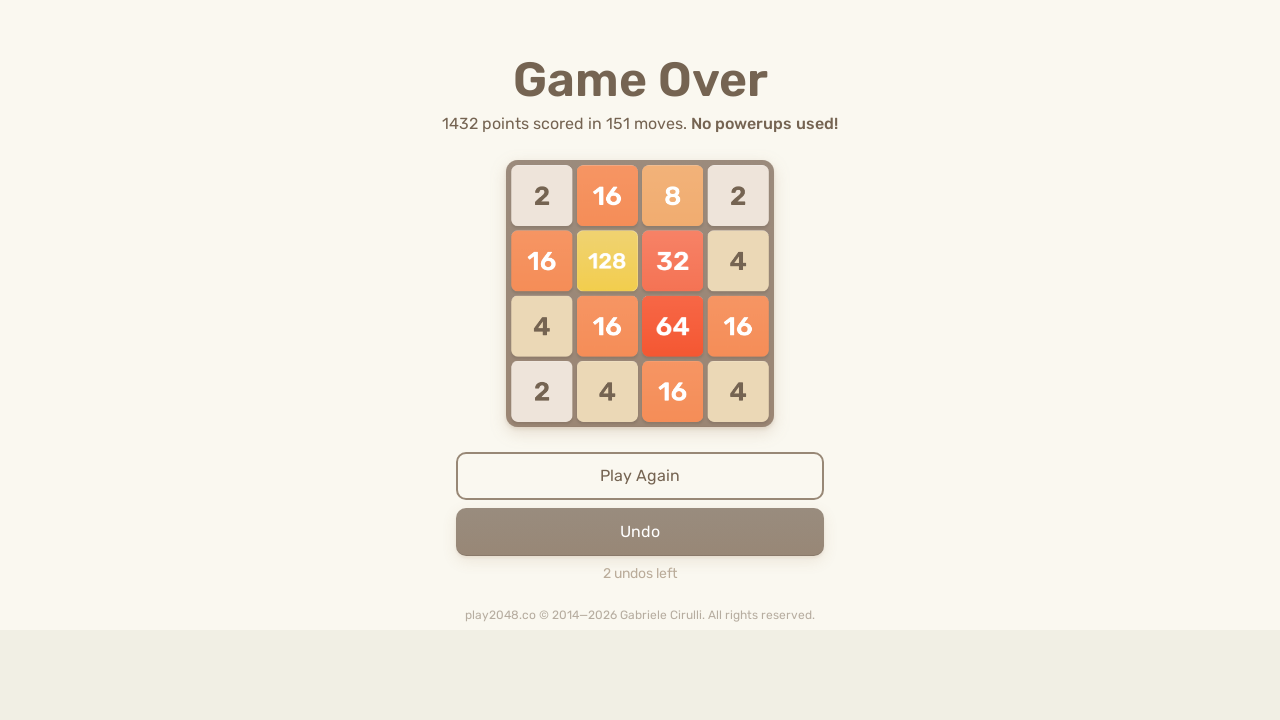

Pressed ArrowRight key on html
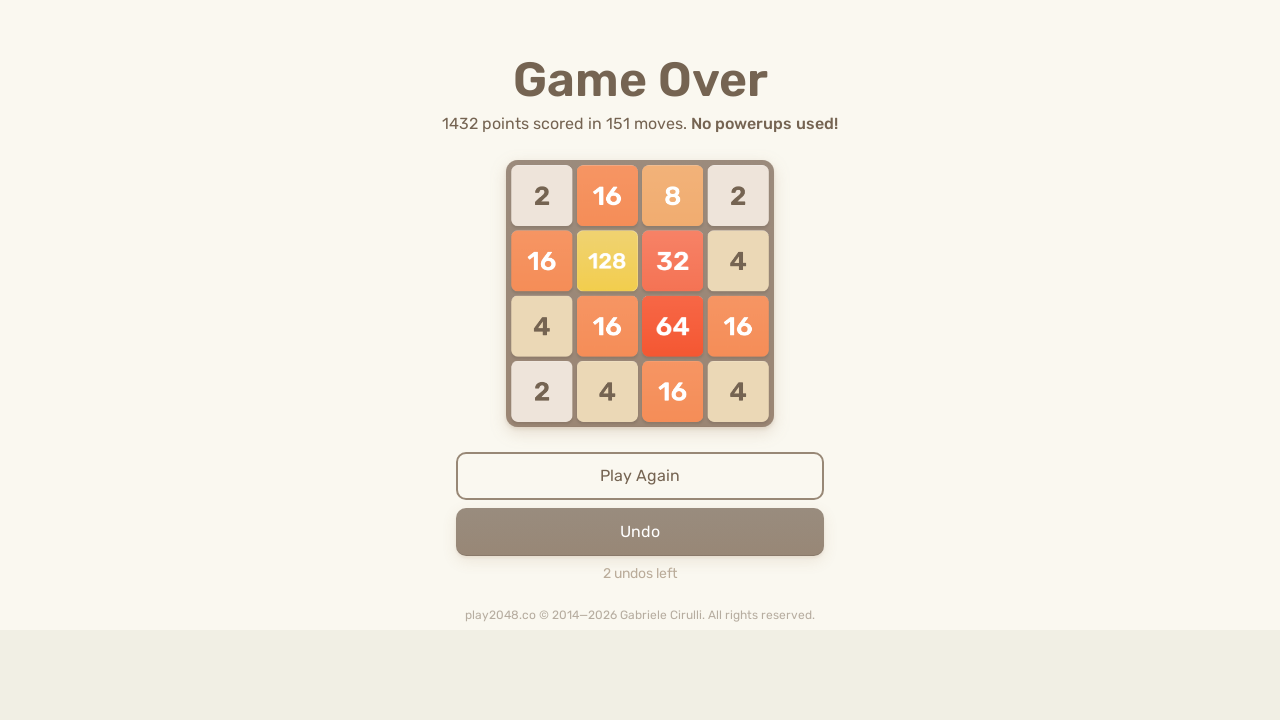

Pressed ArrowUp key on html
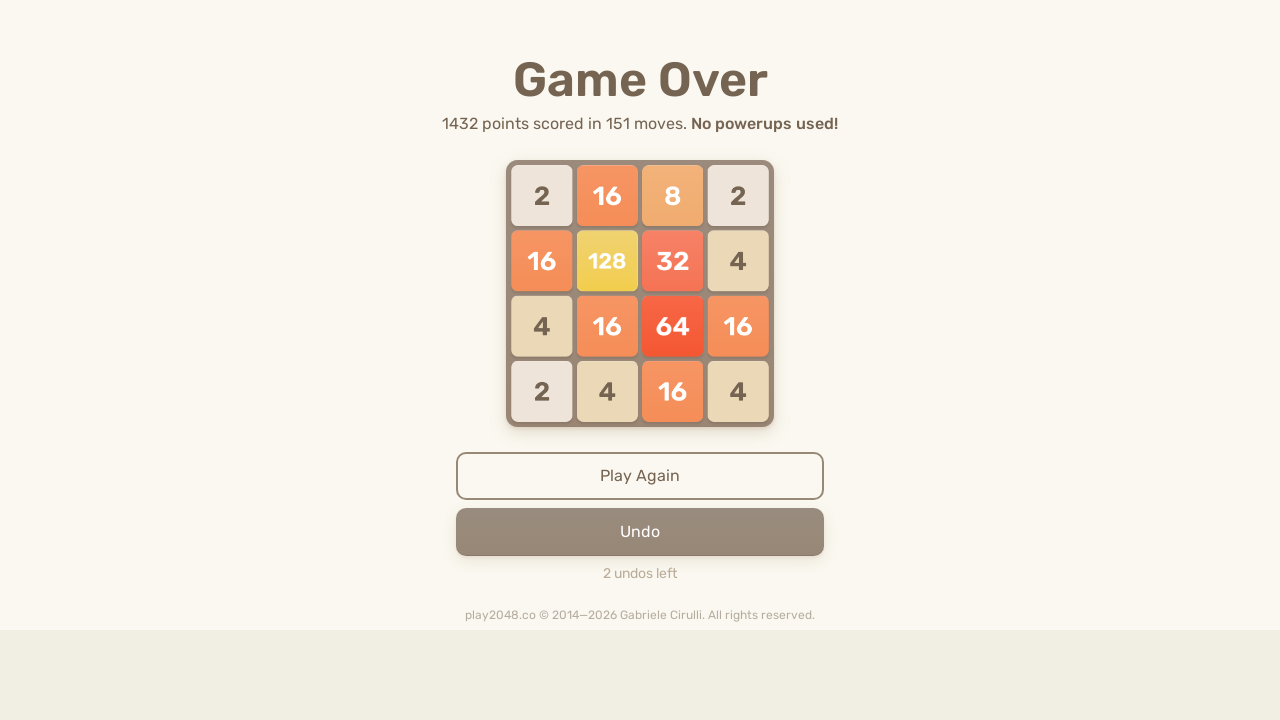

Pressed ArrowDown key on html
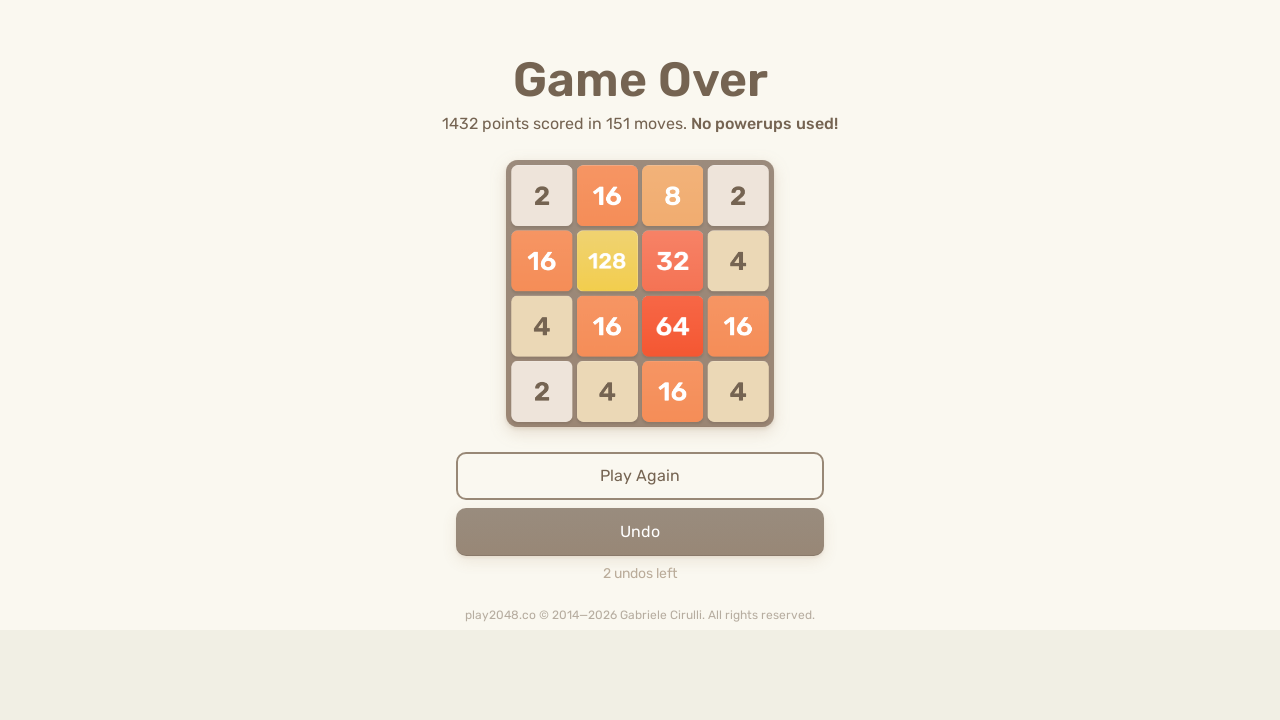

Pressed ArrowLeft key on html
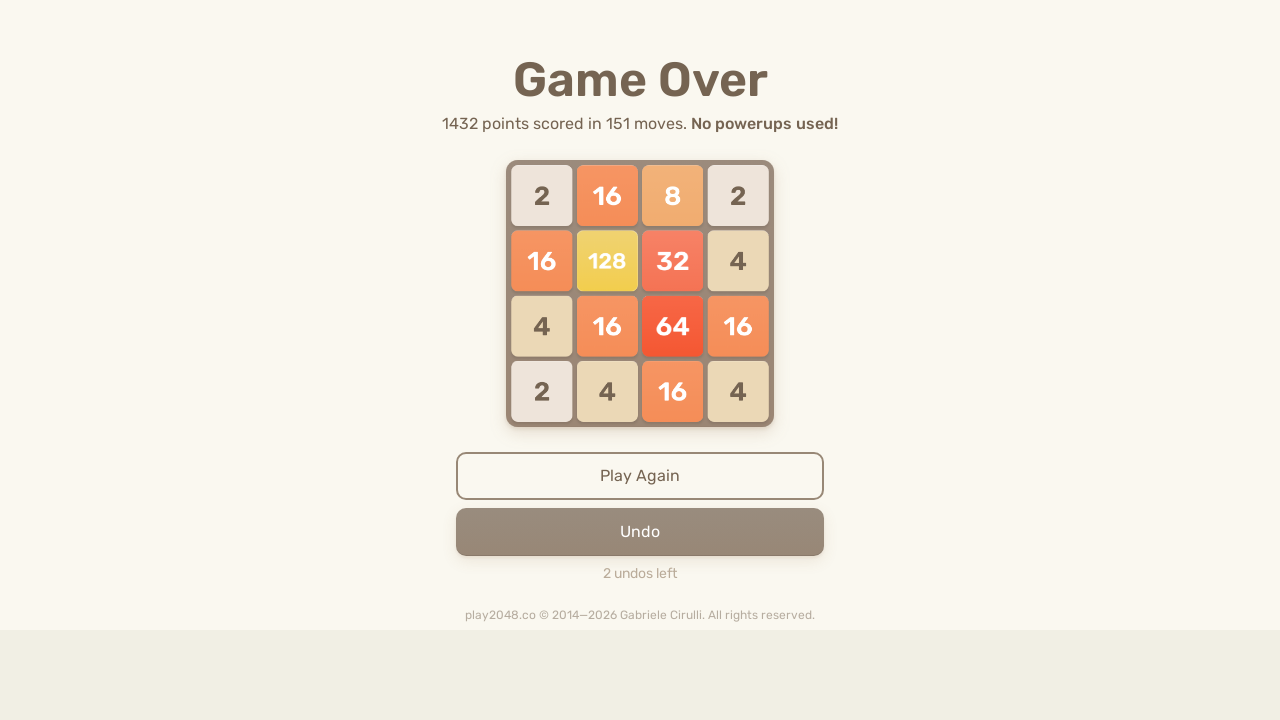

Pressed ArrowRight key on html
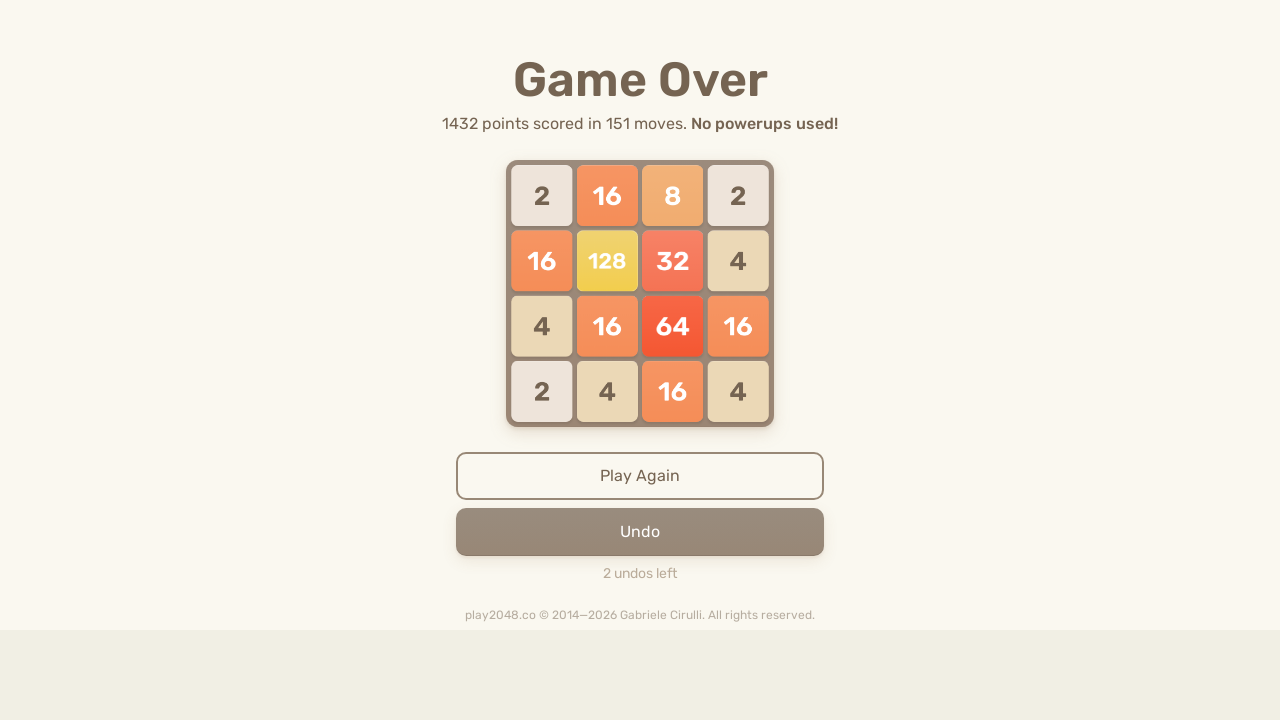

Pressed ArrowUp key on html
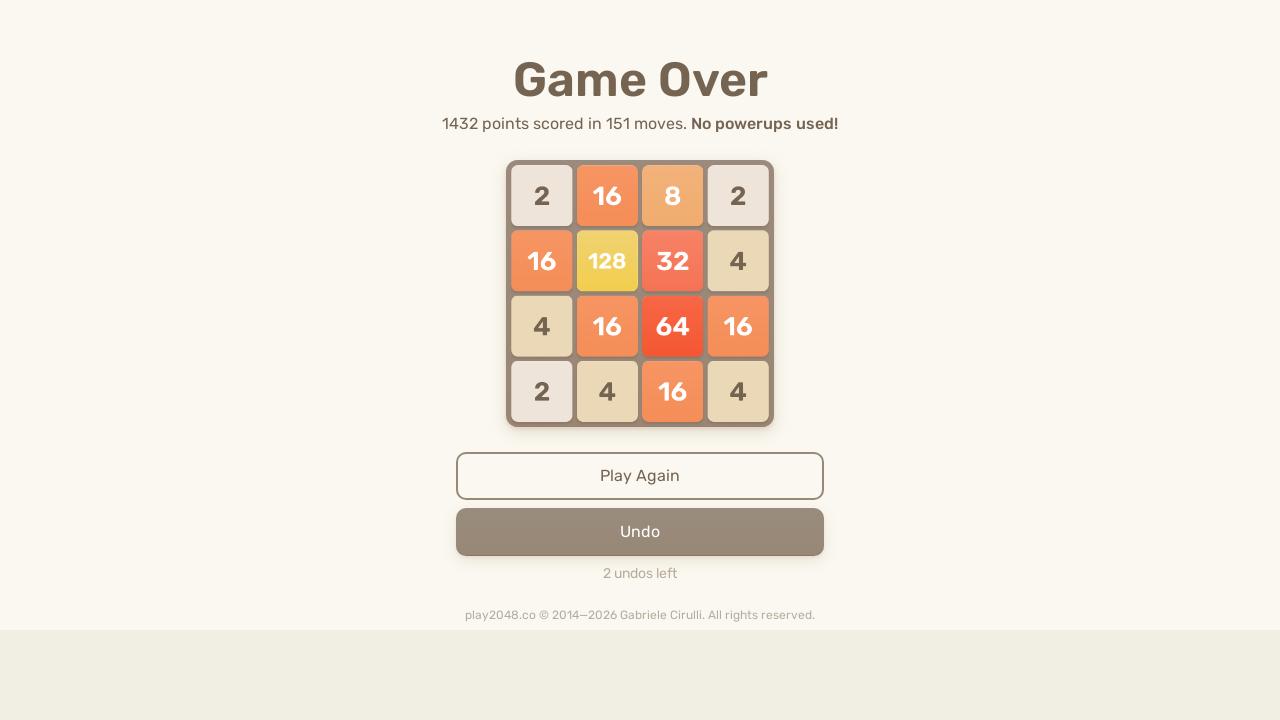

Pressed ArrowDown key on html
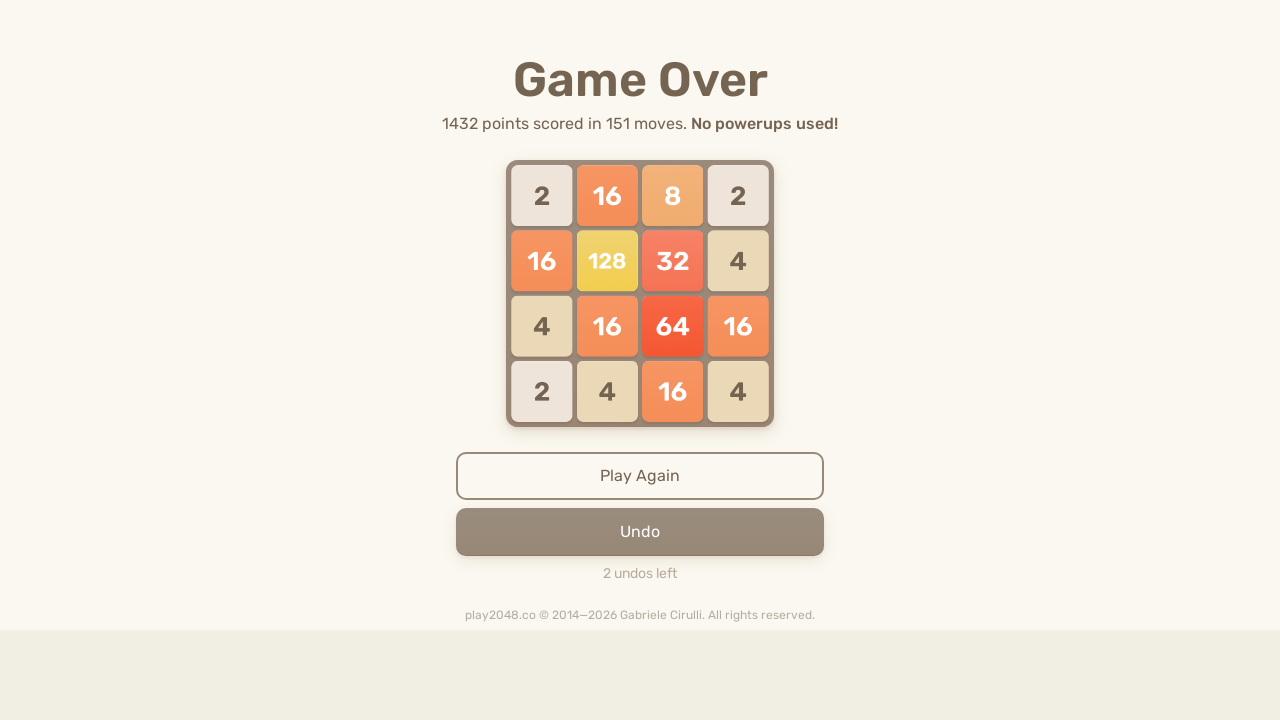

Pressed ArrowLeft key on html
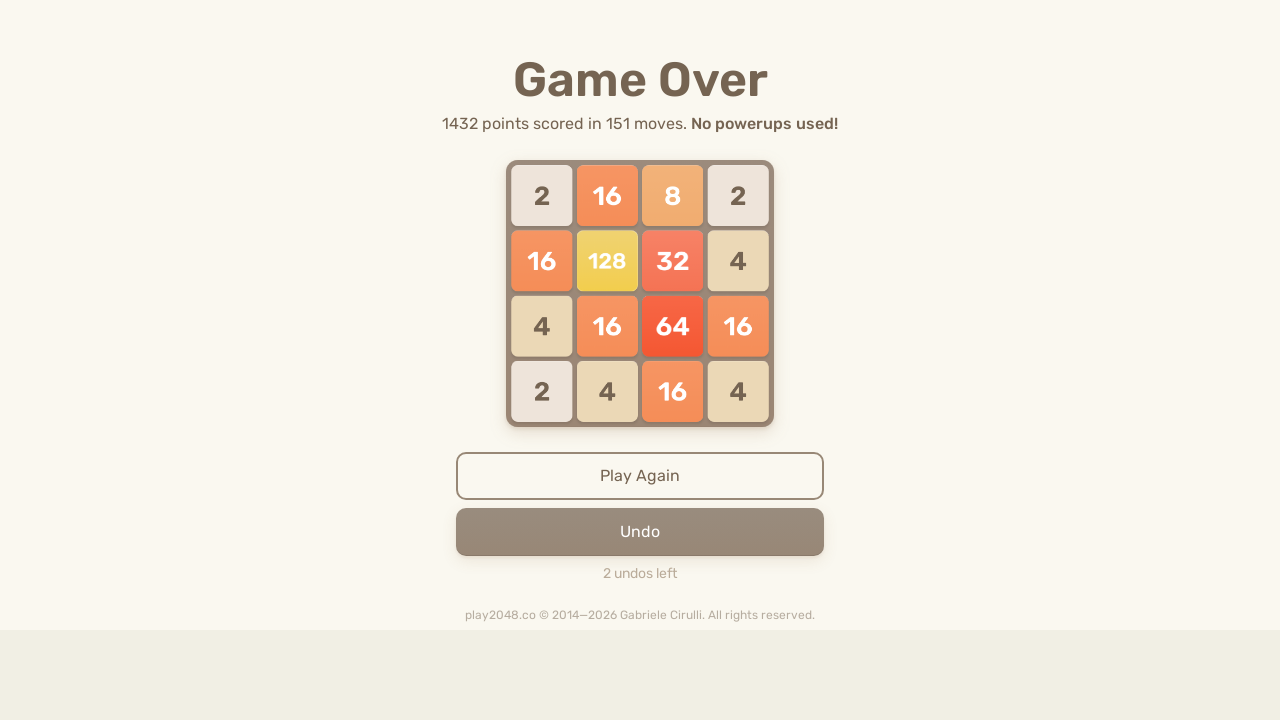

Pressed ArrowRight key on html
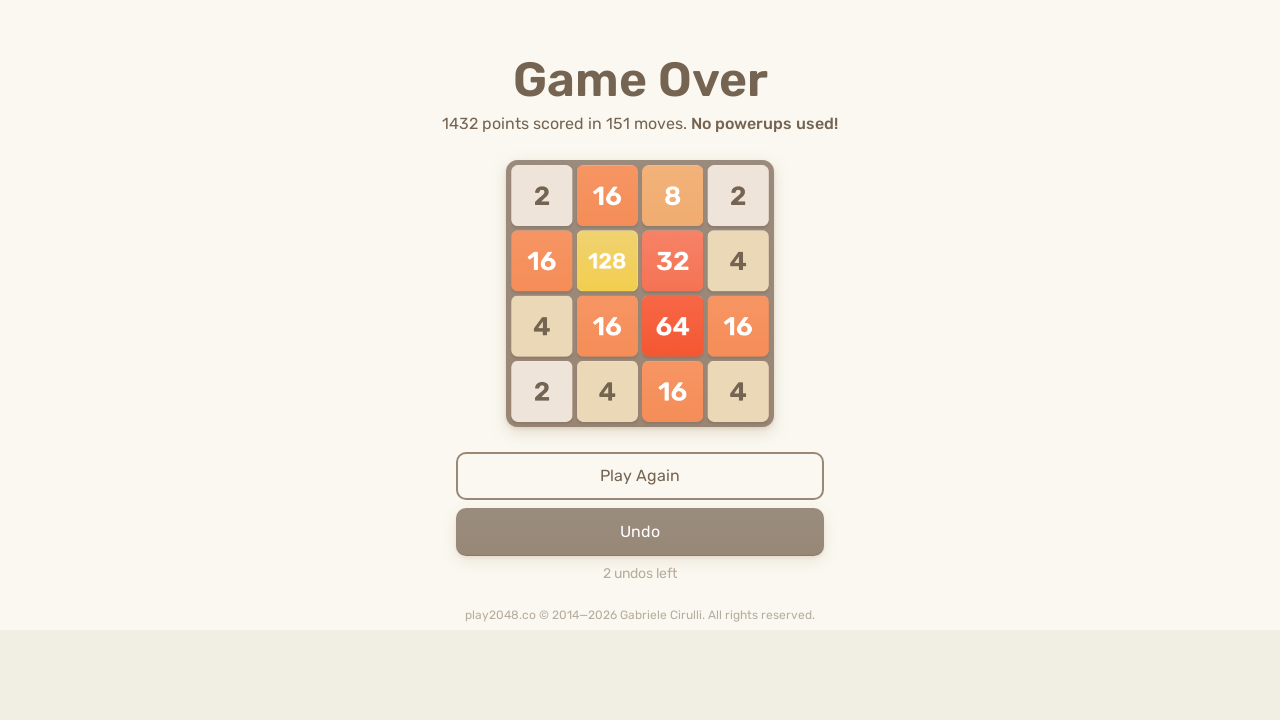

Pressed ArrowUp key on html
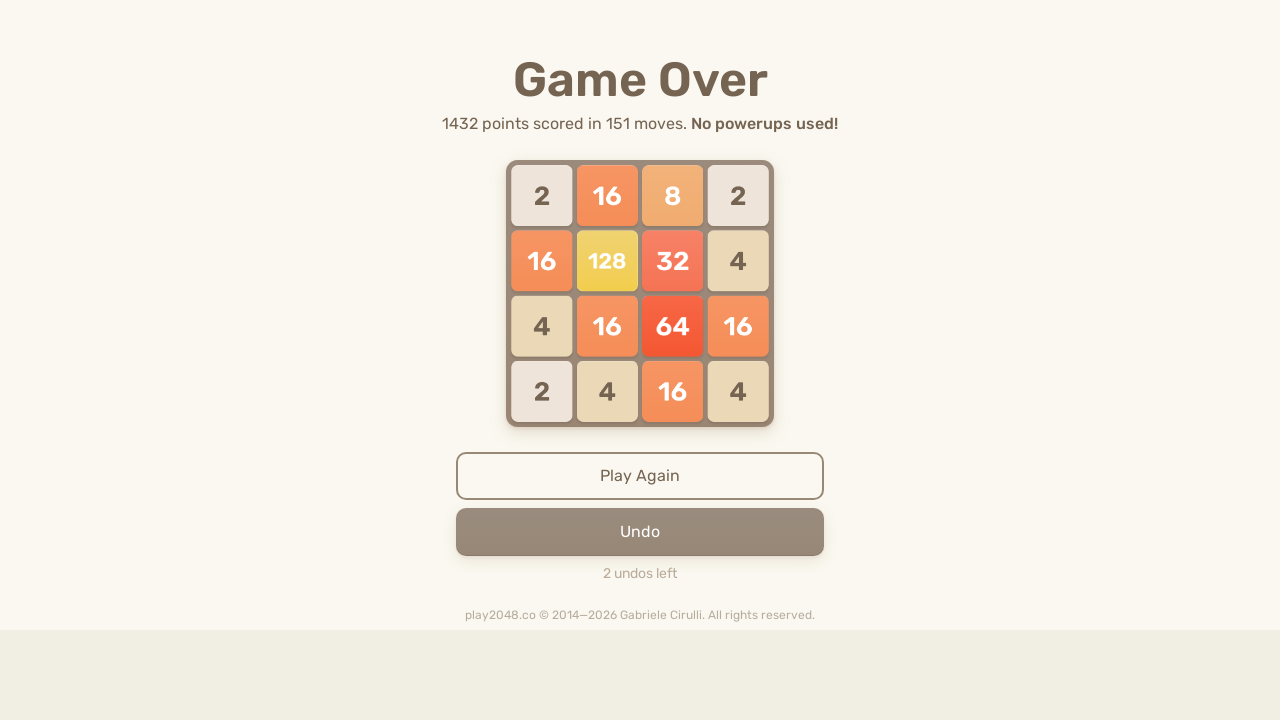

Pressed ArrowDown key on html
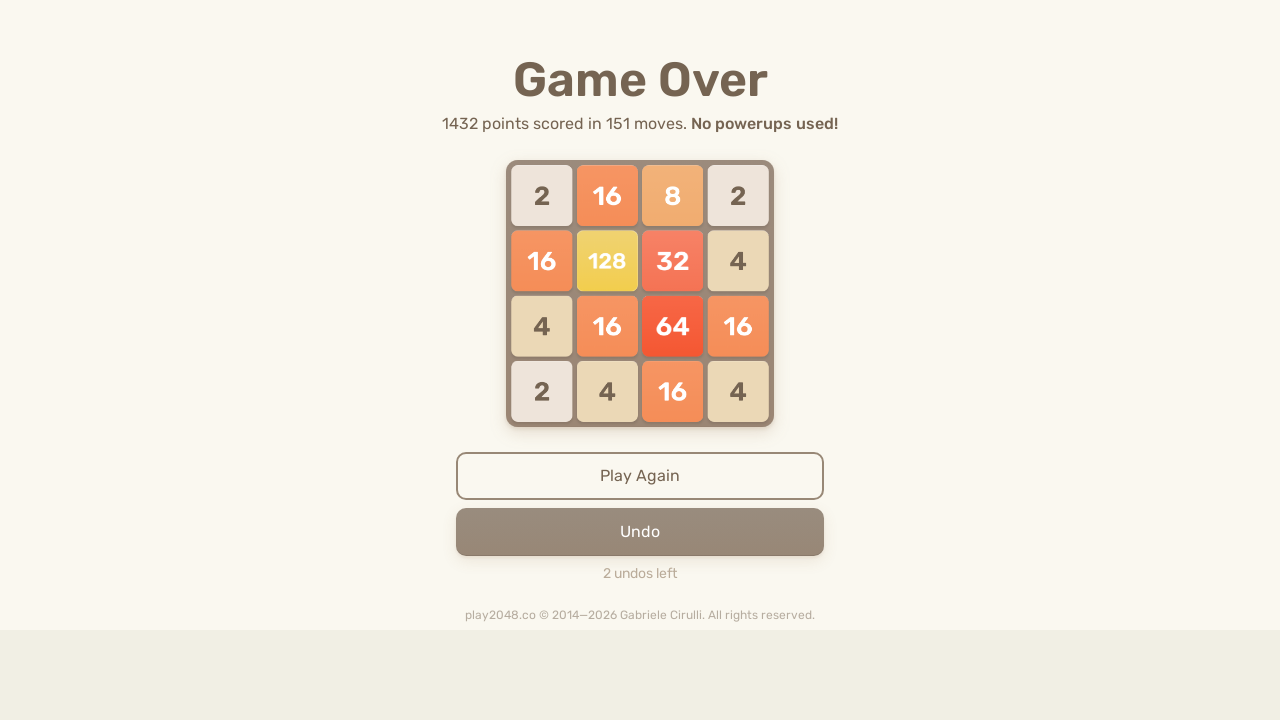

Pressed ArrowLeft key on html
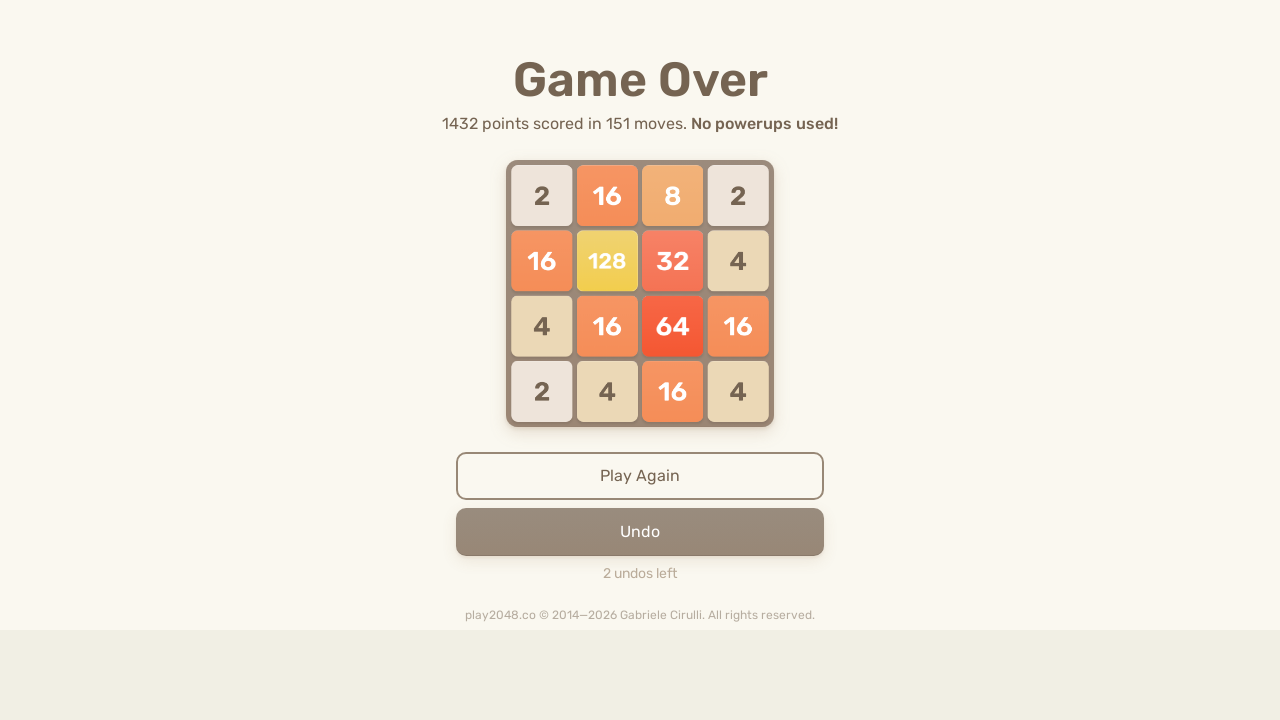

Pressed ArrowRight key on html
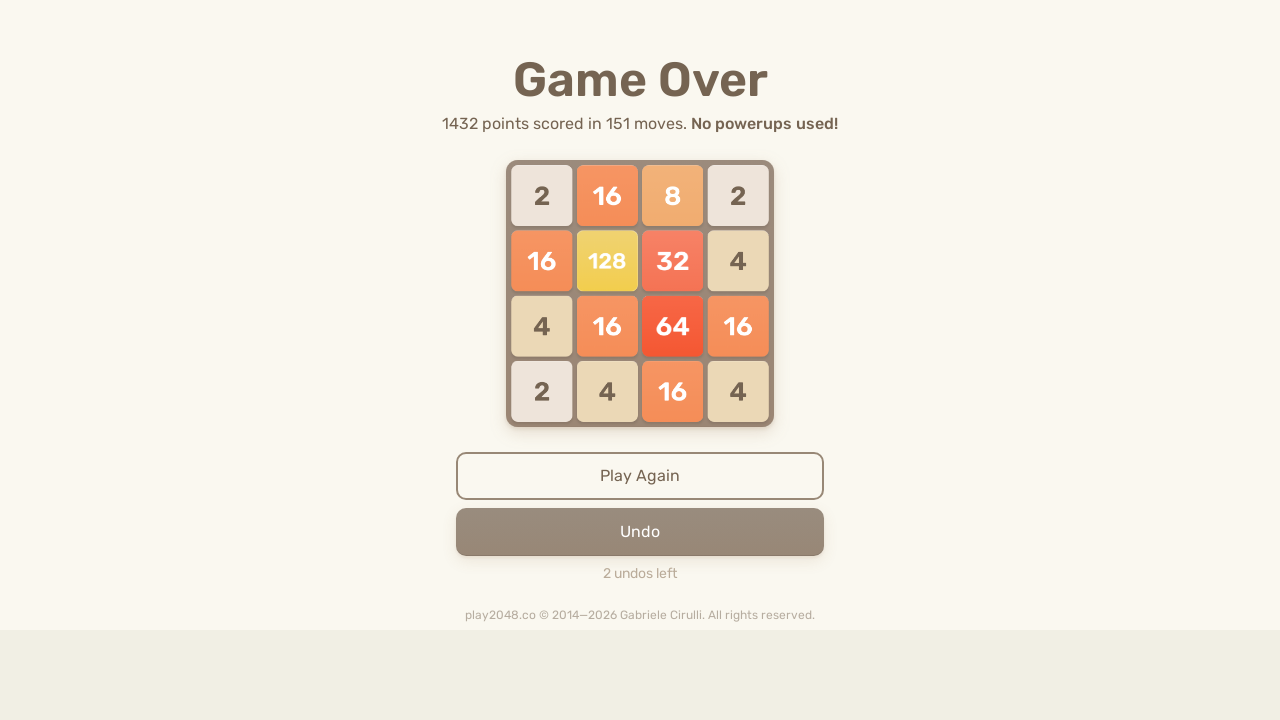

Pressed ArrowUp key on html
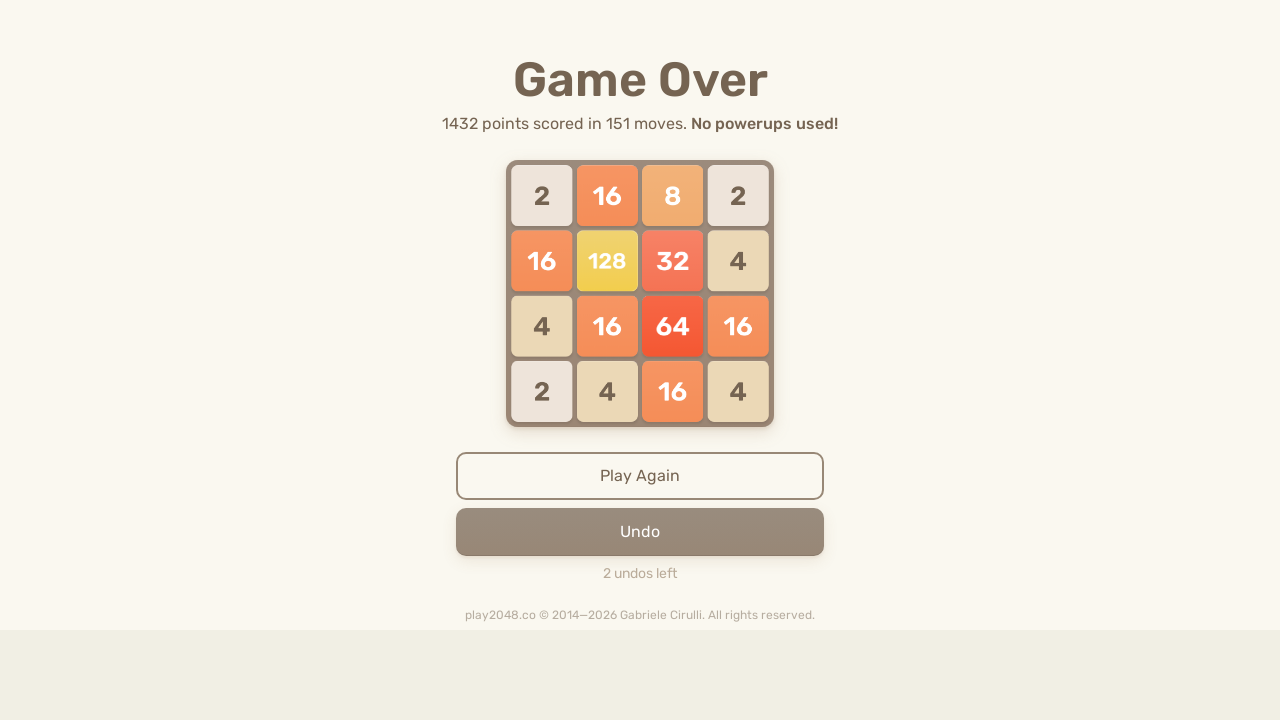

Pressed ArrowDown key on html
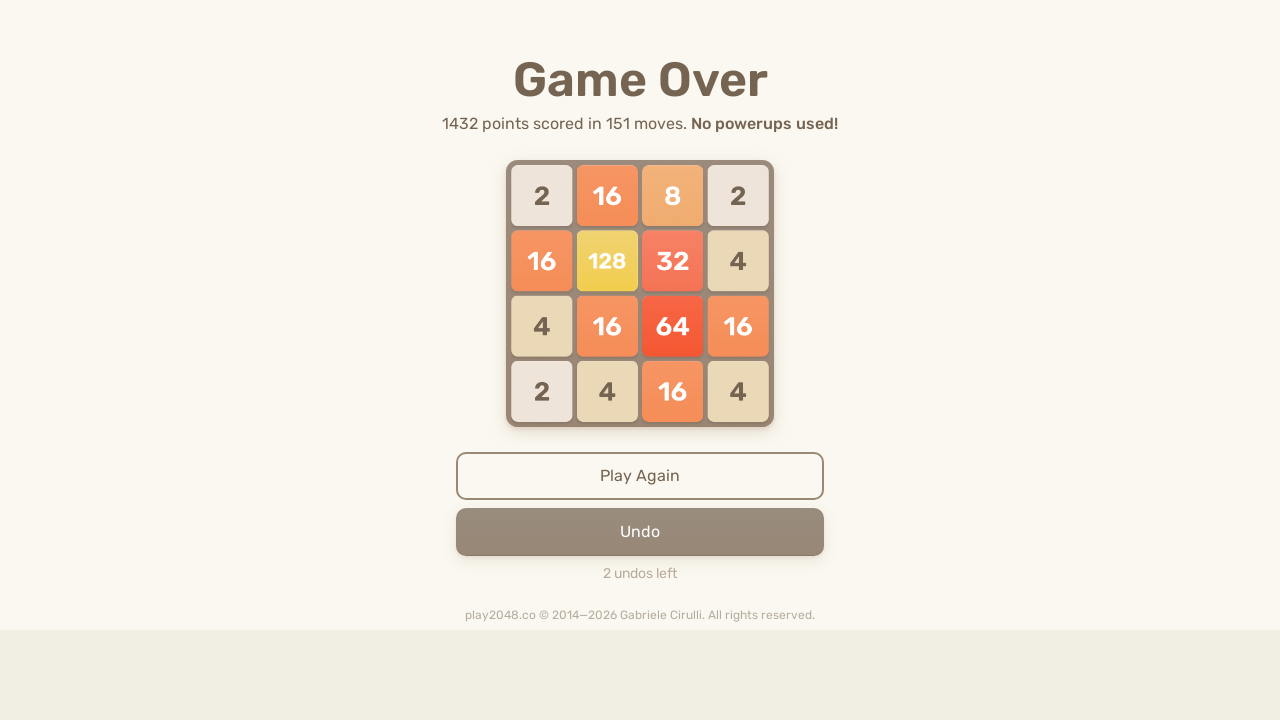

Pressed ArrowLeft key on html
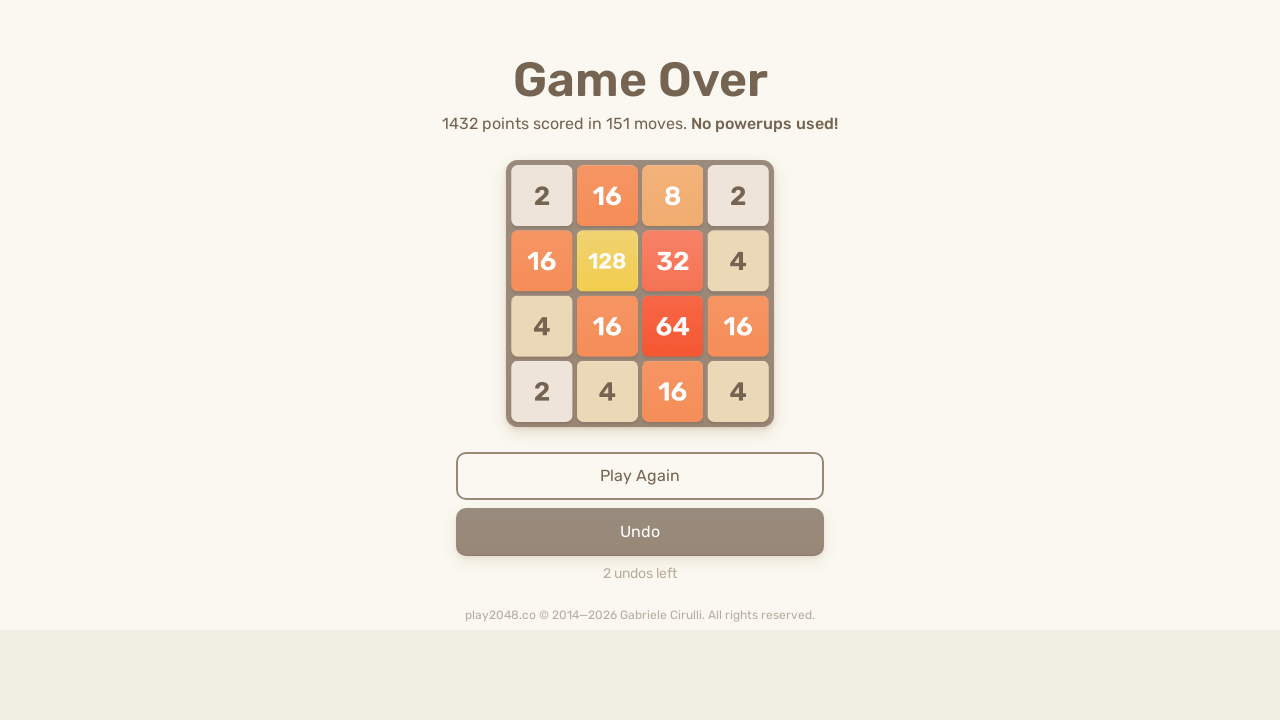

Pressed ArrowRight key on html
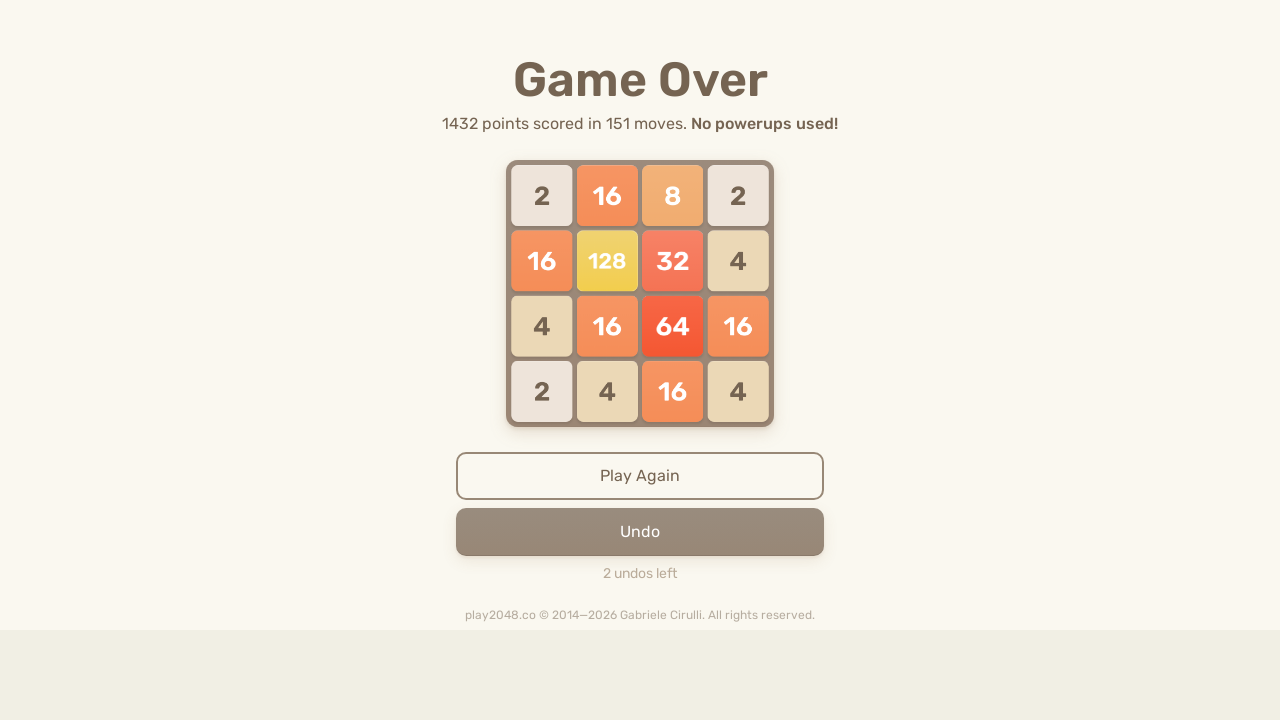

Pressed ArrowUp key on html
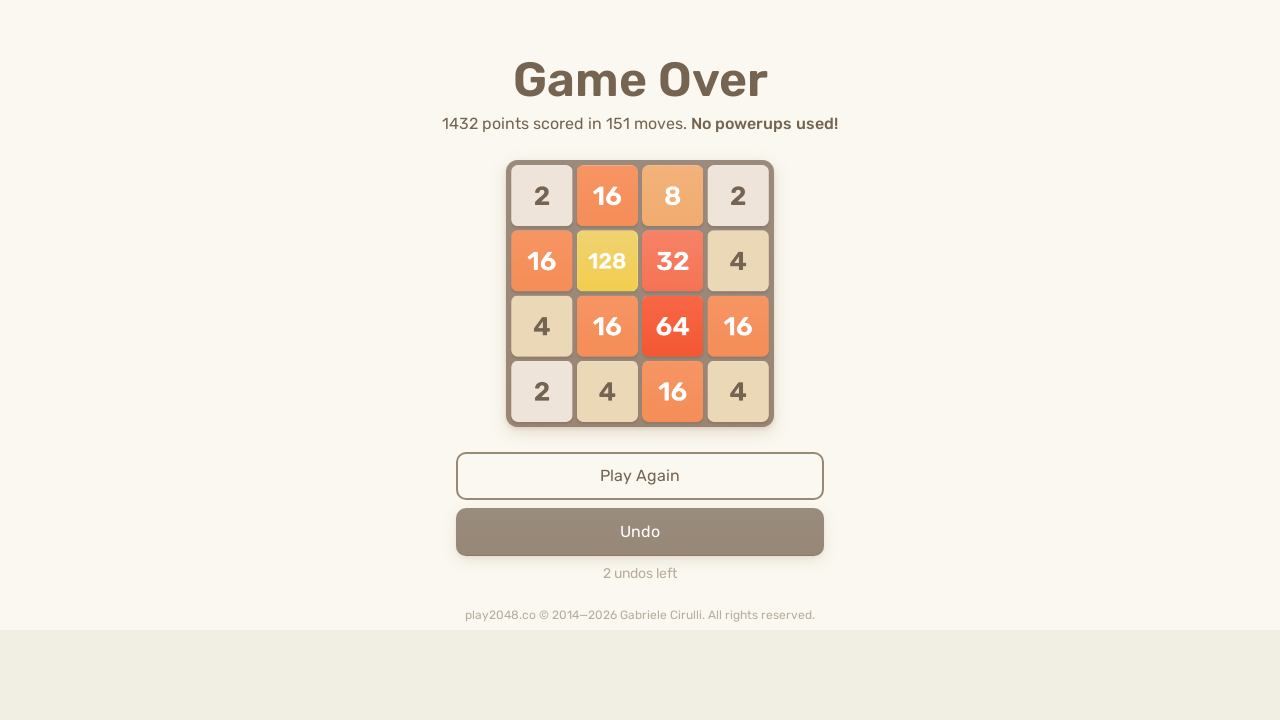

Pressed ArrowDown key on html
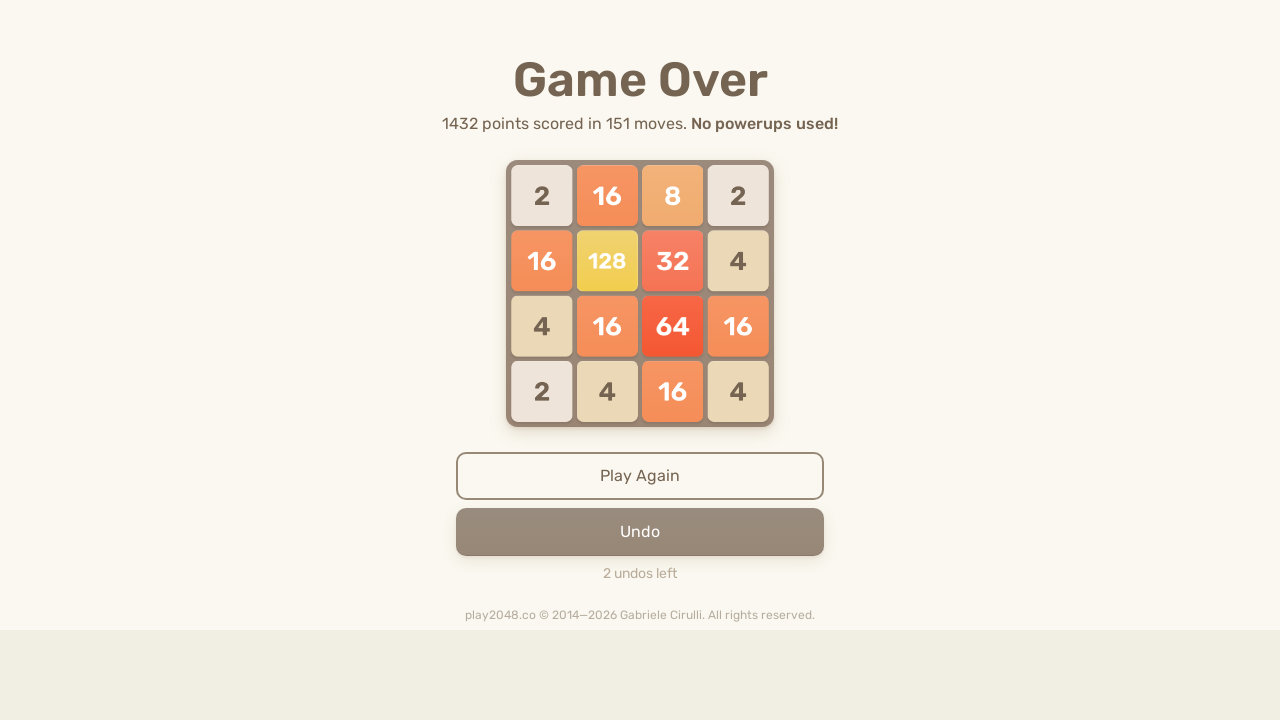

Pressed ArrowLeft key on html
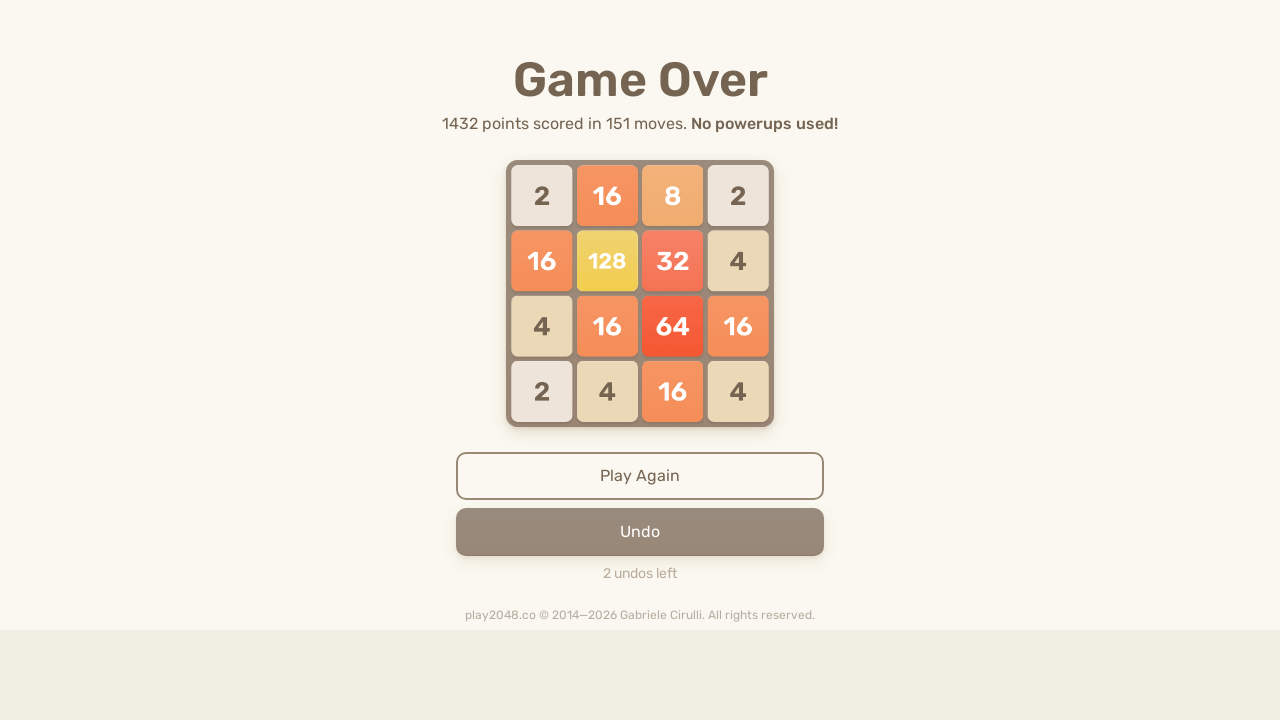

Pressed ArrowRight key on html
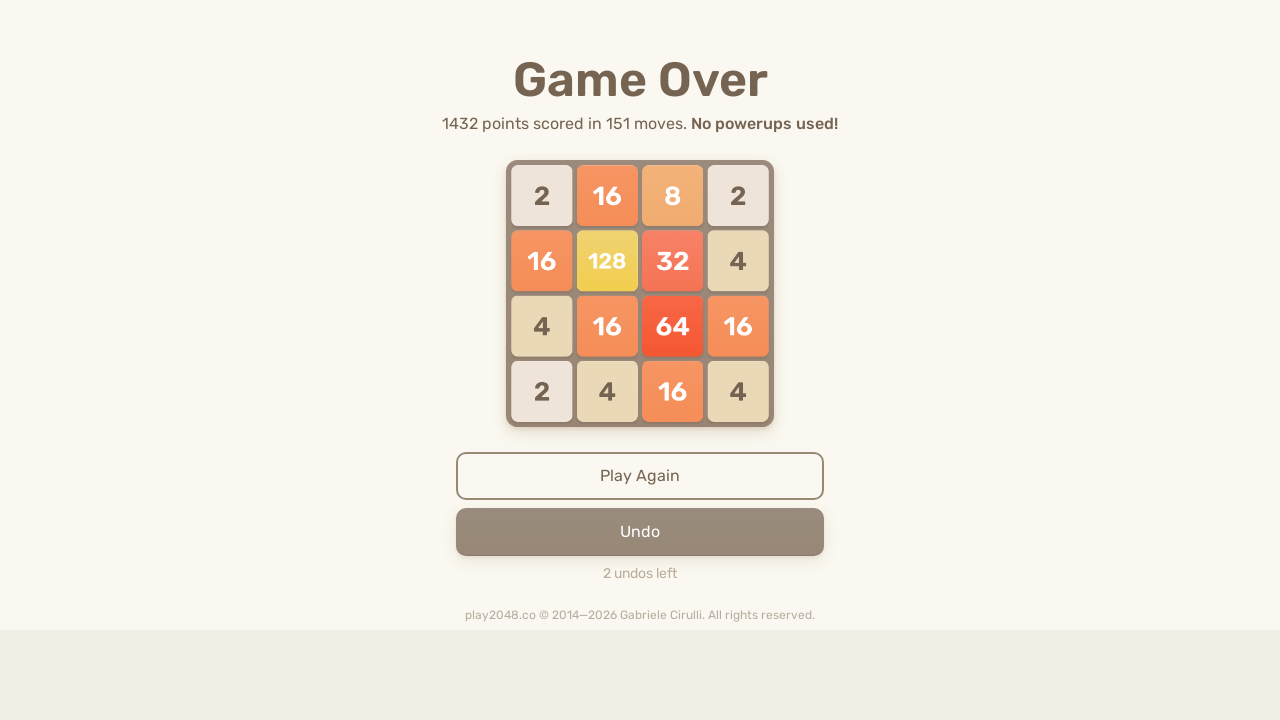

Pressed ArrowUp key on html
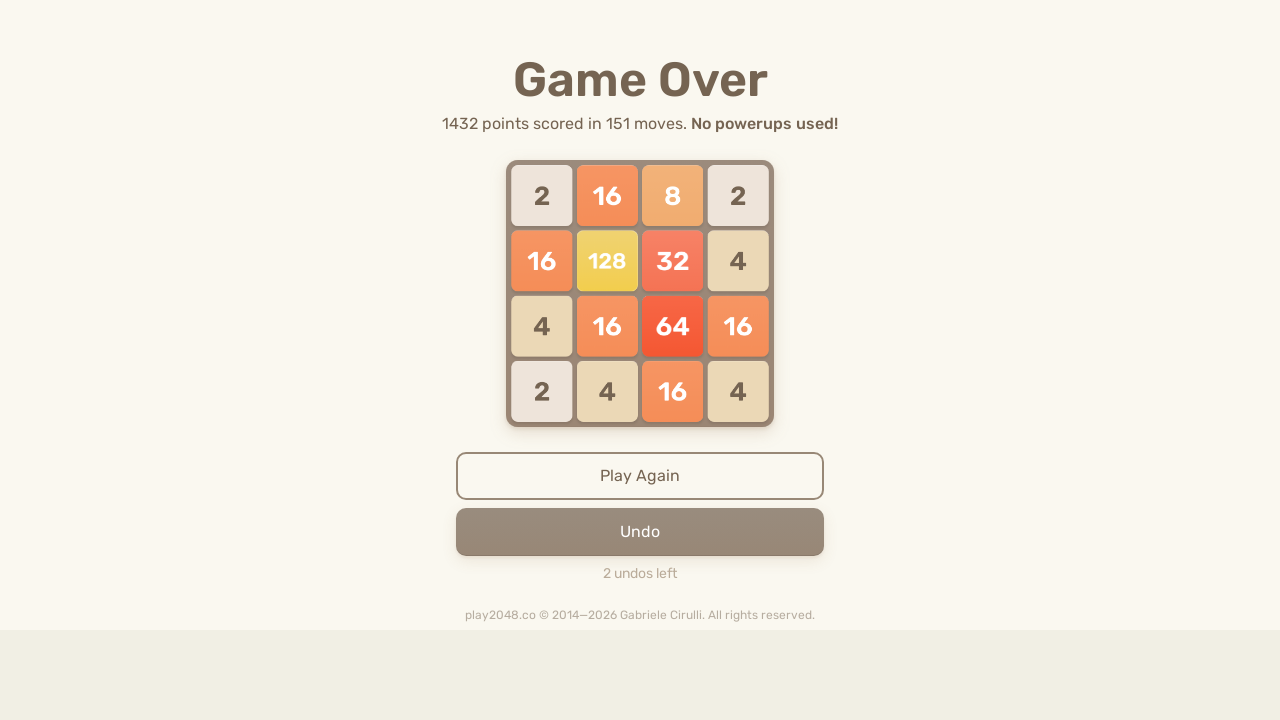

Pressed ArrowDown key on html
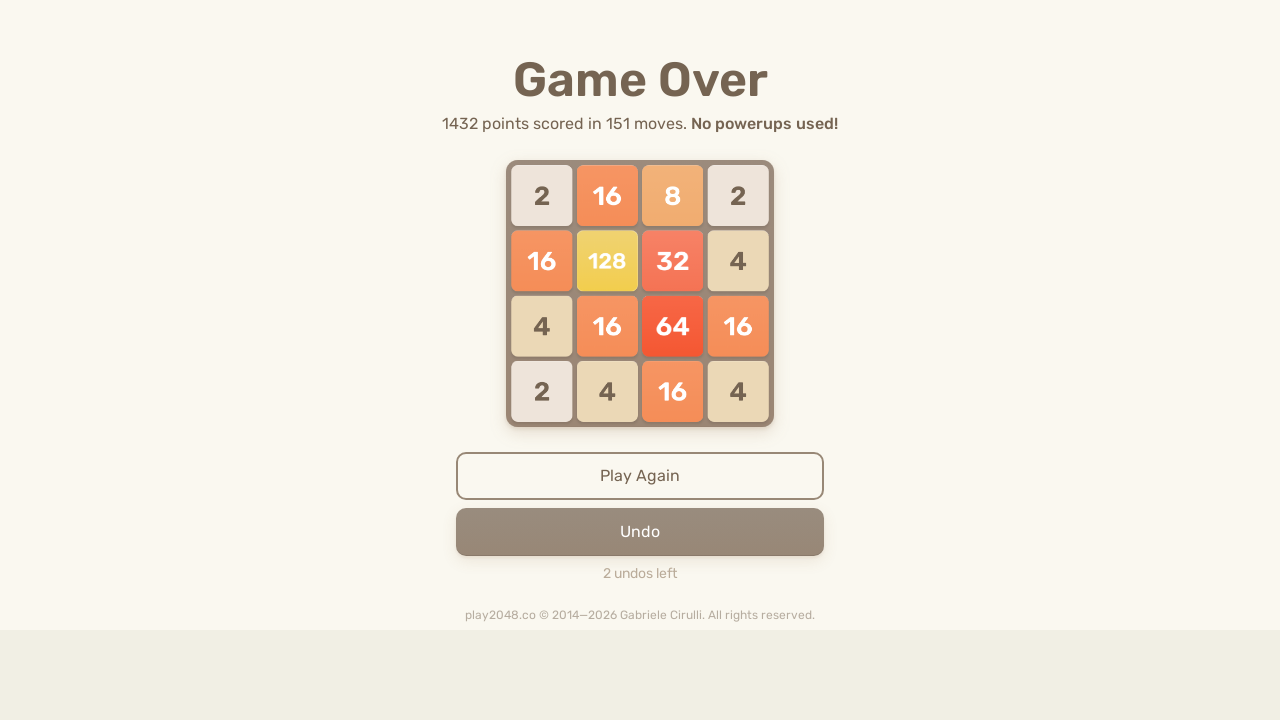

Pressed ArrowLeft key on html
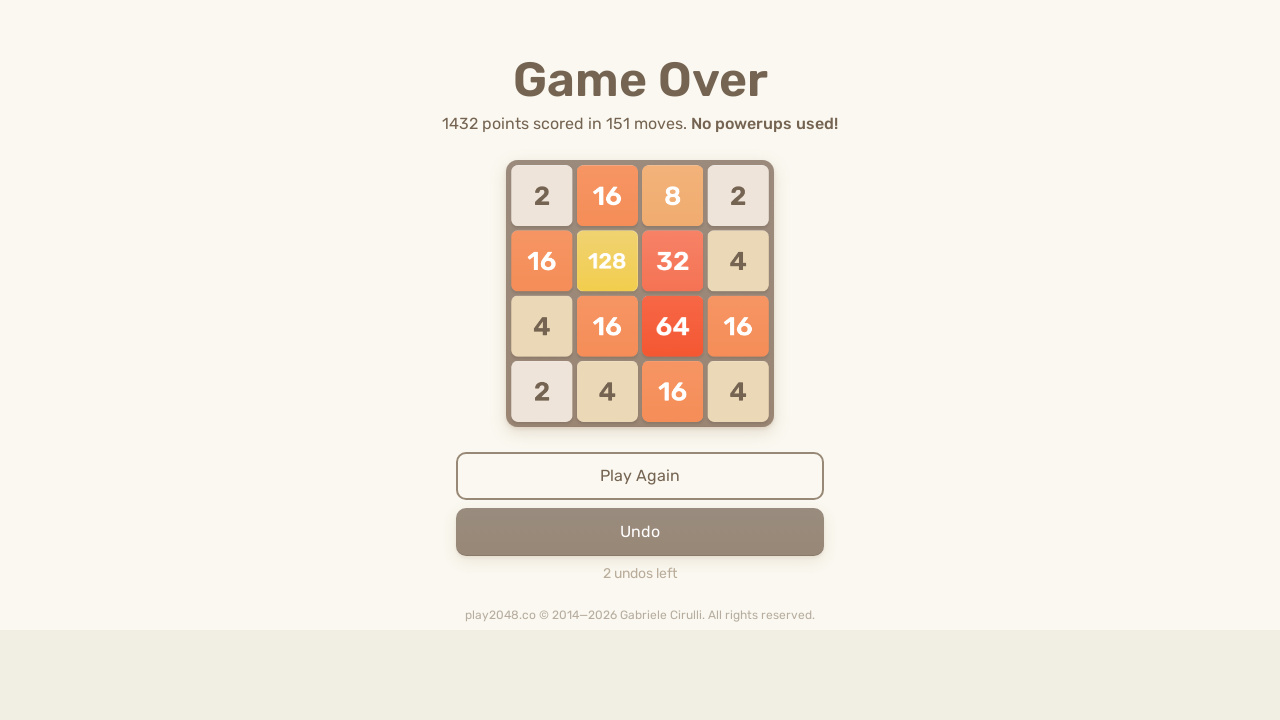

Pressed ArrowRight key on html
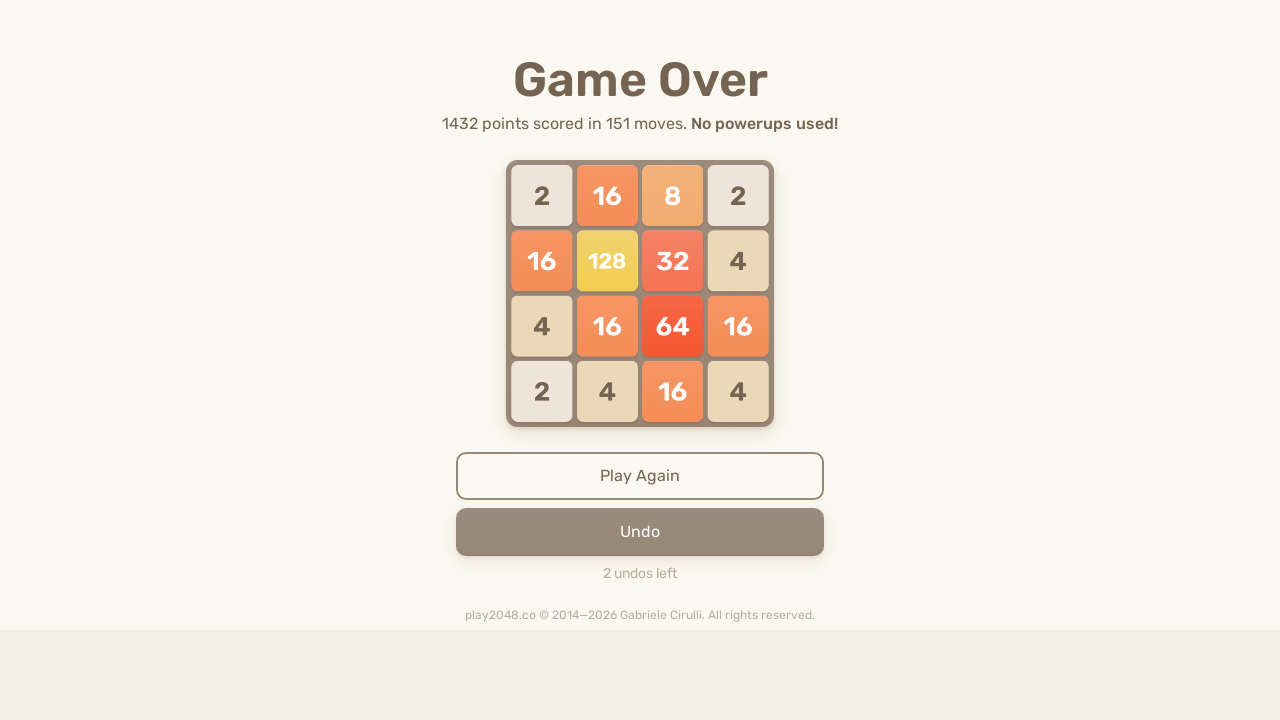

Pressed ArrowUp key on html
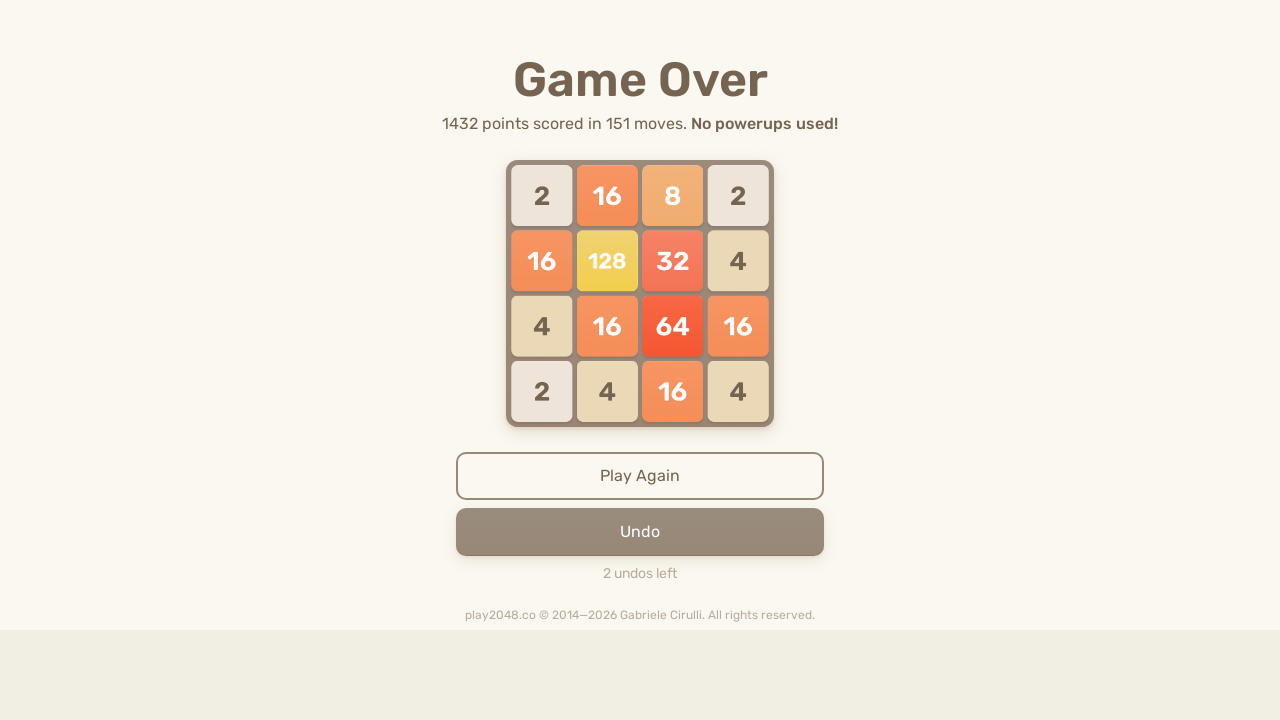

Pressed ArrowDown key on html
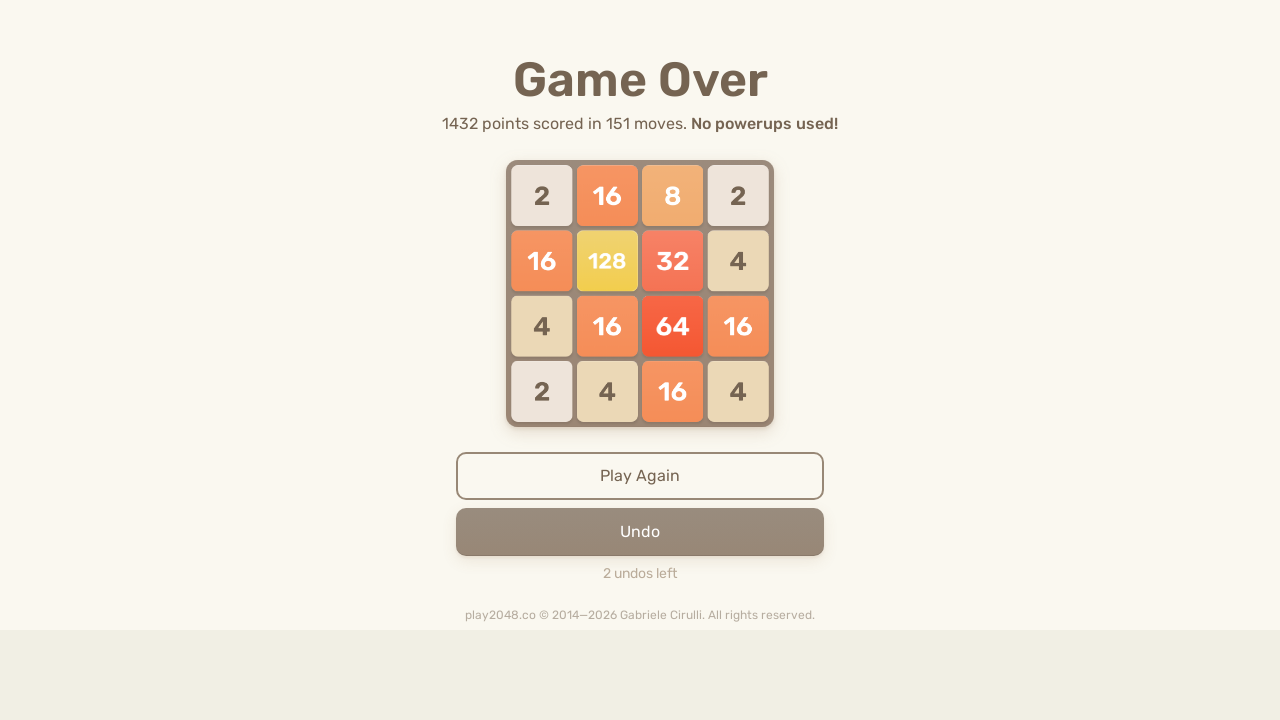

Pressed ArrowLeft key on html
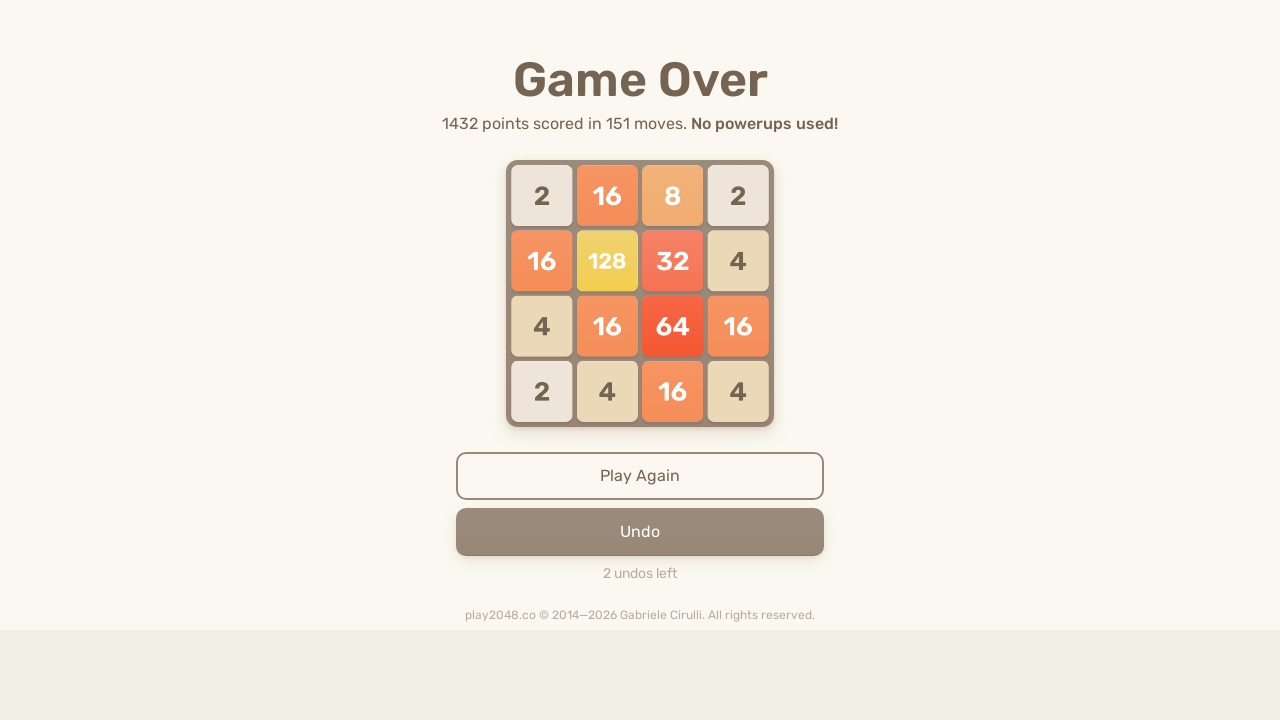

Pressed ArrowRight key on html
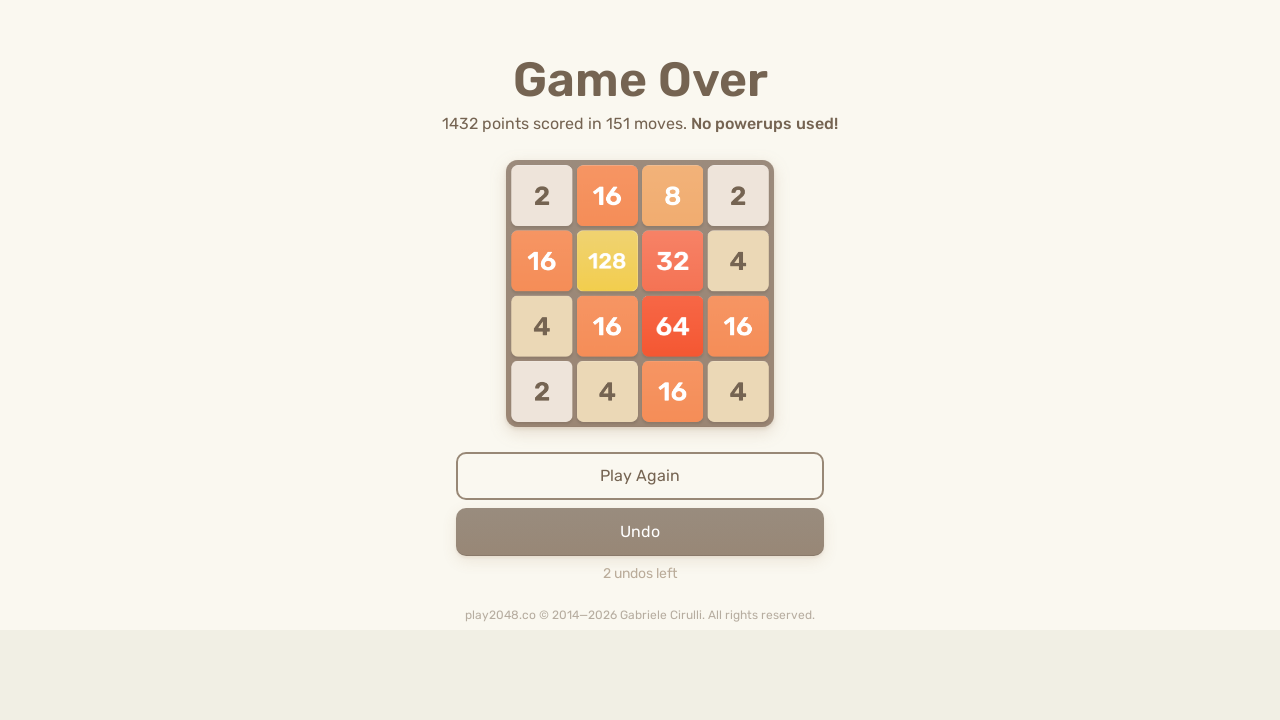

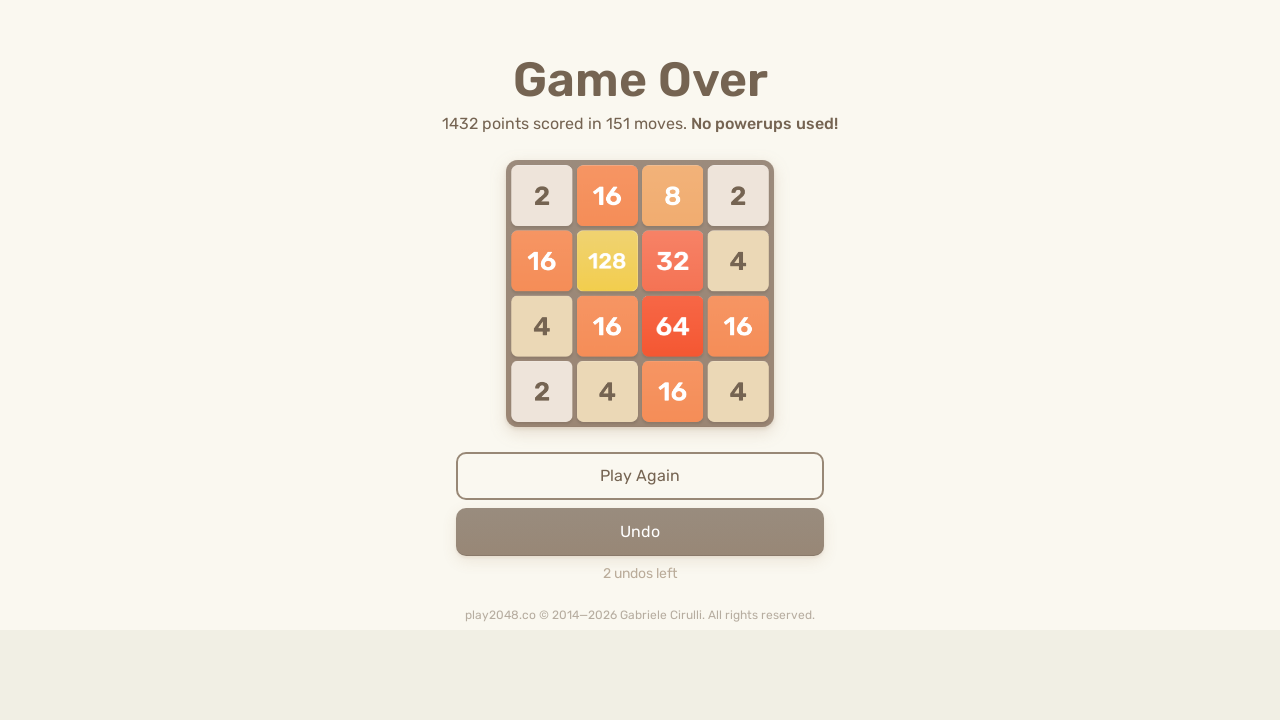